Navigates to a university schedule page and expands all institute panels, then expands all speciality panels within each institute to reveal group listings.

Starting URL: https://ecampus.ncfu.ru/schedule

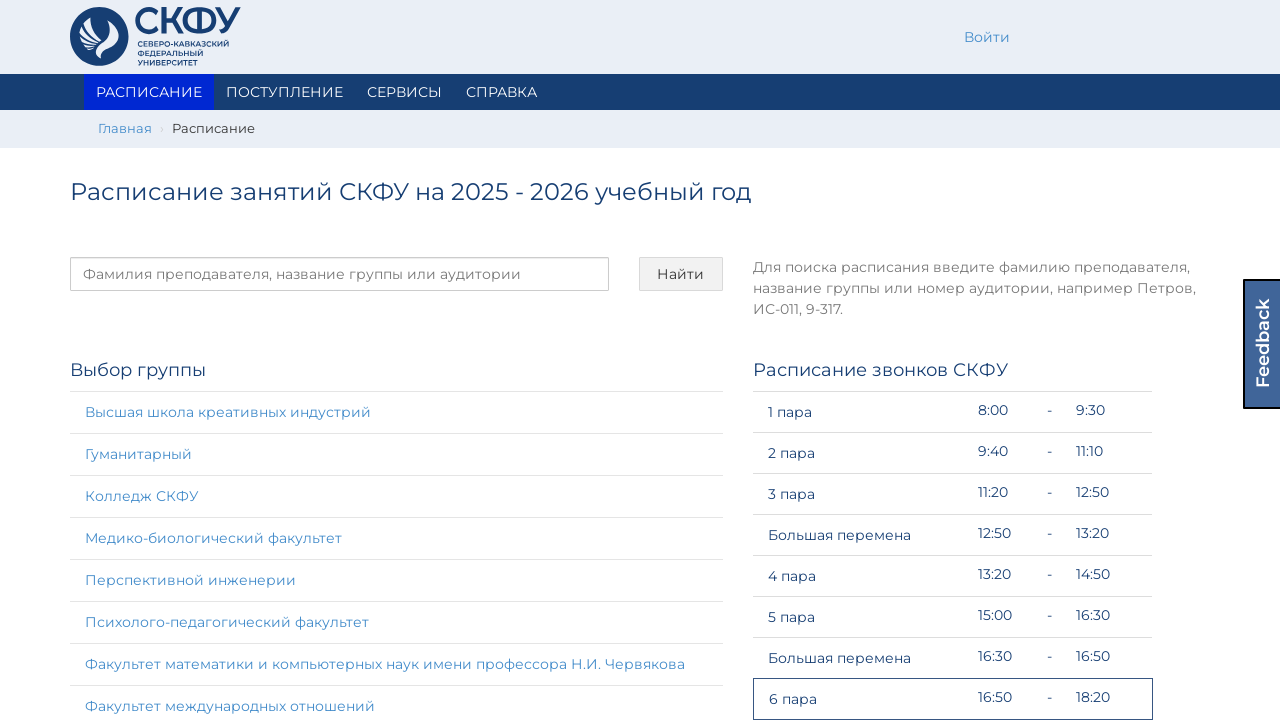

Waited for institute panels to load on schedule page
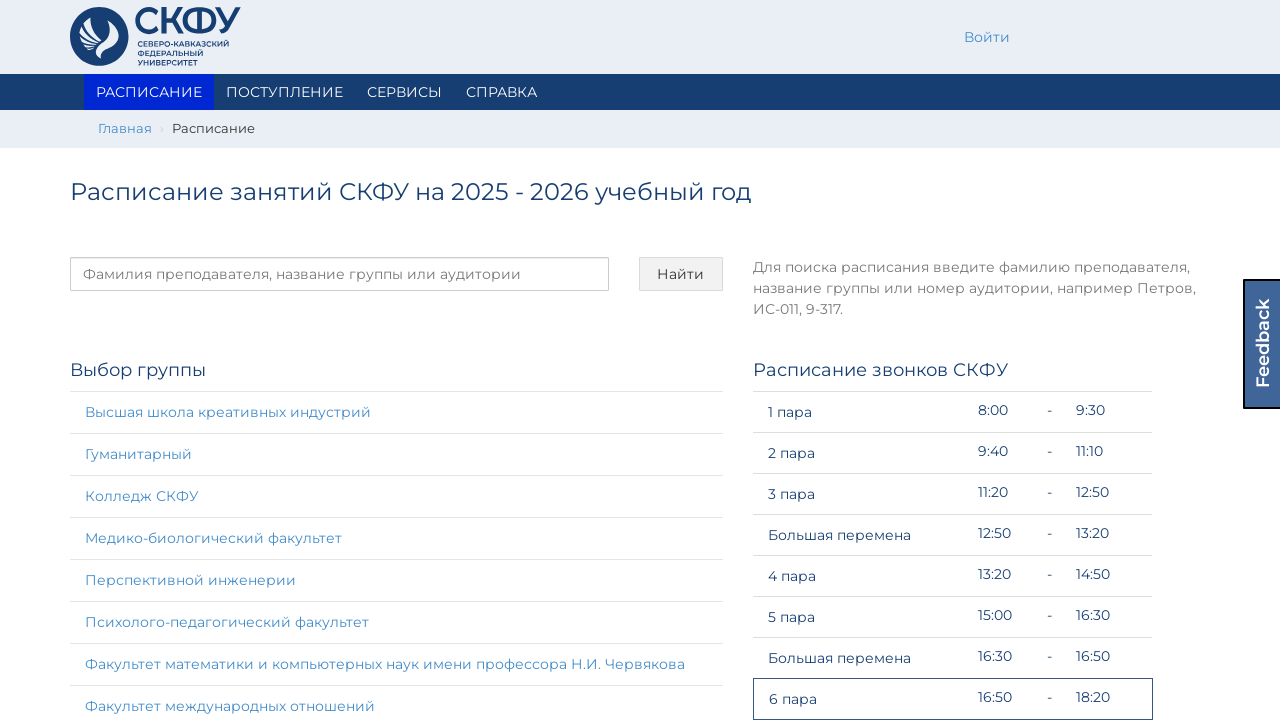

Located all institute panels
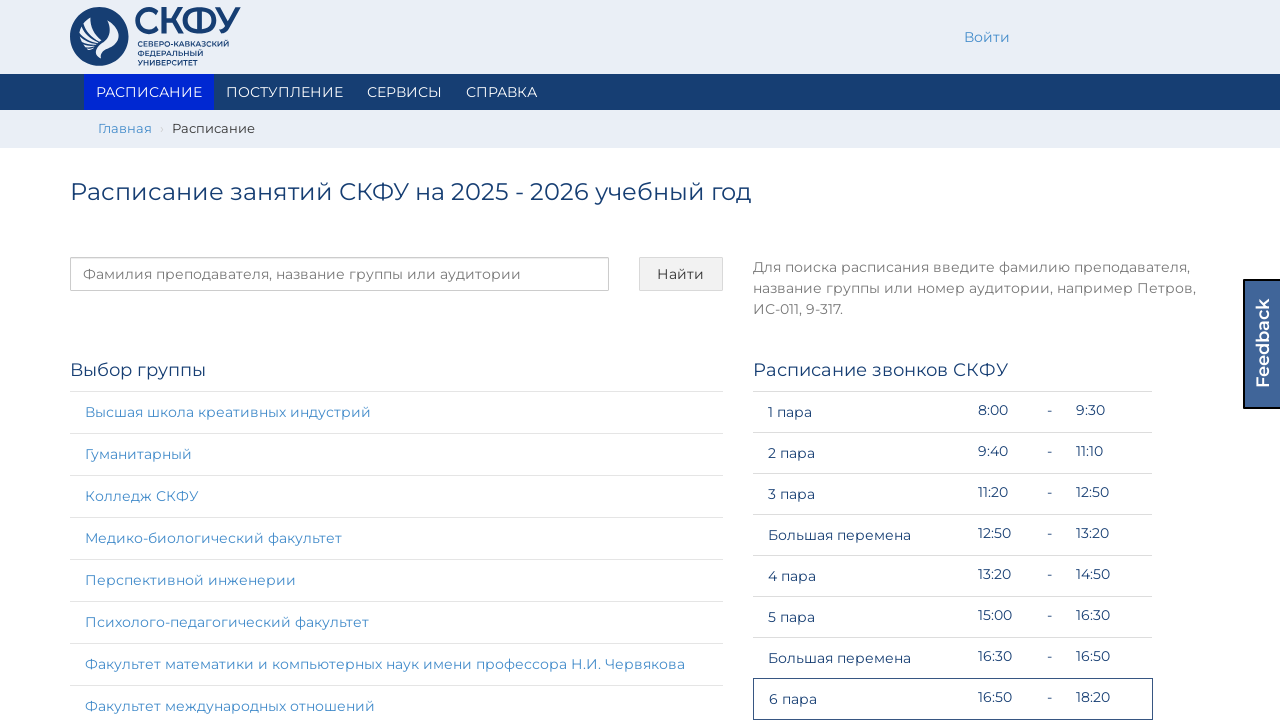

Found 17 institute panels
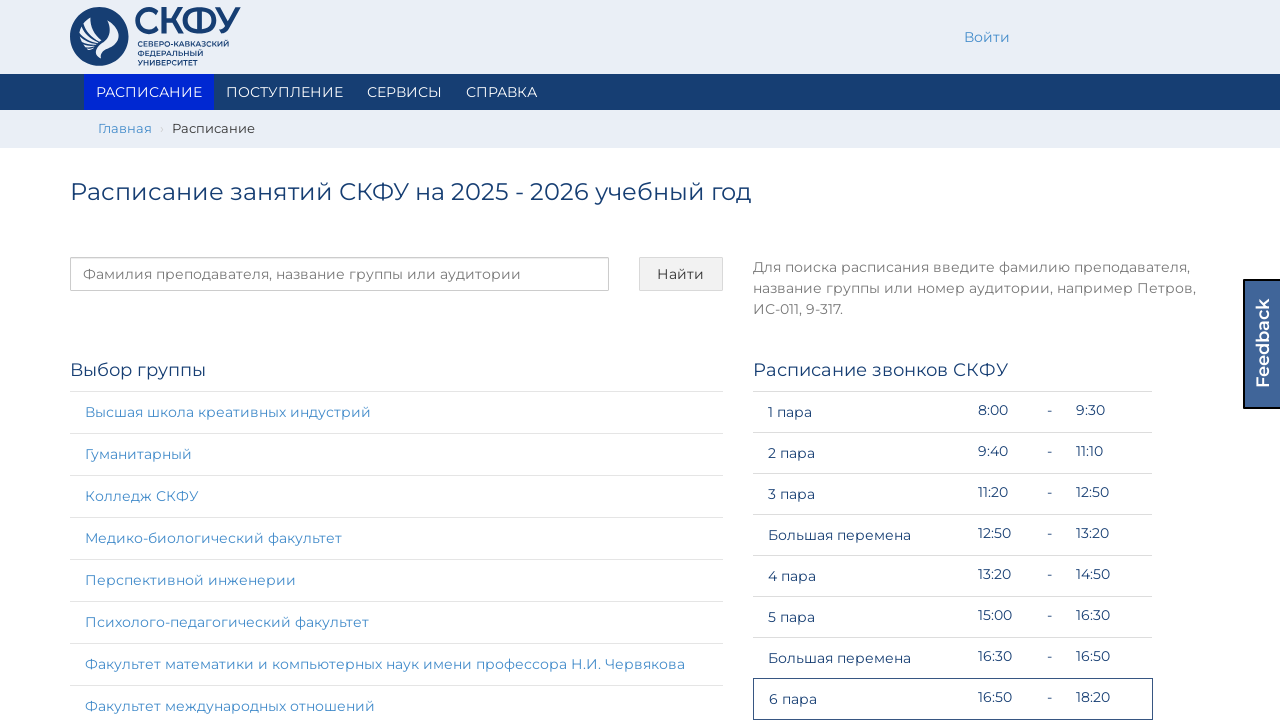

Clicked institute panel 1 to expand at (396, 412) on xpath=//div[@id='page']/div[@id='select-group']/div[@class='col-lg-7 col-md-6']/
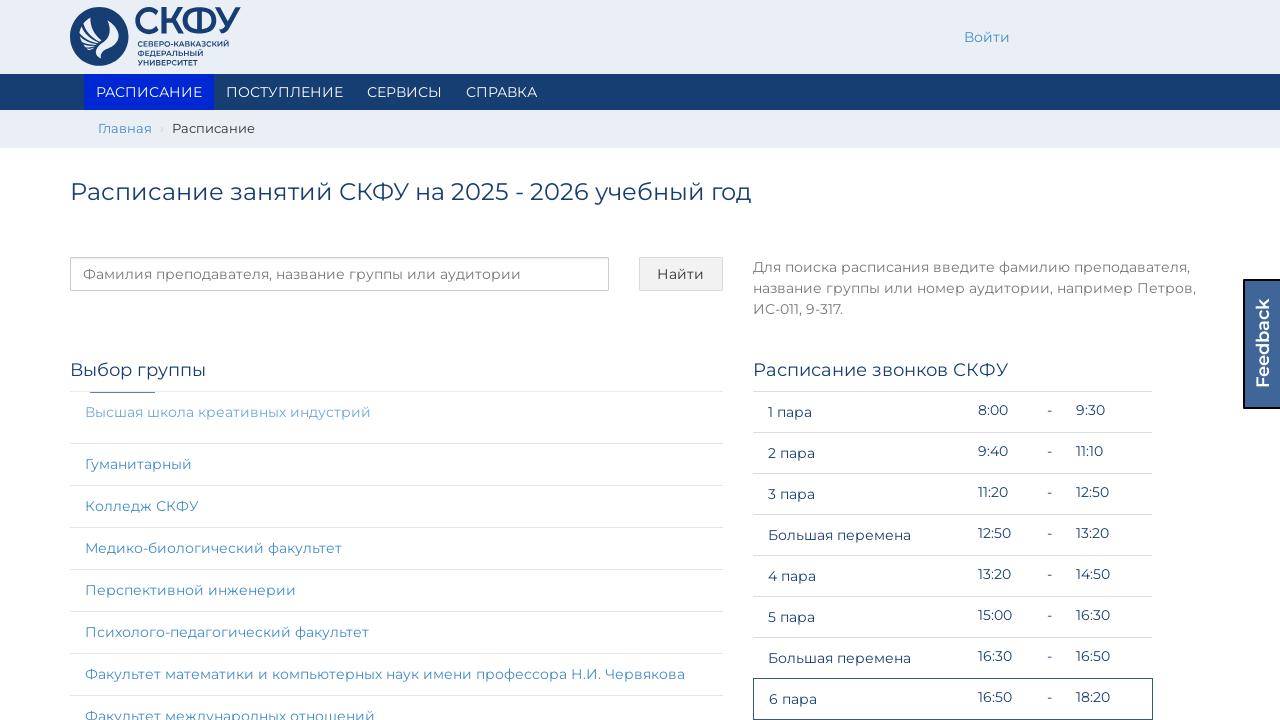

Waited for institute panel 1 expansion animation
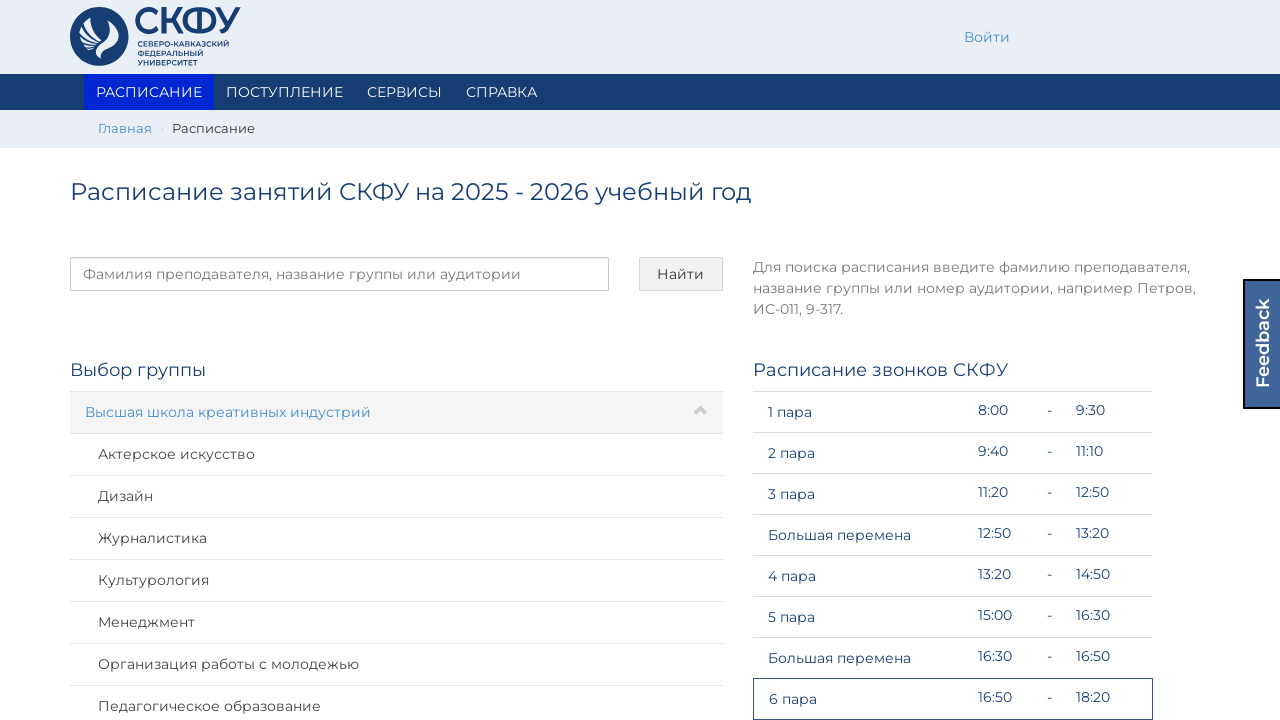

Located speciality panels within institute 1
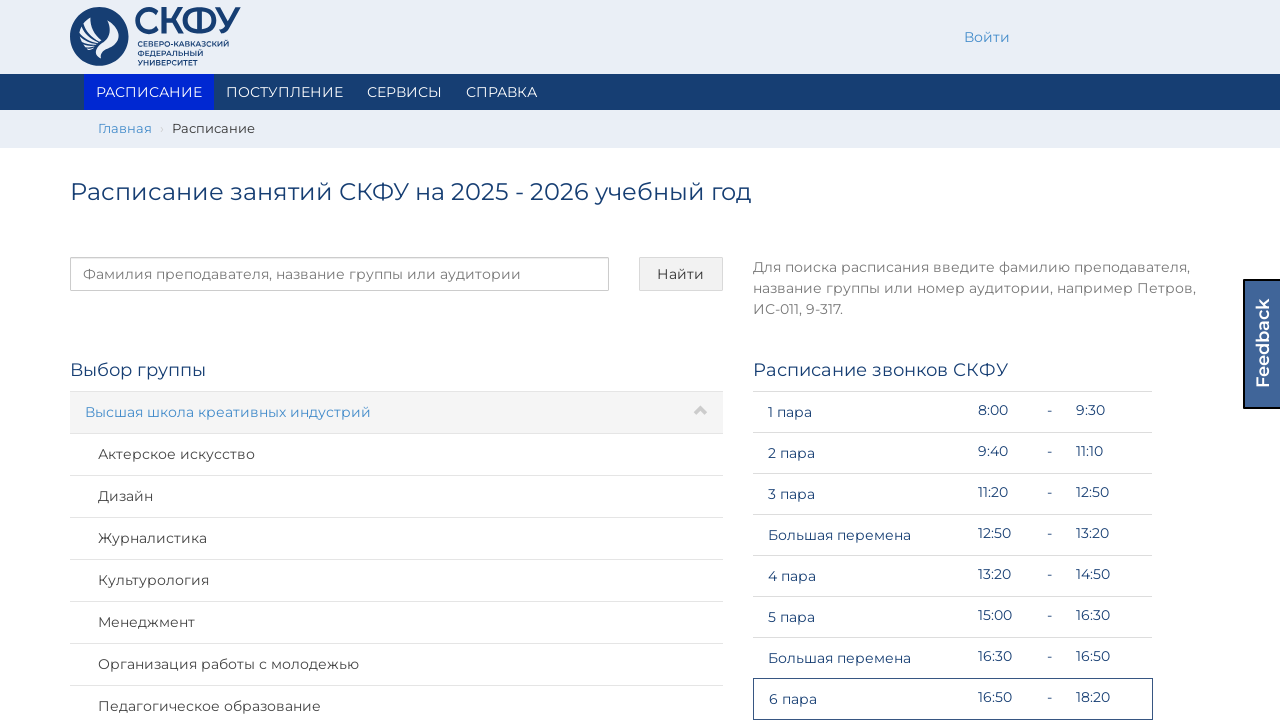

Found 13 speciality panels in institute 1
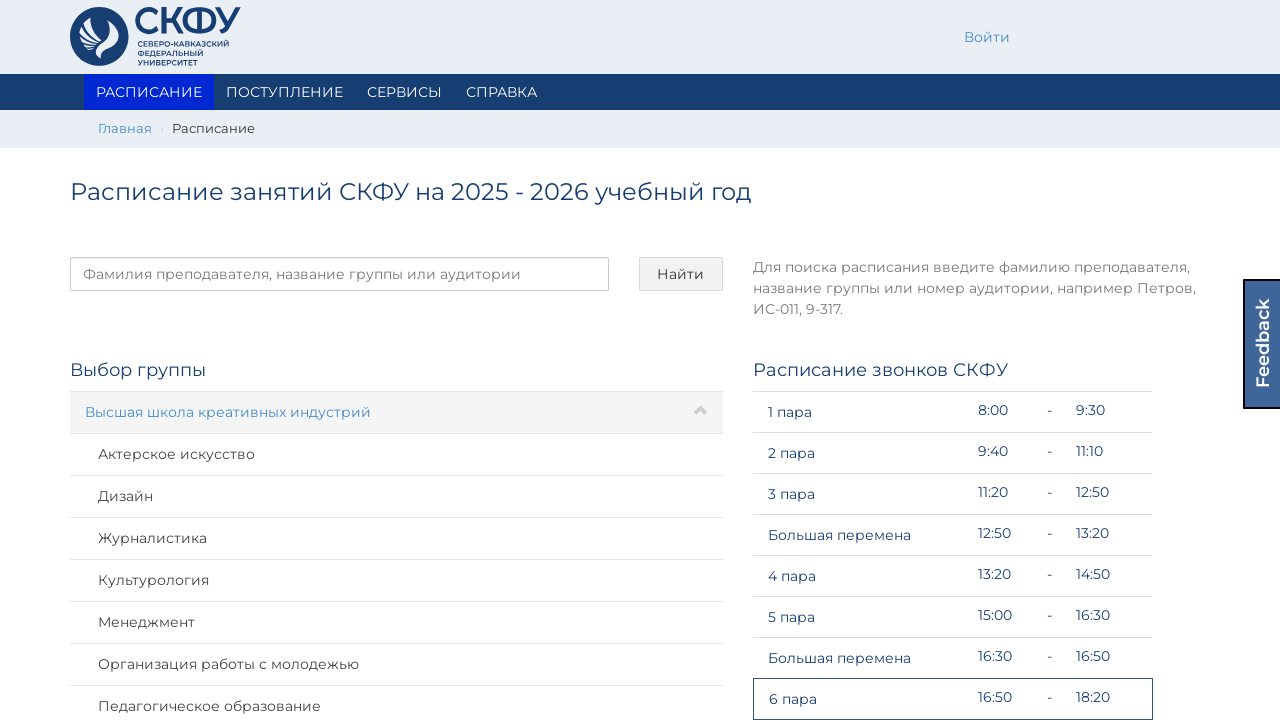

Clicked speciality panel 1 in institute 1 to expand at (396, 454) on xpath=//div[@id='page']/div[@id='select-group']/div[@class='col-lg-7 col-md-6']/
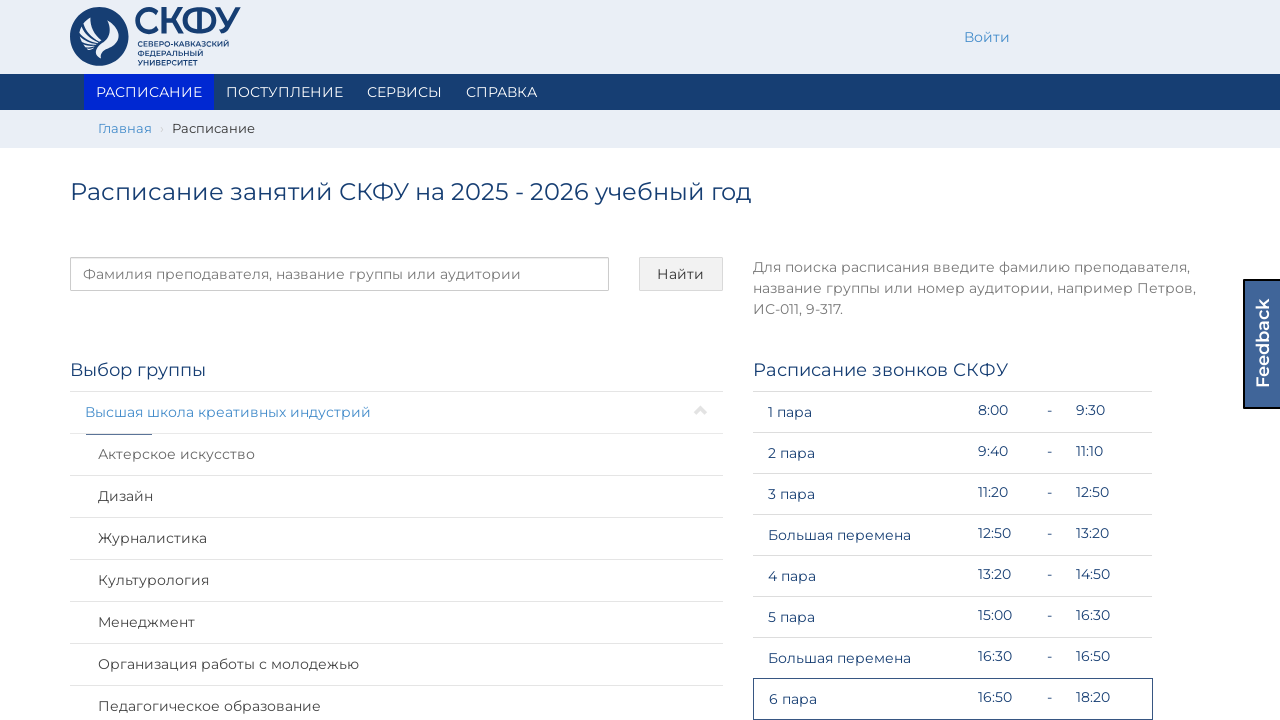

Waited for speciality panel 1 expansion animation
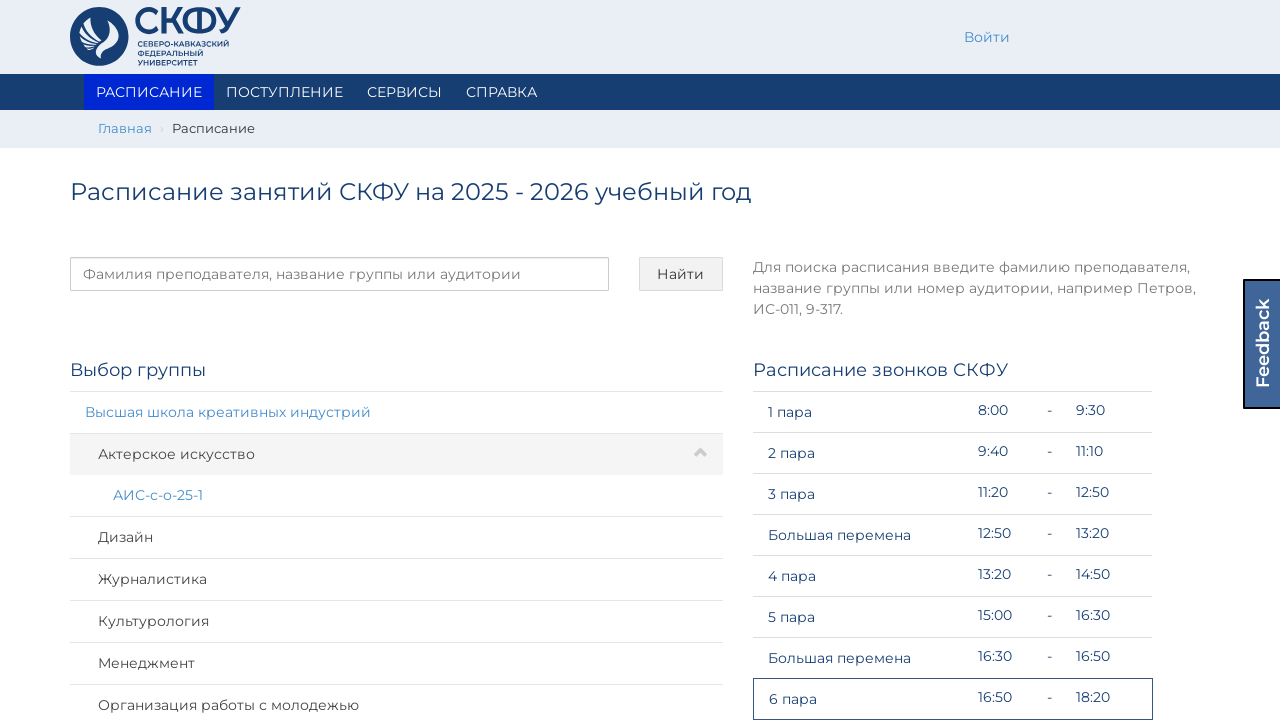

Clicked speciality panel 2 in institute 1 to expand at (396, 537) on xpath=//div[@id='page']/div[@id='select-group']/div[@class='col-lg-7 col-md-6']/
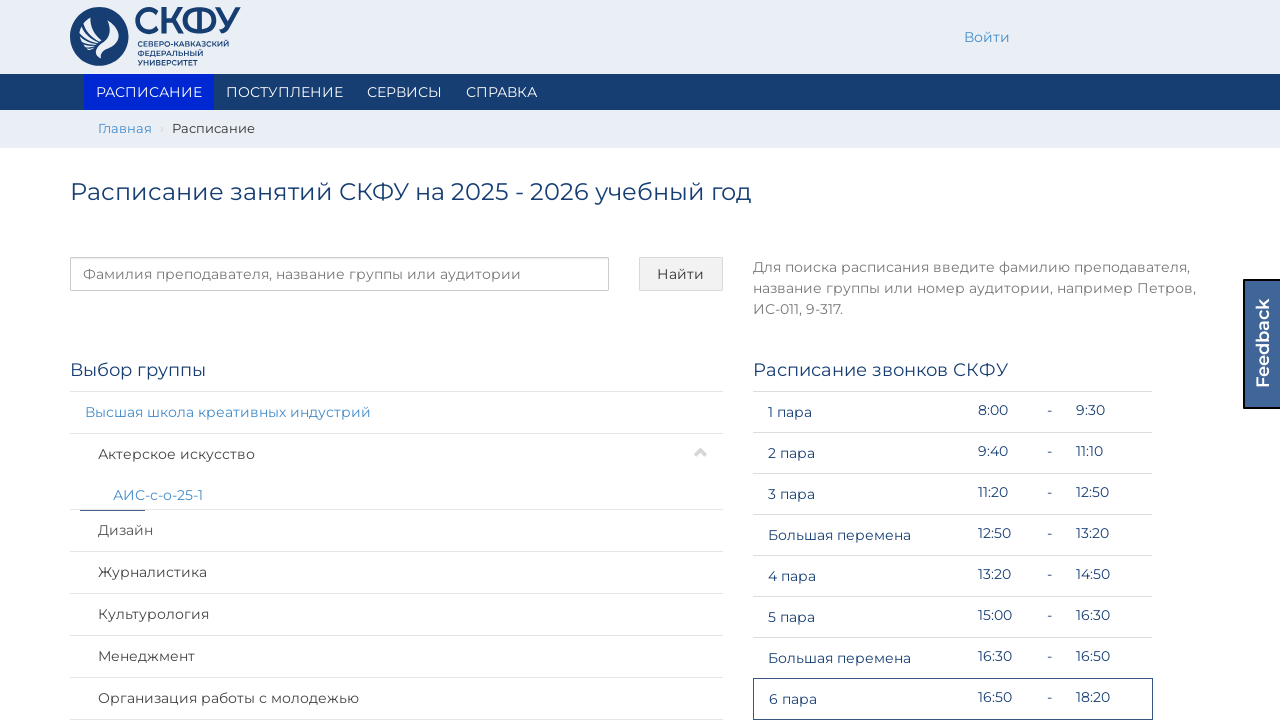

Waited for speciality panel 2 expansion animation
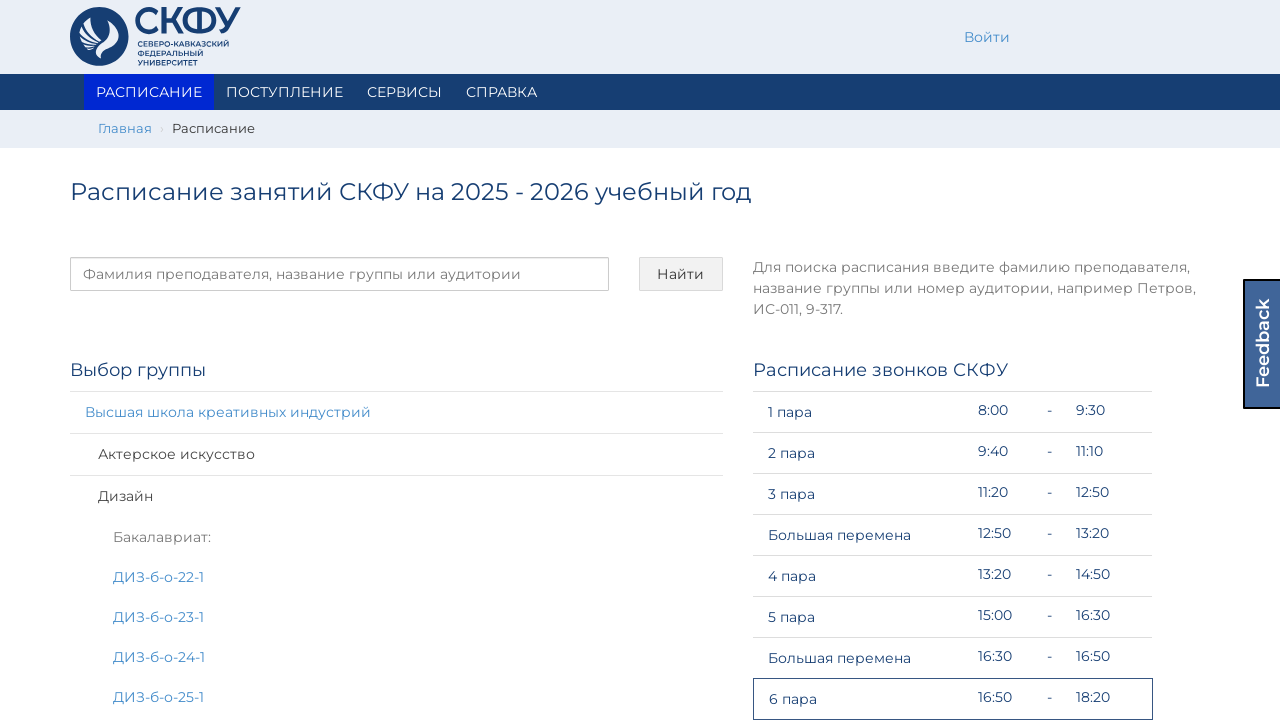

Clicked speciality panel 3 in institute 1 to expand at (396, 360) on xpath=//div[@id='page']/div[@id='select-group']/div[@class='col-lg-7 col-md-6']/
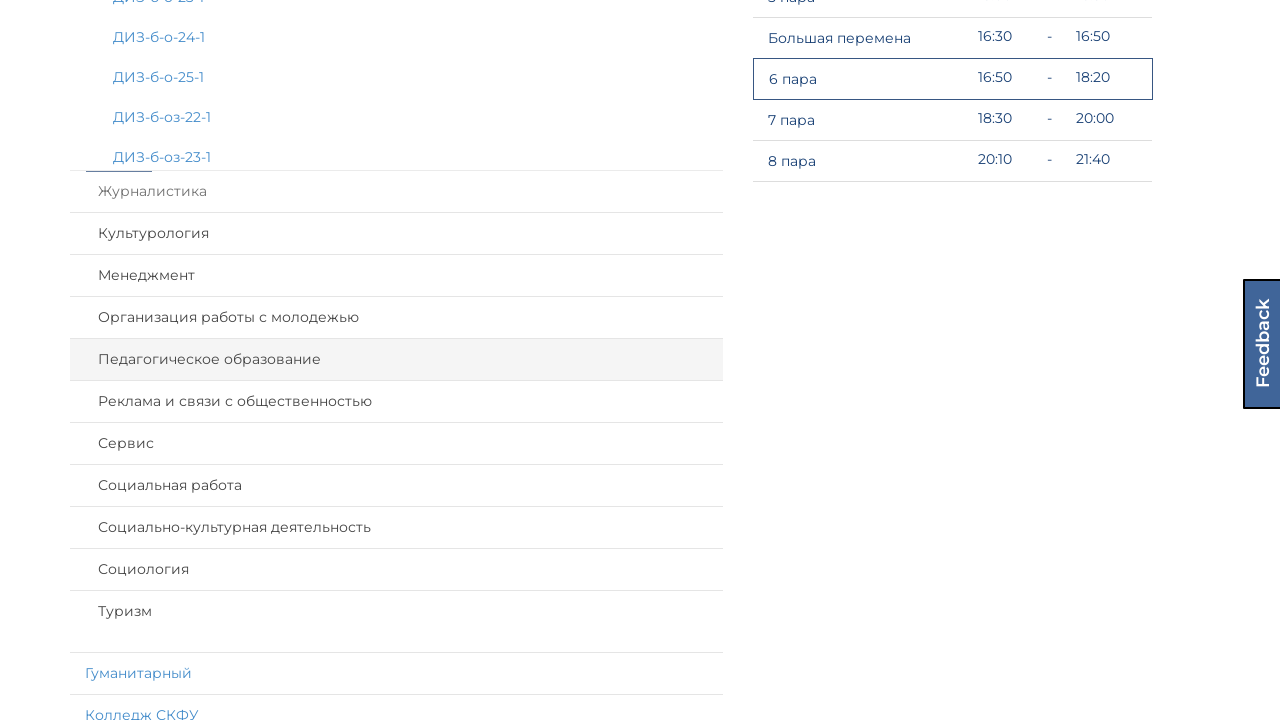

Waited for speciality panel 3 expansion animation
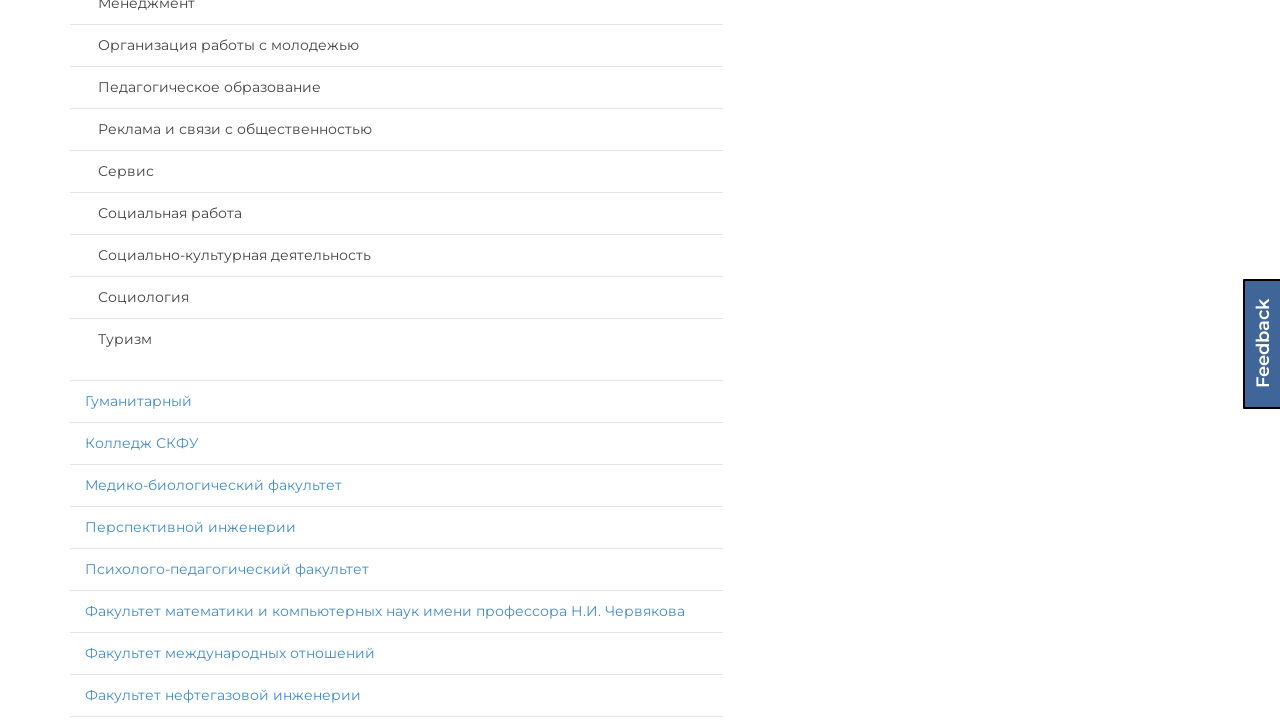

Clicked speciality panel 4 in institute 1 to expand at (396, 360) on xpath=//div[@id='page']/div[@id='select-group']/div[@class='col-lg-7 col-md-6']/
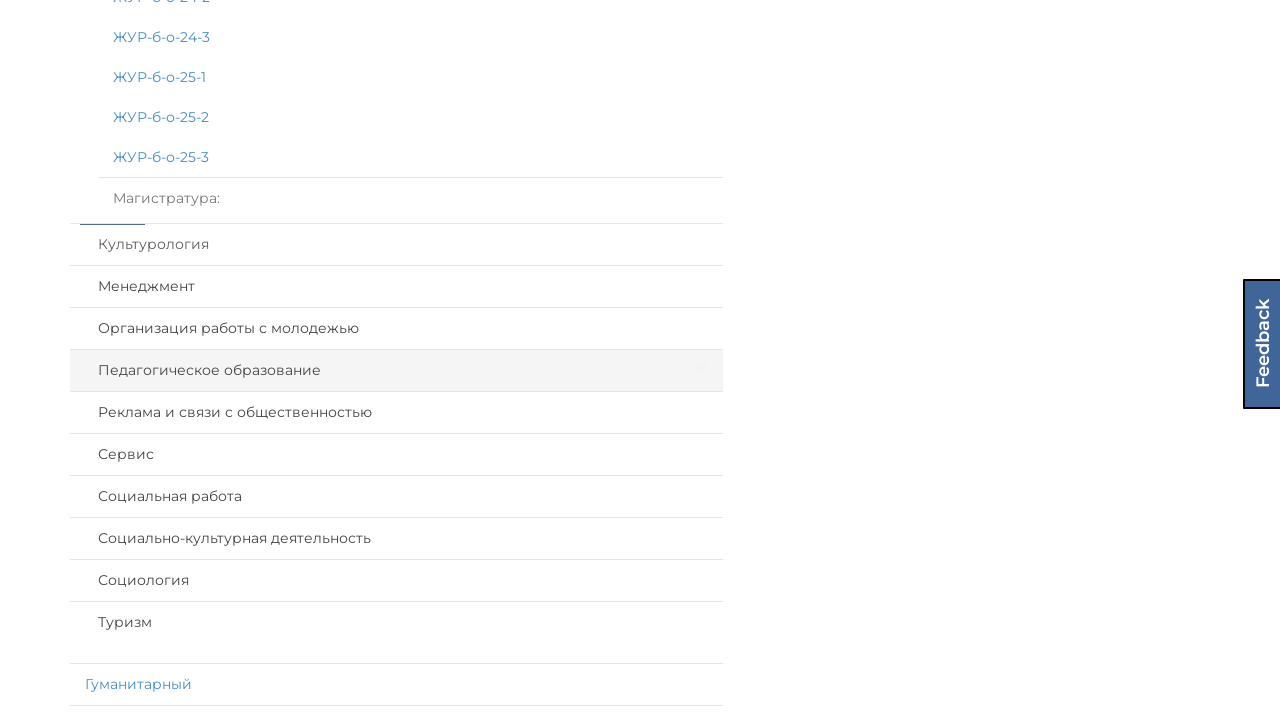

Waited for speciality panel 4 expansion animation
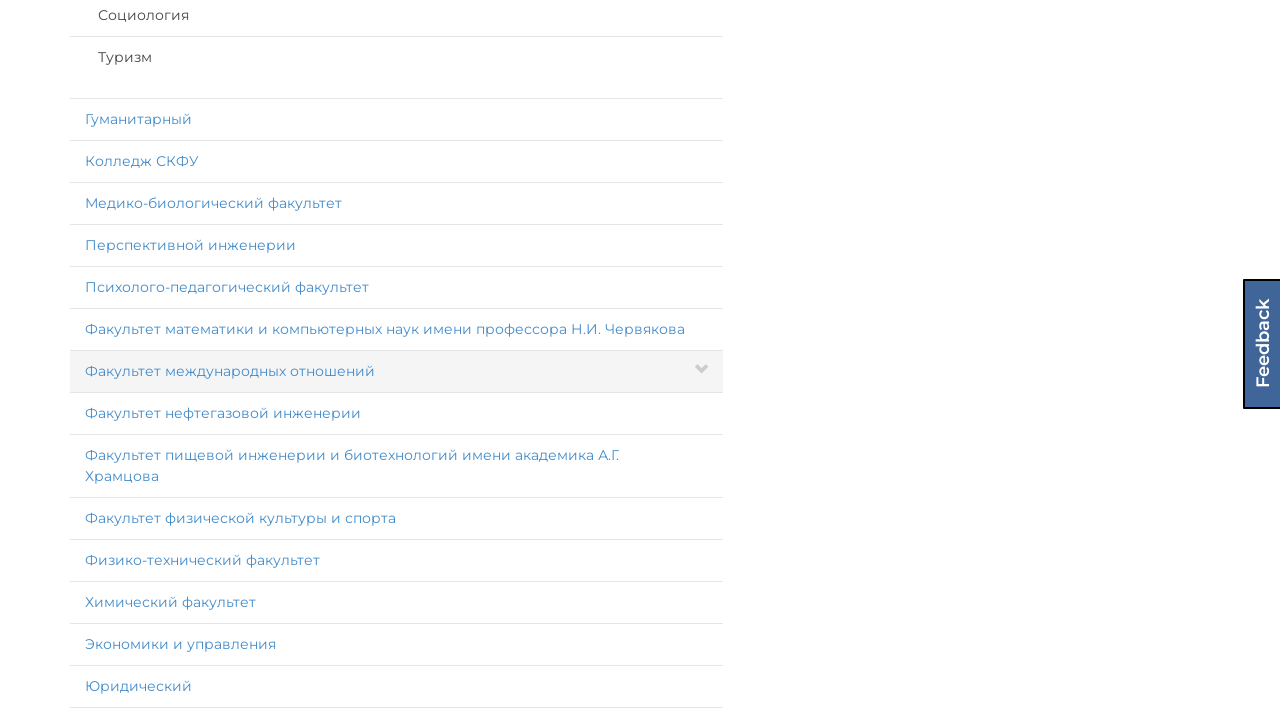

Clicked speciality panel 5 in institute 1 to expand at (396, 360) on xpath=//div[@id='page']/div[@id='select-group']/div[@class='col-lg-7 col-md-6']/
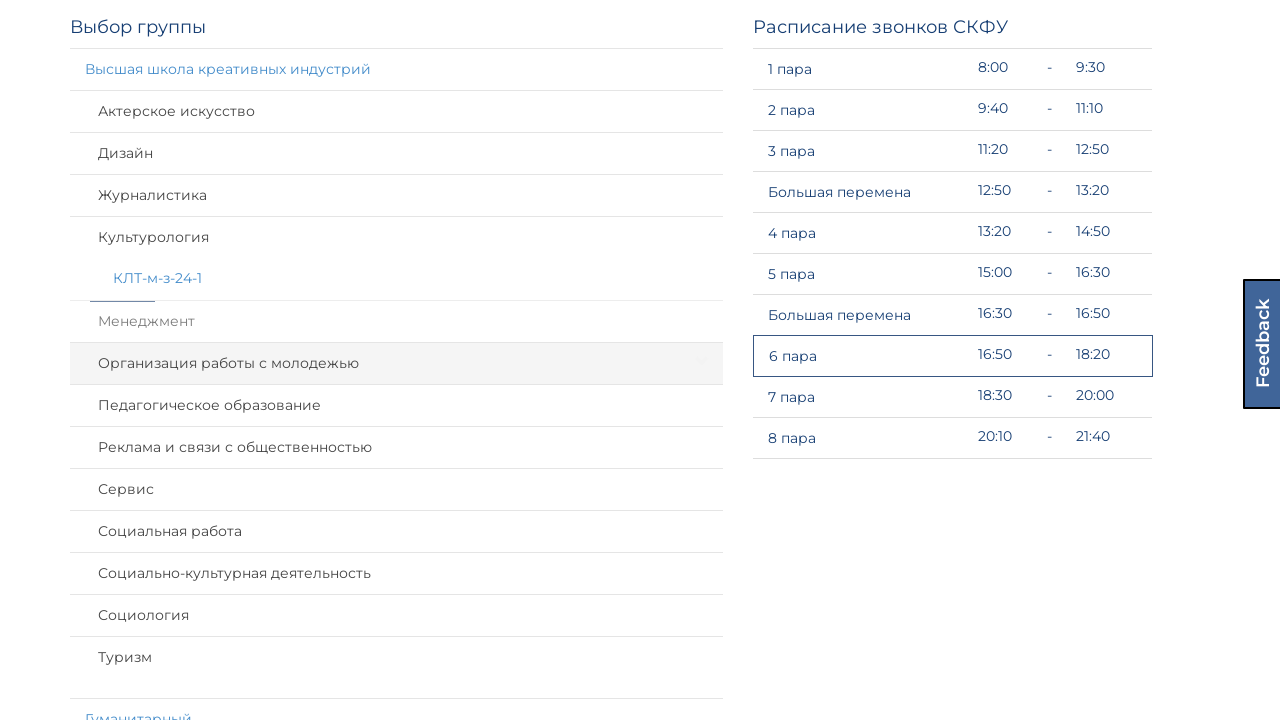

Waited for speciality panel 5 expansion animation
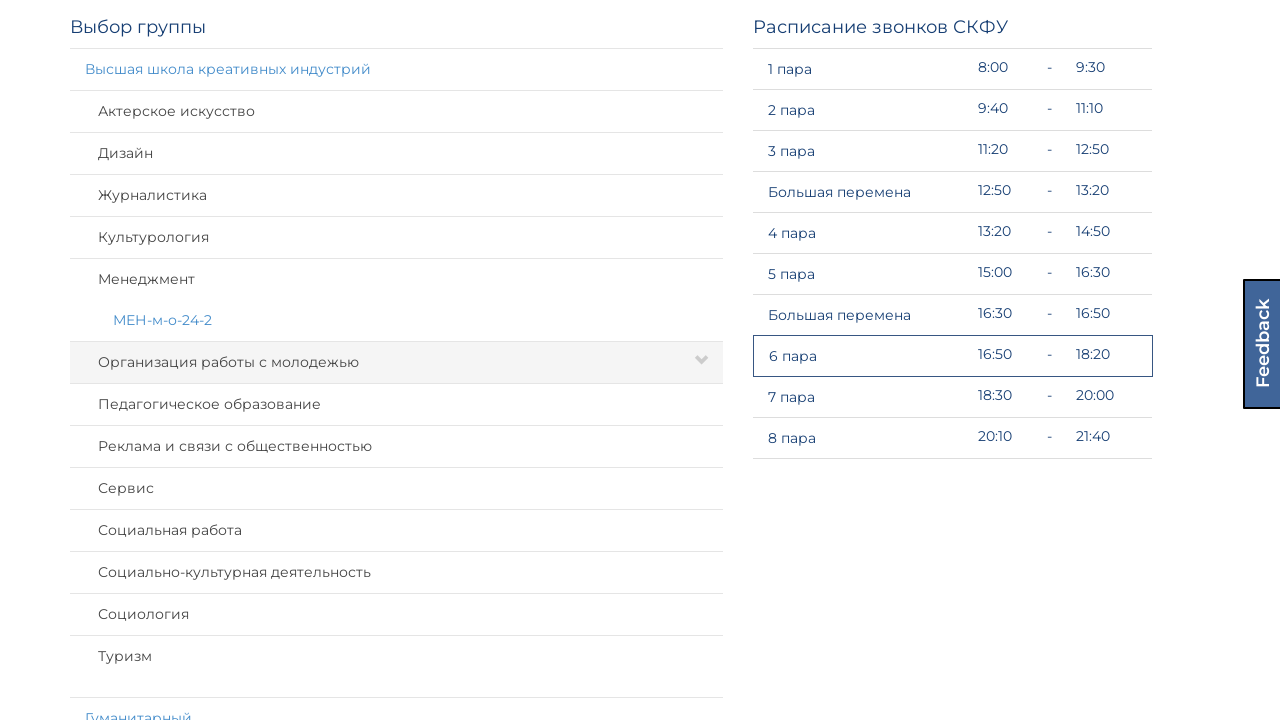

Clicked speciality panel 6 in institute 1 to expand at (396, 362) on xpath=//div[@id='page']/div[@id='select-group']/div[@class='col-lg-7 col-md-6']/
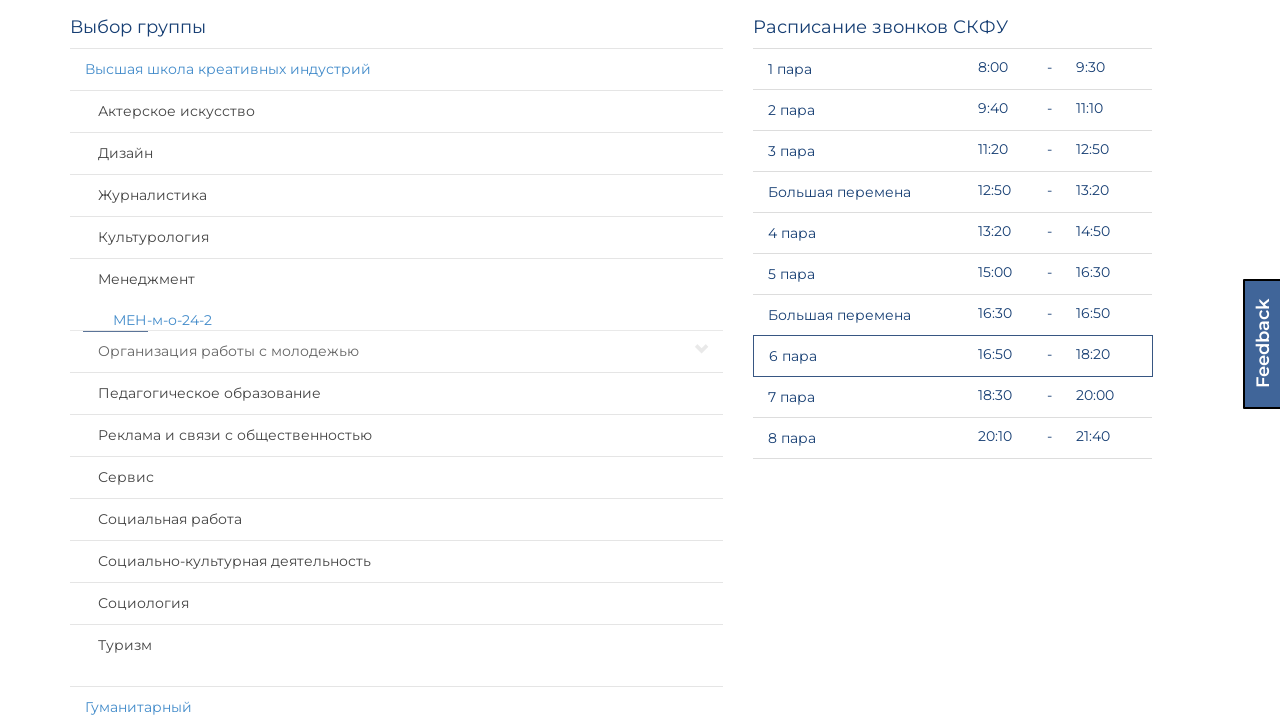

Waited for speciality panel 6 expansion animation
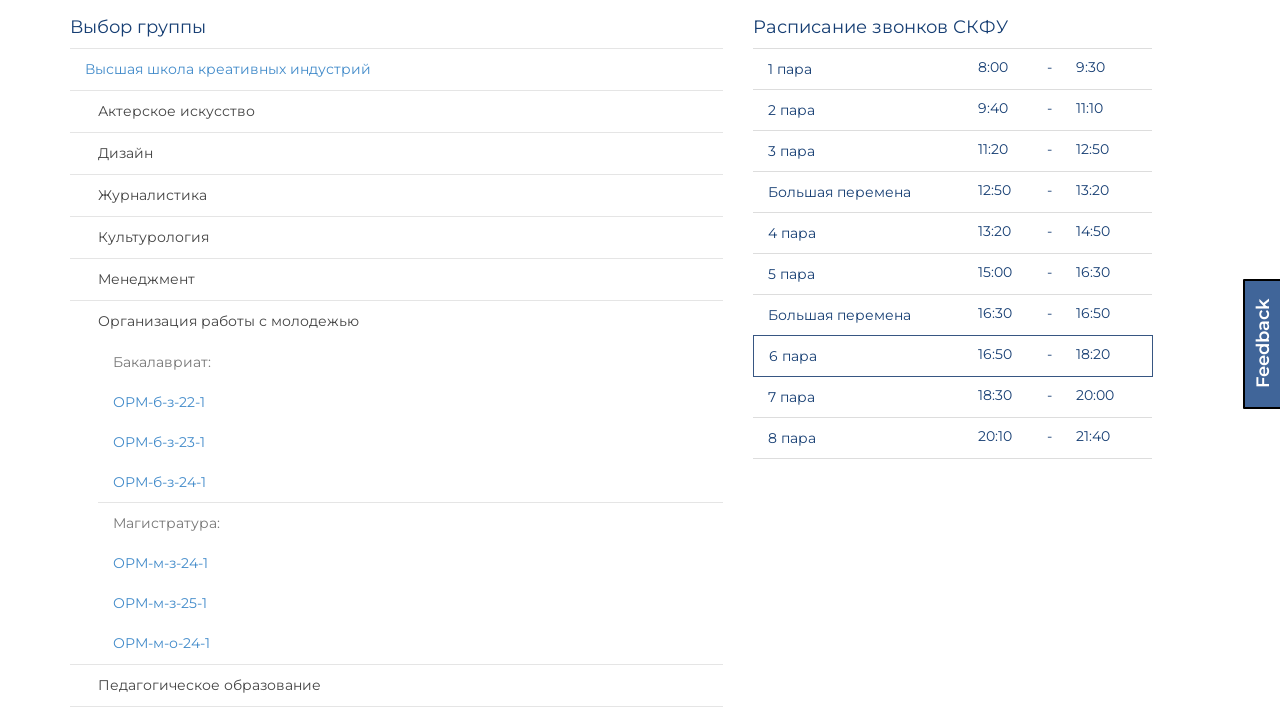

Clicked speciality panel 7 in institute 1 to expand at (396, 685) on xpath=//div[@id='page']/div[@id='select-group']/div[@class='col-lg-7 col-md-6']/
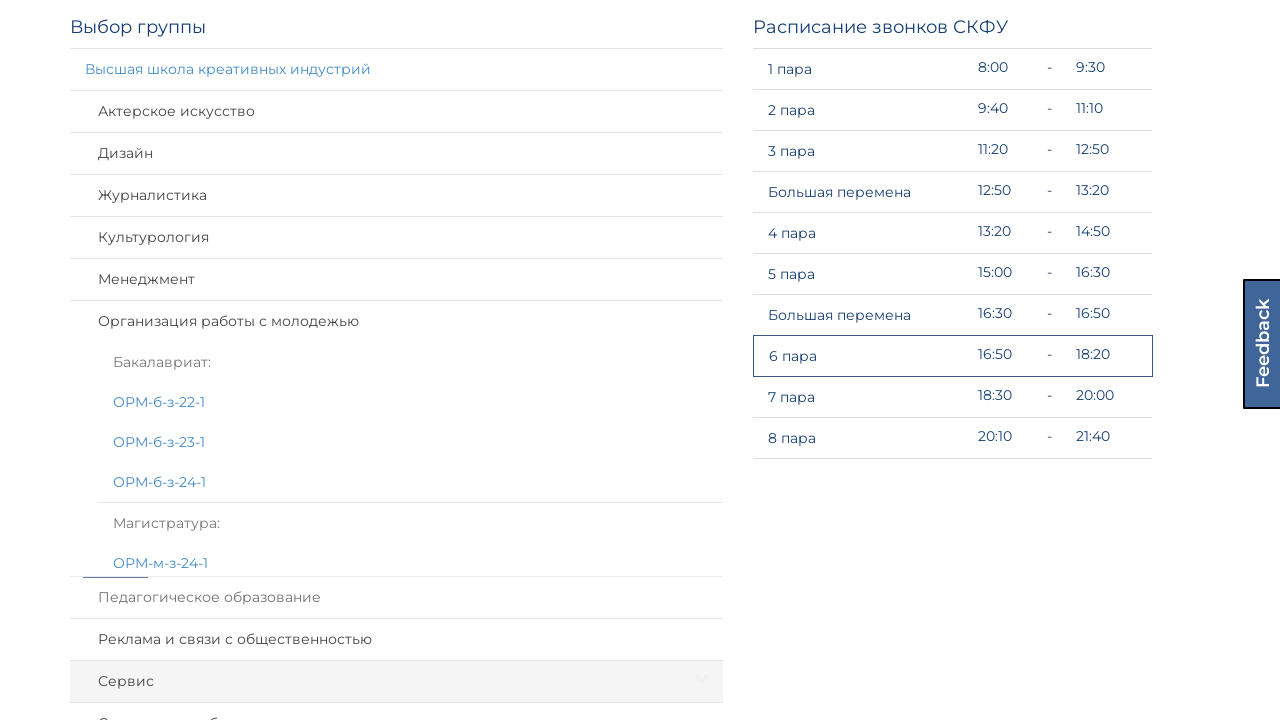

Waited for speciality panel 7 expansion animation
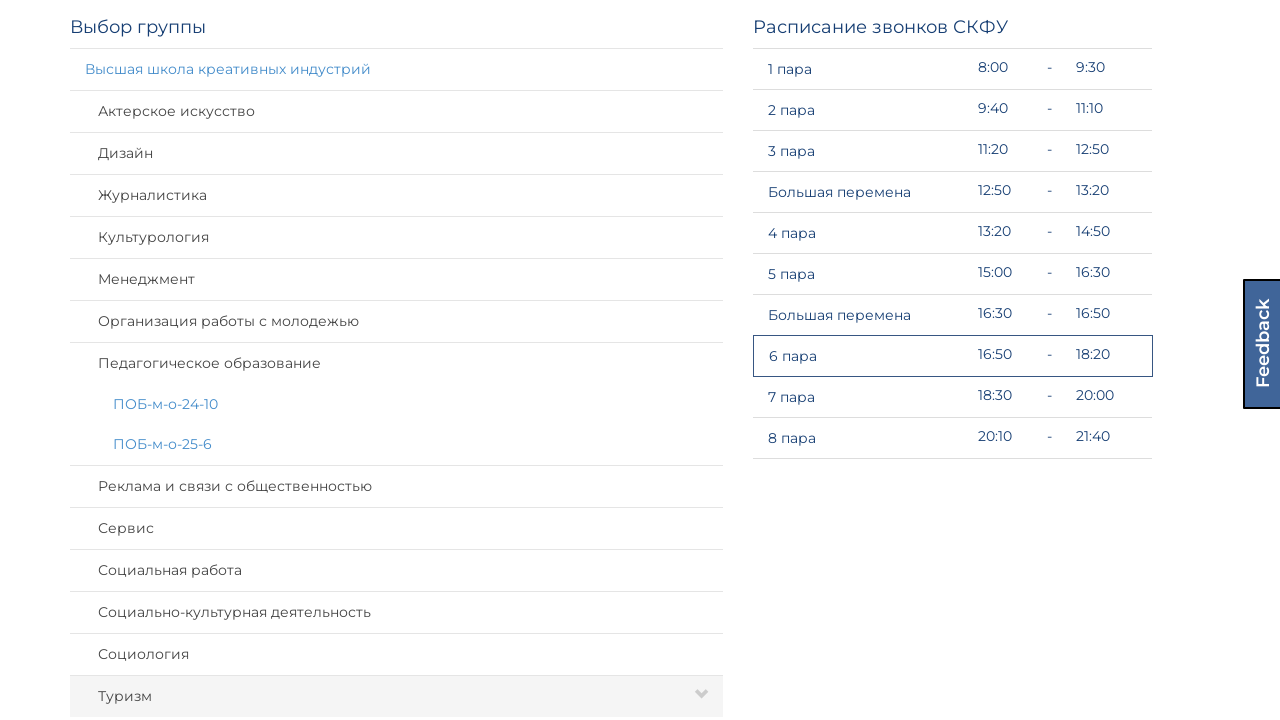

Clicked speciality panel 8 in institute 1 to expand at (396, 486) on xpath=//div[@id='page']/div[@id='select-group']/div[@class='col-lg-7 col-md-6']/
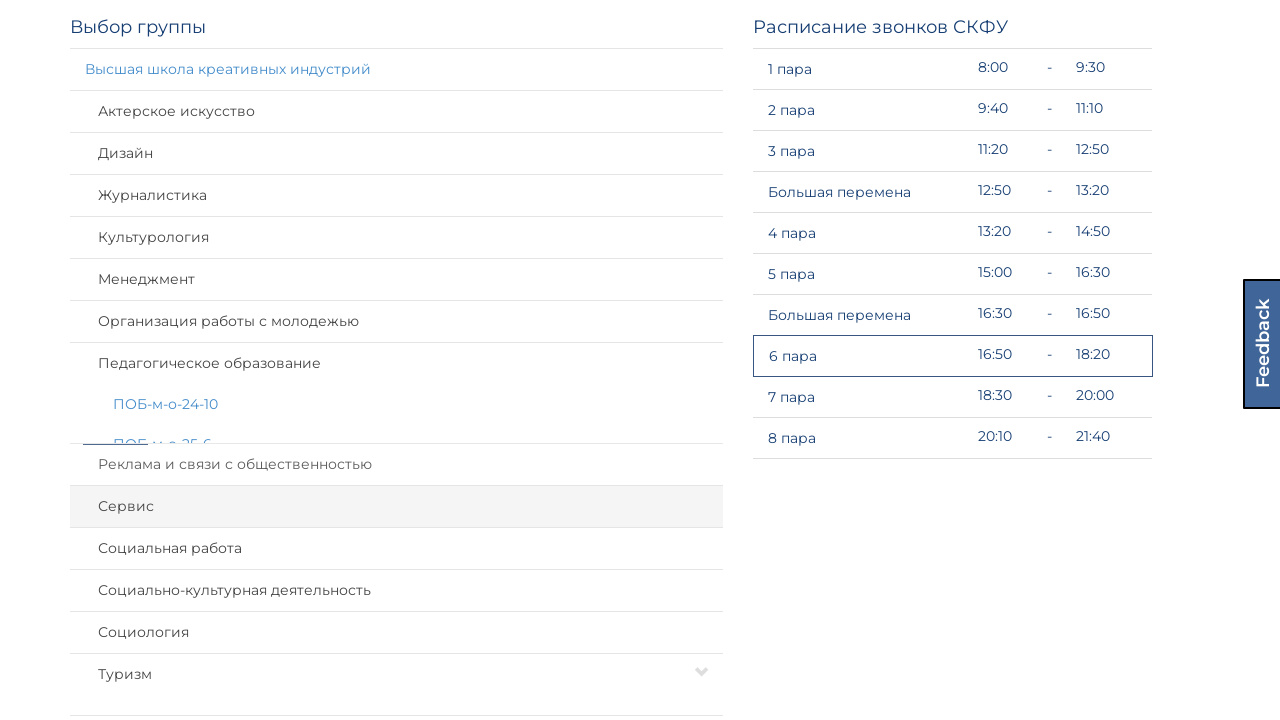

Waited for speciality panel 8 expansion animation
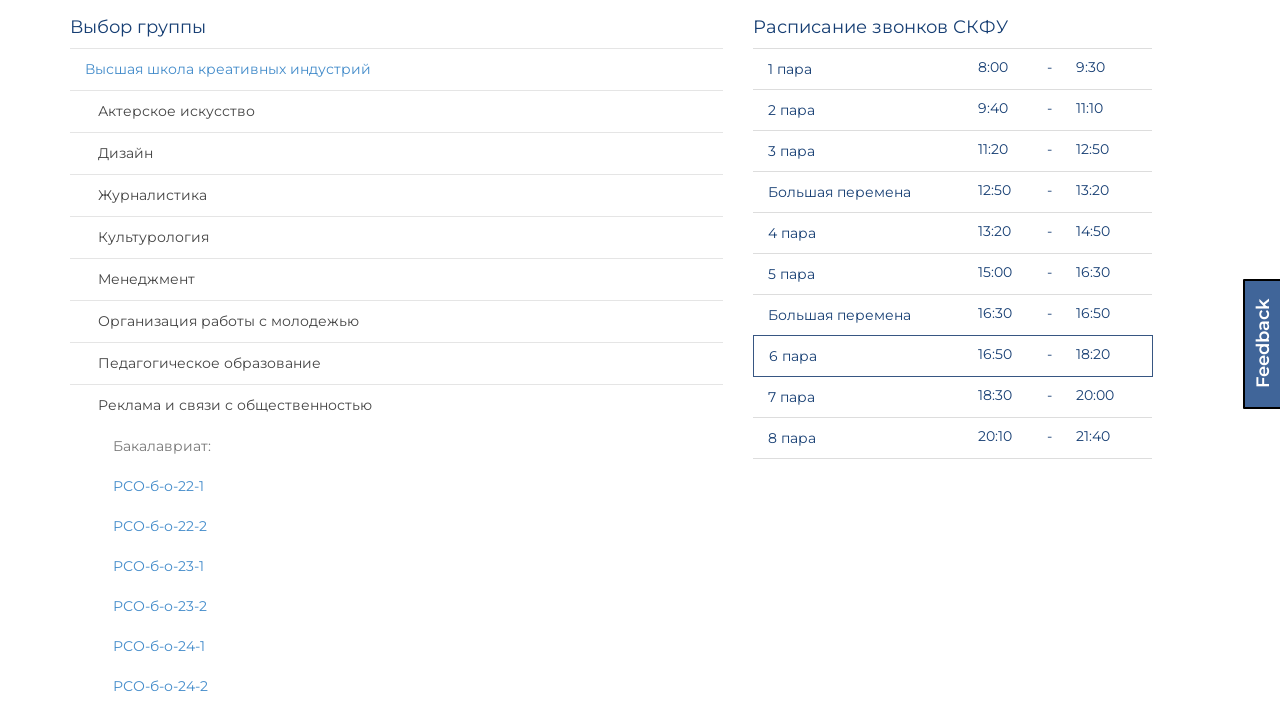

Clicked speciality panel 9 in institute 1 to expand at (396, 360) on xpath=//div[@id='page']/div[@id='select-group']/div[@class='col-lg-7 col-md-6']/
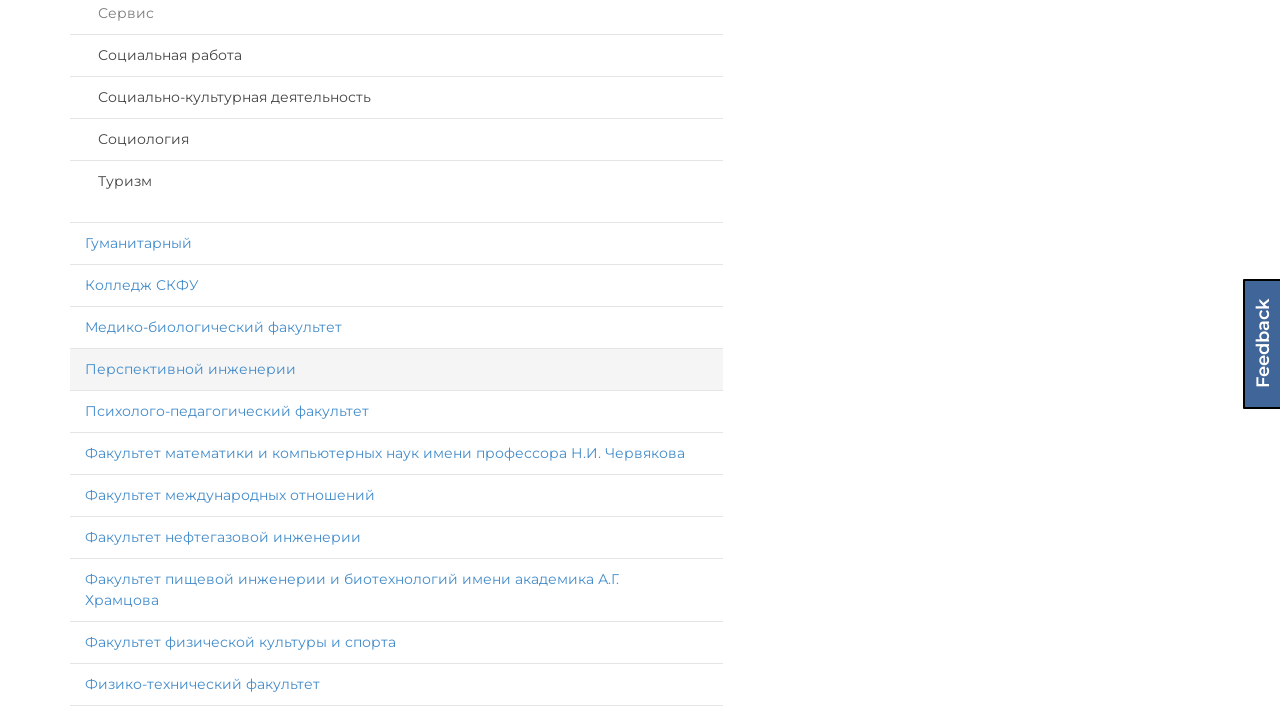

Waited for speciality panel 9 expansion animation
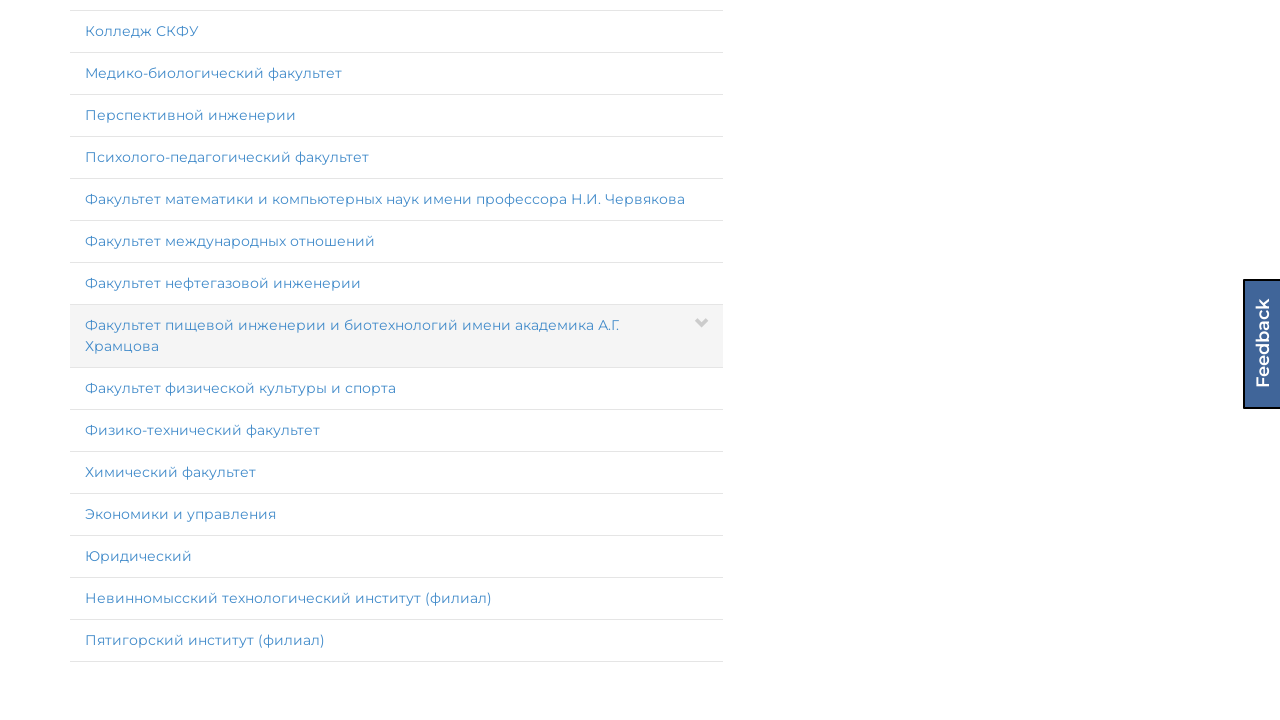

Clicked speciality panel 10 in institute 1 to expand at (396, 360) on xpath=//div[@id='page']/div[@id='select-group']/div[@class='col-lg-7 col-md-6']/
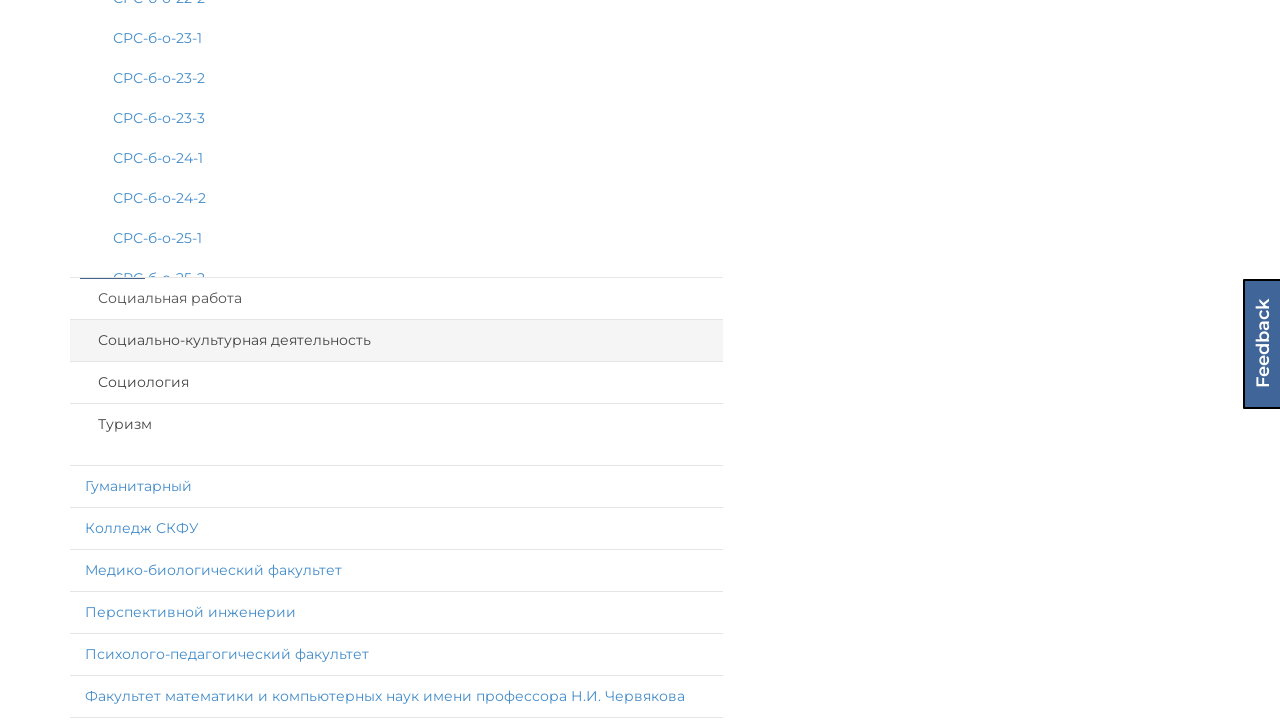

Waited for speciality panel 10 expansion animation
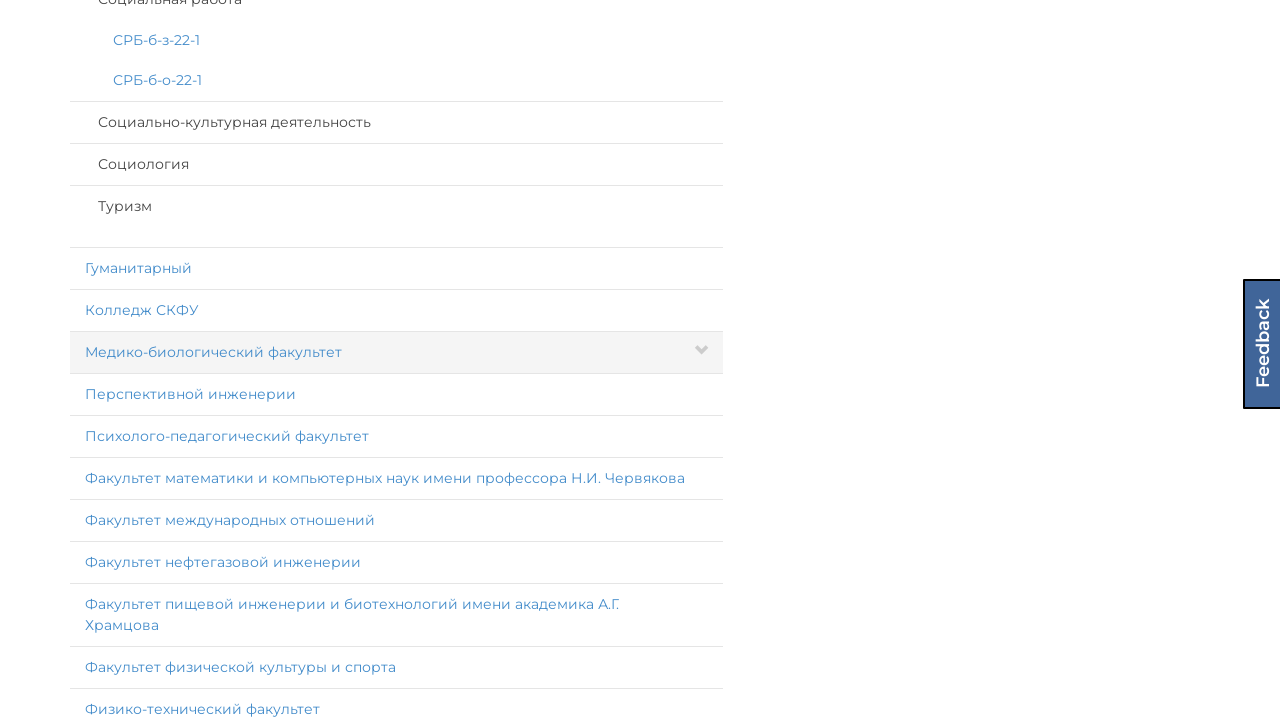

Clicked speciality panel 11 in institute 1 to expand at (396, 122) on xpath=//div[@id='page']/div[@id='select-group']/div[@class='col-lg-7 col-md-6']/
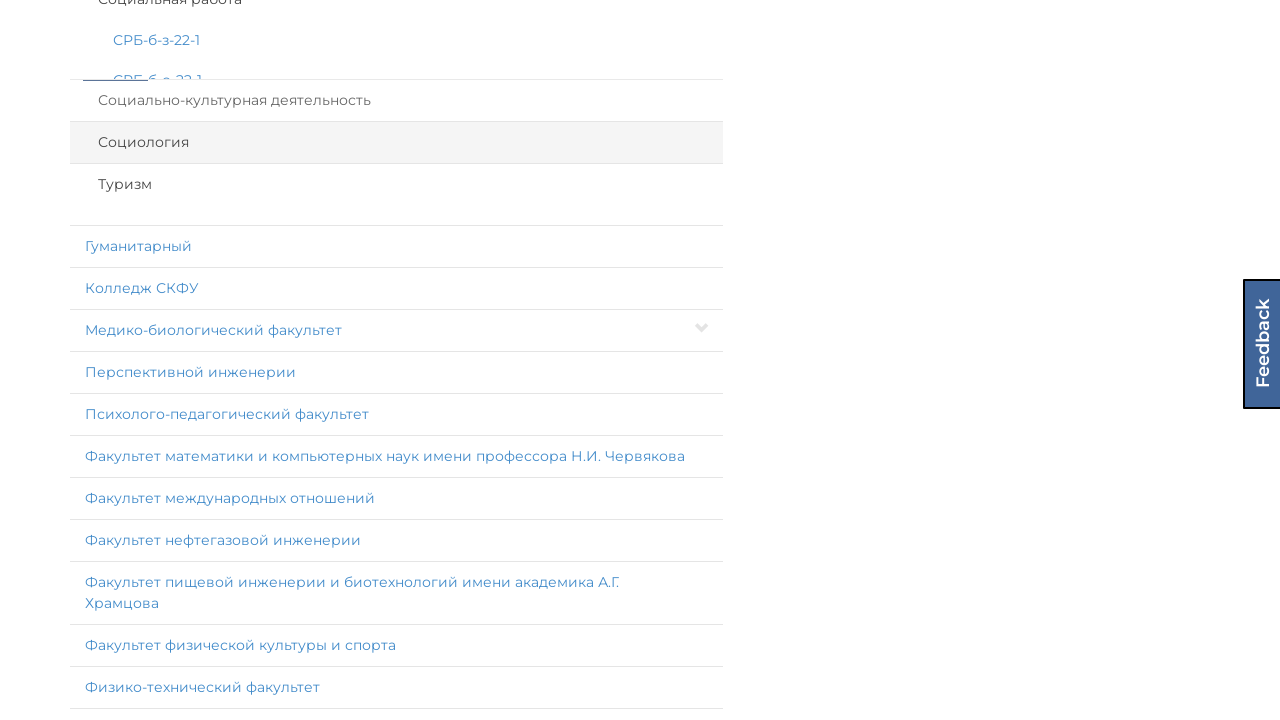

Waited for speciality panel 11 expansion animation
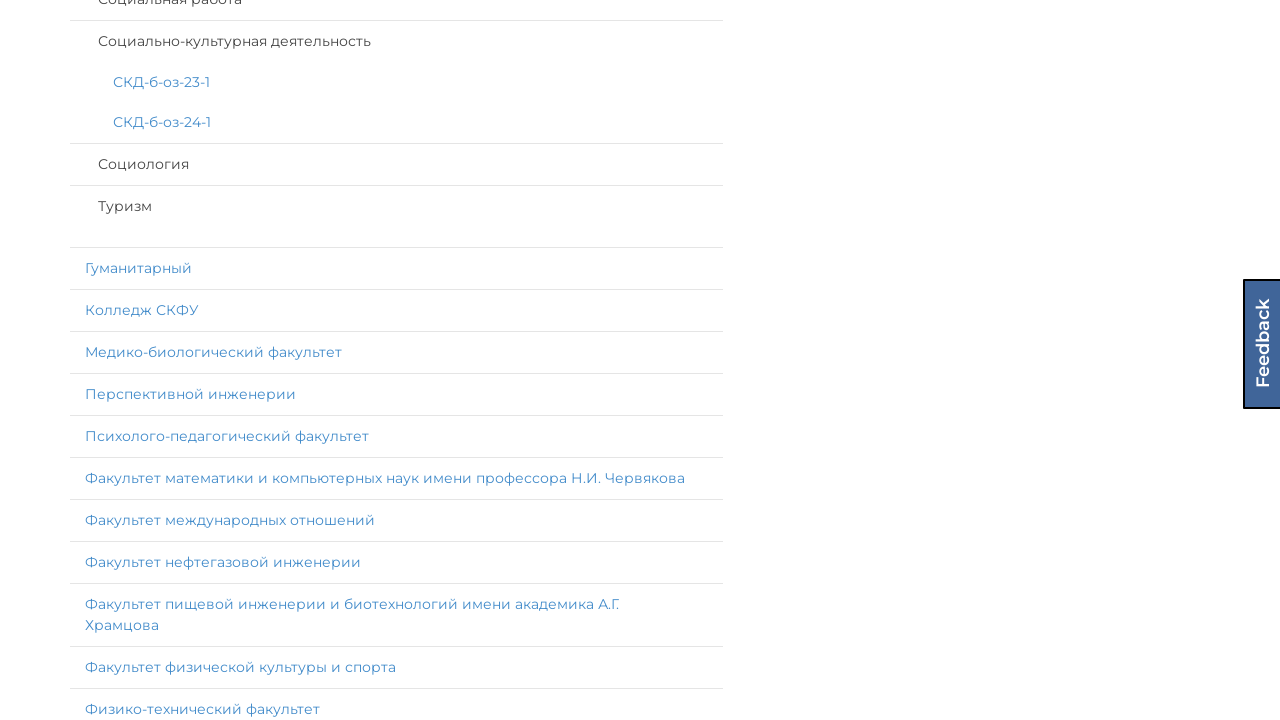

Clicked speciality panel 12 in institute 1 to expand at (396, 164) on xpath=//div[@id='page']/div[@id='select-group']/div[@class='col-lg-7 col-md-6']/
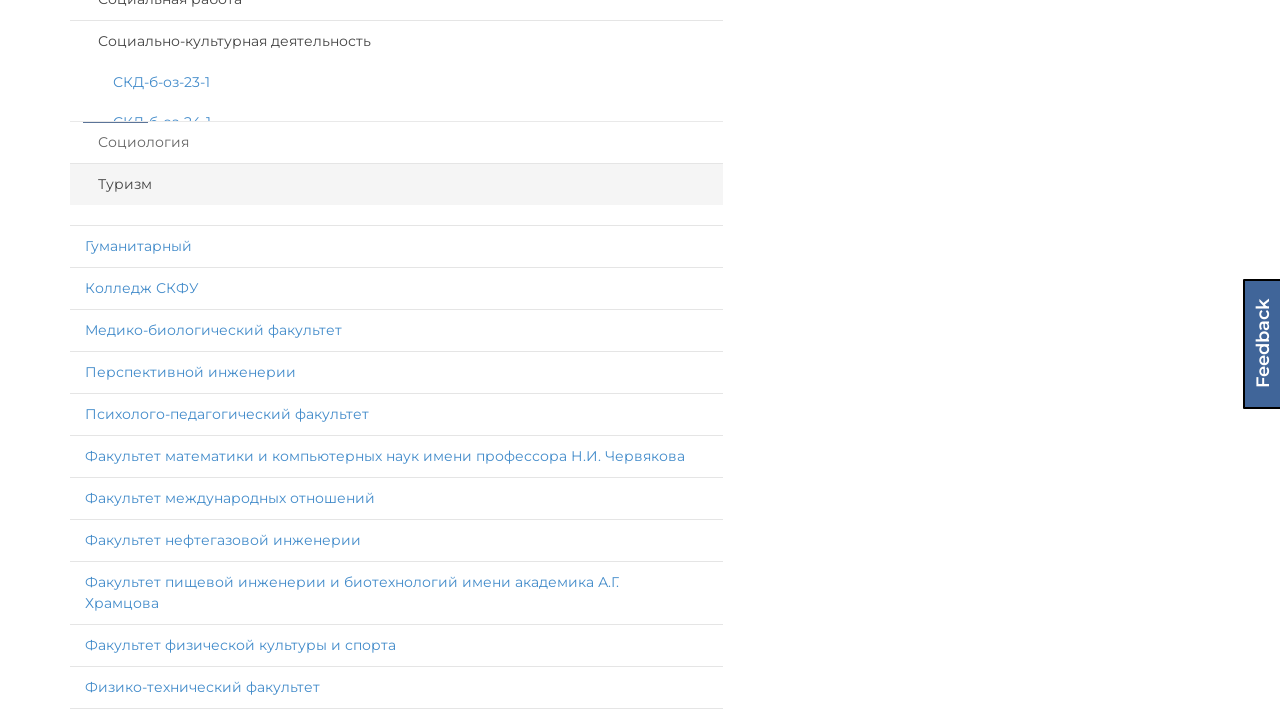

Waited for speciality panel 12 expansion animation
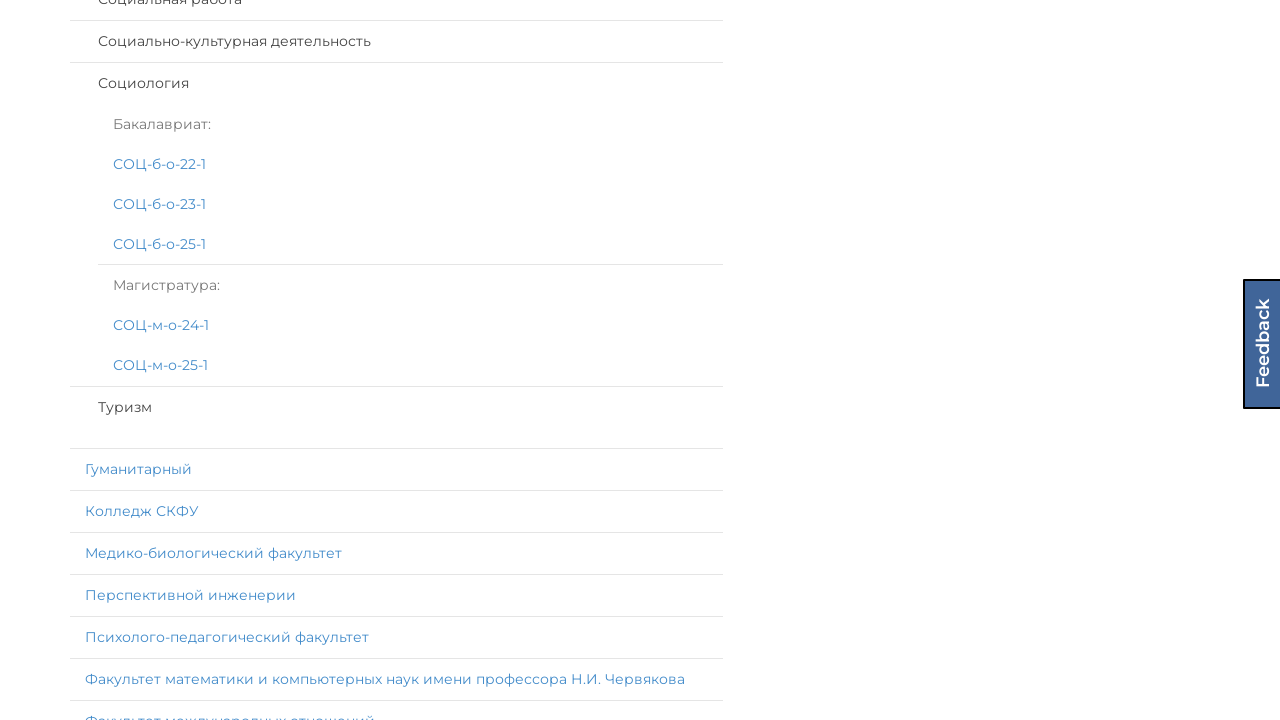

Clicked speciality panel 13 in institute 1 to expand at (396, 407) on xpath=//div[@id='page']/div[@id='select-group']/div[@class='col-lg-7 col-md-6']/
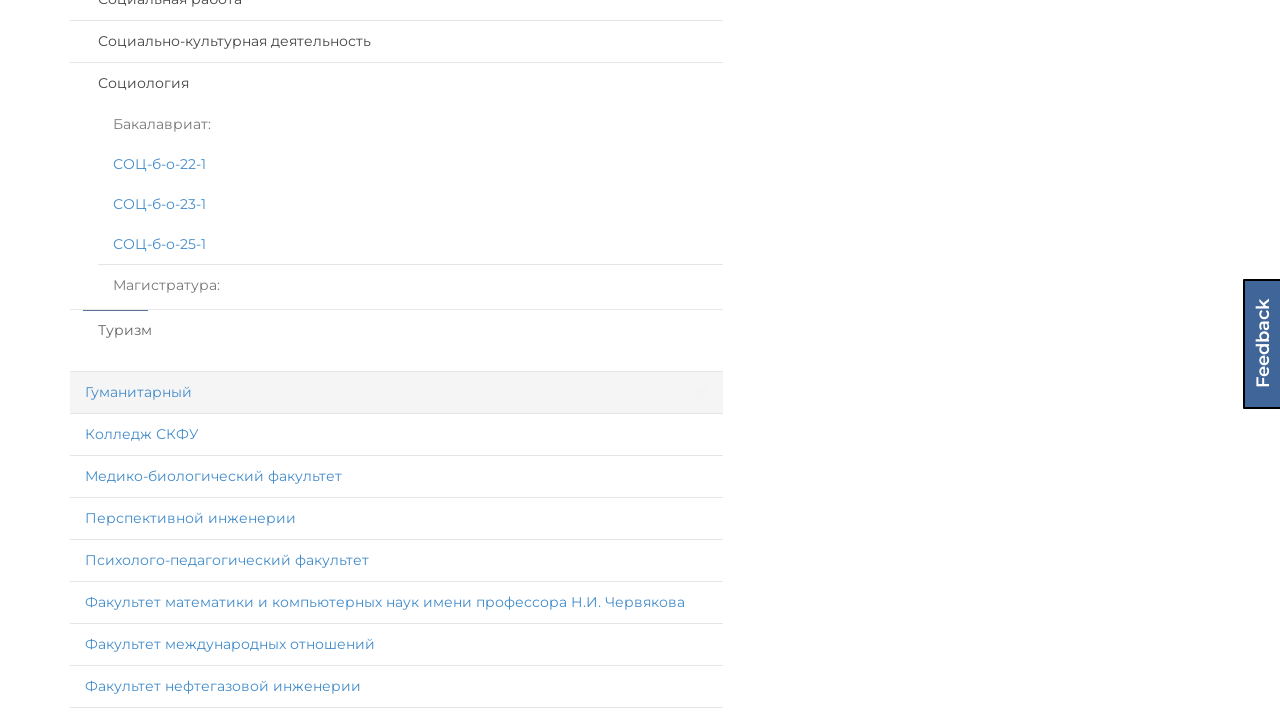

Waited for speciality panel 13 expansion animation
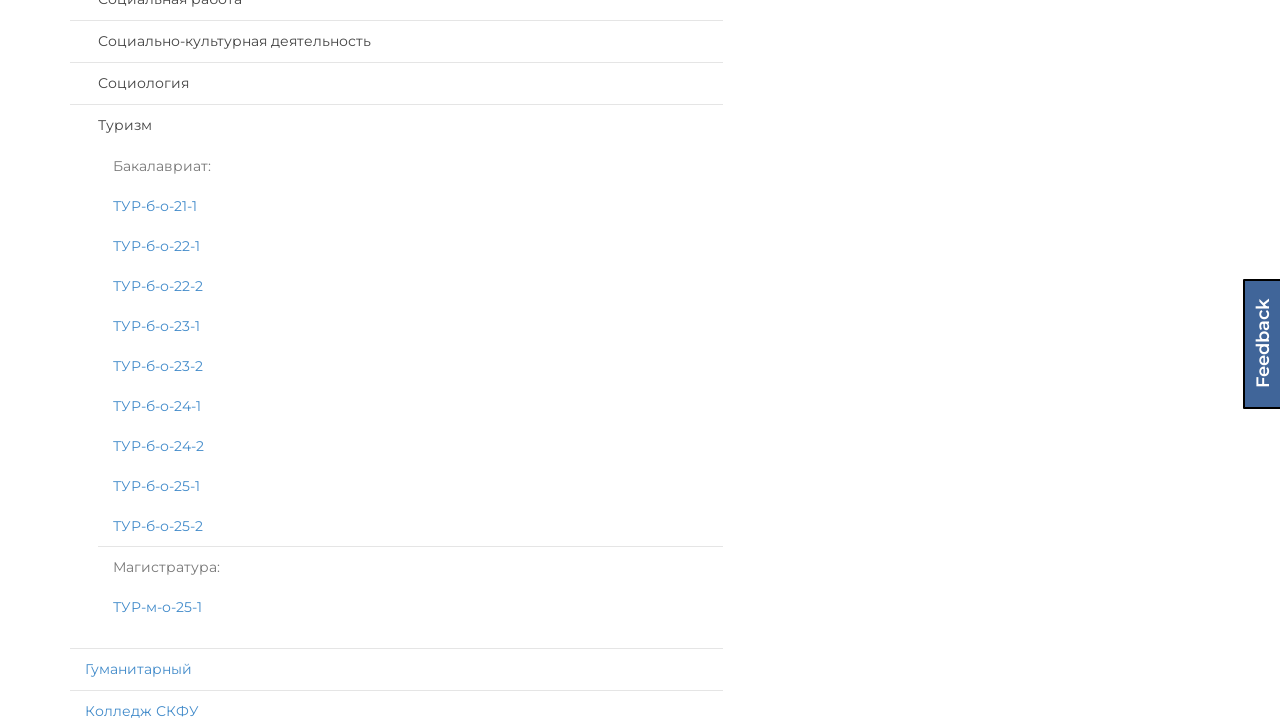

Clicked institute panel 2 to expand at (396, 669) on xpath=//div[@id='page']/div[@id='select-group']/div[@class='col-lg-7 col-md-6']/
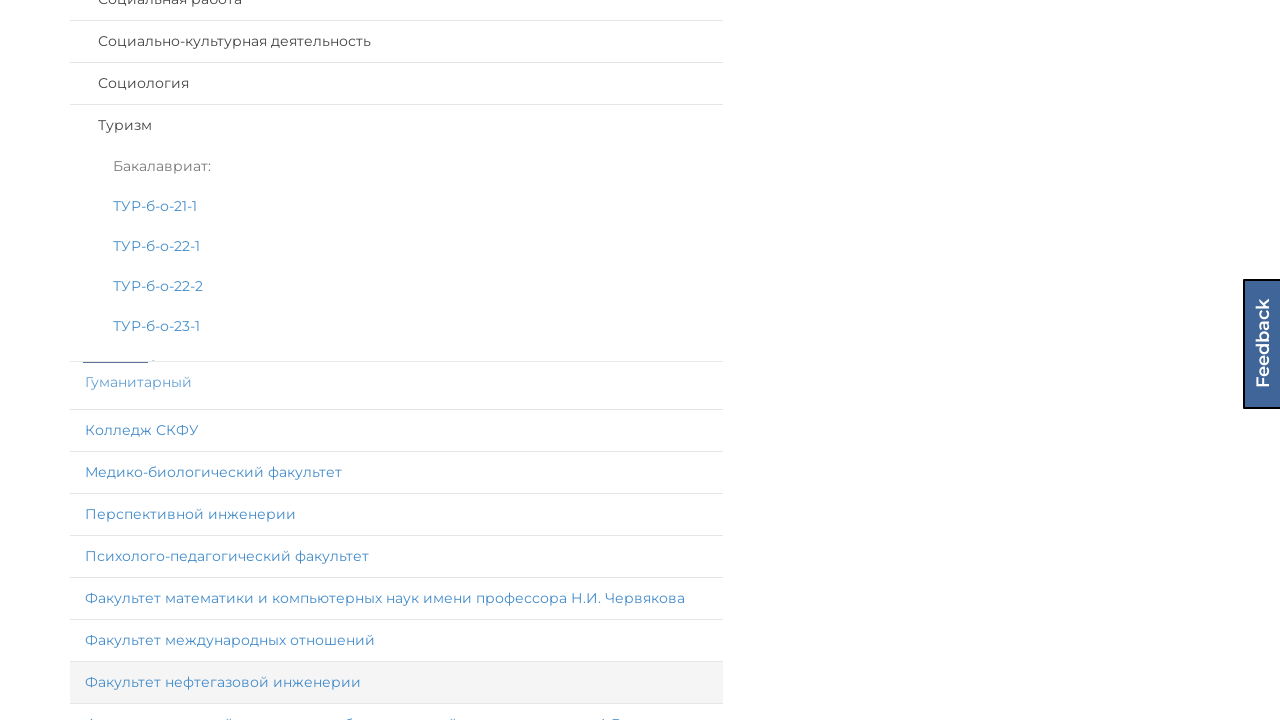

Waited for institute panel 2 expansion animation
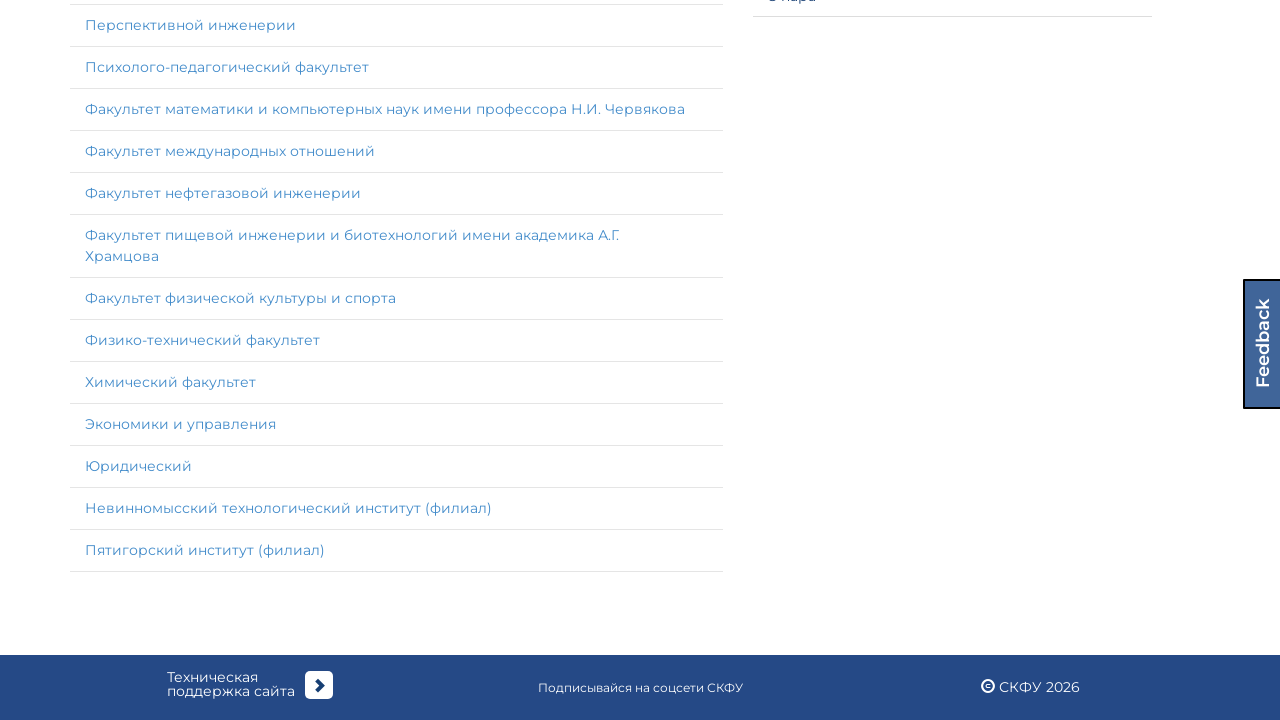

Located speciality panels within institute 2
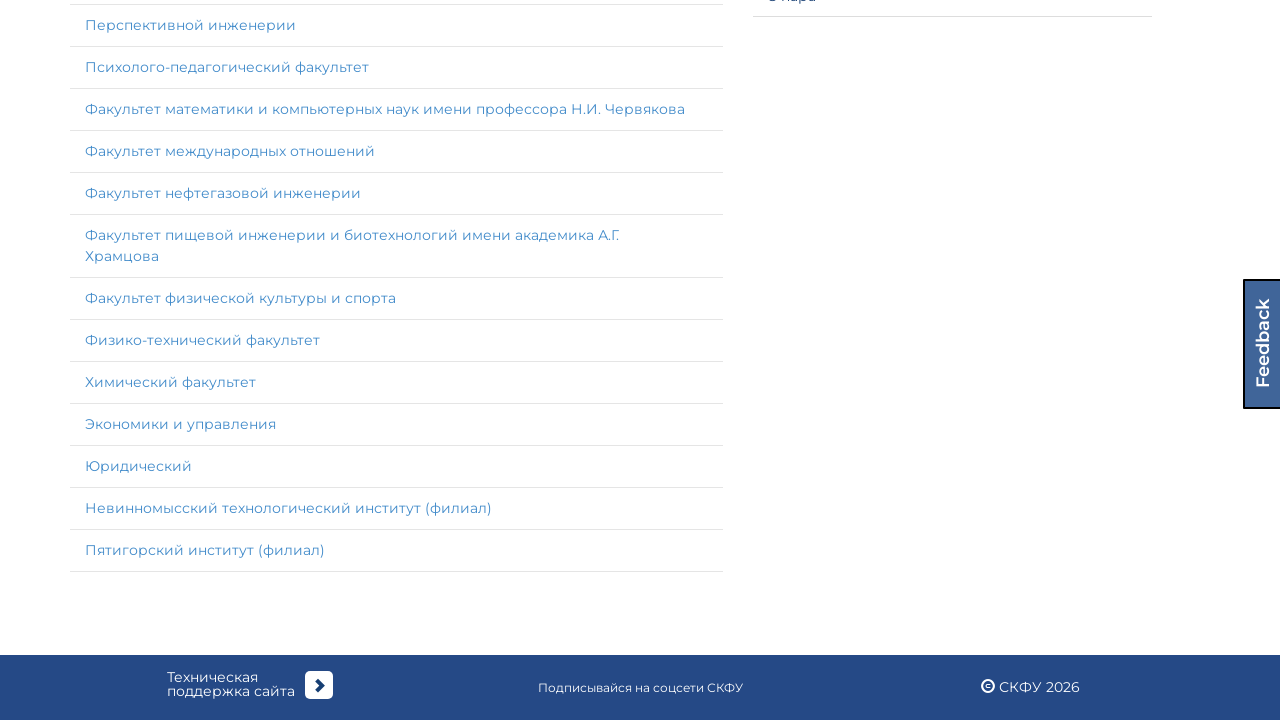

Found 5 speciality panels in institute 2
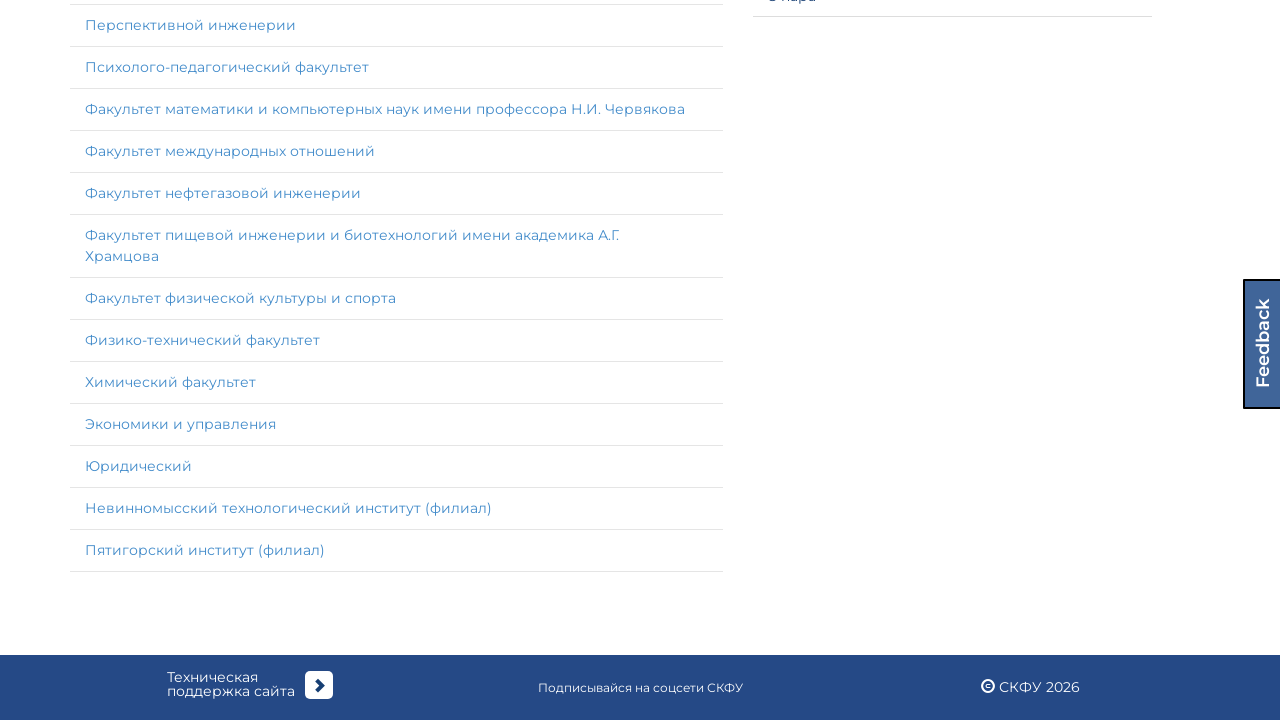

Clicked speciality panel 1 in institute 2 to expand at (396, 360) on xpath=//div[@id='page']/div[@id='select-group']/div[@class='col-lg-7 col-md-6']/
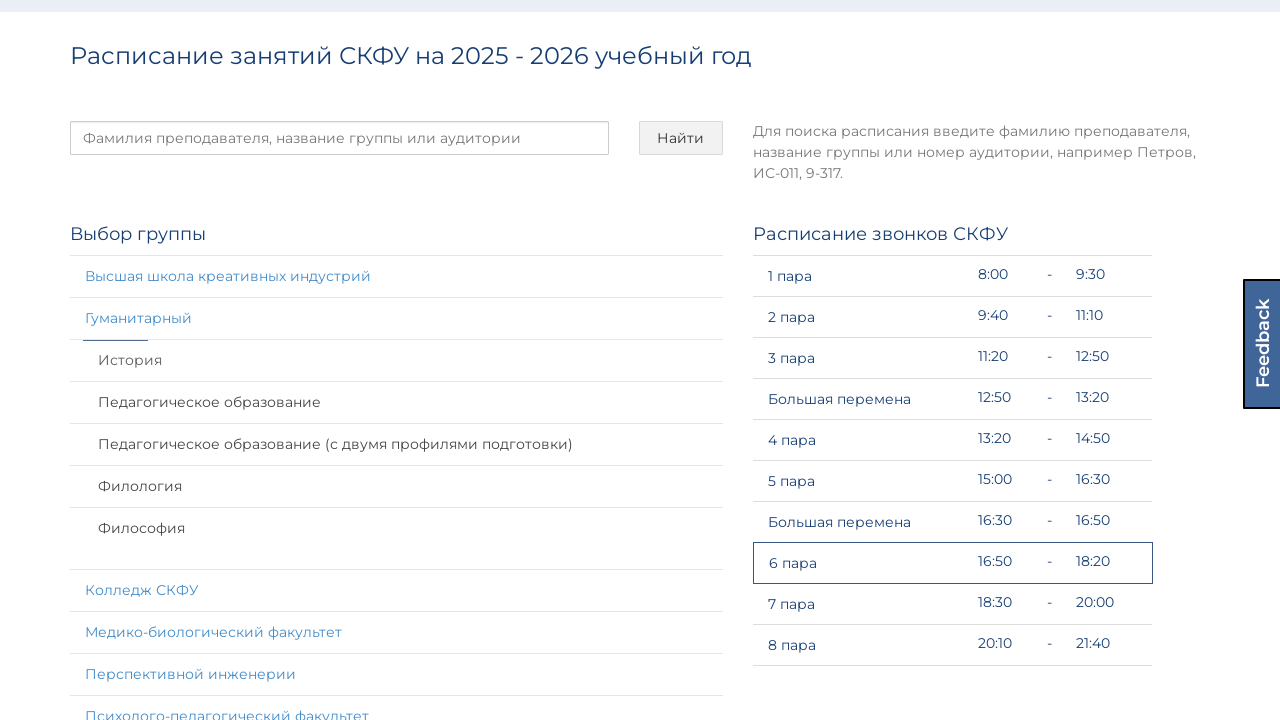

Waited for speciality panel 1 expansion animation
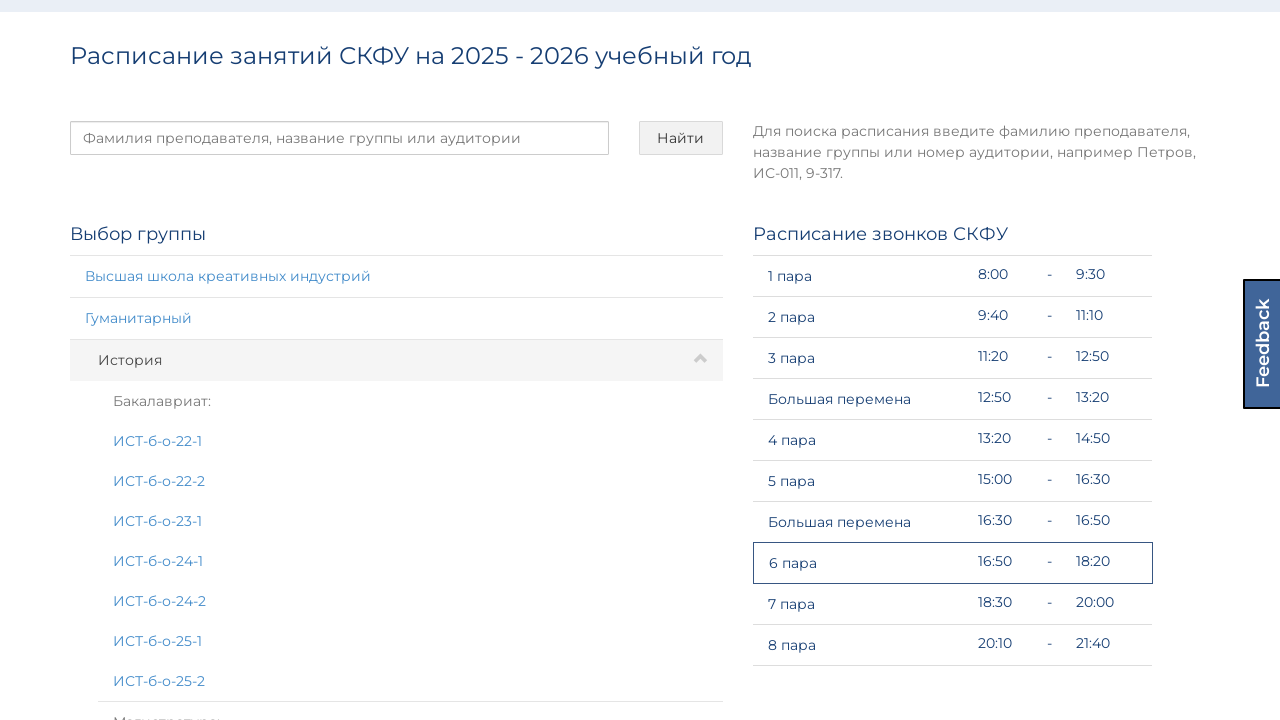

Clicked speciality panel 2 in institute 2 to expand at (396, 360) on xpath=//div[@id='page']/div[@id='select-group']/div[@class='col-lg-7 col-md-6']/
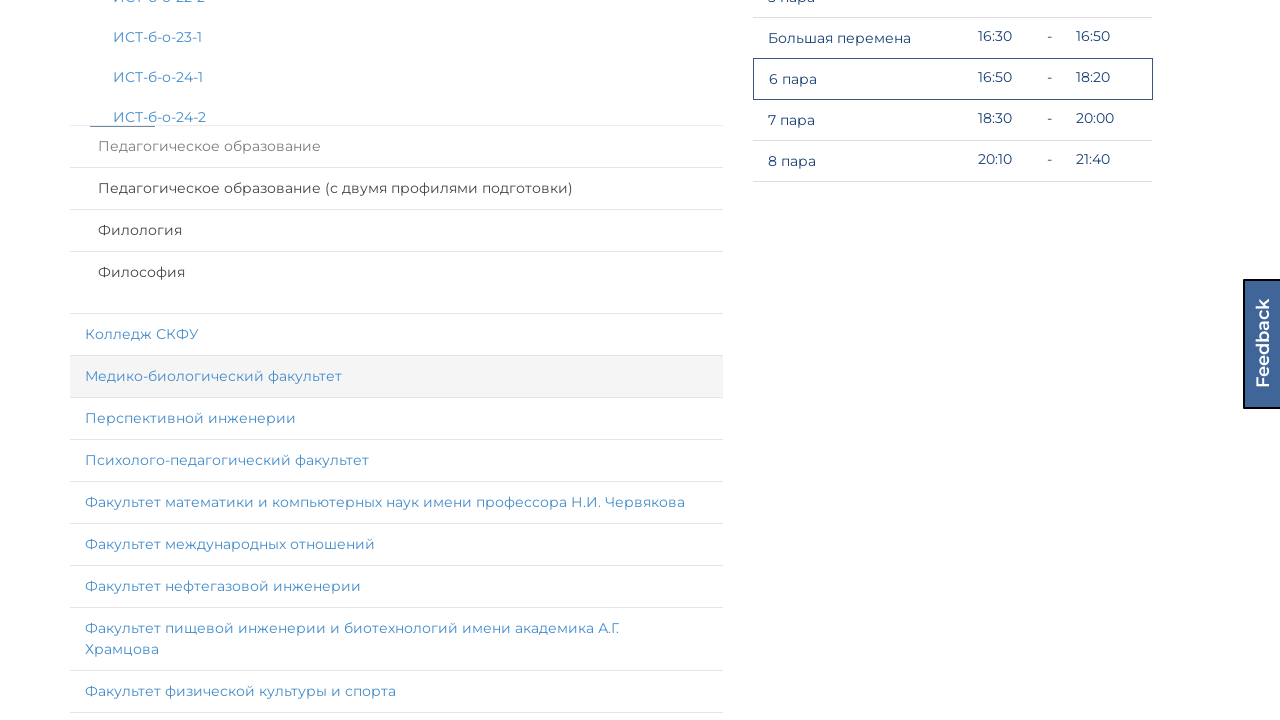

Waited for speciality panel 2 expansion animation
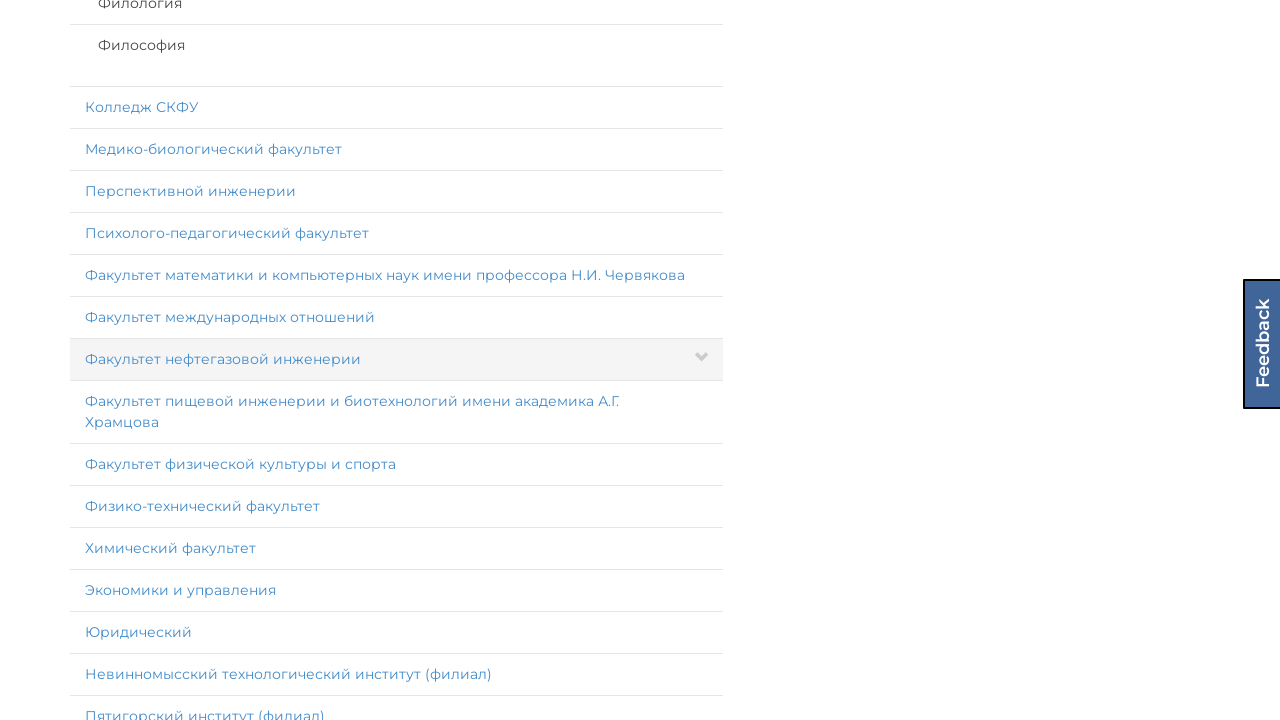

Clicked speciality panel 3 in institute 2 to expand at (396, 360) on xpath=//div[@id='page']/div[@id='select-group']/div[@class='col-lg-7 col-md-6']/
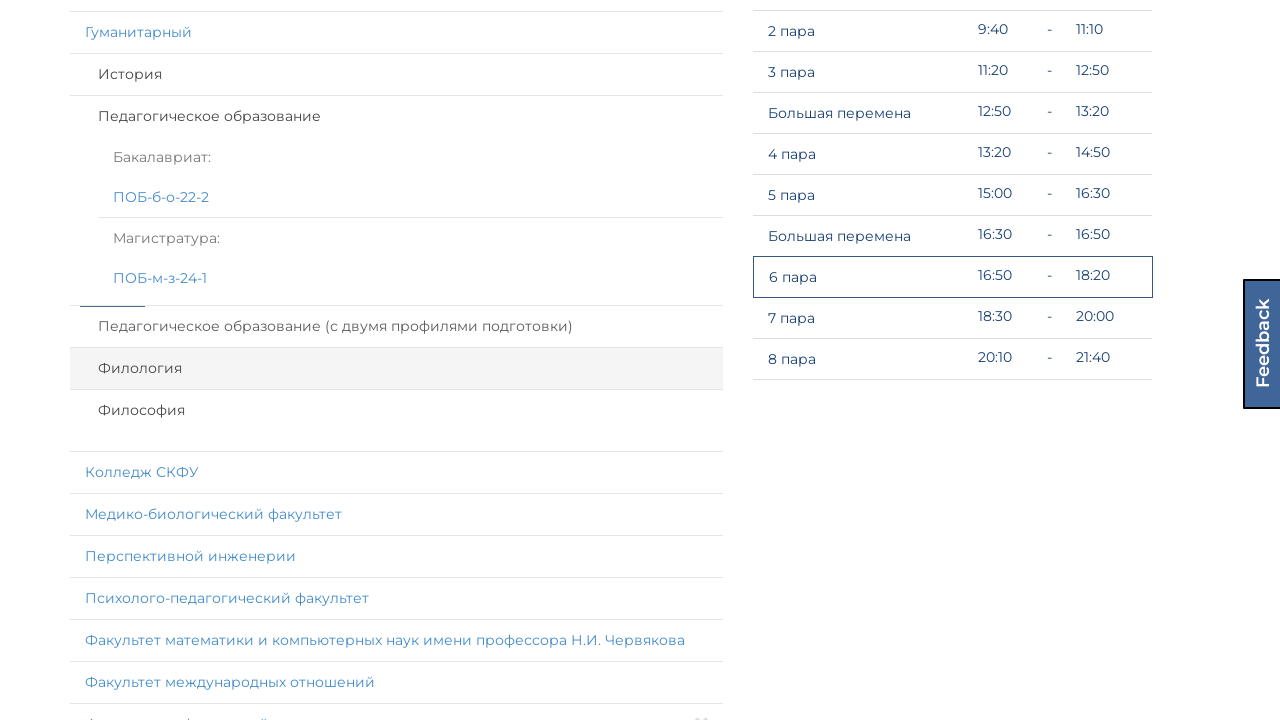

Waited for speciality panel 3 expansion animation
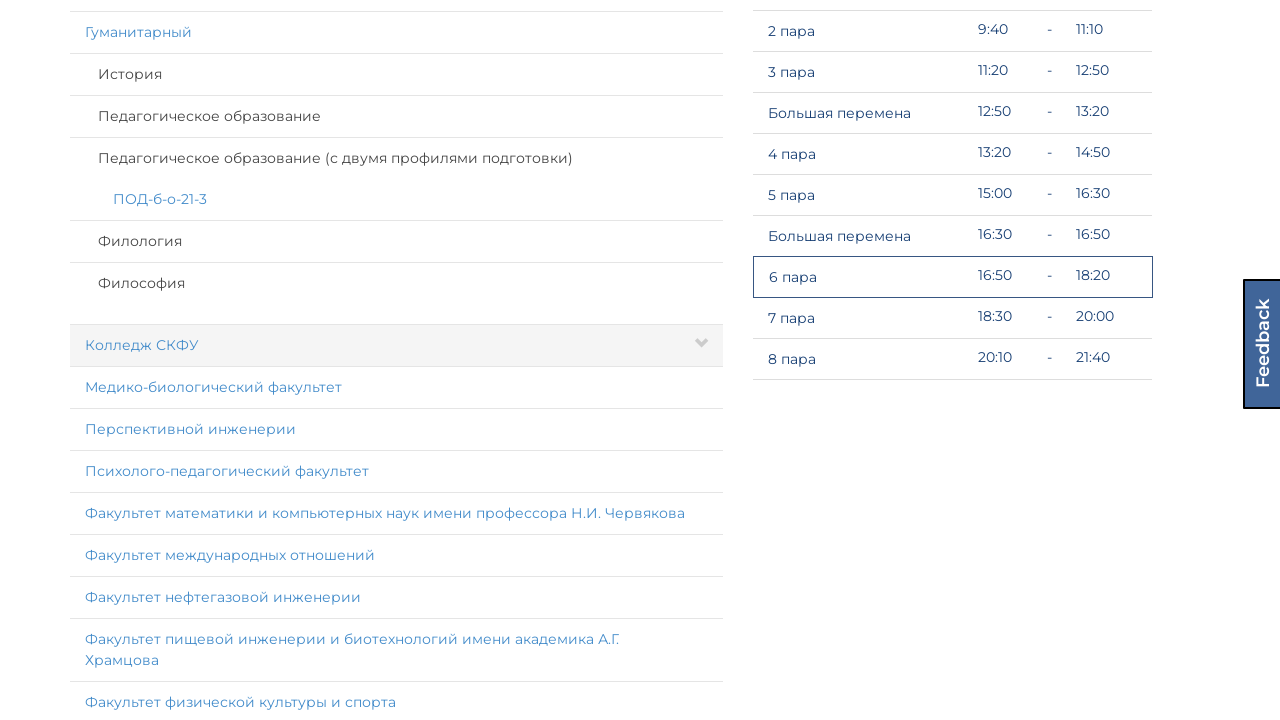

Clicked speciality panel 4 in institute 2 to expand at (396, 241) on xpath=//div[@id='page']/div[@id='select-group']/div[@class='col-lg-7 col-md-6']/
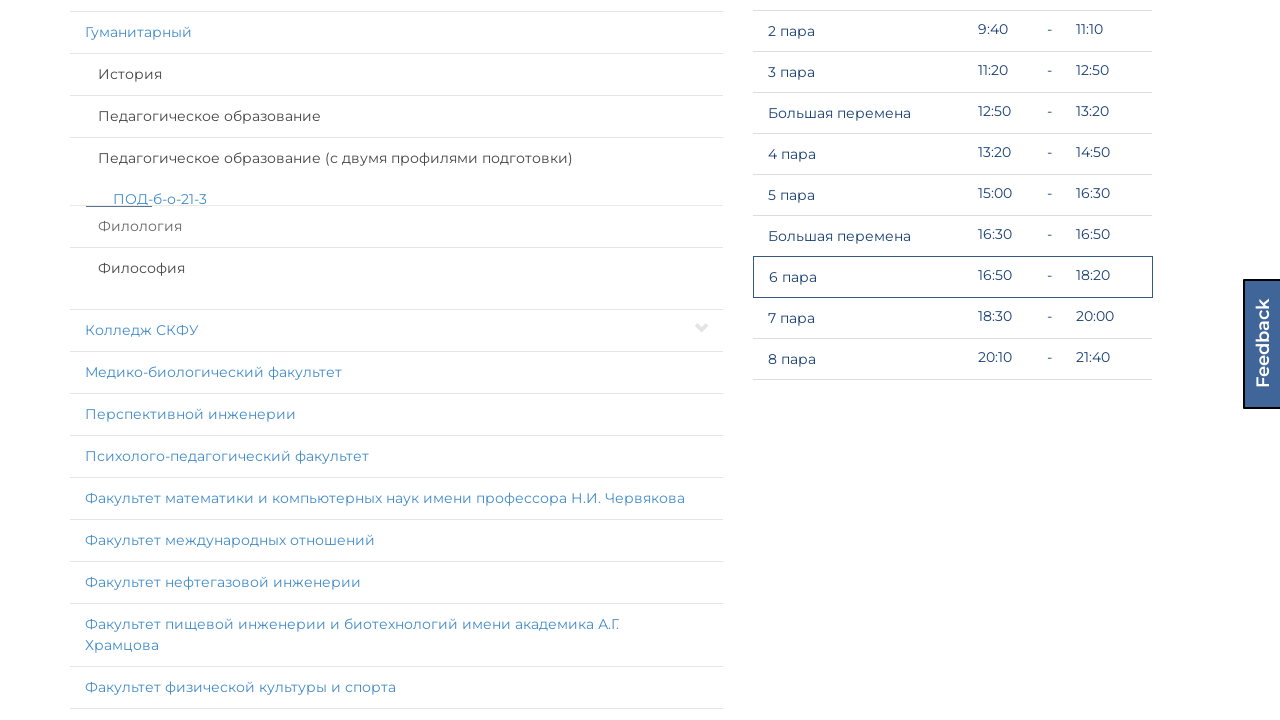

Waited for speciality panel 4 expansion animation
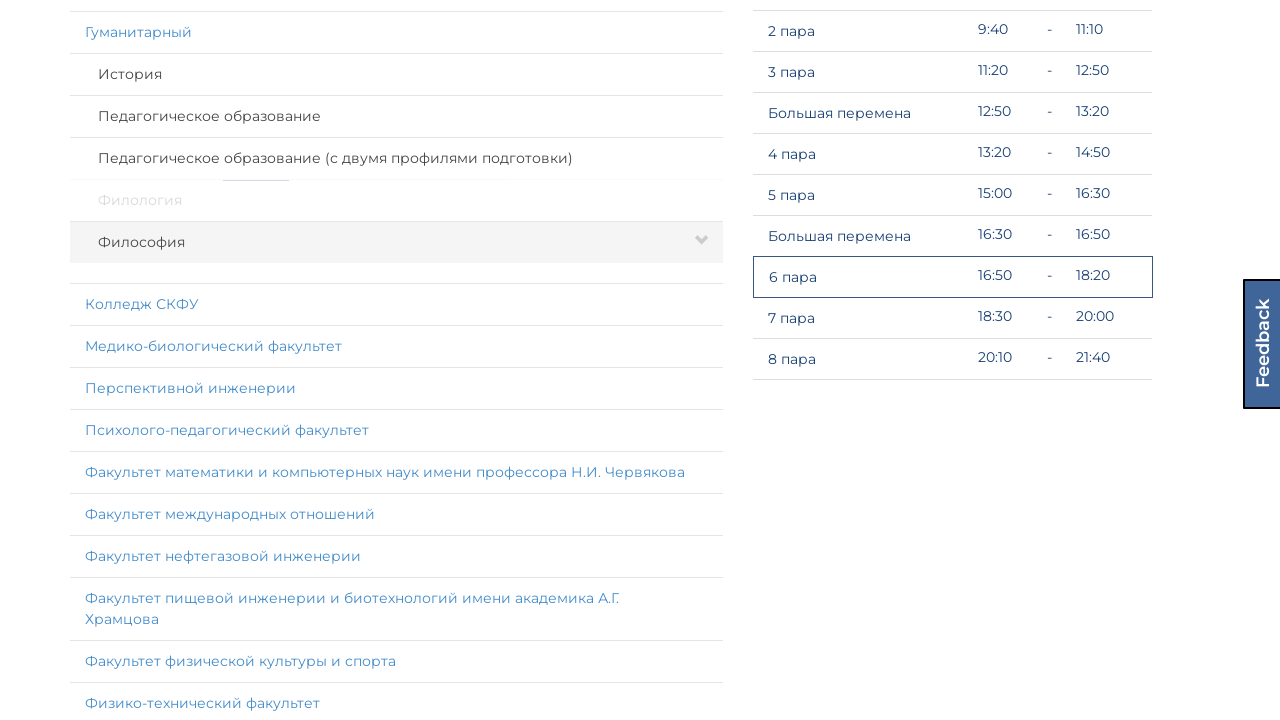

Clicked institute panel 3 to expand at (396, 304) on xpath=//div[@id='page']/div[@id='select-group']/div[@class='col-lg-7 col-md-6']/
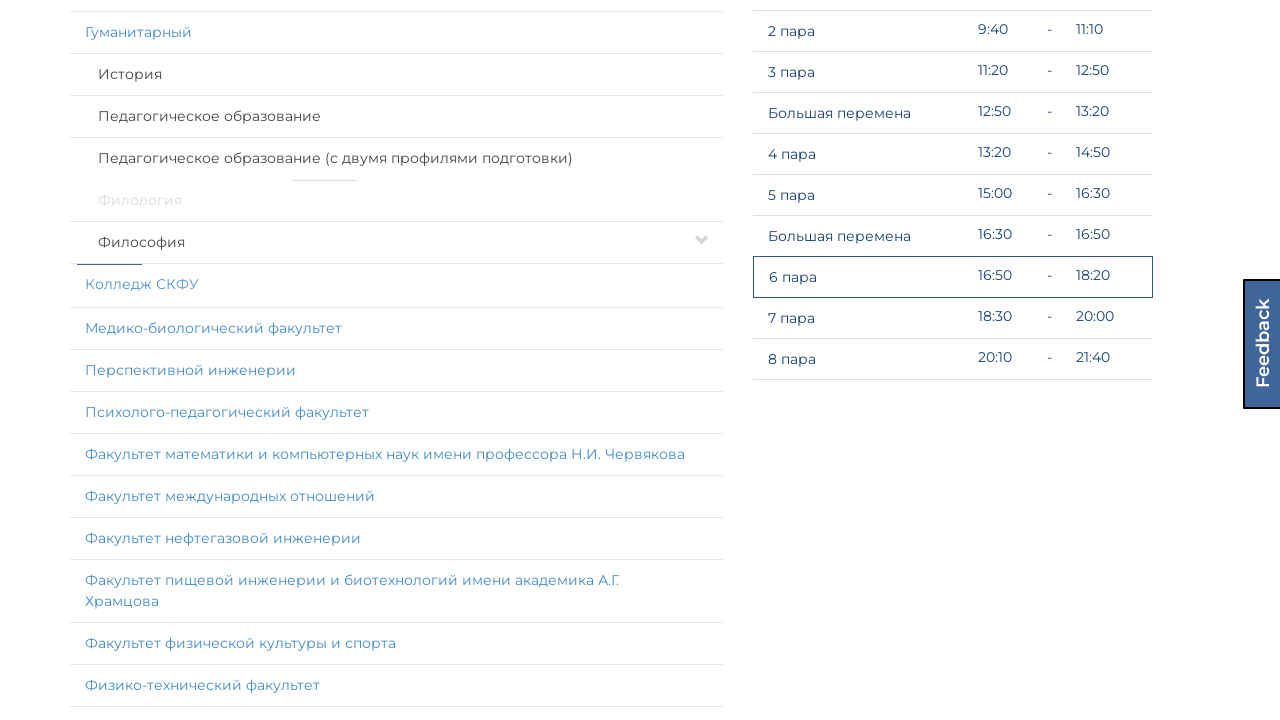

Waited for institute panel 3 expansion animation
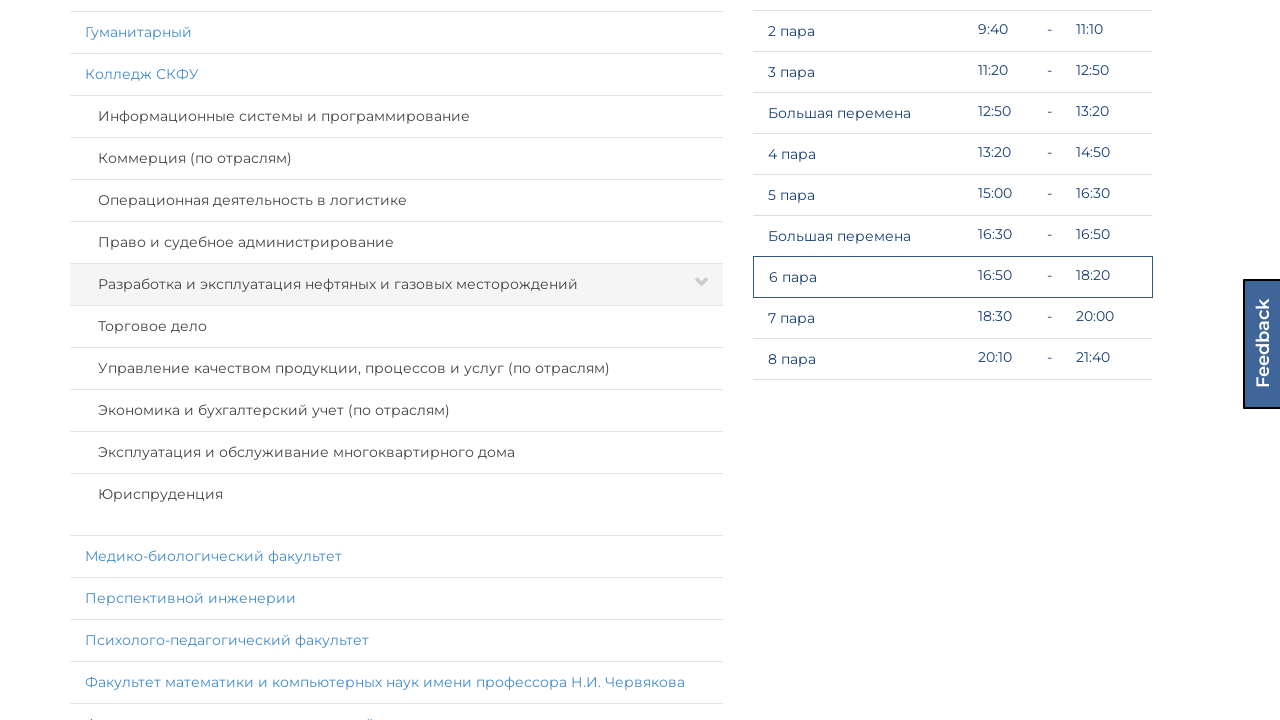

Located speciality panels within institute 3
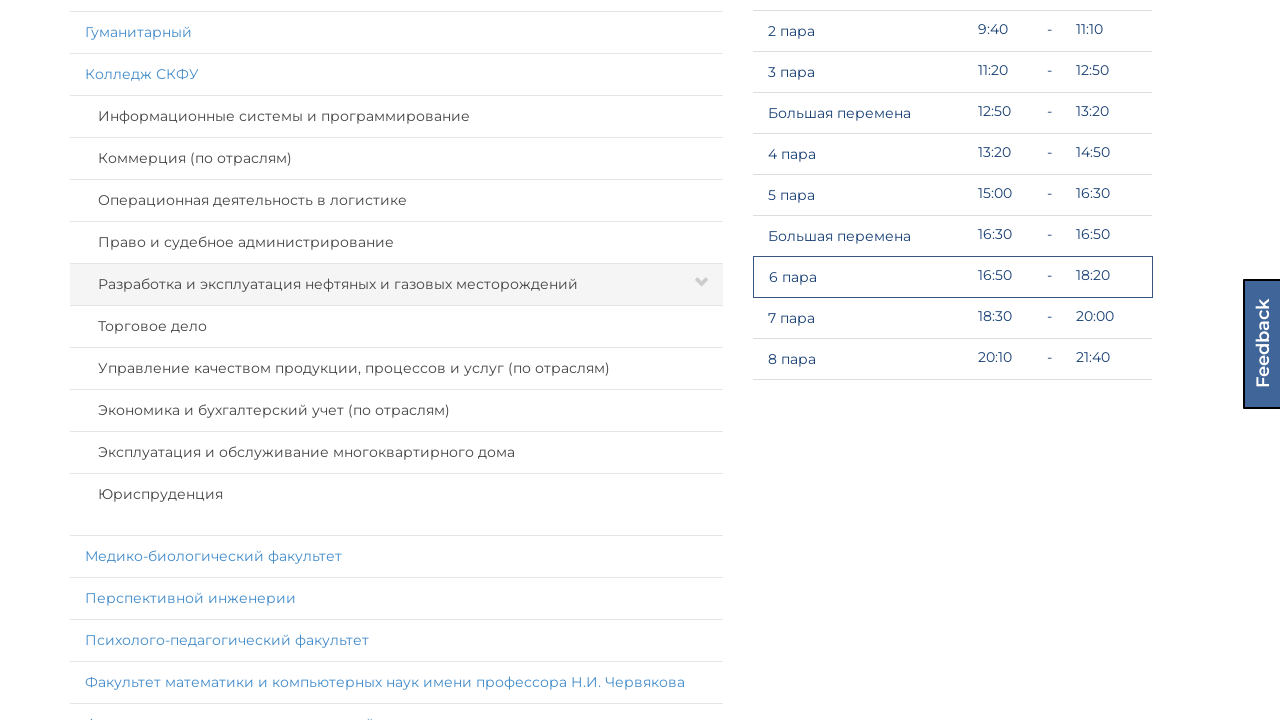

Found 10 speciality panels in institute 3
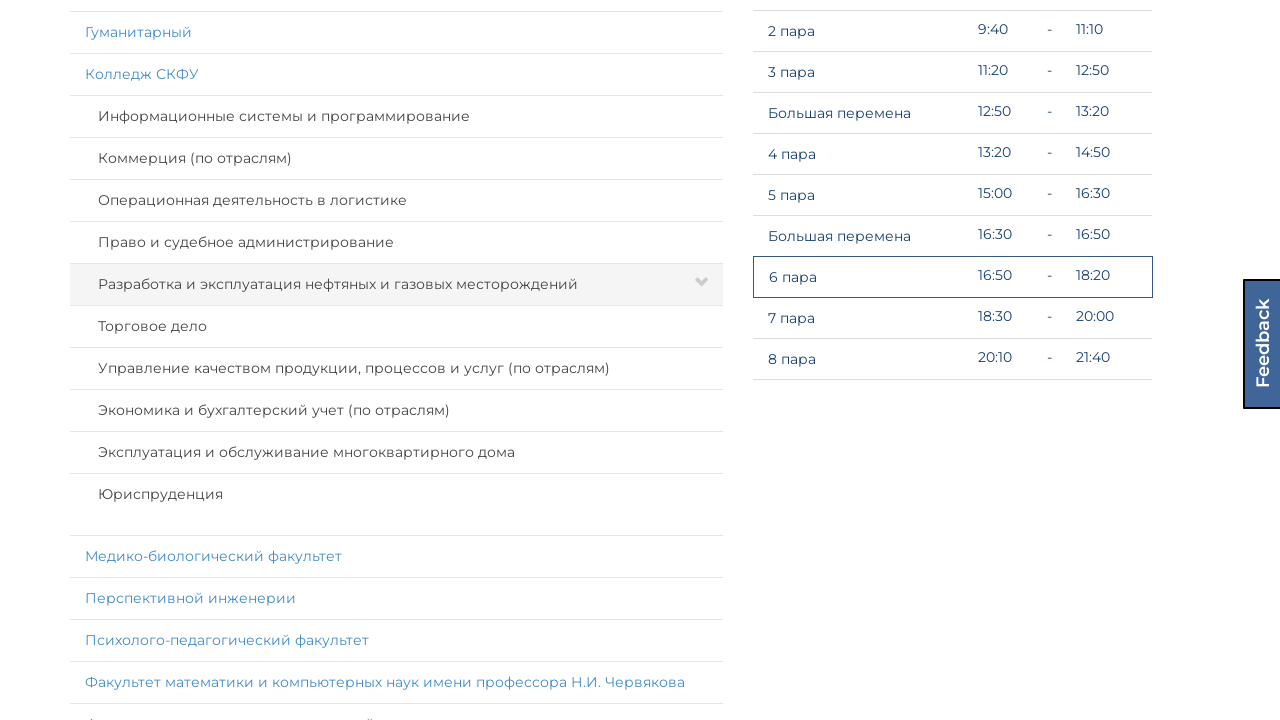

Clicked speciality panel 1 in institute 3 to expand at (396, 116) on xpath=//div[@id='page']/div[@id='select-group']/div[@class='col-lg-7 col-md-6']/
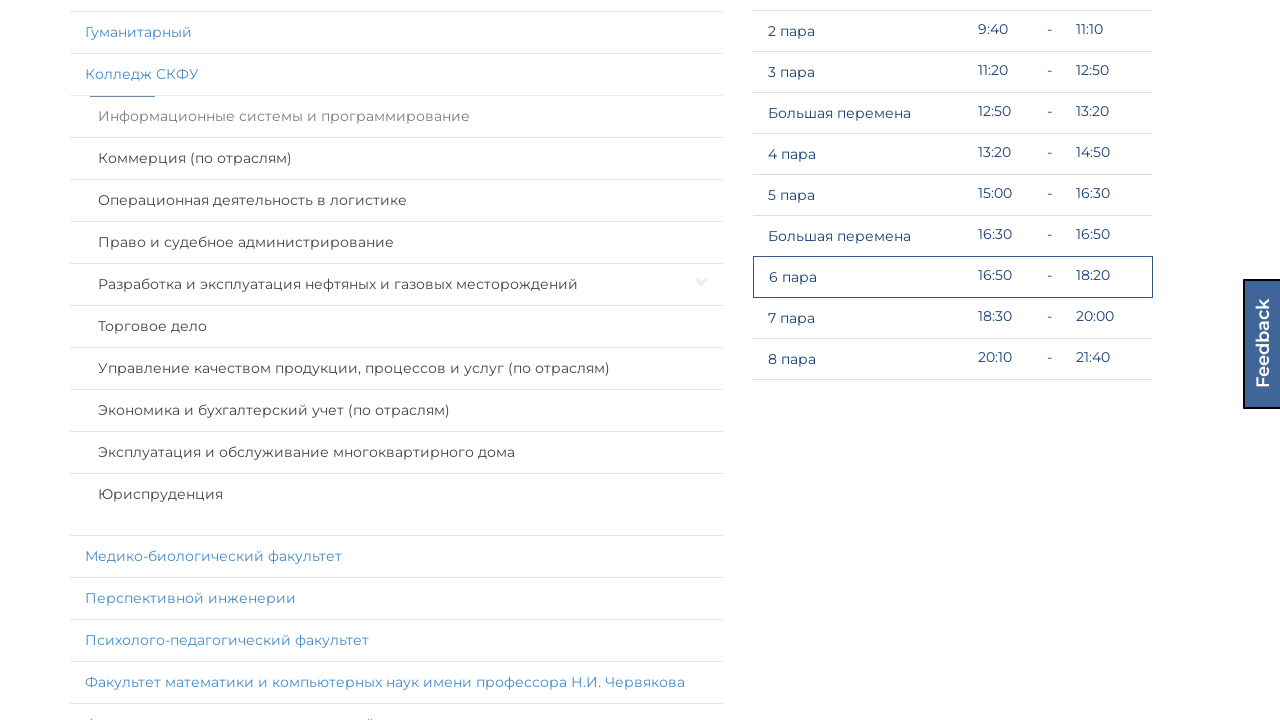

Waited for speciality panel 1 expansion animation
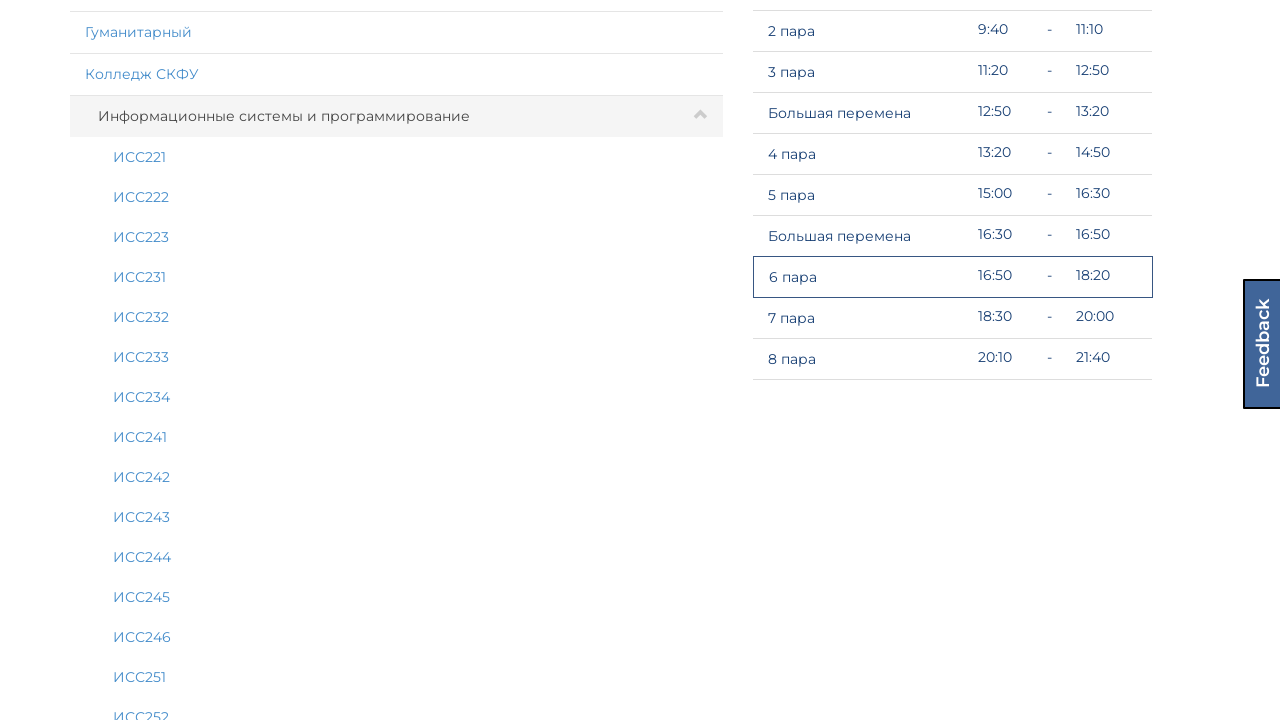

Clicked speciality panel 2 in institute 3 to expand at (396, 360) on xpath=//div[@id='page']/div[@id='select-group']/div[@class='col-lg-7 col-md-6']/
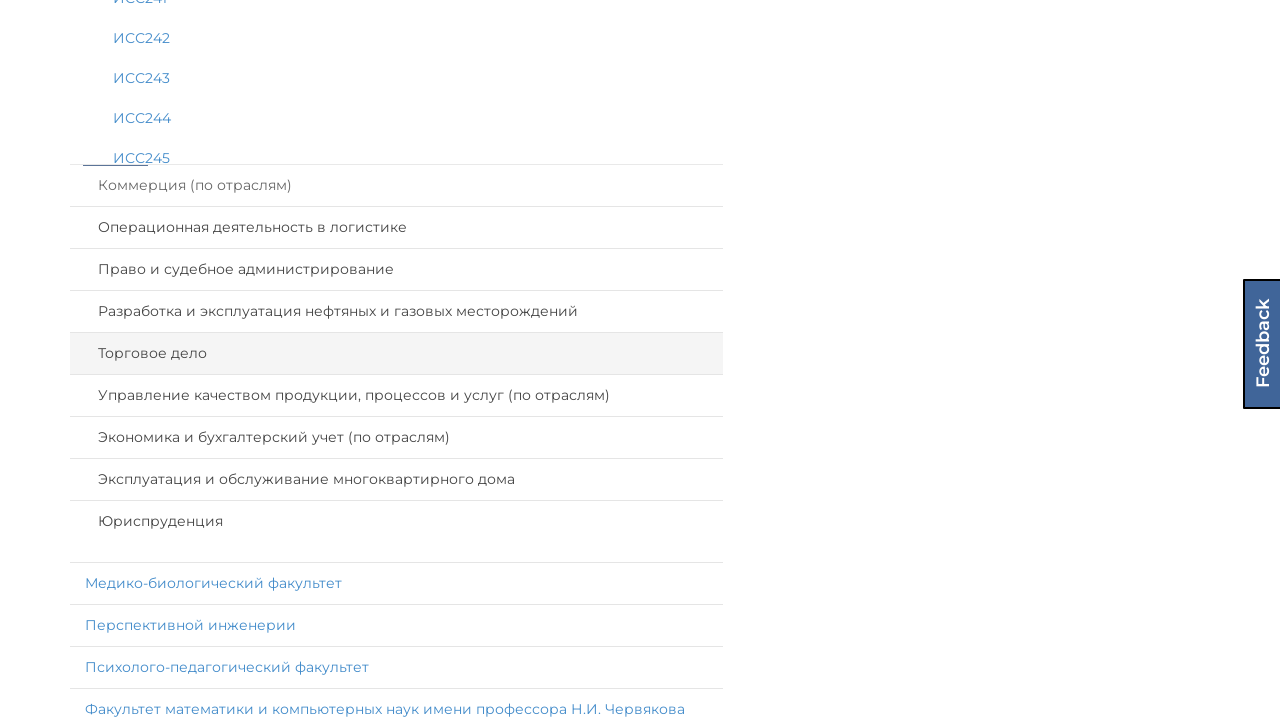

Waited for speciality panel 2 expansion animation
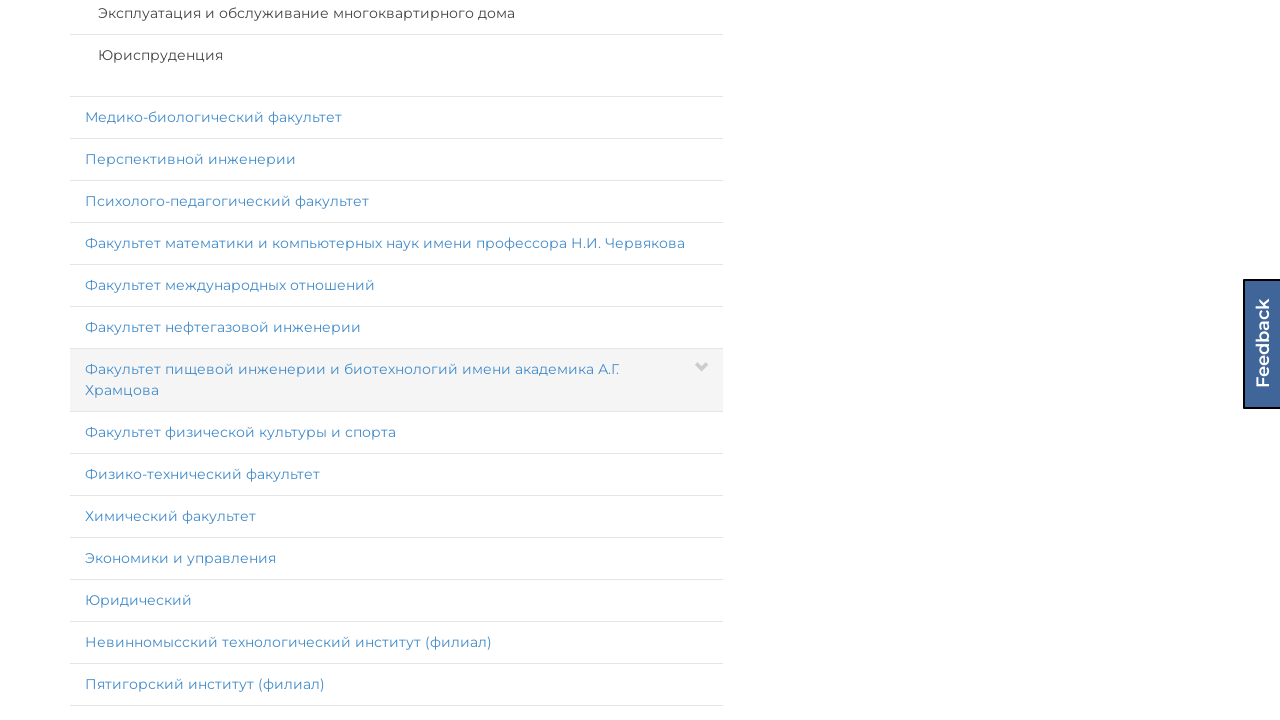

Clicked speciality panel 3 in institute 3 to expand at (396, 360) on xpath=//div[@id='page']/div[@id='select-group']/div[@class='col-lg-7 col-md-6']/
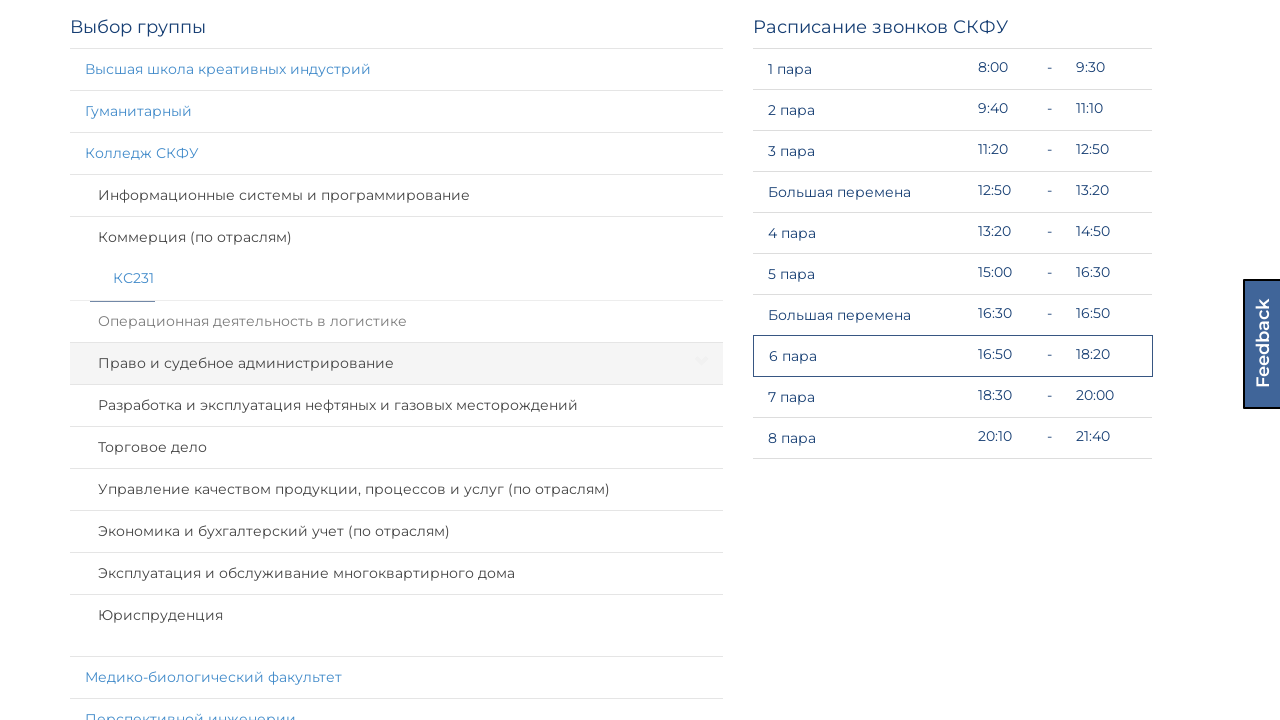

Waited for speciality panel 3 expansion animation
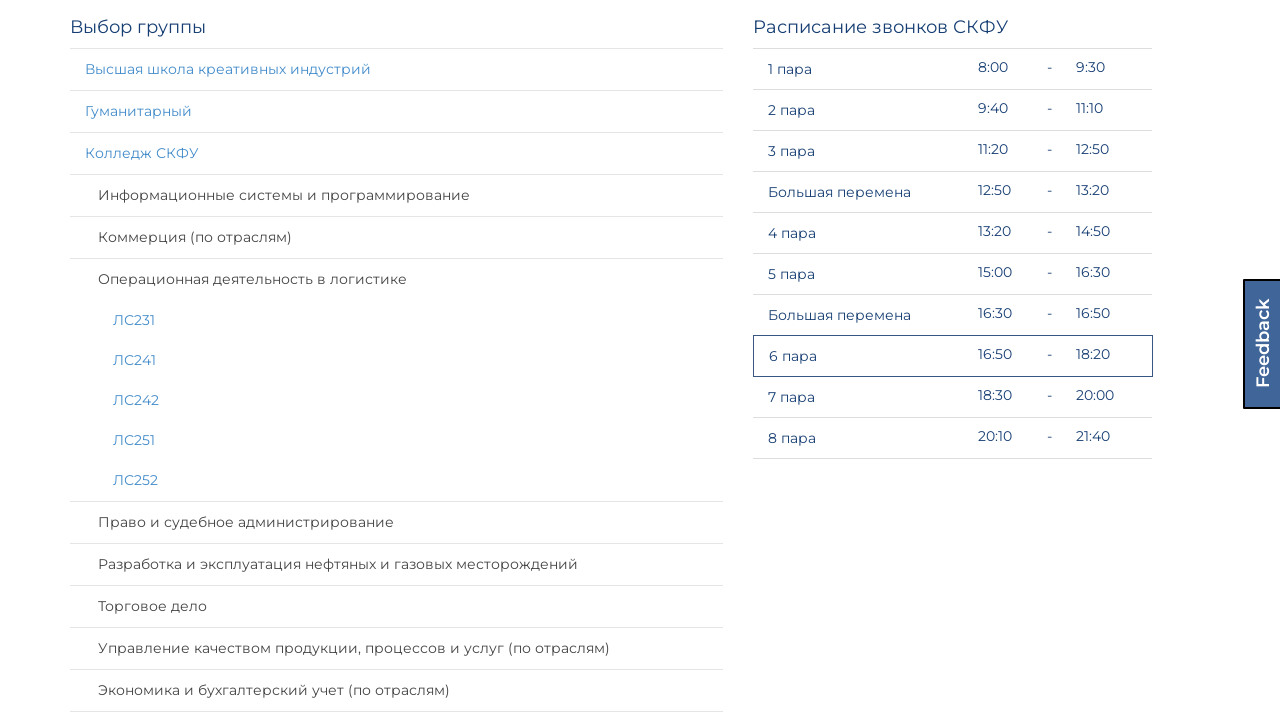

Clicked speciality panel 4 in institute 3 to expand at (396, 522) on xpath=//div[@id='page']/div[@id='select-group']/div[@class='col-lg-7 col-md-6']/
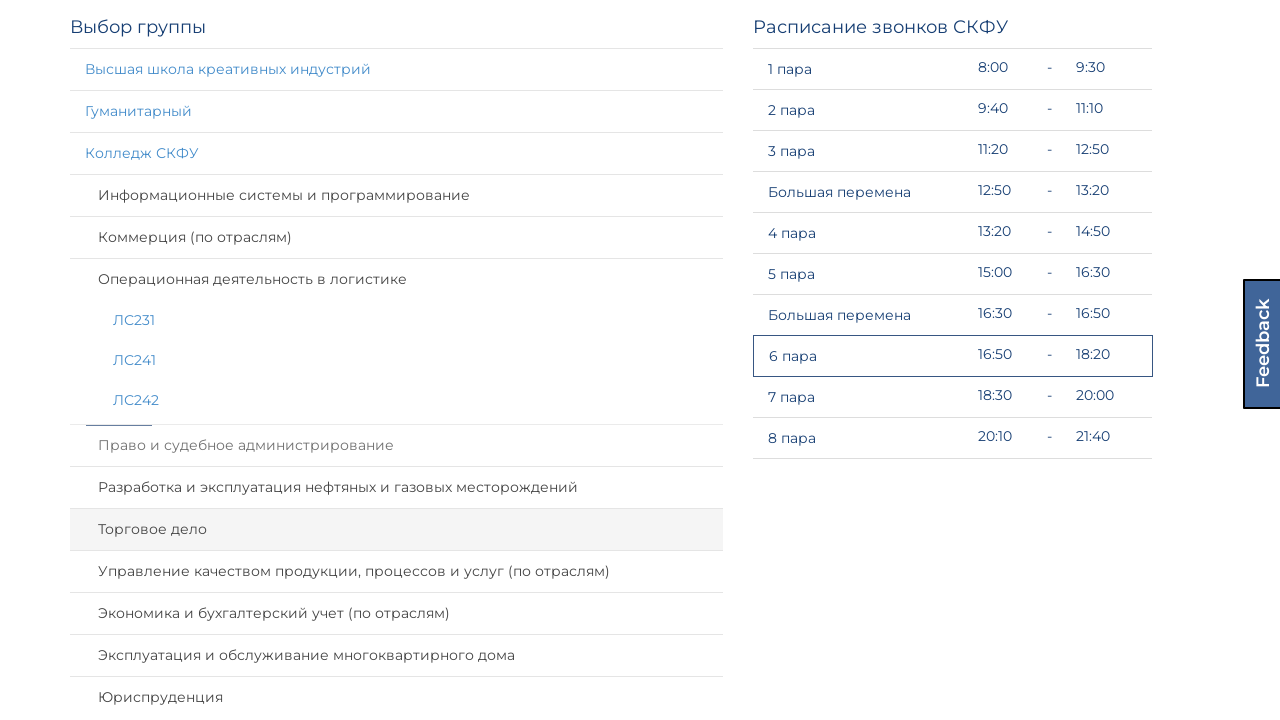

Waited for speciality panel 4 expansion animation
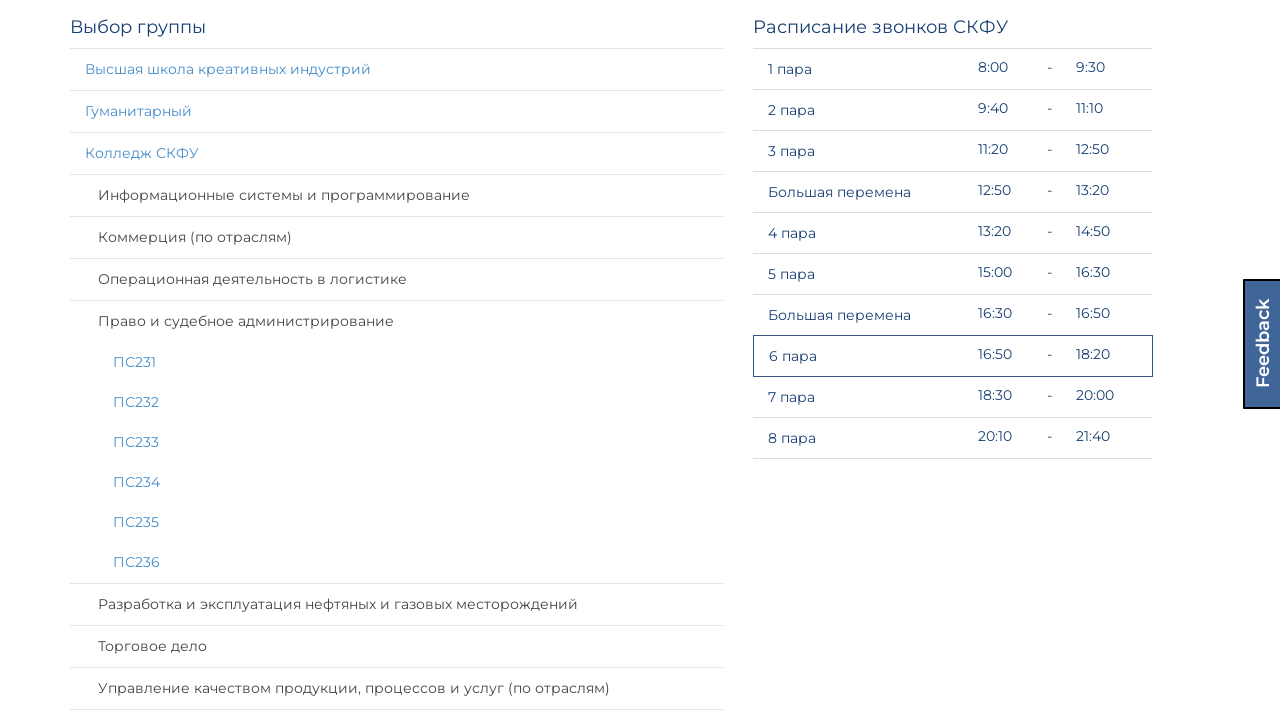

Clicked speciality panel 5 in institute 3 to expand at (396, 604) on xpath=//div[@id='page']/div[@id='select-group']/div[@class='col-lg-7 col-md-6']/
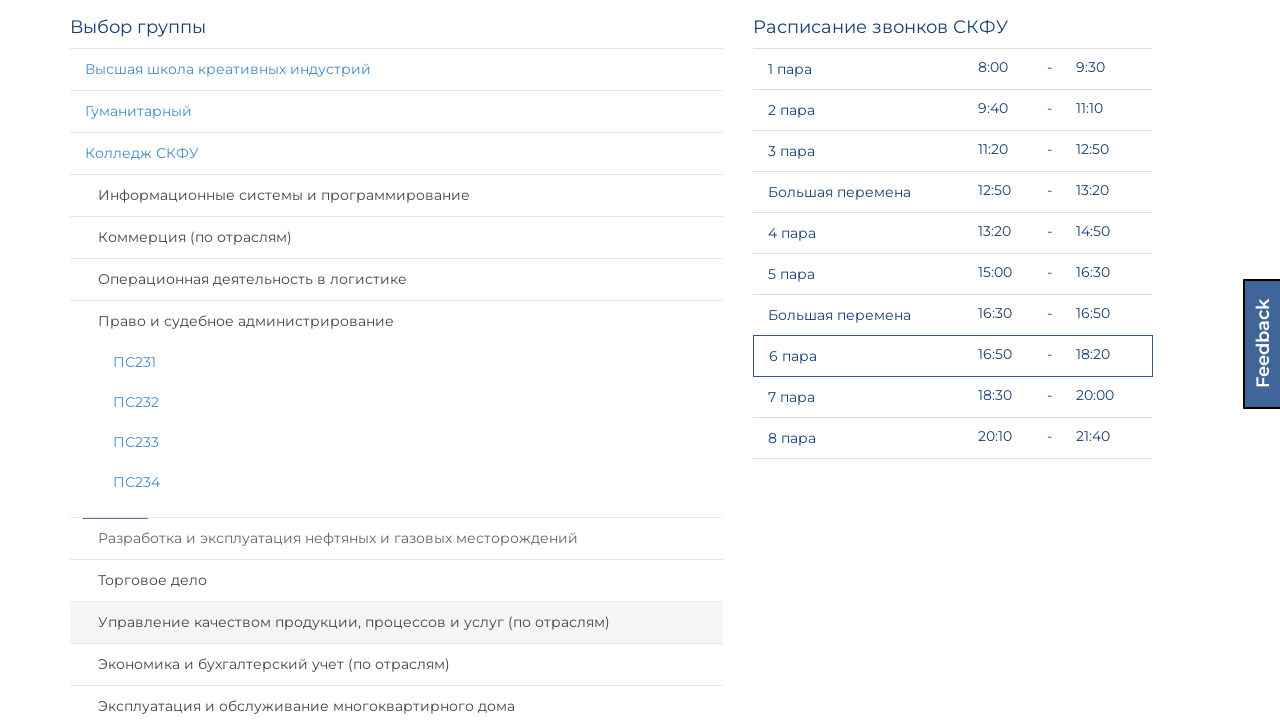

Waited for speciality panel 5 expansion animation
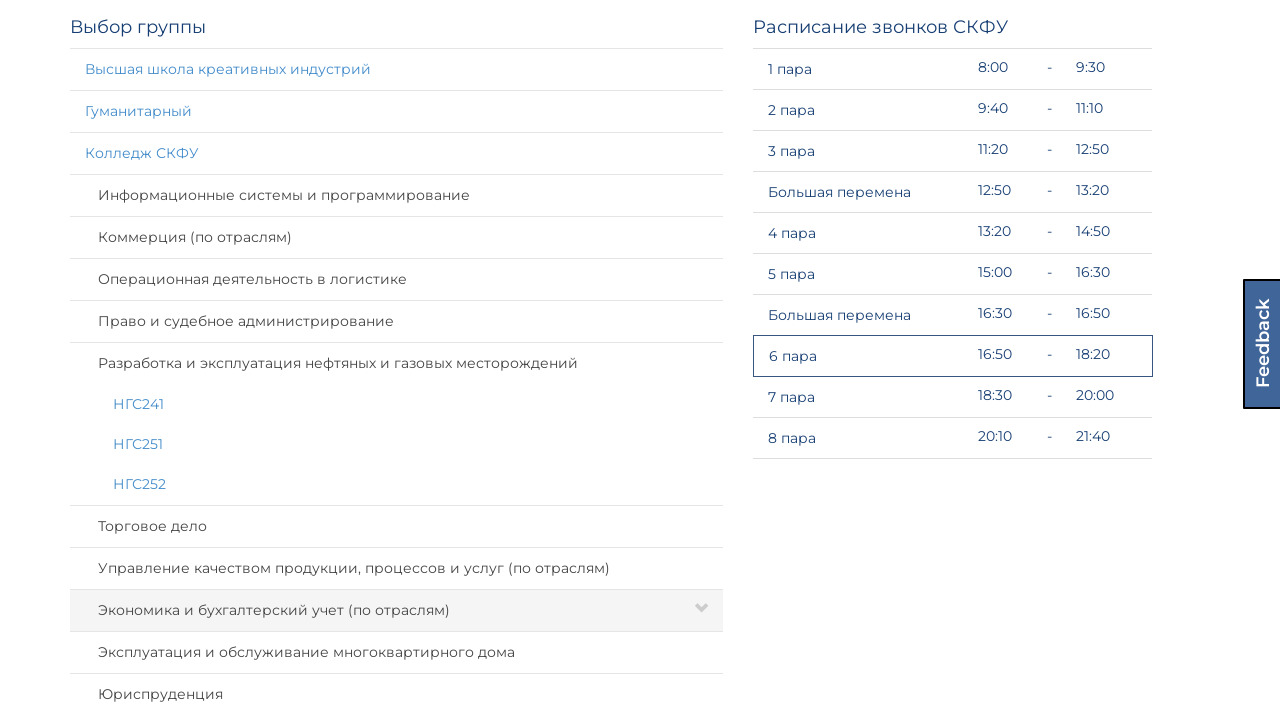

Clicked speciality panel 6 in institute 3 to expand at (396, 526) on xpath=//div[@id='page']/div[@id='select-group']/div[@class='col-lg-7 col-md-6']/
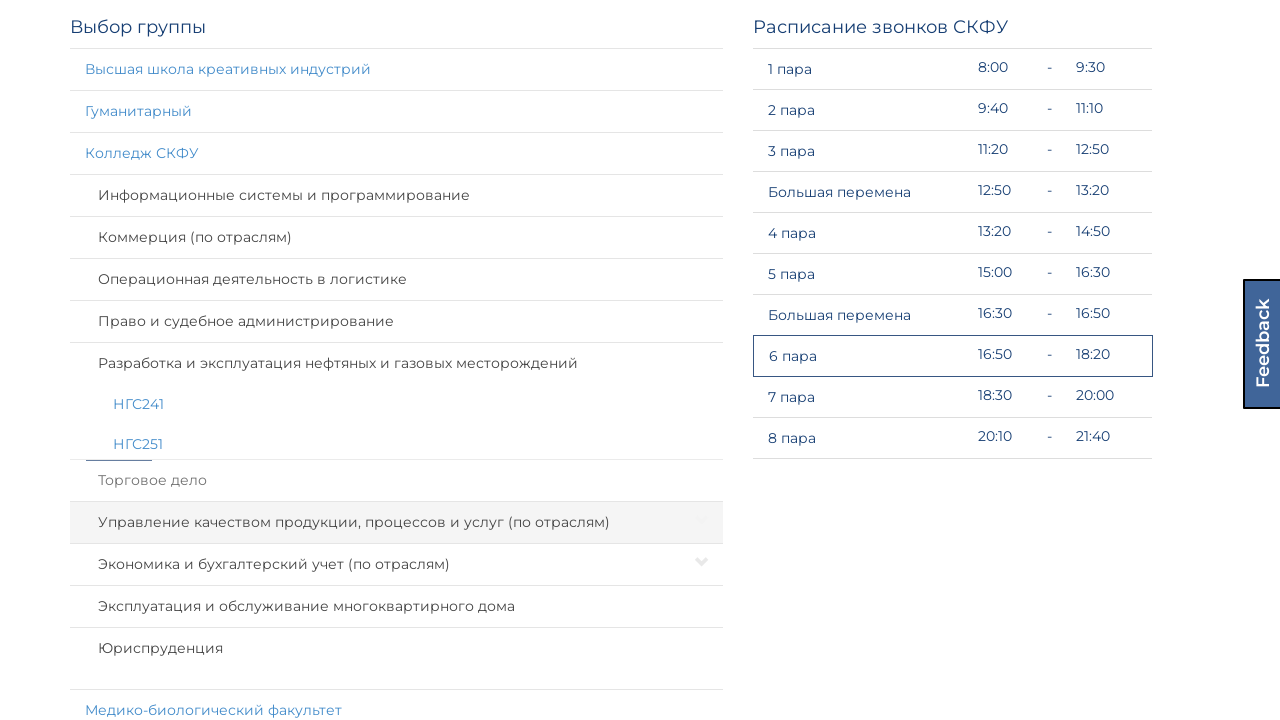

Waited for speciality panel 6 expansion animation
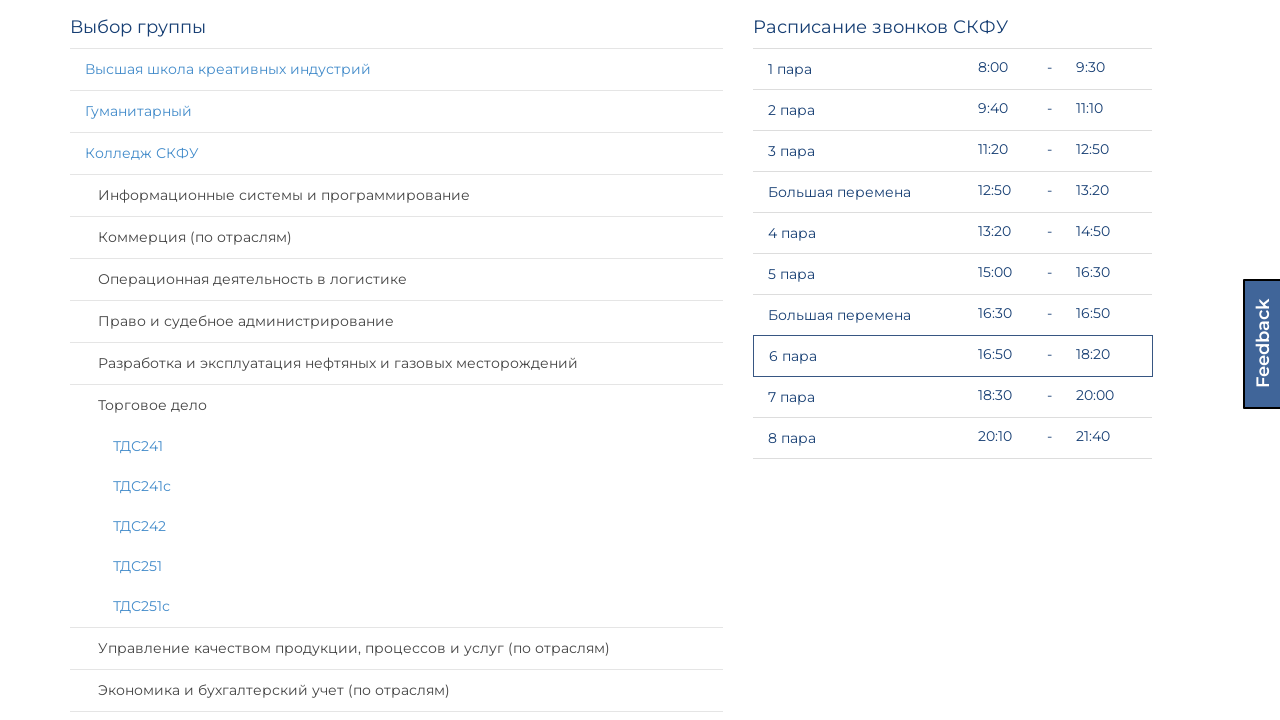

Clicked speciality panel 7 in institute 3 to expand at (396, 648) on xpath=//div[@id='page']/div[@id='select-group']/div[@class='col-lg-7 col-md-6']/
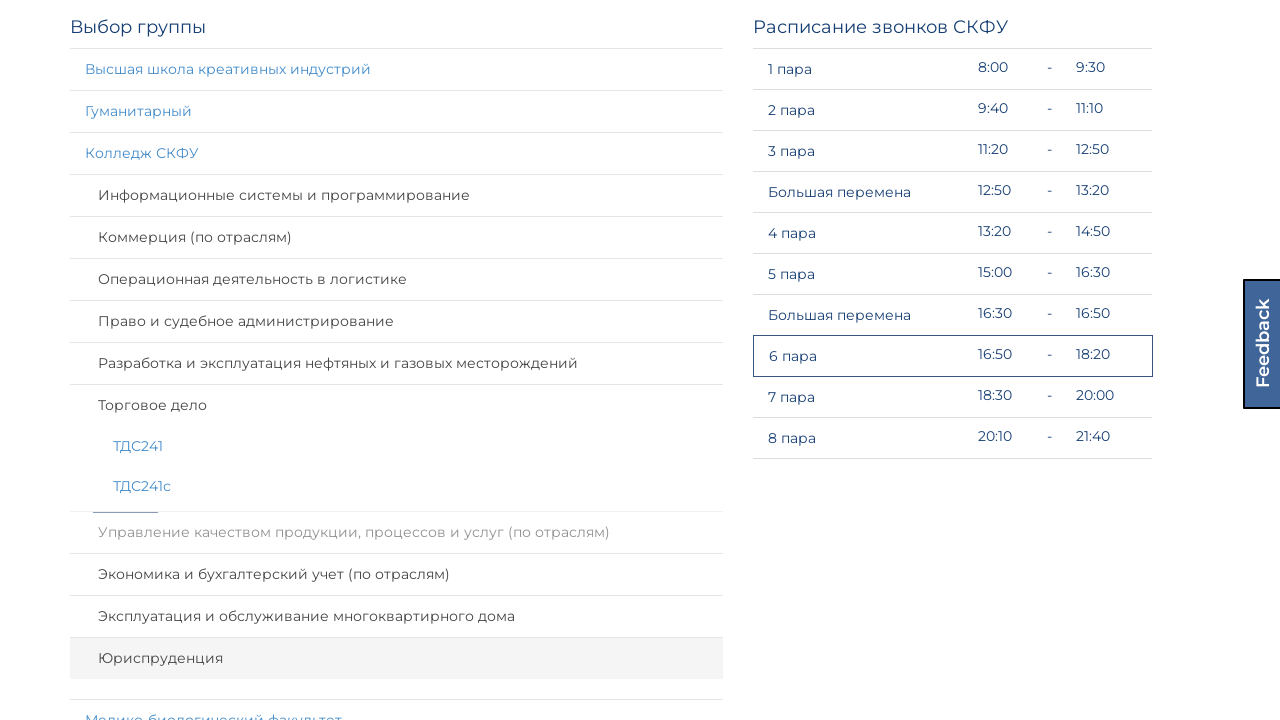

Waited for speciality panel 7 expansion animation
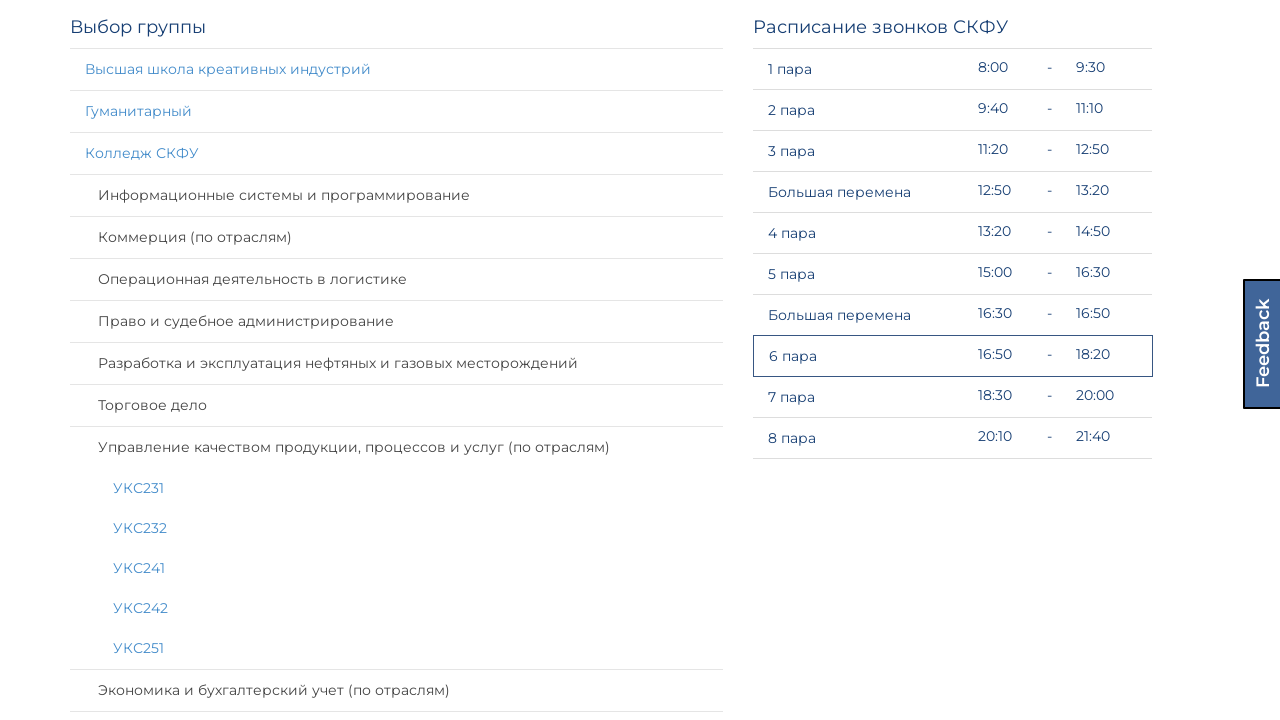

Clicked speciality panel 8 in institute 3 to expand at (396, 690) on xpath=//div[@id='page']/div[@id='select-group']/div[@class='col-lg-7 col-md-6']/
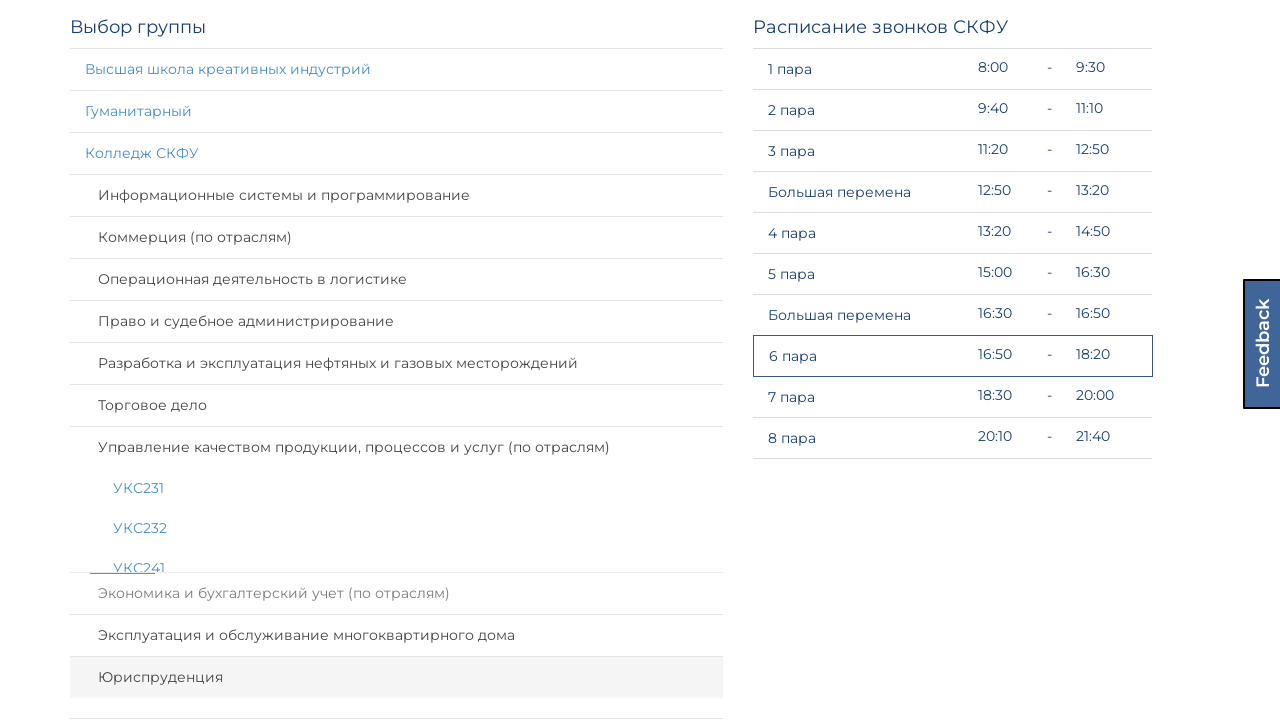

Waited for speciality panel 8 expansion animation
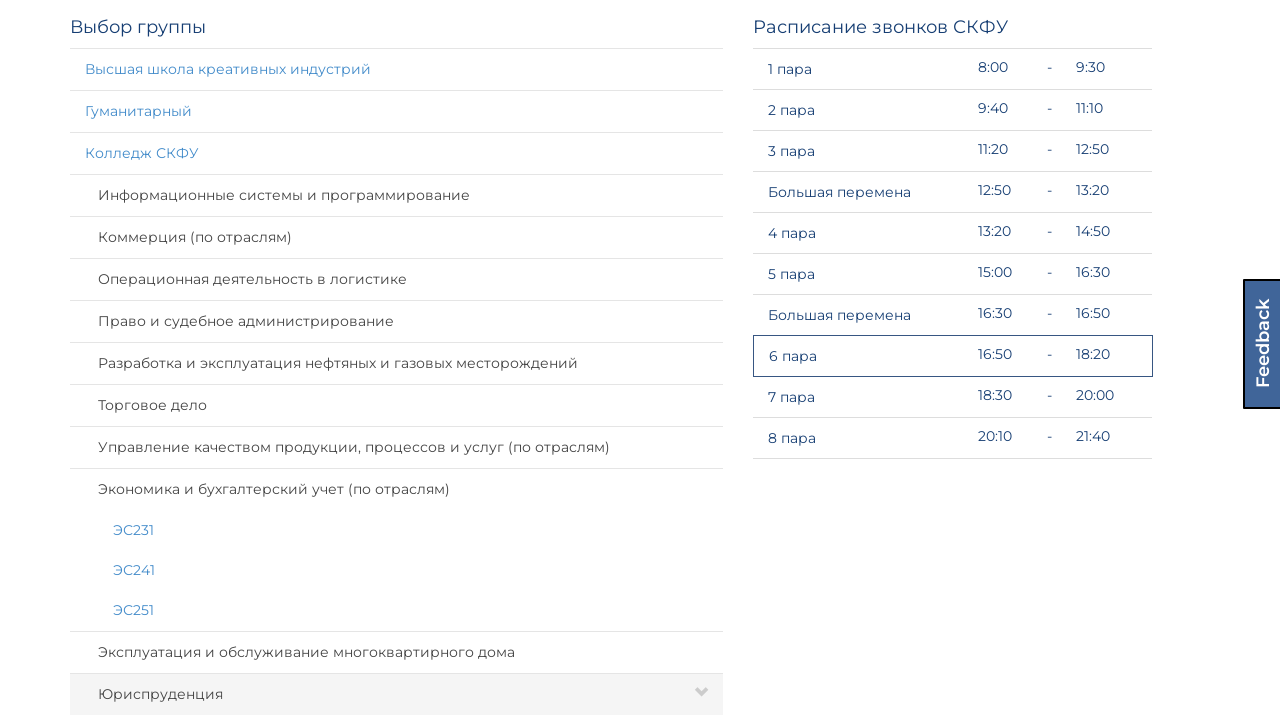

Clicked speciality panel 9 in institute 3 to expand at (396, 652) on xpath=//div[@id='page']/div[@id='select-group']/div[@class='col-lg-7 col-md-6']/
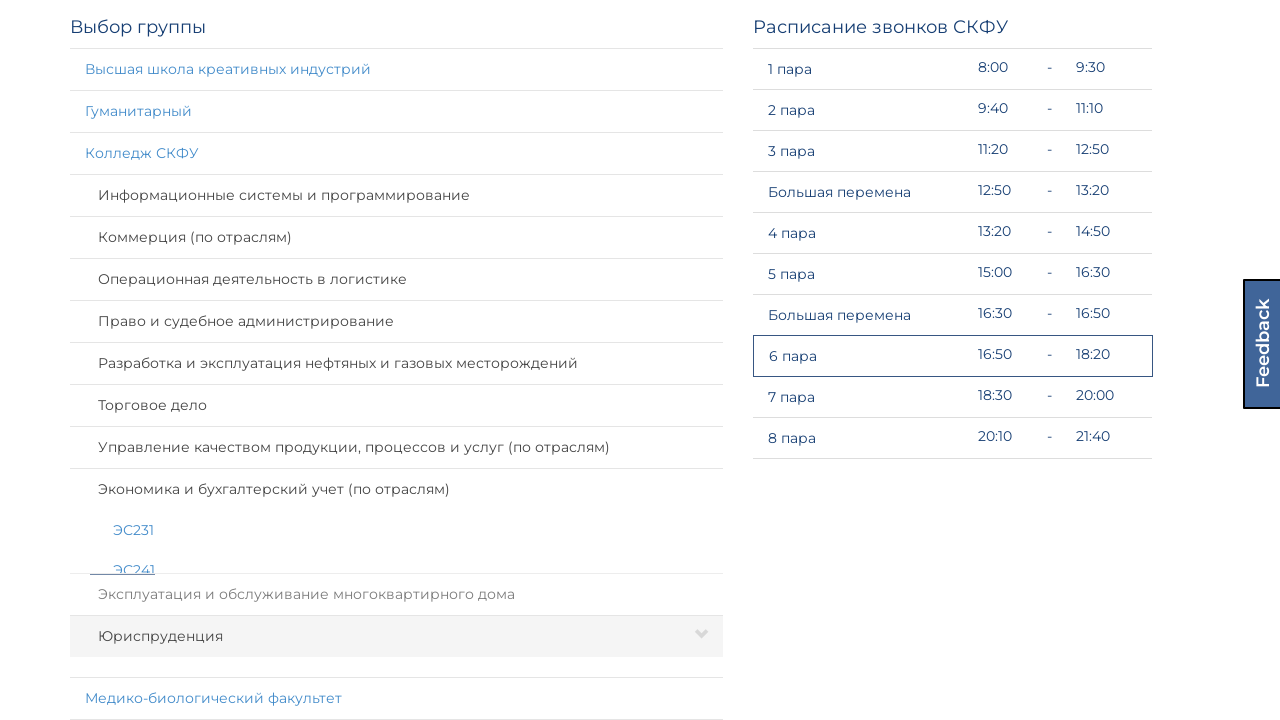

Waited for speciality panel 9 expansion animation
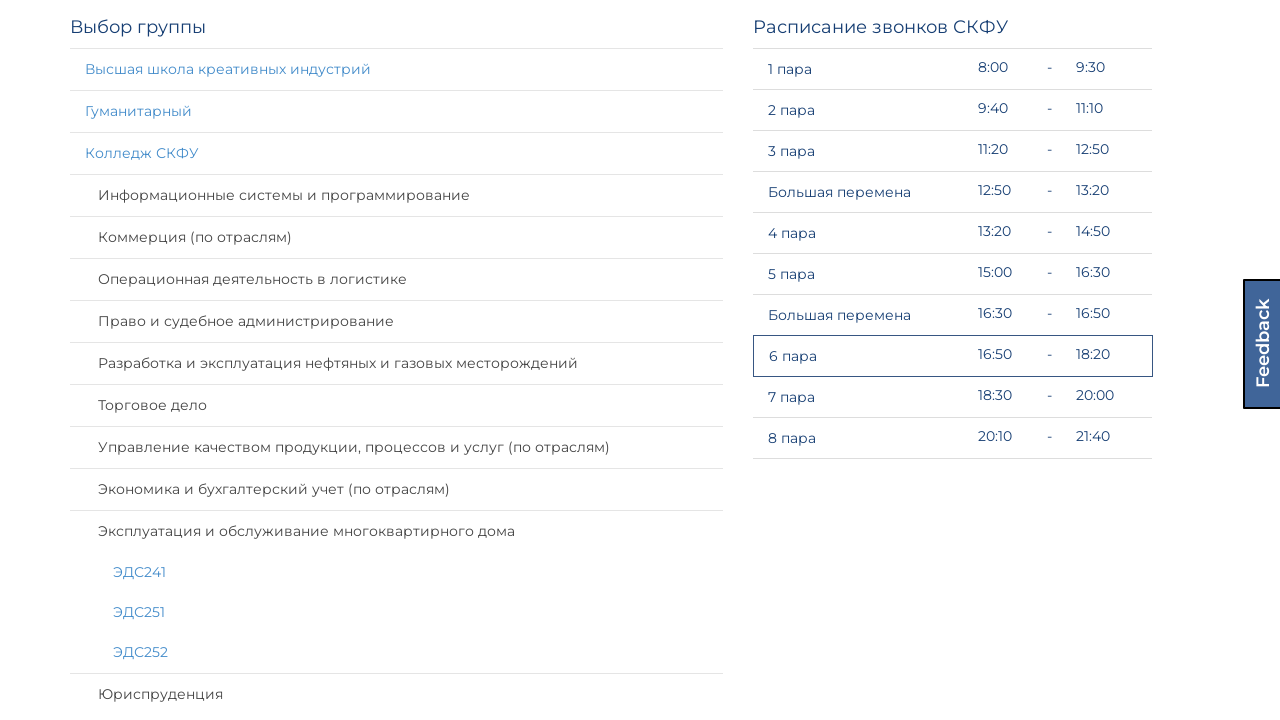

Clicked speciality panel 10 in institute 3 to expand at (396, 694) on xpath=//div[@id='page']/div[@id='select-group']/div[@class='col-lg-7 col-md-6']/
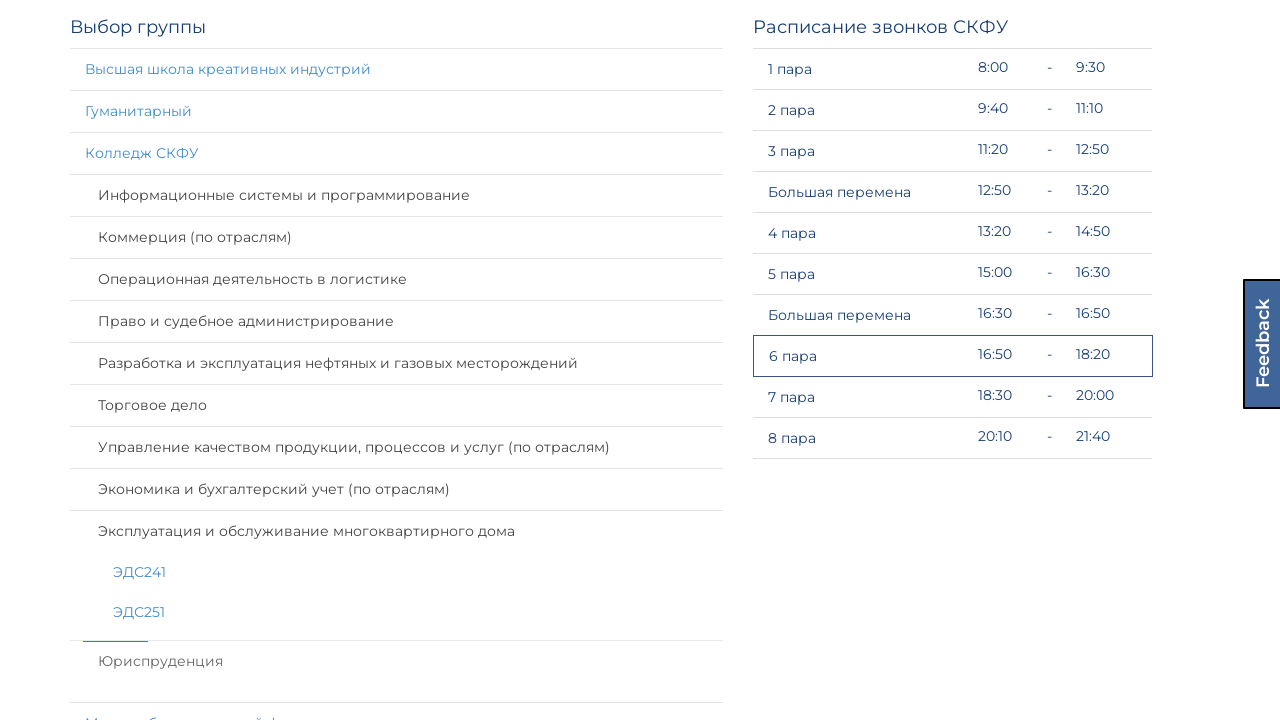

Waited for speciality panel 10 expansion animation
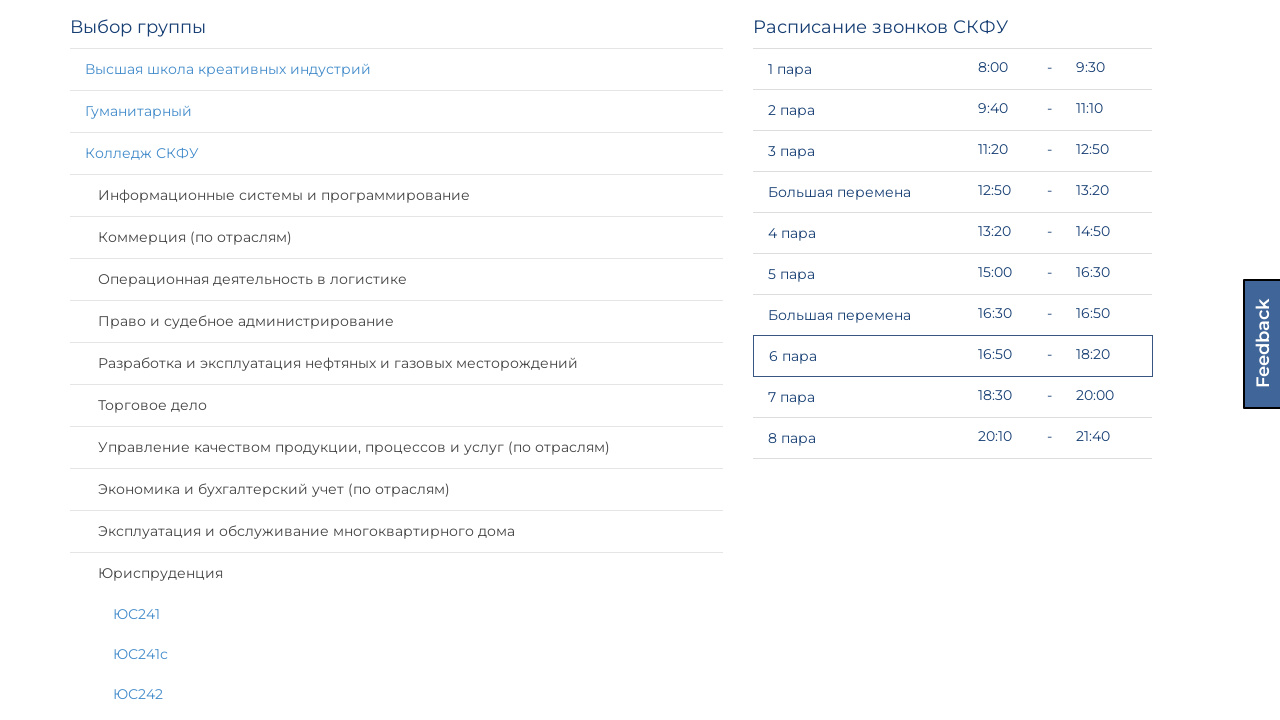

Clicked institute panel 4 to expand at (396, 360) on xpath=//div[@id='page']/div[@id='select-group']/div[@class='col-lg-7 col-md-6']/
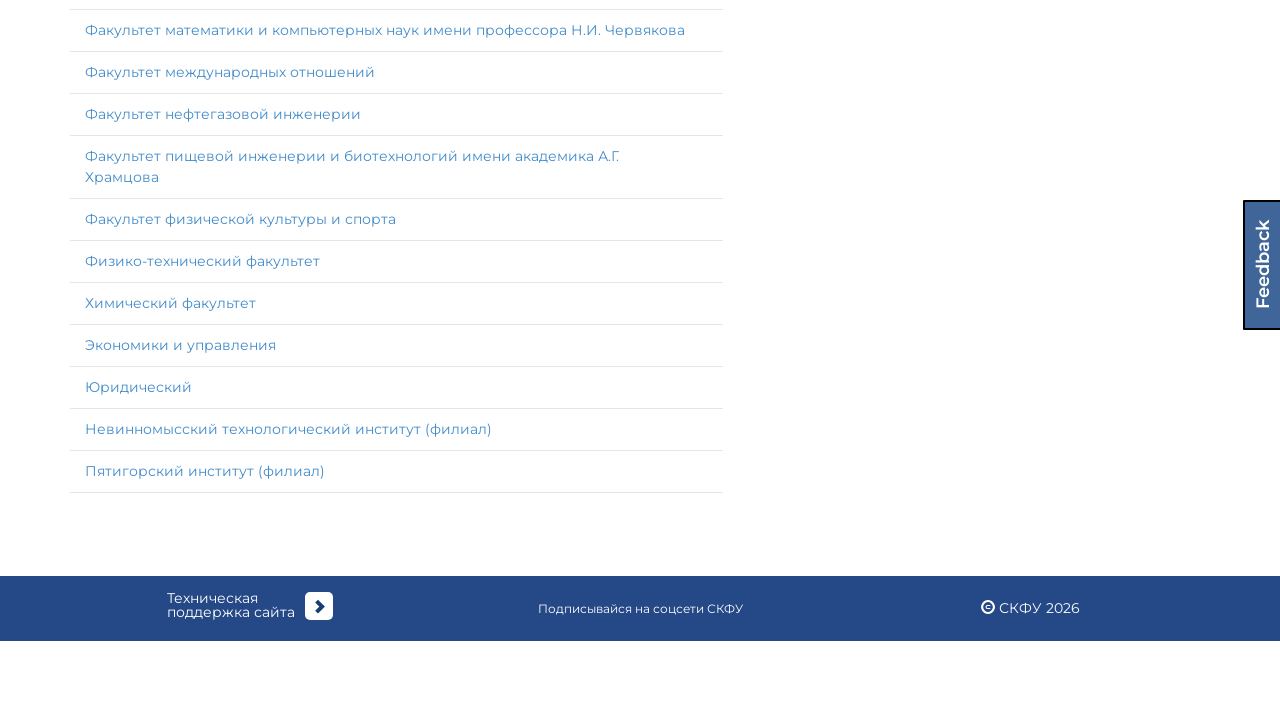

Waited for institute panel 4 expansion animation
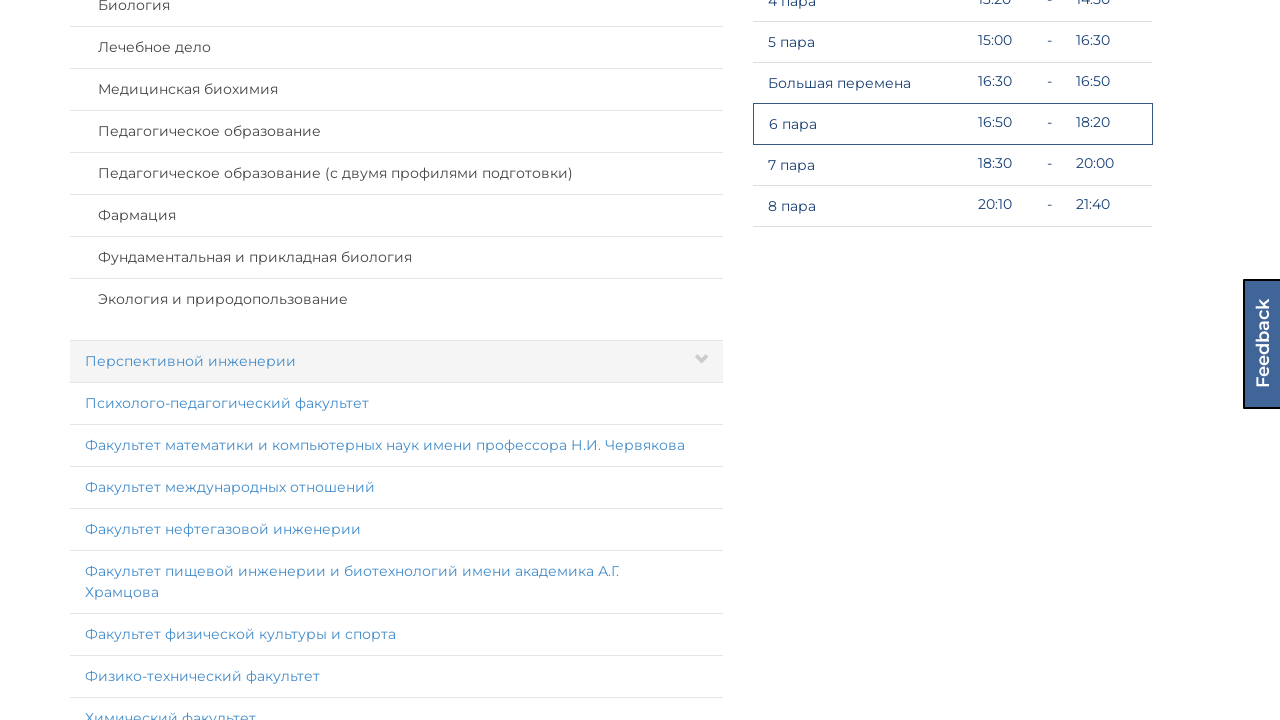

Located speciality panels within institute 4
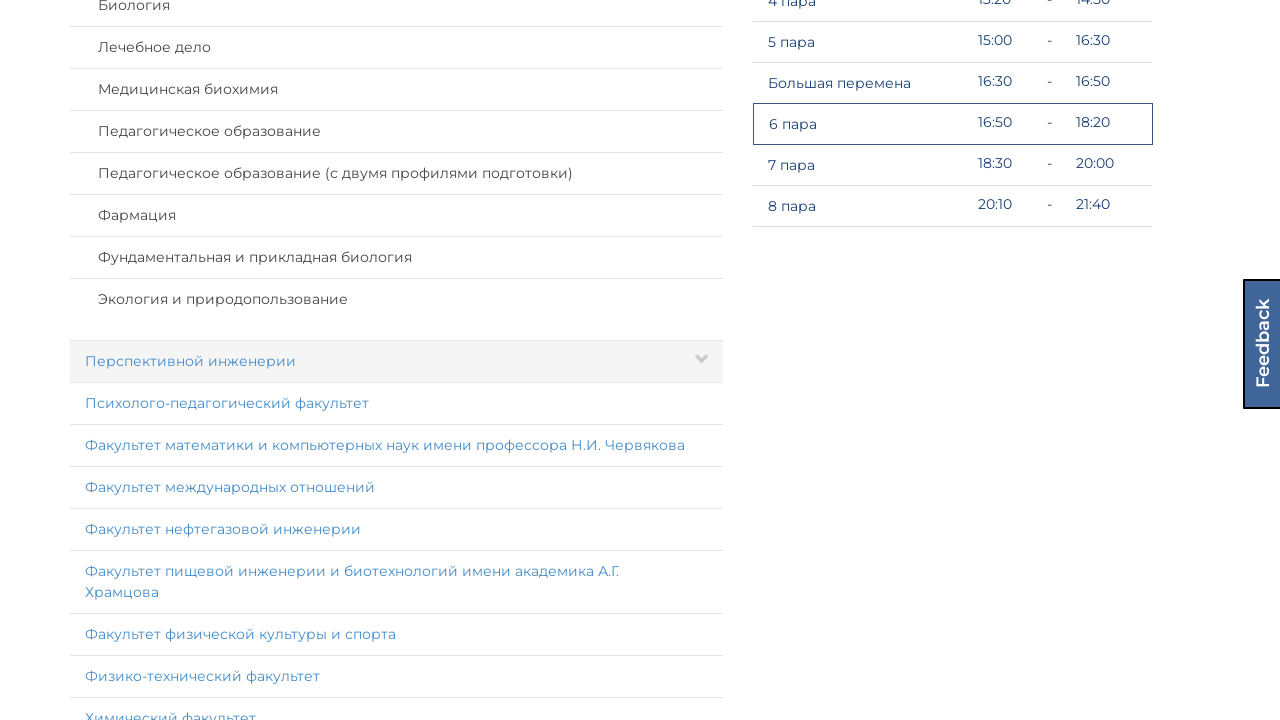

Found 8 speciality panels in institute 4
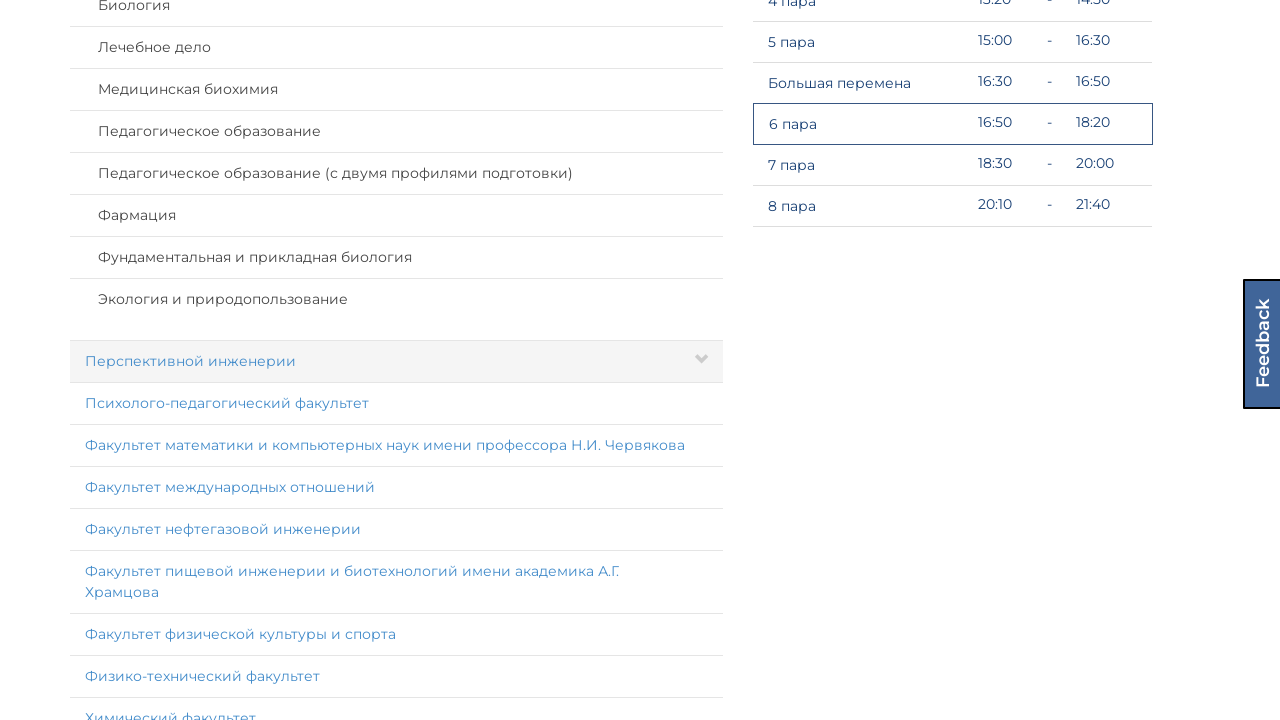

Clicked speciality panel 1 in institute 4 to expand at (396, 21) on xpath=//div[@id='page']/div[@id='select-group']/div[@class='col-lg-7 col-md-6']/
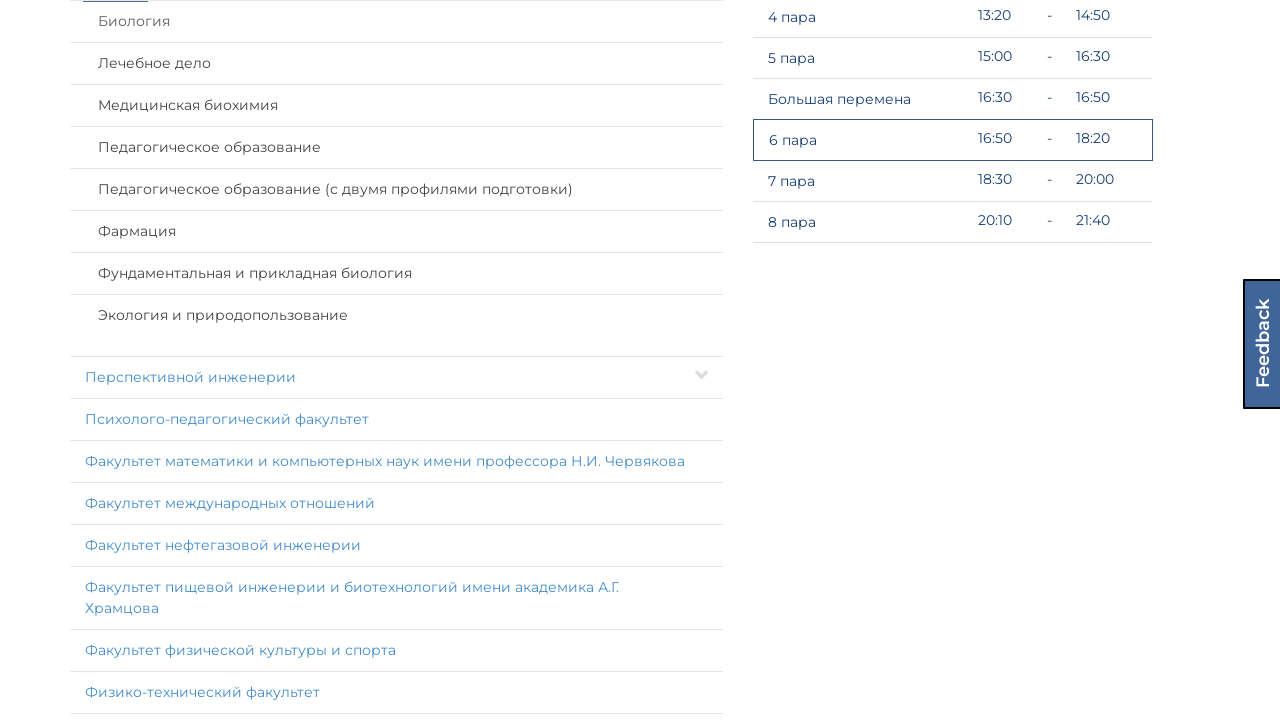

Waited for speciality panel 1 expansion animation
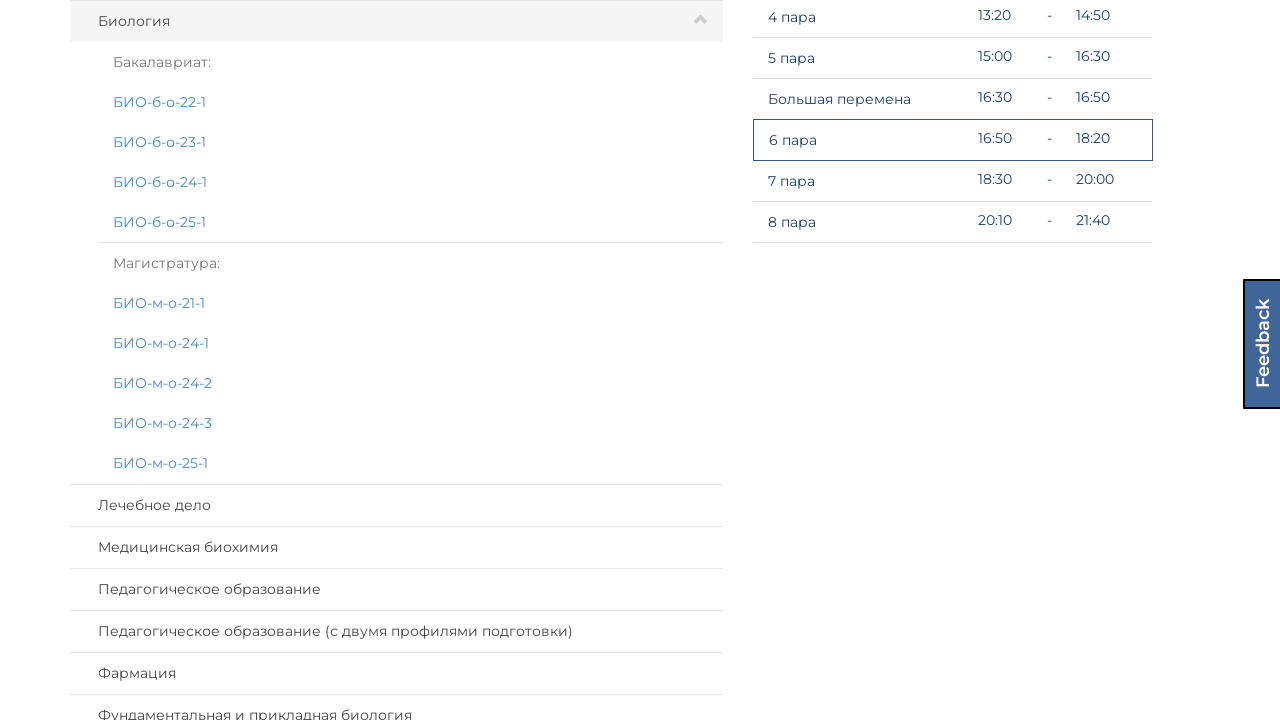

Clicked speciality panel 2 in institute 4 to expand at (396, 505) on xpath=//div[@id='page']/div[@id='select-group']/div[@class='col-lg-7 col-md-6']/
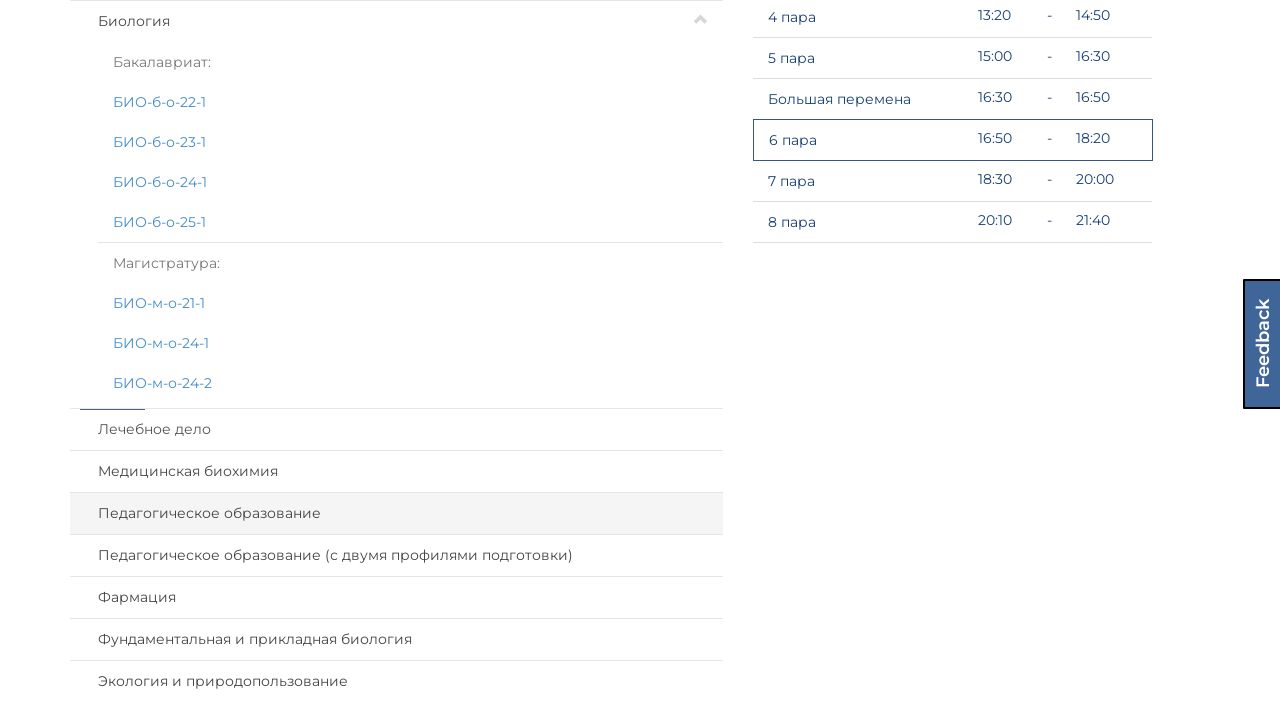

Waited for speciality panel 2 expansion animation
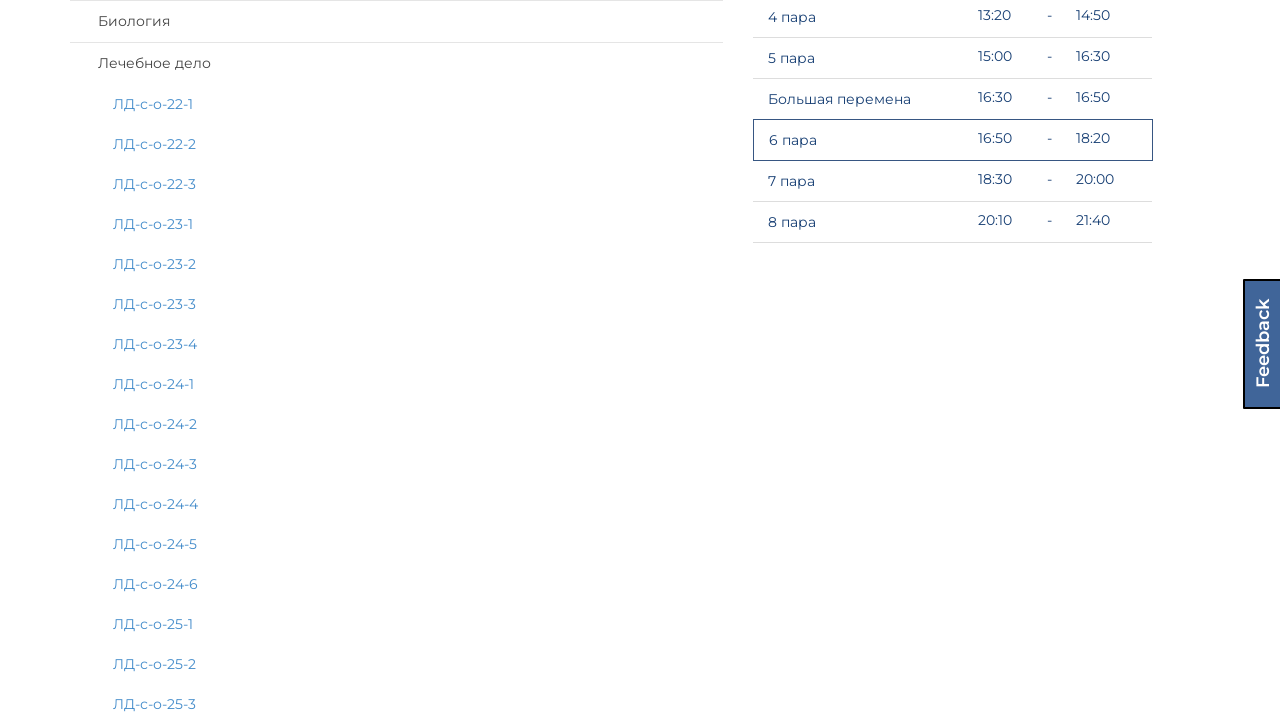

Clicked speciality panel 3 in institute 4 to expand at (396, 360) on xpath=//div[@id='page']/div[@id='select-group']/div[@class='col-lg-7 col-md-6']/
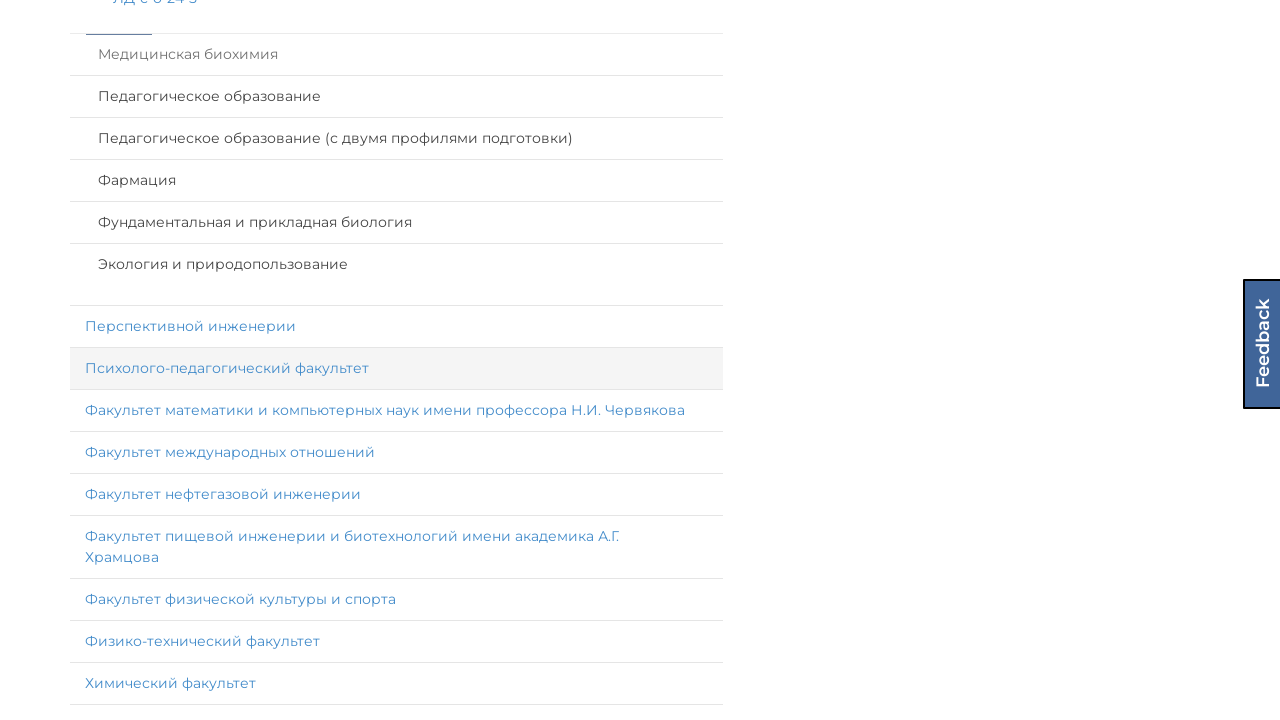

Waited for speciality panel 3 expansion animation
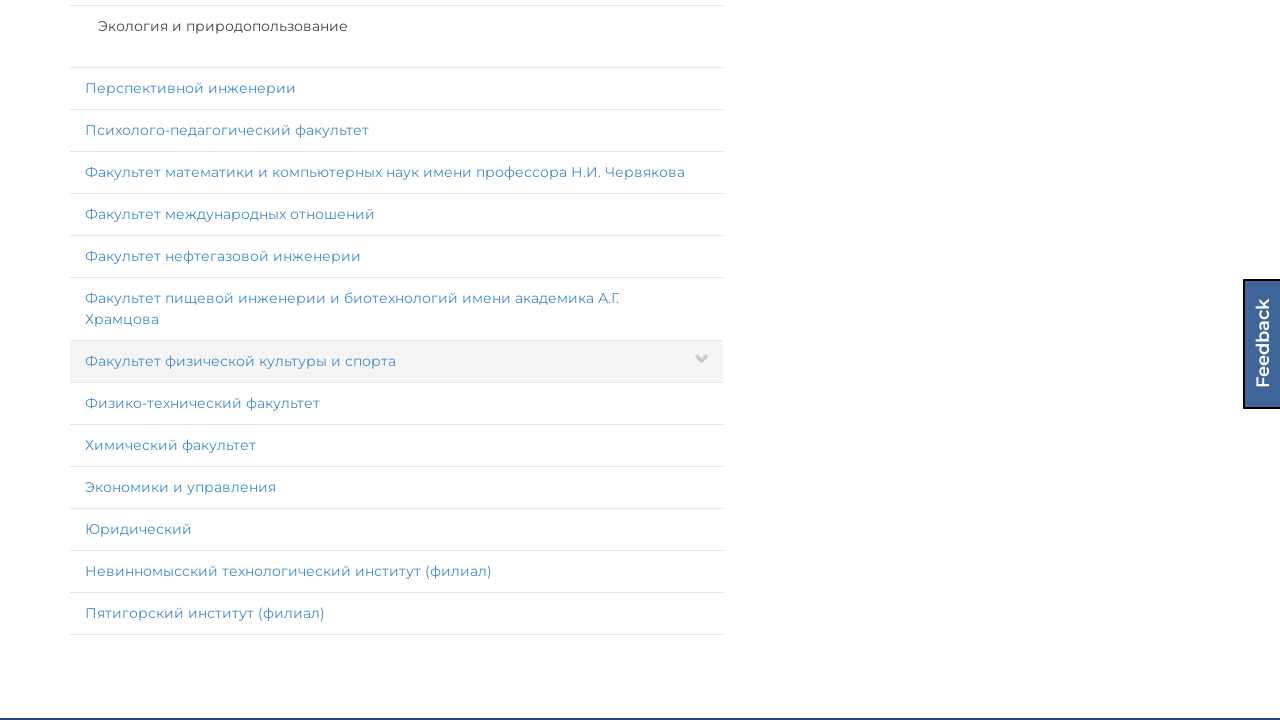

Clicked speciality panel 4 in institute 4 to expand at (396, 360) on xpath=//div[@id='page']/div[@id='select-group']/div[@class='col-lg-7 col-md-6']/
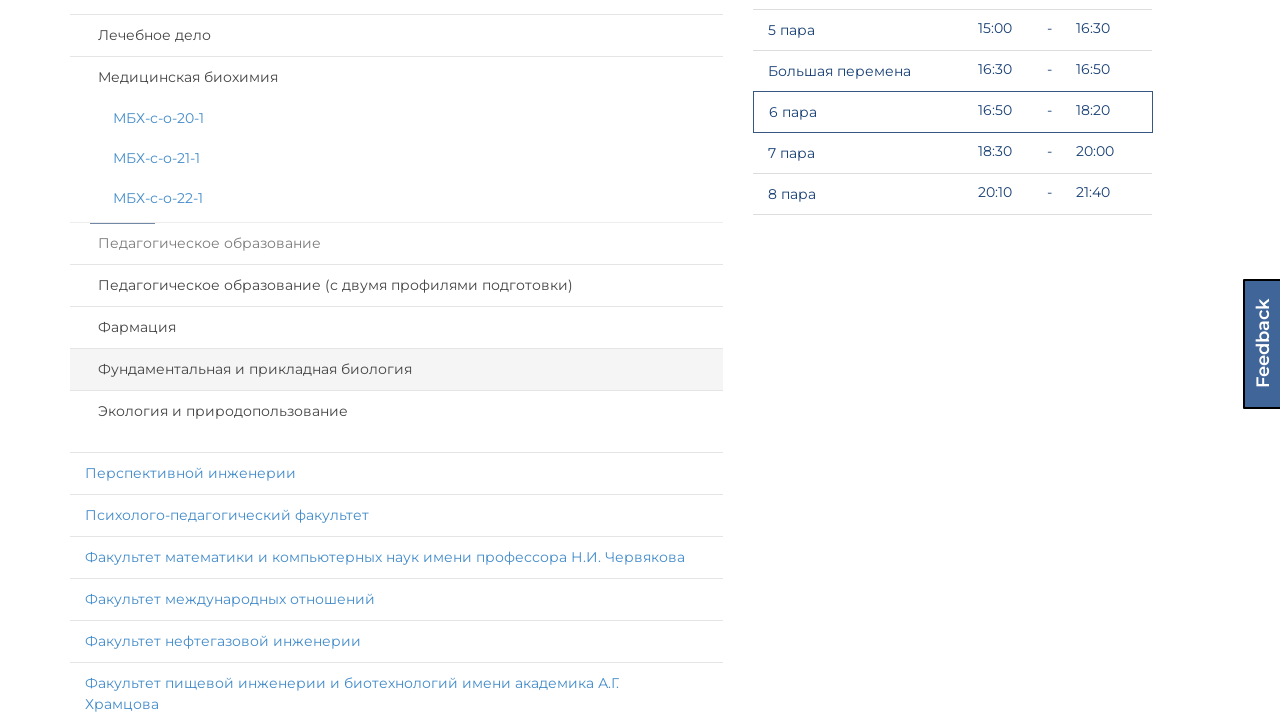

Waited for speciality panel 4 expansion animation
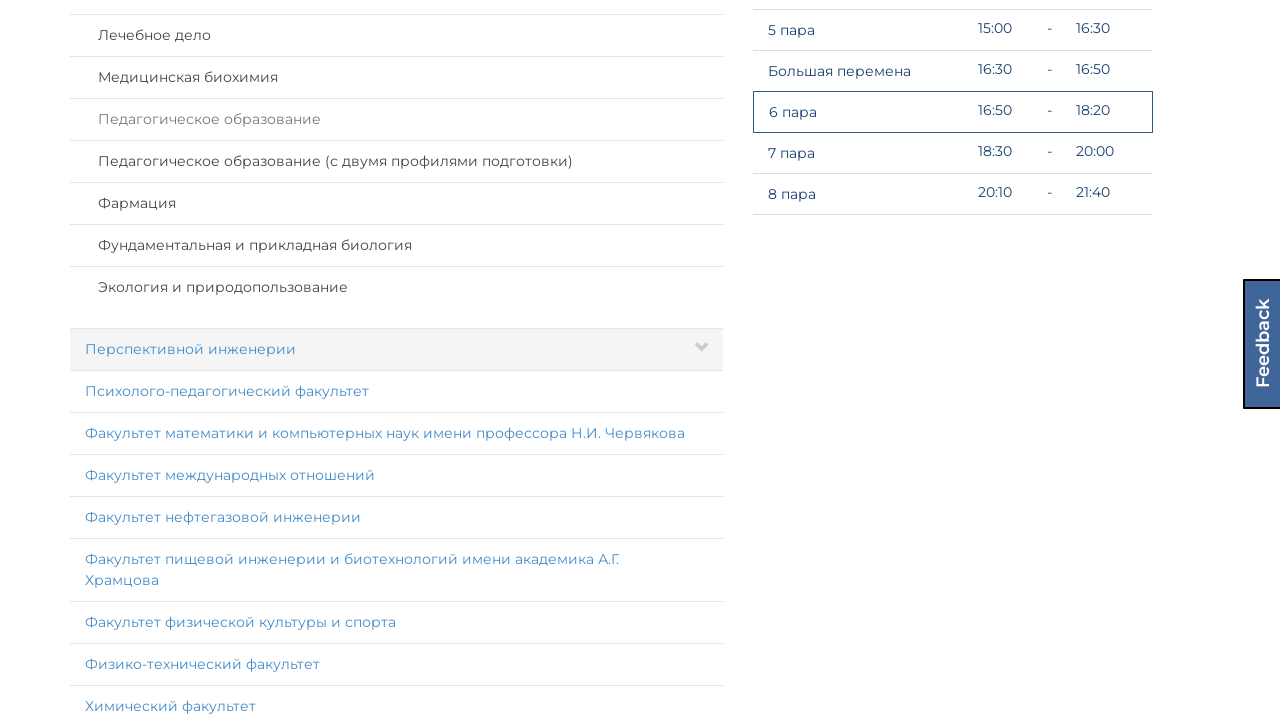

Clicked speciality panel 5 in institute 4 to expand at (396, 161) on xpath=//div[@id='page']/div[@id='select-group']/div[@class='col-lg-7 col-md-6']/
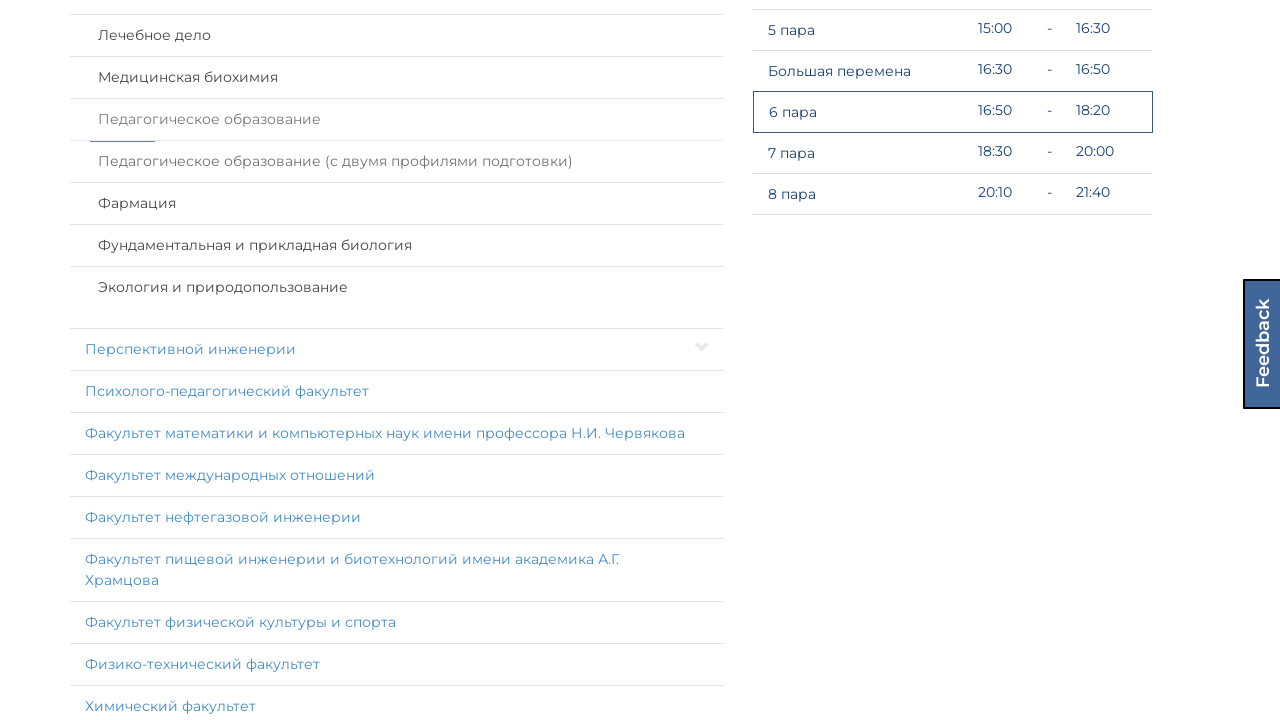

Waited for speciality panel 5 expansion animation
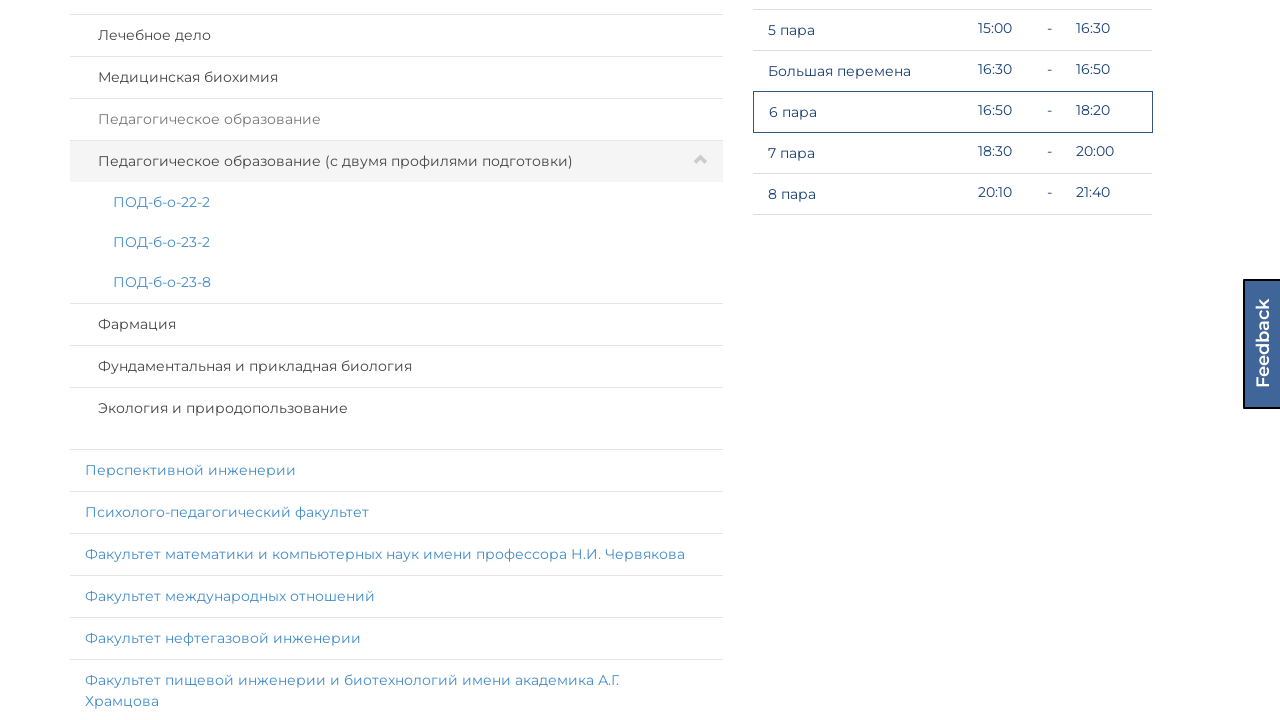

Clicked speciality panel 6 in institute 4 to expand at (396, 324) on xpath=//div[@id='page']/div[@id='select-group']/div[@class='col-lg-7 col-md-6']/
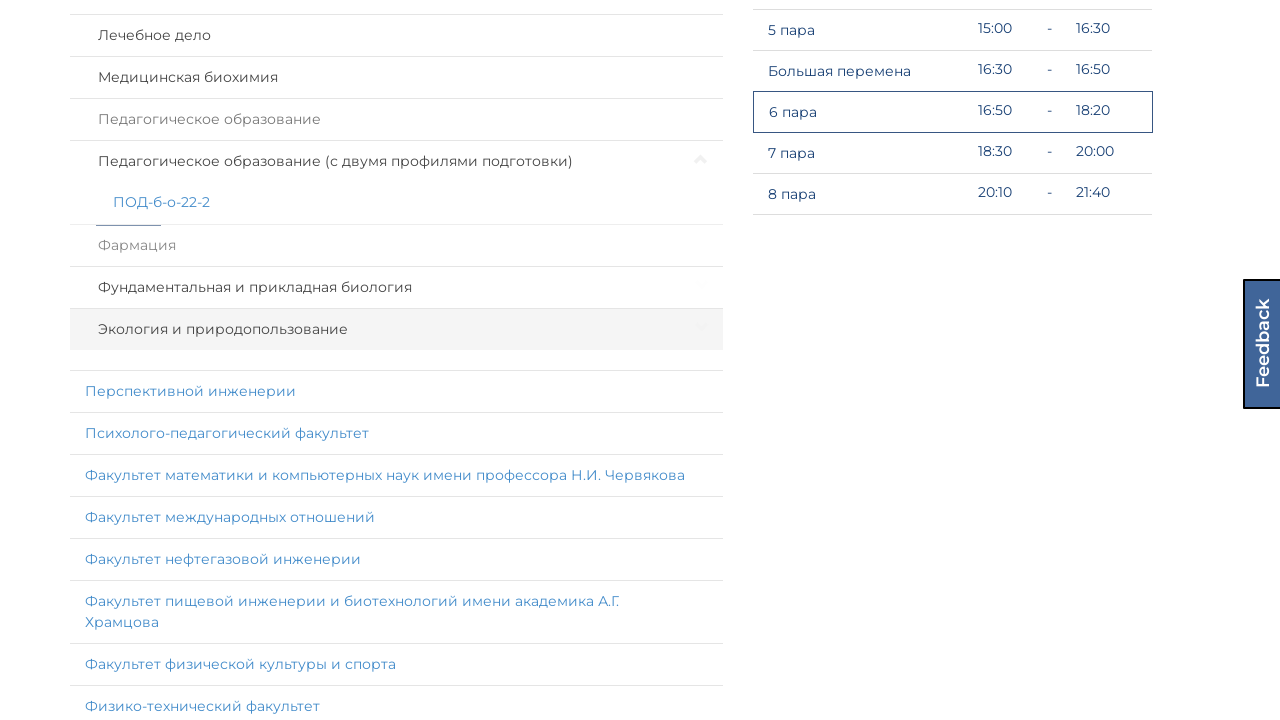

Waited for speciality panel 6 expansion animation
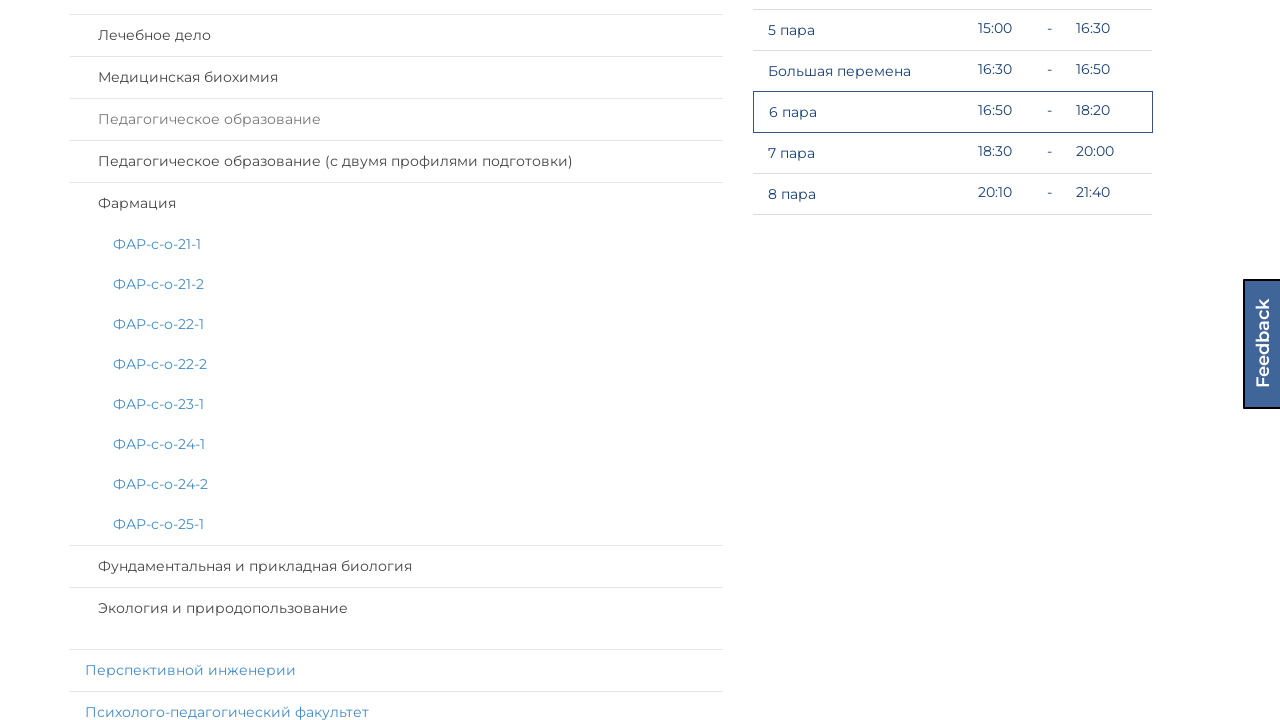

Clicked speciality panel 7 in institute 4 to expand at (396, 566) on xpath=//div[@id='page']/div[@id='select-group']/div[@class='col-lg-7 col-md-6']/
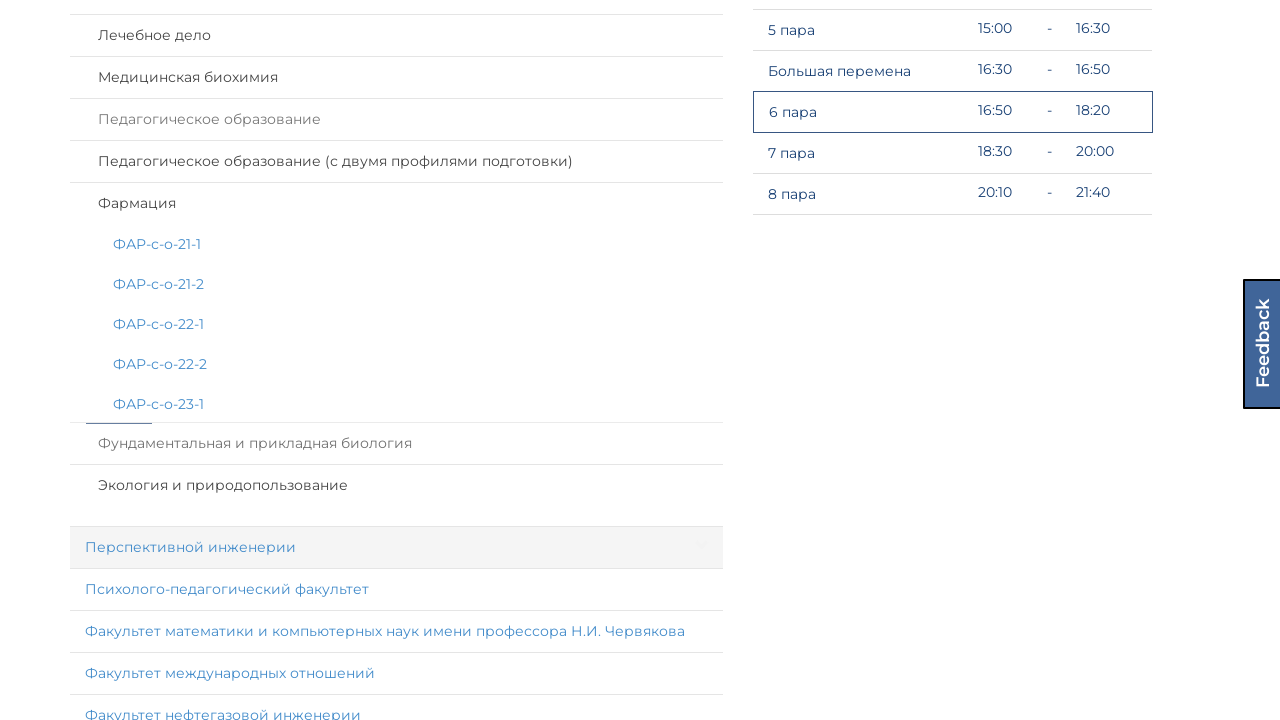

Waited for speciality panel 7 expansion animation
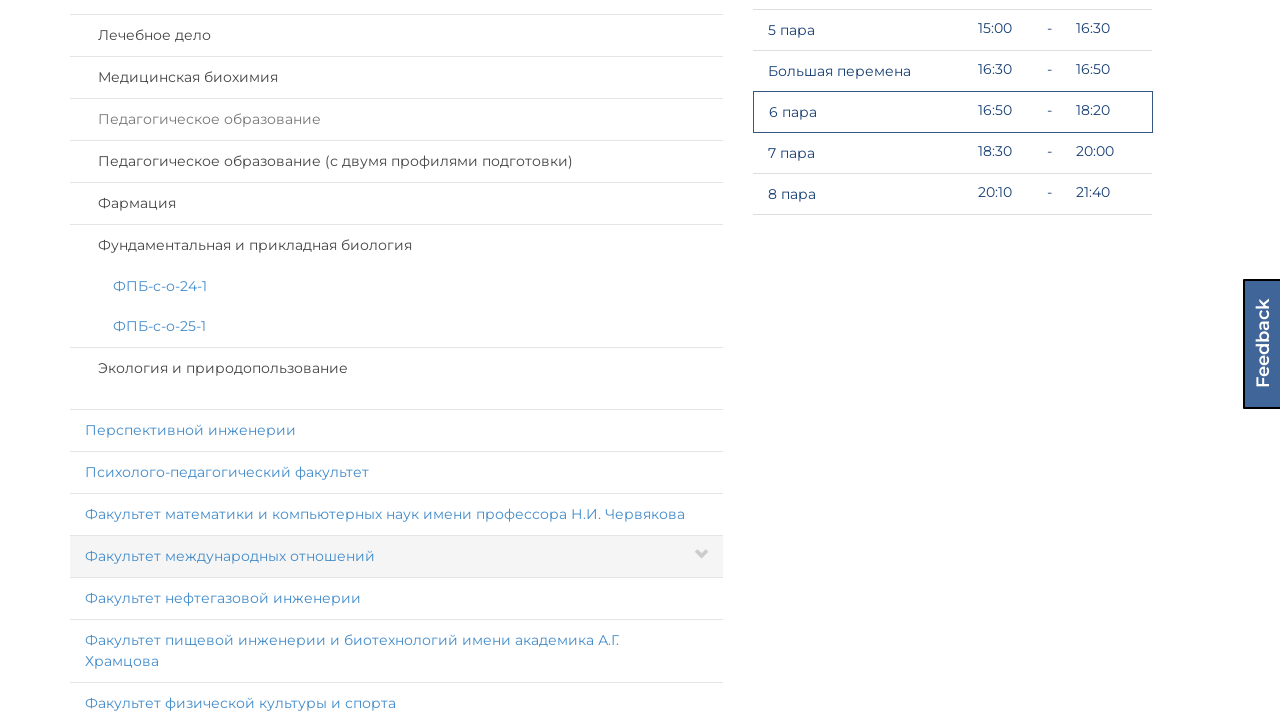

Clicked speciality panel 8 in institute 4 to expand at (396, 368) on xpath=//div[@id='page']/div[@id='select-group']/div[@class='col-lg-7 col-md-6']/
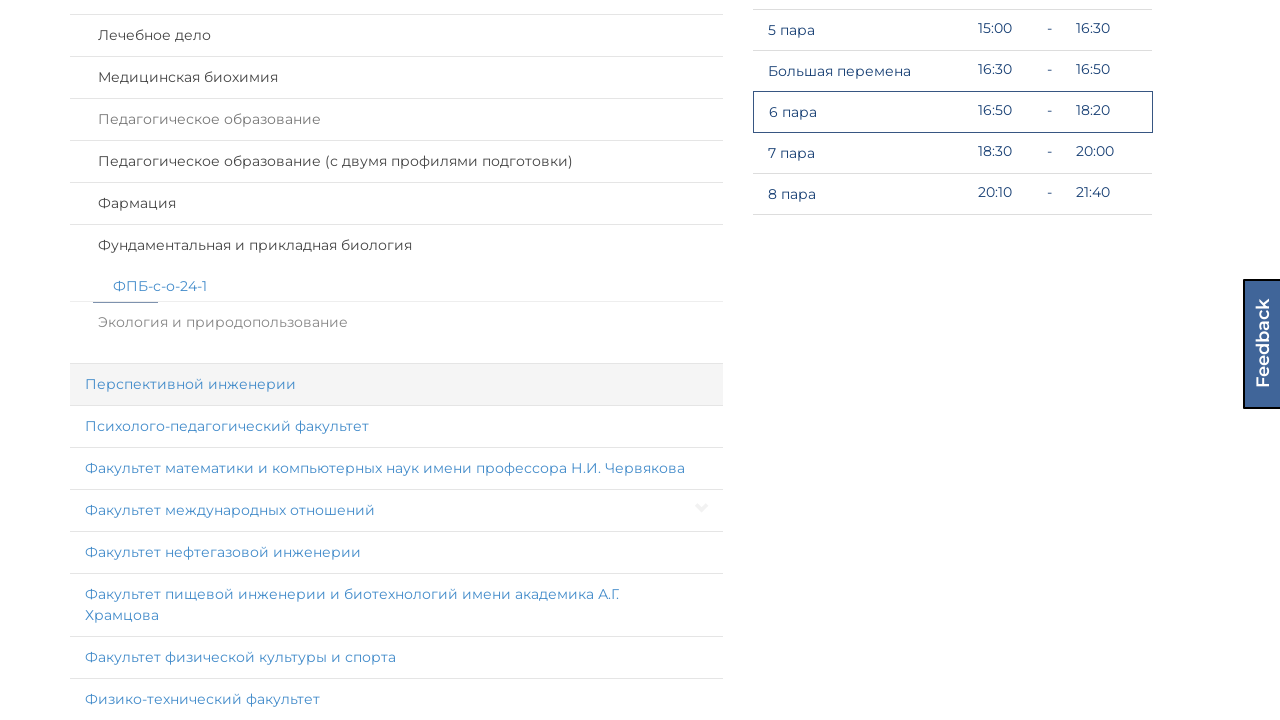

Waited for speciality panel 8 expansion animation
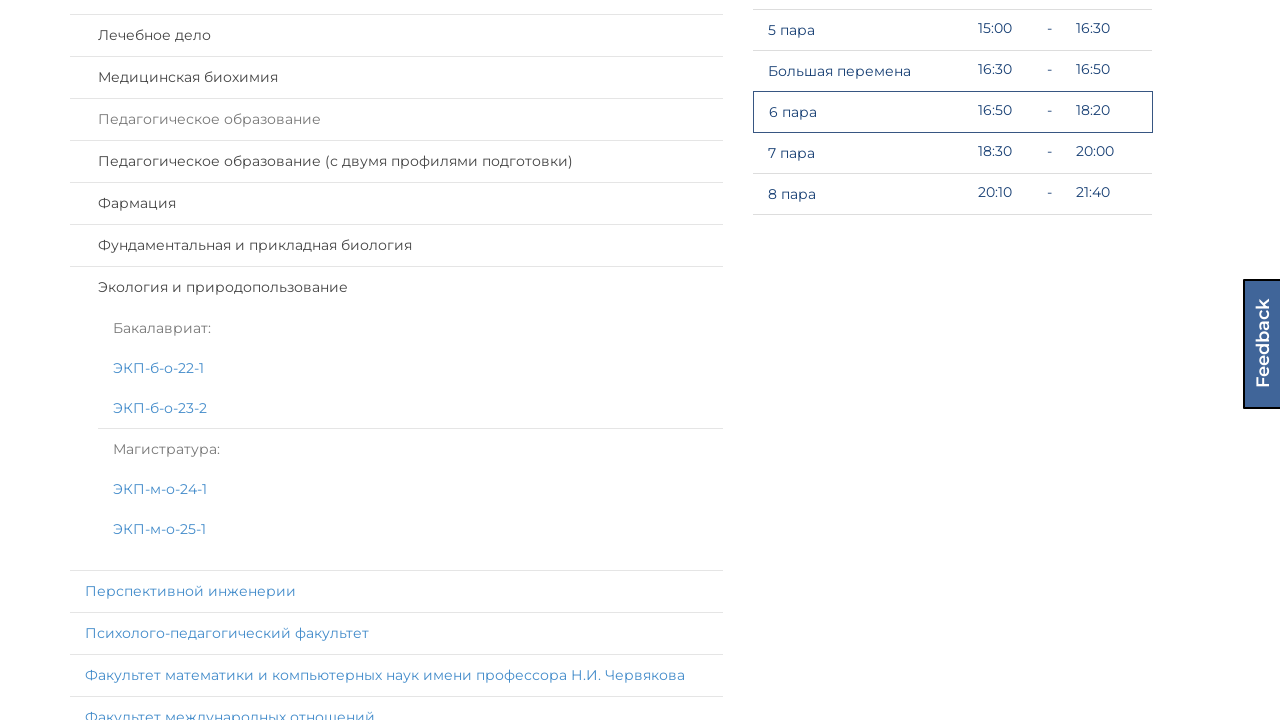

Clicked institute panel 5 to expand at (396, 591) on xpath=//div[@id='page']/div[@id='select-group']/div[@class='col-lg-7 col-md-6']/
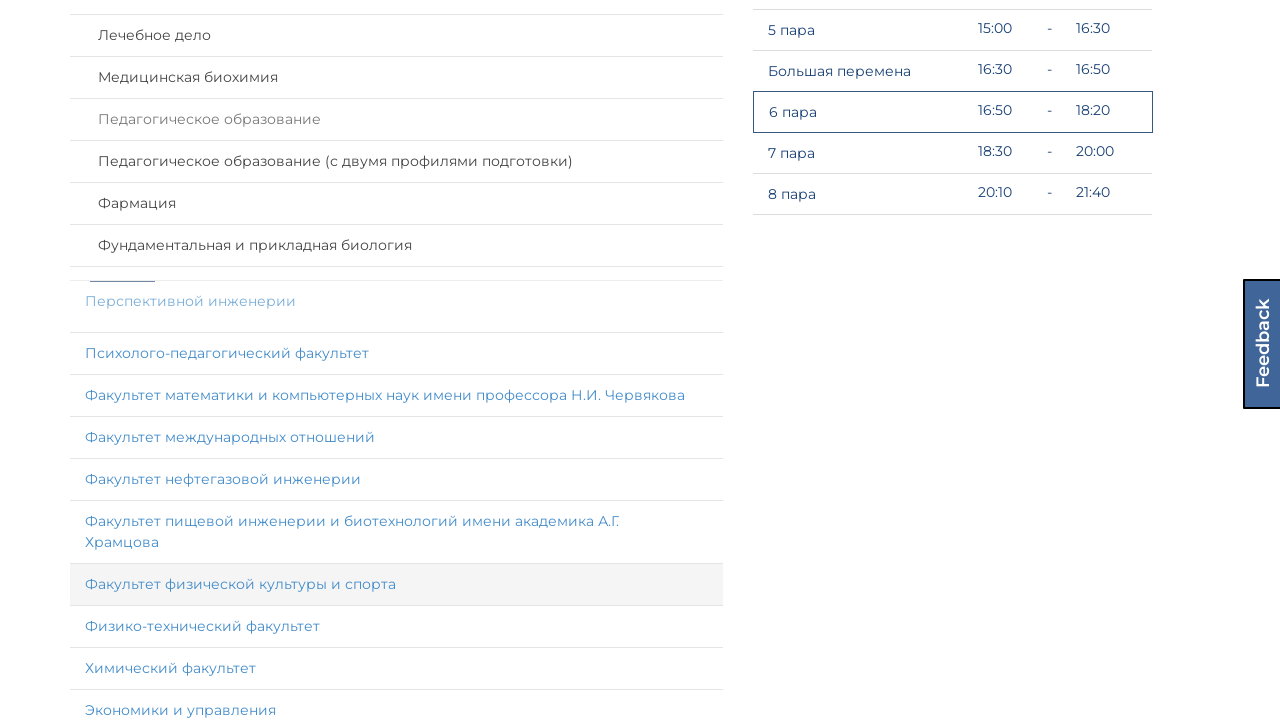

Waited for institute panel 5 expansion animation
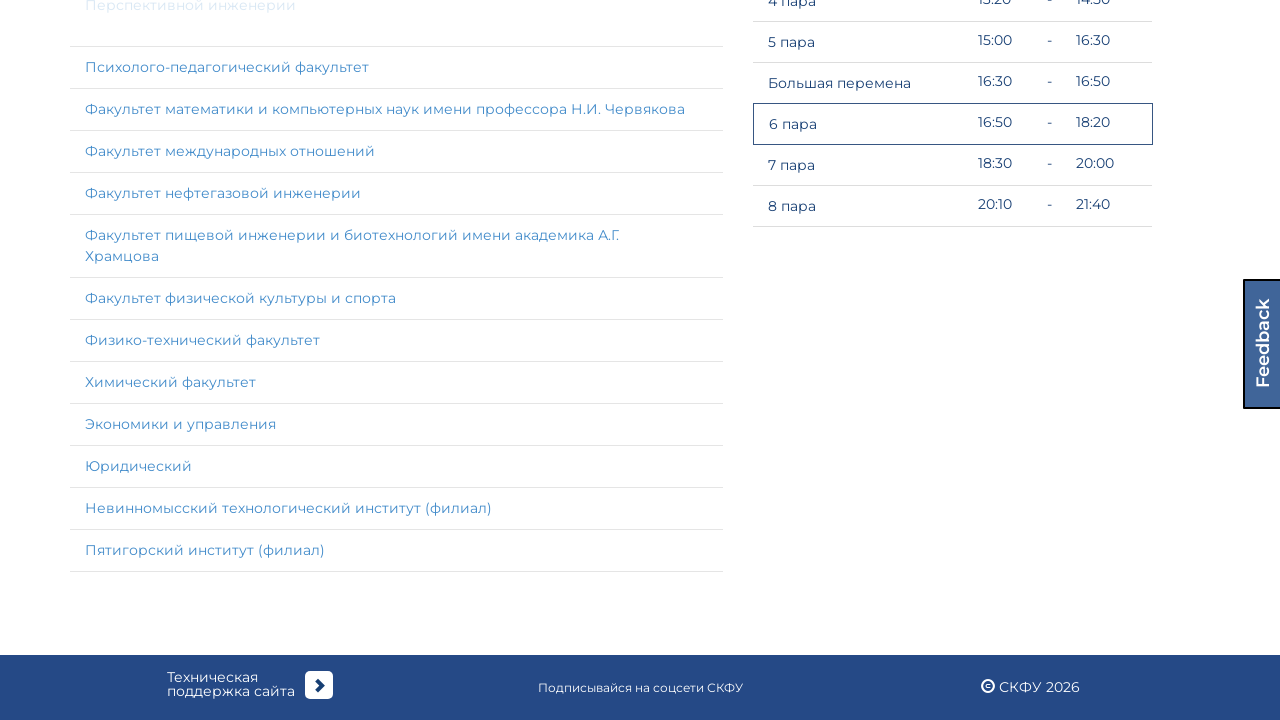

Located speciality panels within institute 5
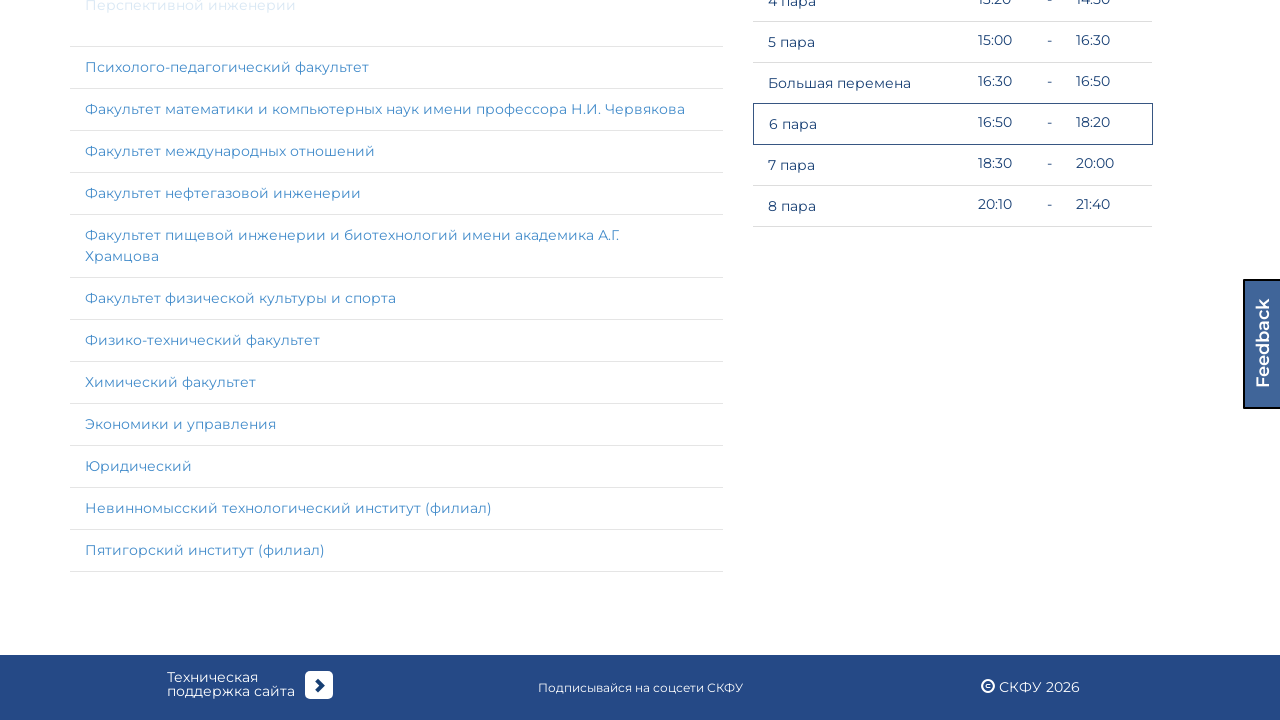

Found 0 speciality panels in institute 5
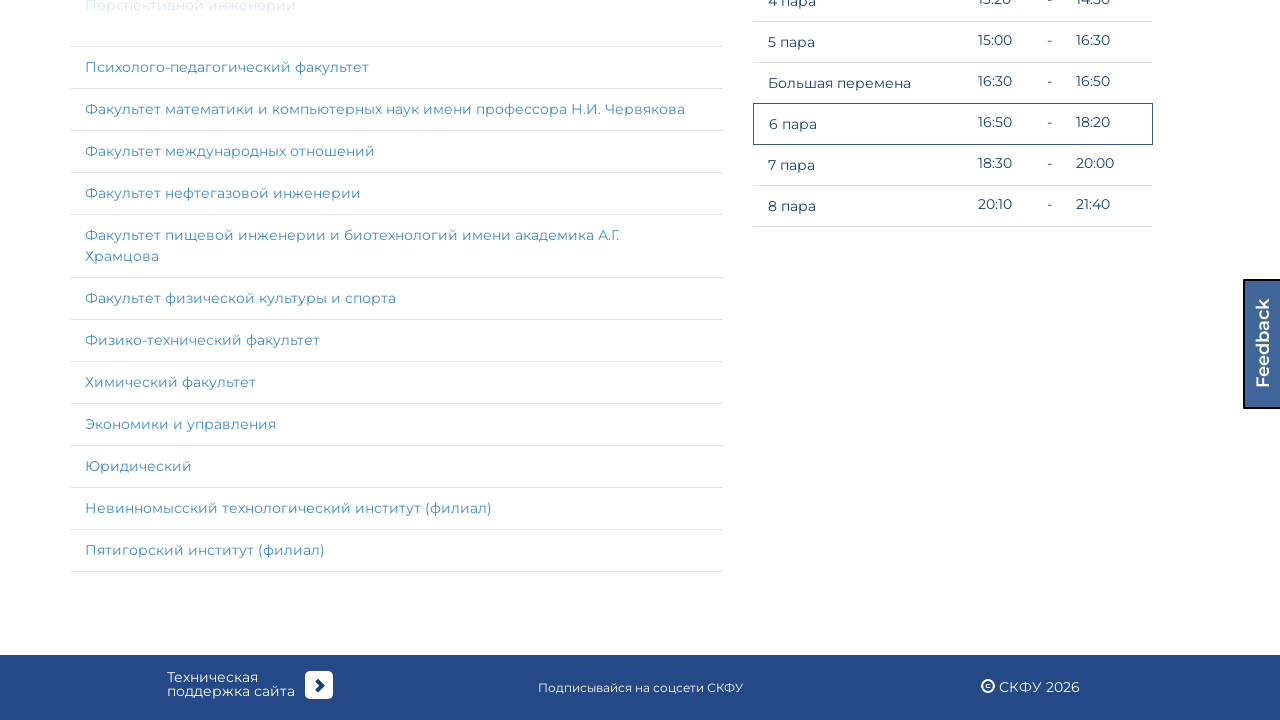

Clicked institute panel 6 to expand at (396, 109) on xpath=//div[@id='page']/div[@id='select-group']/div[@class='col-lg-7 col-md-6']/
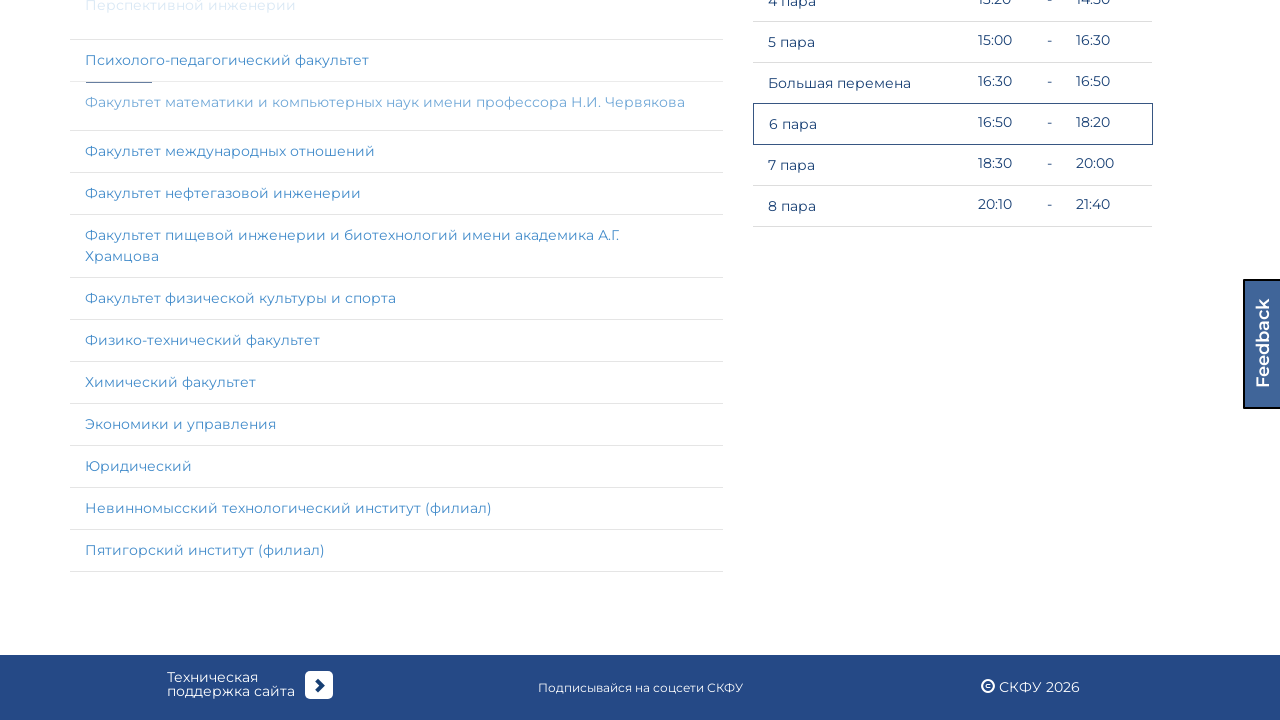

Waited for institute panel 6 expansion animation
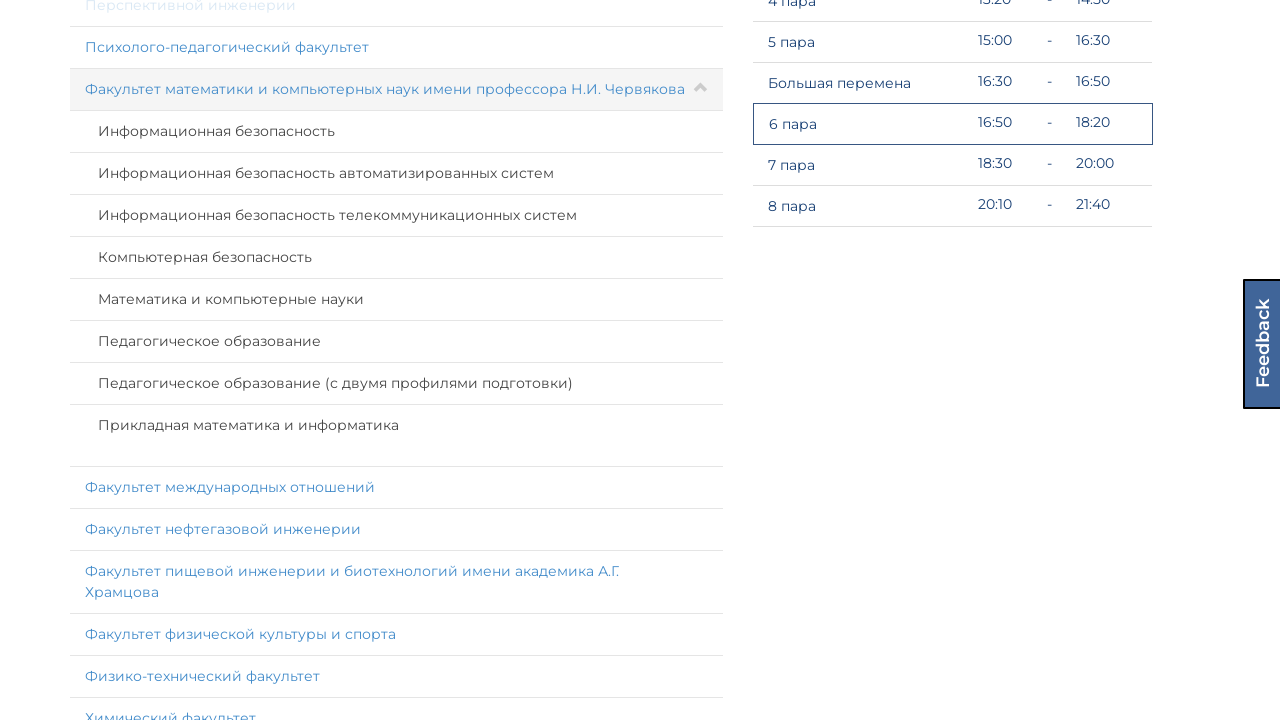

Located speciality panels within institute 6
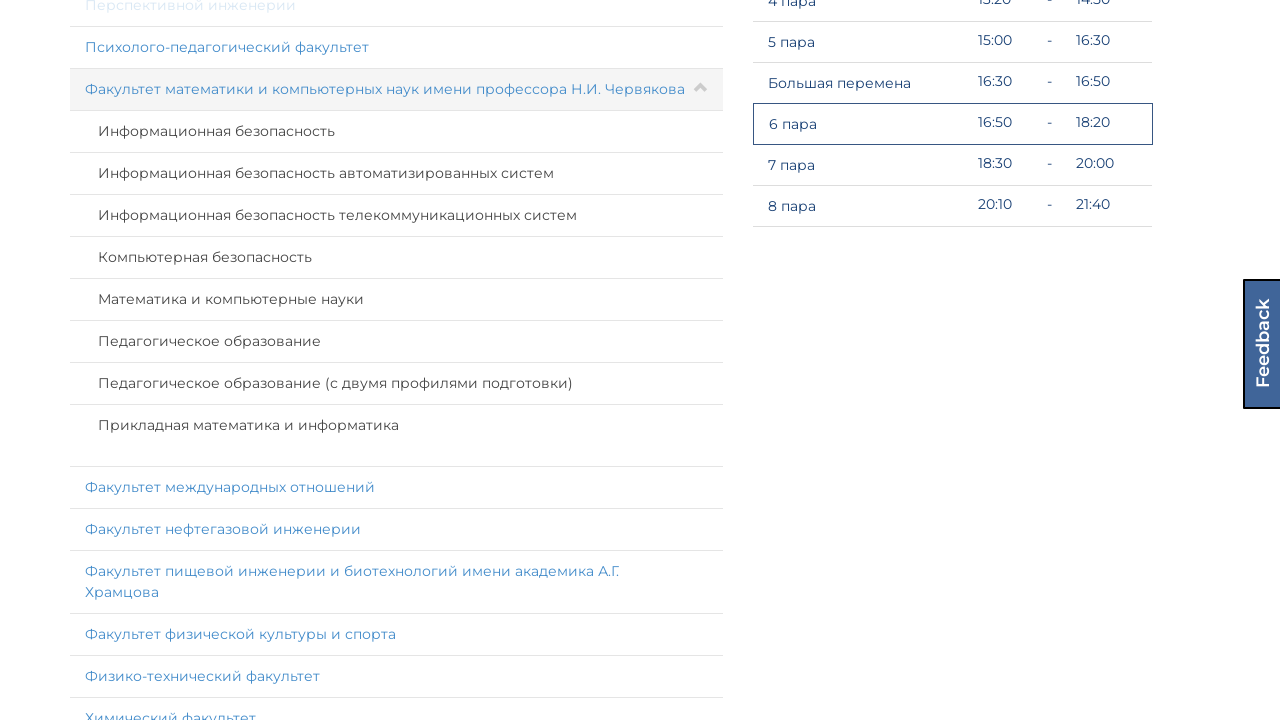

Found 8 speciality panels in institute 6
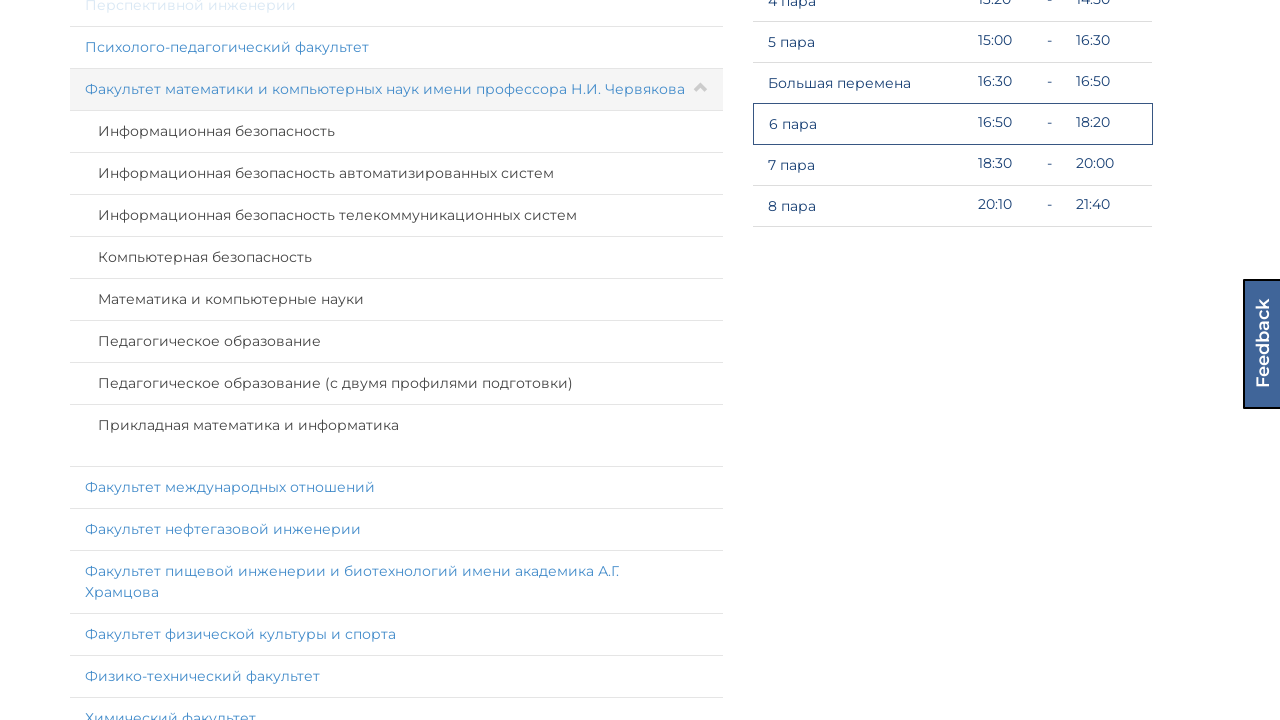

Clicked speciality panel 1 in institute 6 to expand at (396, 131) on xpath=//div[@id='page']/div[@id='select-group']/div[@class='col-lg-7 col-md-6']/
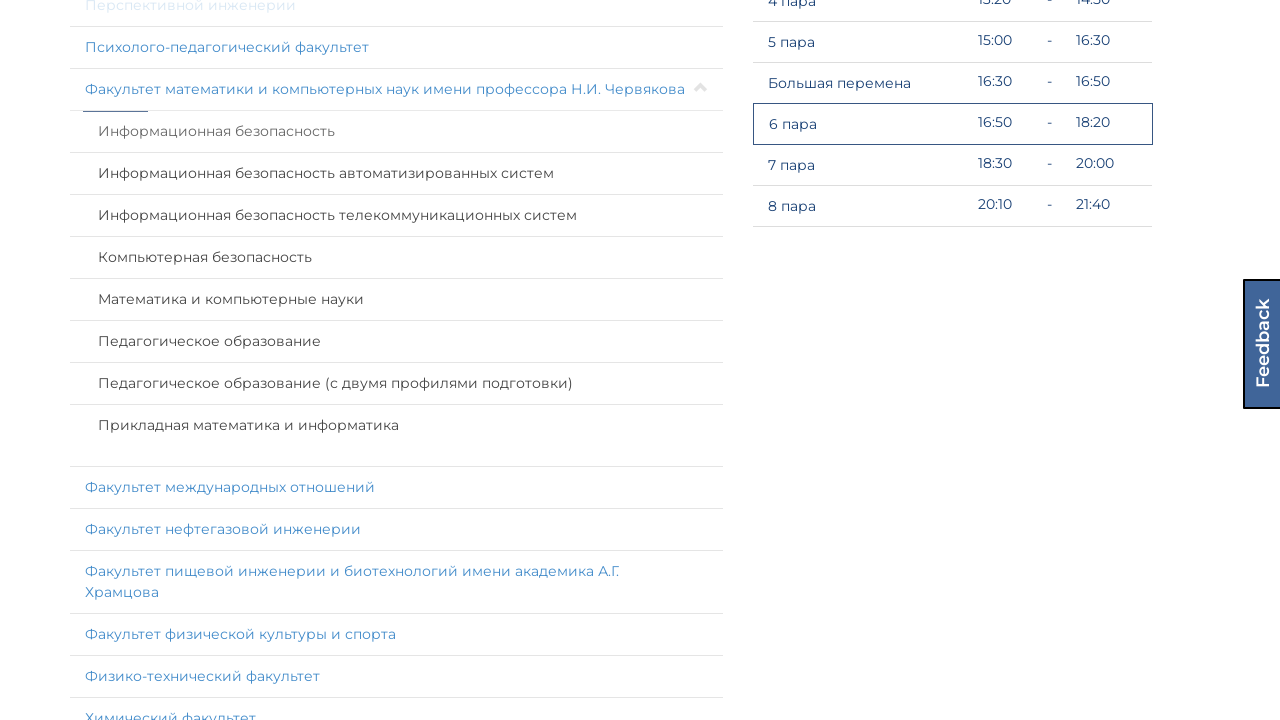

Waited for speciality panel 1 expansion animation
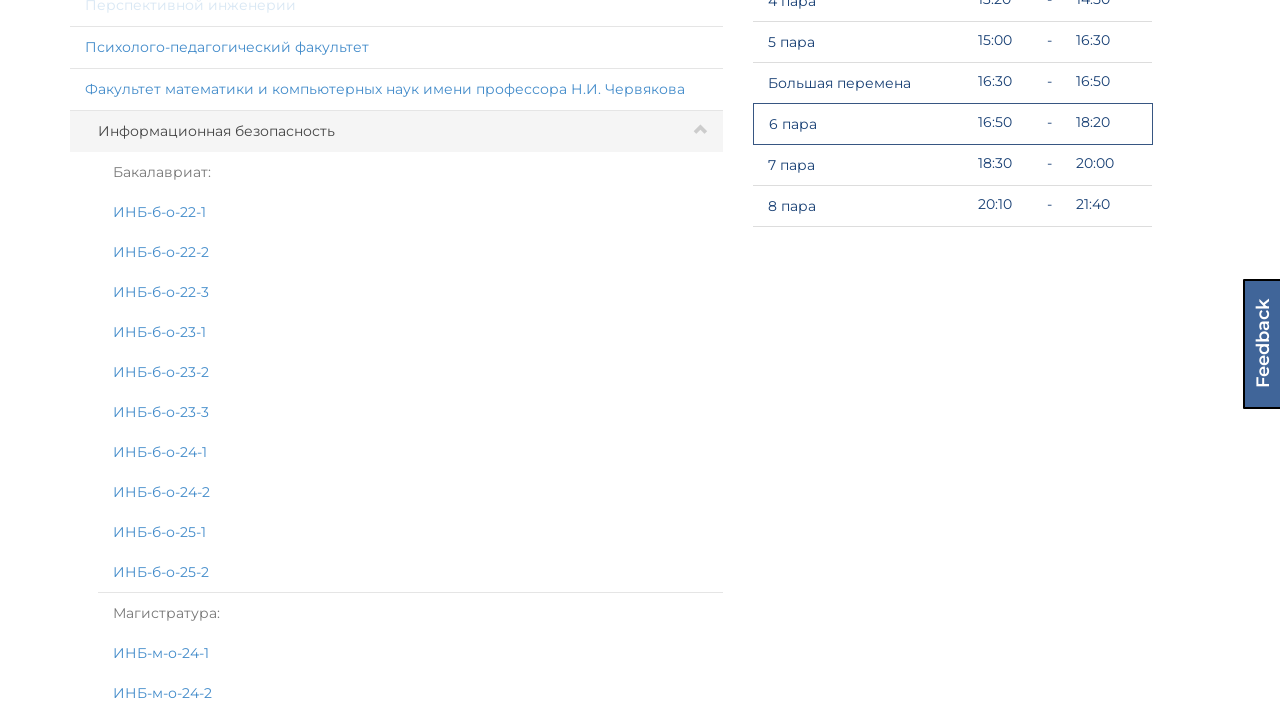

Clicked speciality panel 2 in institute 6 to expand at (396, 360) on xpath=//div[@id='page']/div[@id='select-group']/div[@class='col-lg-7 col-md-6']/
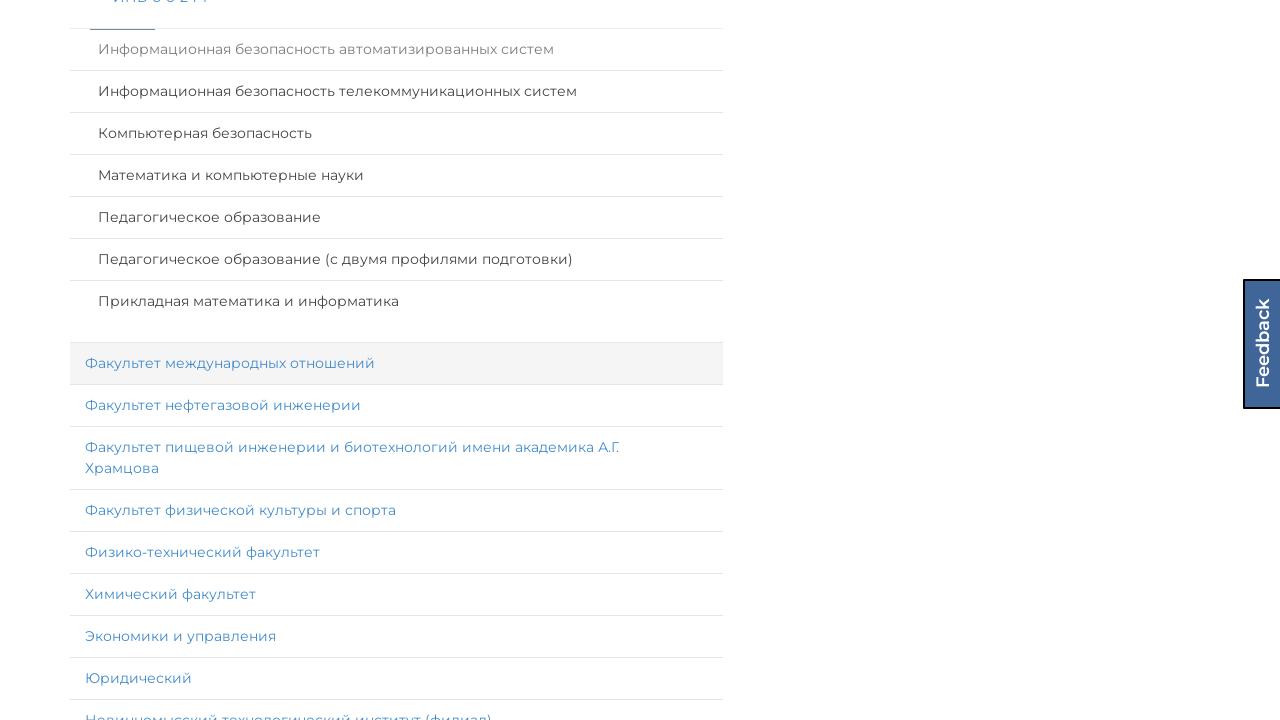

Waited for speciality panel 2 expansion animation
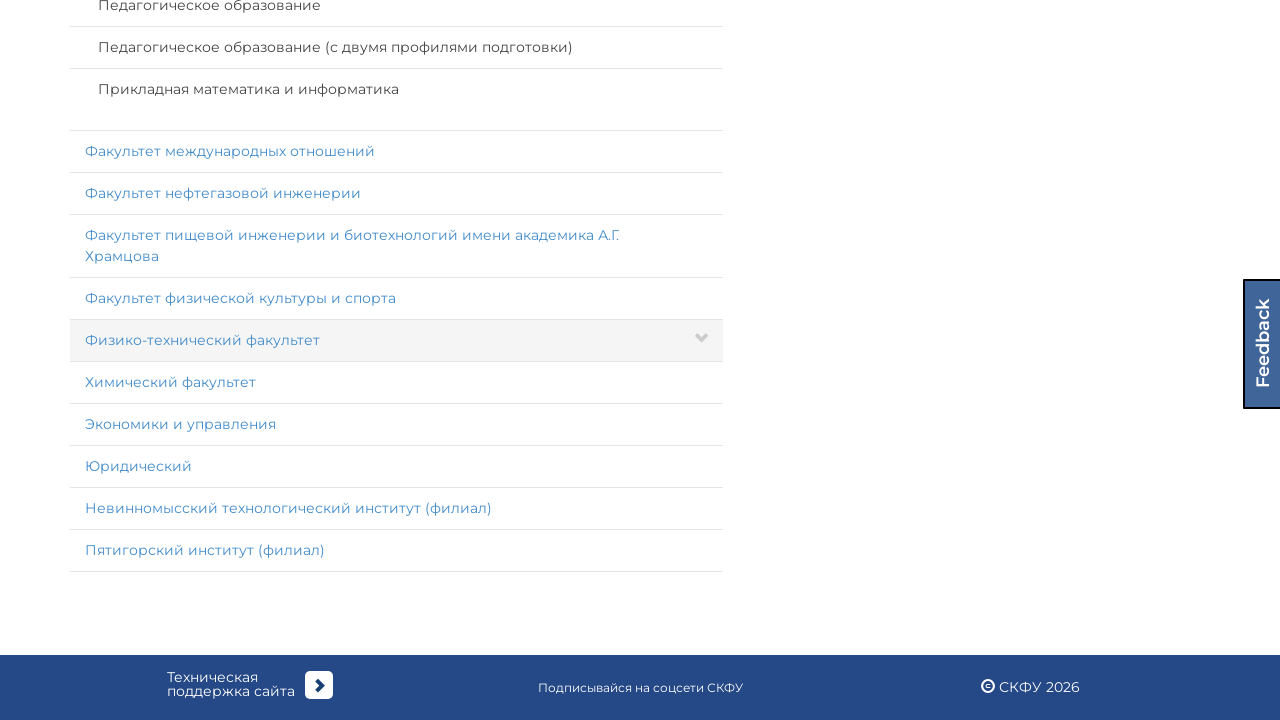

Clicked speciality panel 3 in institute 6 to expand at (396, 360) on xpath=//div[@id='page']/div[@id='select-group']/div[@class='col-lg-7 col-md-6']/
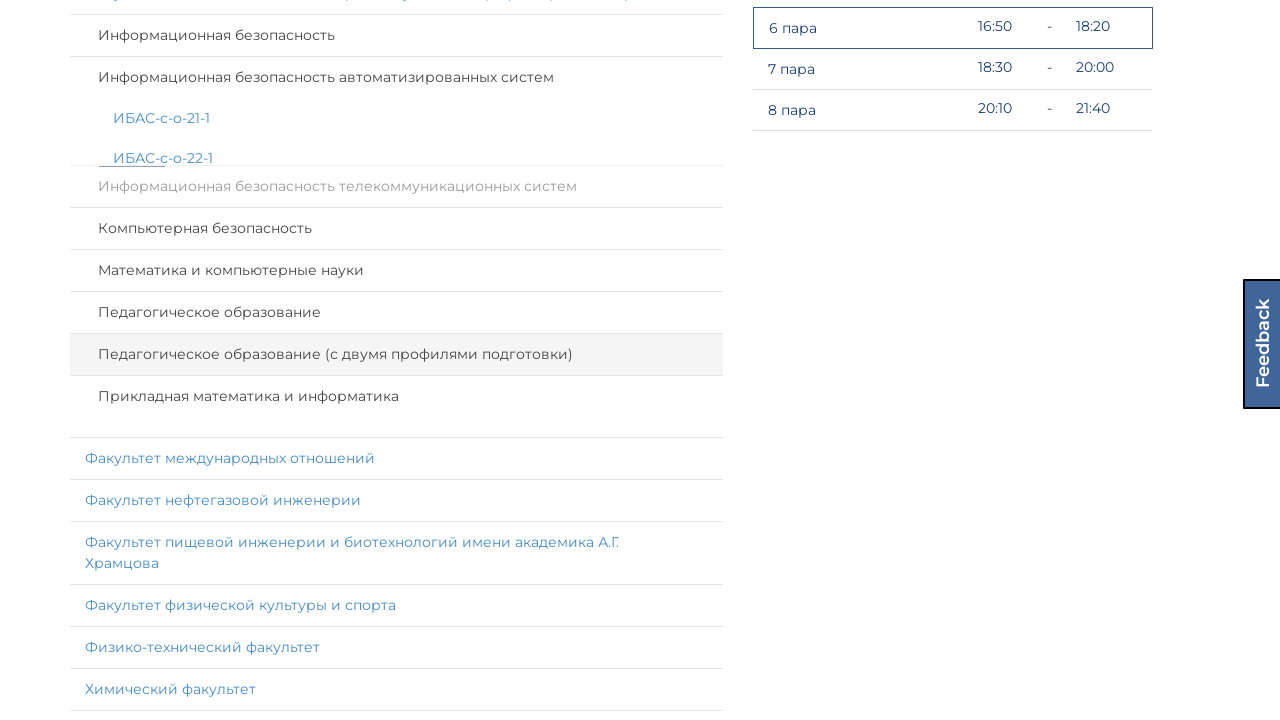

Waited for speciality panel 3 expansion animation
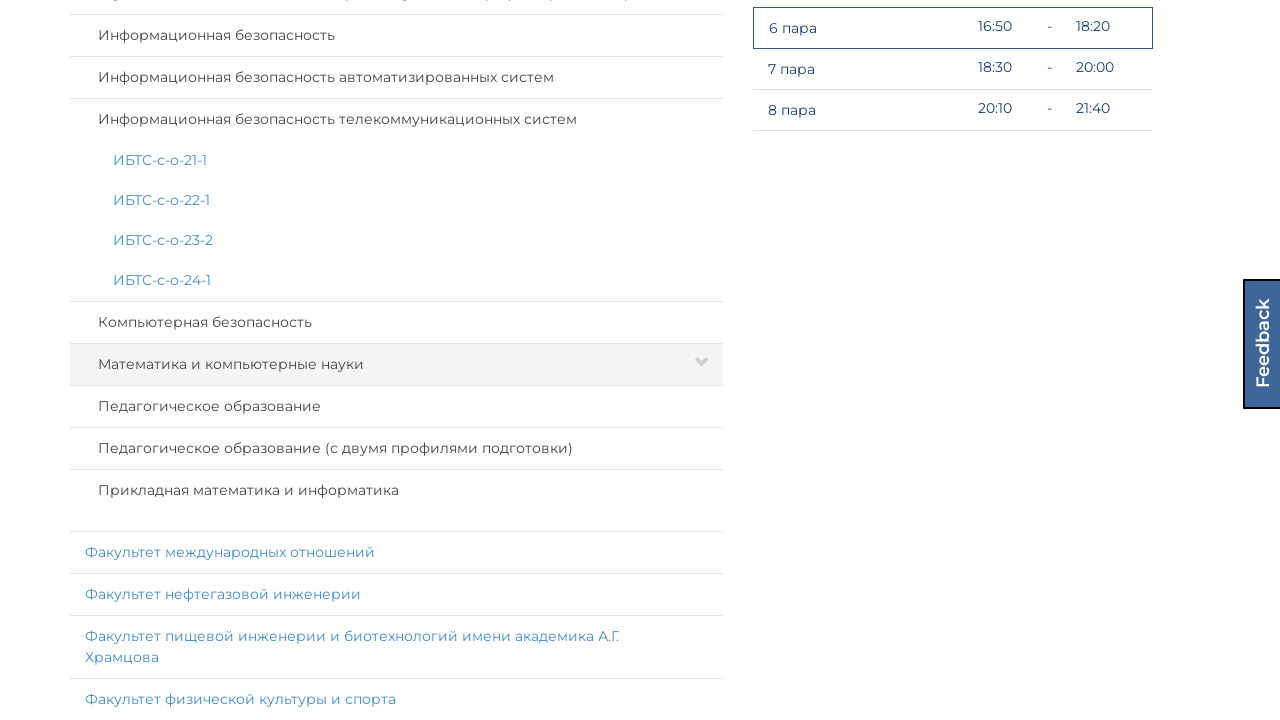

Clicked speciality panel 4 in institute 6 to expand at (396, 322) on xpath=//div[@id='page']/div[@id='select-group']/div[@class='col-lg-7 col-md-6']/
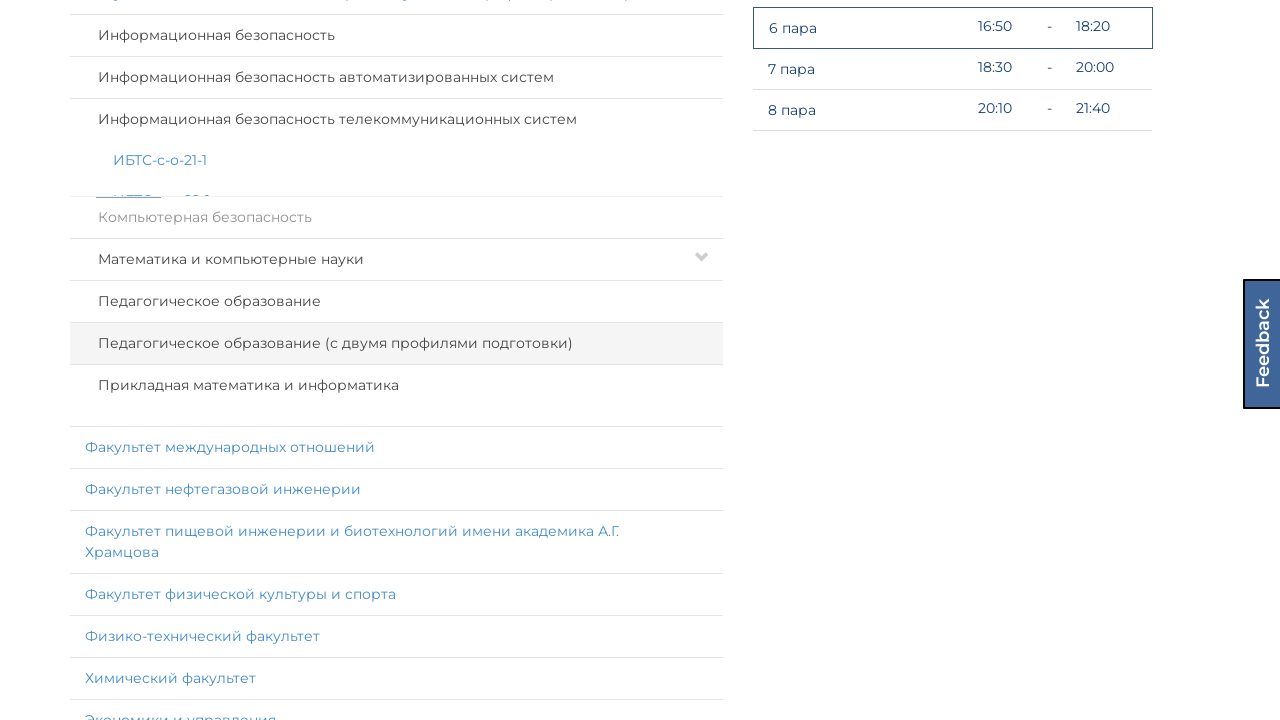

Waited for speciality panel 4 expansion animation
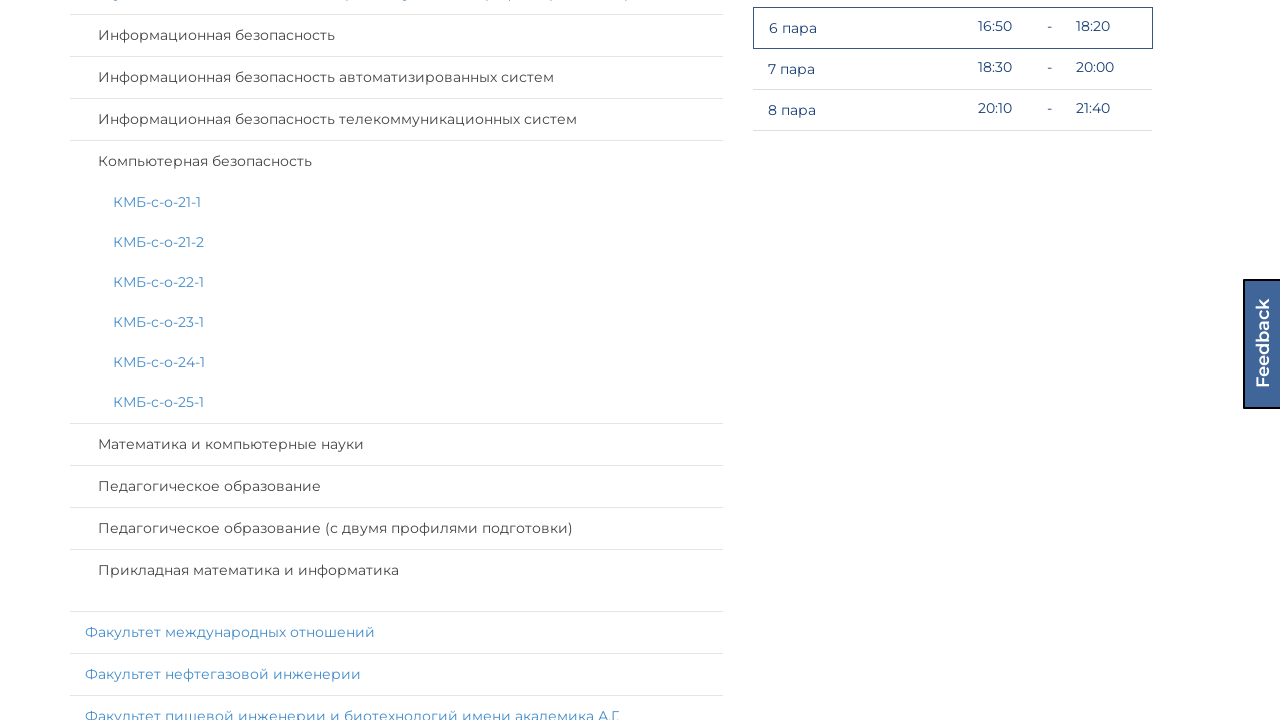

Clicked speciality panel 5 in institute 6 to expand at (396, 444) on xpath=//div[@id='page']/div[@id='select-group']/div[@class='col-lg-7 col-md-6']/
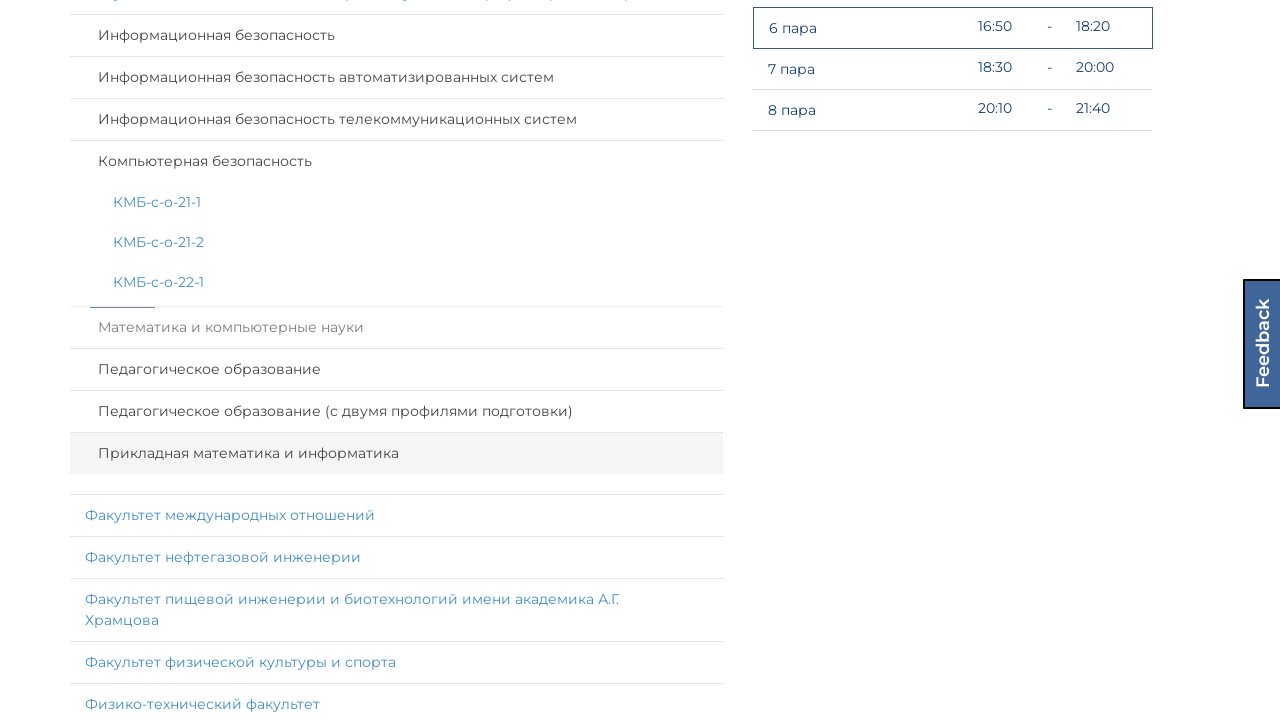

Waited for speciality panel 5 expansion animation
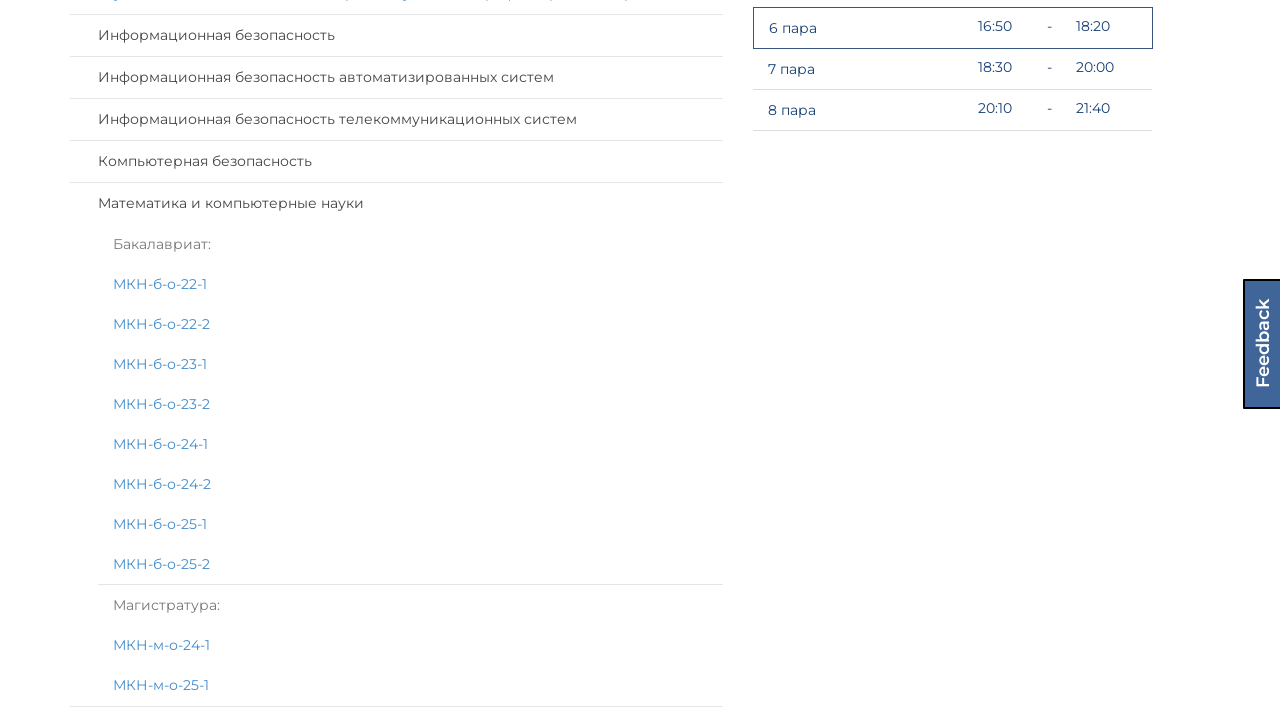

Clicked speciality panel 6 in institute 6 to expand at (396, 699) on xpath=//div[@id='page']/div[@id='select-group']/div[@class='col-lg-7 col-md-6']/
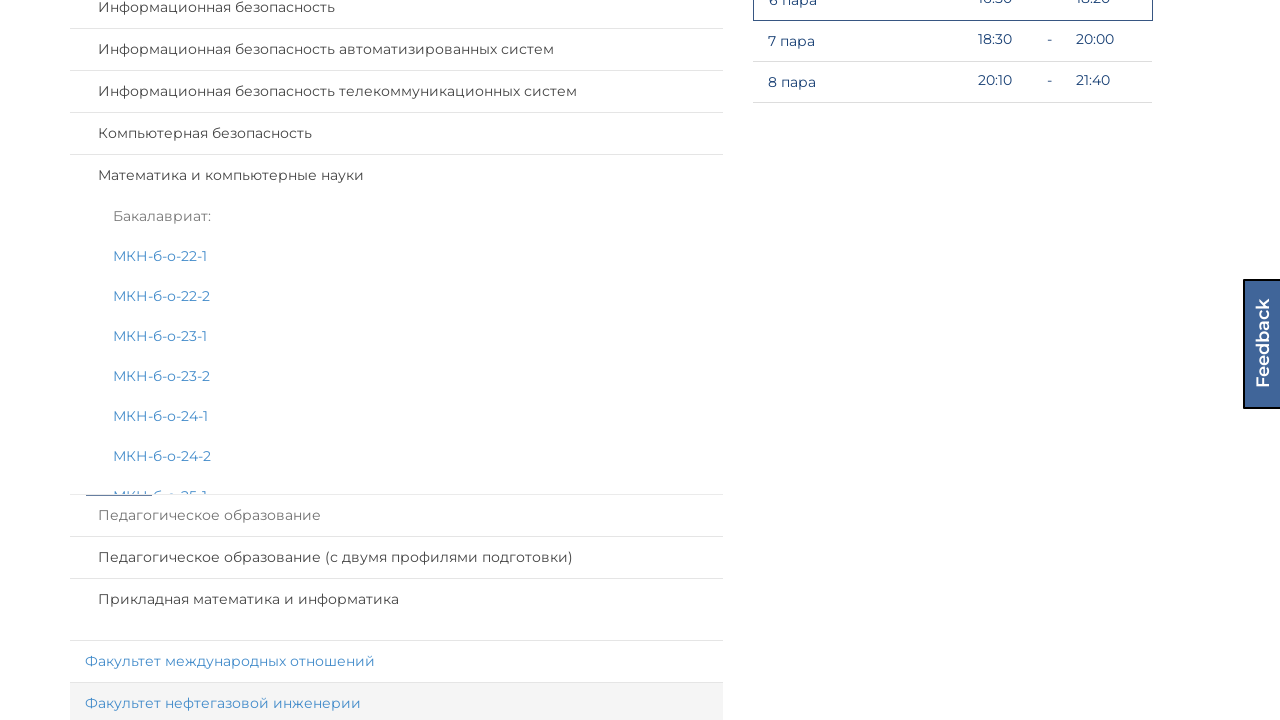

Waited for speciality panel 6 expansion animation
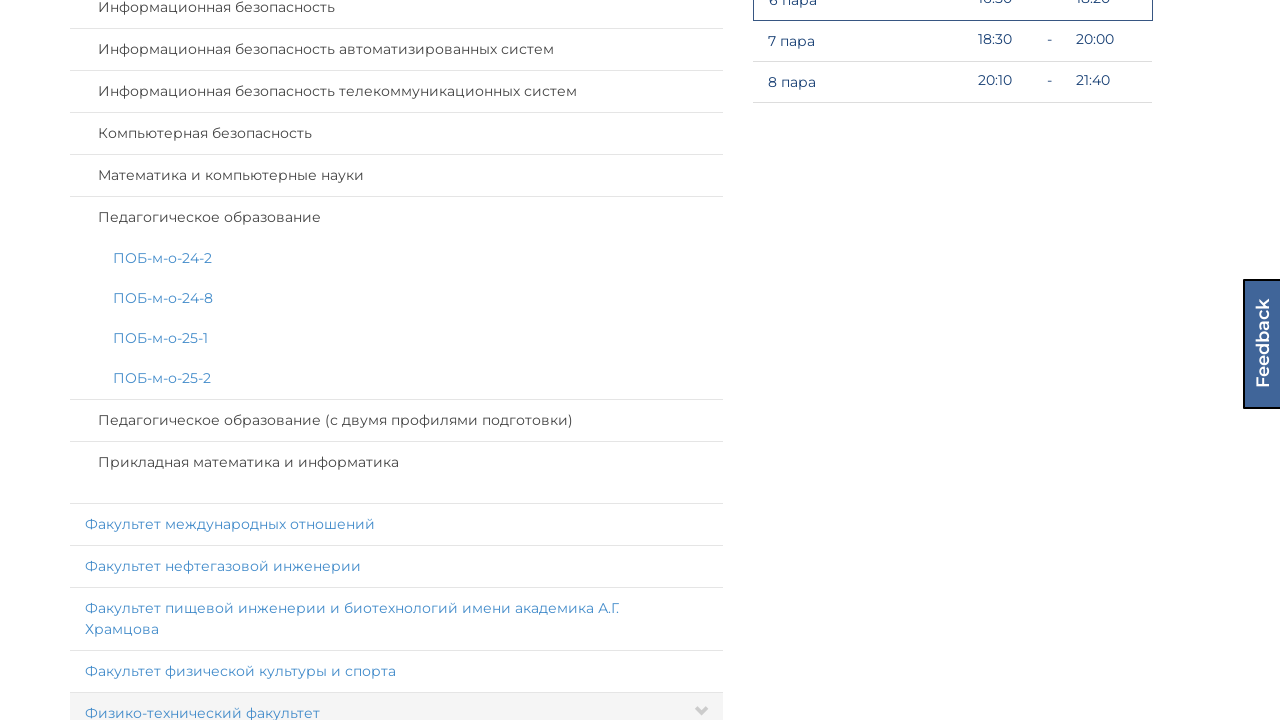

Clicked speciality panel 7 in institute 6 to expand at (396, 420) on xpath=//div[@id='page']/div[@id='select-group']/div[@class='col-lg-7 col-md-6']/
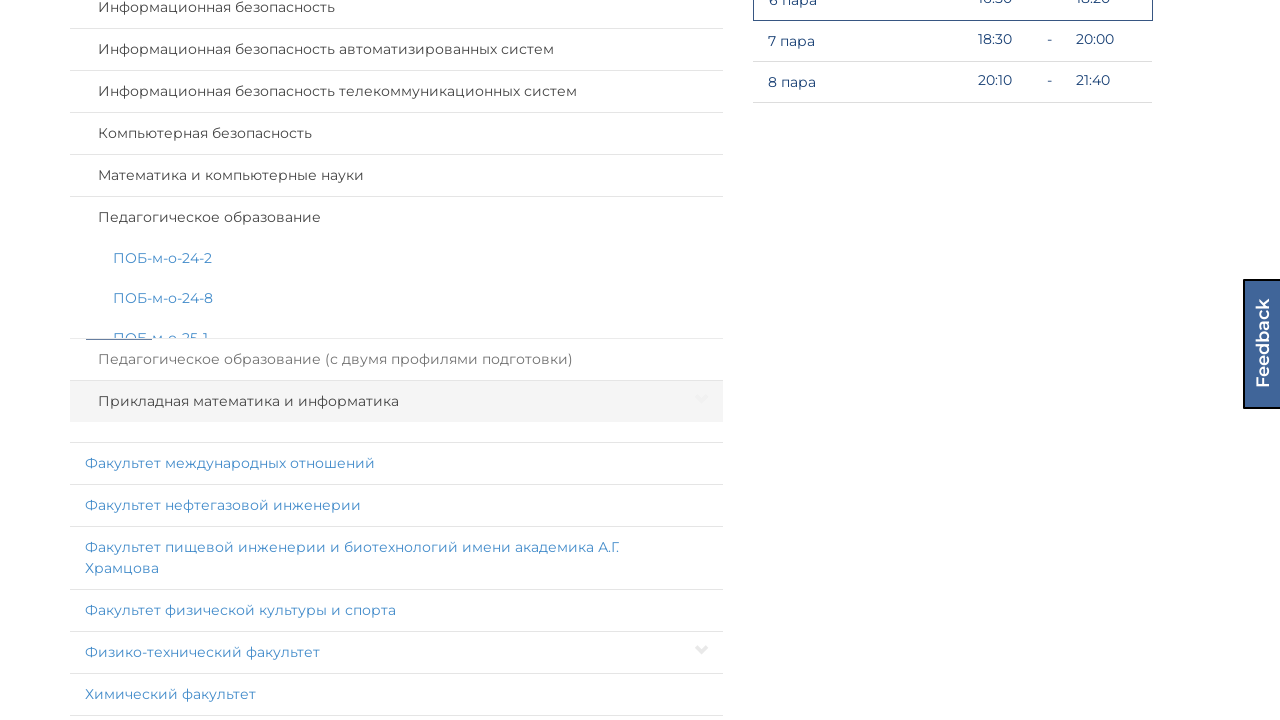

Waited for speciality panel 7 expansion animation
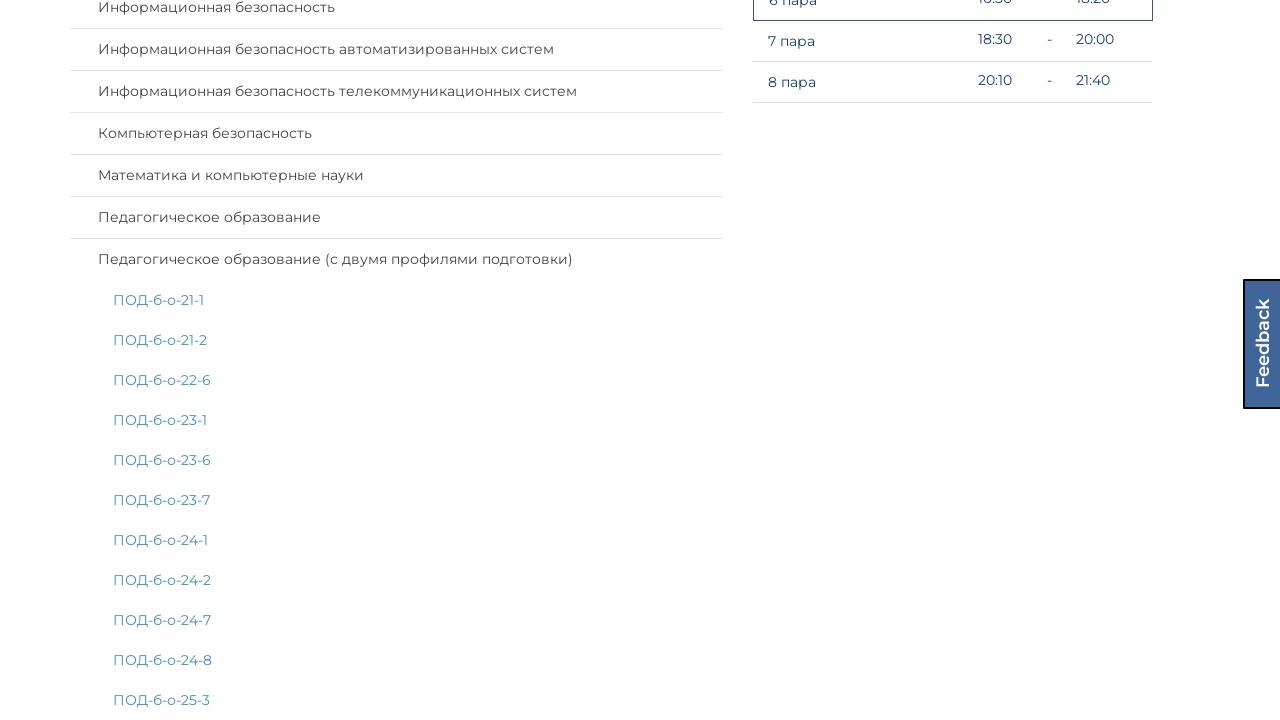

Clicked speciality panel 8 in institute 6 to expand at (396, 360) on xpath=//div[@id='page']/div[@id='select-group']/div[@class='col-lg-7 col-md-6']/
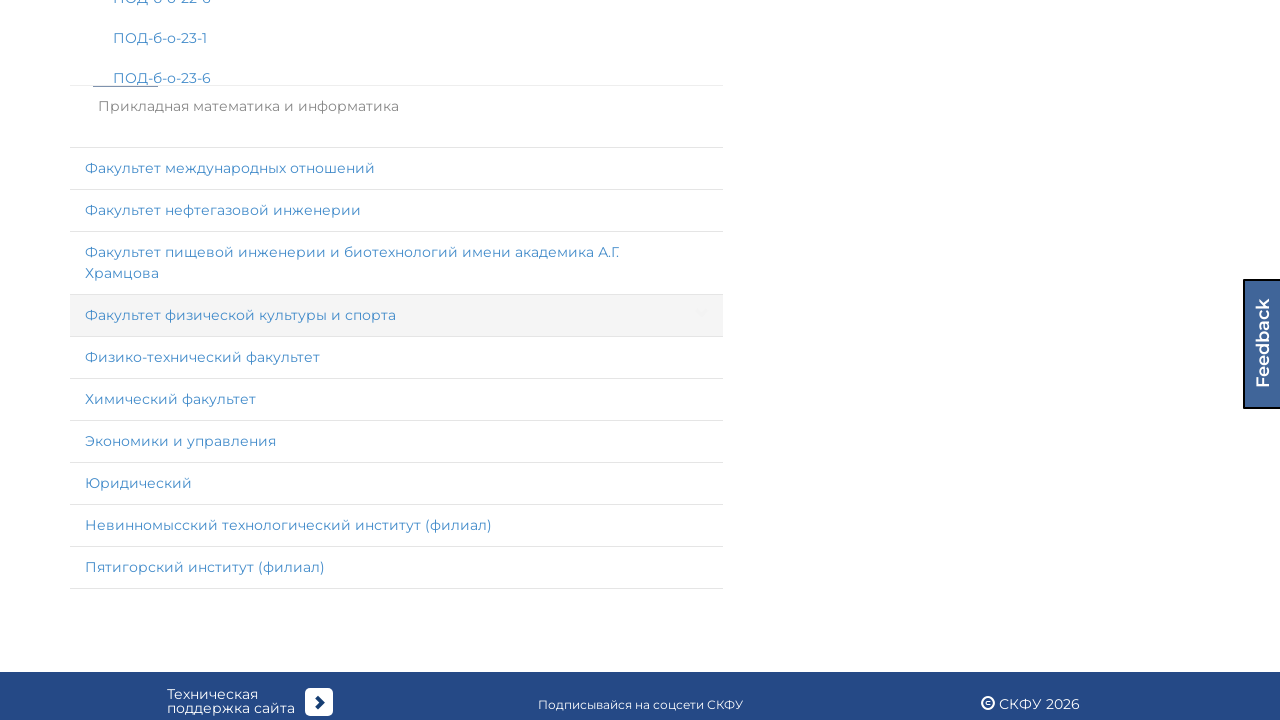

Waited for speciality panel 8 expansion animation
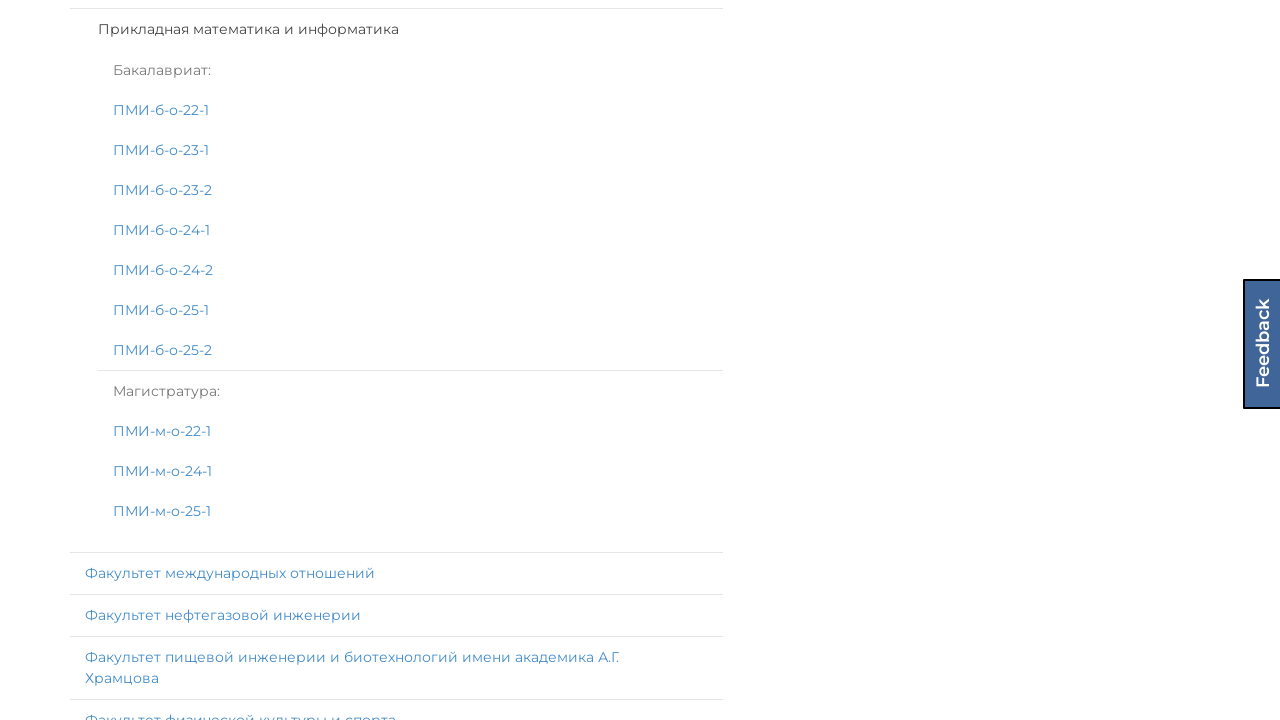

Clicked institute panel 7 to expand at (396, 360) on xpath=//div[@id='page']/div[@id='select-group']/div[@class='col-lg-7 col-md-6']/
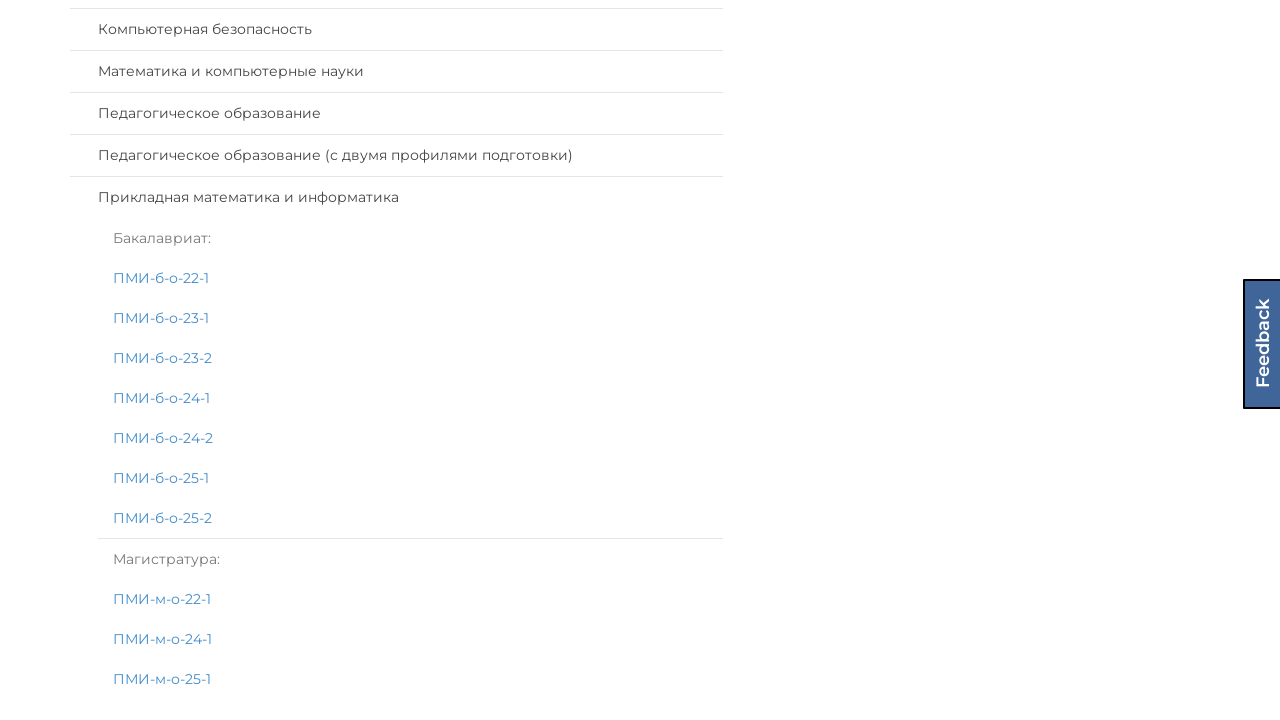

Waited for institute panel 7 expansion animation
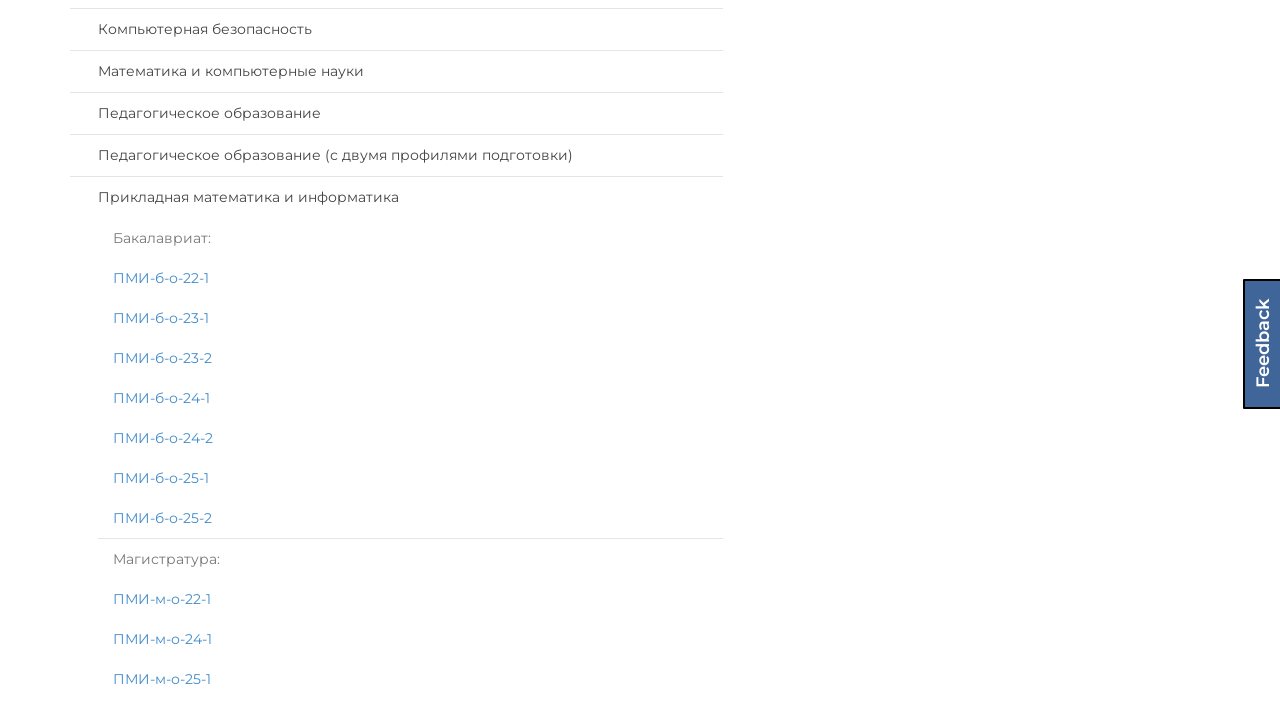

Located speciality panels within institute 7
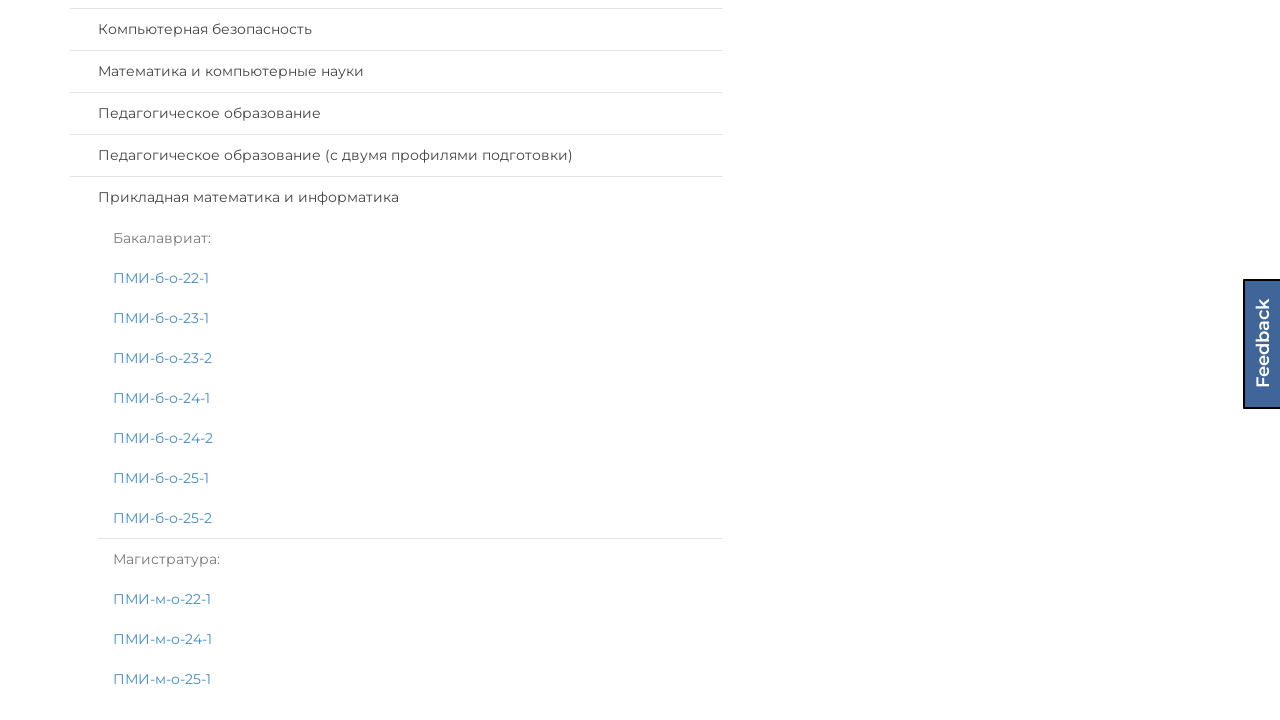

Found 8 speciality panels in institute 7
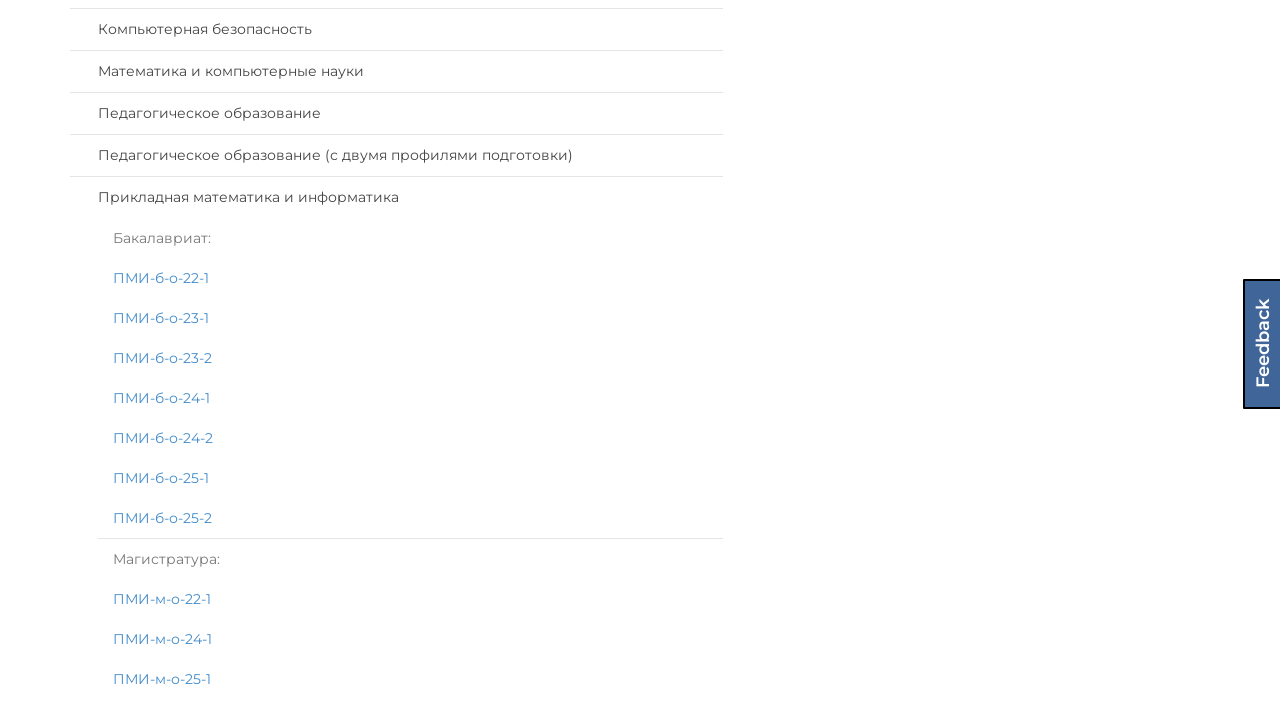

Clicked speciality panel 1 in institute 7 to expand at (396, 360) on xpath=//div[@id='page']/div[@id='select-group']/div[@class='col-lg-7 col-md-6']/
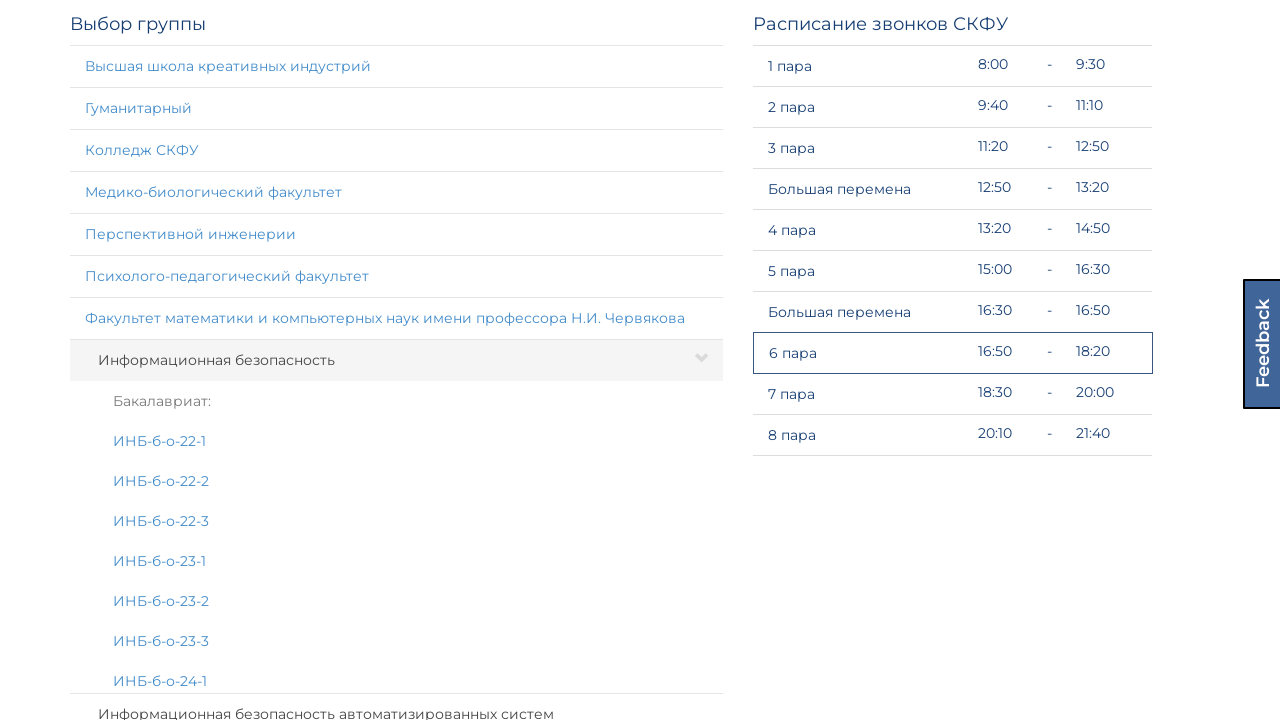

Waited for speciality panel 1 expansion animation
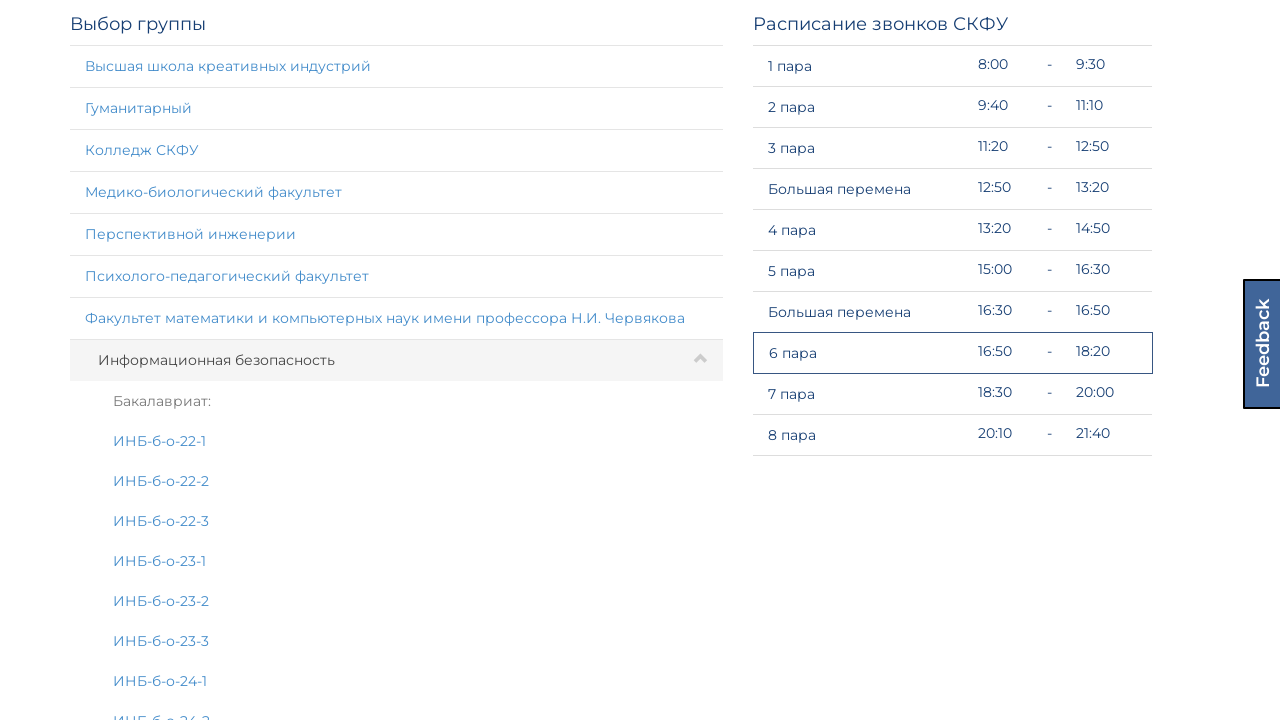

Clicked speciality panel 2 in institute 7 to expand at (396, 360) on xpath=//div[@id='page']/div[@id='select-group']/div[@class='col-lg-7 col-md-6']/
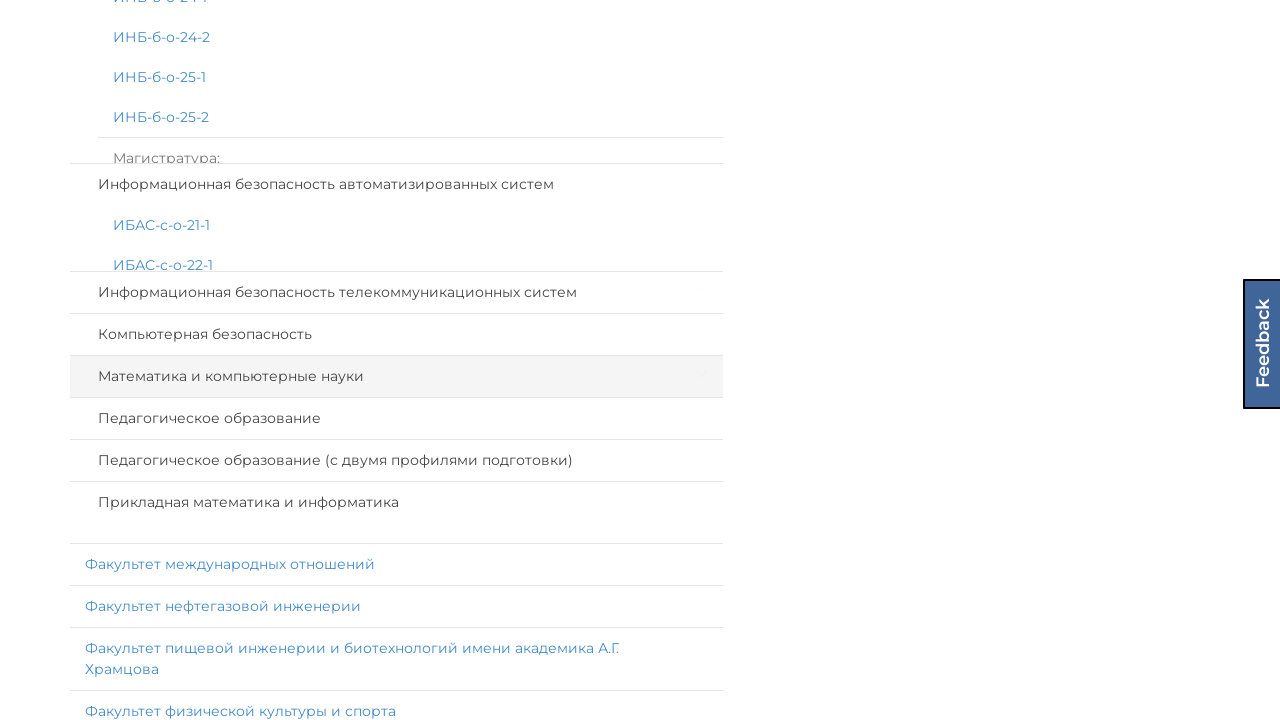

Waited for speciality panel 2 expansion animation
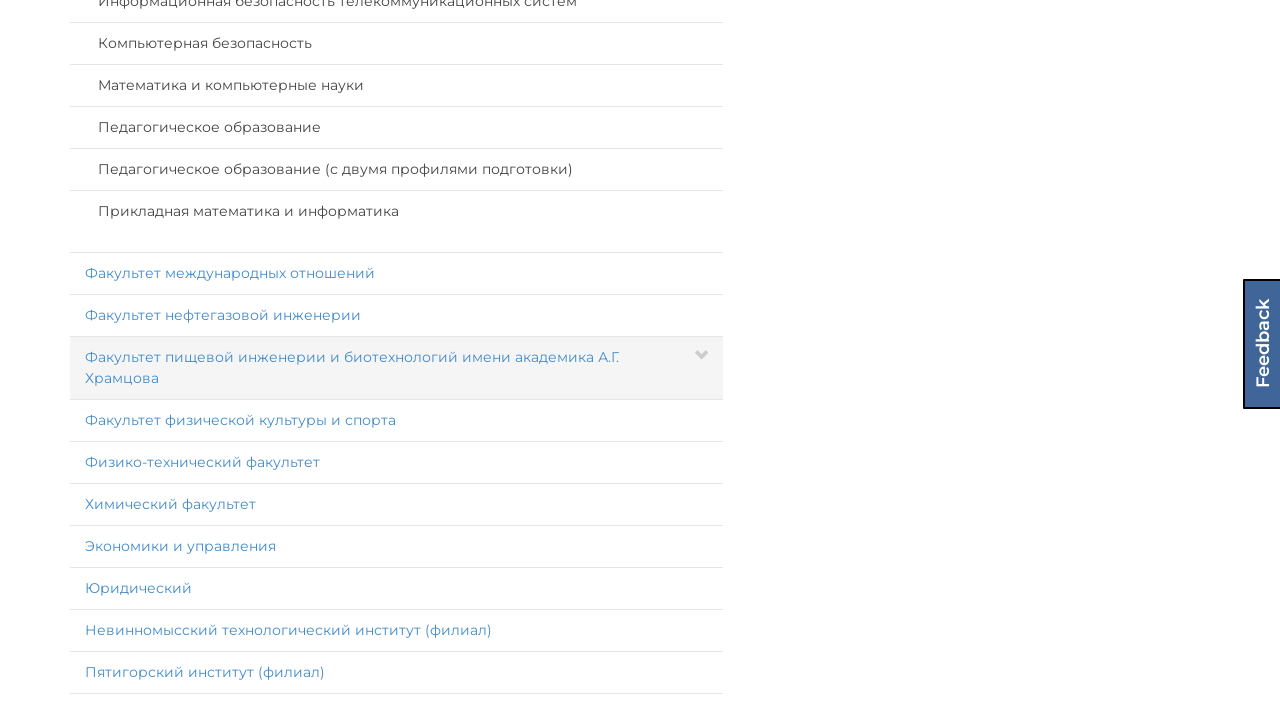

Clicked speciality panel 3 in institute 7 to expand at (396, 21) on xpath=//div[@id='page']/div[@id='select-group']/div[@class='col-lg-7 col-md-6']/
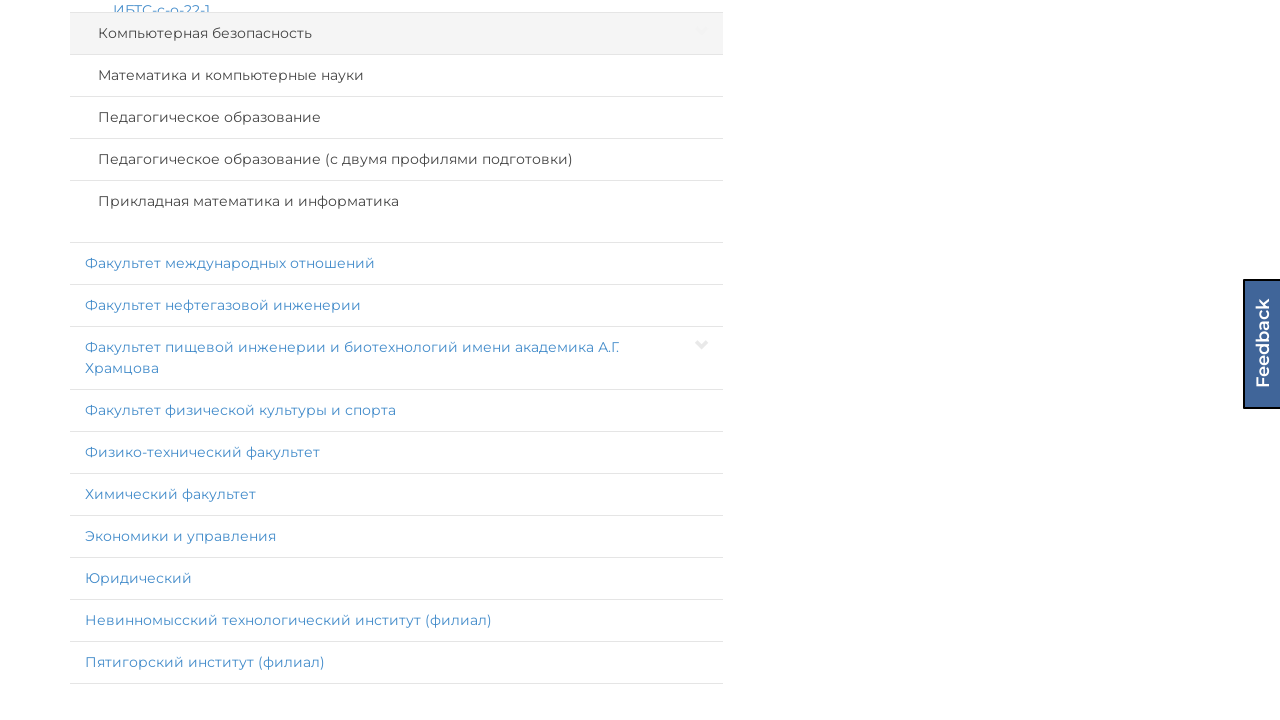

Waited for speciality panel 3 expansion animation
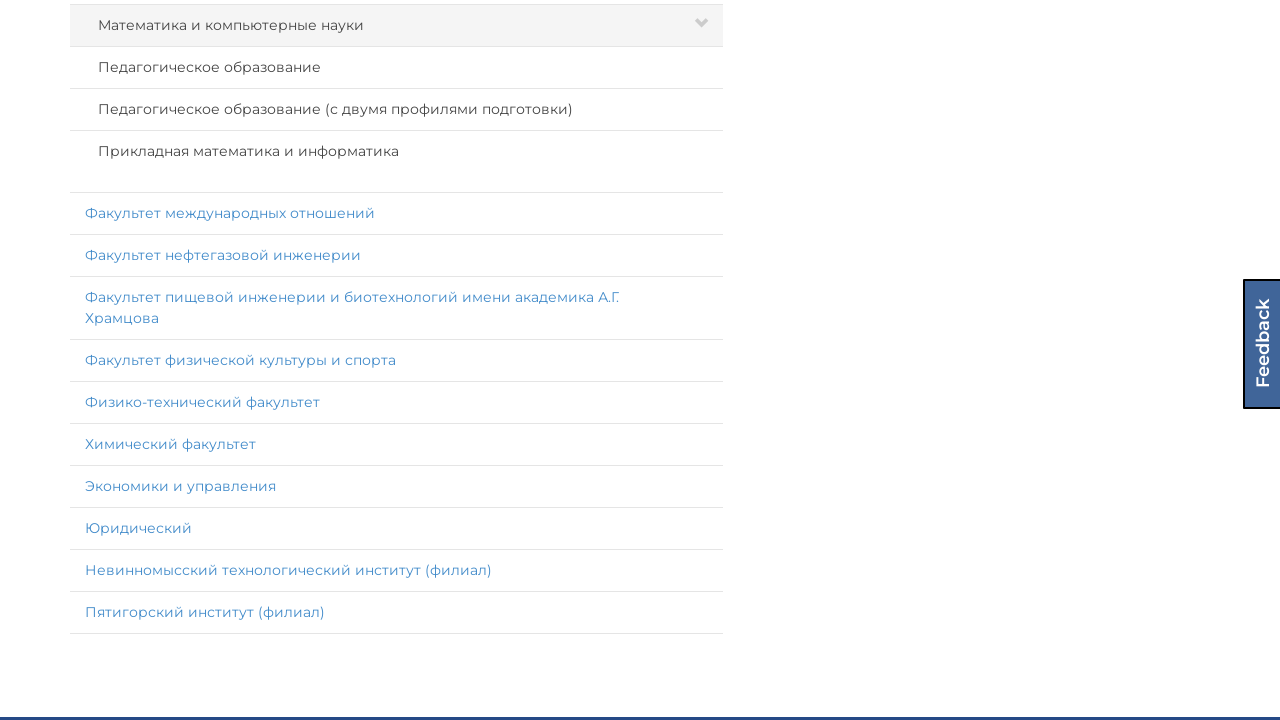

Clicked speciality panel 4 in institute 7 to expand at (396, 21) on xpath=//div[@id='page']/div[@id='select-group']/div[@class='col-lg-7 col-md-6']/
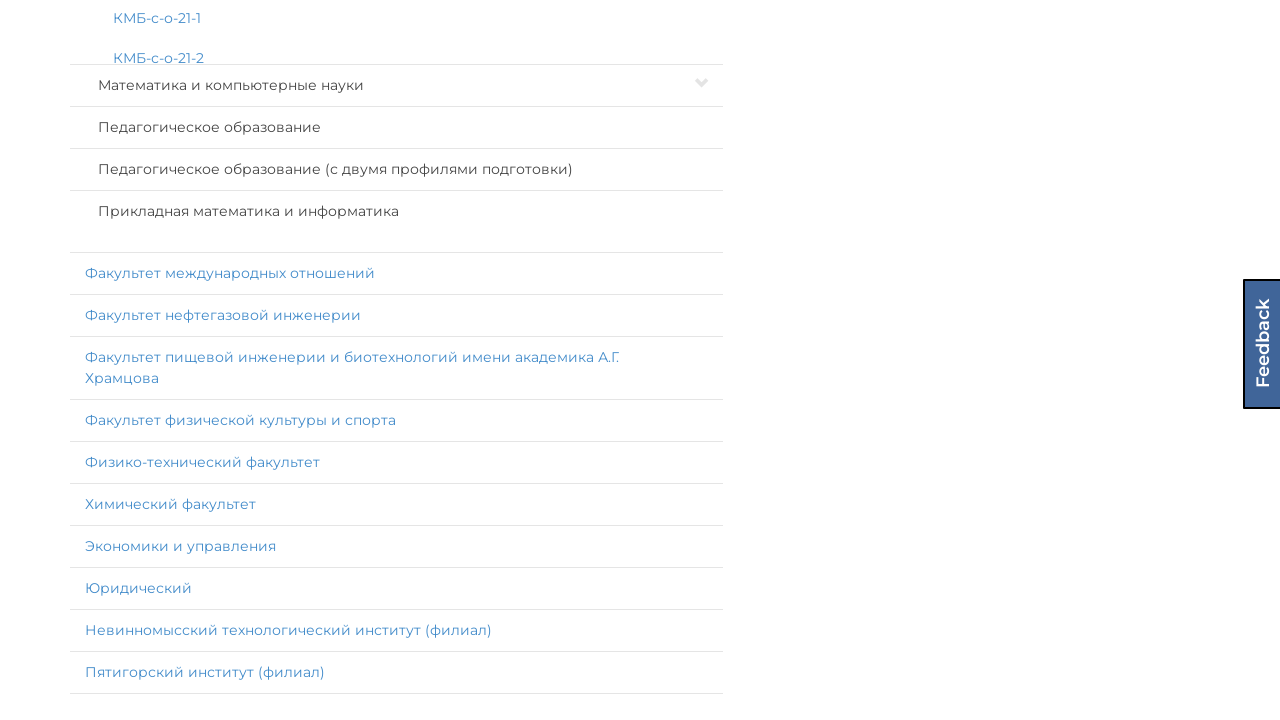

Waited for speciality panel 4 expansion animation
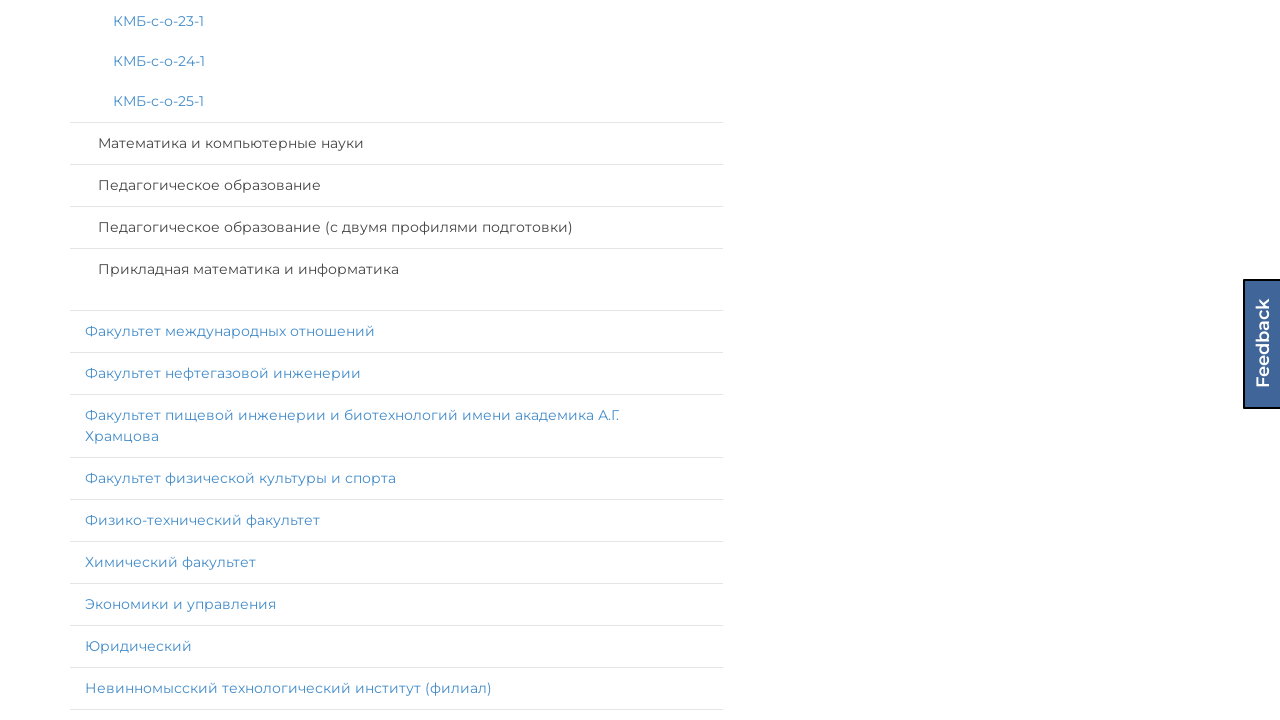

Clicked speciality panel 5 in institute 7 to expand at (396, 143) on xpath=//div[@id='page']/div[@id='select-group']/div[@class='col-lg-7 col-md-6']/
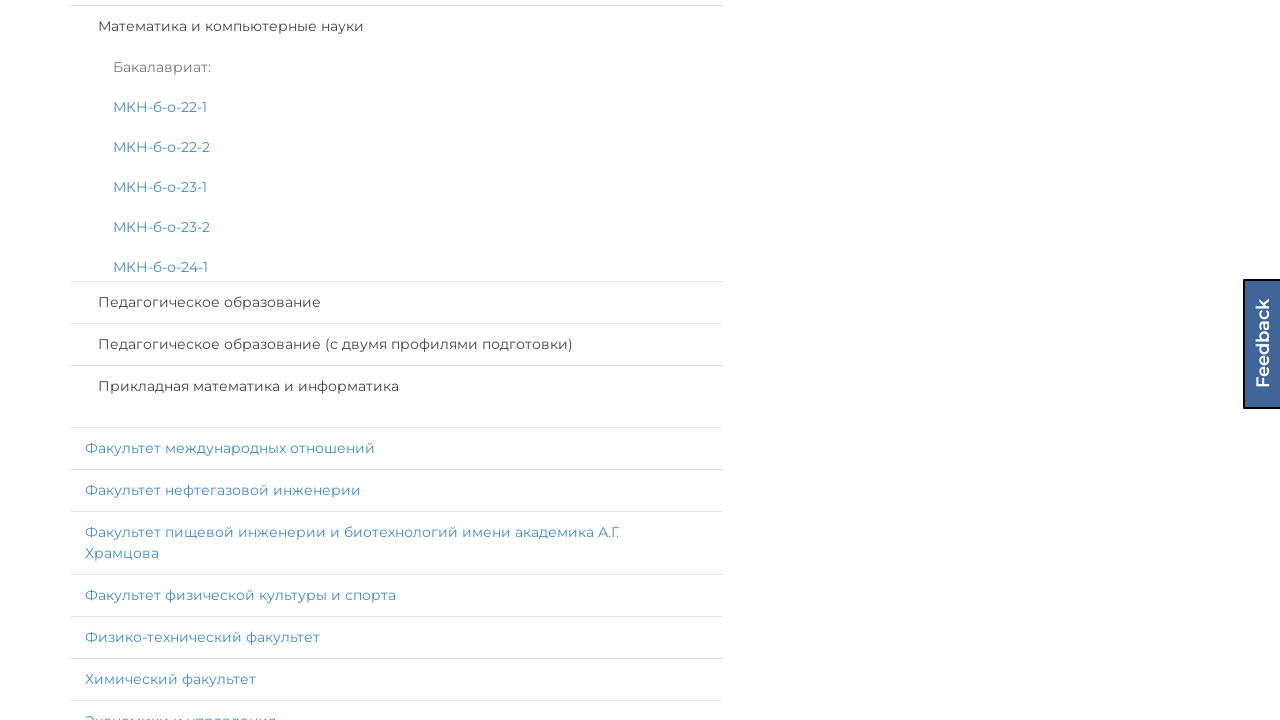

Waited for speciality panel 5 expansion animation
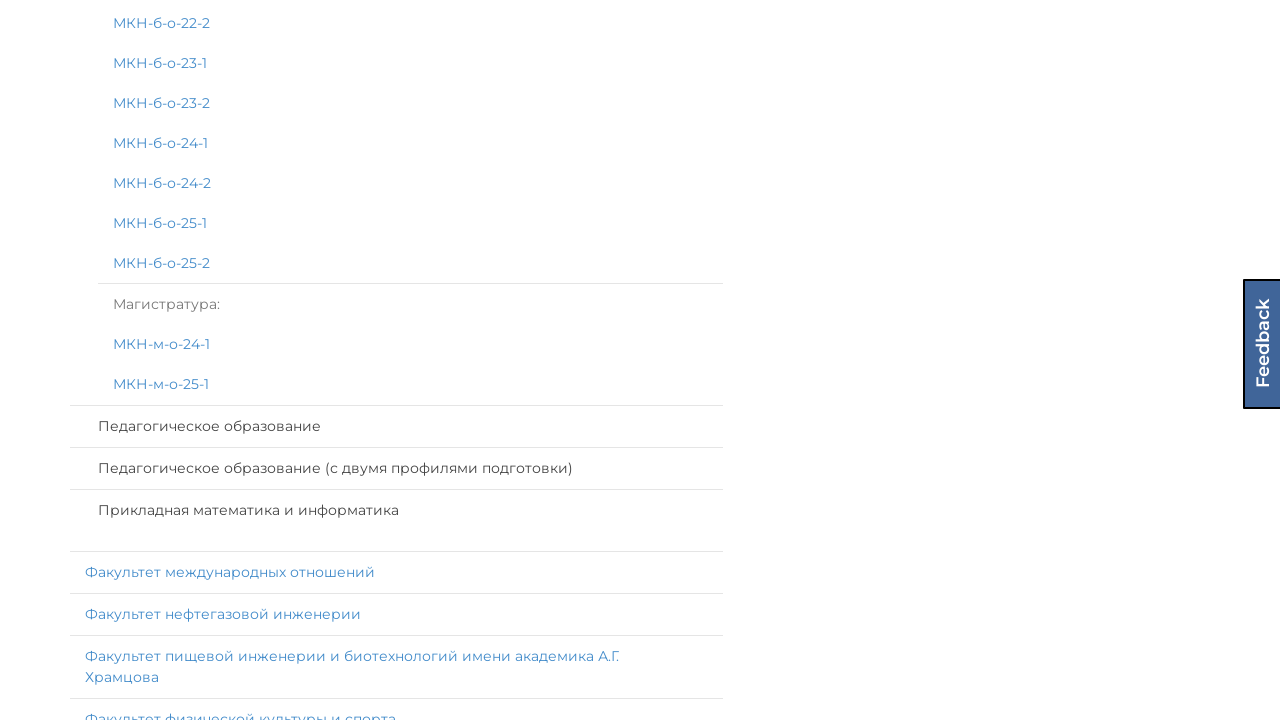

Clicked speciality panel 6 in institute 7 to expand at (396, 426) on xpath=//div[@id='page']/div[@id='select-group']/div[@class='col-lg-7 col-md-6']/
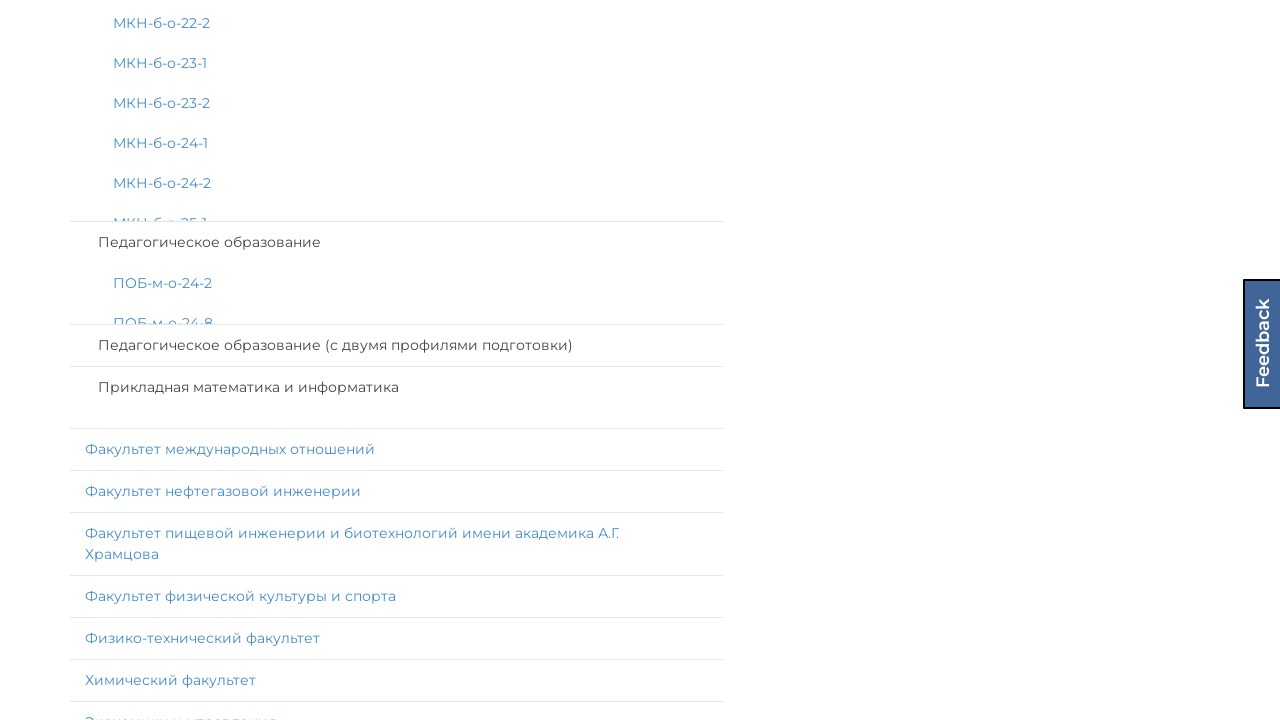

Waited for speciality panel 6 expansion animation
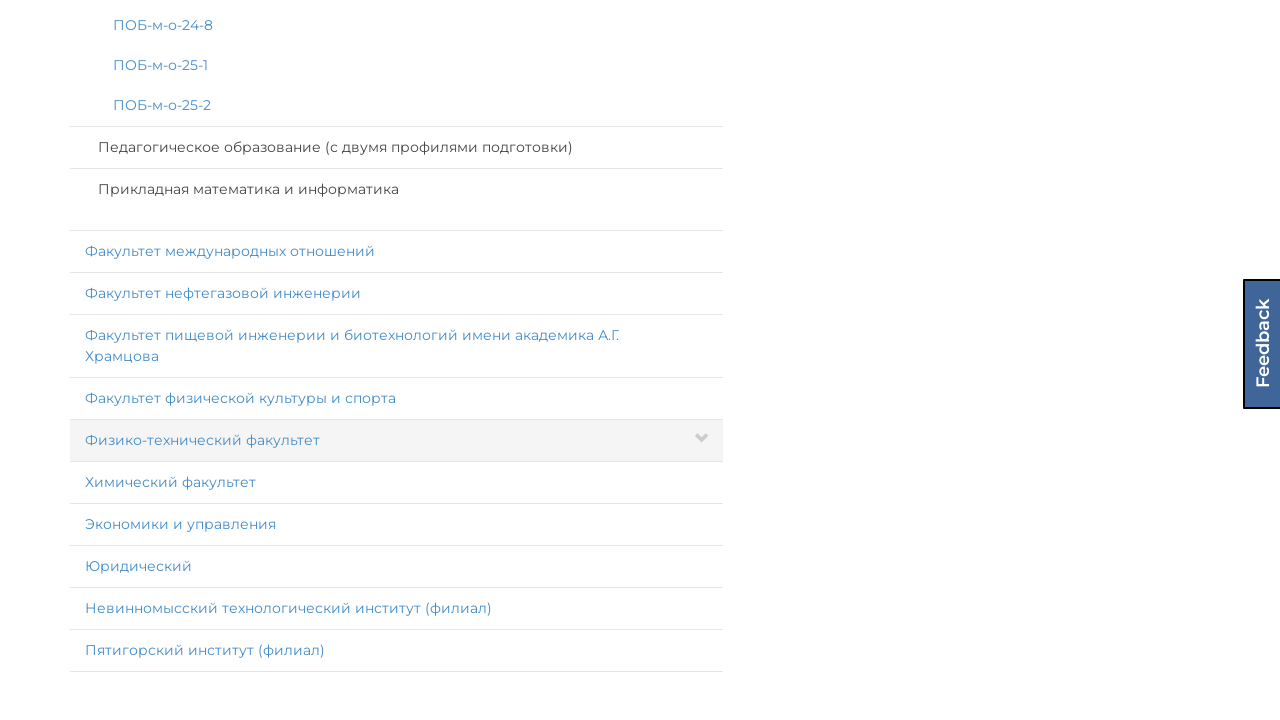

Clicked speciality panel 7 in institute 7 to expand at (396, 147) on xpath=//div[@id='page']/div[@id='select-group']/div[@class='col-lg-7 col-md-6']/
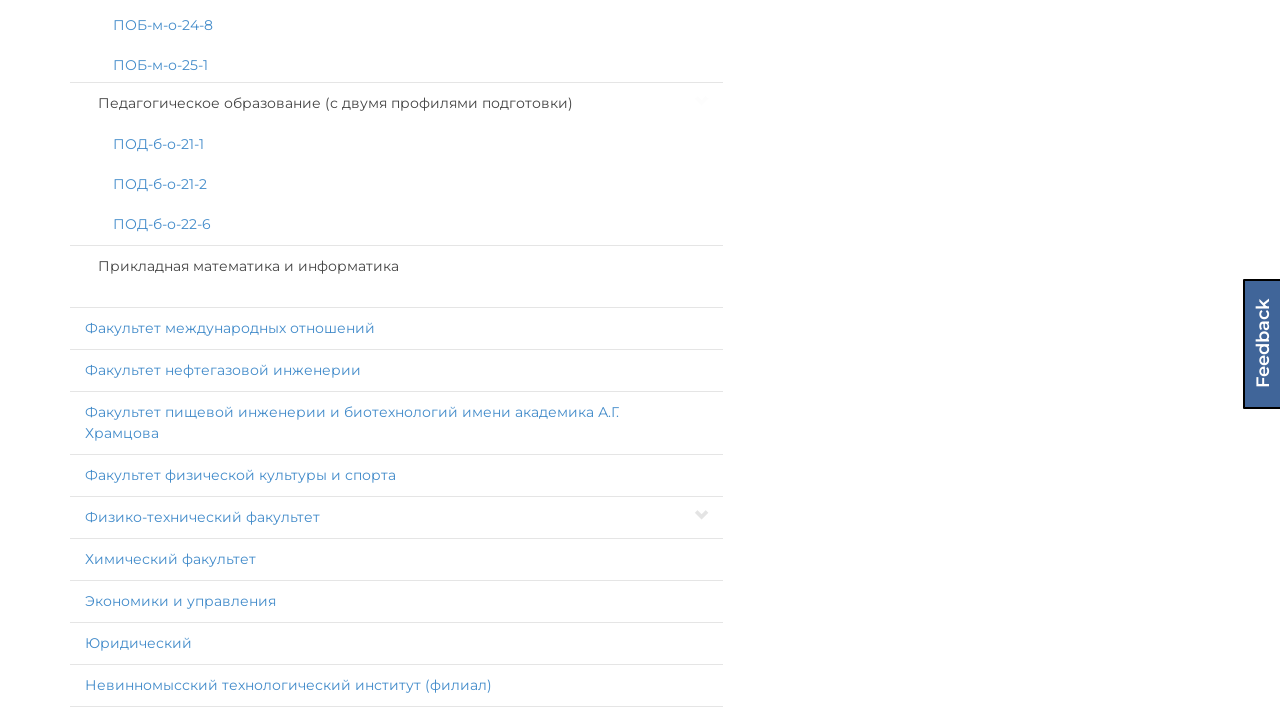

Waited for speciality panel 7 expansion animation
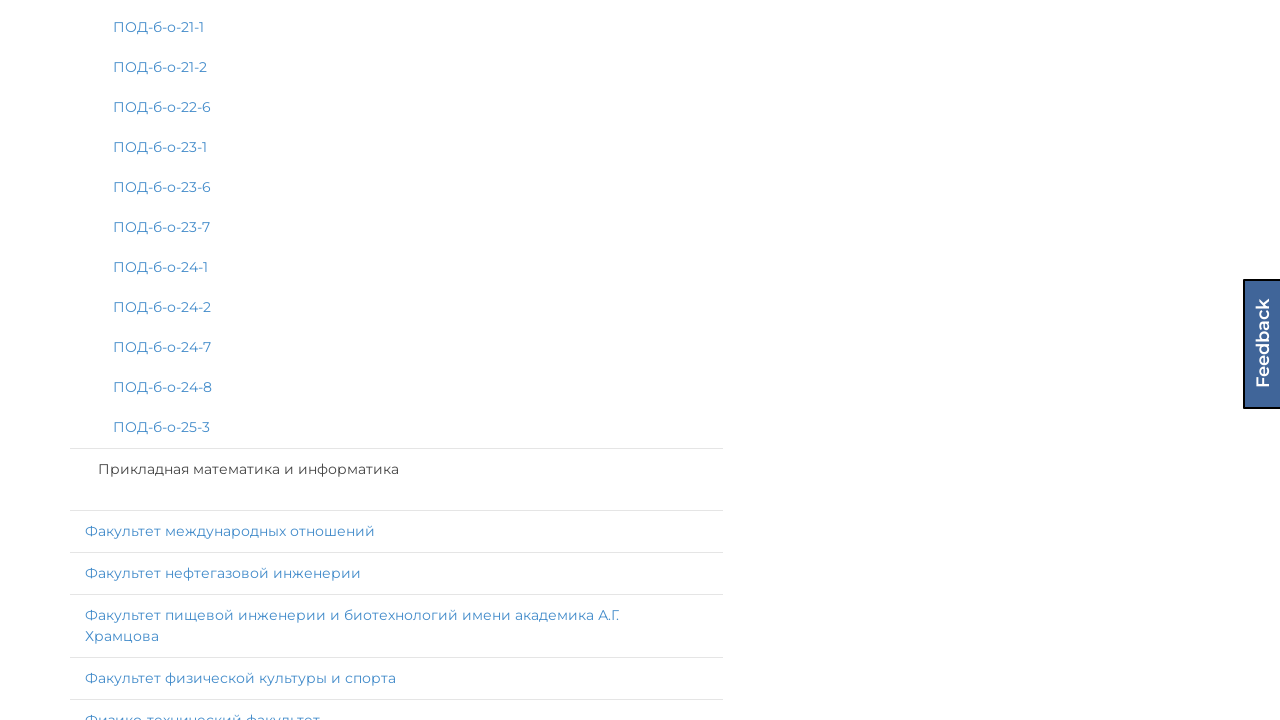

Clicked speciality panel 8 in institute 7 to expand at (396, 469) on xpath=//div[@id='page']/div[@id='select-group']/div[@class='col-lg-7 col-md-6']/
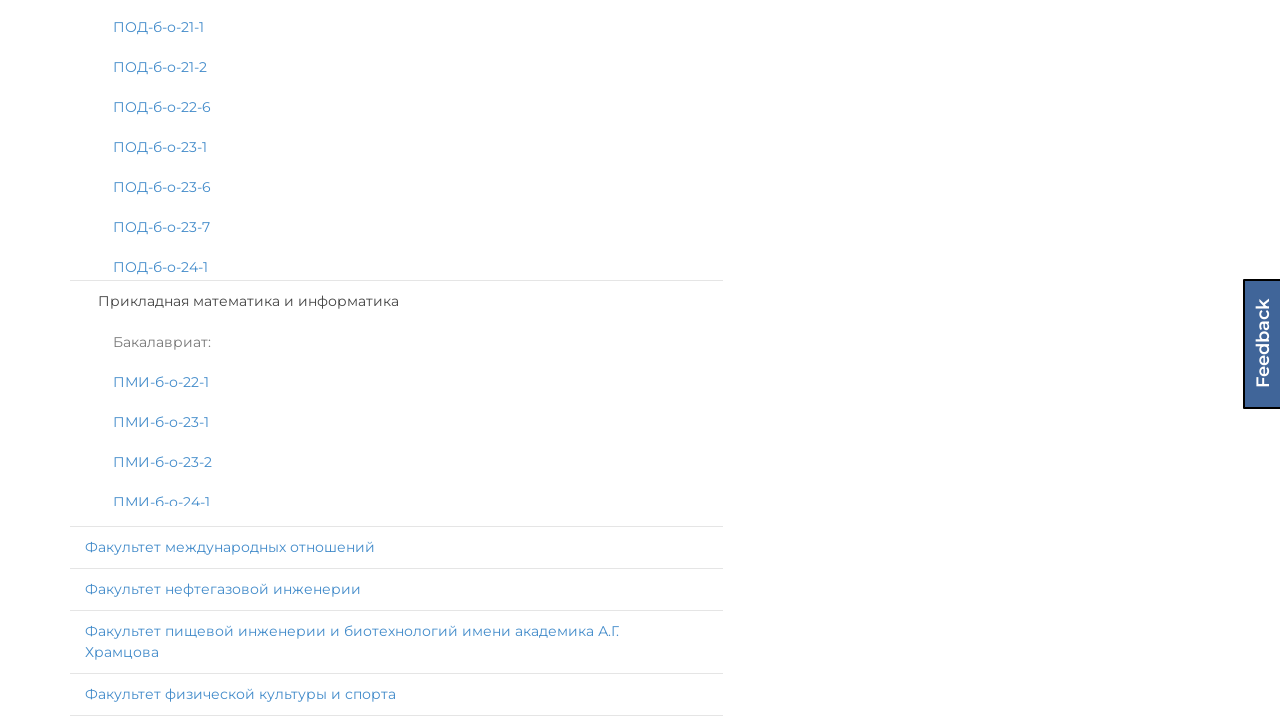

Waited for speciality panel 8 expansion animation
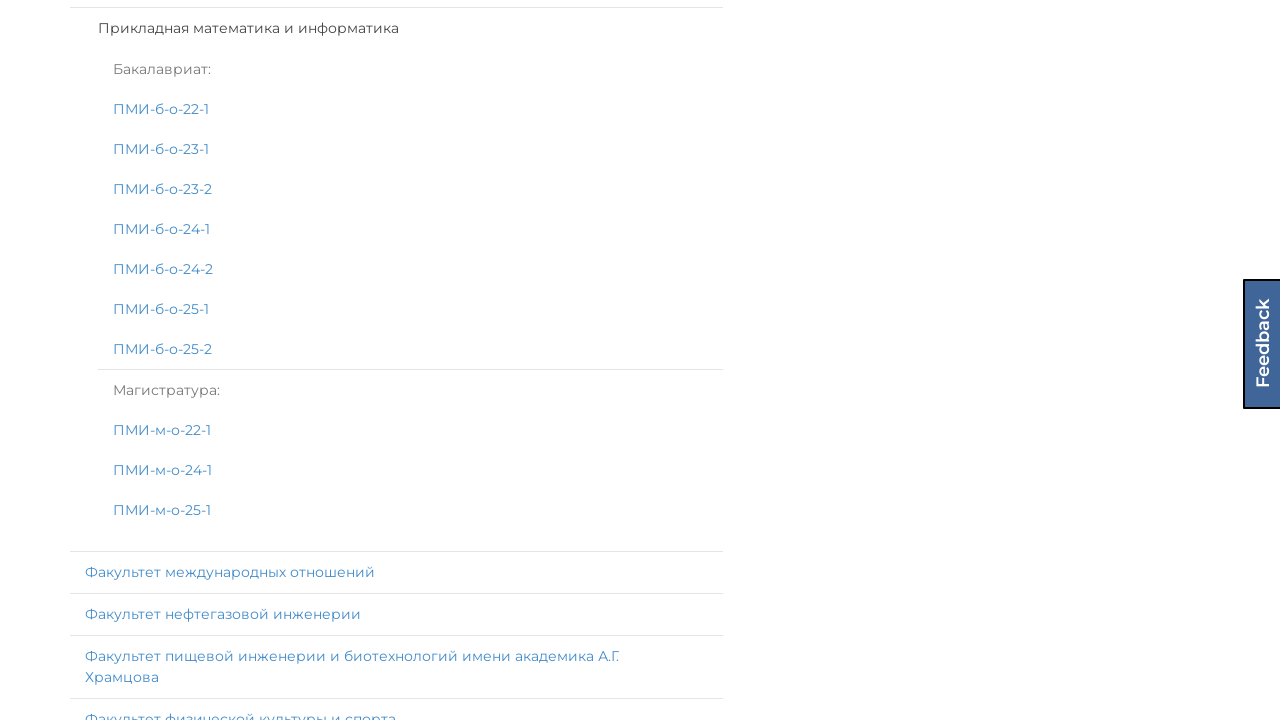

Clicked institute panel 8 to expand at (396, 572) on xpath=//div[@id='page']/div[@id='select-group']/div[@class='col-lg-7 col-md-6']/
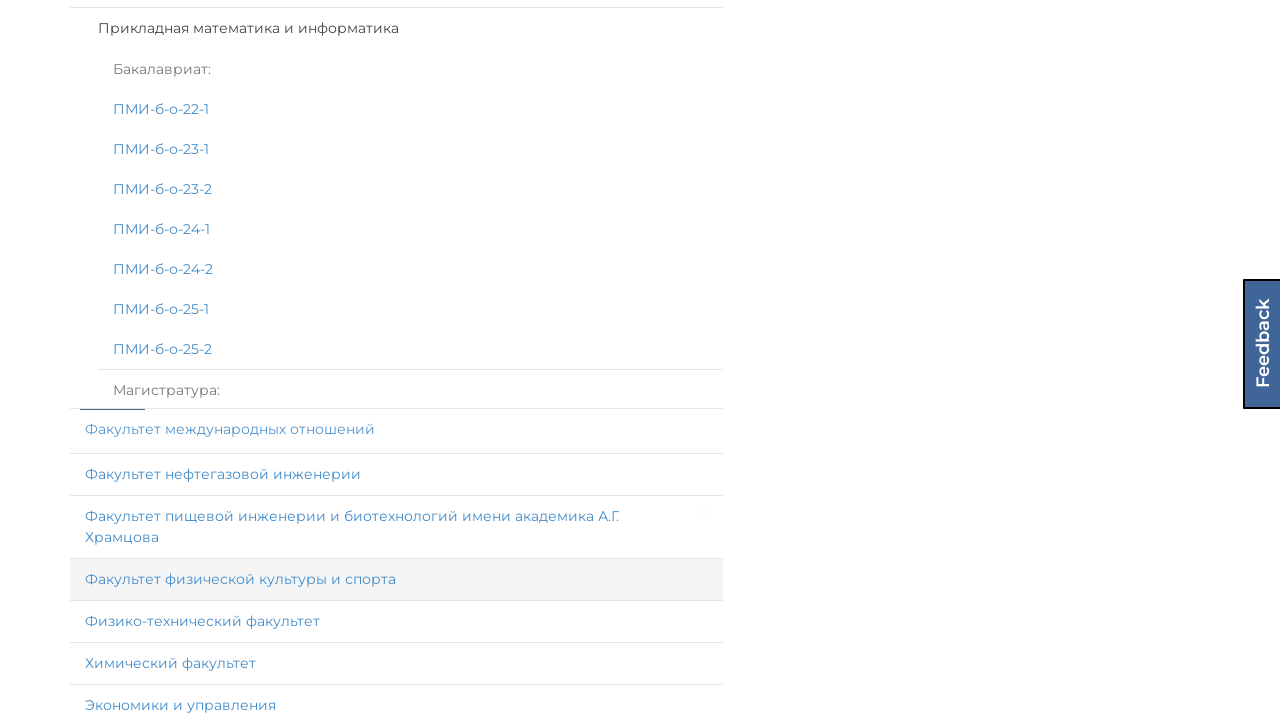

Waited for institute panel 8 expansion animation
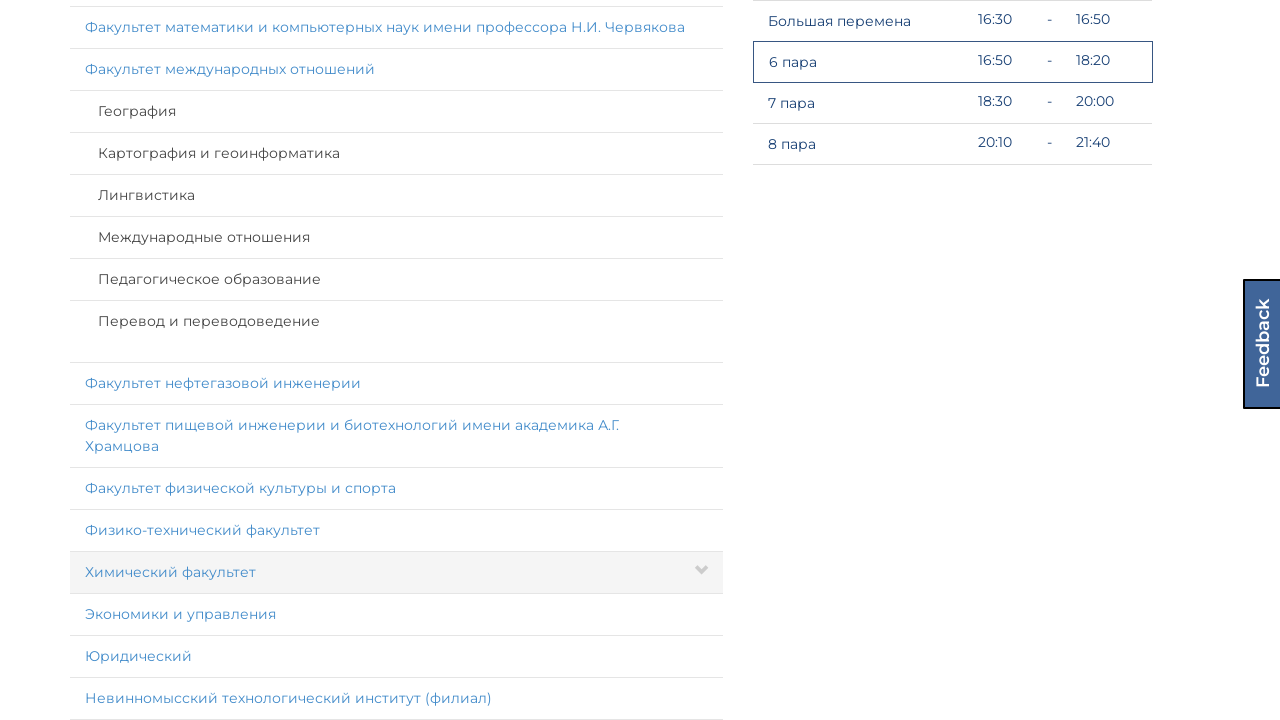

Located speciality panels within institute 8
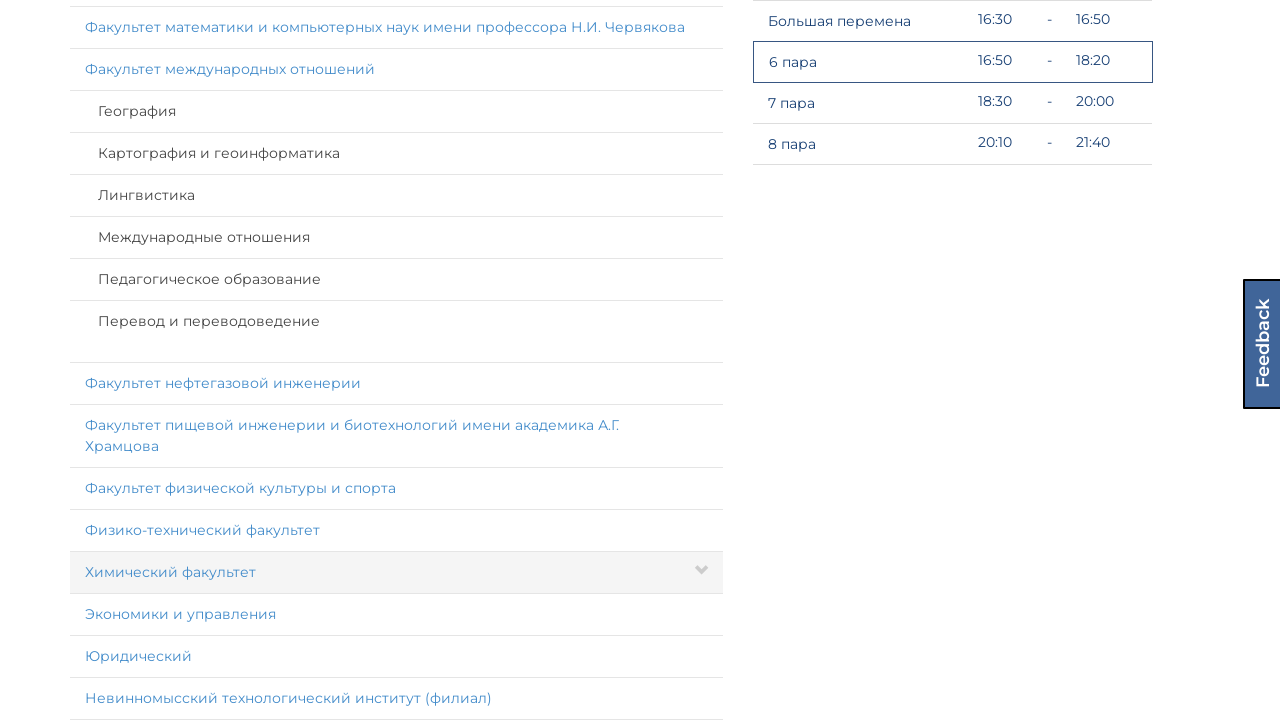

Found 6 speciality panels in institute 8
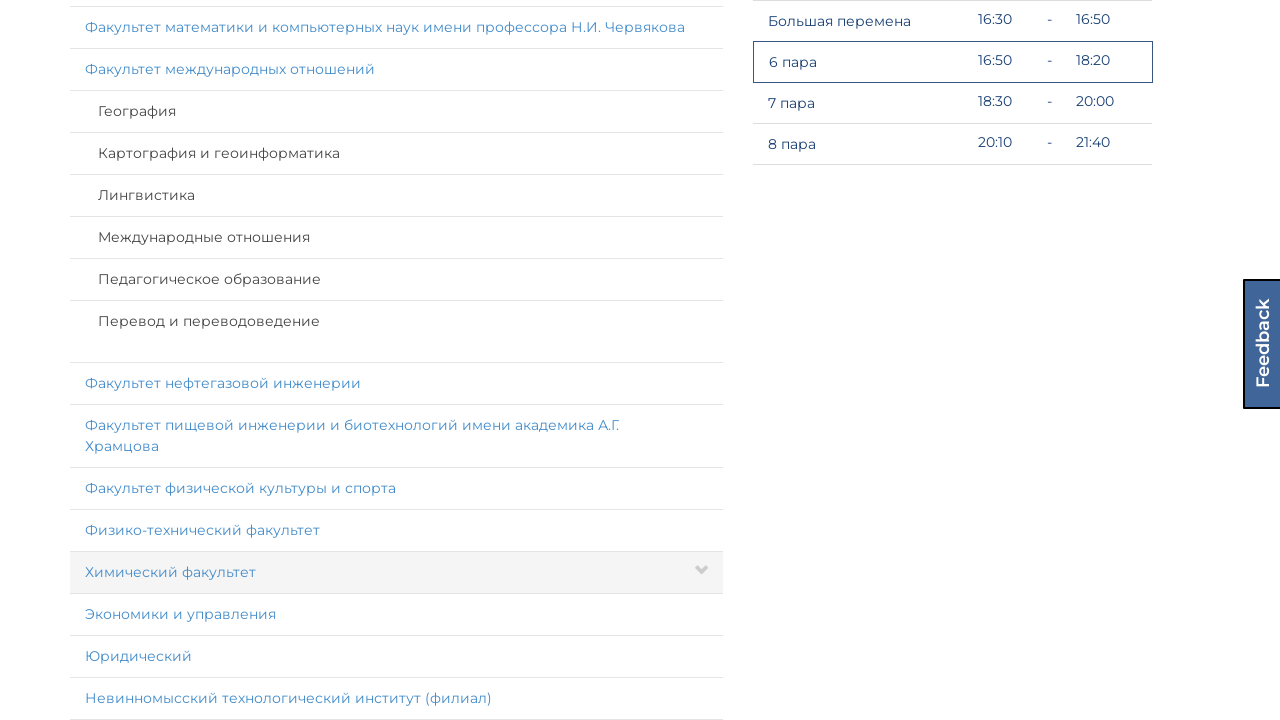

Clicked speciality panel 1 in institute 8 to expand at (396, 111) on xpath=//div[@id='page']/div[@id='select-group']/div[@class='col-lg-7 col-md-6']/
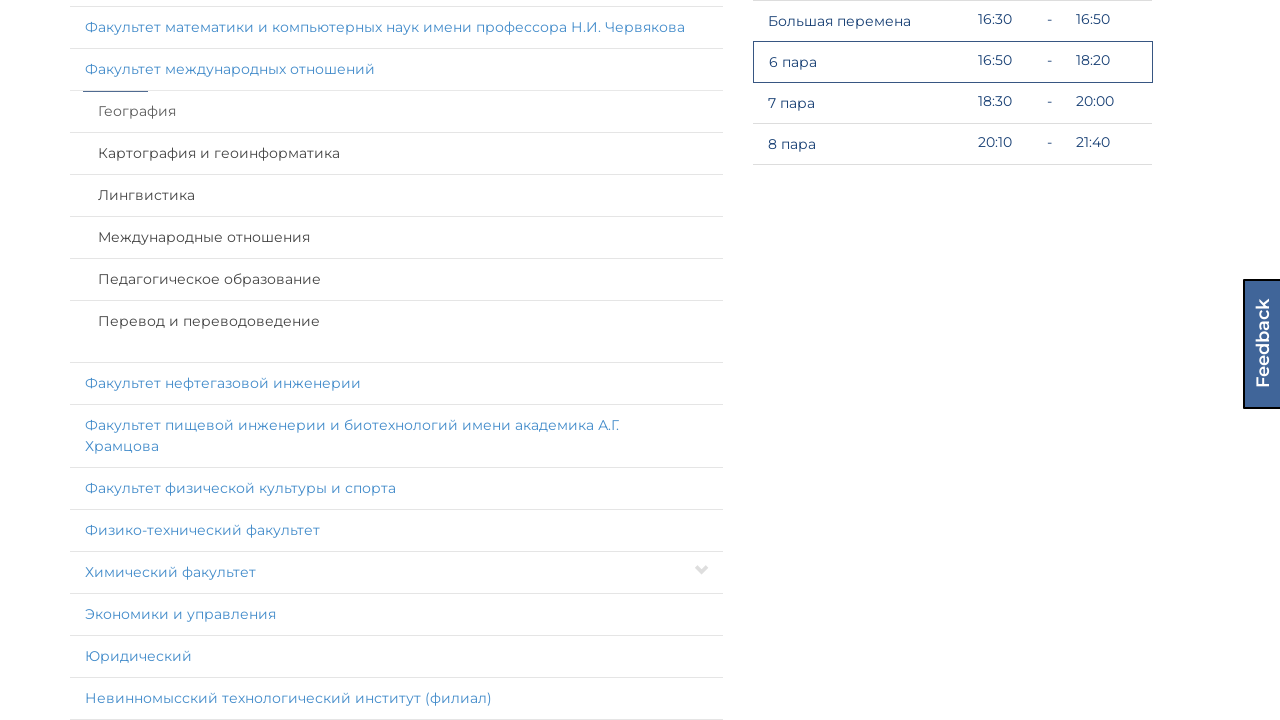

Waited for speciality panel 1 expansion animation
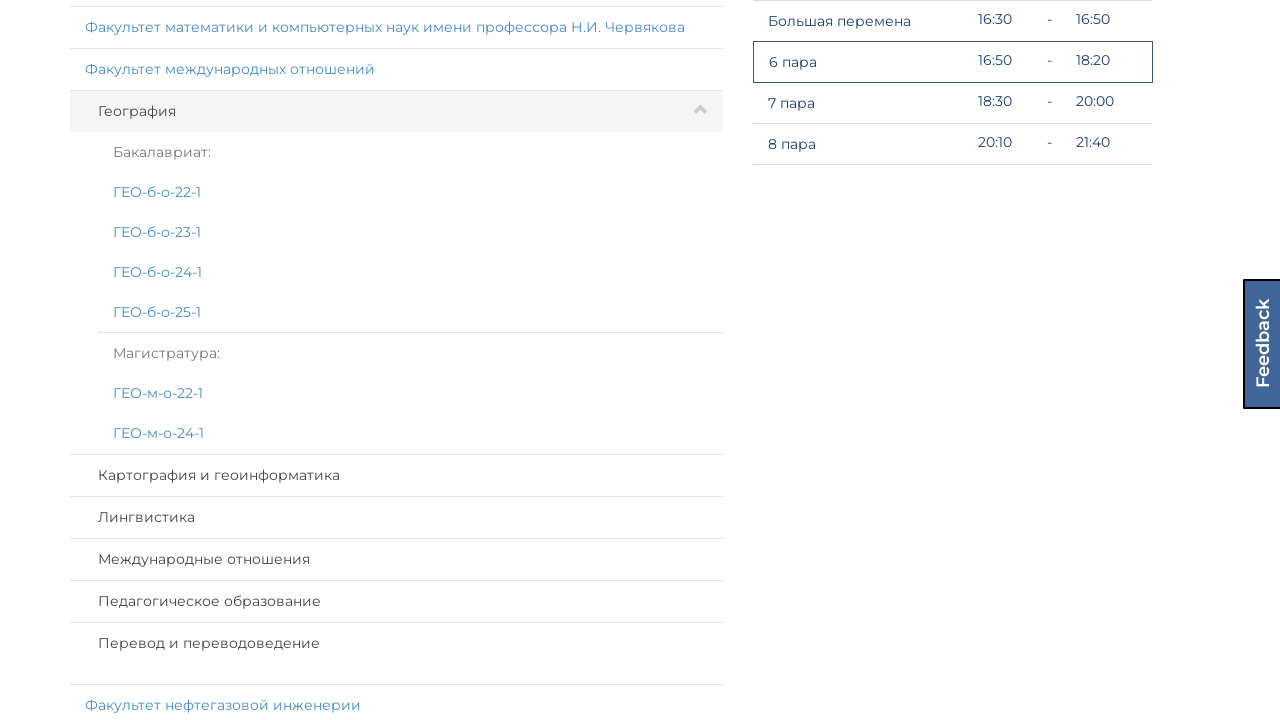

Clicked speciality panel 2 in institute 8 to expand at (396, 475) on xpath=//div[@id='page']/div[@id='select-group']/div[@class='col-lg-7 col-md-6']/
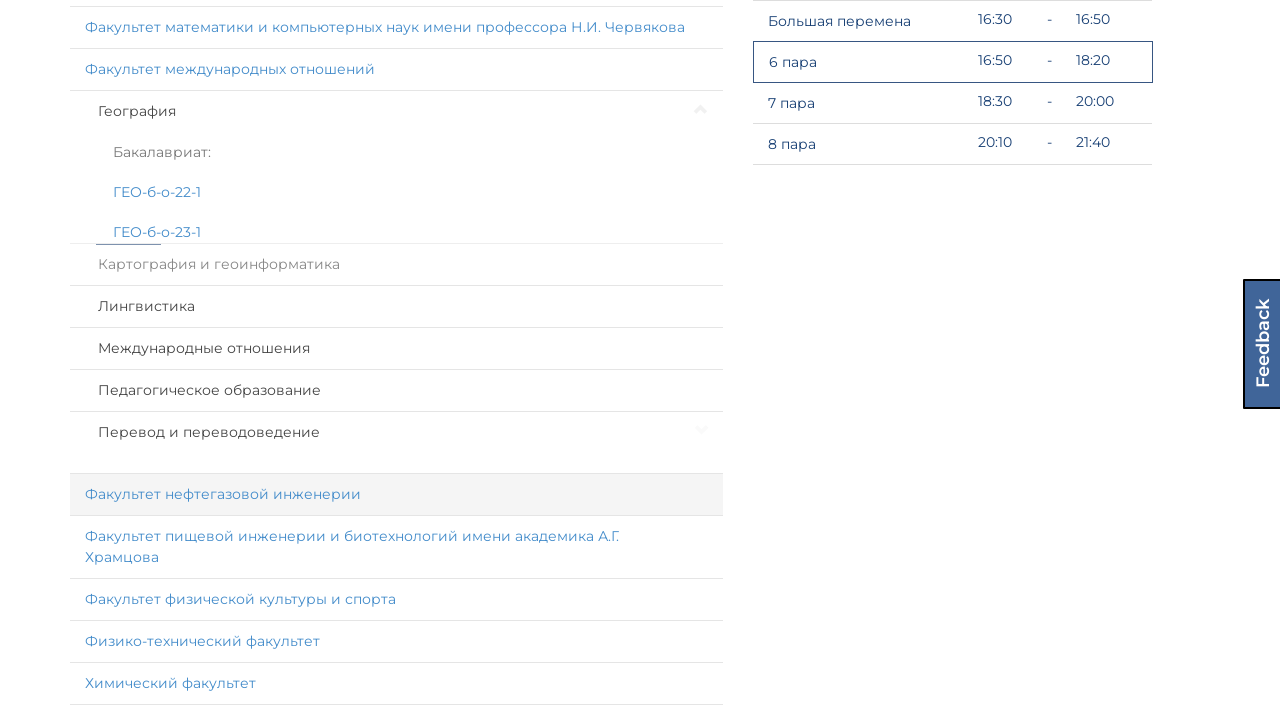

Waited for speciality panel 2 expansion animation
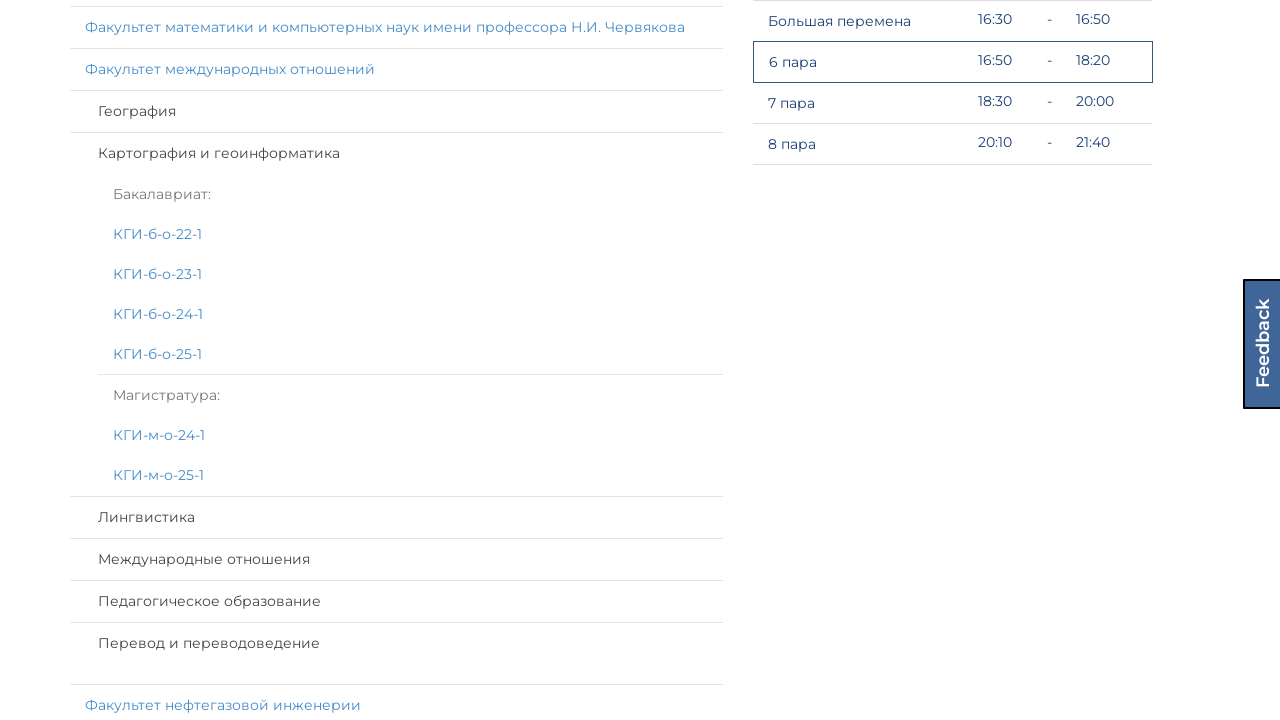

Clicked speciality panel 3 in institute 8 to expand at (396, 517) on xpath=//div[@id='page']/div[@id='select-group']/div[@class='col-lg-7 col-md-6']/
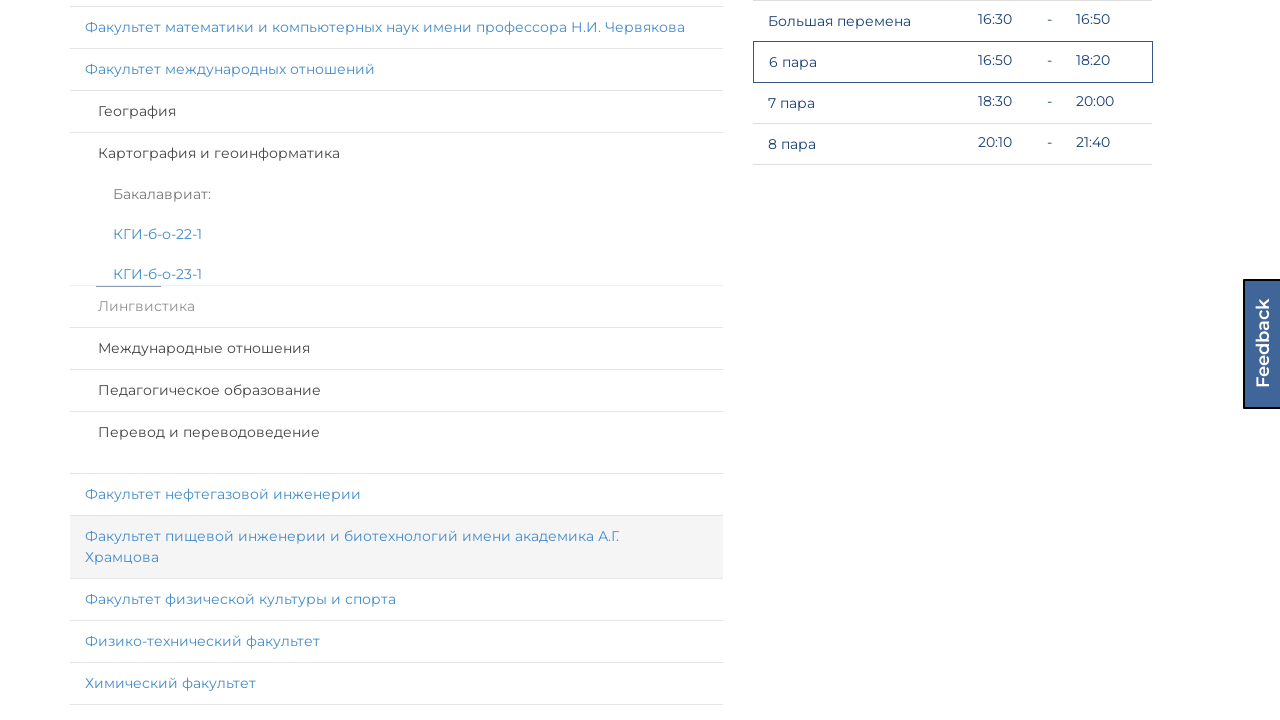

Waited for speciality panel 3 expansion animation
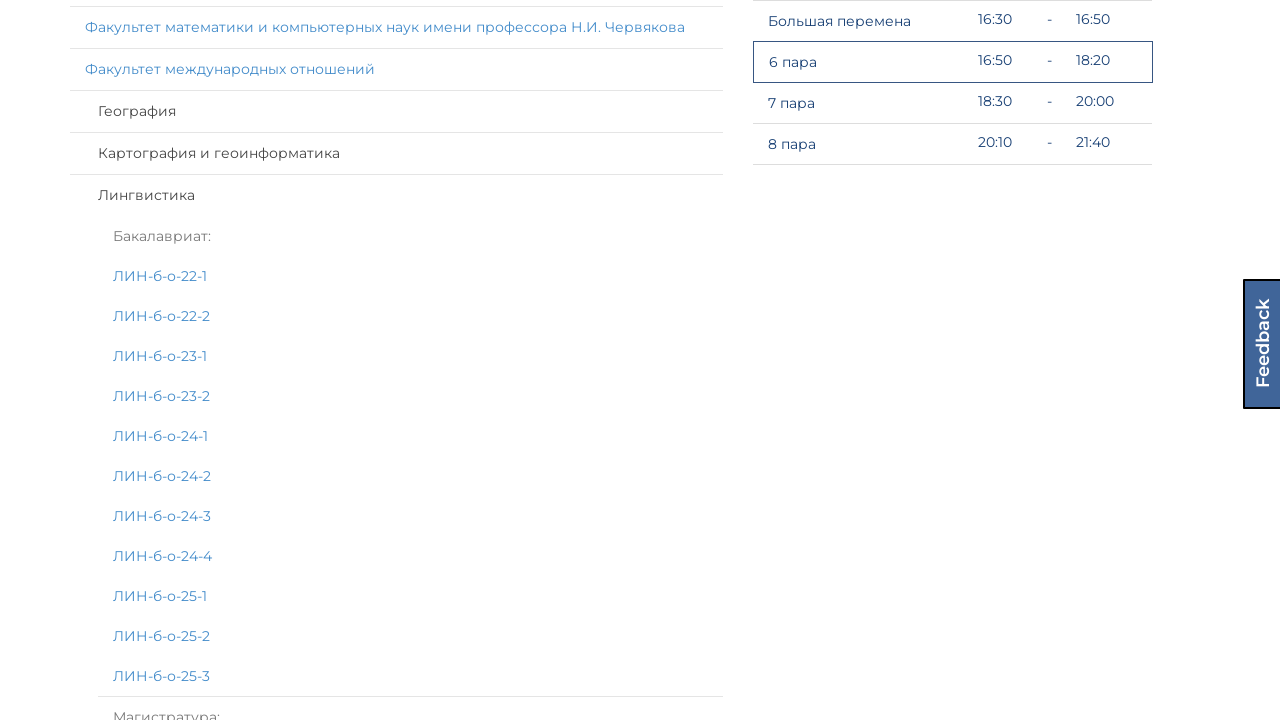

Clicked speciality panel 4 in institute 8 to expand at (396, 360) on xpath=//div[@id='page']/div[@id='select-group']/div[@class='col-lg-7 col-md-6']/
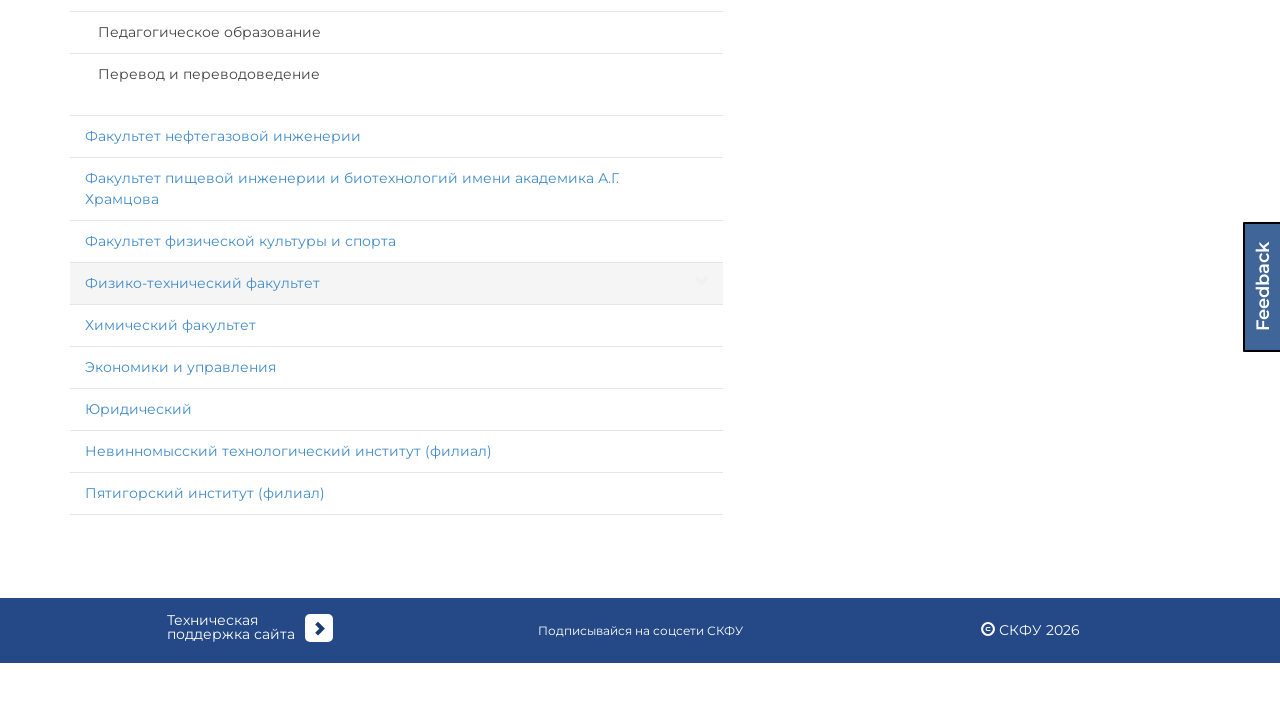

Waited for speciality panel 4 expansion animation
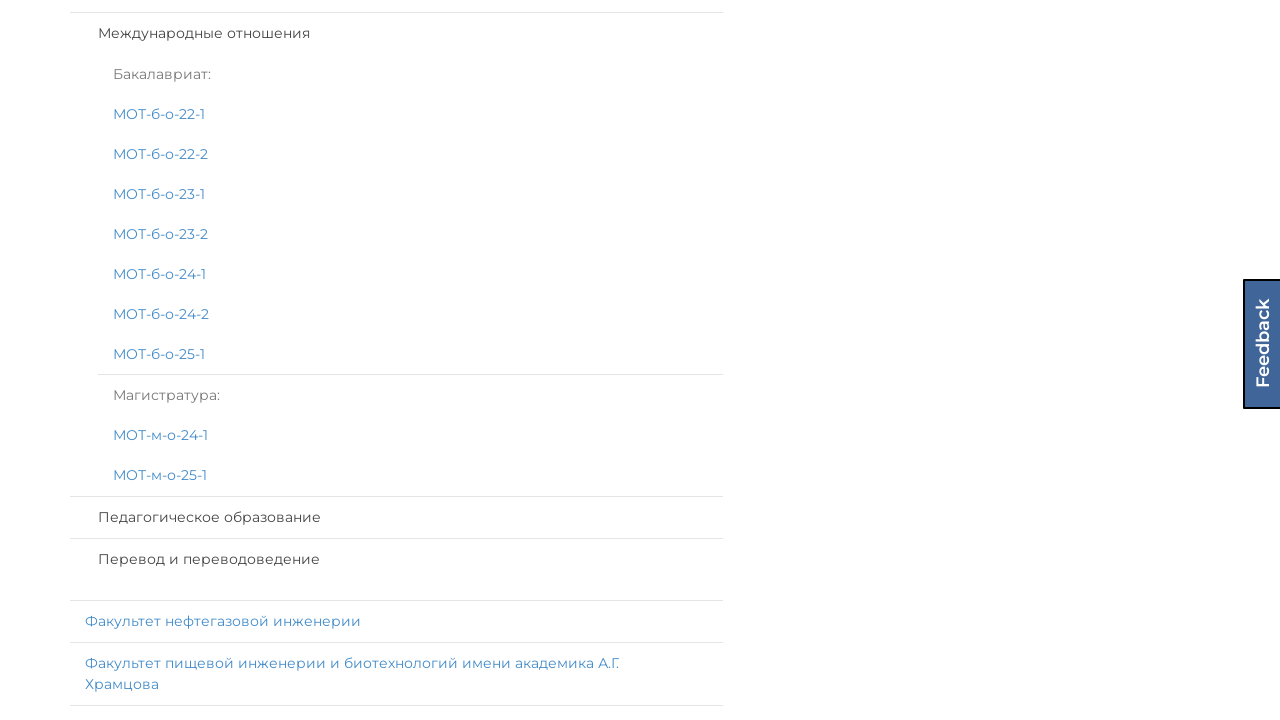

Clicked speciality panel 5 in institute 8 to expand at (396, 517) on xpath=//div[@id='page']/div[@id='select-group']/div[@class='col-lg-7 col-md-6']/
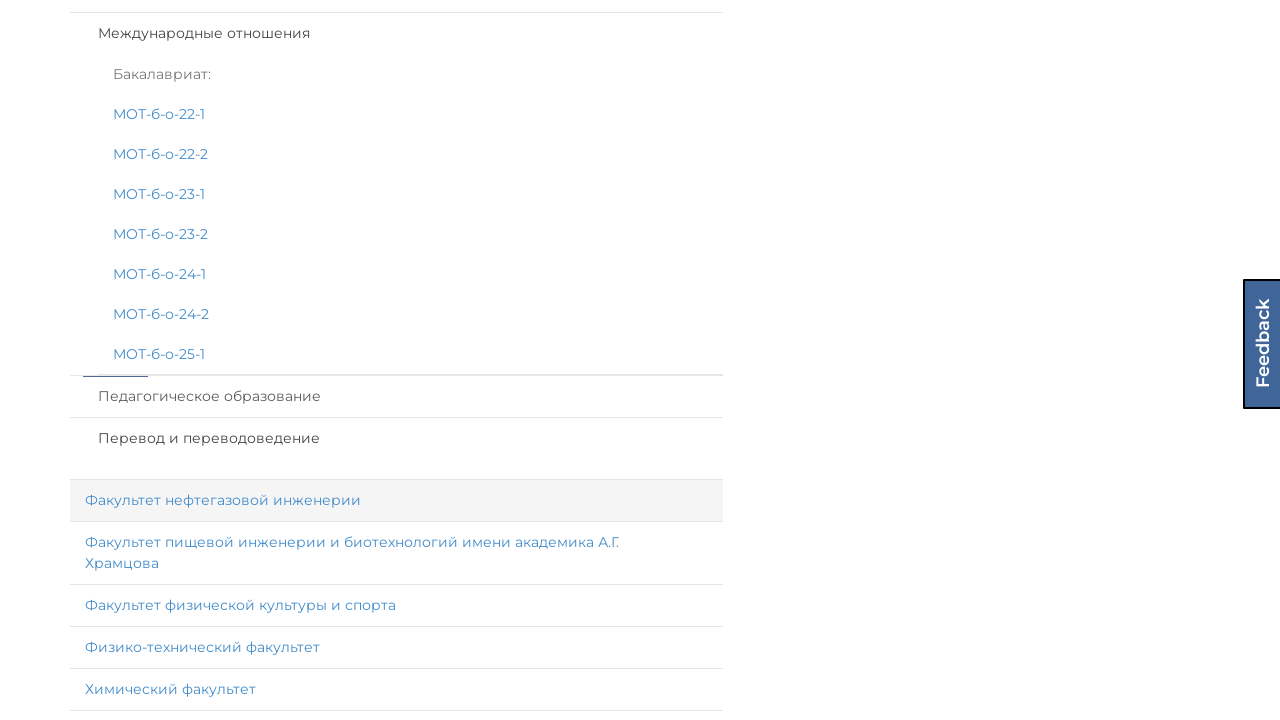

Waited for speciality panel 5 expansion animation
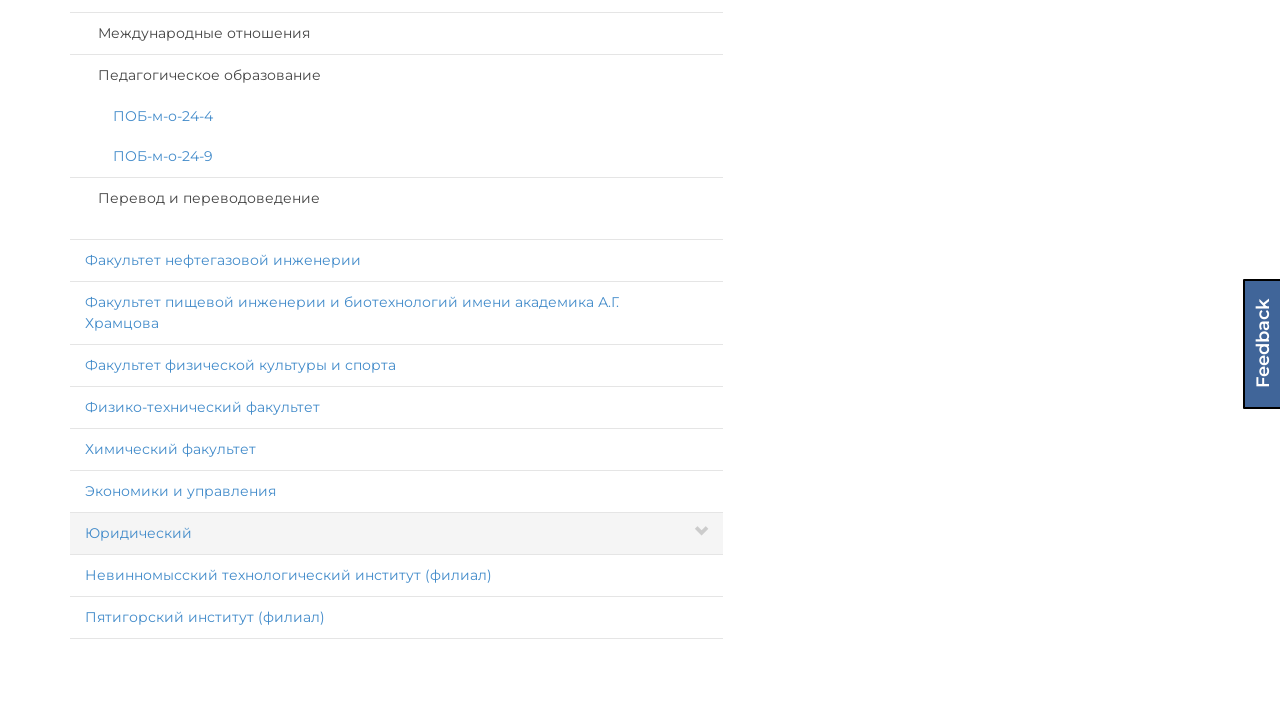

Clicked speciality panel 6 in institute 8 to expand at (396, 198) on xpath=//div[@id='page']/div[@id='select-group']/div[@class='col-lg-7 col-md-6']/
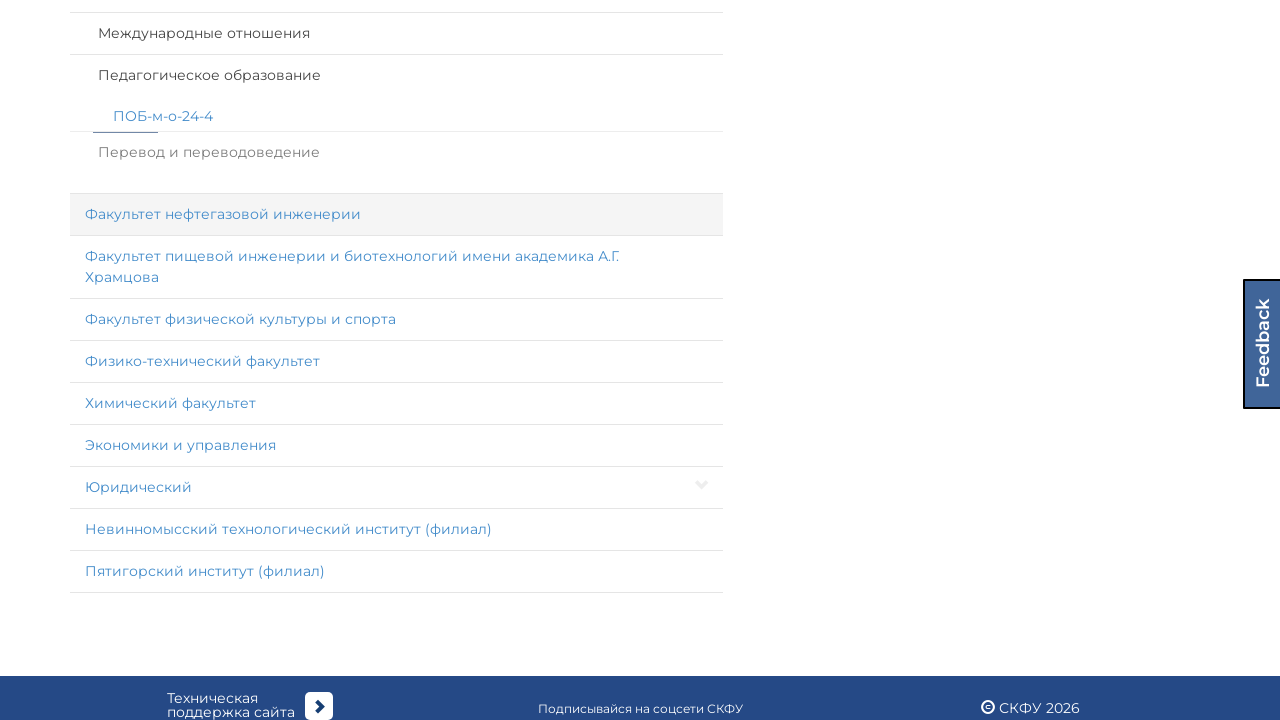

Waited for speciality panel 6 expansion animation
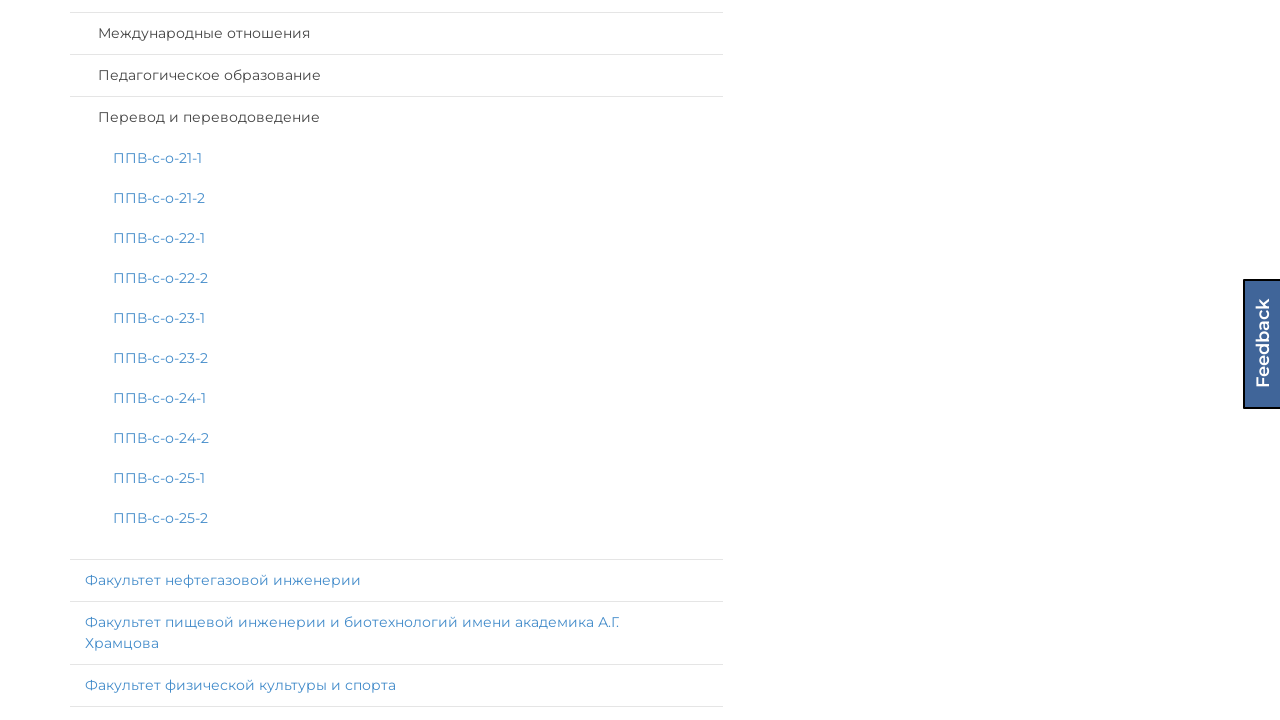

Clicked institute panel 9 to expand at (396, 580) on xpath=//div[@id='page']/div[@id='select-group']/div[@class='col-lg-7 col-md-6']/
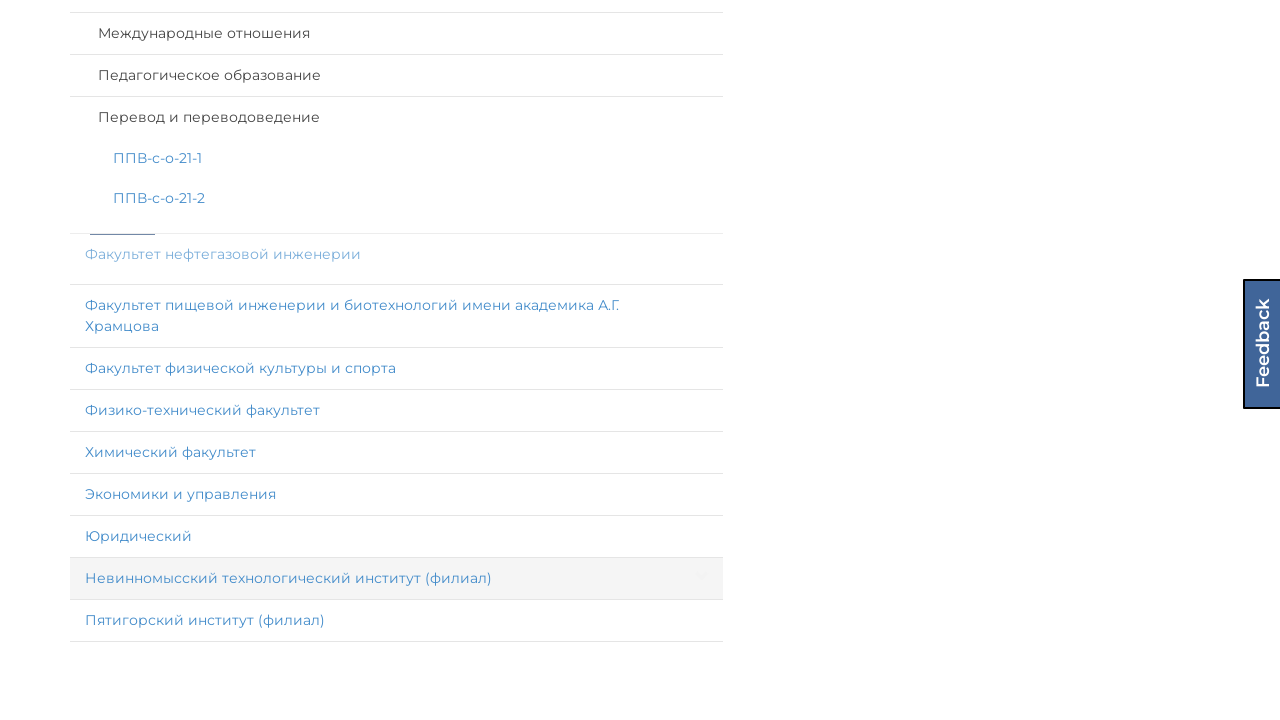

Waited for institute panel 9 expansion animation
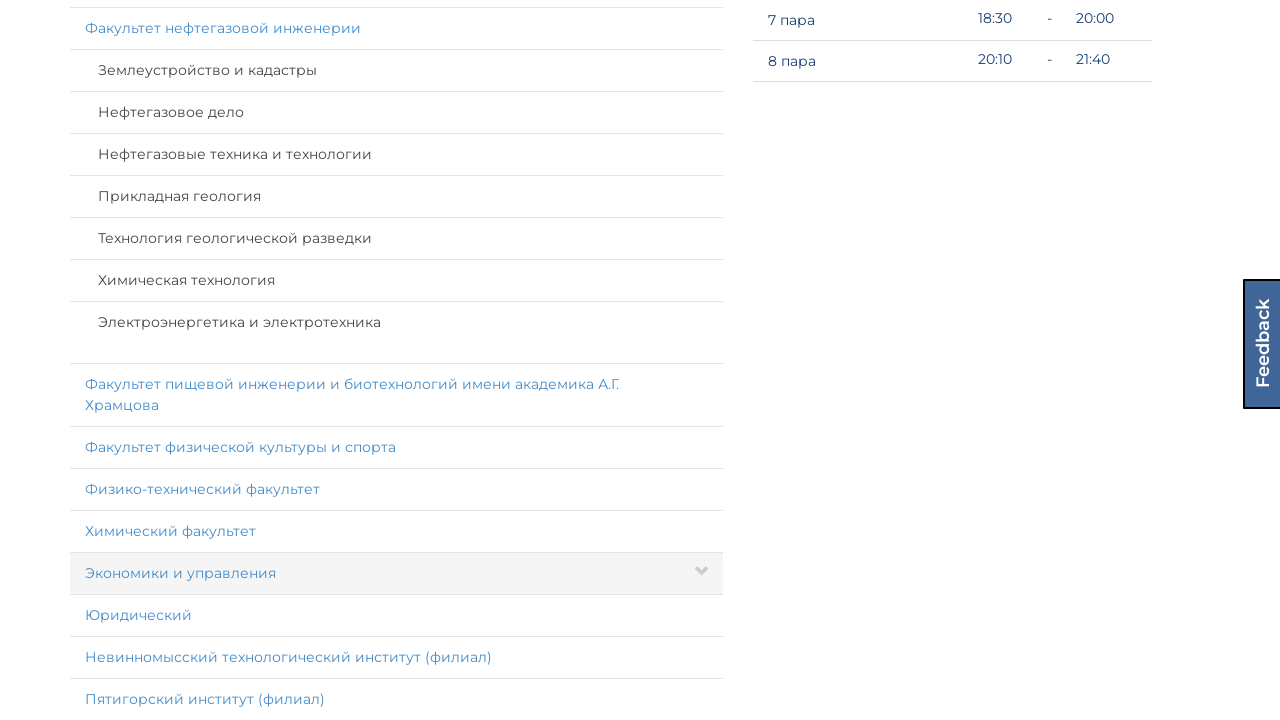

Located speciality panels within institute 9
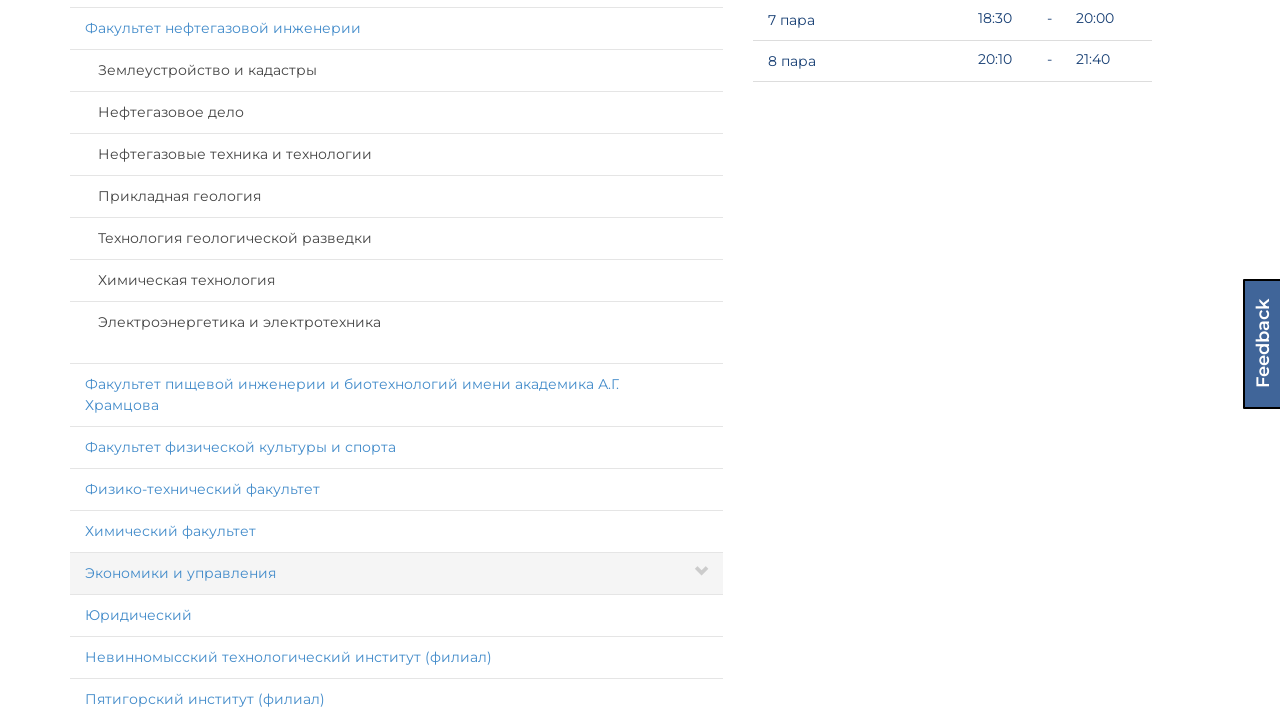

Found 7 speciality panels in institute 9
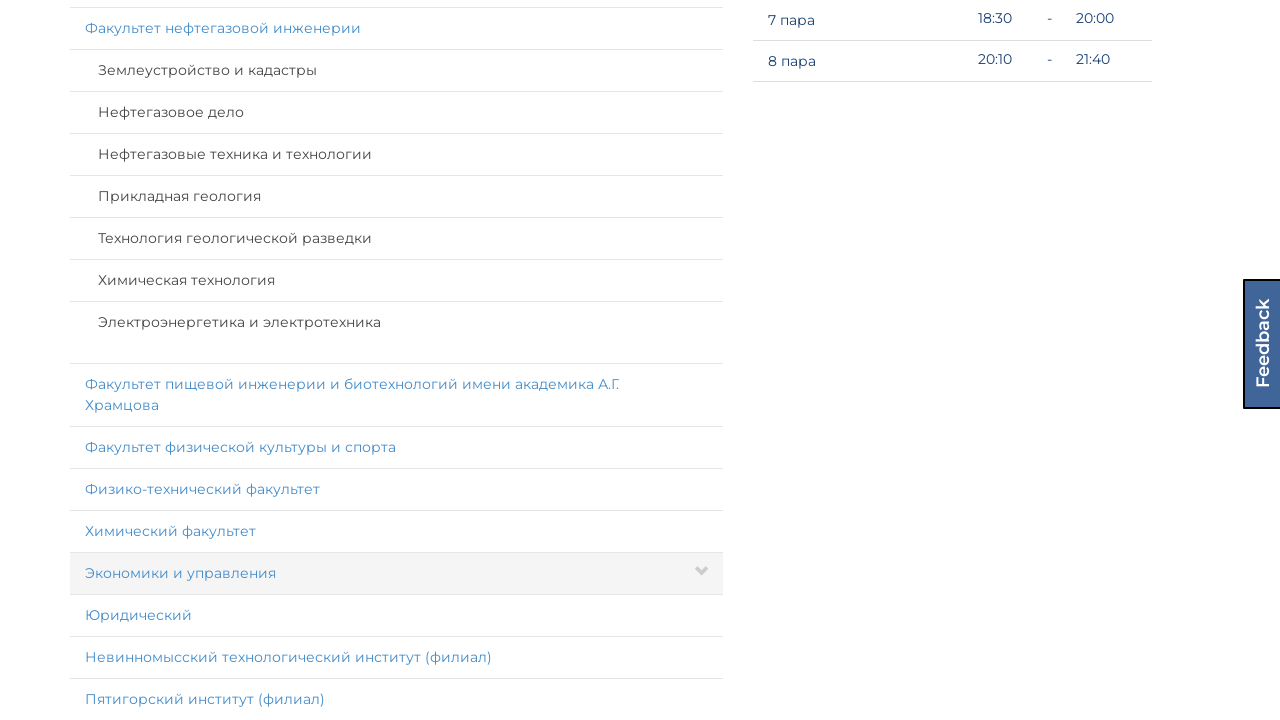

Clicked speciality panel 1 in institute 9 to expand at (396, 70) on xpath=//div[@id='page']/div[@id='select-group']/div[@class='col-lg-7 col-md-6']/
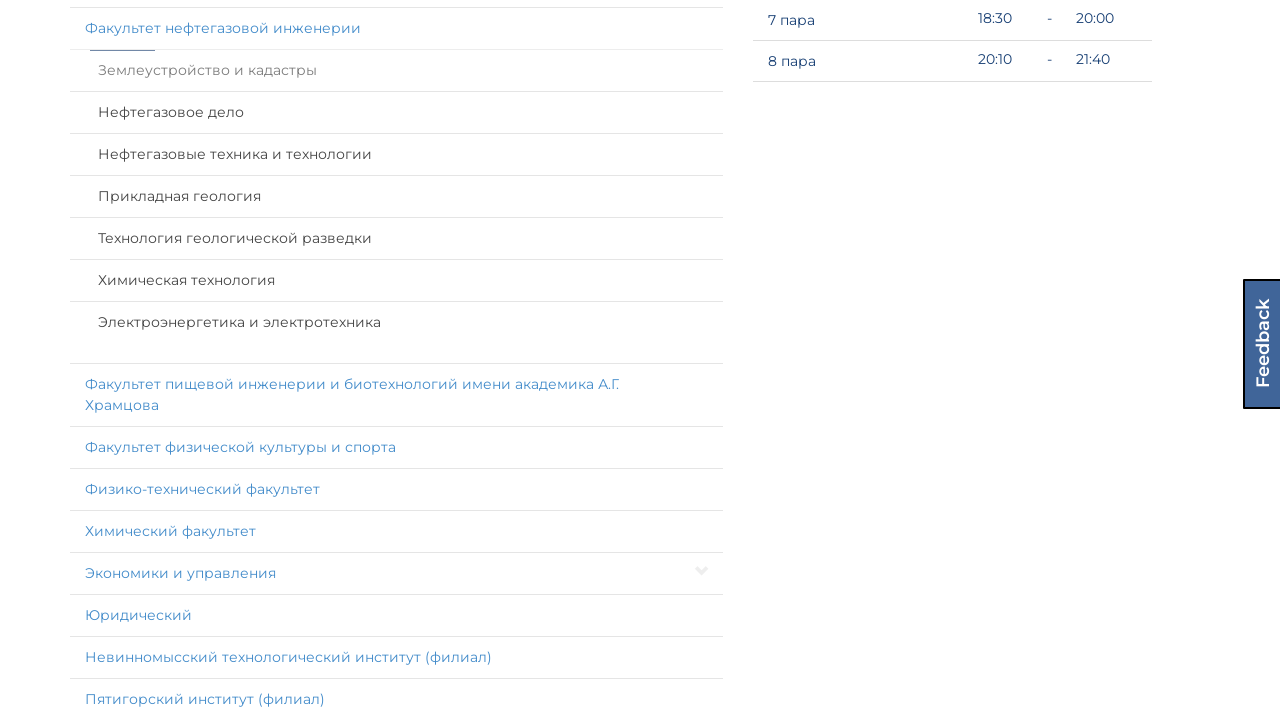

Waited for speciality panel 1 expansion animation
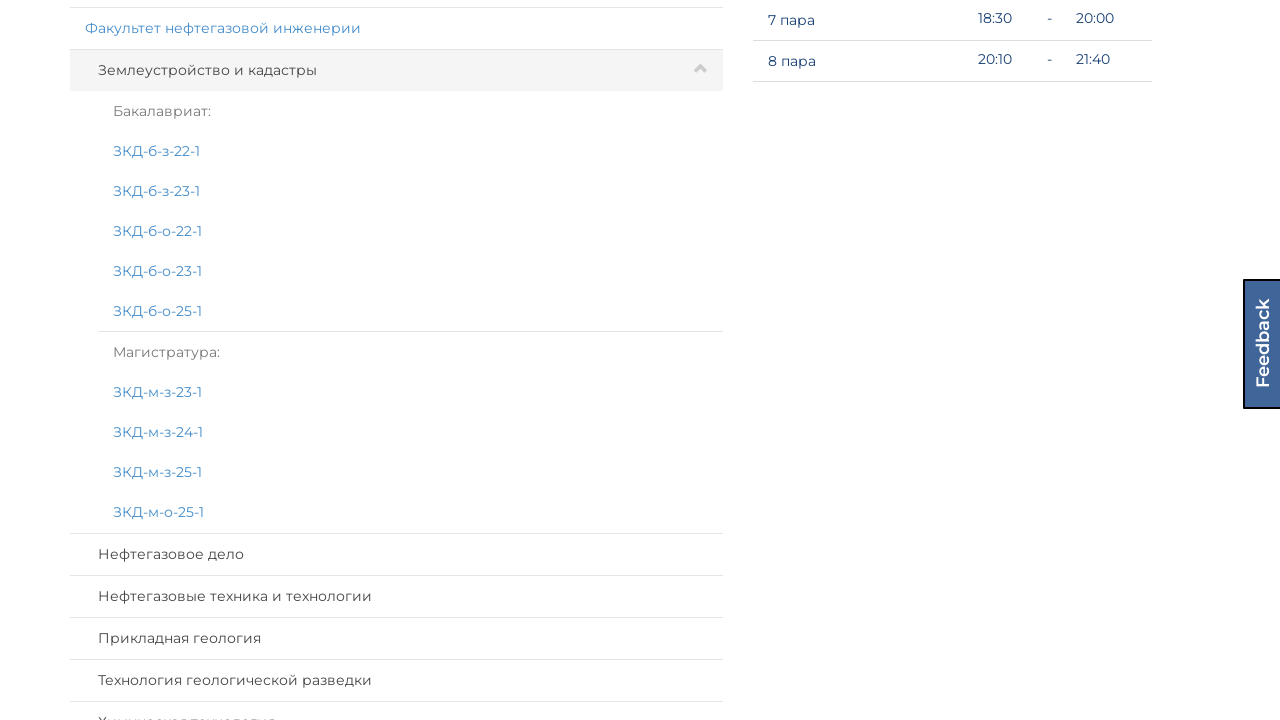

Clicked speciality panel 2 in institute 9 to expand at (396, 554) on xpath=//div[@id='page']/div[@id='select-group']/div[@class='col-lg-7 col-md-6']/
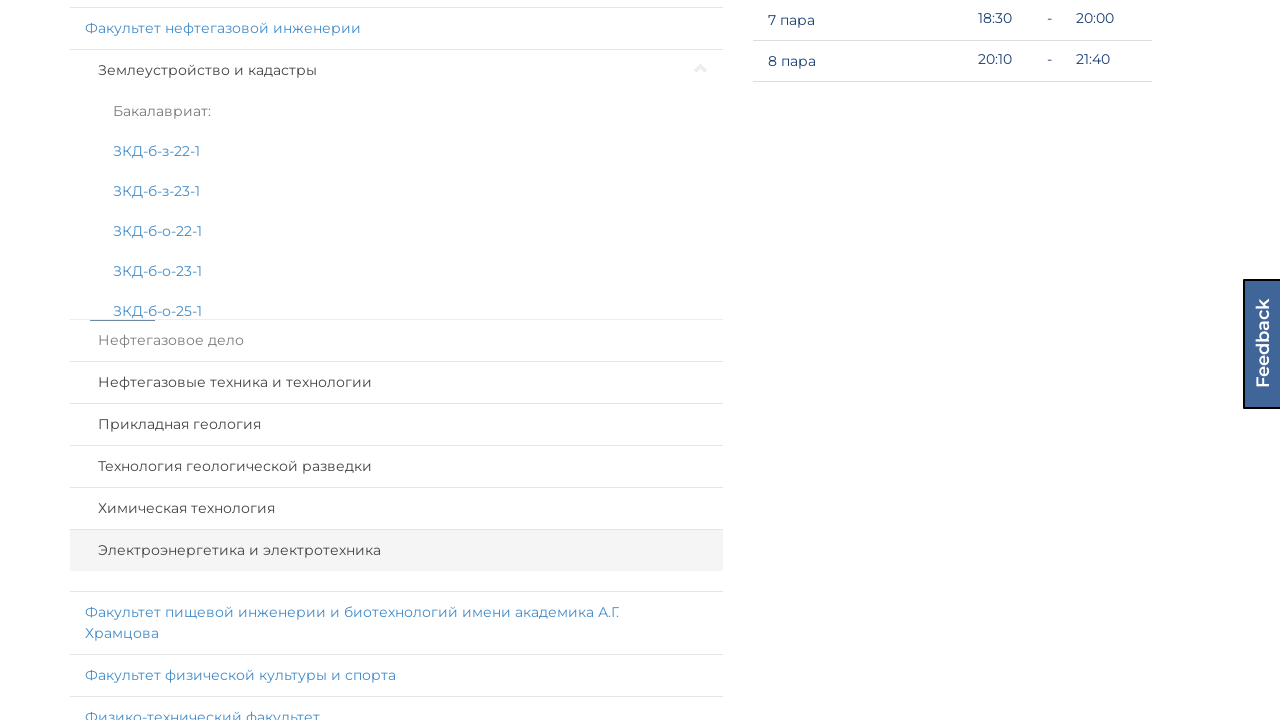

Waited for speciality panel 2 expansion animation
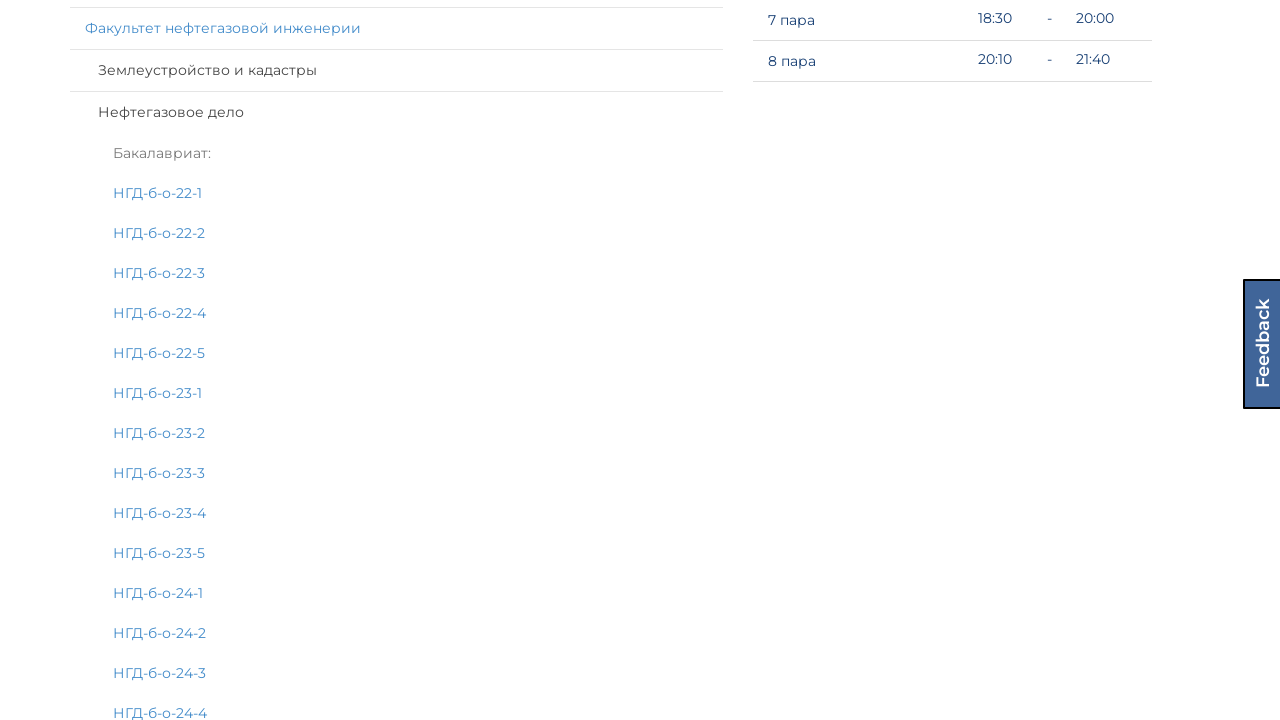

Clicked speciality panel 3 in institute 9 to expand at (396, 360) on xpath=//div[@id='page']/div[@id='select-group']/div[@class='col-lg-7 col-md-6']/
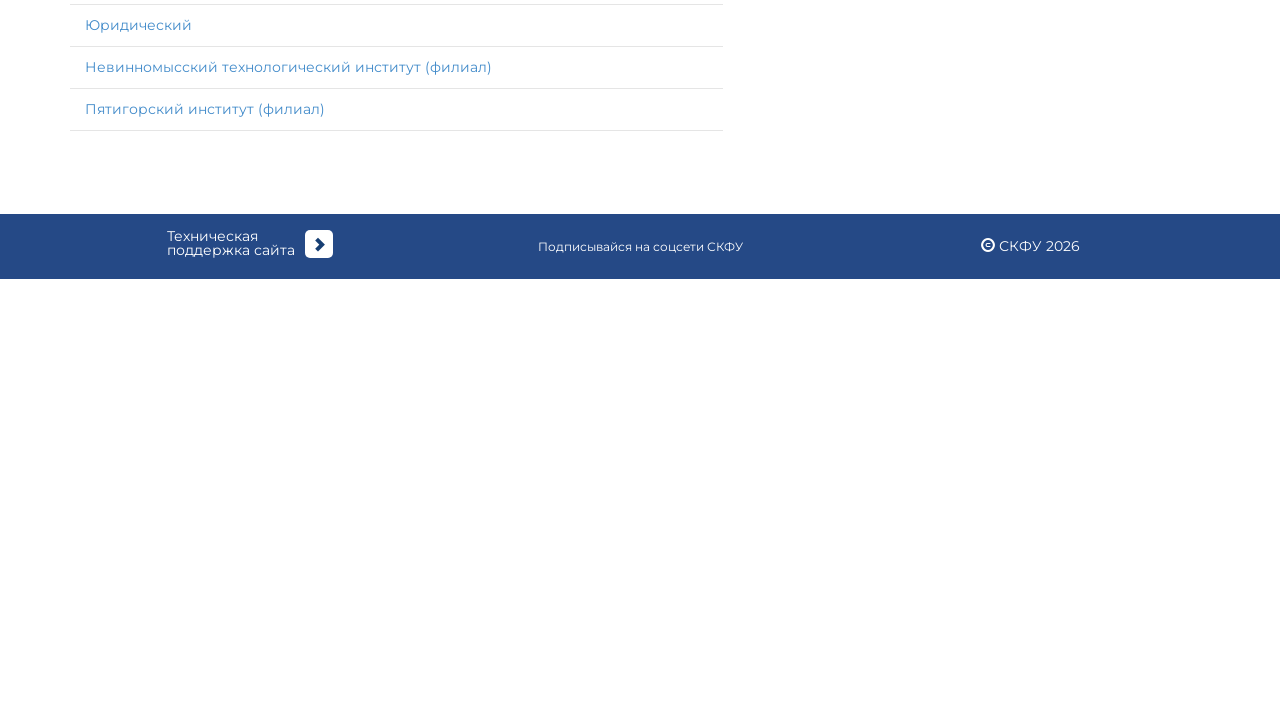

Waited for speciality panel 3 expansion animation
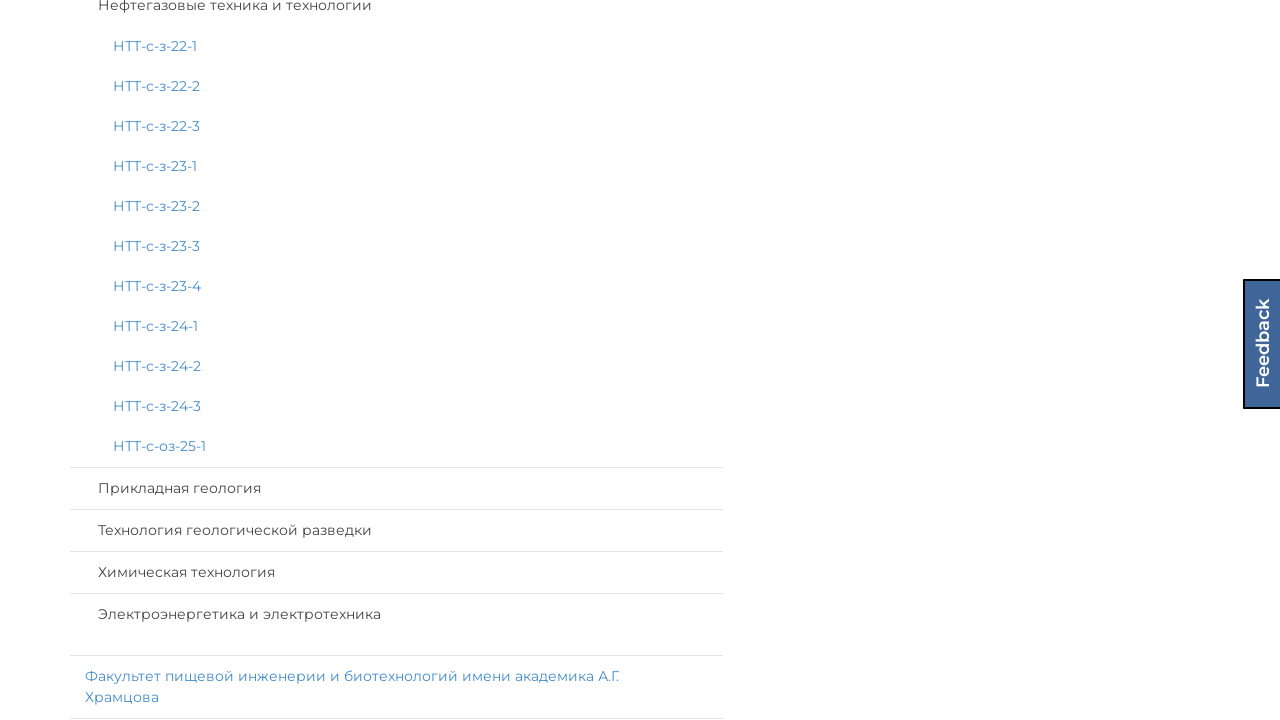

Clicked speciality panel 4 in institute 9 to expand at (396, 488) on xpath=//div[@id='page']/div[@id='select-group']/div[@class='col-lg-7 col-md-6']/
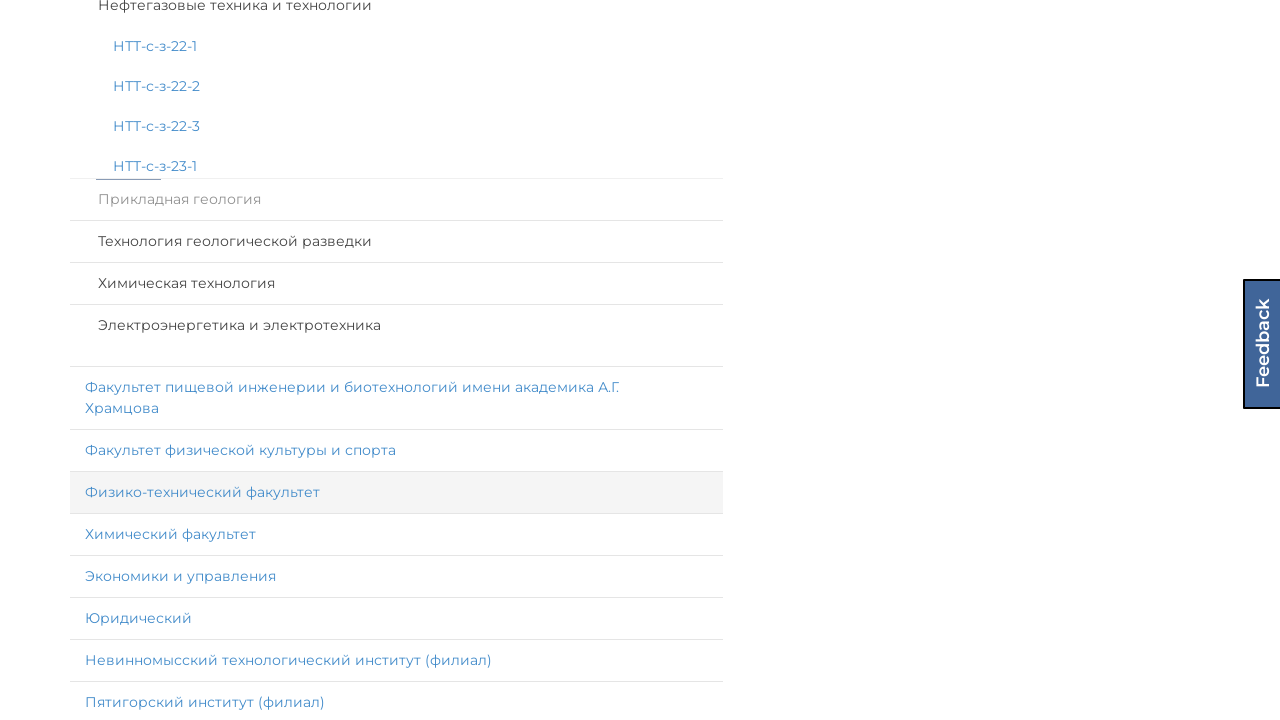

Waited for speciality panel 4 expansion animation
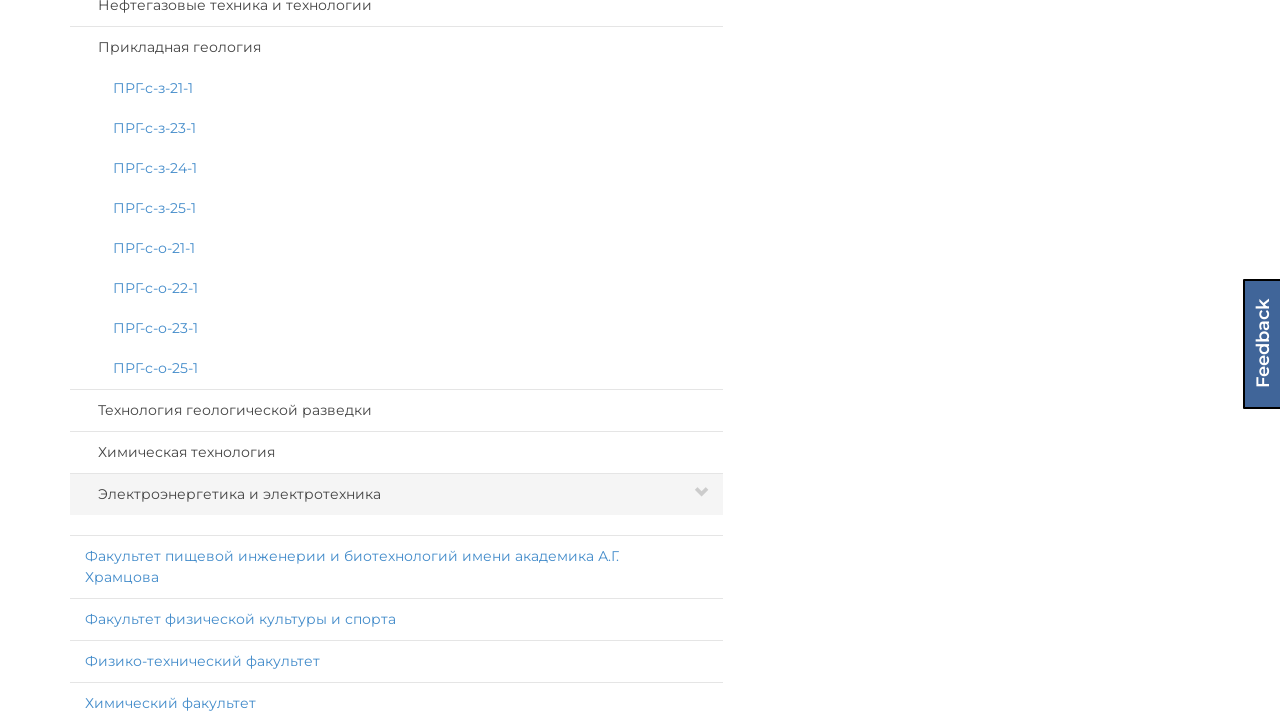

Clicked speciality panel 5 in institute 9 to expand at (396, 410) on xpath=//div[@id='page']/div[@id='select-group']/div[@class='col-lg-7 col-md-6']/
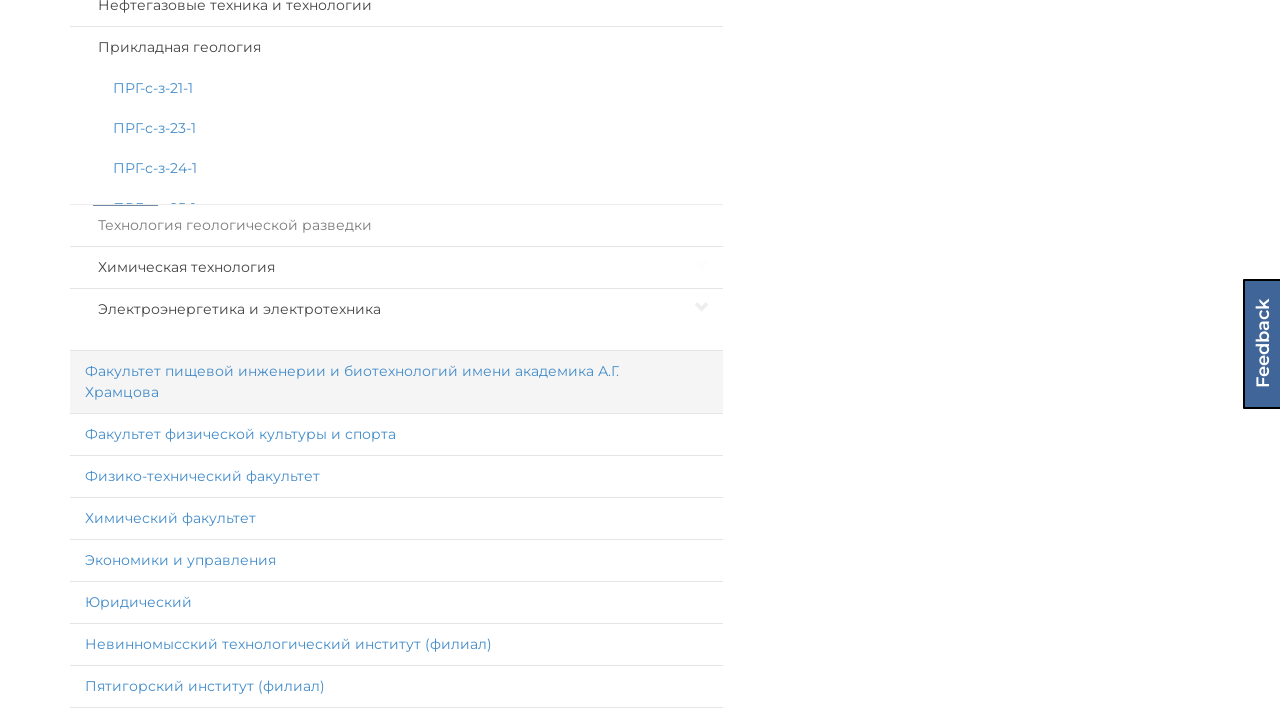

Waited for speciality panel 5 expansion animation
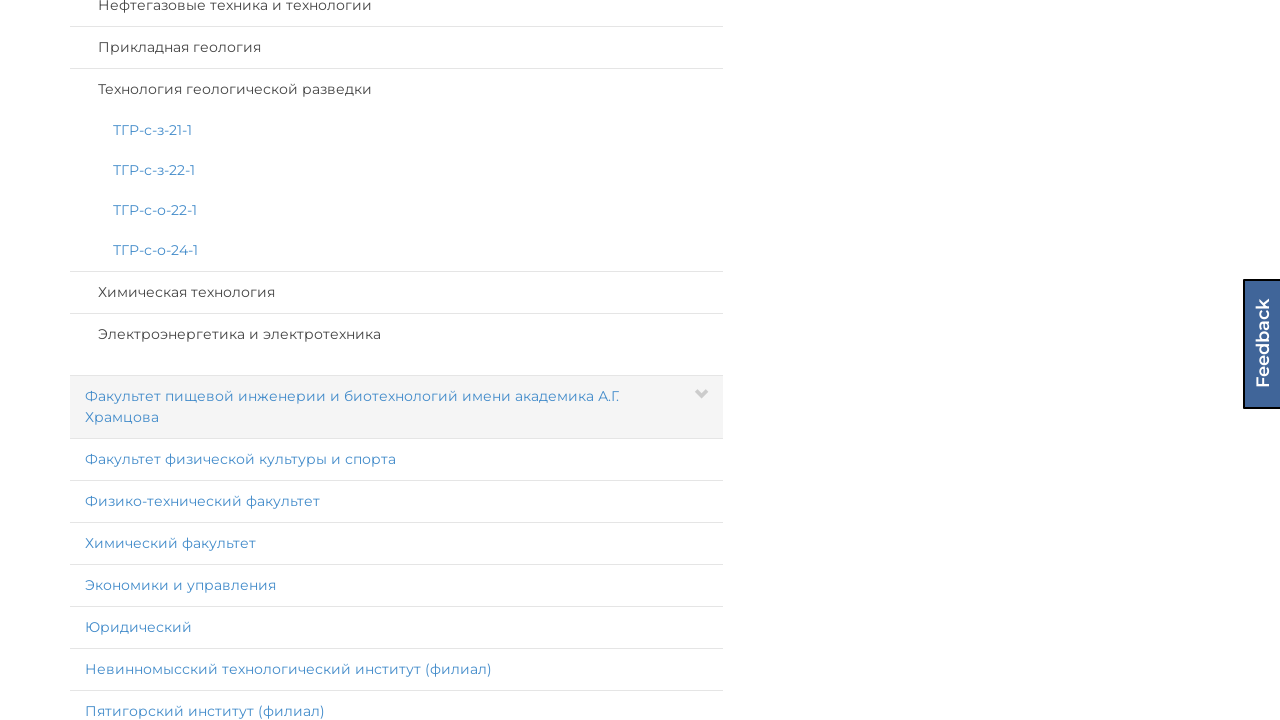

Clicked speciality panel 6 in institute 9 to expand at (396, 292) on xpath=//div[@id='page']/div[@id='select-group']/div[@class='col-lg-7 col-md-6']/
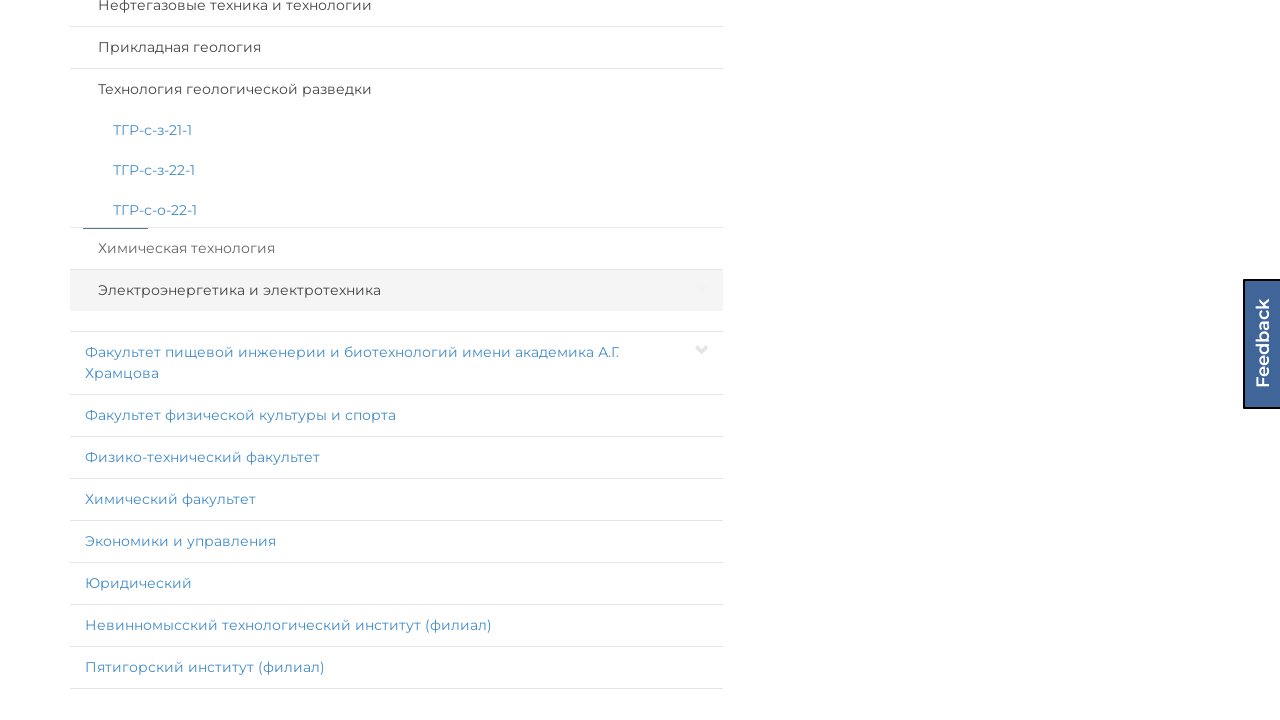

Waited for speciality panel 6 expansion animation
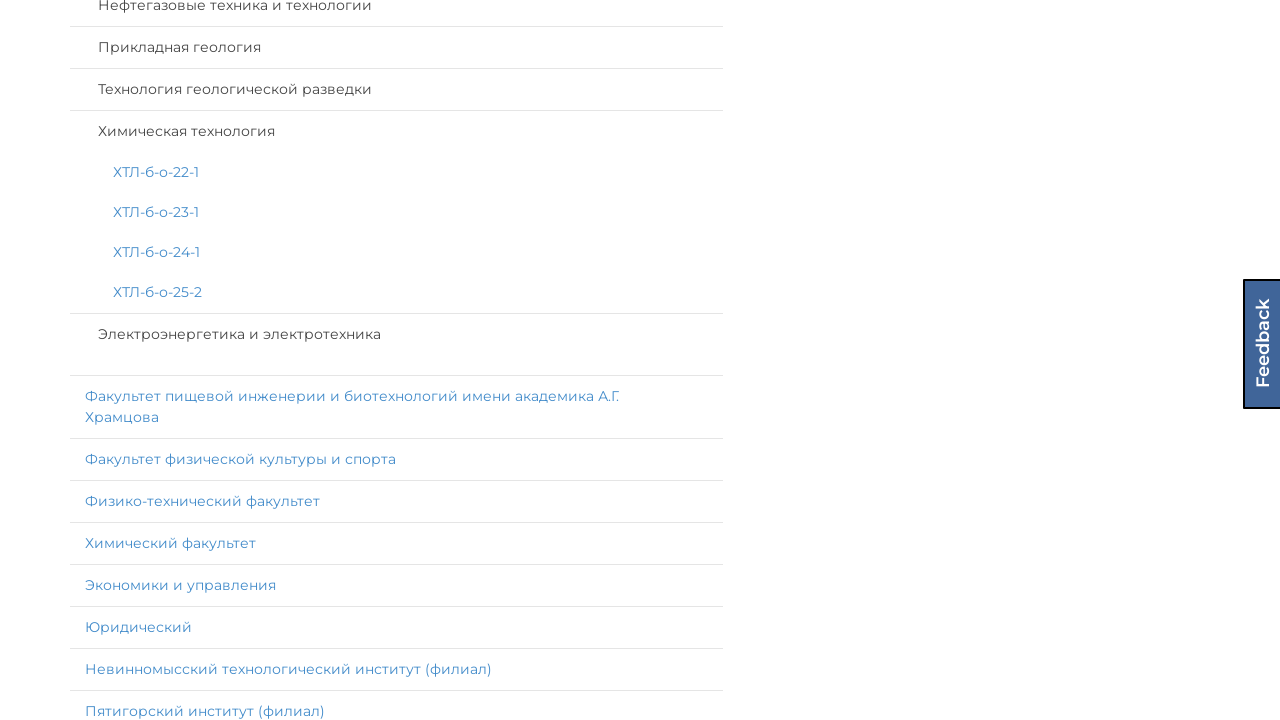

Clicked speciality panel 7 in institute 9 to expand at (396, 334) on xpath=//div[@id='page']/div[@id='select-group']/div[@class='col-lg-7 col-md-6']/
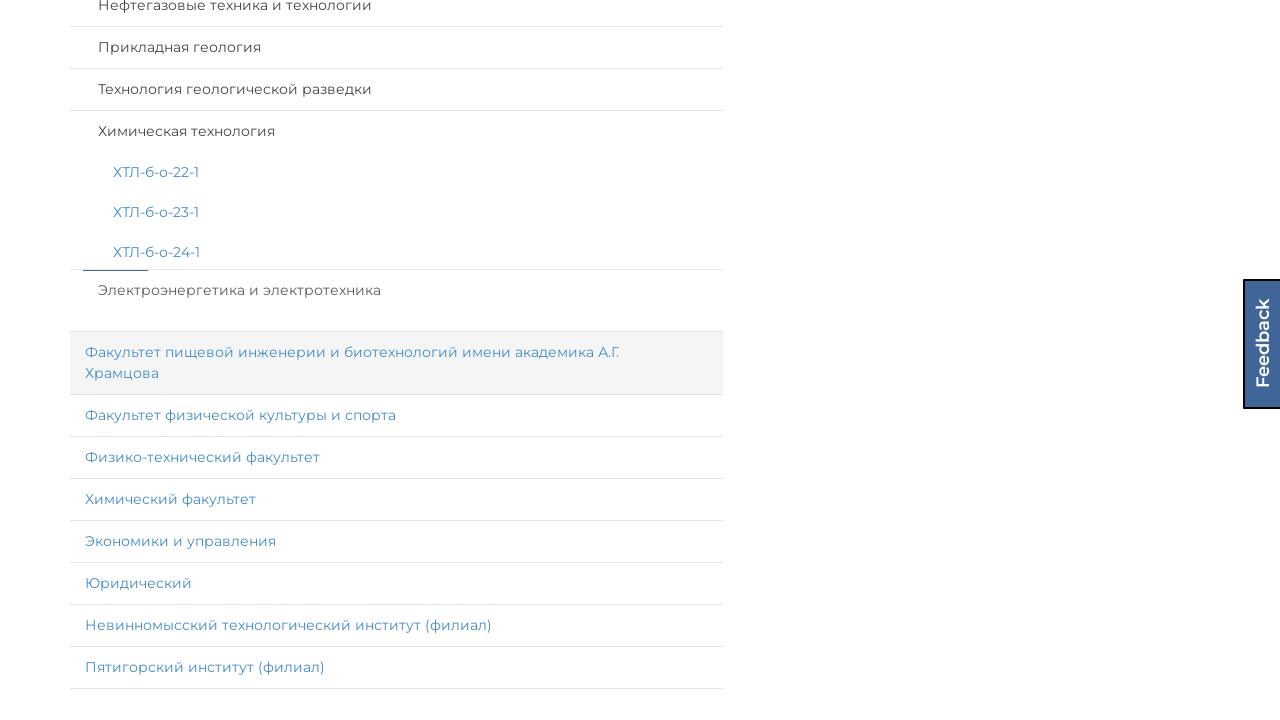

Waited for speciality panel 7 expansion animation
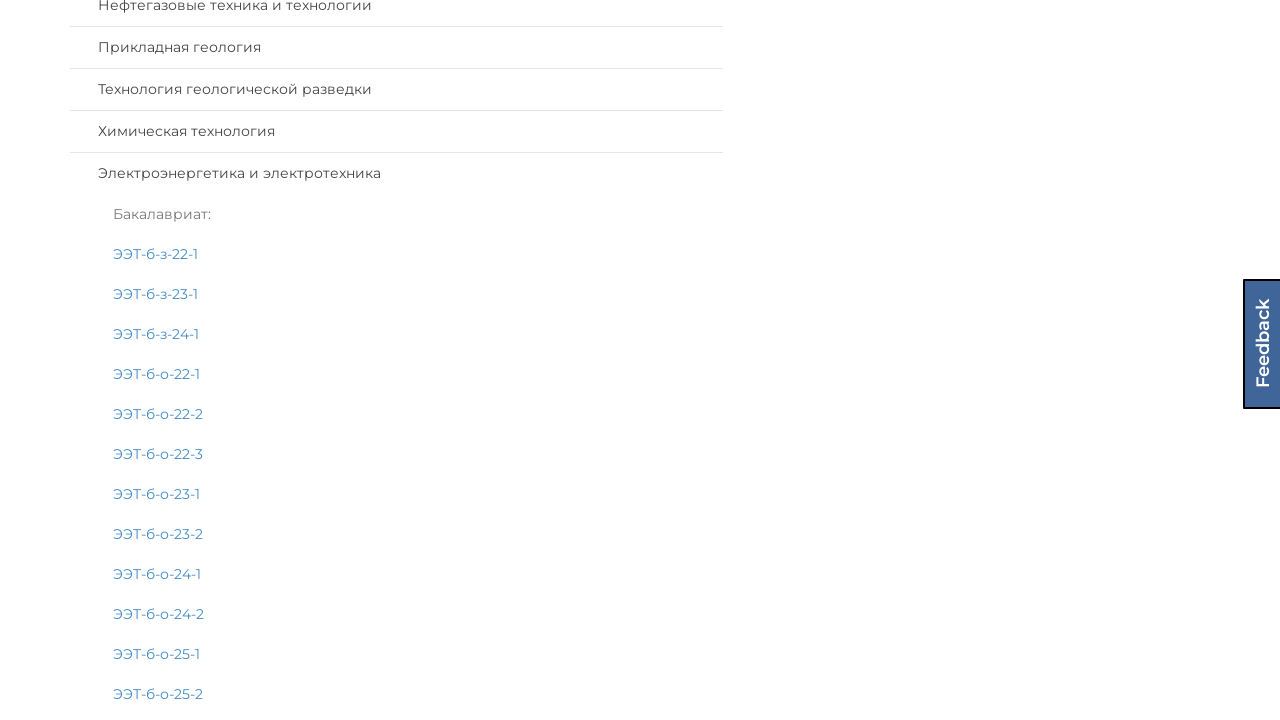

Clicked institute panel 10 to expand at (396, 361) on xpath=//div[@id='page']/div[@id='select-group']/div[@class='col-lg-7 col-md-6']/
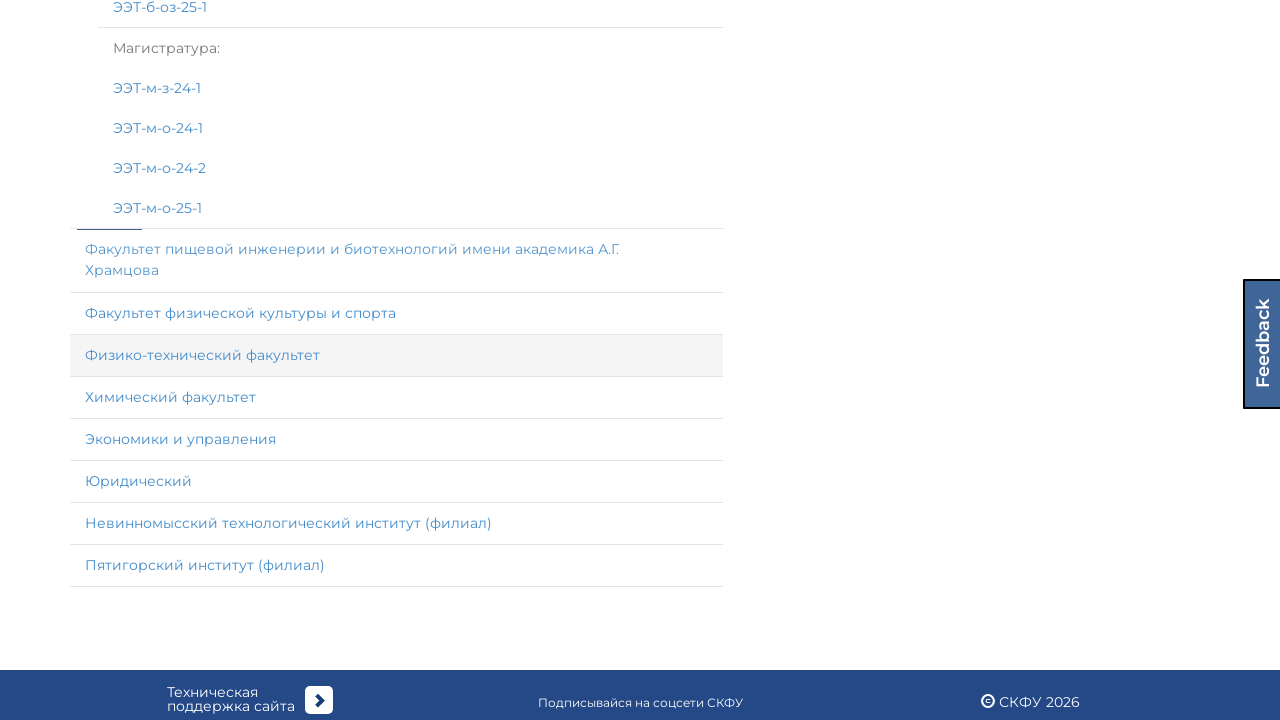

Waited for institute panel 10 expansion animation
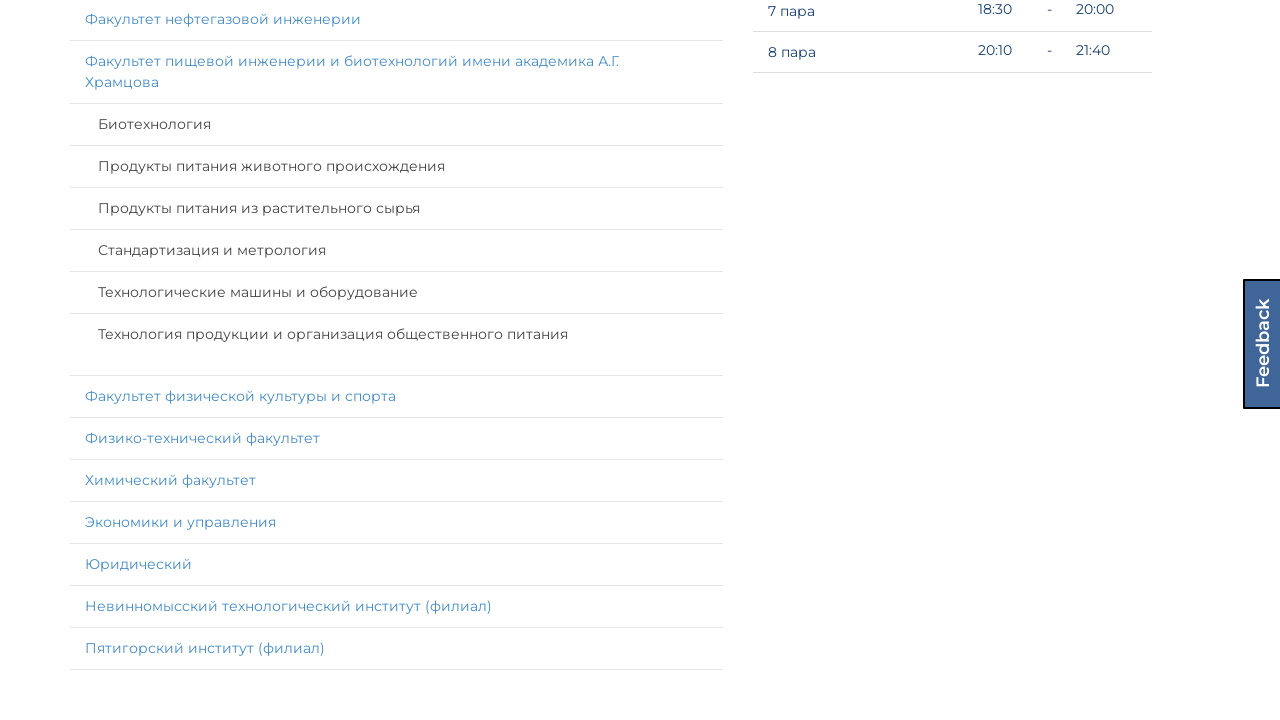

Located speciality panels within institute 10
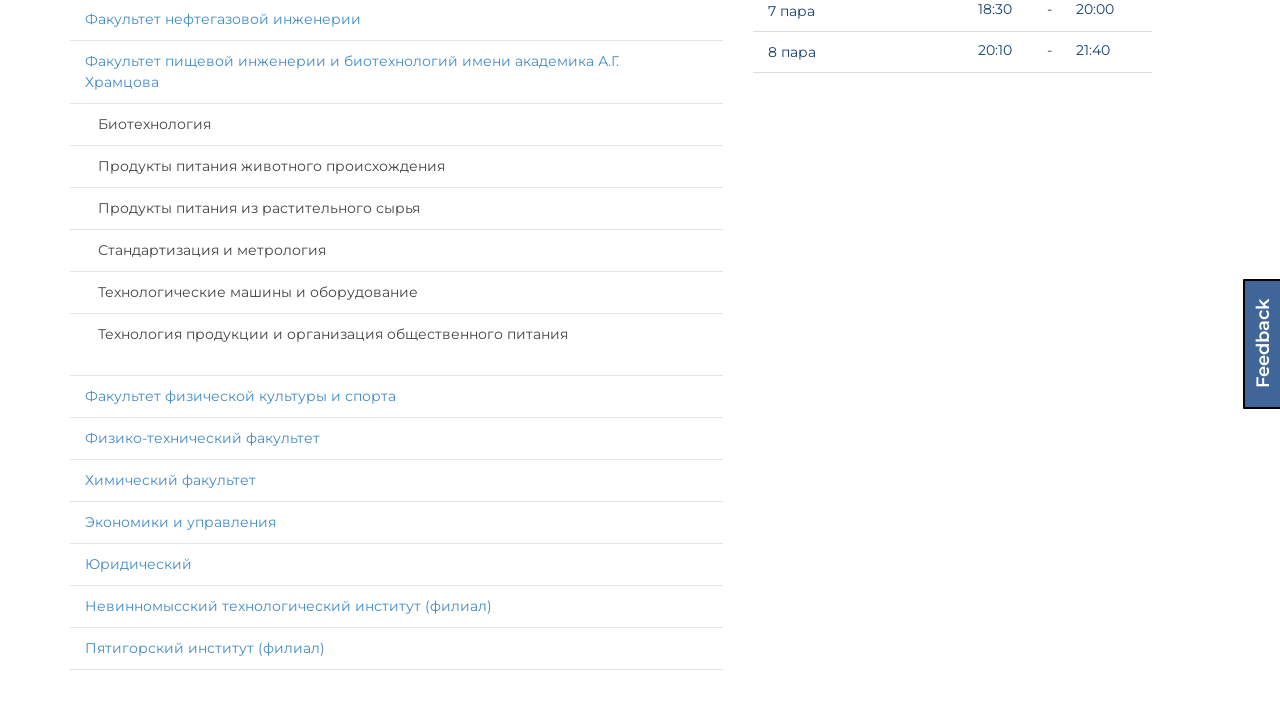

Found 6 speciality panels in institute 10
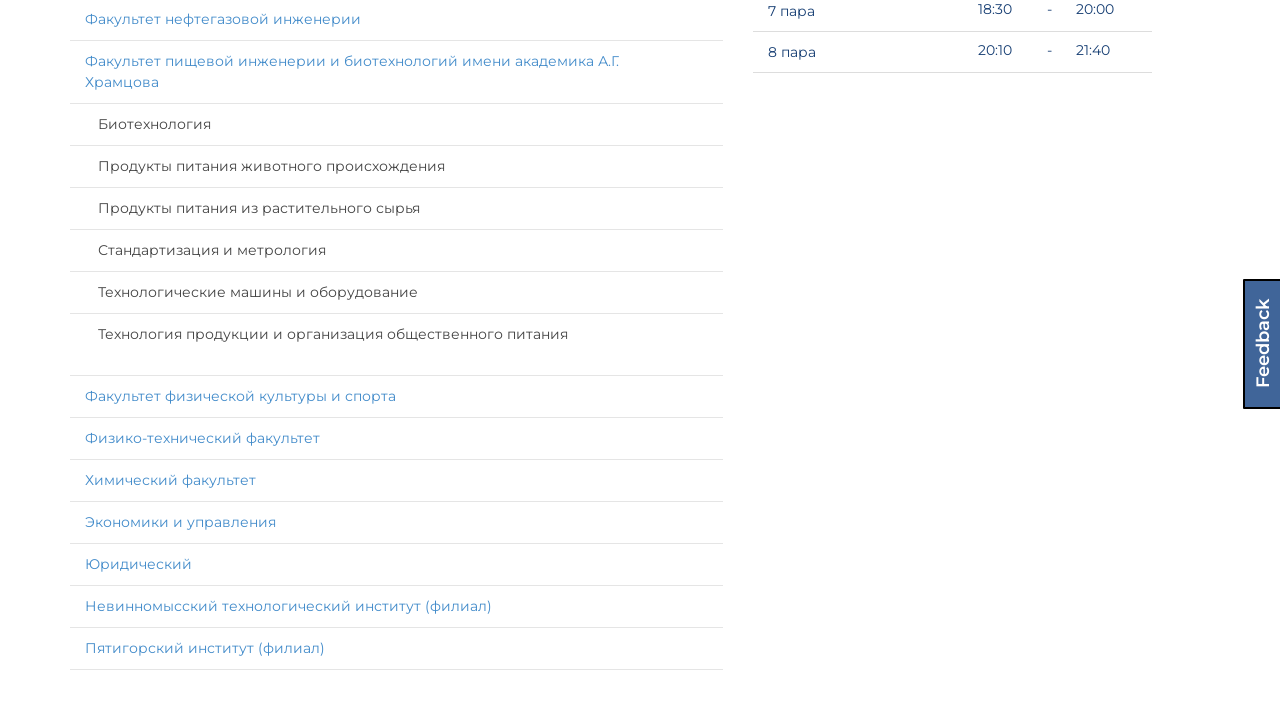

Clicked speciality panel 1 in institute 10 to expand at (396, 124) on xpath=//div[@id='page']/div[@id='select-group']/div[@class='col-lg-7 col-md-6']/
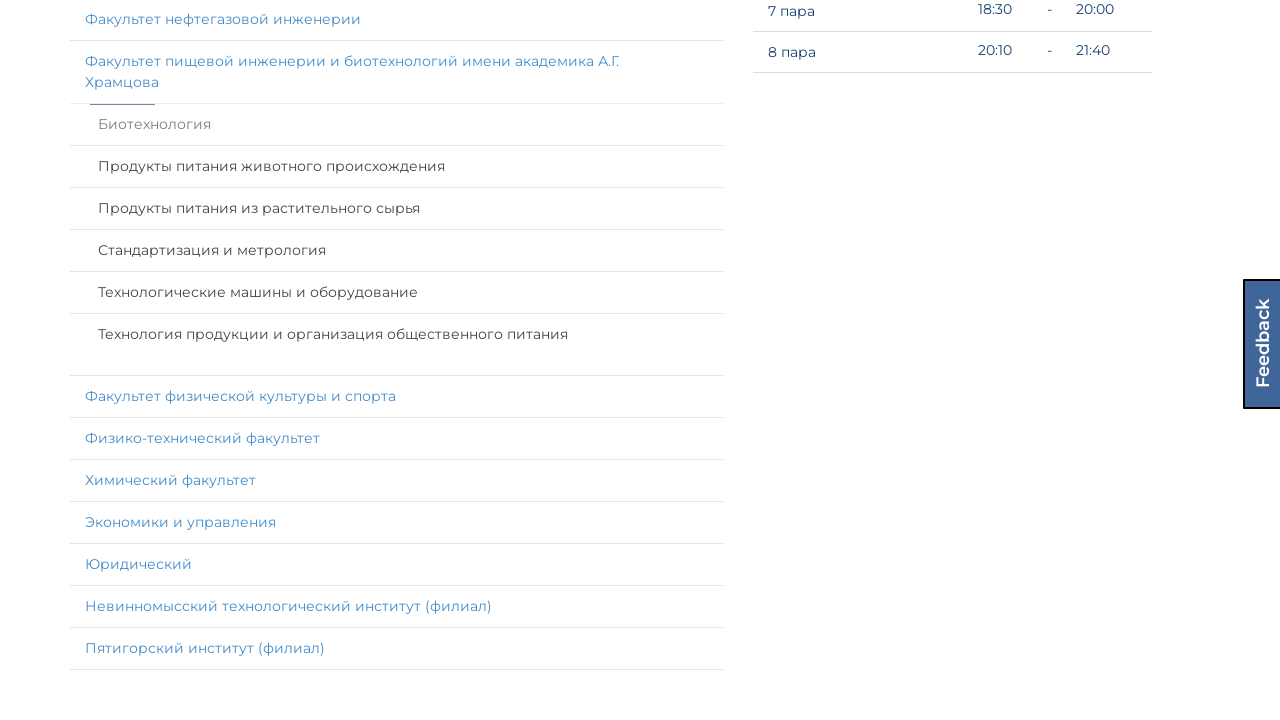

Waited for speciality panel 1 expansion animation
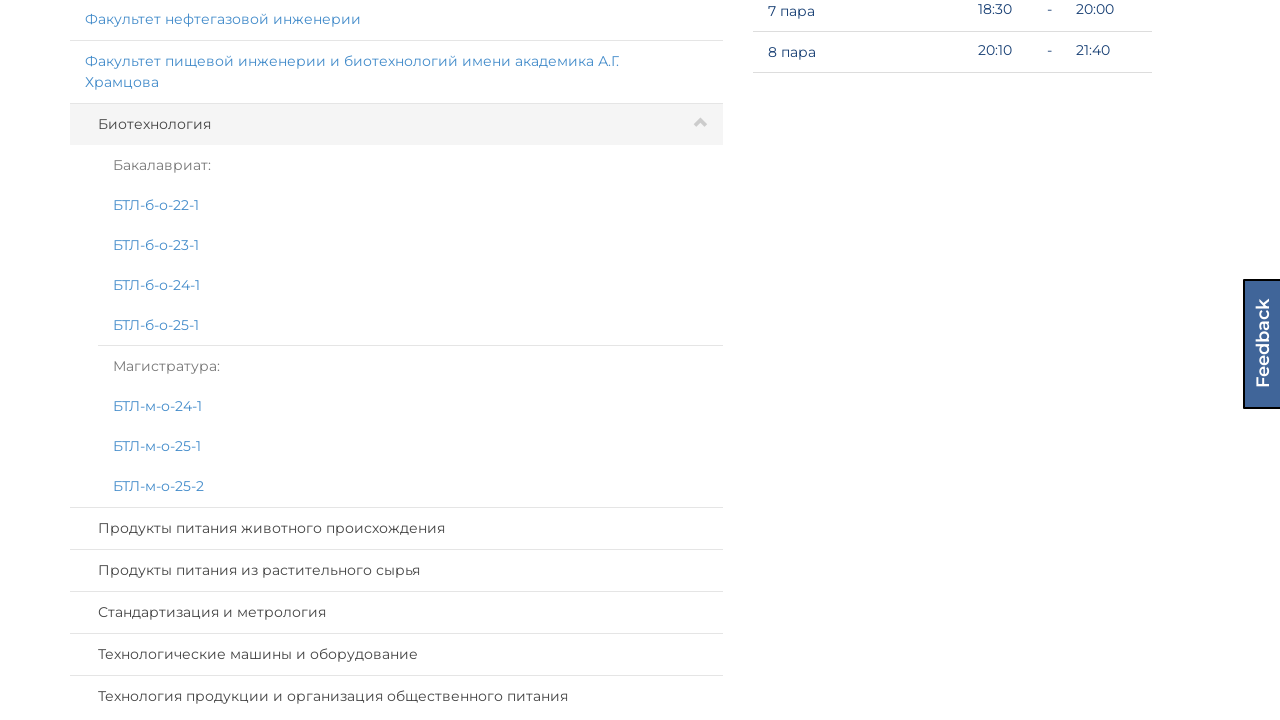

Clicked speciality panel 2 in institute 10 to expand at (396, 528) on xpath=//div[@id='page']/div[@id='select-group']/div[@class='col-lg-7 col-md-6']/
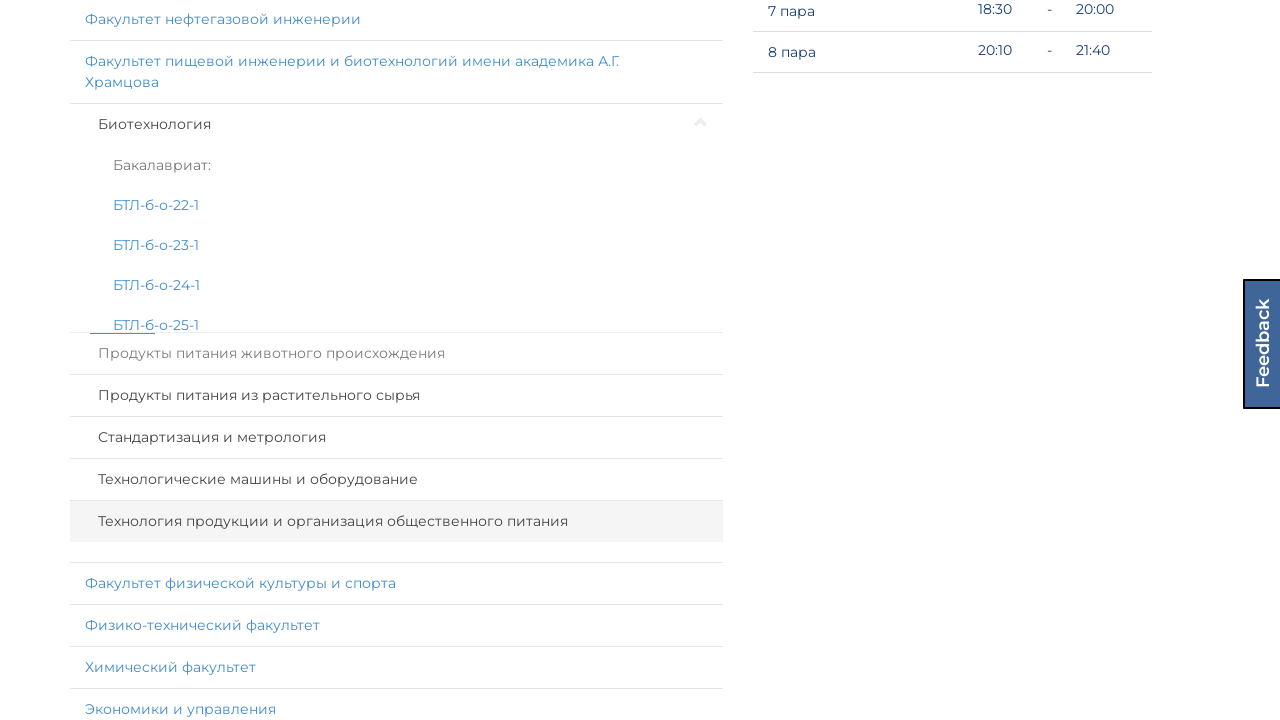

Waited for speciality panel 2 expansion animation
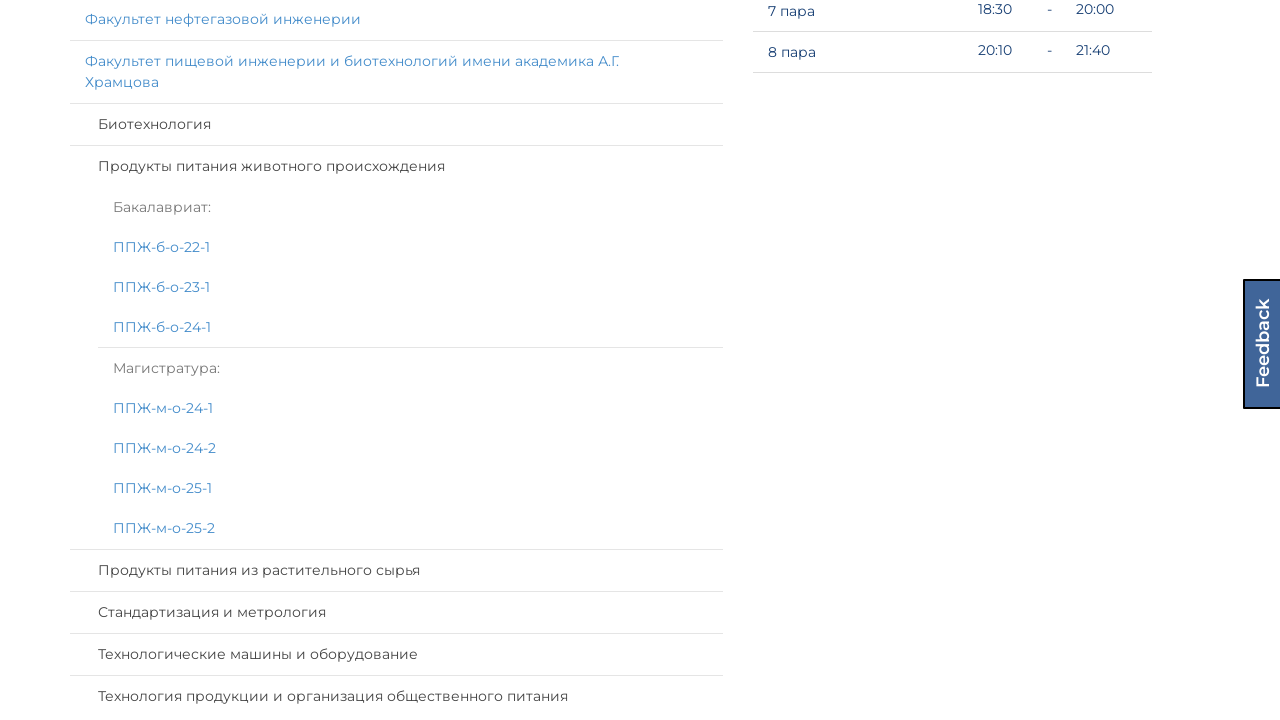

Clicked speciality panel 3 in institute 10 to expand at (396, 570) on xpath=//div[@id='page']/div[@id='select-group']/div[@class='col-lg-7 col-md-6']/
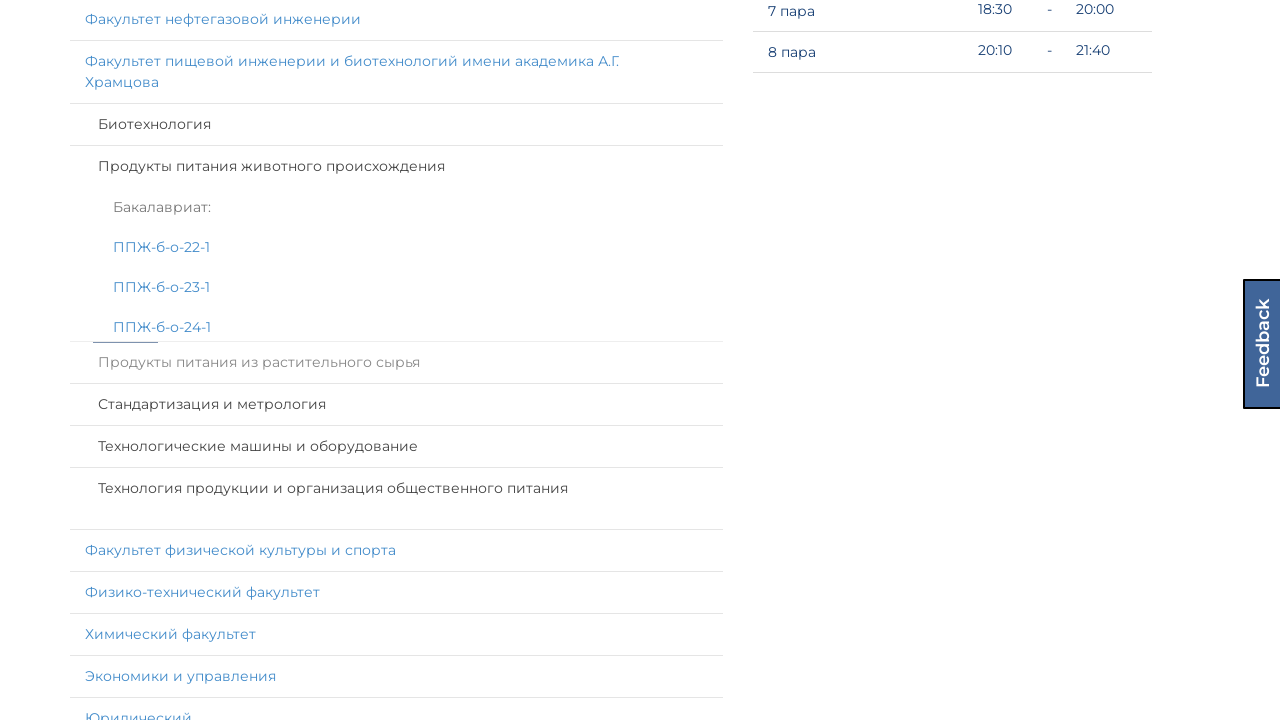

Waited for speciality panel 3 expansion animation
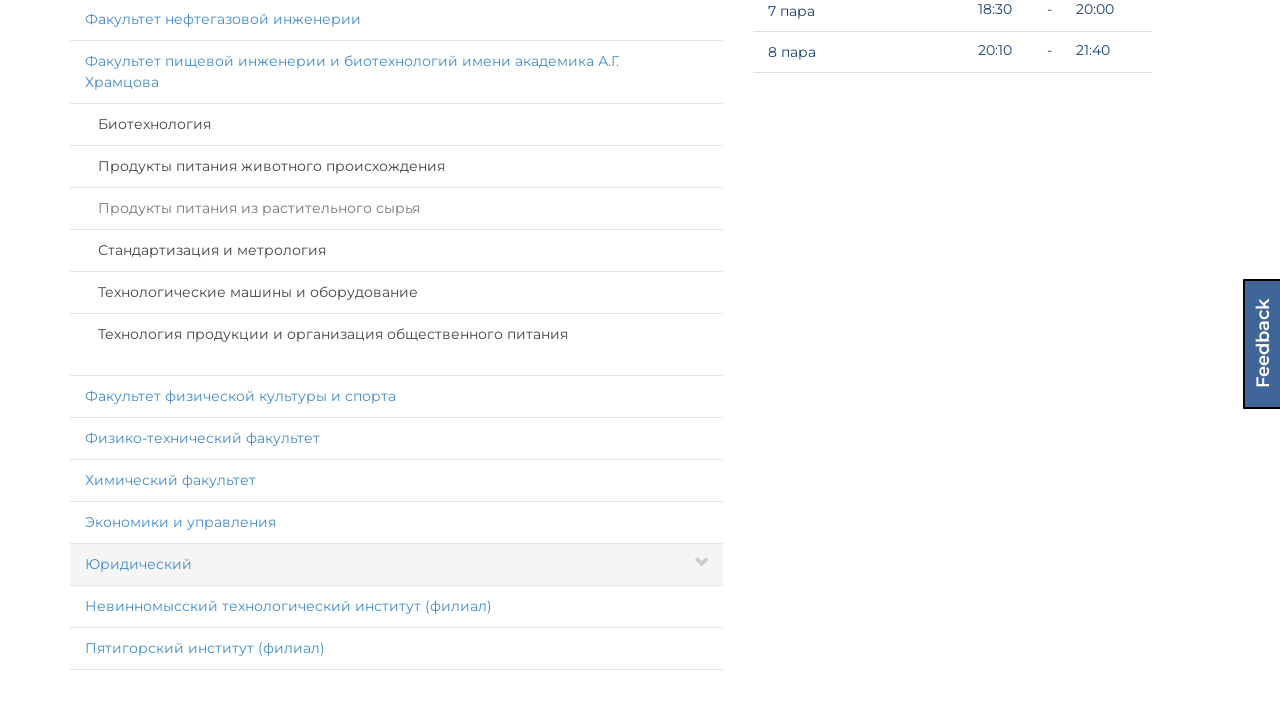

Clicked speciality panel 4 in institute 10 to expand at (396, 250) on xpath=//div[@id='page']/div[@id='select-group']/div[@class='col-lg-7 col-md-6']/
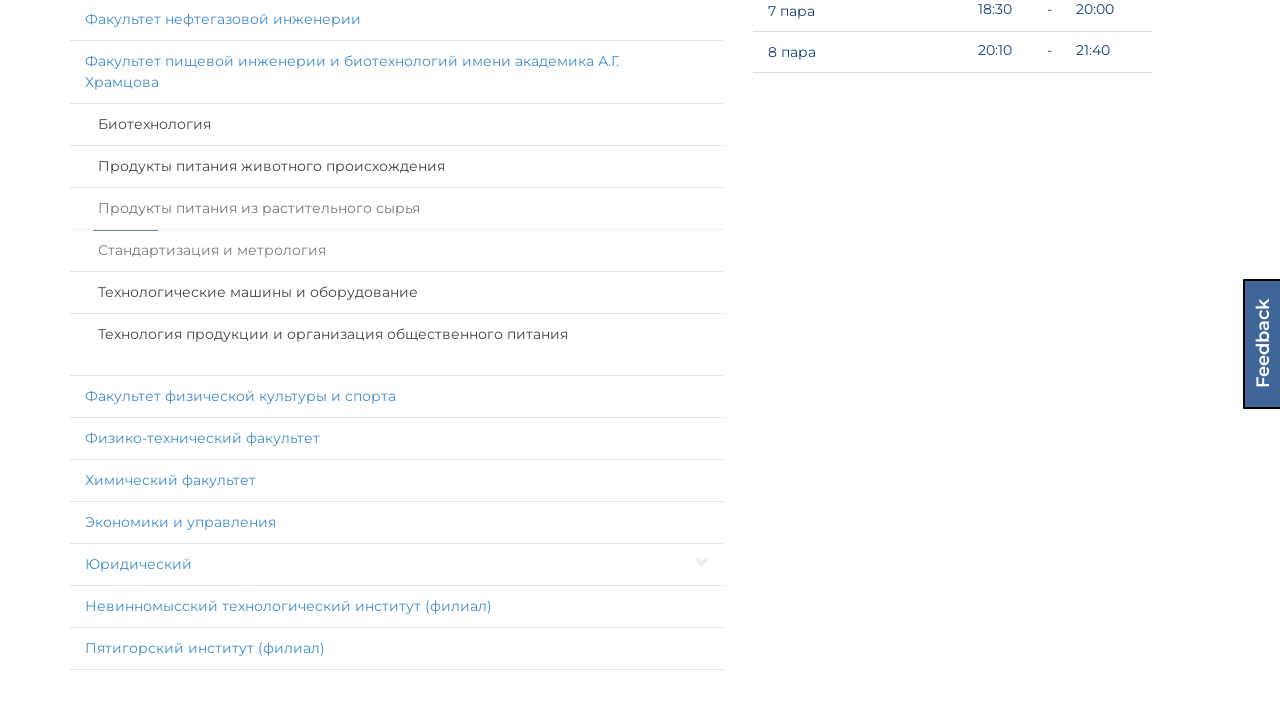

Waited for speciality panel 4 expansion animation
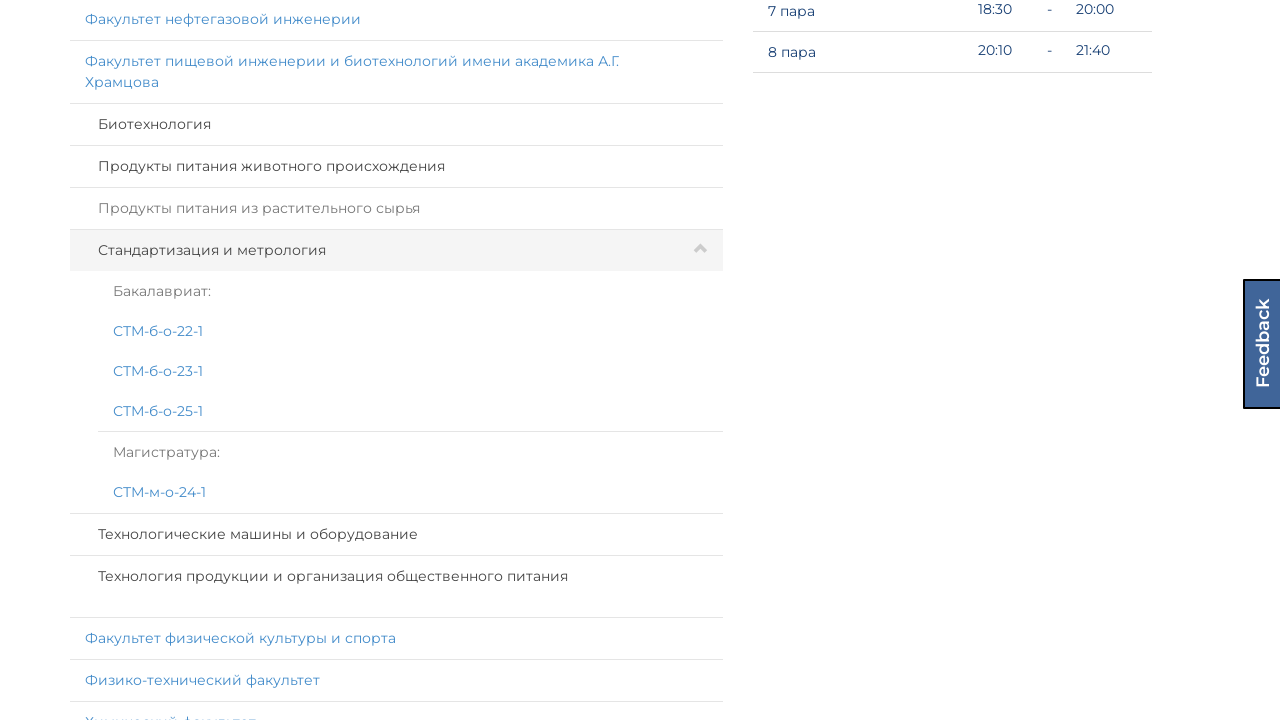

Clicked speciality panel 5 in institute 10 to expand at (396, 534) on xpath=//div[@id='page']/div[@id='select-group']/div[@class='col-lg-7 col-md-6']/
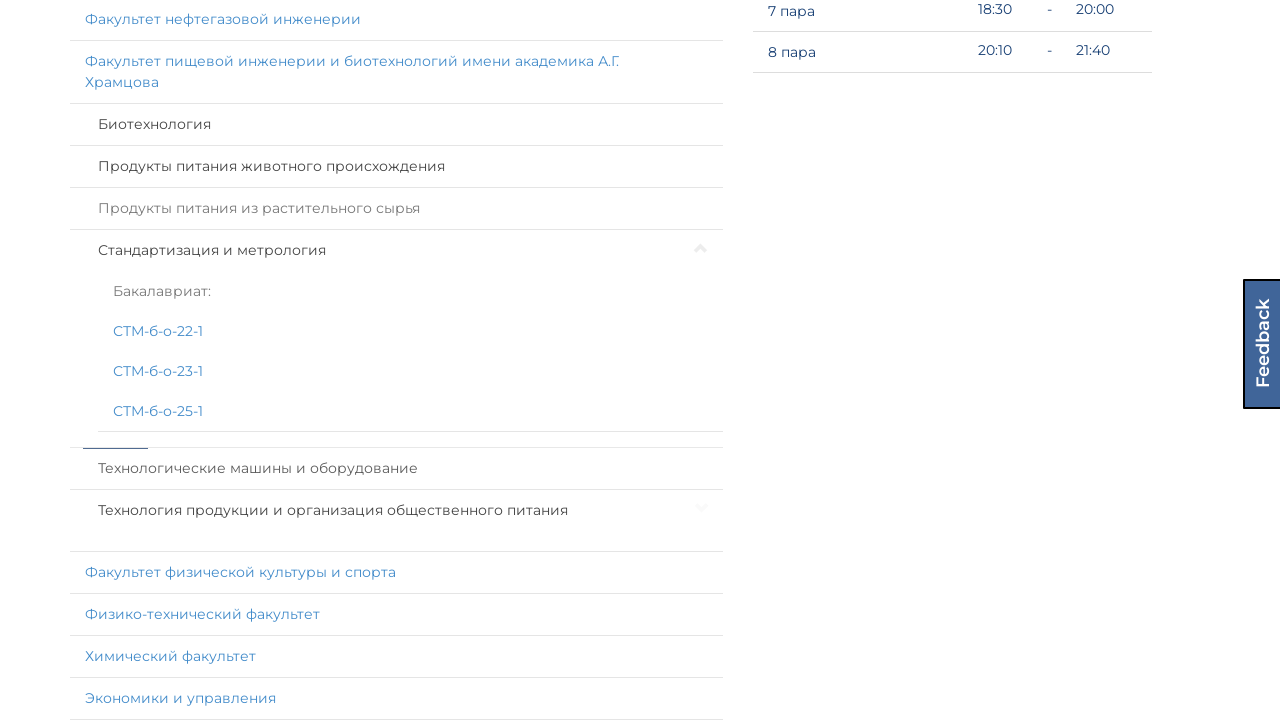

Waited for speciality panel 5 expansion animation
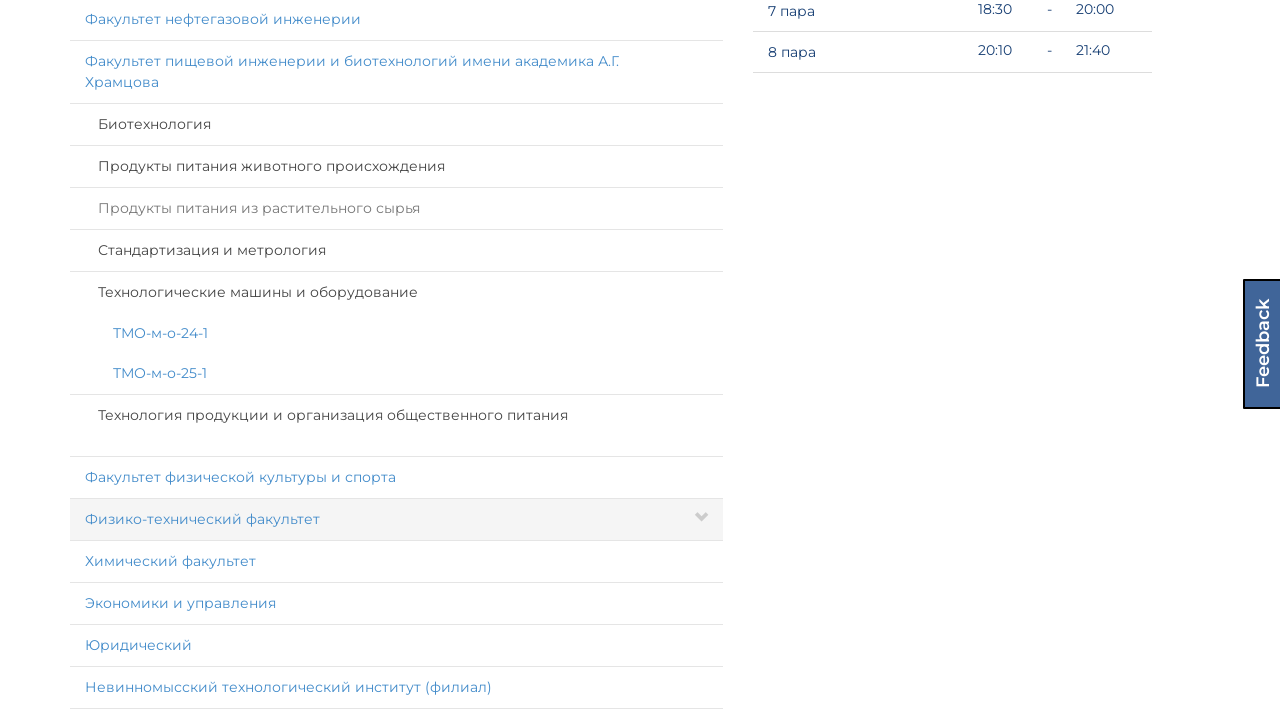

Clicked speciality panel 6 in institute 10 to expand at (396, 415) on xpath=//div[@id='page']/div[@id='select-group']/div[@class='col-lg-7 col-md-6']/
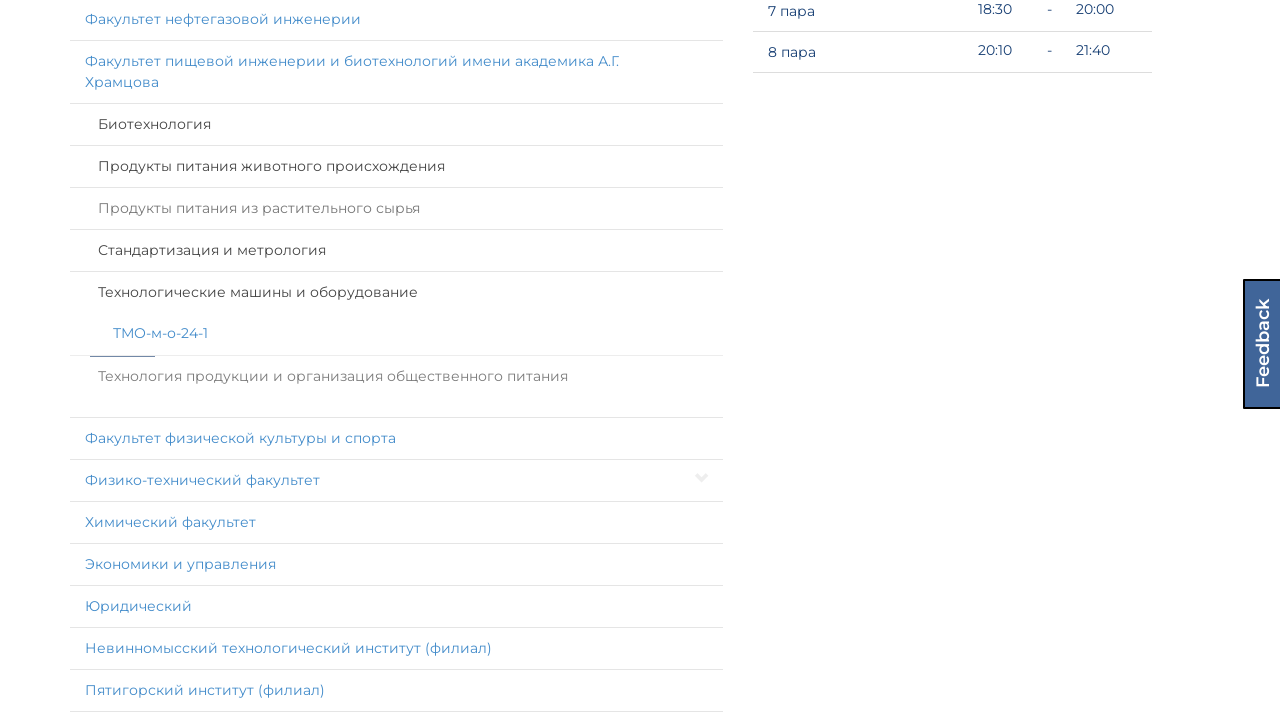

Waited for speciality panel 6 expansion animation
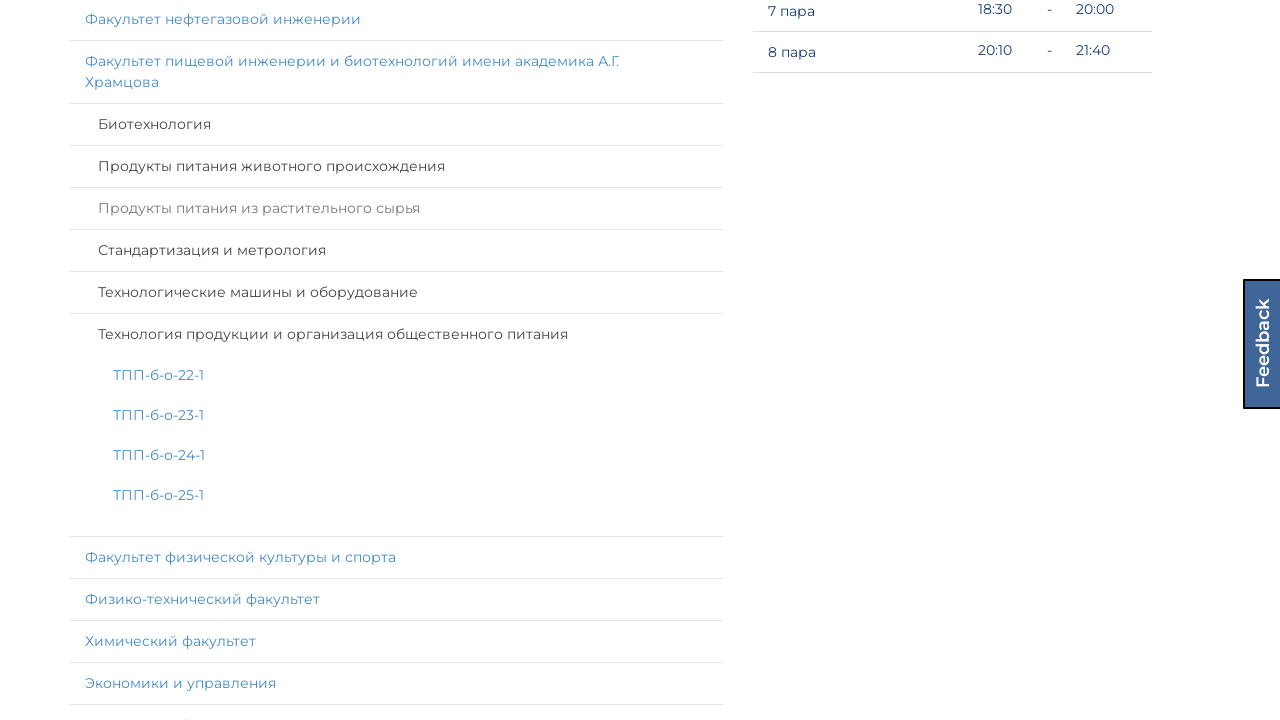

Clicked institute panel 11 to expand at (396, 557) on xpath=//div[@id='page']/div[@id='select-group']/div[@class='col-lg-7 col-md-6']/
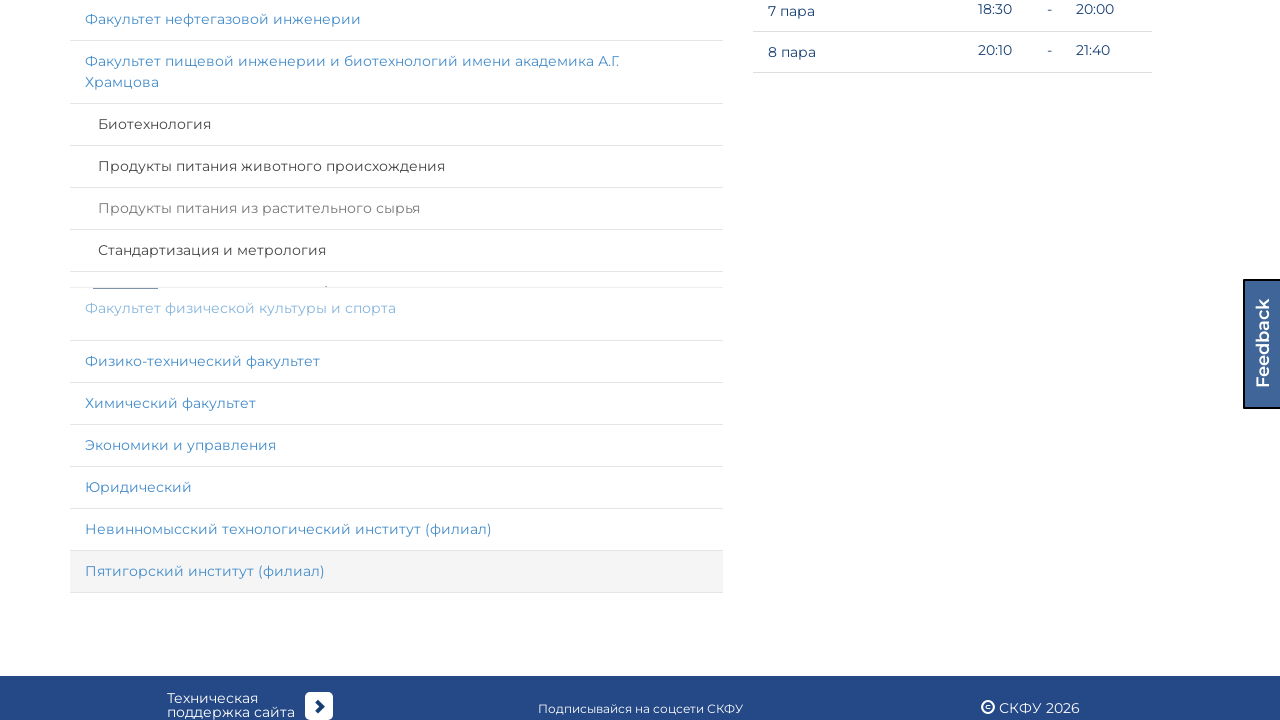

Waited for institute panel 11 expansion animation
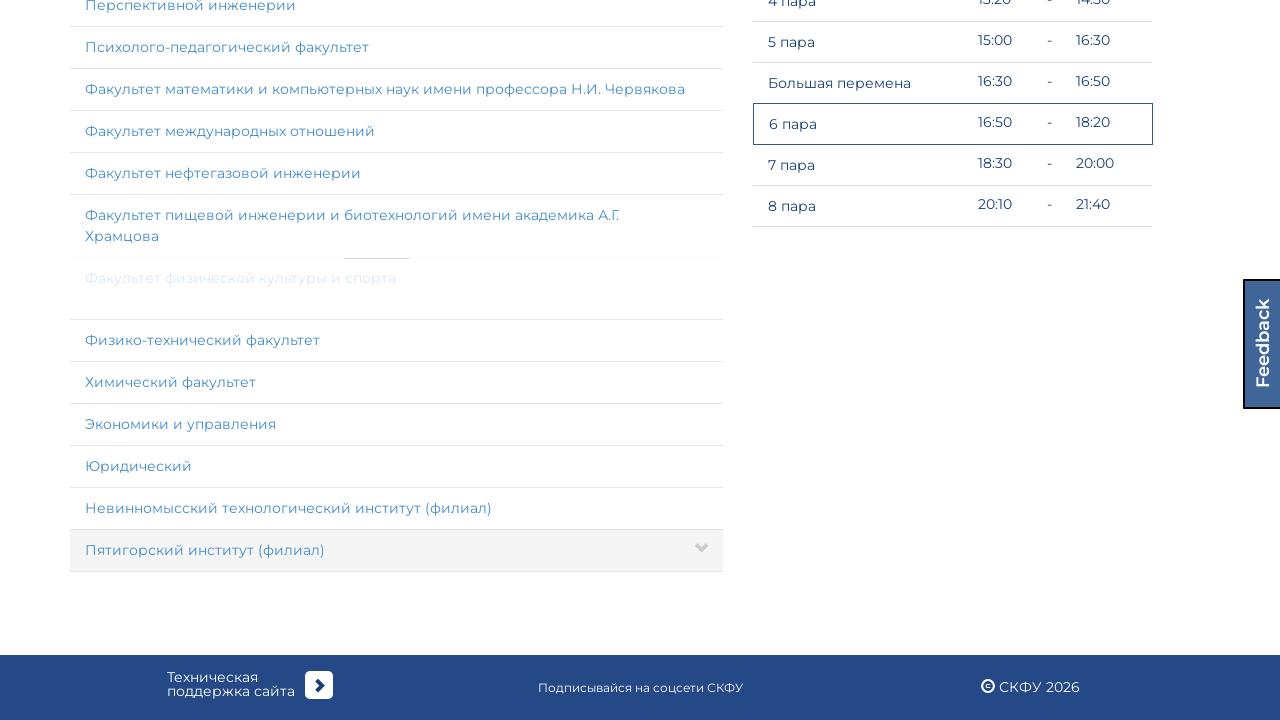

Located speciality panels within institute 11
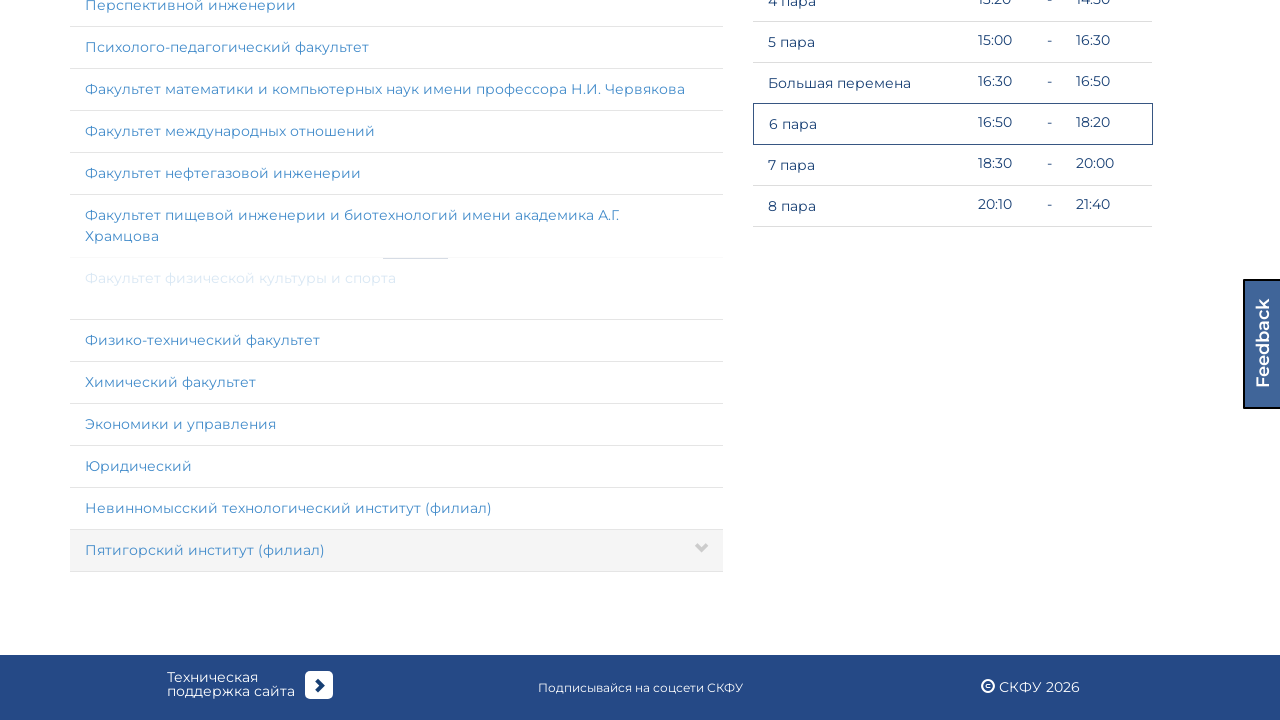

Found 0 speciality panels in institute 11
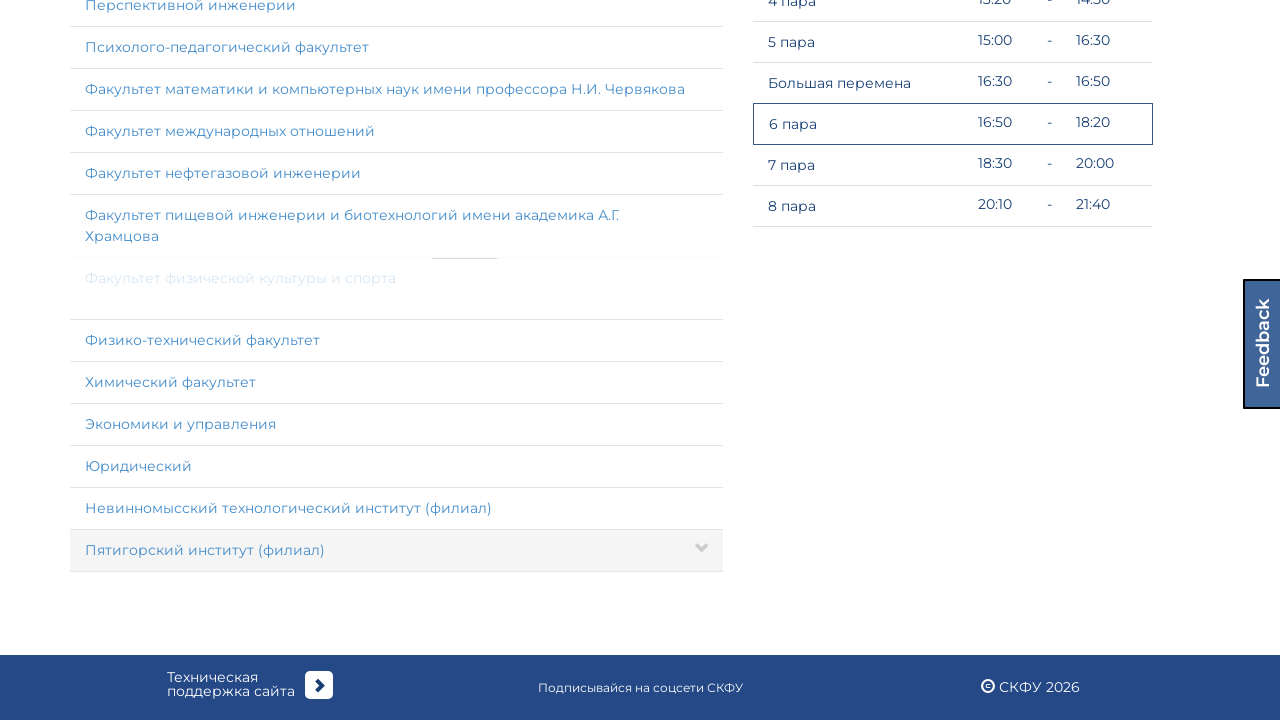

Clicked institute panel 12 to expand at (396, 382) on xpath=//div[@id='page']/div[@id='select-group']/div[@class='col-lg-7 col-md-6']/
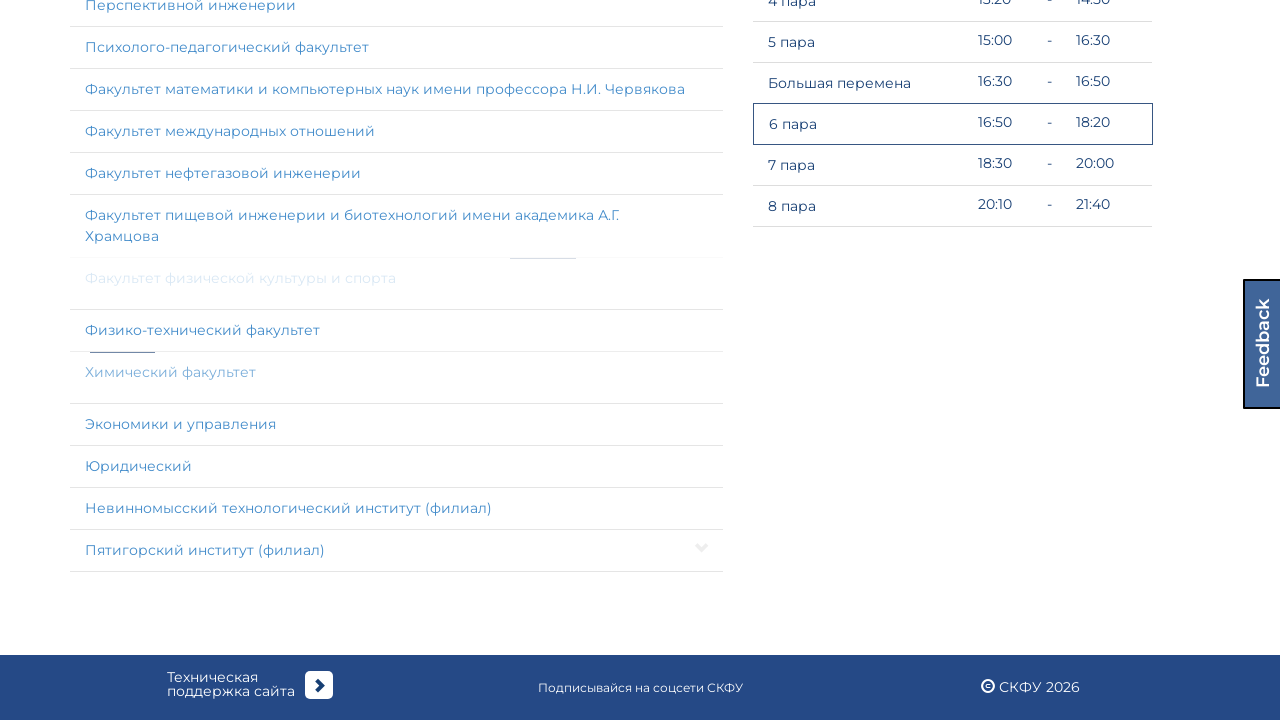

Waited for institute panel 12 expansion animation
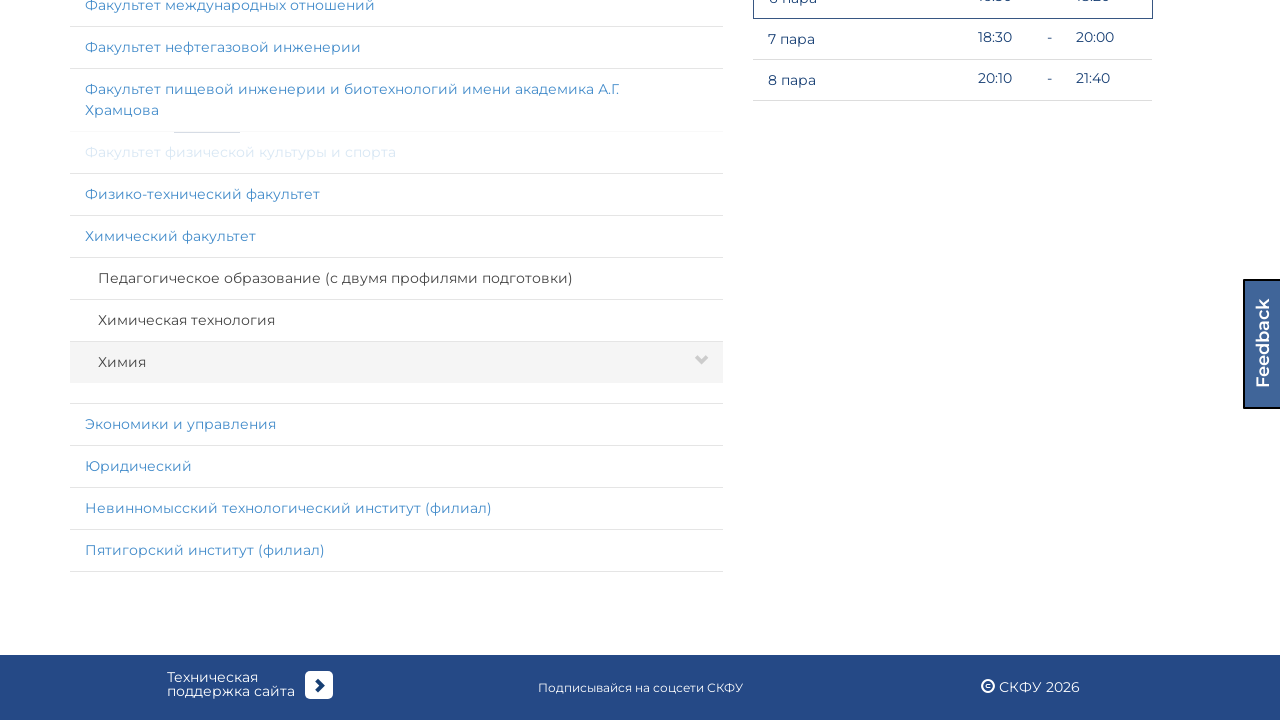

Located speciality panels within institute 12
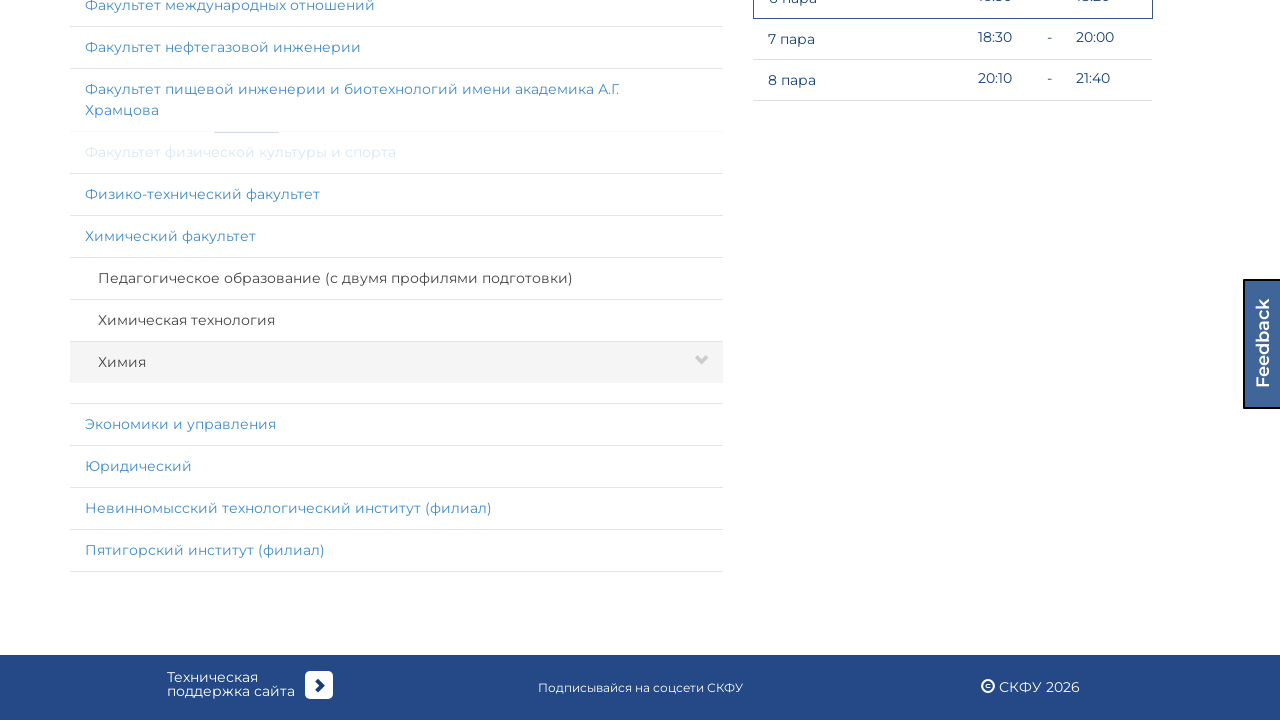

Found 3 speciality panels in institute 12
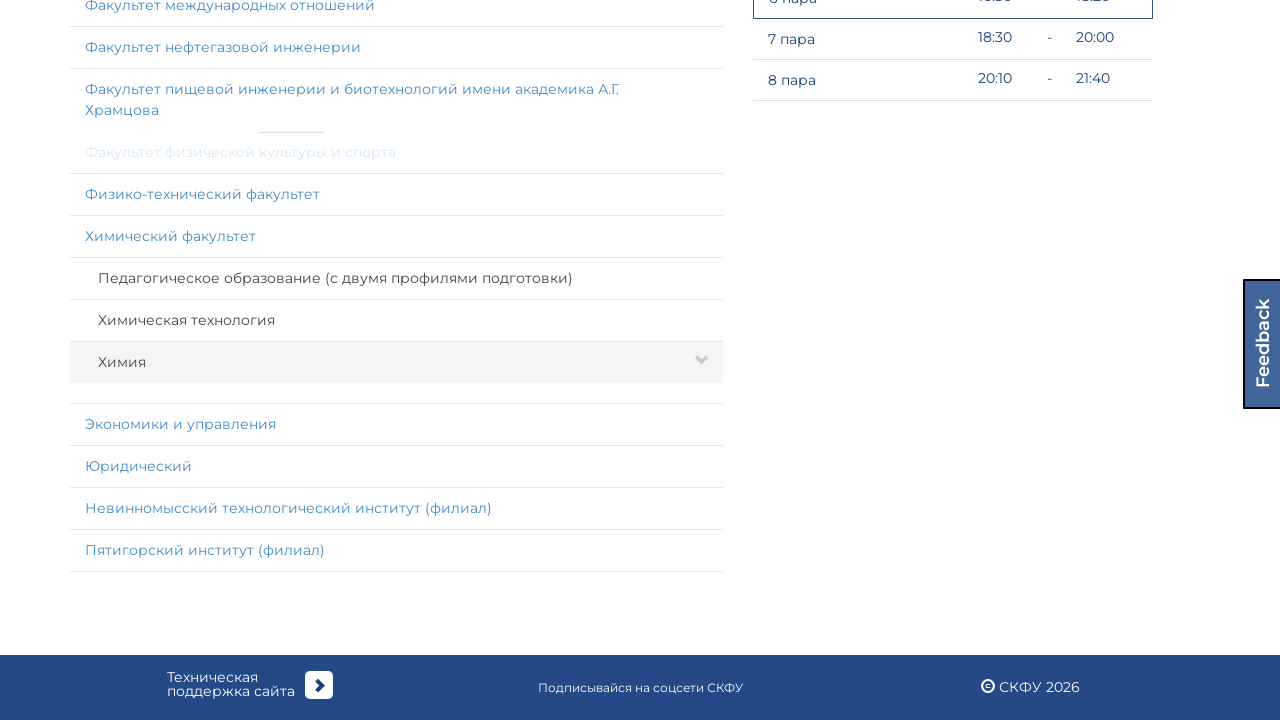

Clicked speciality panel 1 in institute 12 to expand at (396, 278) on xpath=//div[@id='page']/div[@id='select-group']/div[@class='col-lg-7 col-md-6']/
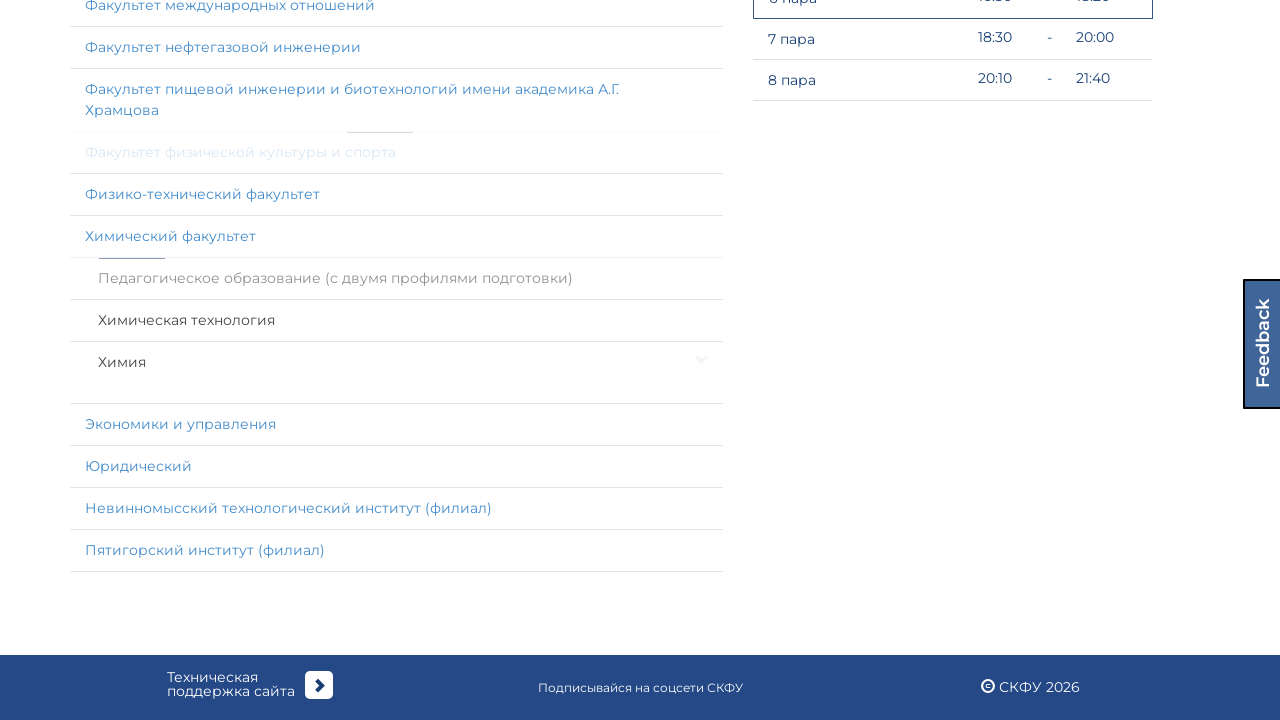

Waited for speciality panel 1 expansion animation
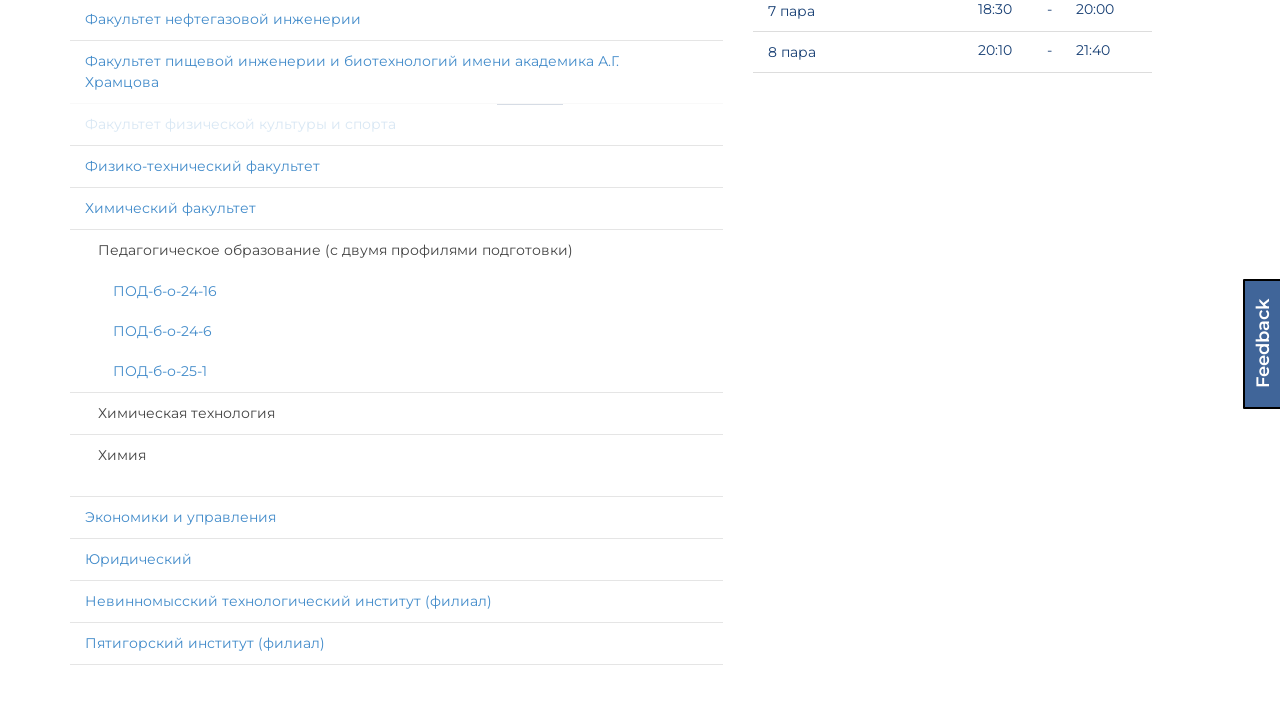

Clicked speciality panel 2 in institute 12 to expand at (396, 413) on xpath=//div[@id='page']/div[@id='select-group']/div[@class='col-lg-7 col-md-6']/
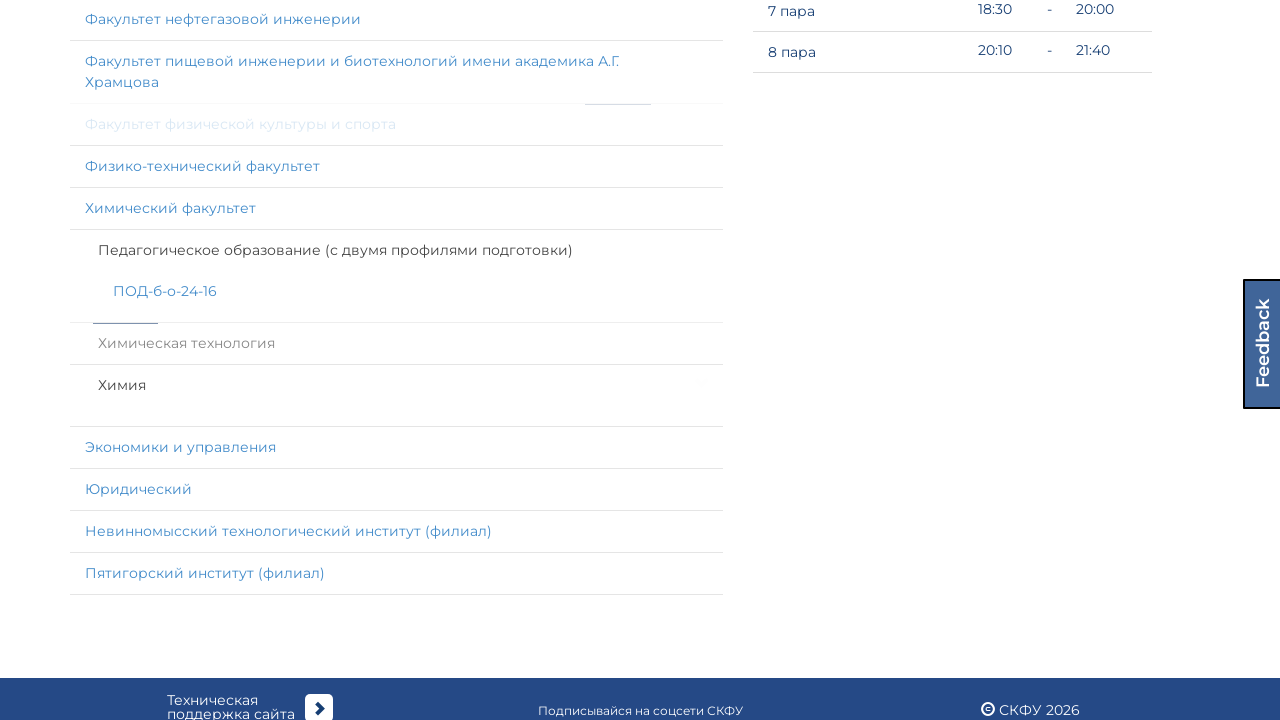

Waited for speciality panel 2 expansion animation
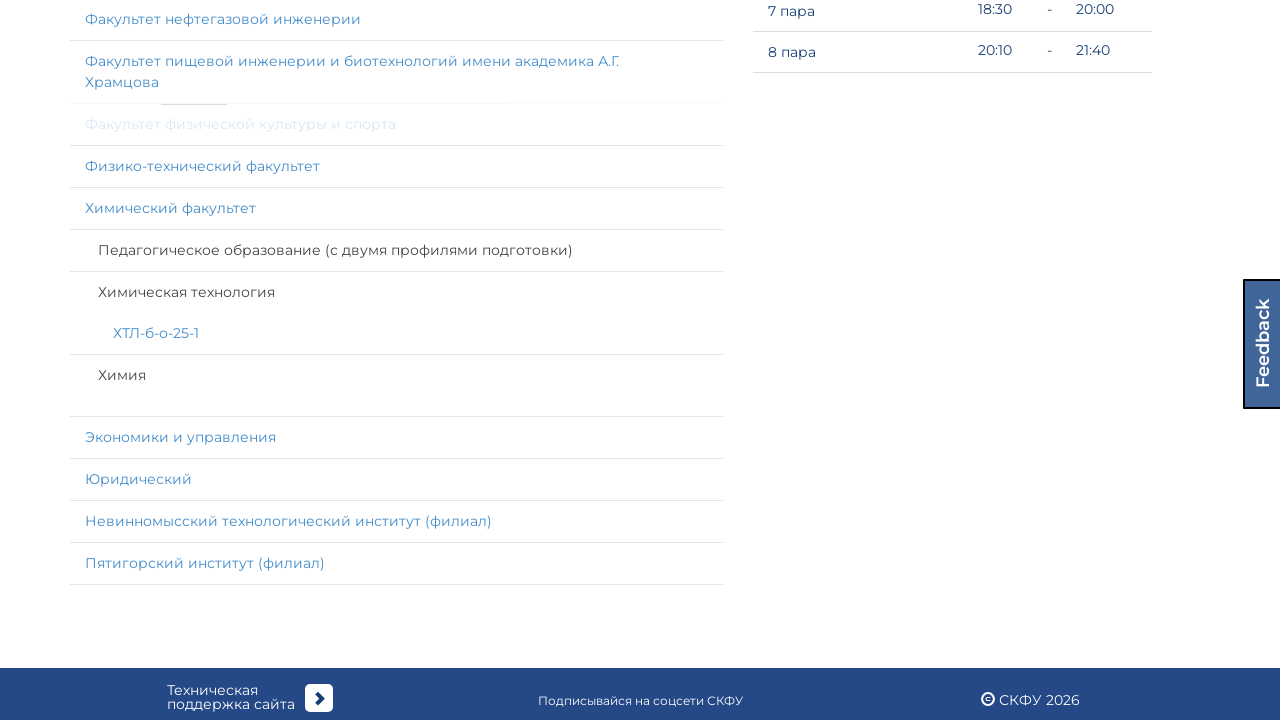

Clicked speciality panel 3 in institute 12 to expand at (396, 375) on xpath=//div[@id='page']/div[@id='select-group']/div[@class='col-lg-7 col-md-6']/
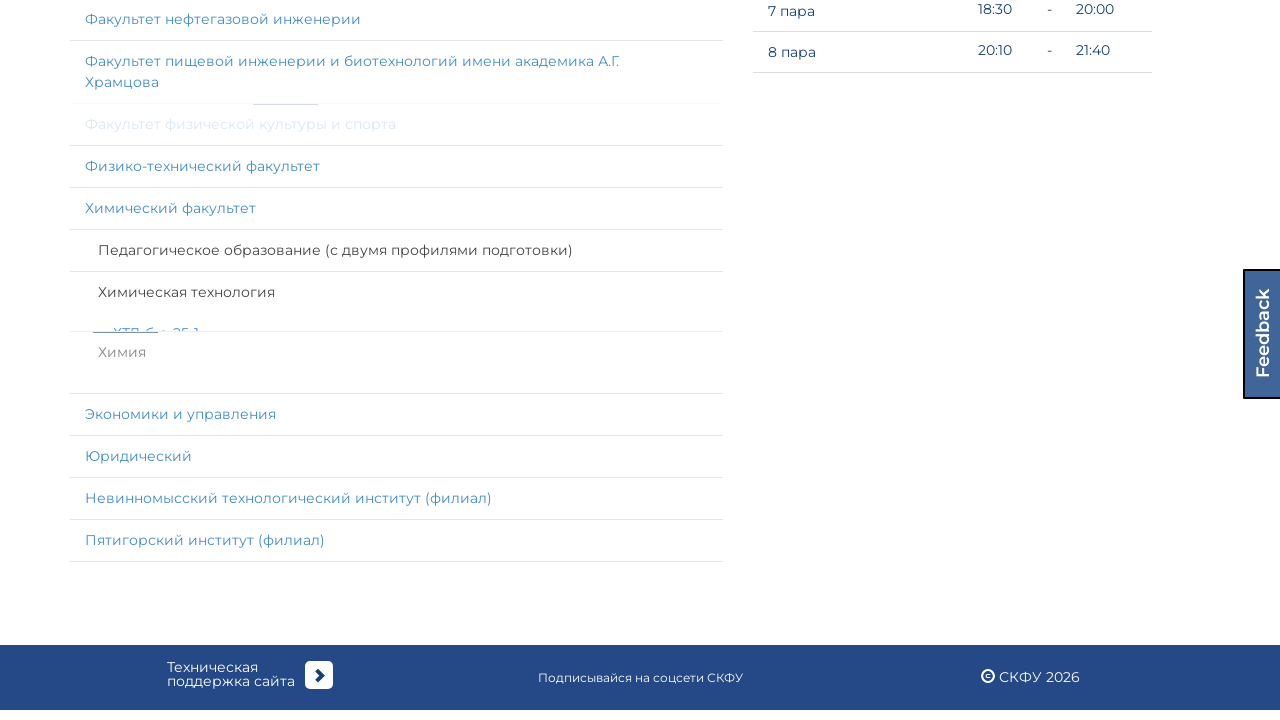

Waited for speciality panel 3 expansion animation
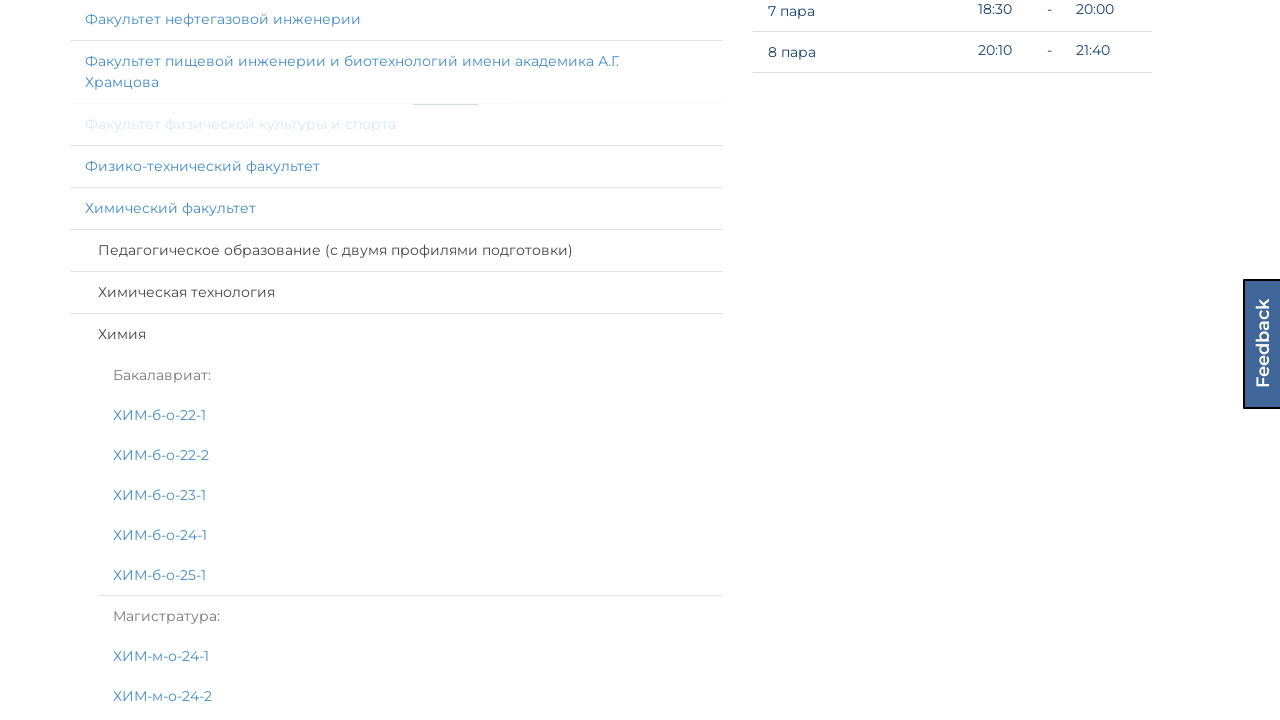

Clicked institute panel 13 to expand at (396, 424) on xpath=//div[@id='page']/div[@id='select-group']/div[@class='col-lg-7 col-md-6']/
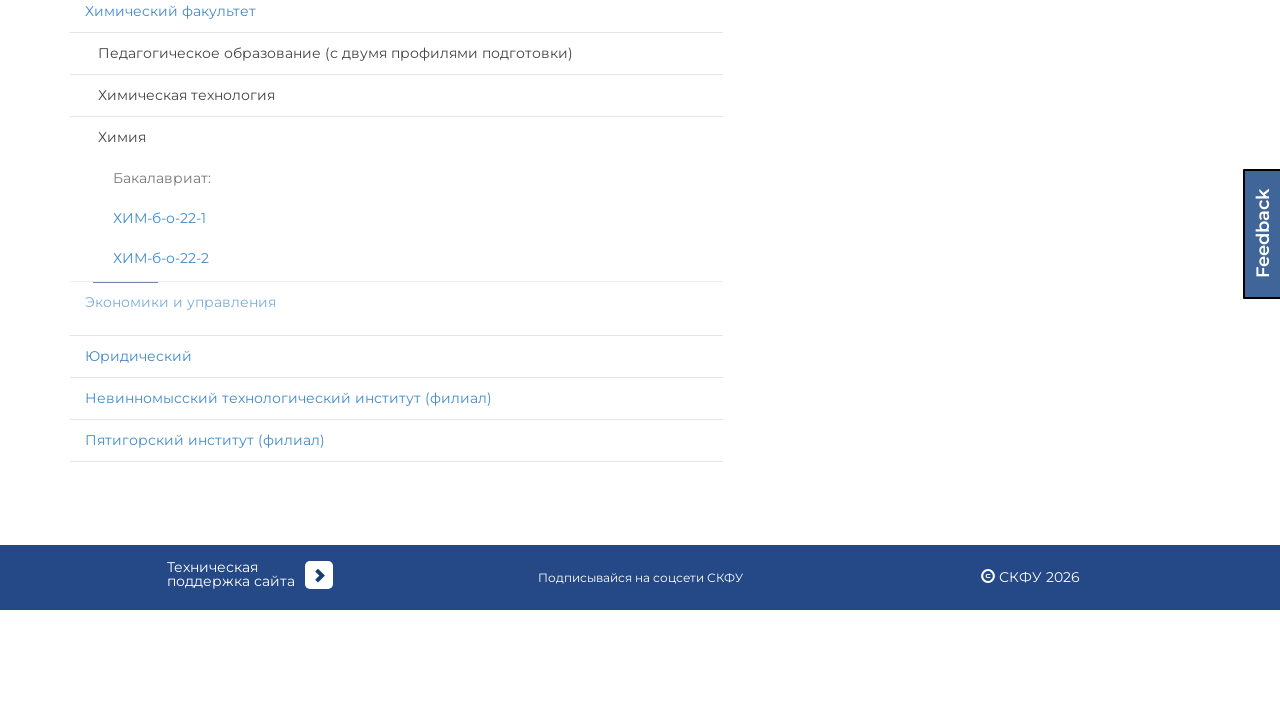

Waited for institute panel 13 expansion animation
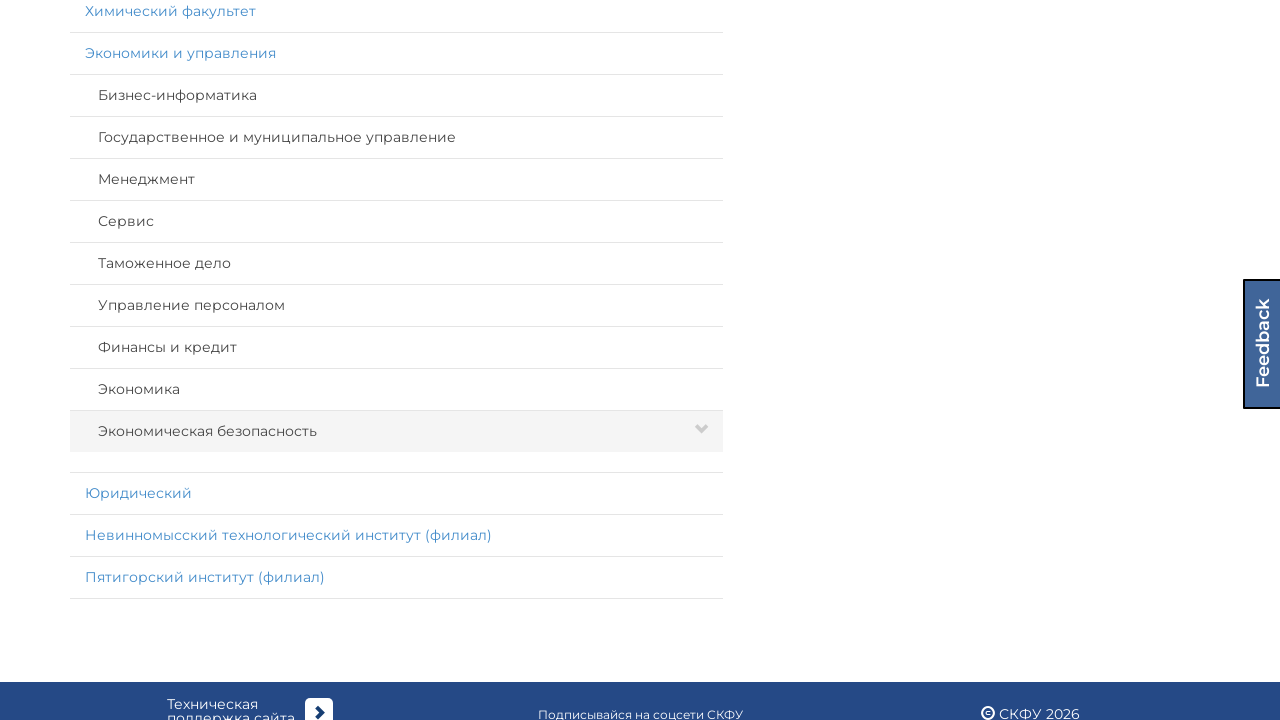

Located speciality panels within institute 13
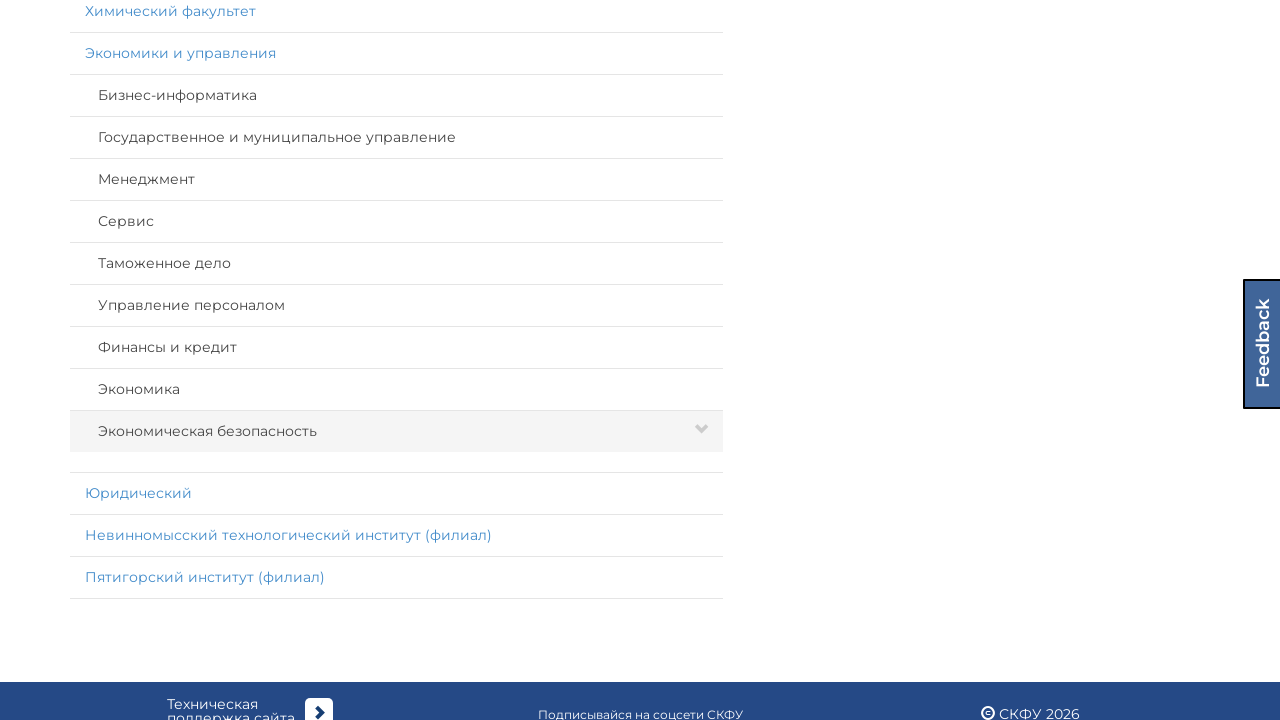

Found 9 speciality panels in institute 13
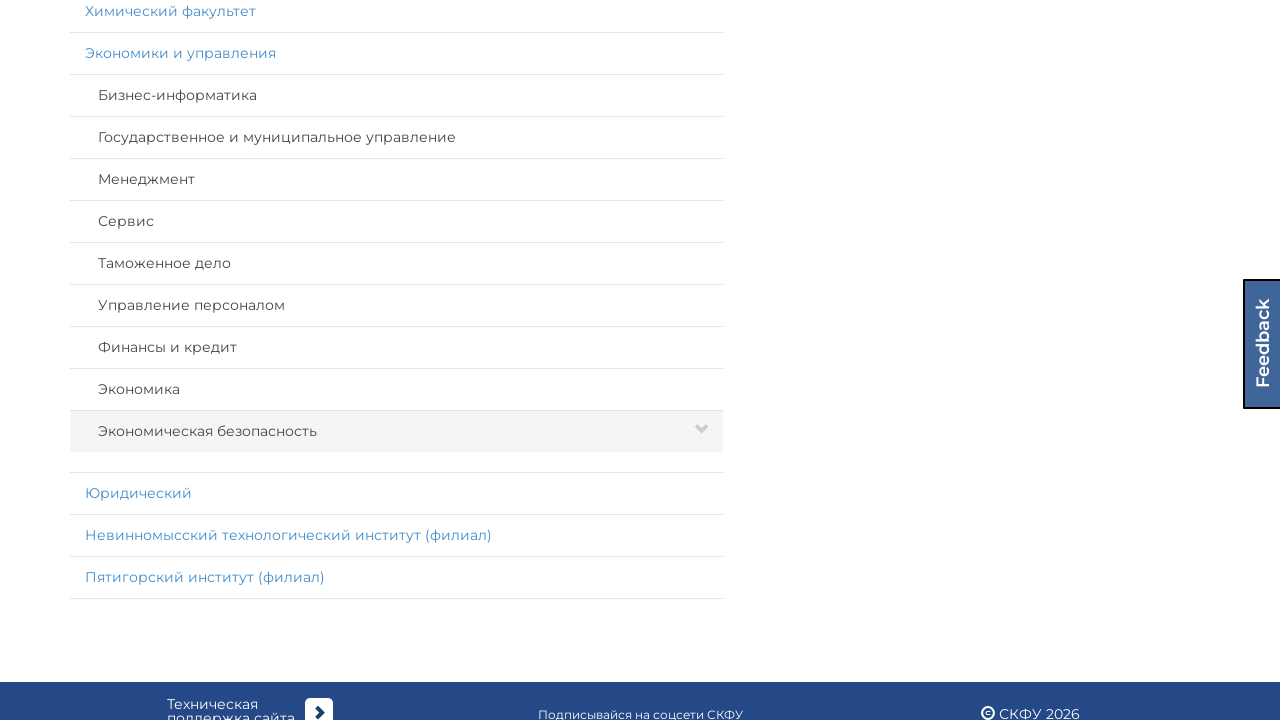

Clicked speciality panel 1 in institute 13 to expand at (396, 95) on xpath=//div[@id='page']/div[@id='select-group']/div[@class='col-lg-7 col-md-6']/
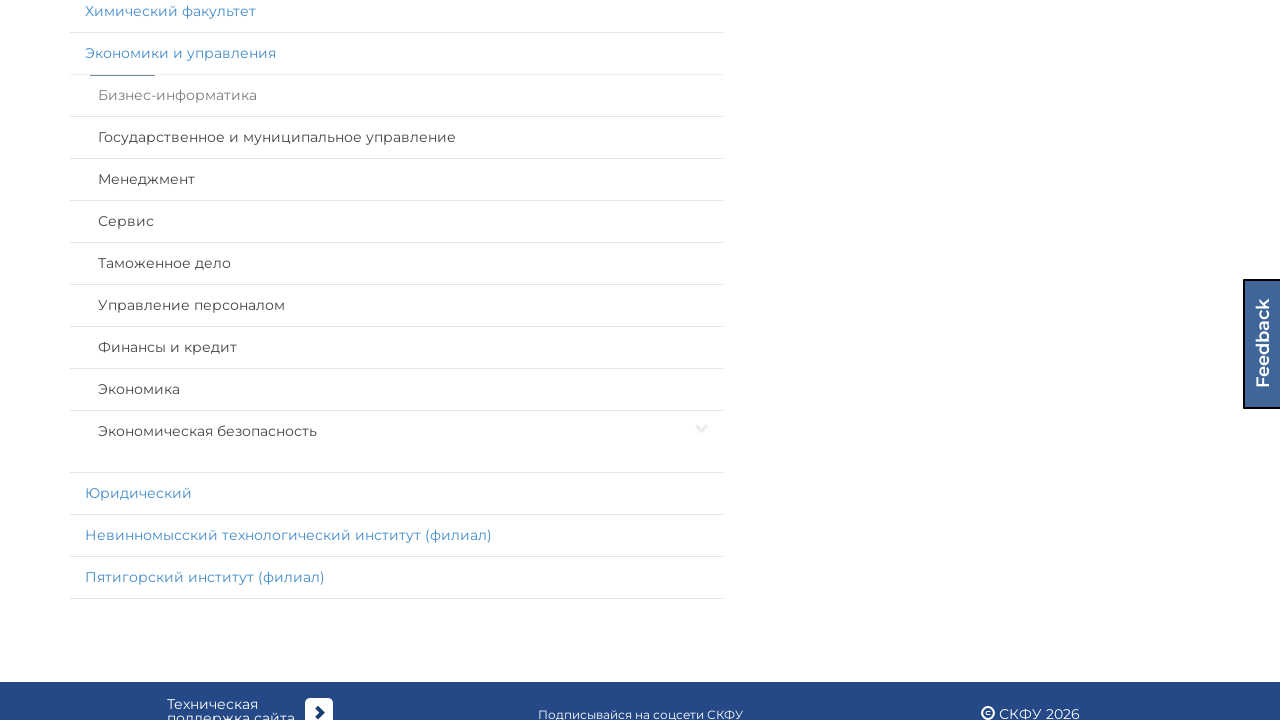

Waited for speciality panel 1 expansion animation
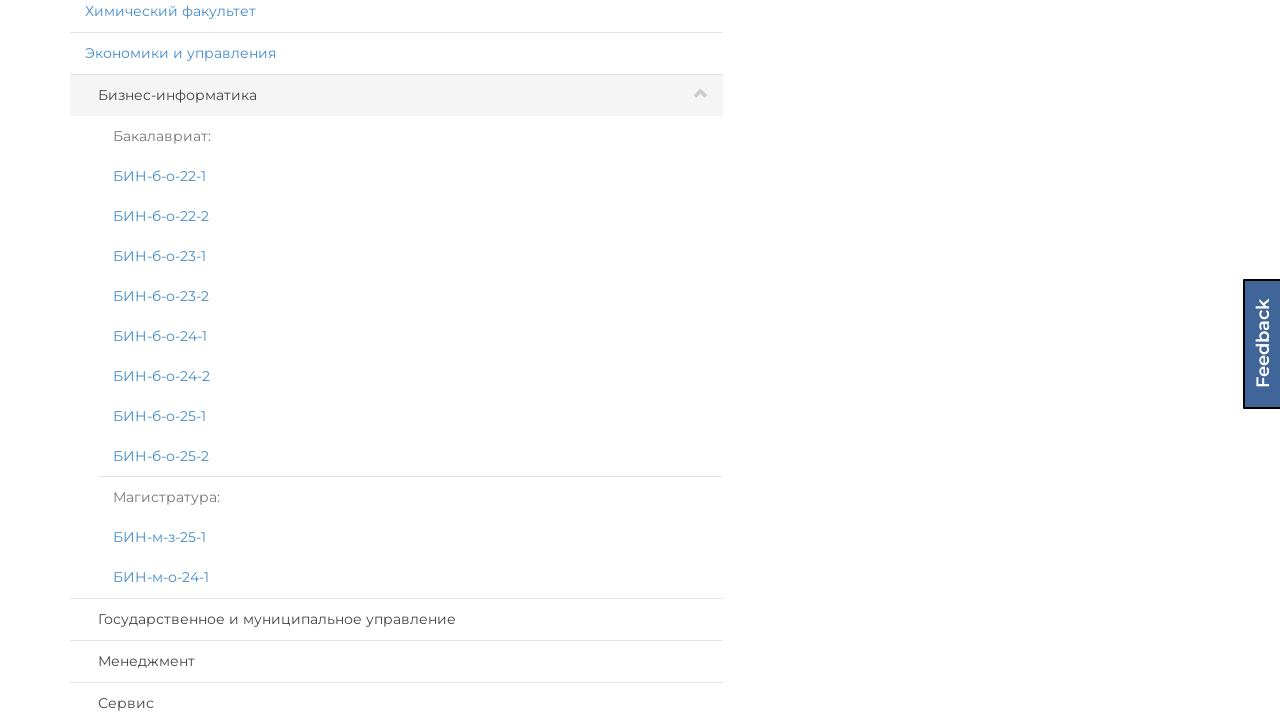

Clicked speciality panel 2 in institute 13 to expand at (396, 619) on xpath=//div[@id='page']/div[@id='select-group']/div[@class='col-lg-7 col-md-6']/
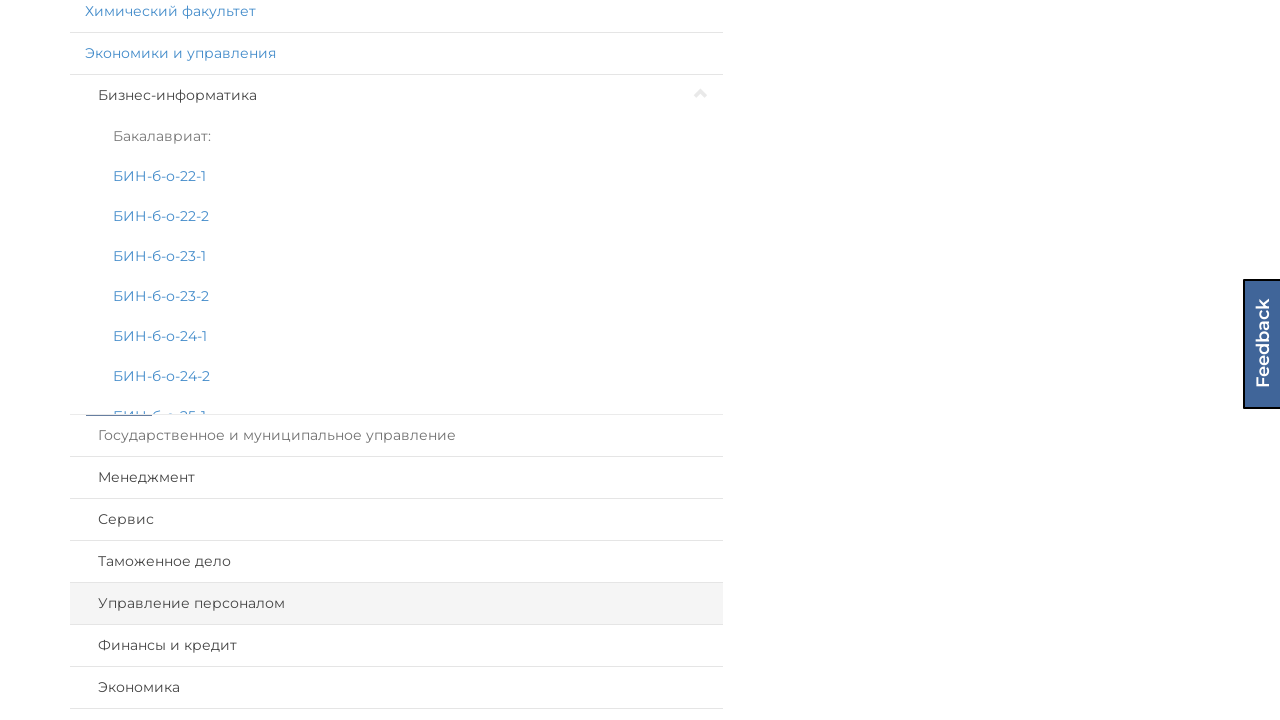

Waited for speciality panel 2 expansion animation
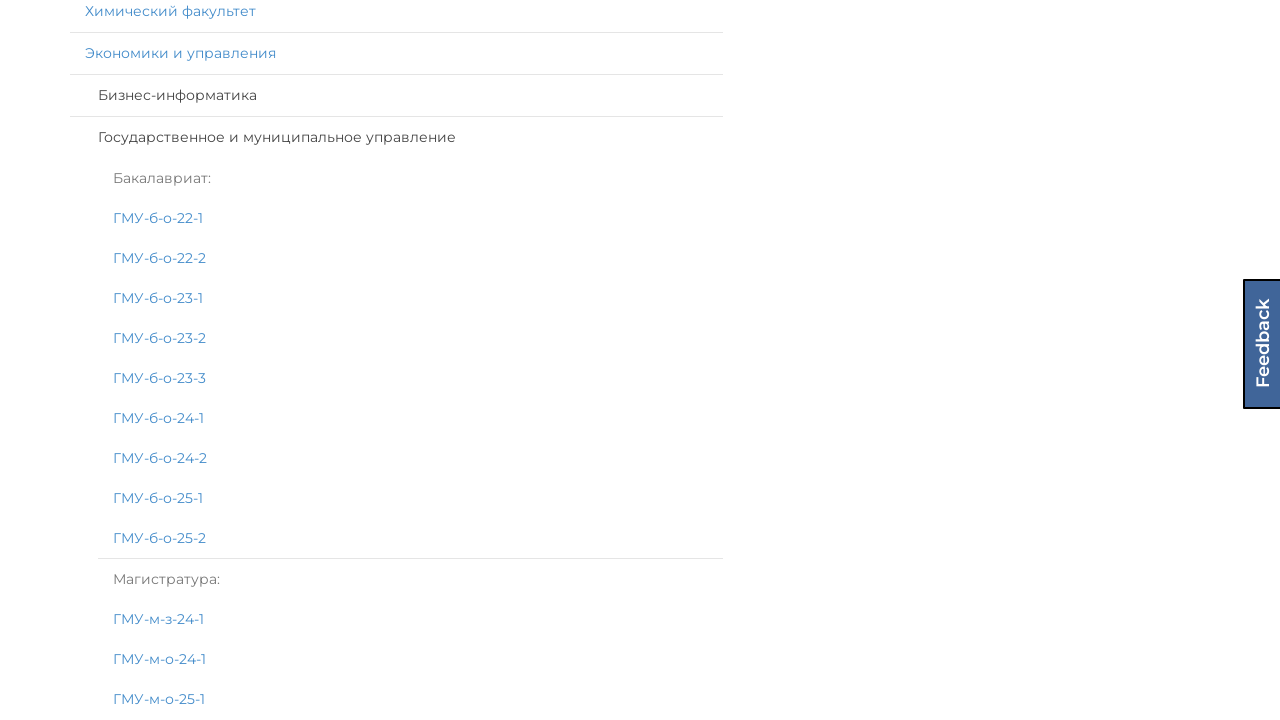

Clicked speciality panel 3 in institute 13 to expand at (396, 360) on xpath=//div[@id='page']/div[@id='select-group']/div[@class='col-lg-7 col-md-6']/
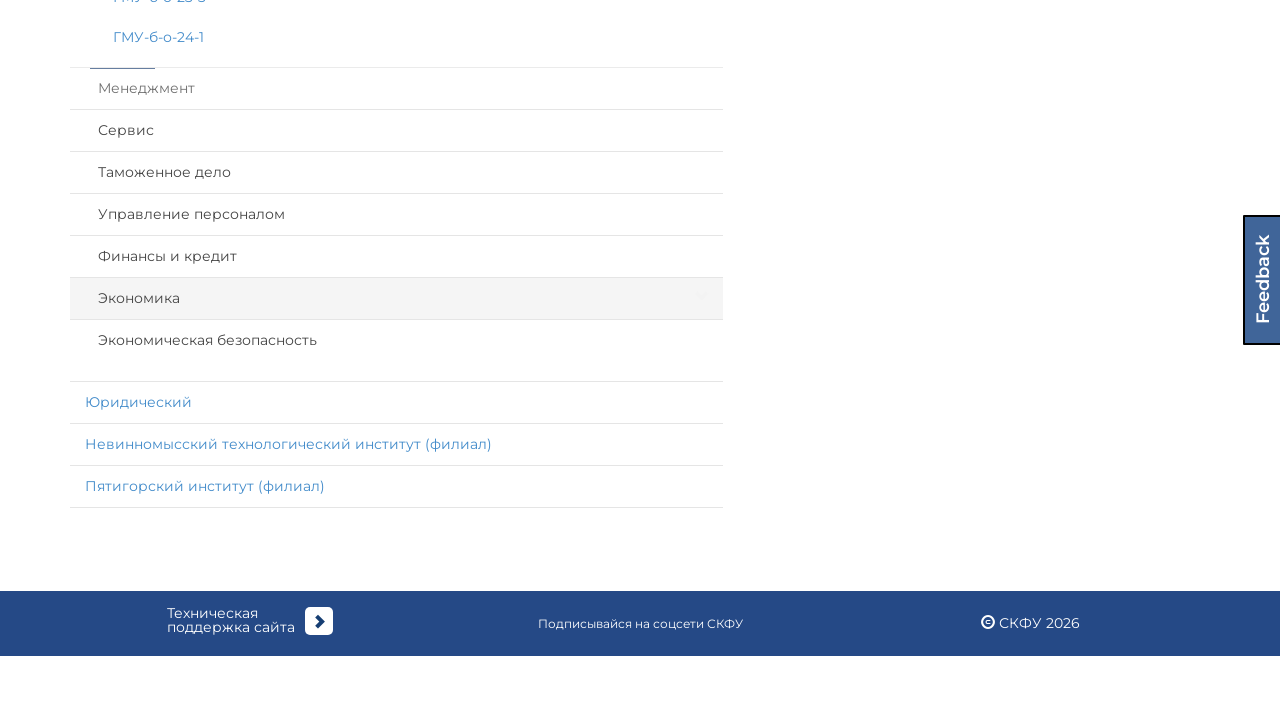

Waited for speciality panel 3 expansion animation
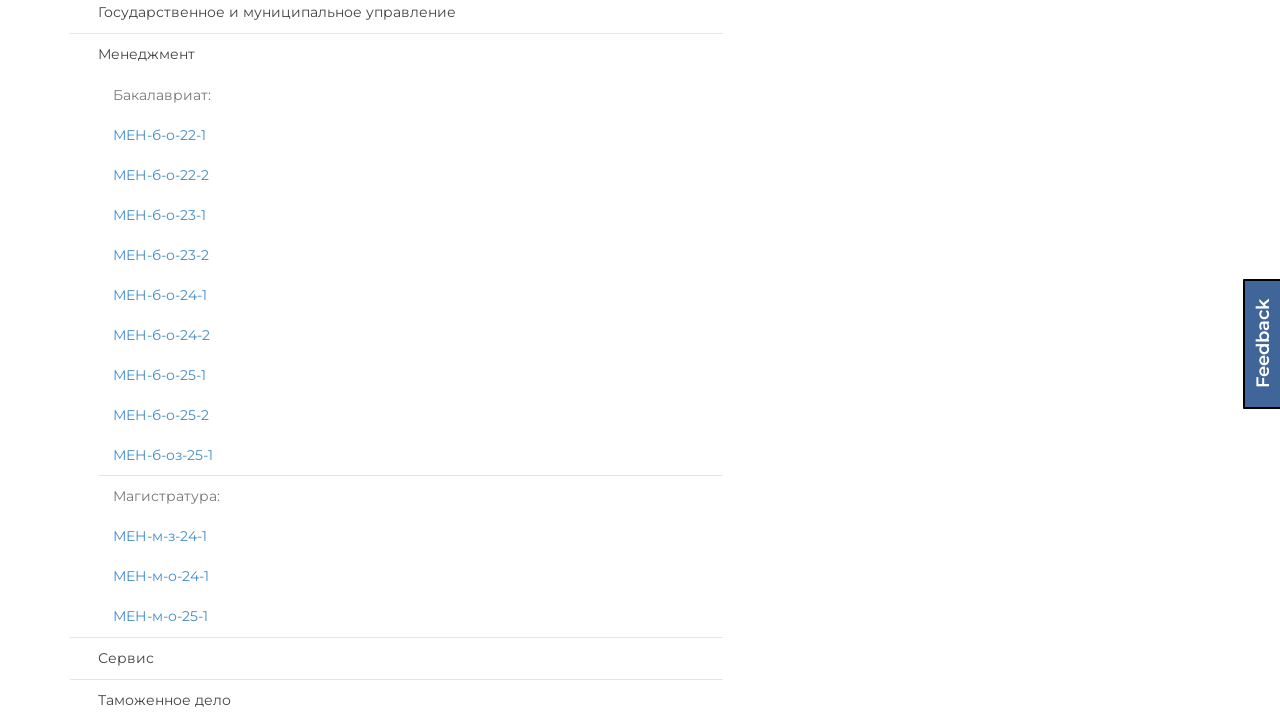

Clicked speciality panel 4 in institute 13 to expand at (396, 658) on xpath=//div[@id='page']/div[@id='select-group']/div[@class='col-lg-7 col-md-6']/
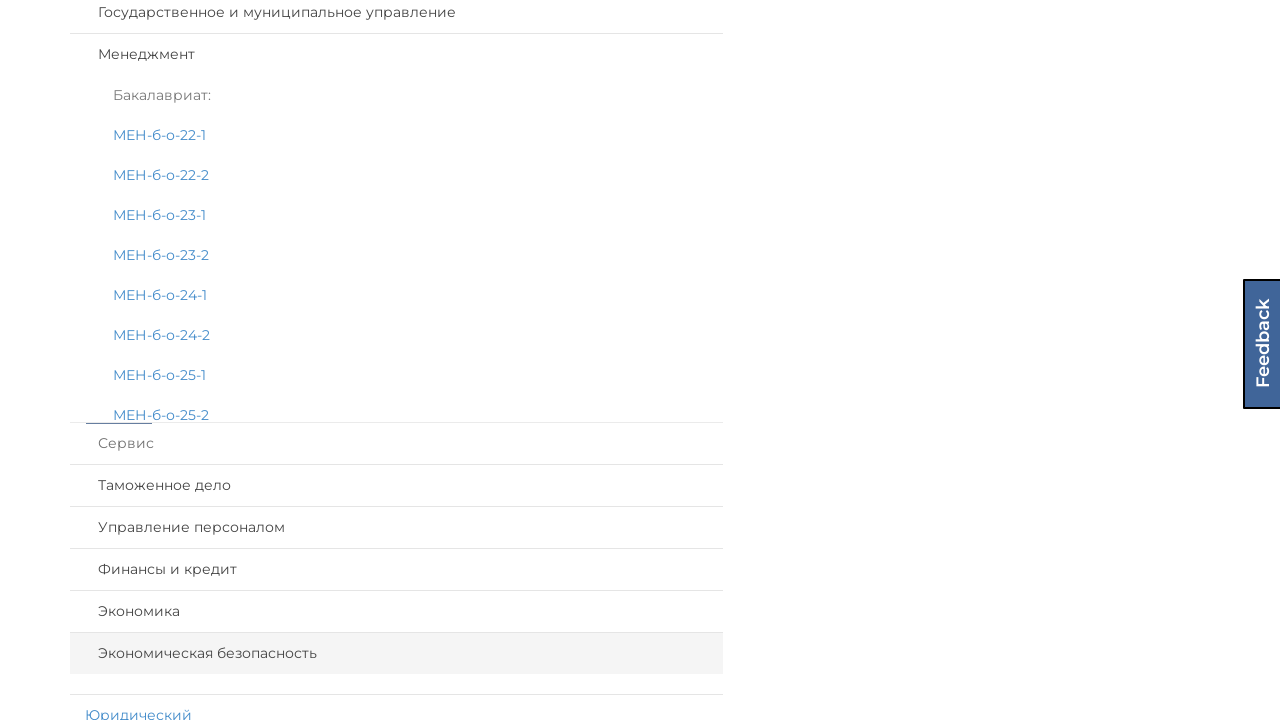

Waited for speciality panel 4 expansion animation
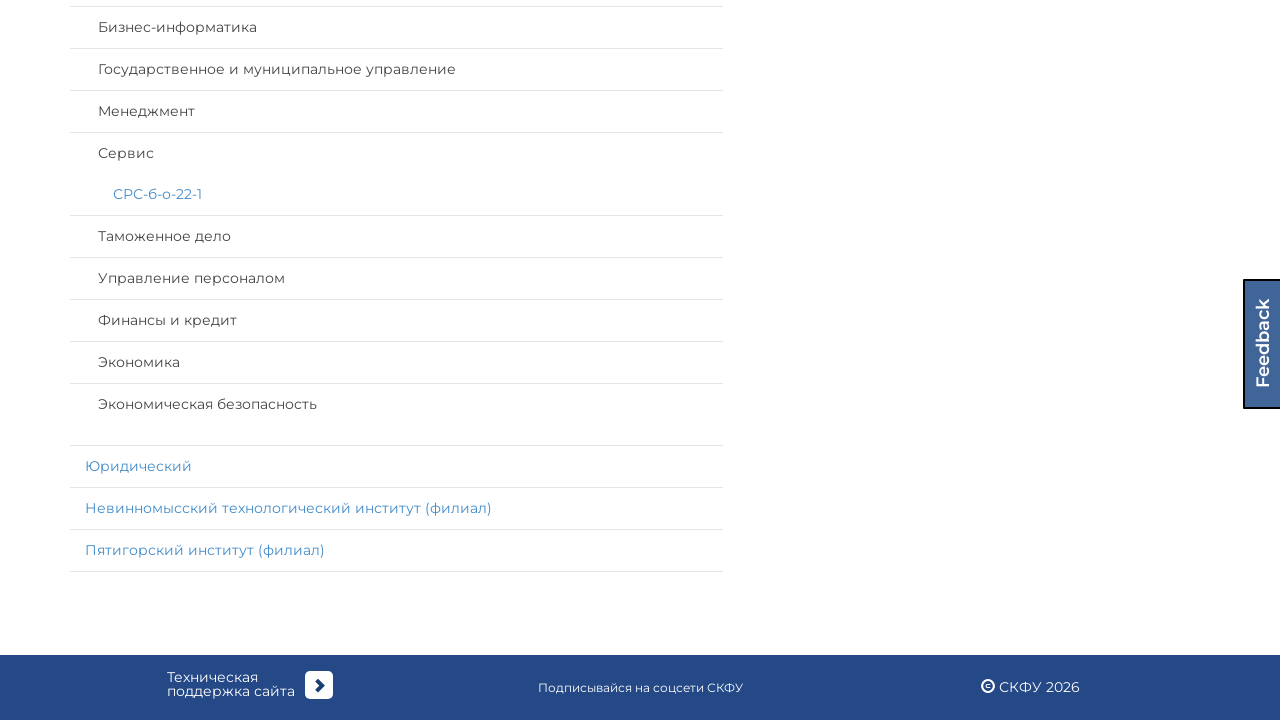

Clicked speciality panel 5 in institute 13 to expand at (396, 236) on xpath=//div[@id='page']/div[@id='select-group']/div[@class='col-lg-7 col-md-6']/
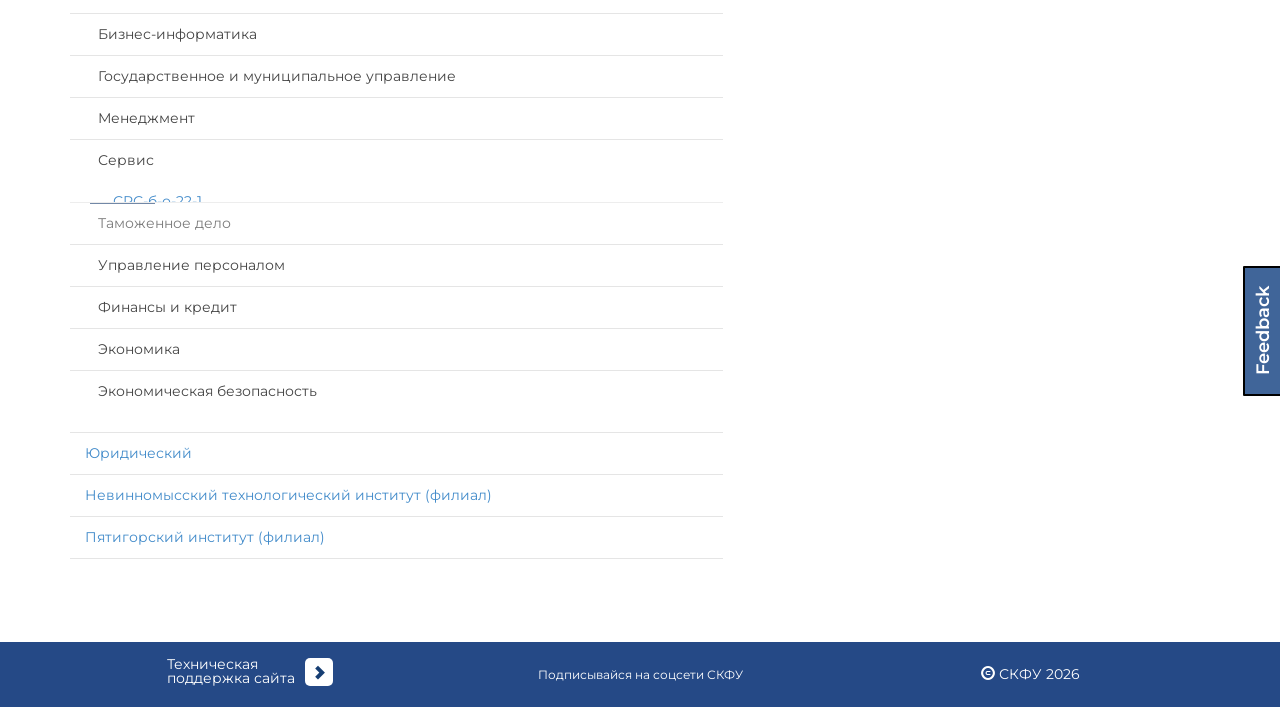

Waited for speciality panel 5 expansion animation
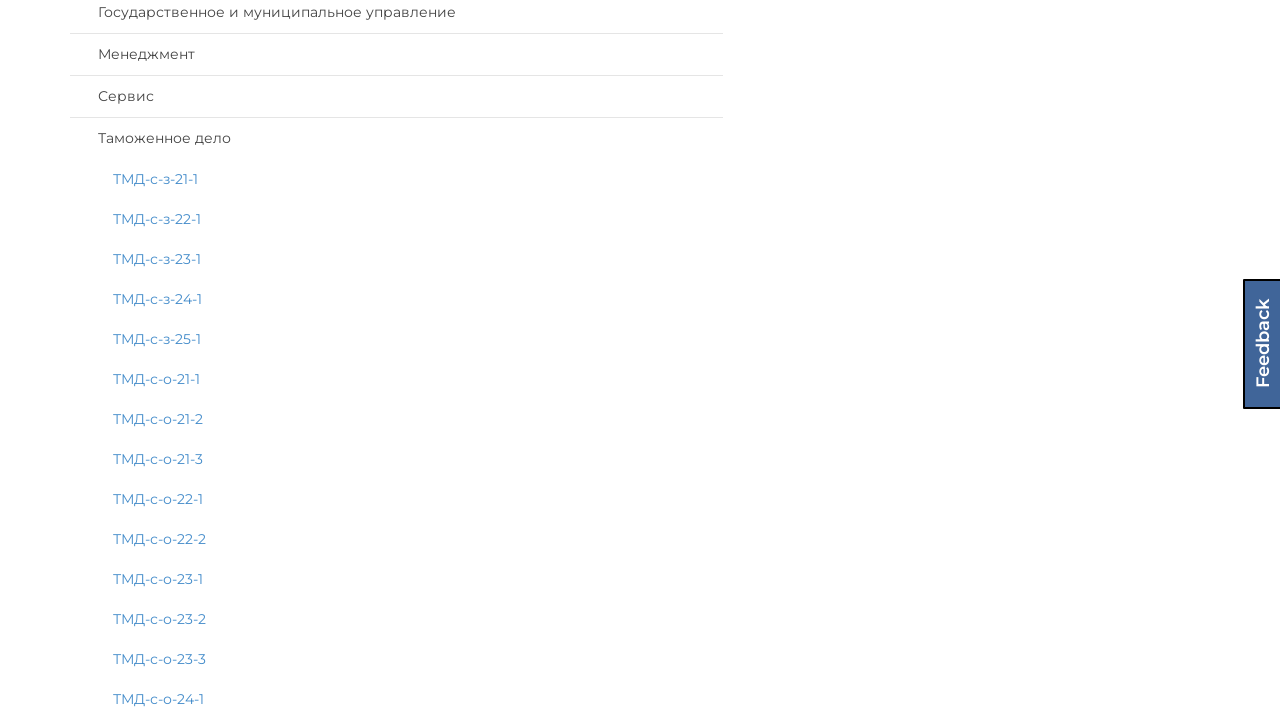

Clicked speciality panel 6 in institute 13 to expand at (396, 360) on xpath=//div[@id='page']/div[@id='select-group']/div[@class='col-lg-7 col-md-6']/
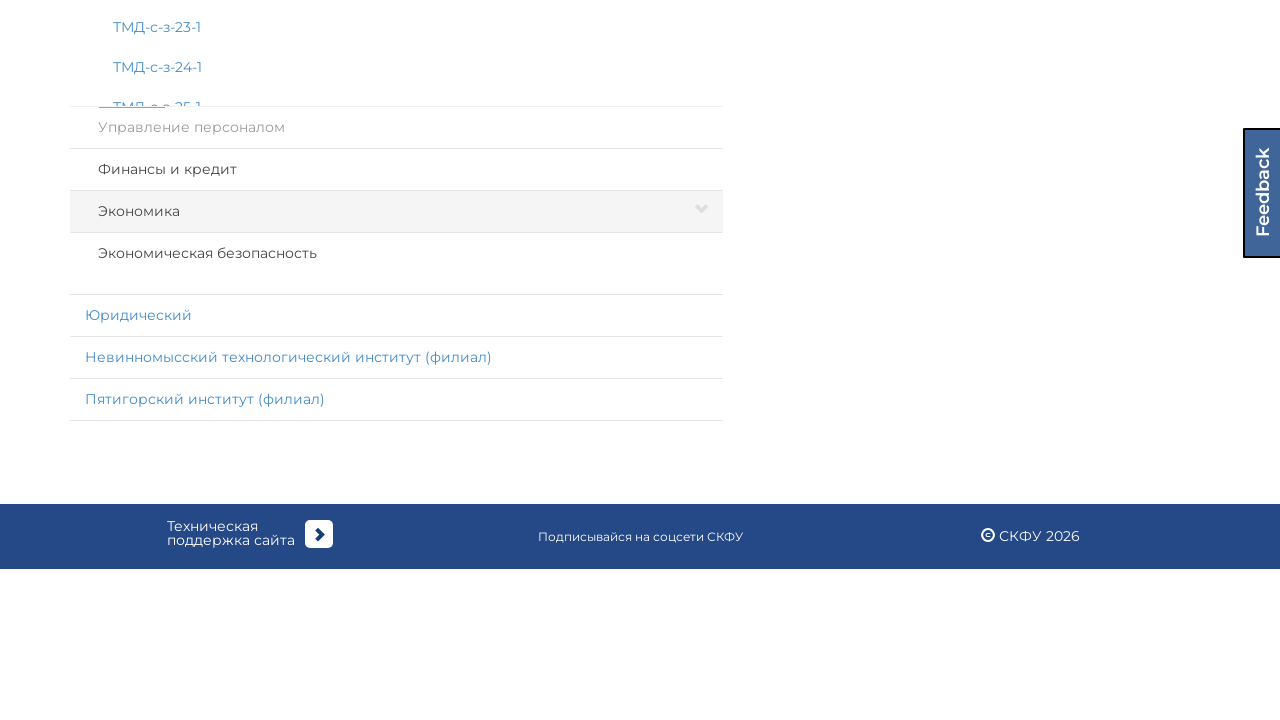

Waited for speciality panel 6 expansion animation
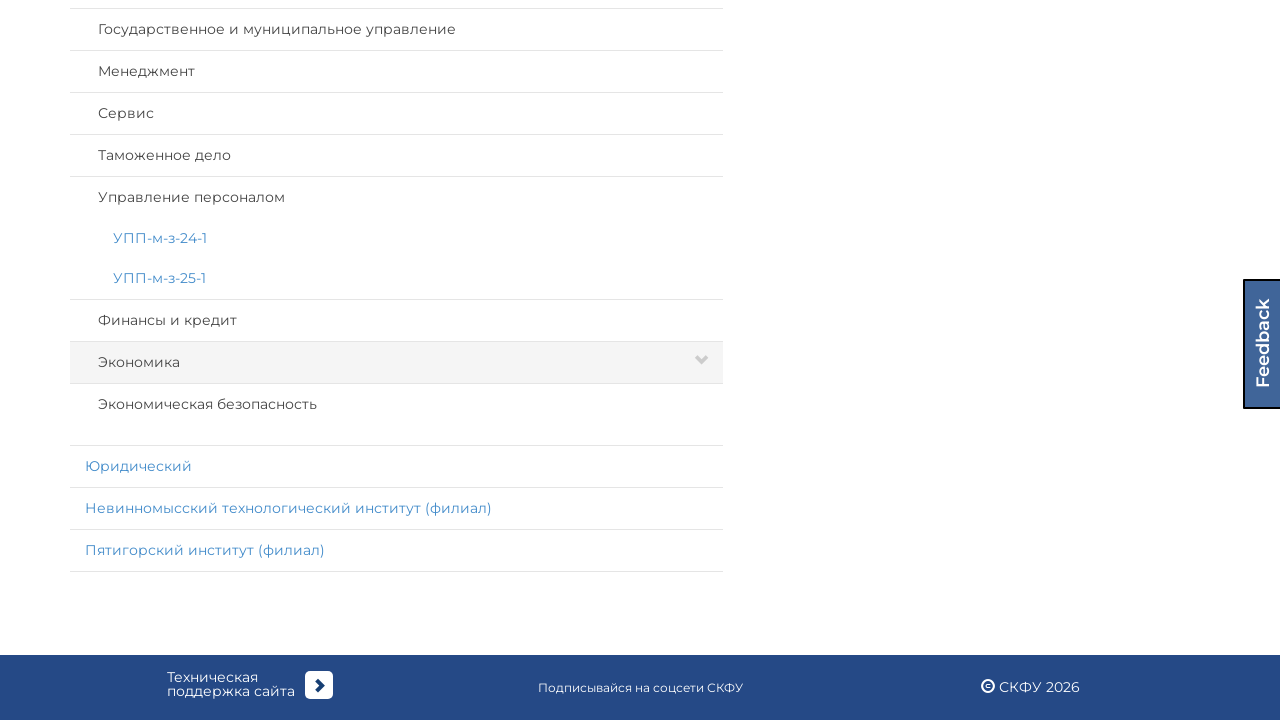

Clicked speciality panel 7 in institute 13 to expand at (396, 320) on xpath=//div[@id='page']/div[@id='select-group']/div[@class='col-lg-7 col-md-6']/
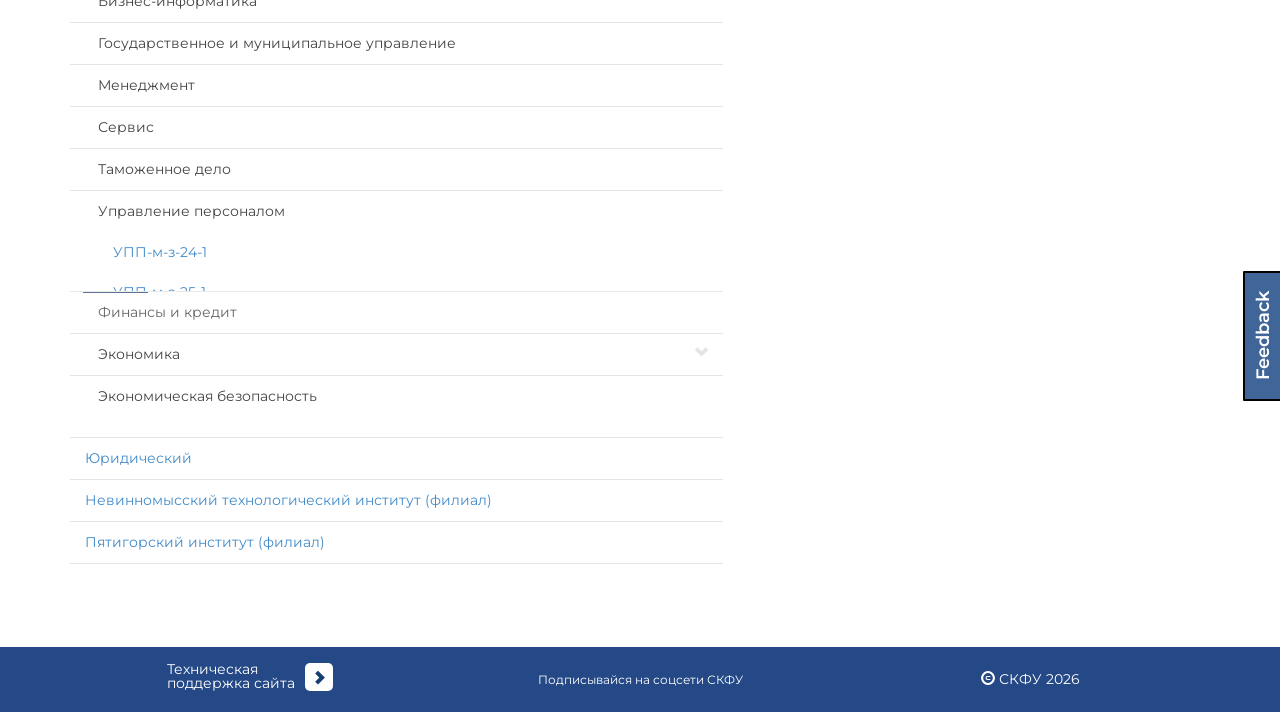

Waited for speciality panel 7 expansion animation
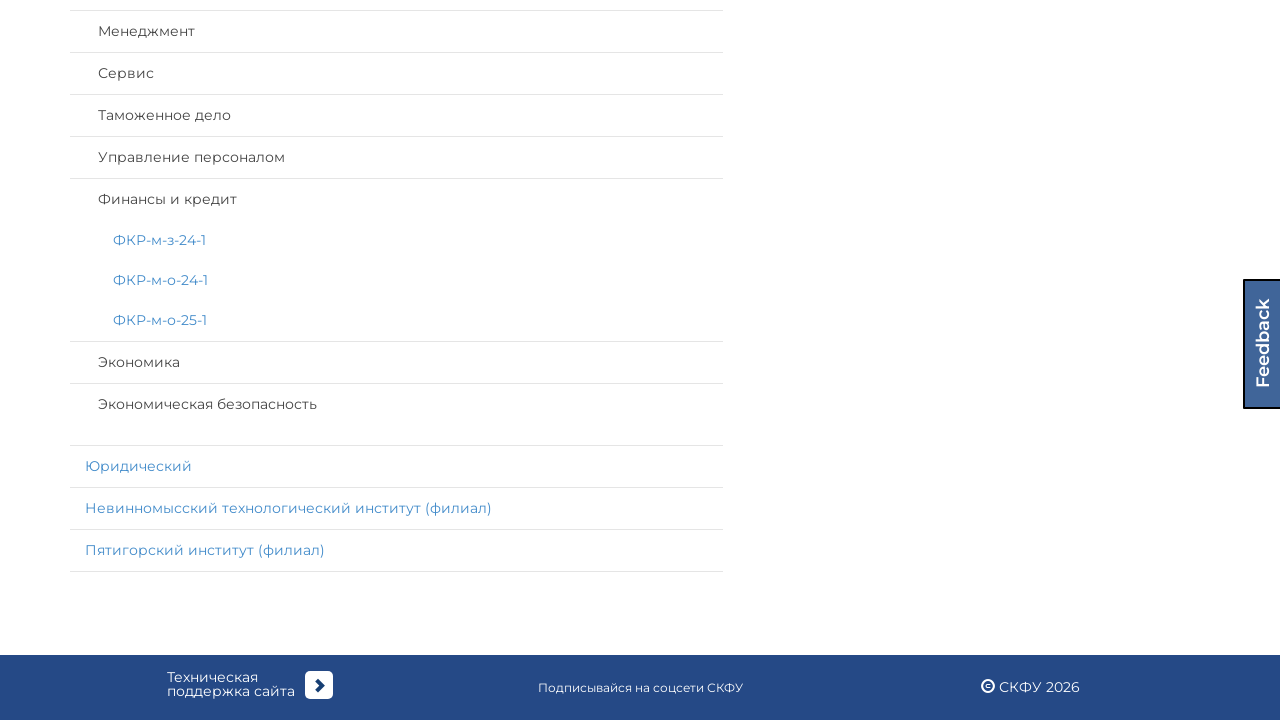

Clicked speciality panel 8 in institute 13 to expand at (396, 362) on xpath=//div[@id='page']/div[@id='select-group']/div[@class='col-lg-7 col-md-6']/
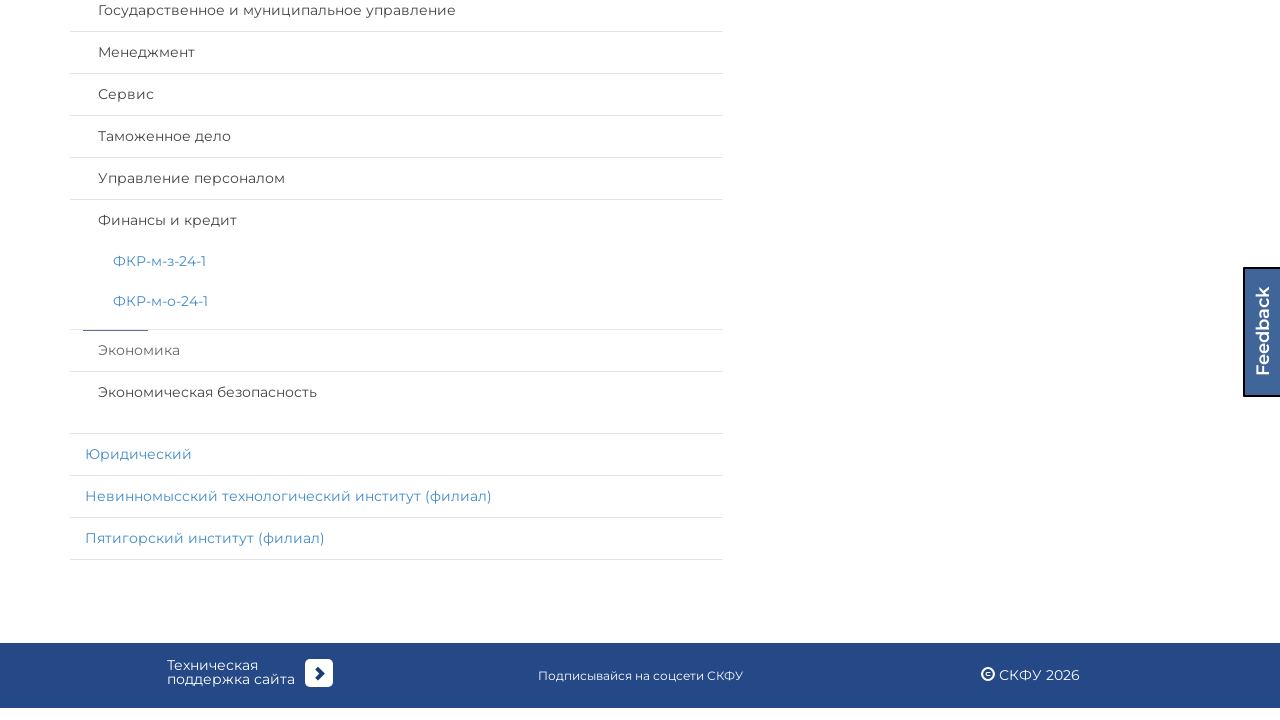

Waited for speciality panel 8 expansion animation
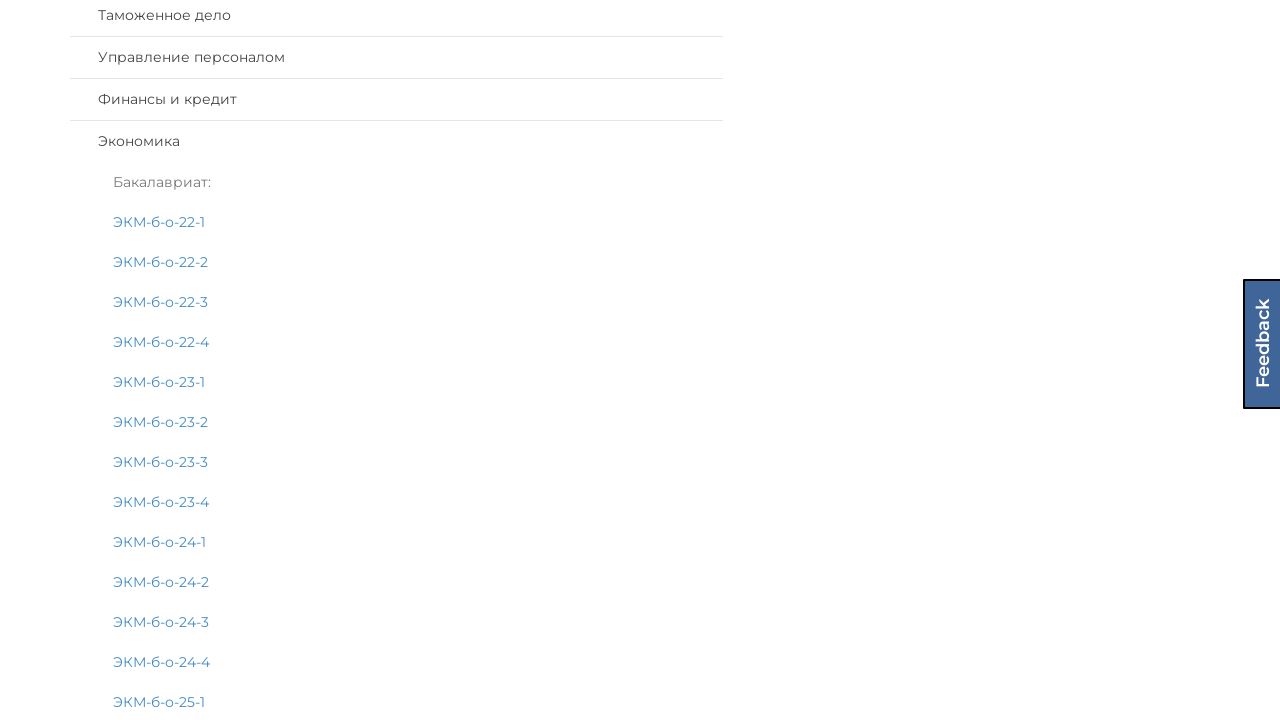

Clicked speciality panel 9 in institute 13 to expand at (396, 404) on xpath=//div[@id='page']/div[@id='select-group']/div[@class='col-lg-7 col-md-6']/
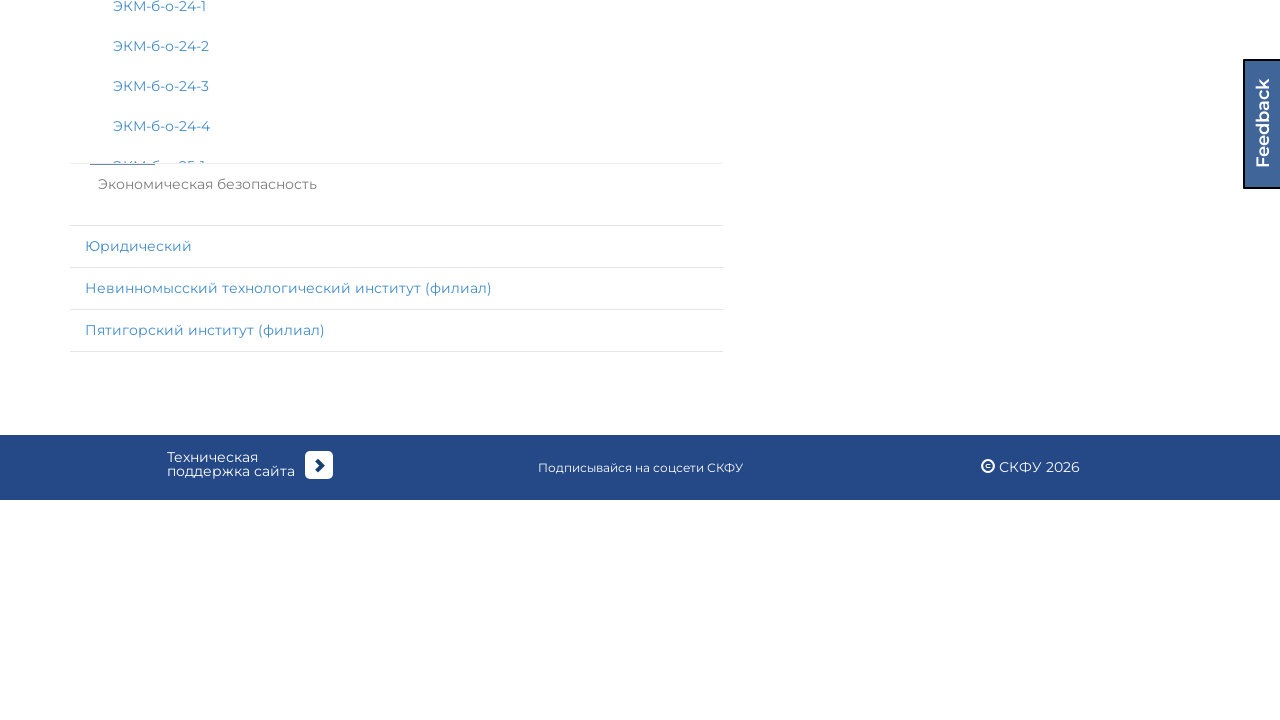

Waited for speciality panel 9 expansion animation
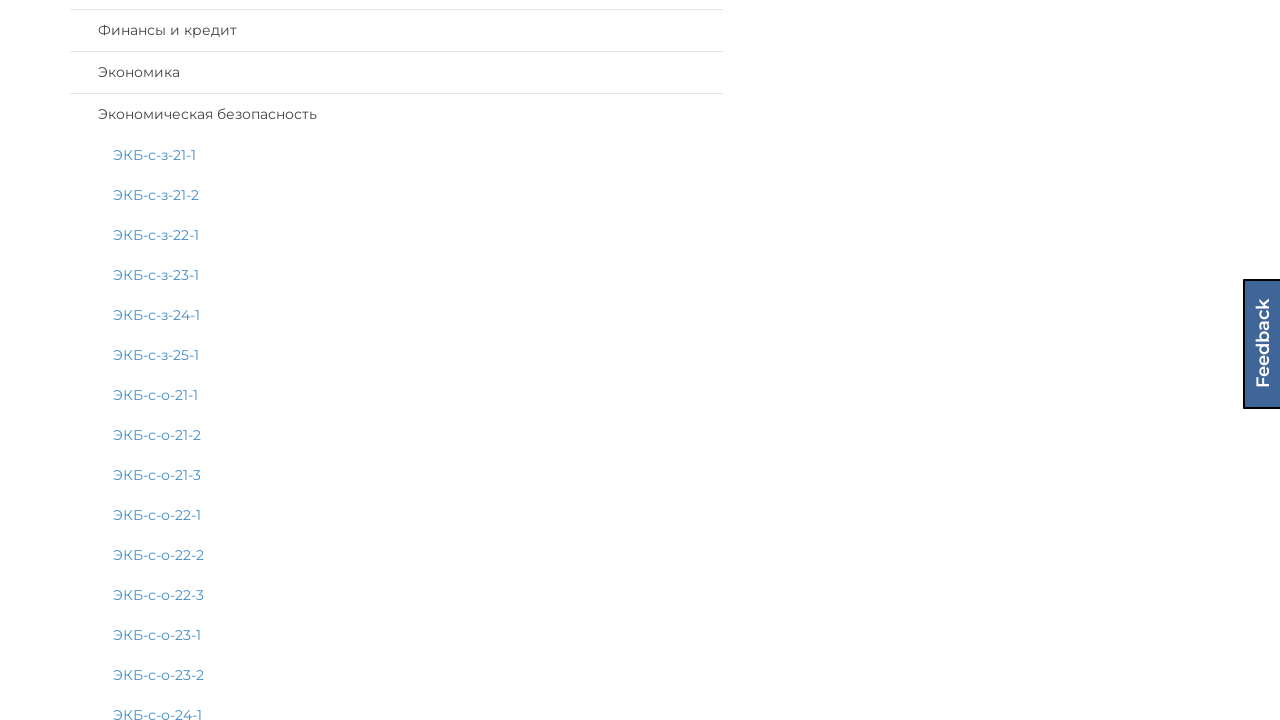

Clicked institute panel 14 to expand at (396, 466) on xpath=//div[@id='page']/div[@id='select-group']/div[@class='col-lg-7 col-md-6']/
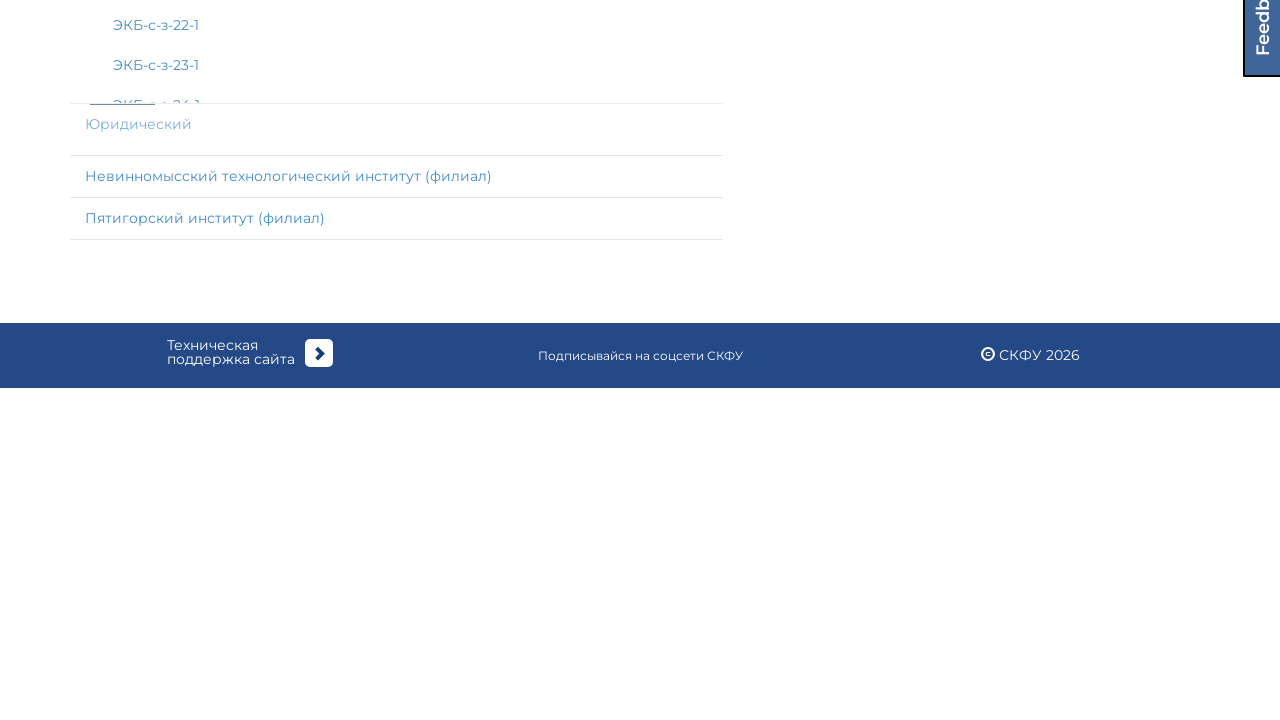

Waited for institute panel 14 expansion animation
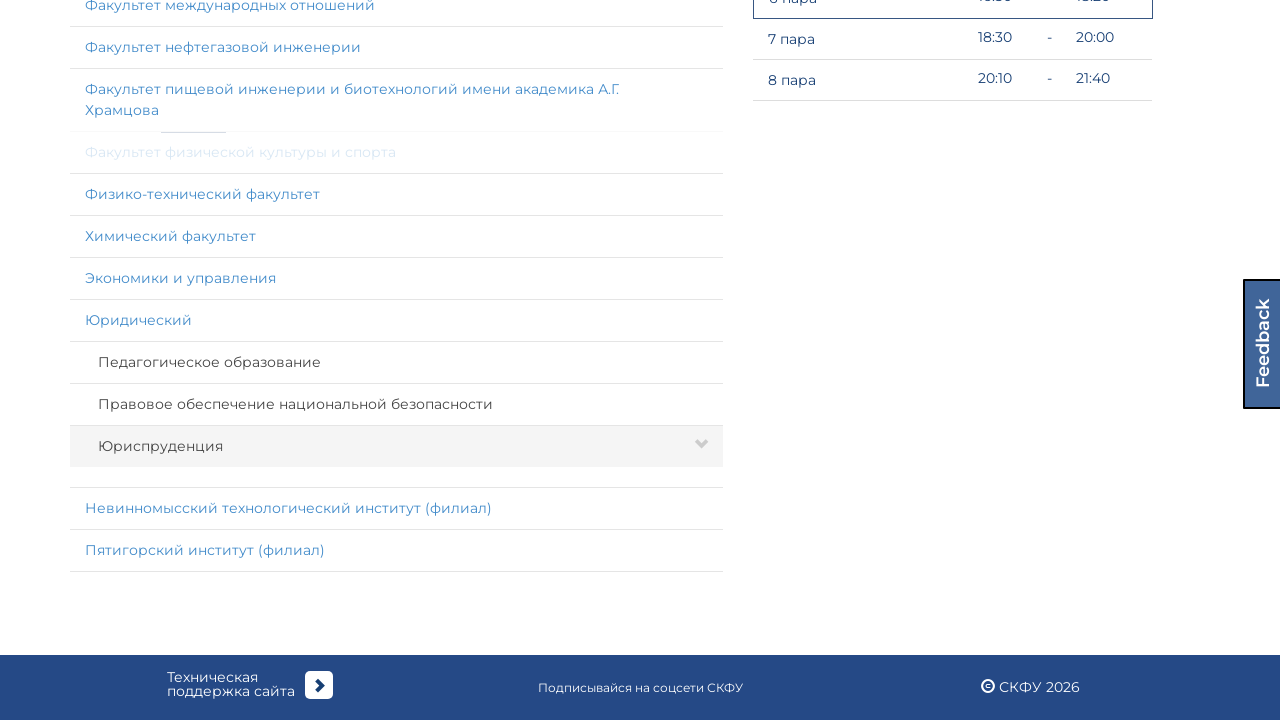

Located speciality panels within institute 14
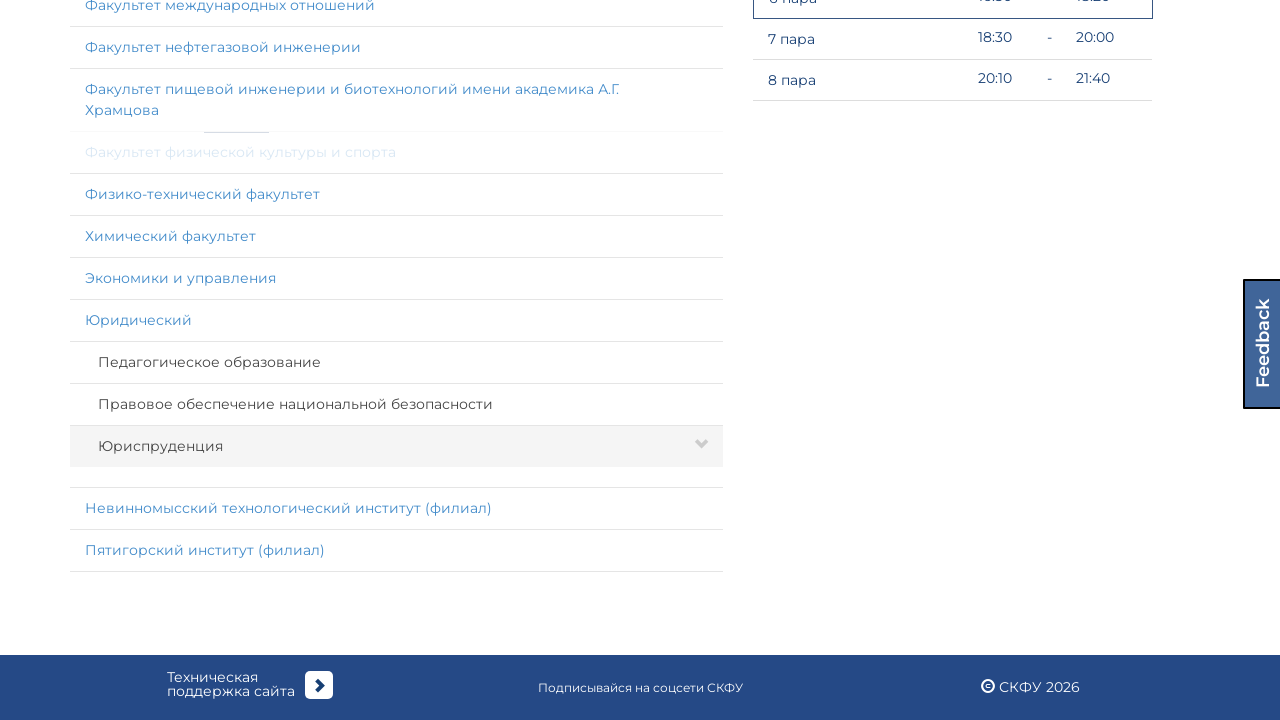

Found 3 speciality panels in institute 14
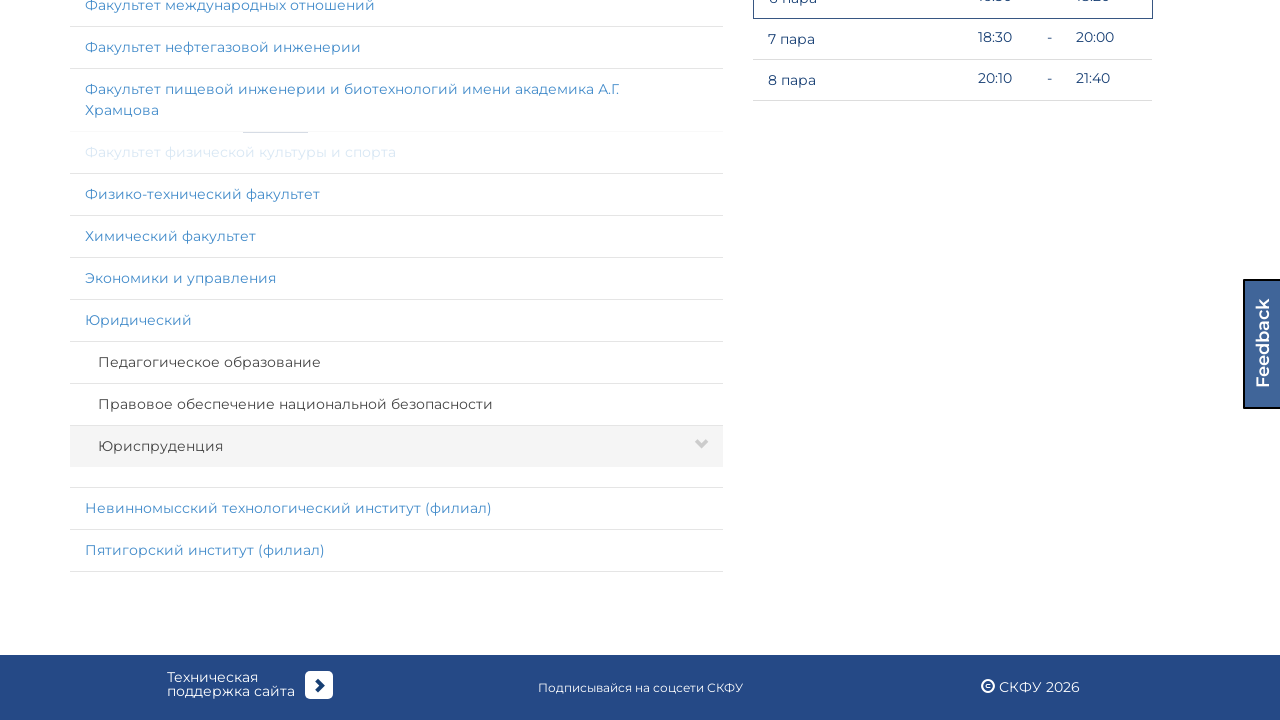

Clicked speciality panel 1 in institute 14 to expand at (396, 362) on xpath=//div[@id='page']/div[@id='select-group']/div[@class='col-lg-7 col-md-6']/
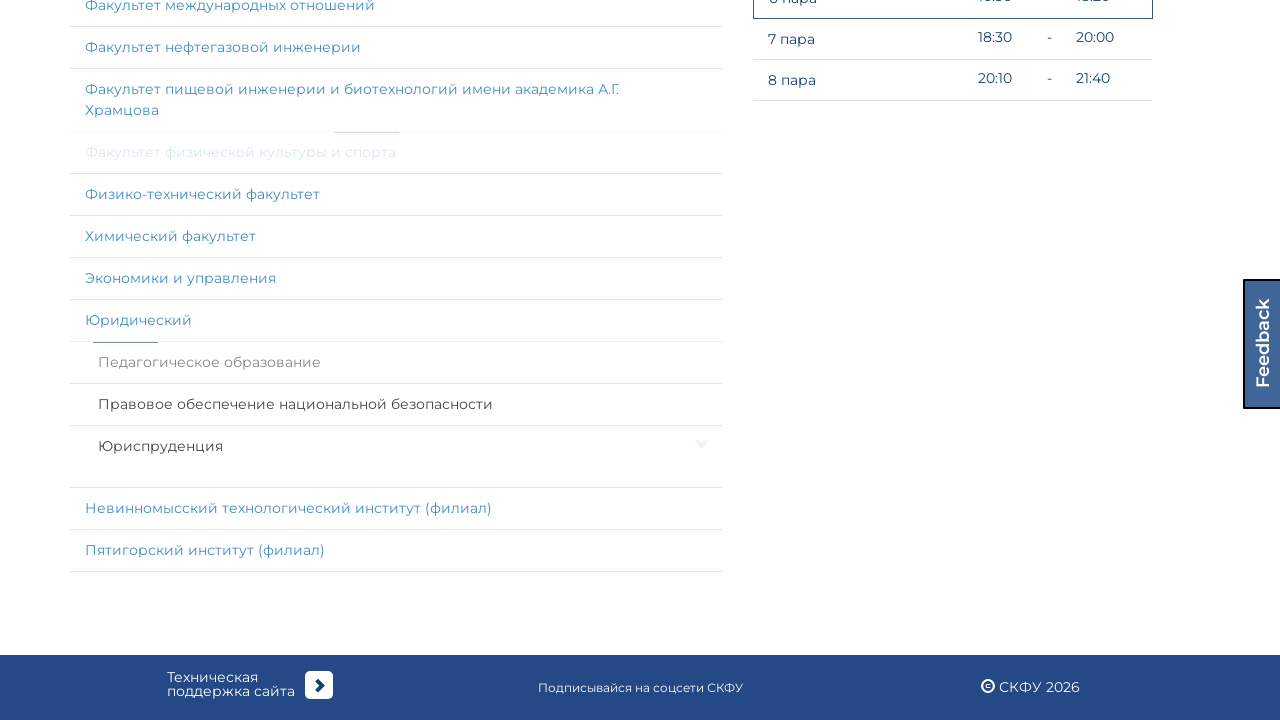

Waited for speciality panel 1 expansion animation
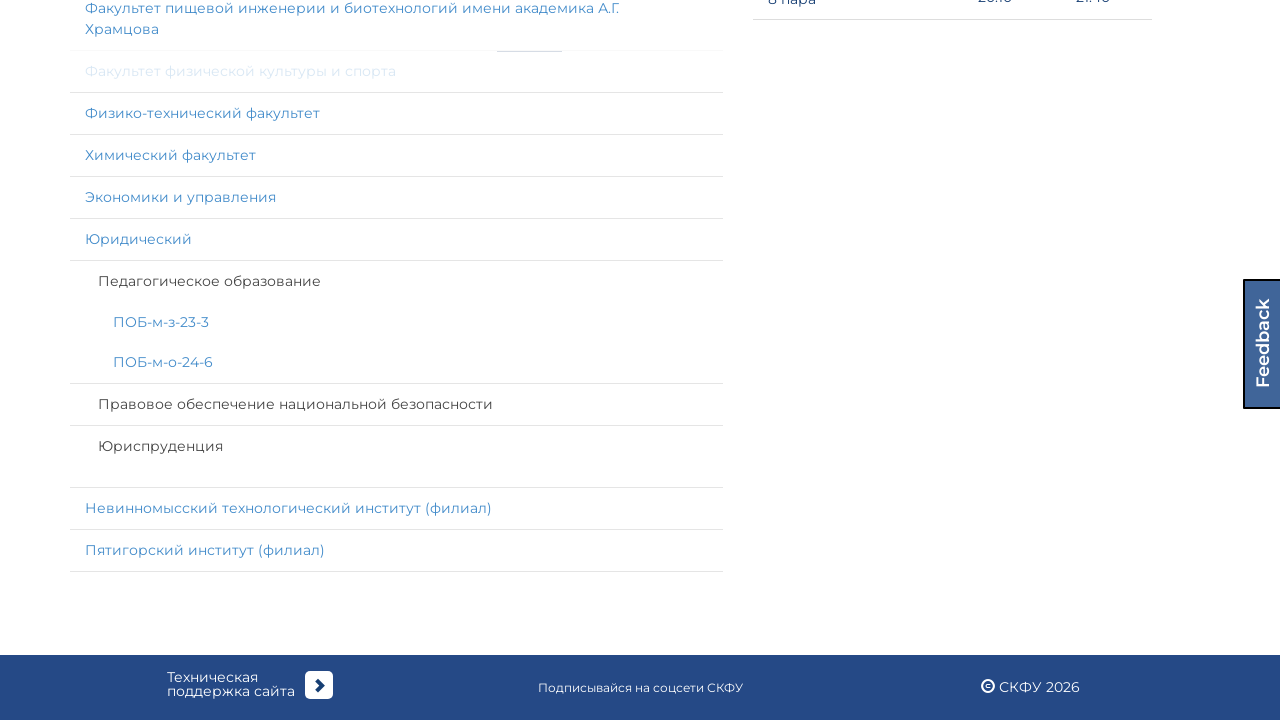

Clicked speciality panel 2 in institute 14 to expand at (396, 404) on xpath=//div[@id='page']/div[@id='select-group']/div[@class='col-lg-7 col-md-6']/
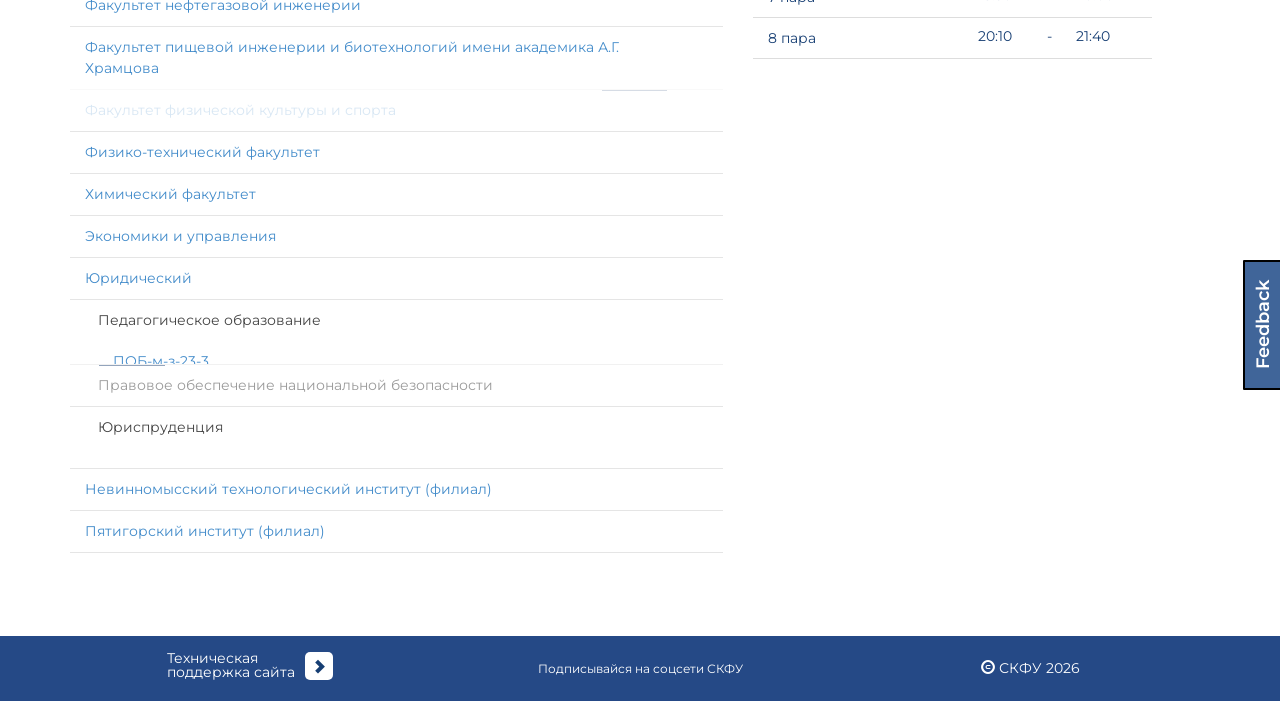

Waited for speciality panel 2 expansion animation
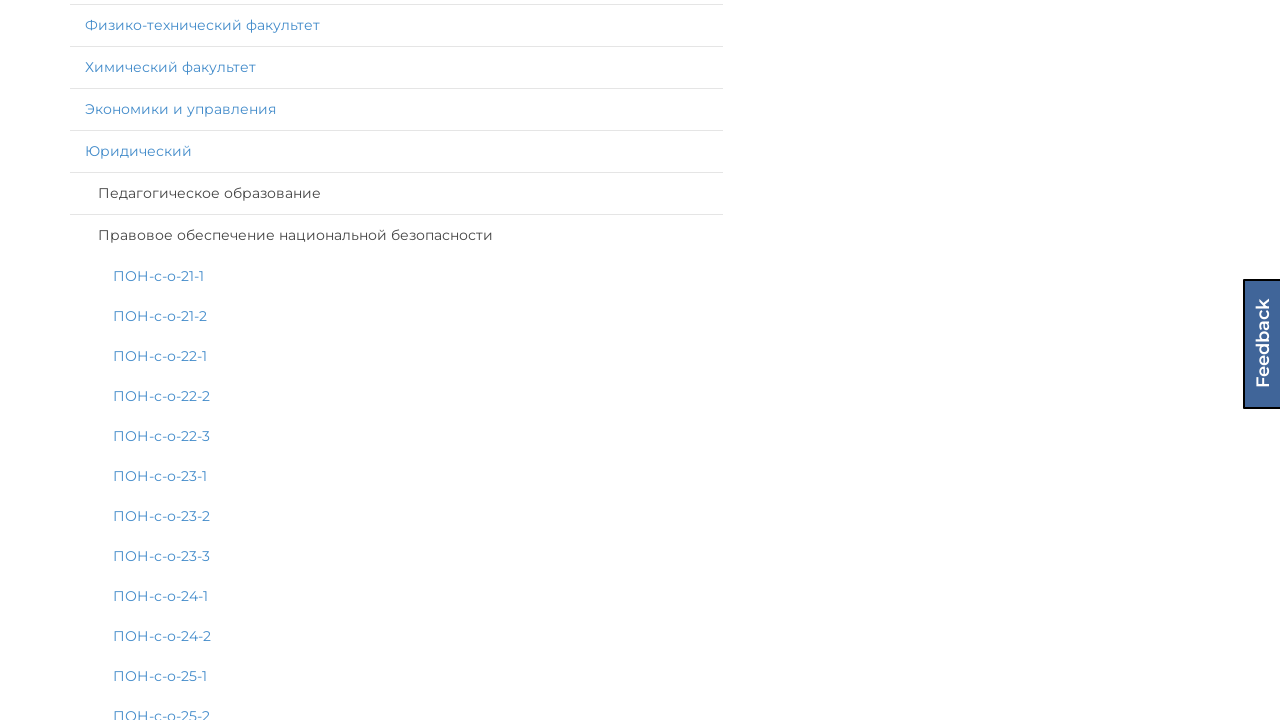

Clicked speciality panel 3 in institute 14 to expand at (396, 446) on xpath=//div[@id='page']/div[@id='select-group']/div[@class='col-lg-7 col-md-6']/
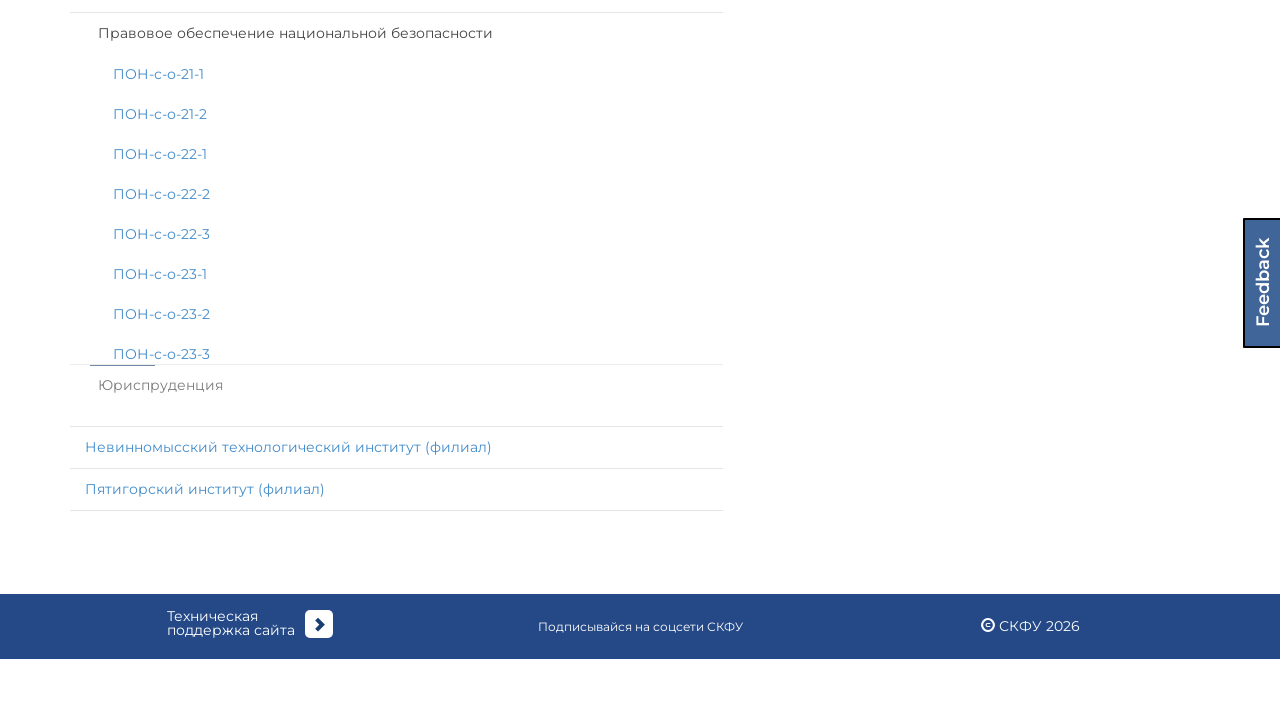

Waited for speciality panel 3 expansion animation
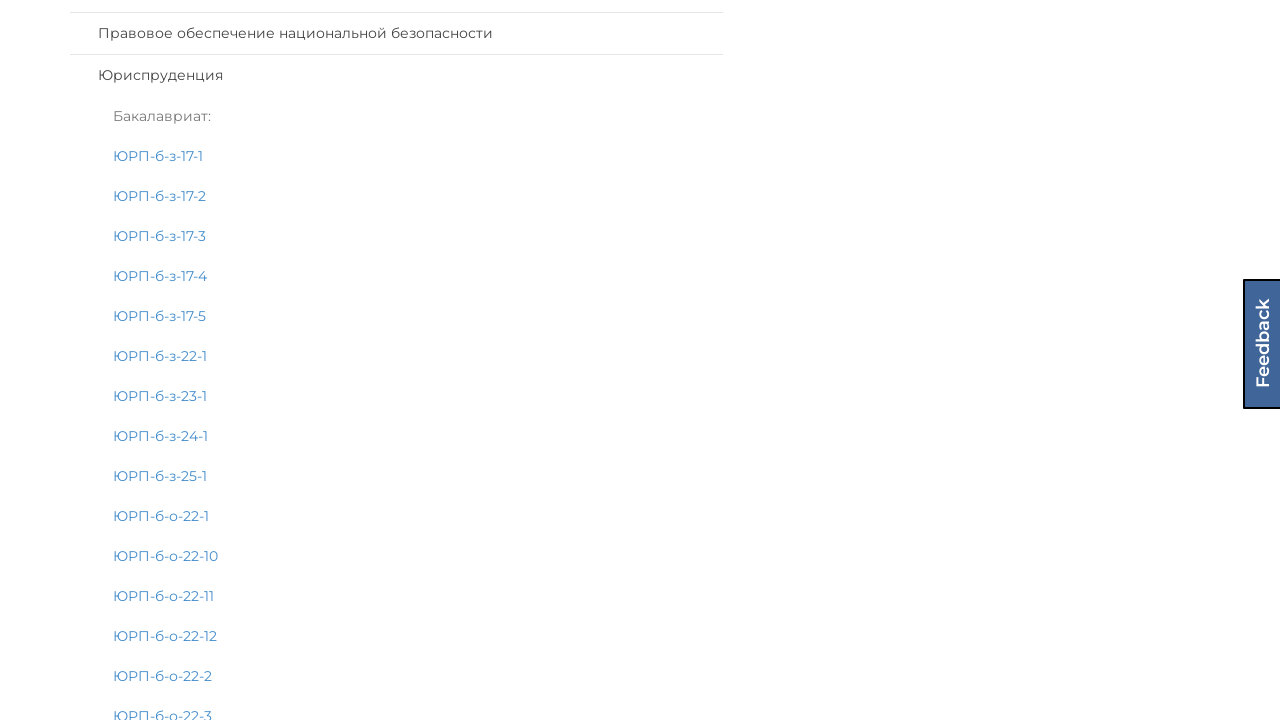

Clicked institute panel 15 to expand at (396, 508) on xpath=//div[@id='page']/div[@id='select-group']/div[@class='col-lg-7 col-md-6']/
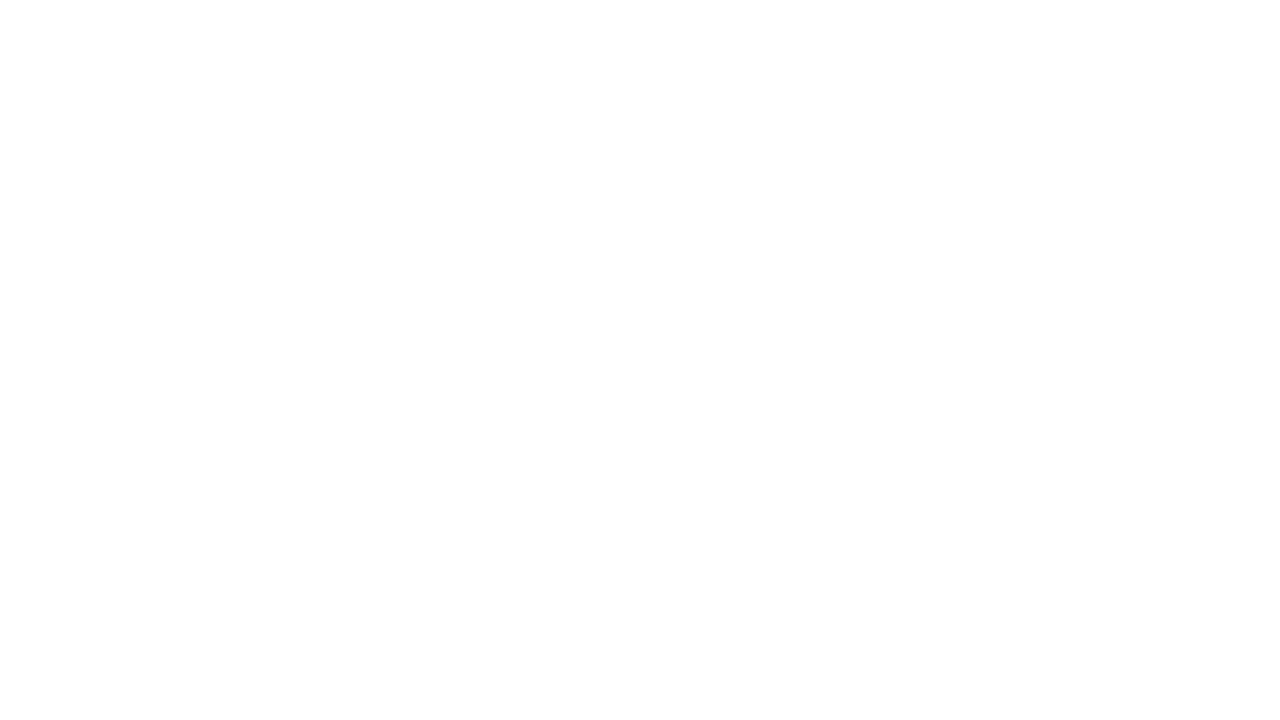

Waited for institute panel 15 expansion animation
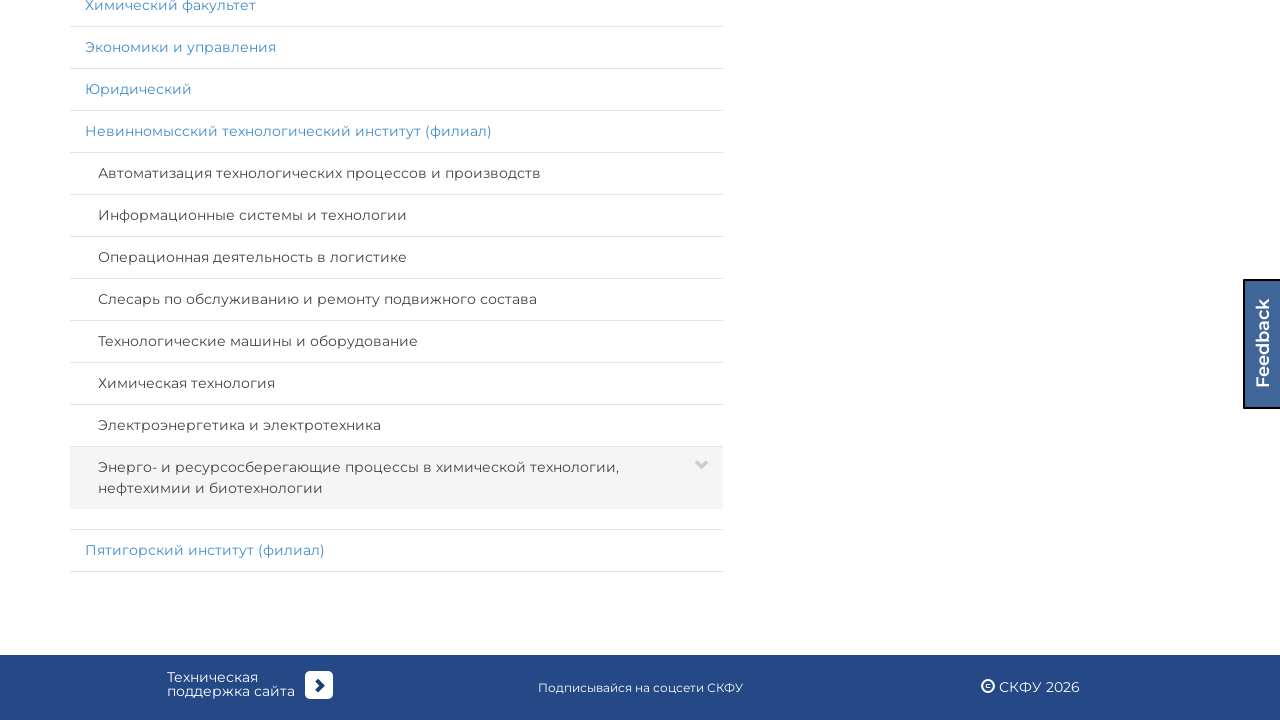

Located speciality panels within institute 15
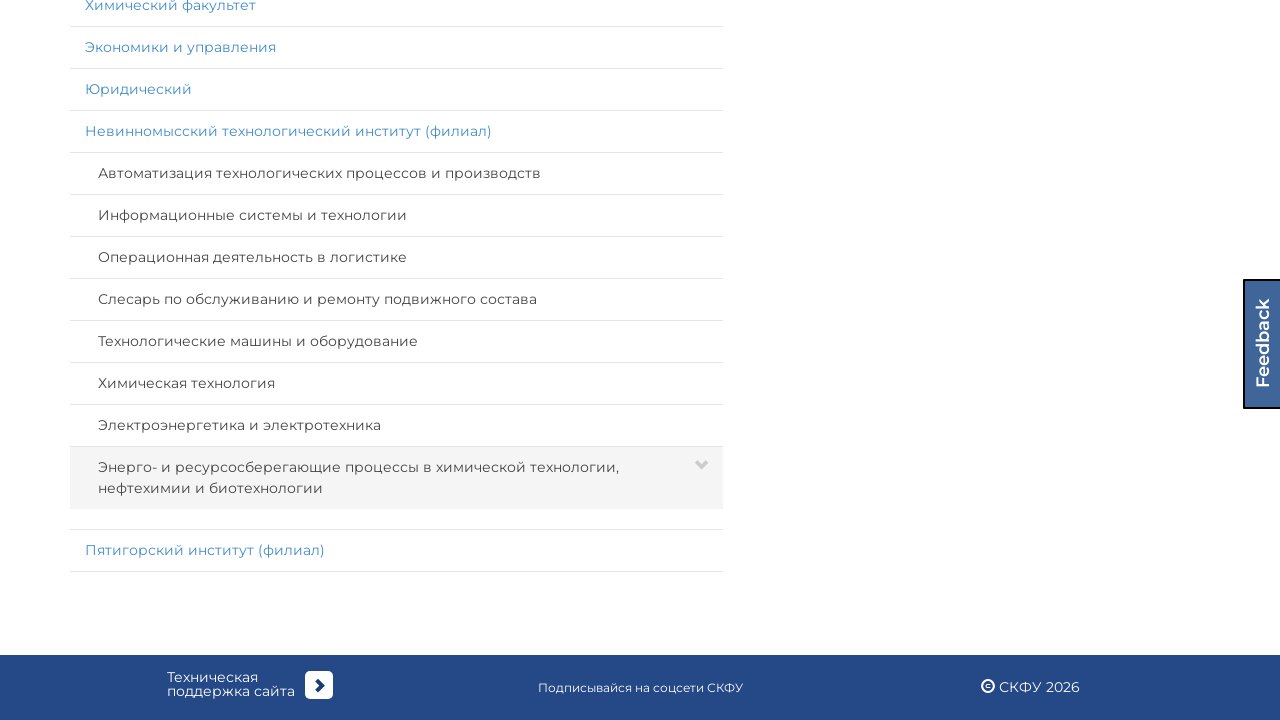

Found 8 speciality panels in institute 15
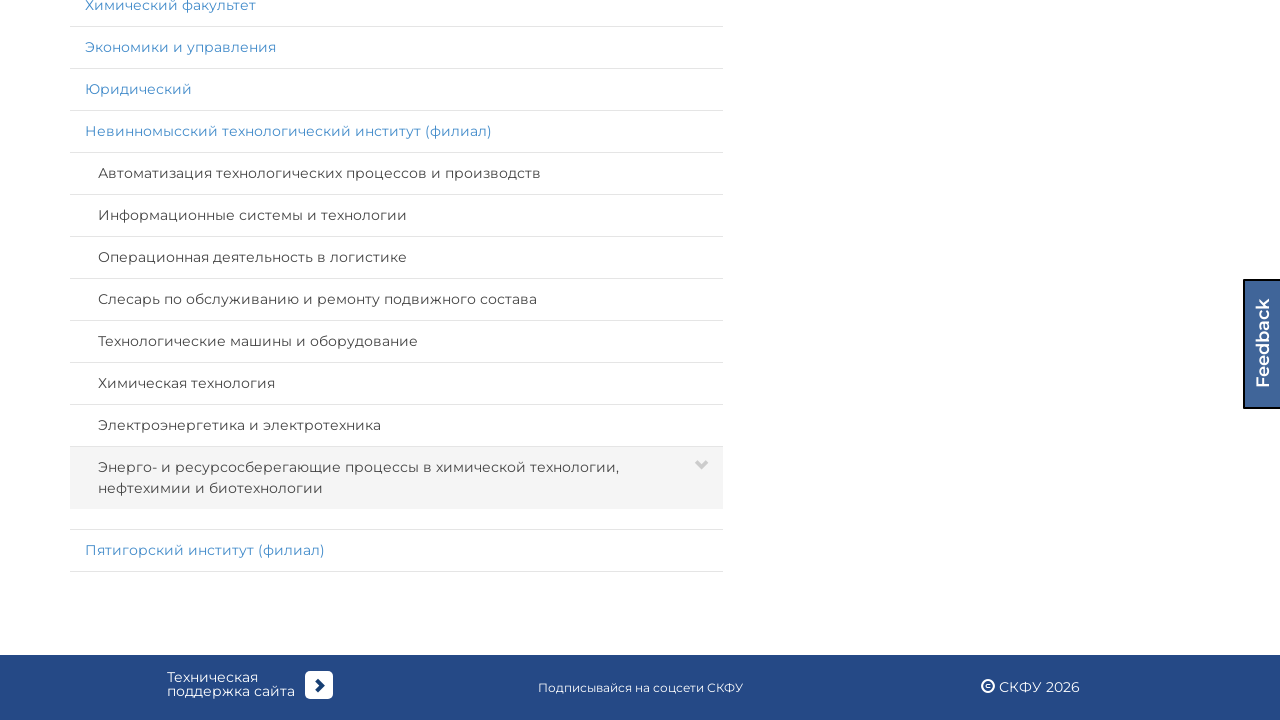

Clicked speciality panel 1 in institute 15 to expand at (396, 173) on xpath=//div[@id='page']/div[@id='select-group']/div[@class='col-lg-7 col-md-6']/
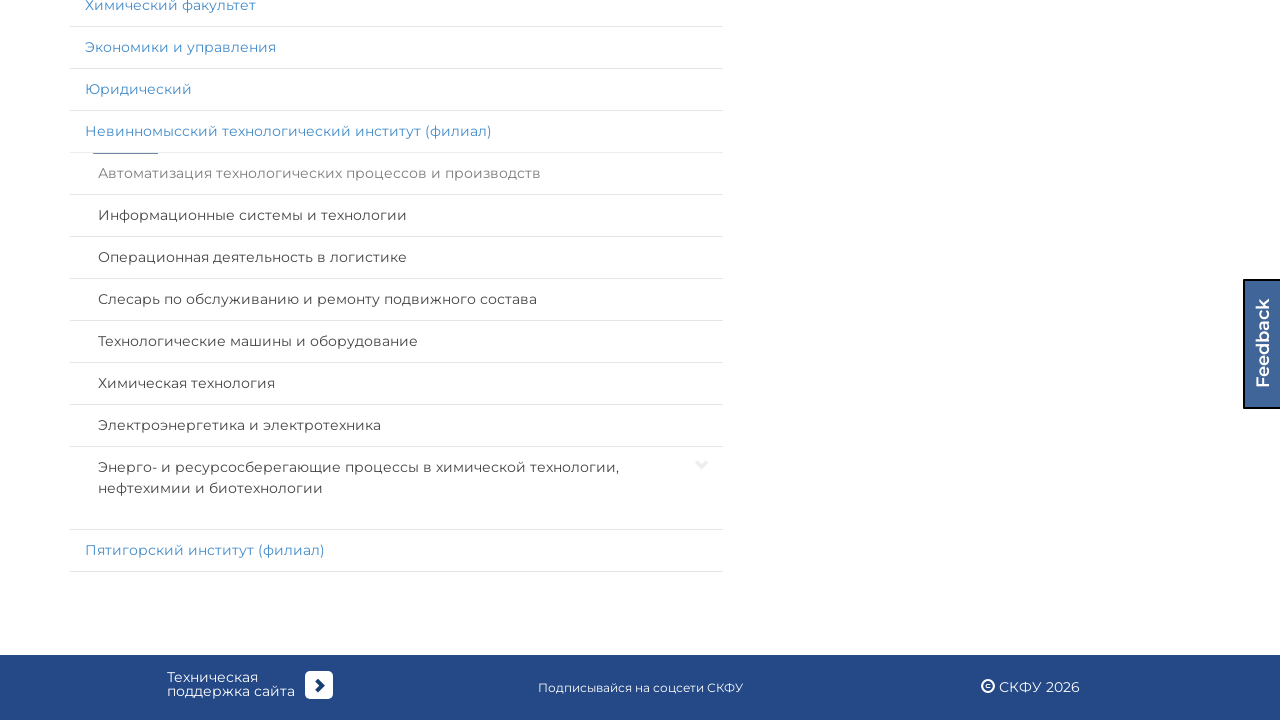

Waited for speciality panel 1 expansion animation
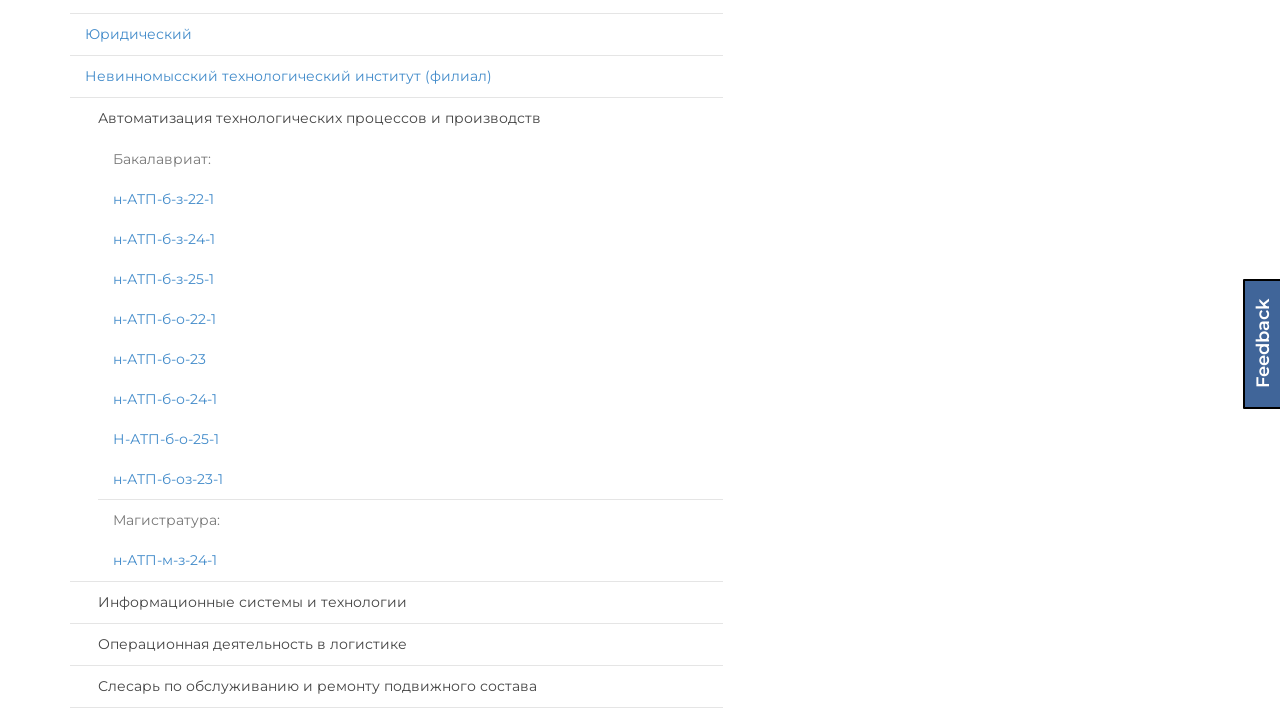

Clicked speciality panel 2 in institute 15 to expand at (396, 602) on xpath=//div[@id='page']/div[@id='select-group']/div[@class='col-lg-7 col-md-6']/
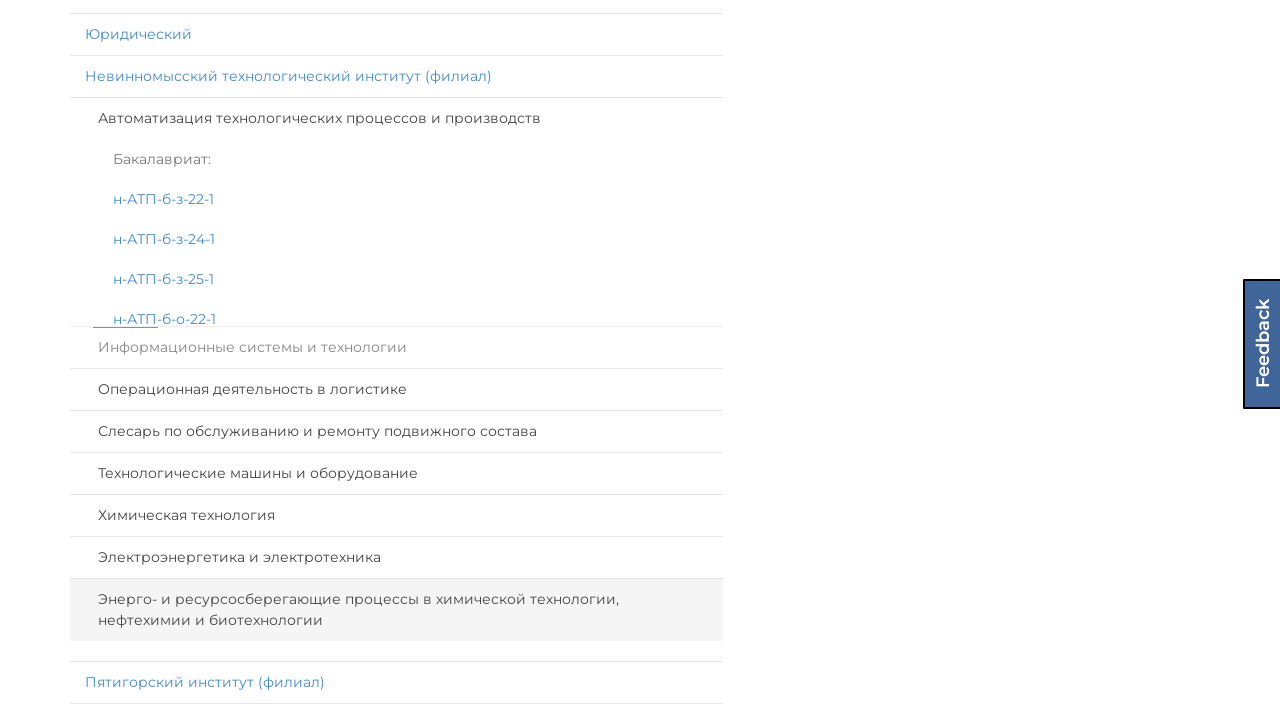

Waited for speciality panel 2 expansion animation
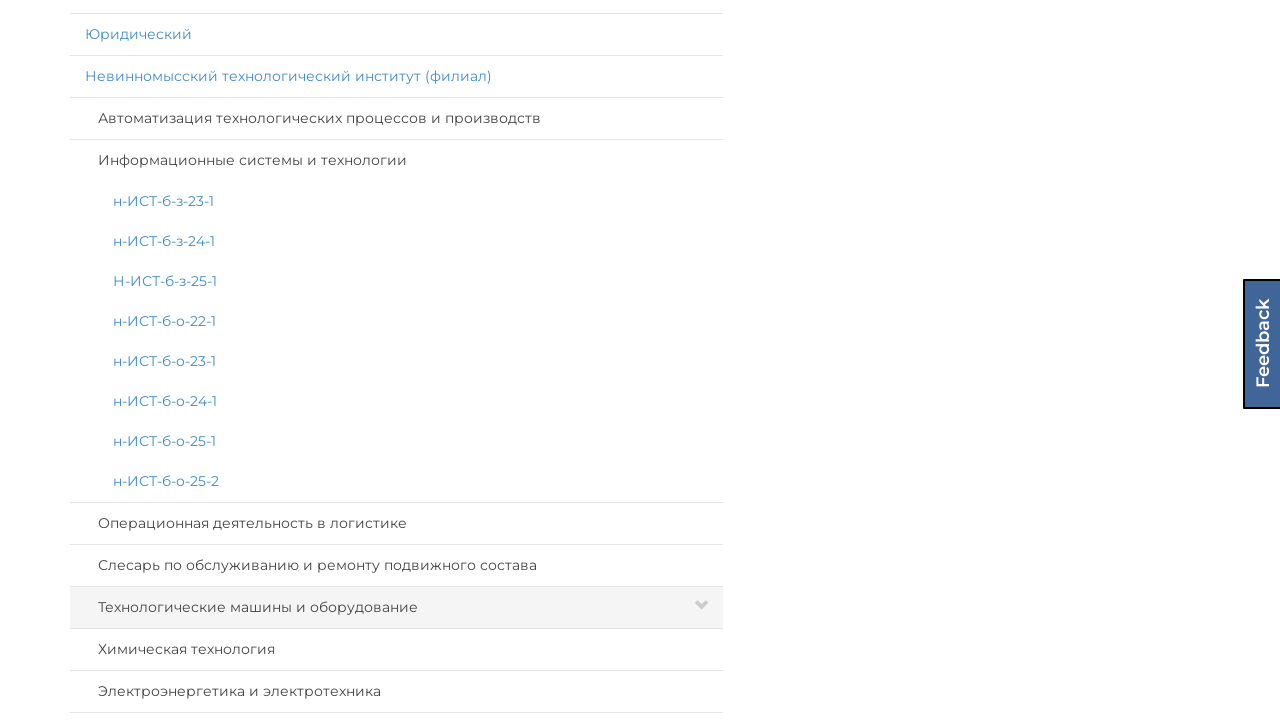

Clicked speciality panel 3 in institute 15 to expand at (396, 523) on xpath=//div[@id='page']/div[@id='select-group']/div[@class='col-lg-7 col-md-6']/
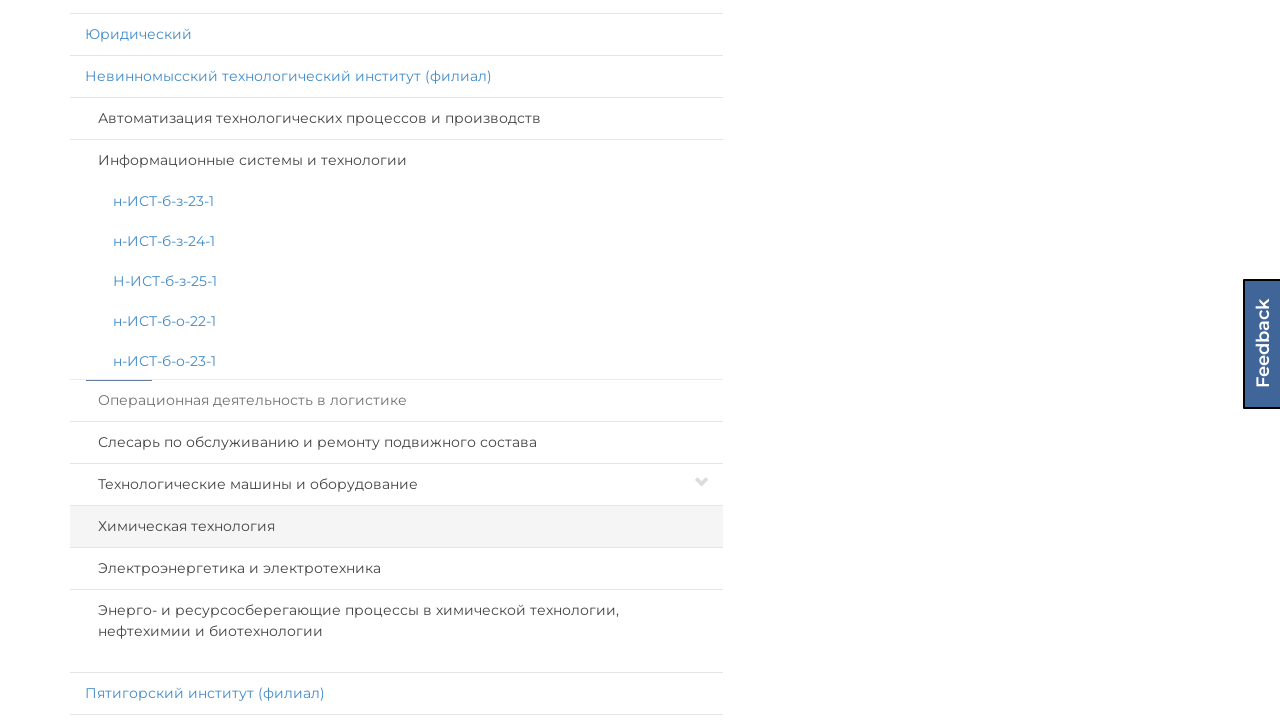

Waited for speciality panel 3 expansion animation
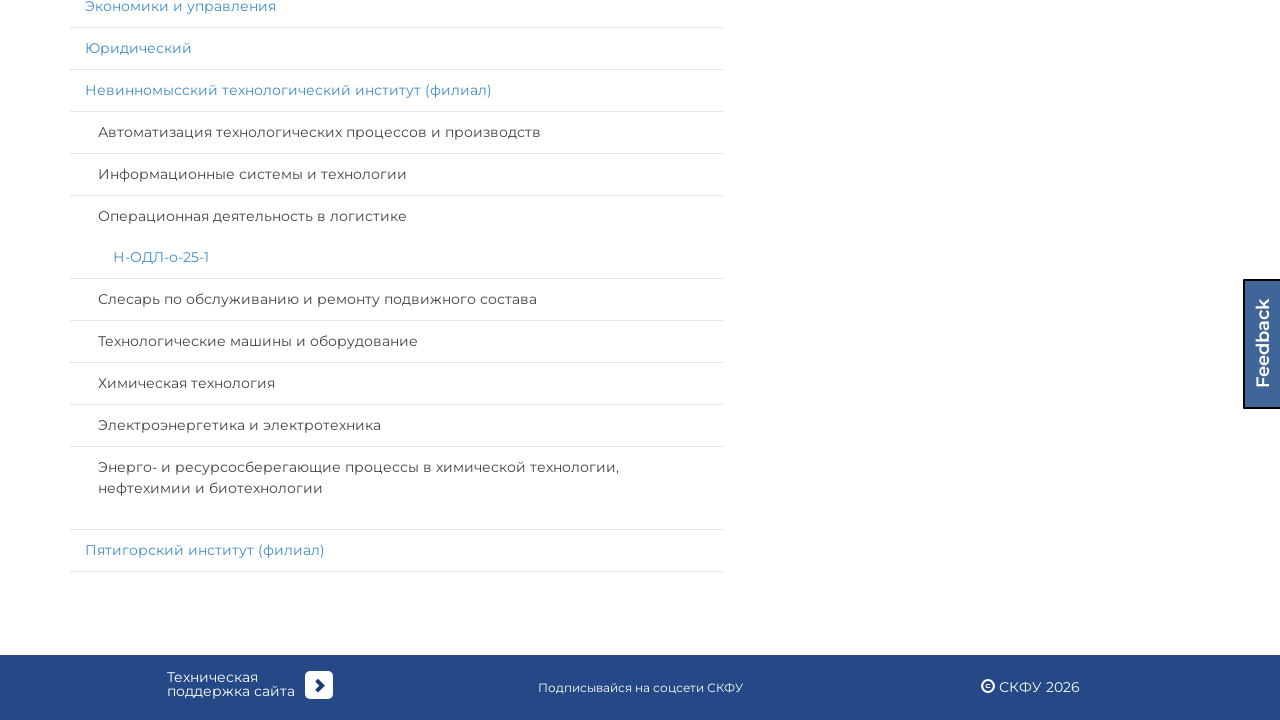

Clicked speciality panel 4 in institute 15 to expand at (396, 299) on xpath=//div[@id='page']/div[@id='select-group']/div[@class='col-lg-7 col-md-6']/
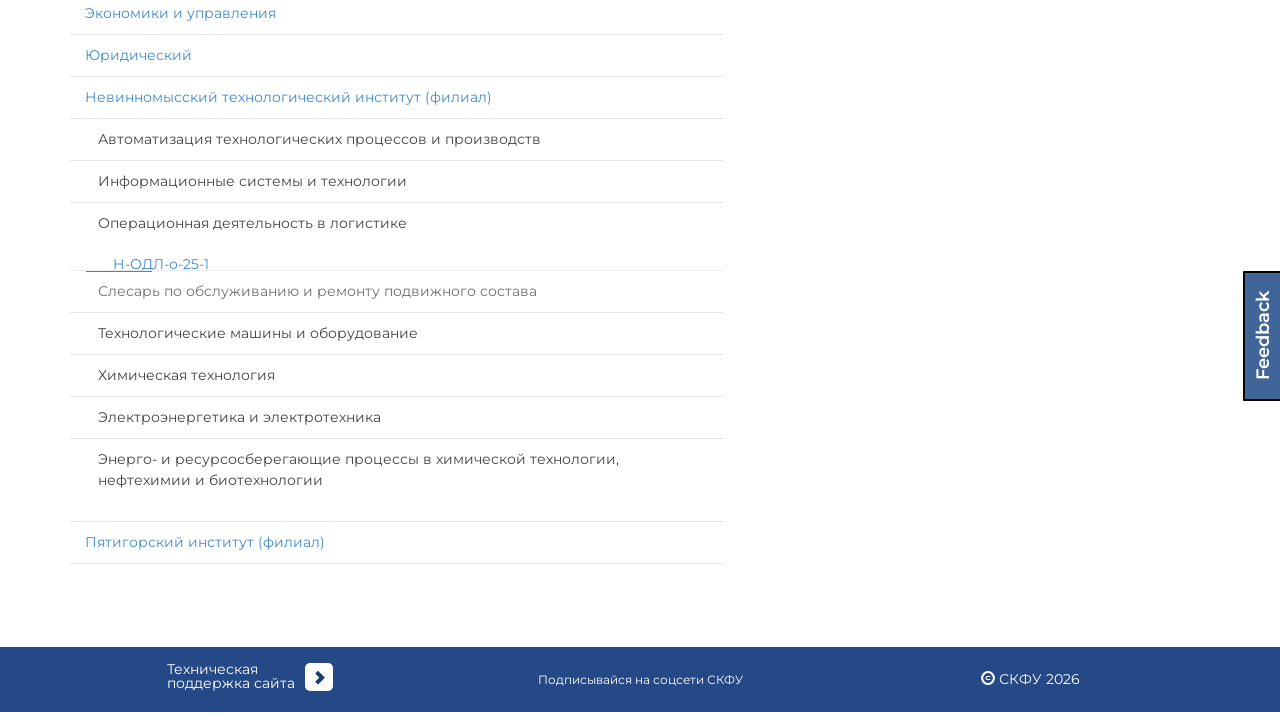

Waited for speciality panel 4 expansion animation
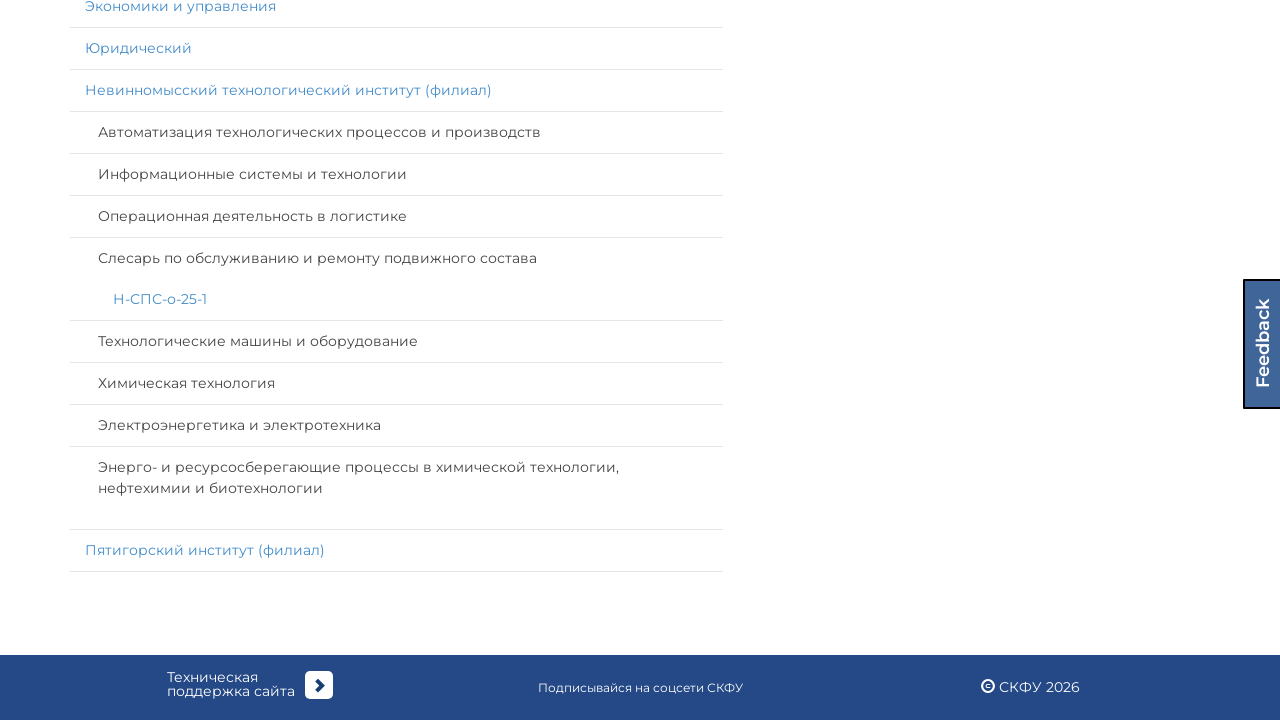

Clicked speciality panel 5 in institute 15 to expand at (396, 341) on xpath=//div[@id='page']/div[@id='select-group']/div[@class='col-lg-7 col-md-6']/
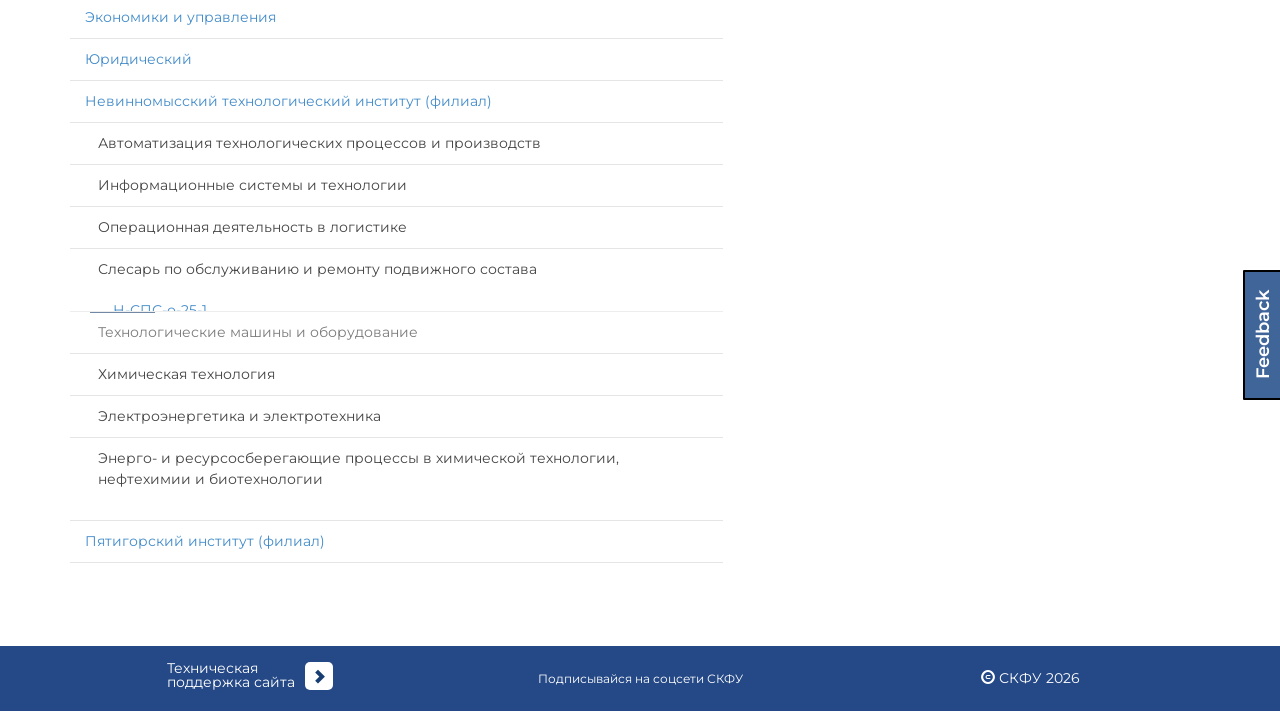

Waited for speciality panel 5 expansion animation
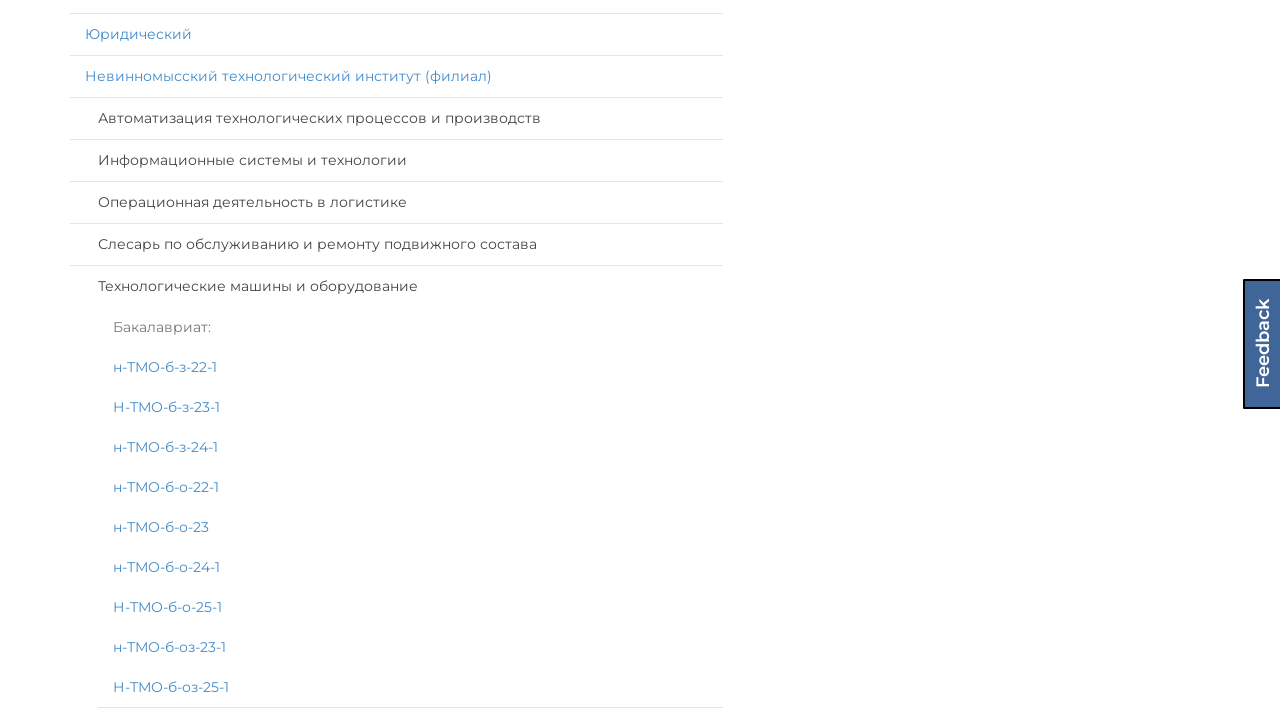

Clicked speciality panel 6 in institute 15 to expand at (396, 383) on xpath=//div[@id='page']/div[@id='select-group']/div[@class='col-lg-7 col-md-6']/
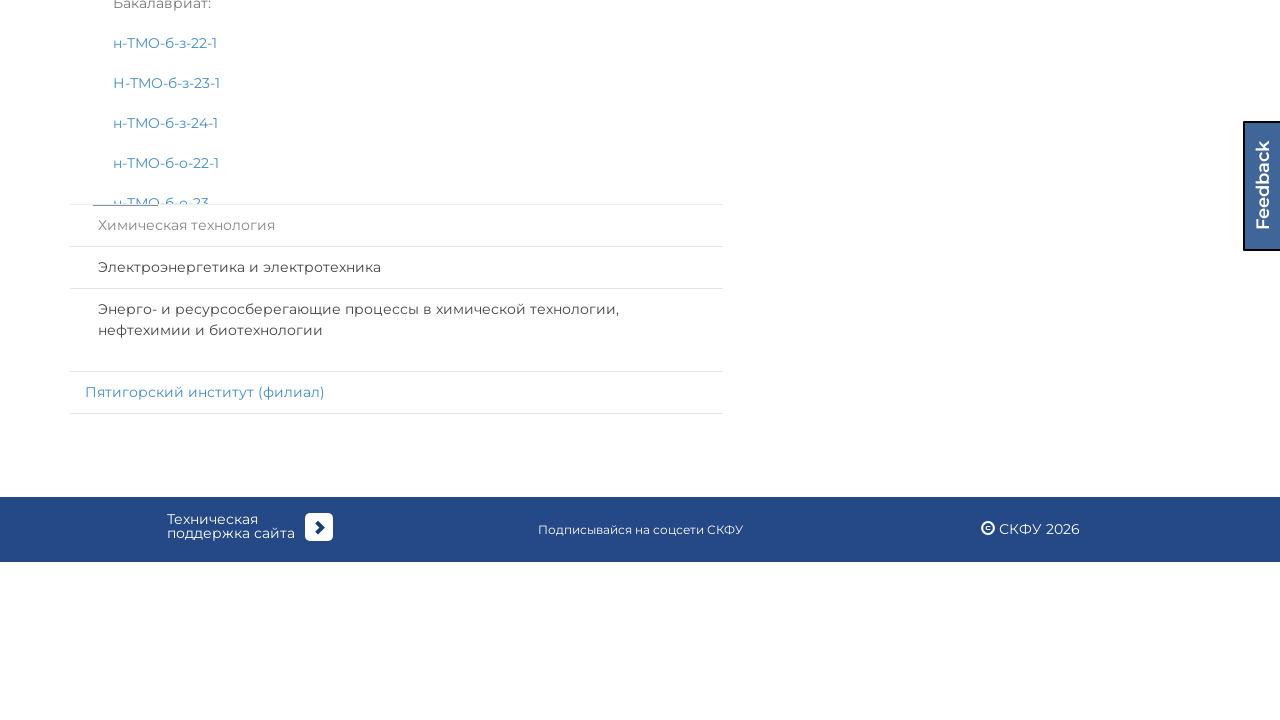

Waited for speciality panel 6 expansion animation
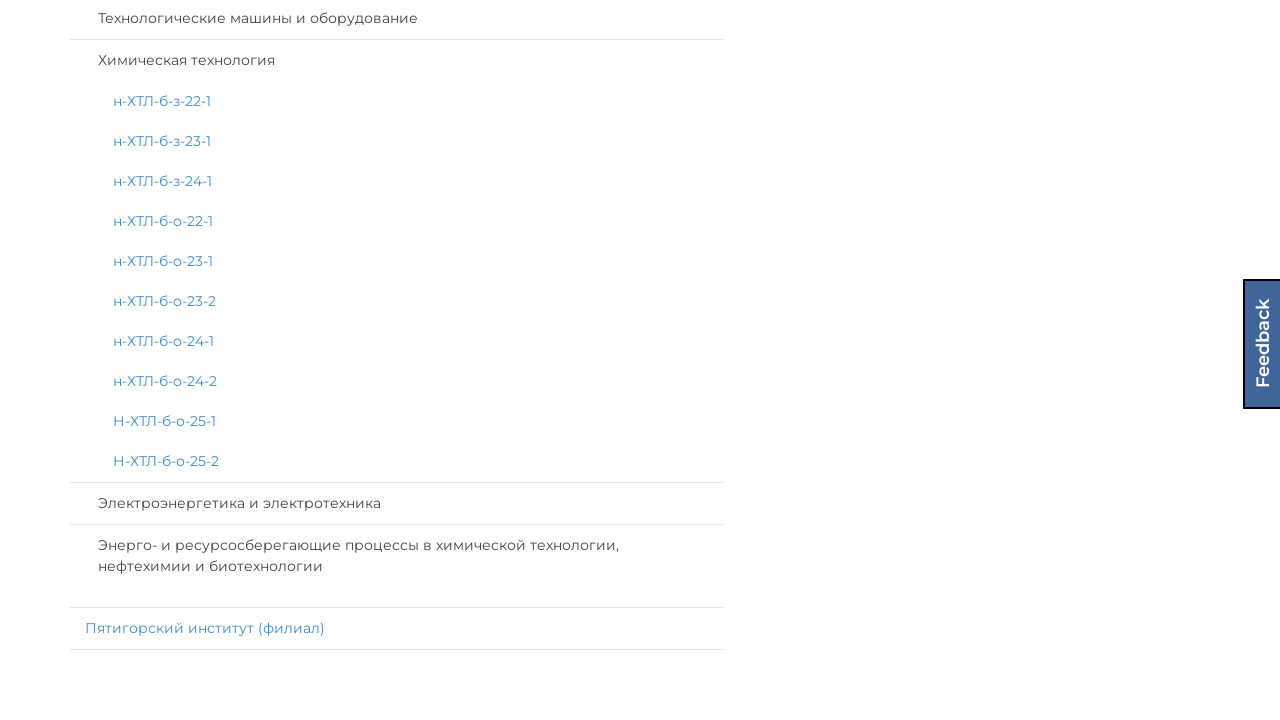

Clicked speciality panel 7 in institute 15 to expand at (396, 503) on xpath=//div[@id='page']/div[@id='select-group']/div[@class='col-lg-7 col-md-6']/
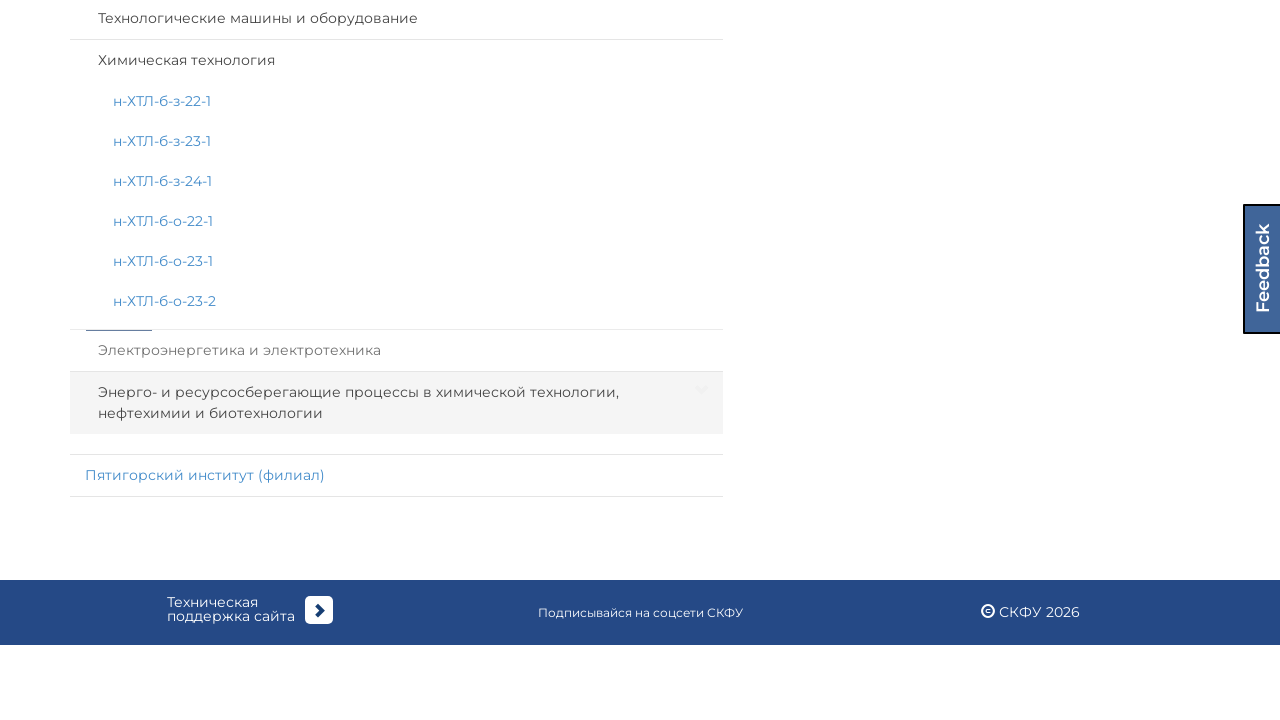

Waited for speciality panel 7 expansion animation
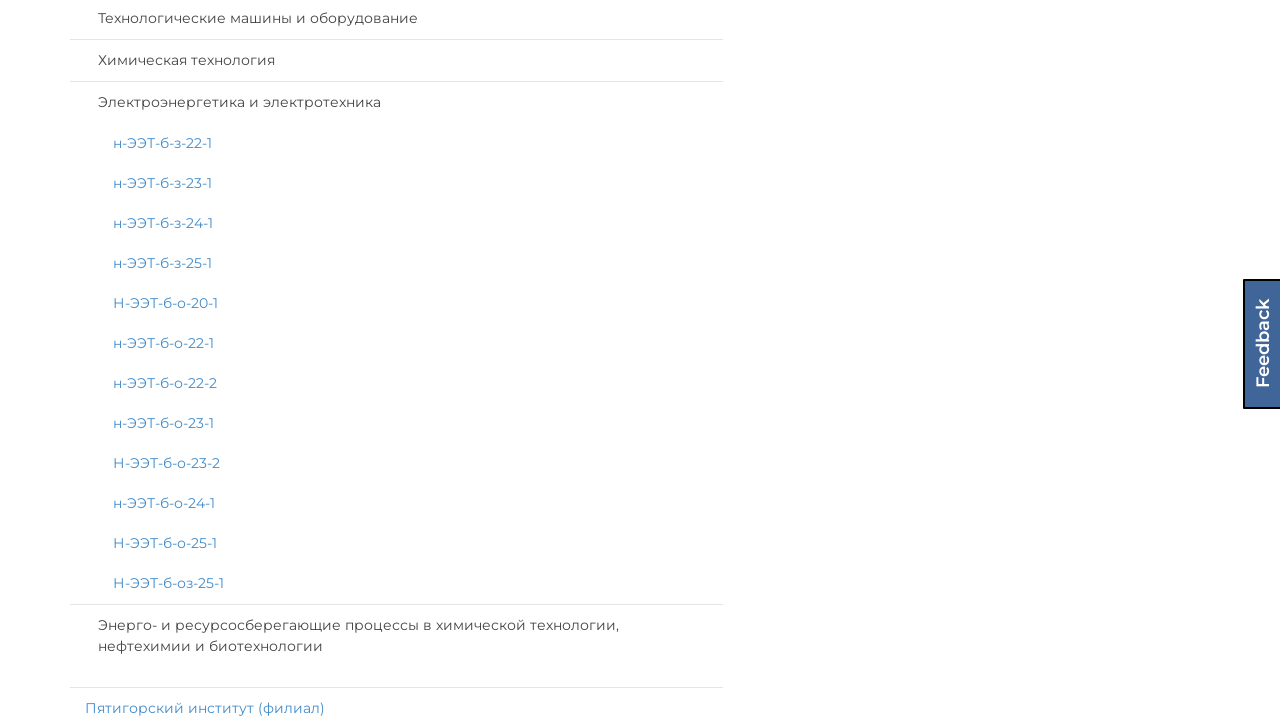

Clicked speciality panel 8 in institute 15 to expand at (396, 636) on xpath=//div[@id='page']/div[@id='select-group']/div[@class='col-lg-7 col-md-6']/
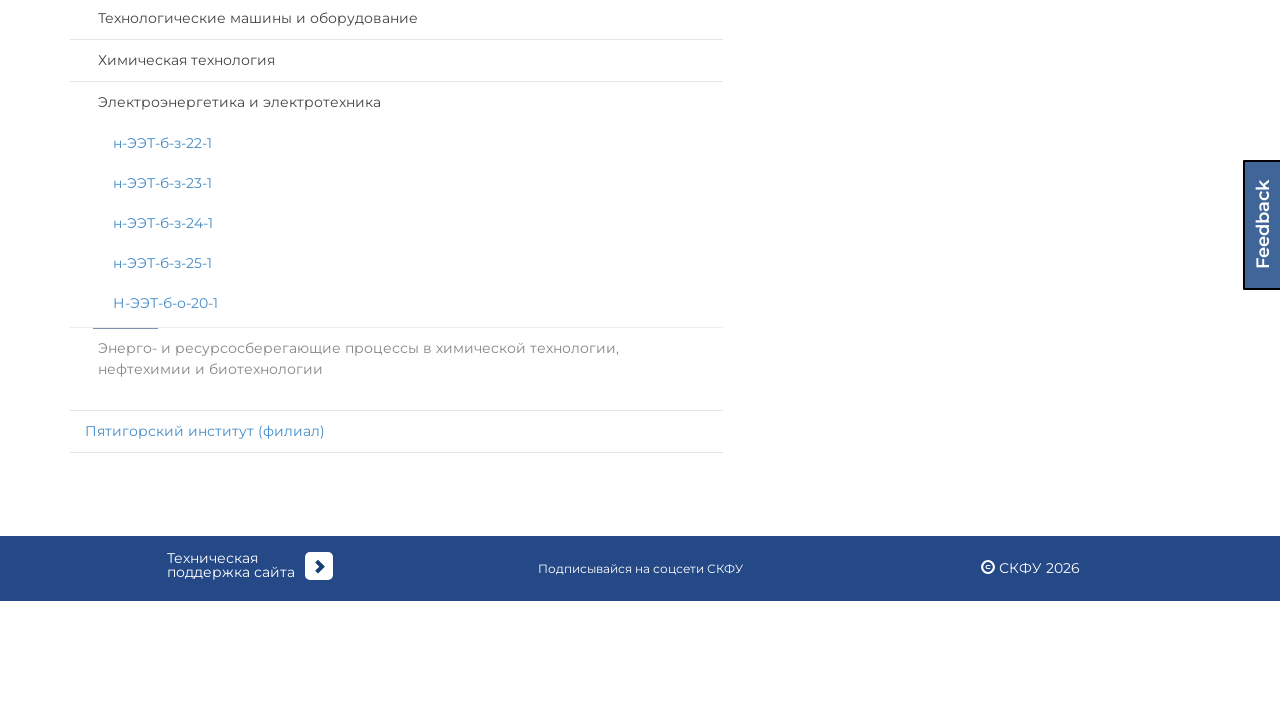

Waited for speciality panel 8 expansion animation
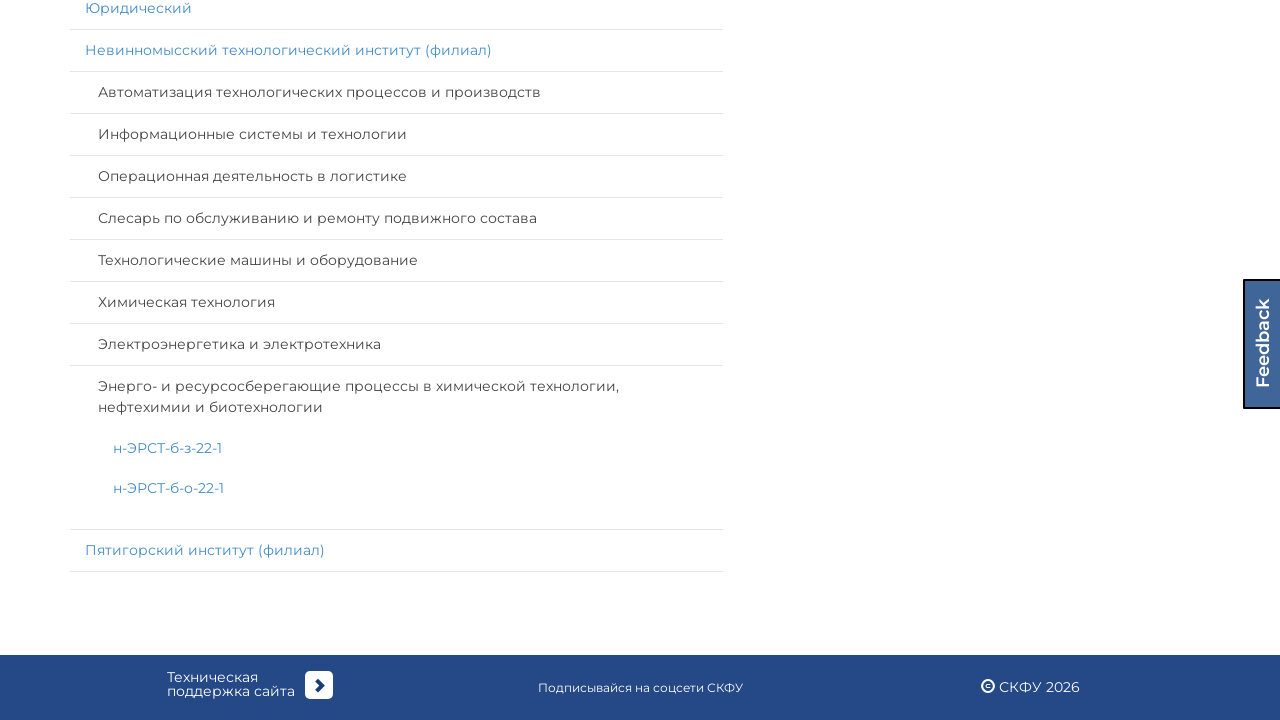

Clicked institute panel 16 to expand at (396, 279) on xpath=//div[@id='page']/div[@id='select-group']/div[@class='col-lg-7 col-md-6']/
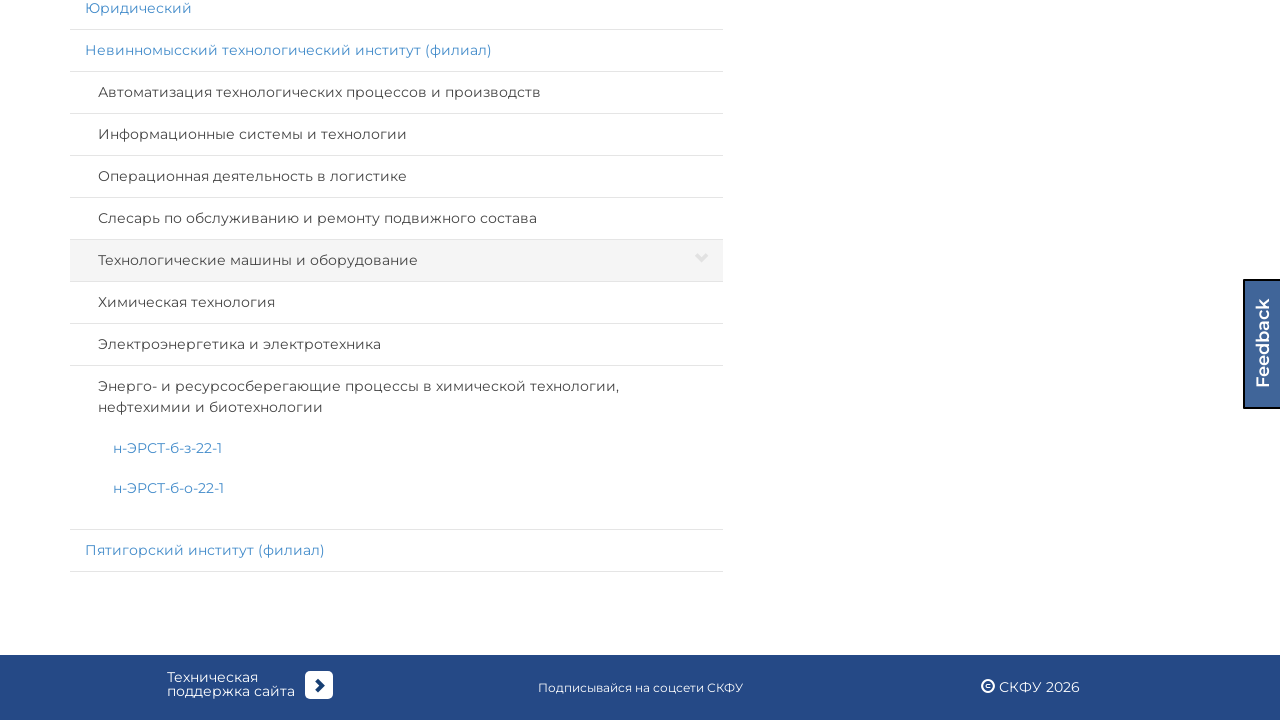

Waited for institute panel 16 expansion animation
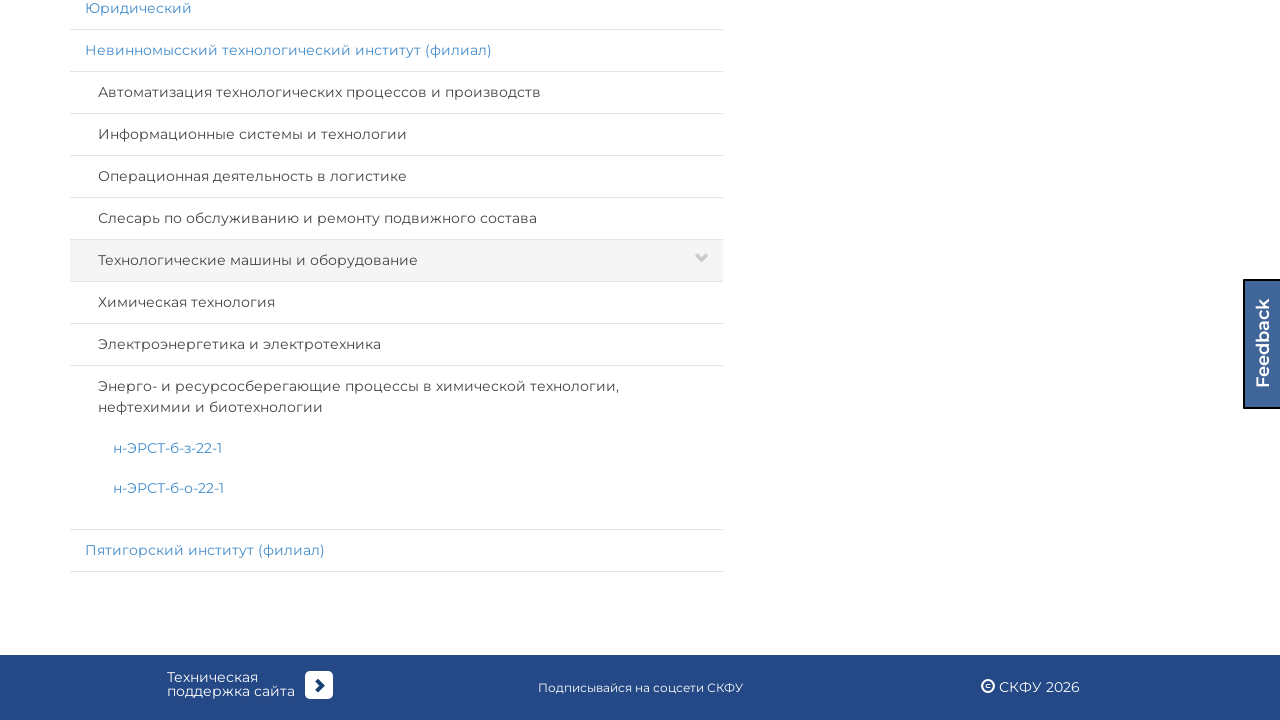

Located speciality panels within institute 16
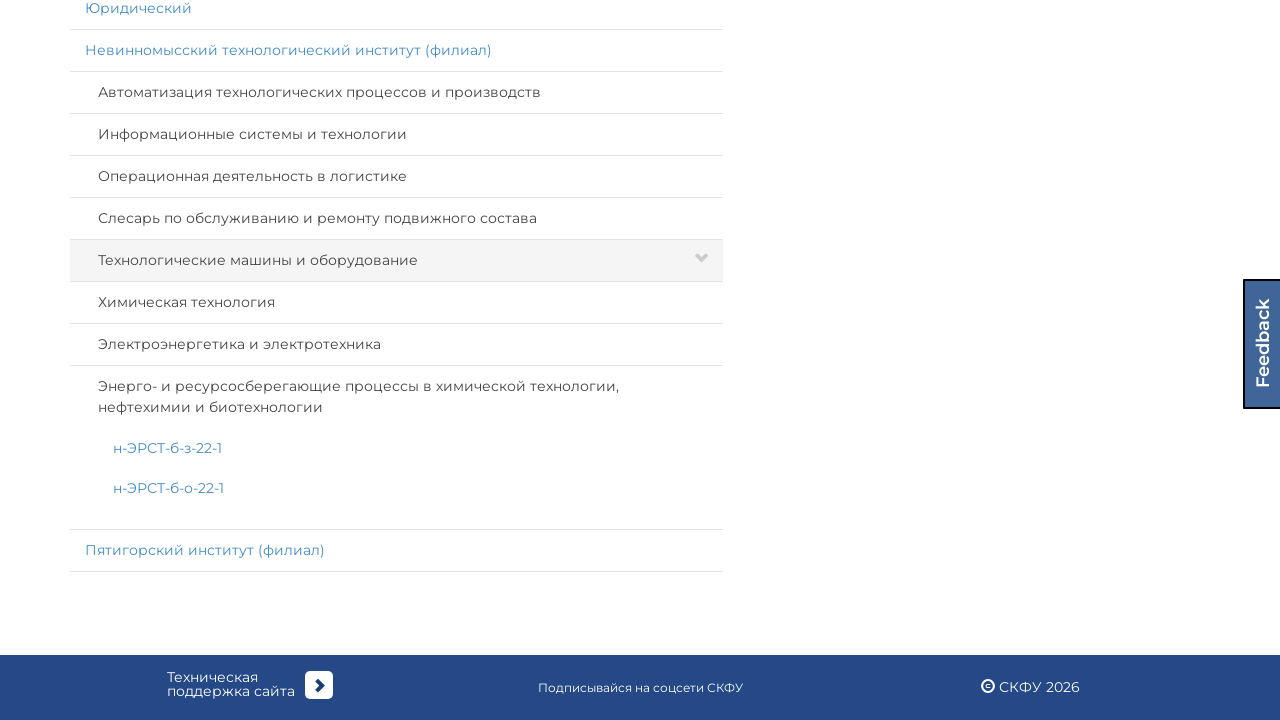

Found 8 speciality panels in institute 16
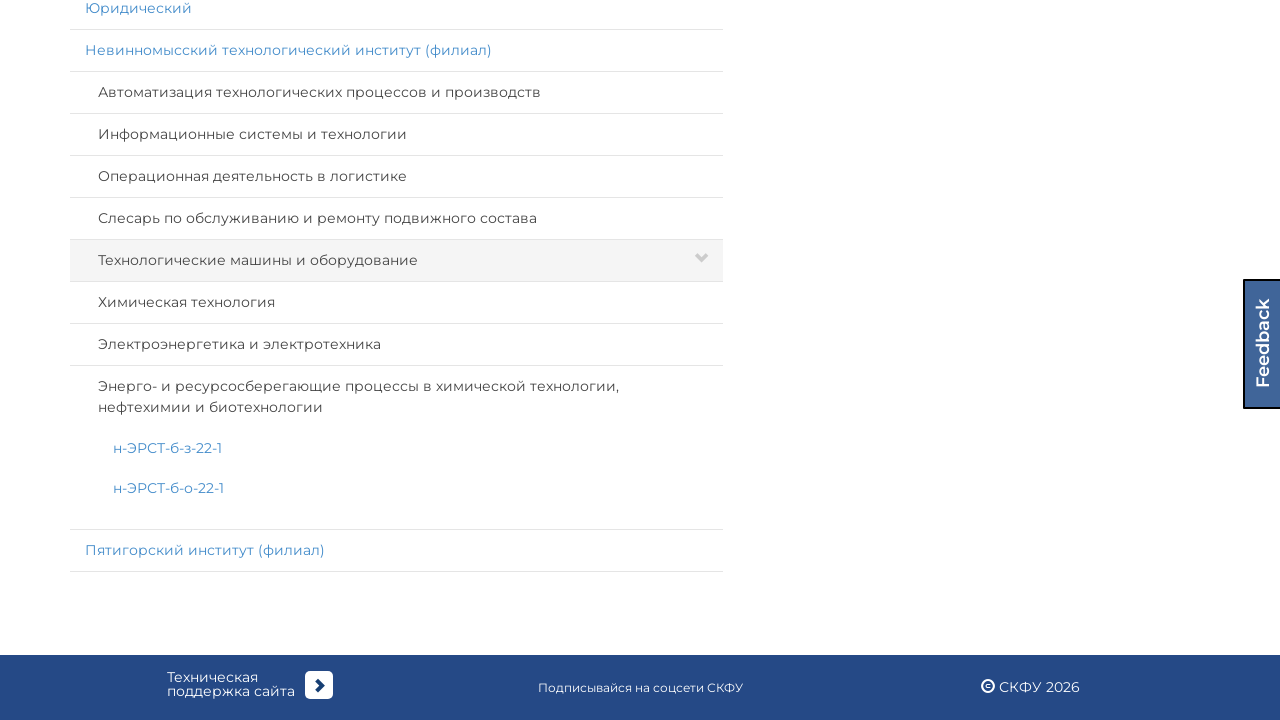

Clicked speciality panel 1 in institute 16 to expand at (396, 92) on xpath=//div[@id='page']/div[@id='select-group']/div[@class='col-lg-7 col-md-6']/
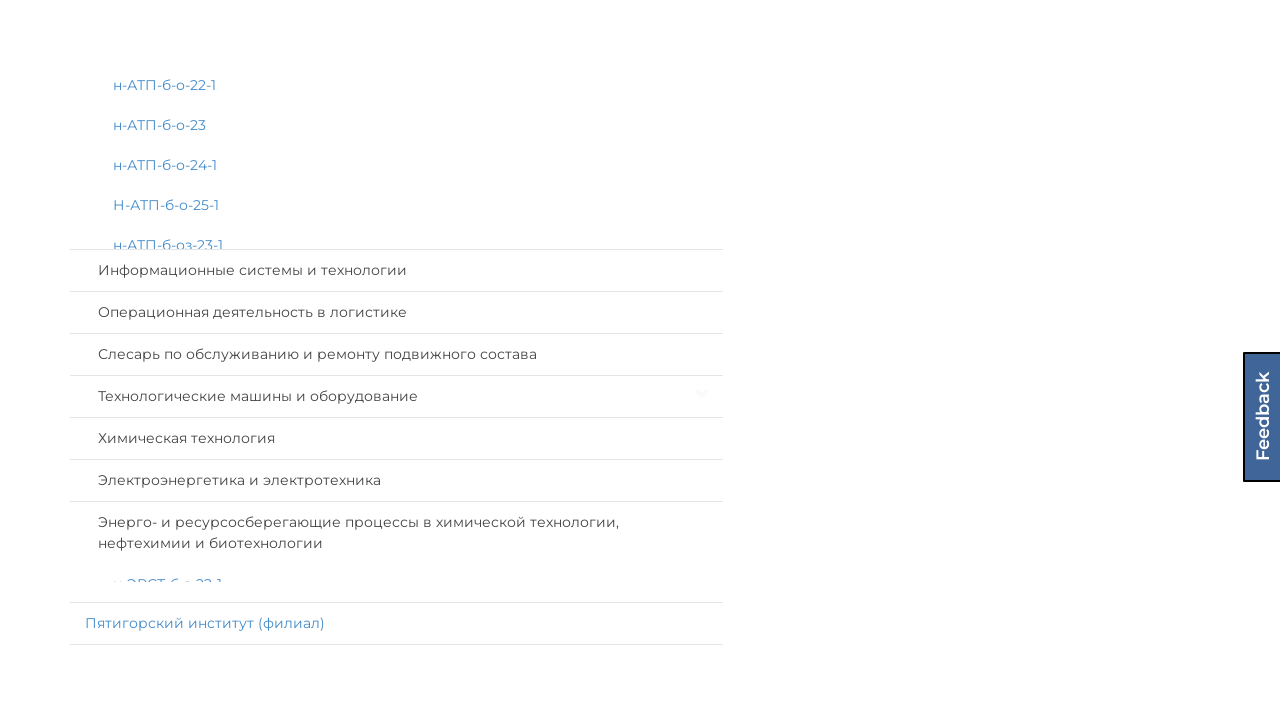

Waited for speciality panel 1 expansion animation
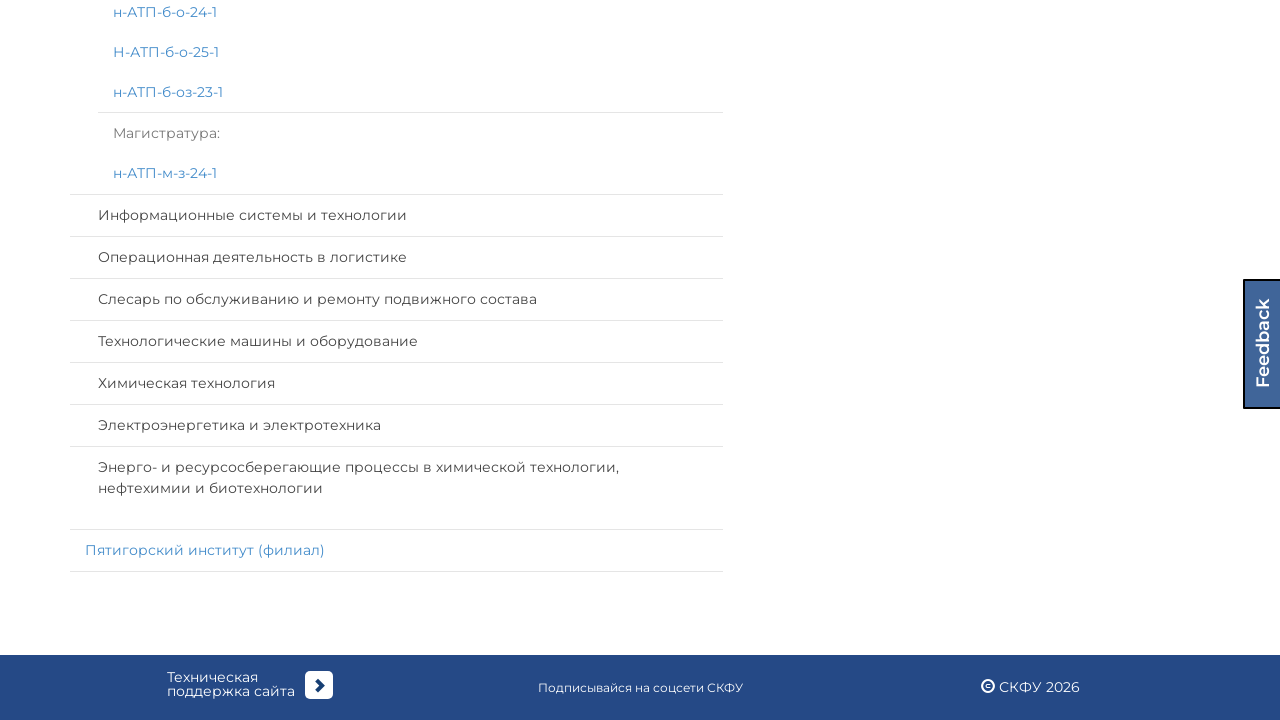

Clicked speciality panel 2 in institute 16 to expand at (396, 215) on xpath=//div[@id='page']/div[@id='select-group']/div[@class='col-lg-7 col-md-6']/
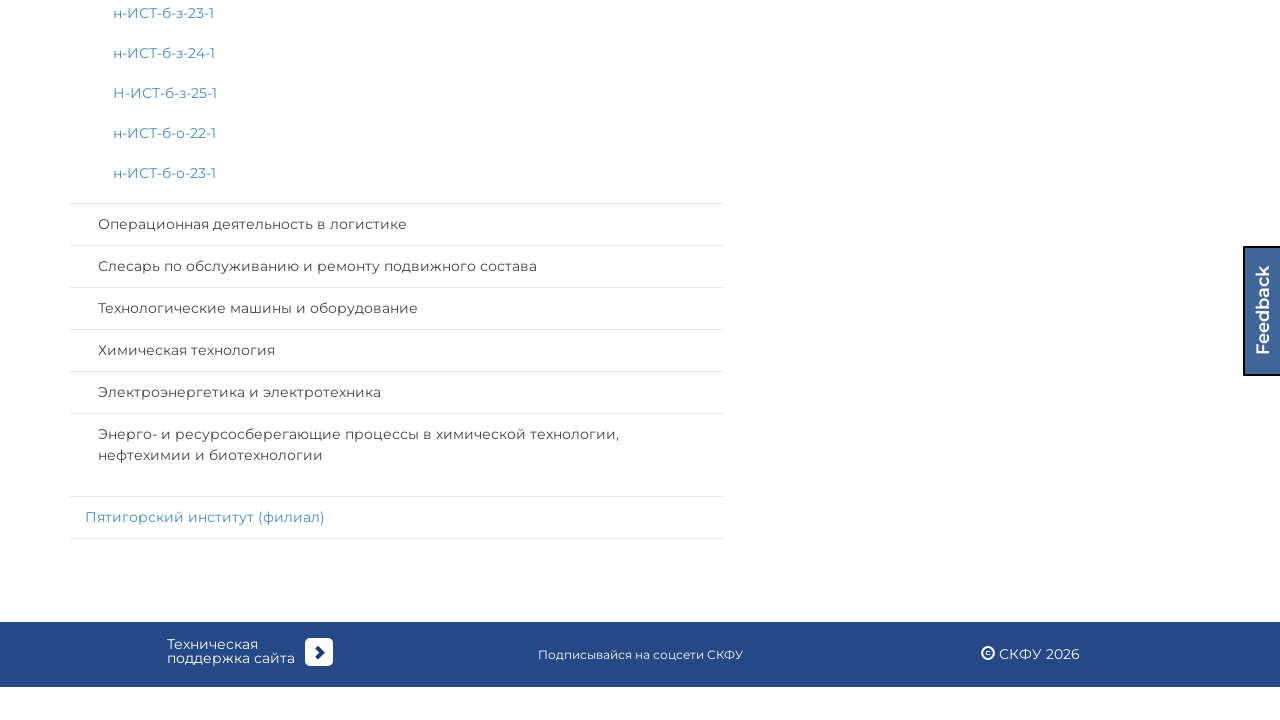

Waited for speciality panel 2 expansion animation
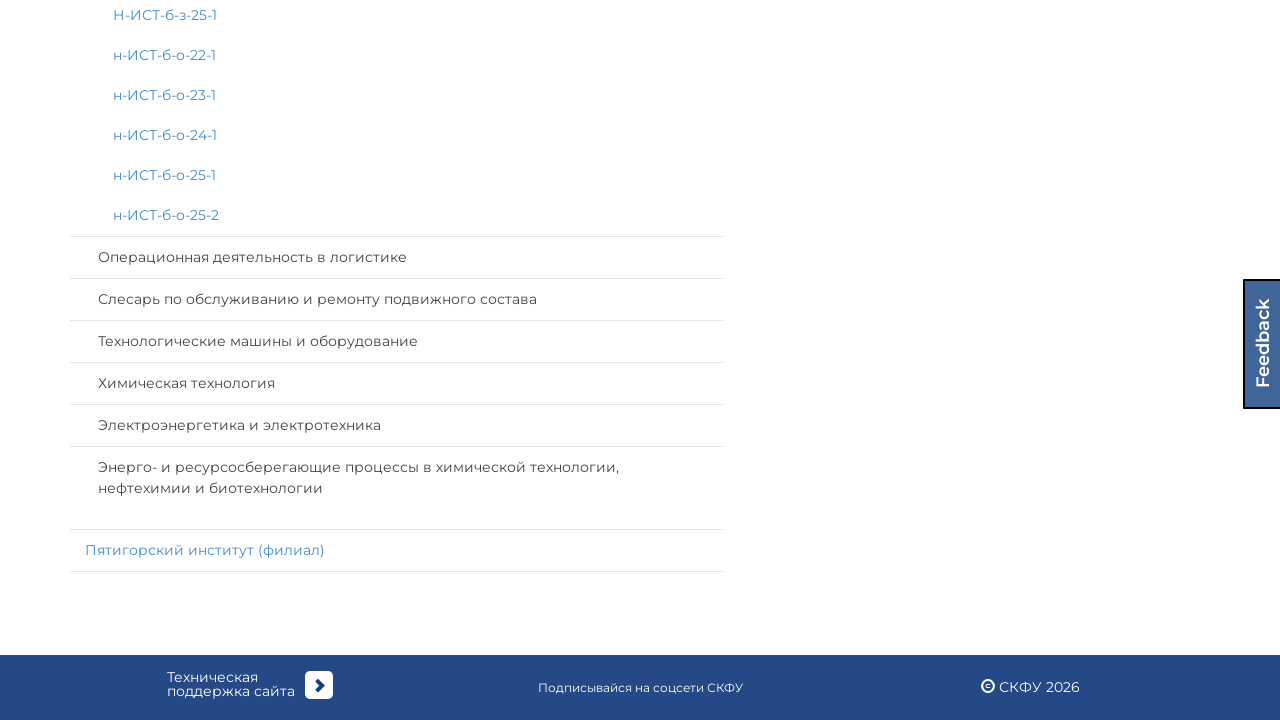

Clicked speciality panel 3 in institute 16 to expand at (396, 257) on xpath=//div[@id='page']/div[@id='select-group']/div[@class='col-lg-7 col-md-6']/
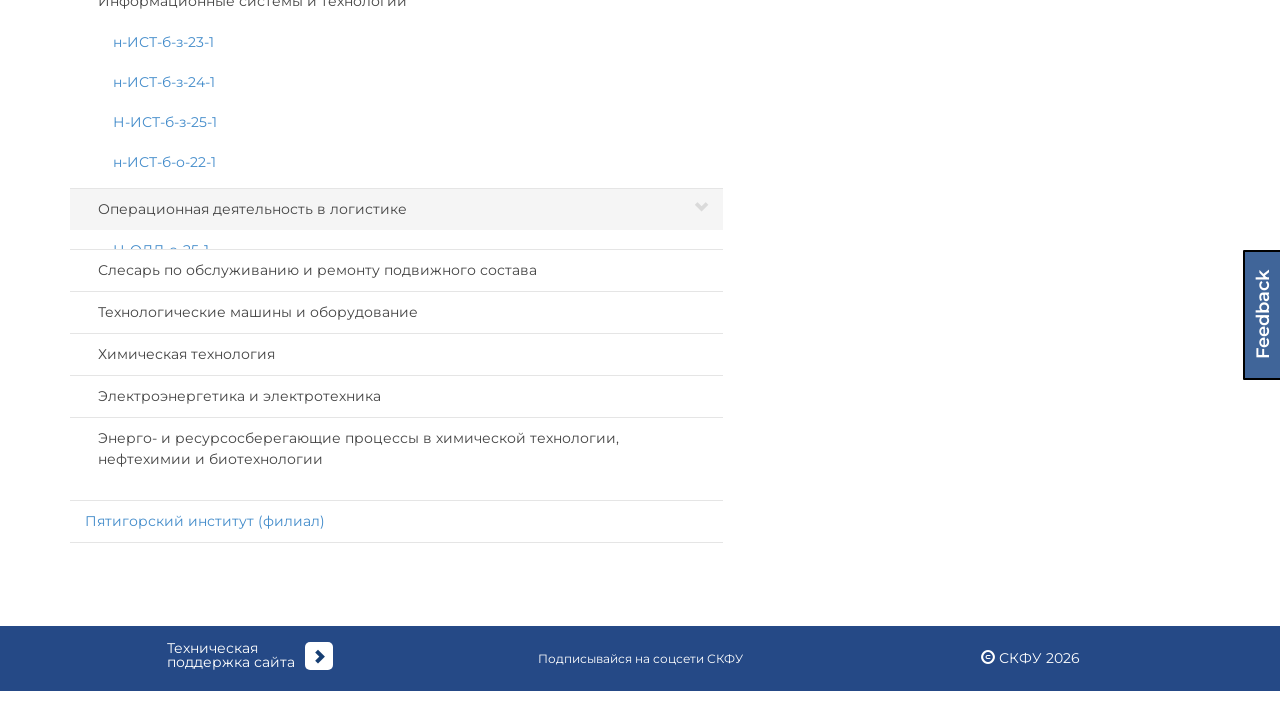

Waited for speciality panel 3 expansion animation
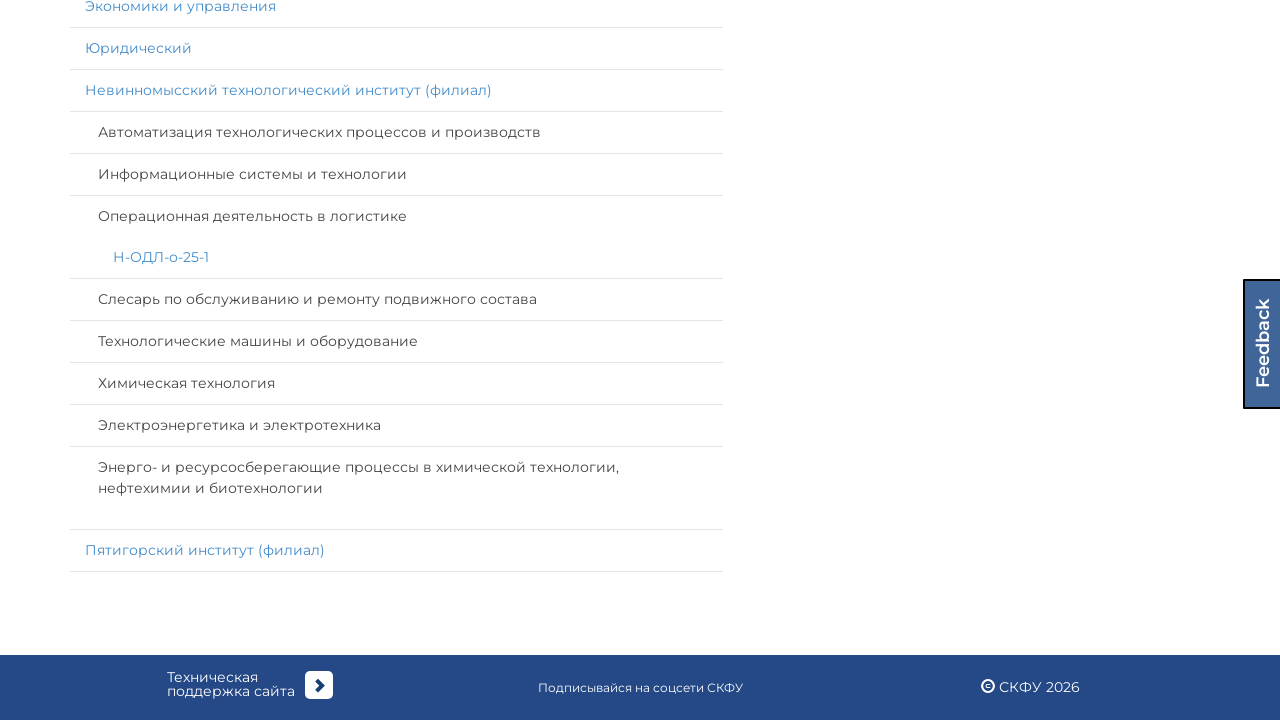

Clicked speciality panel 4 in institute 16 to expand at (396, 299) on xpath=//div[@id='page']/div[@id='select-group']/div[@class='col-lg-7 col-md-6']/
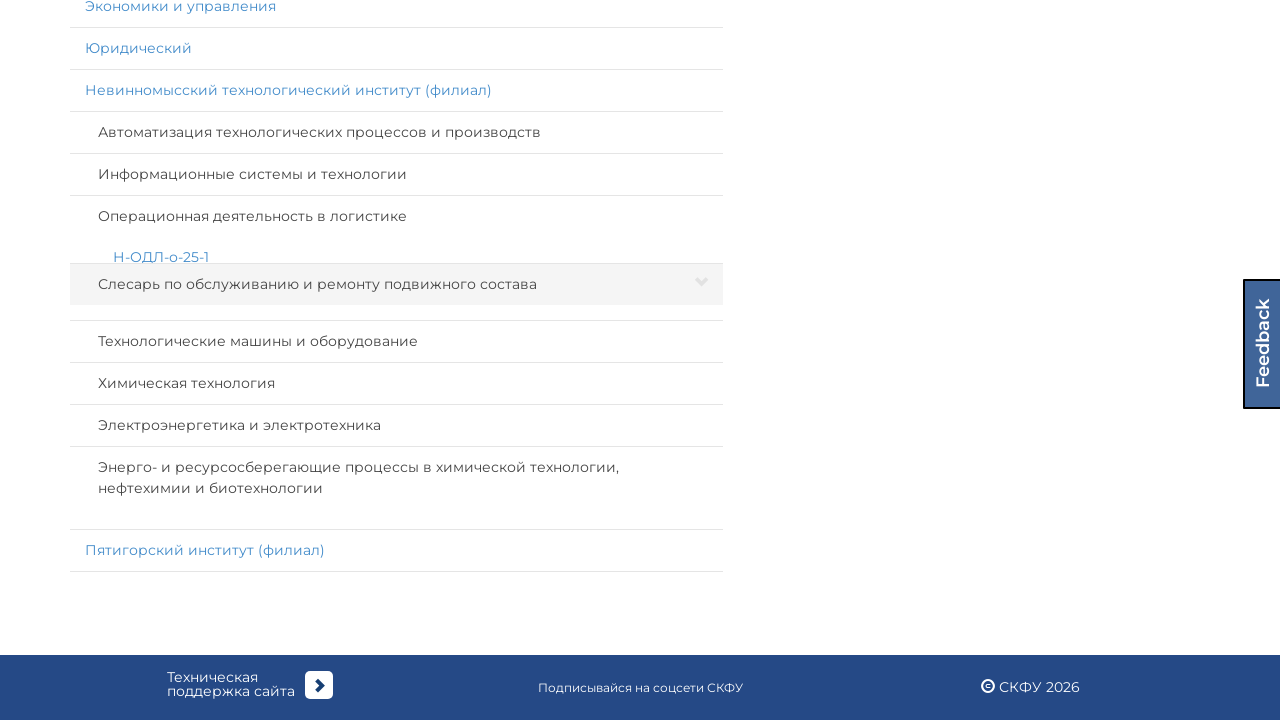

Waited for speciality panel 4 expansion animation
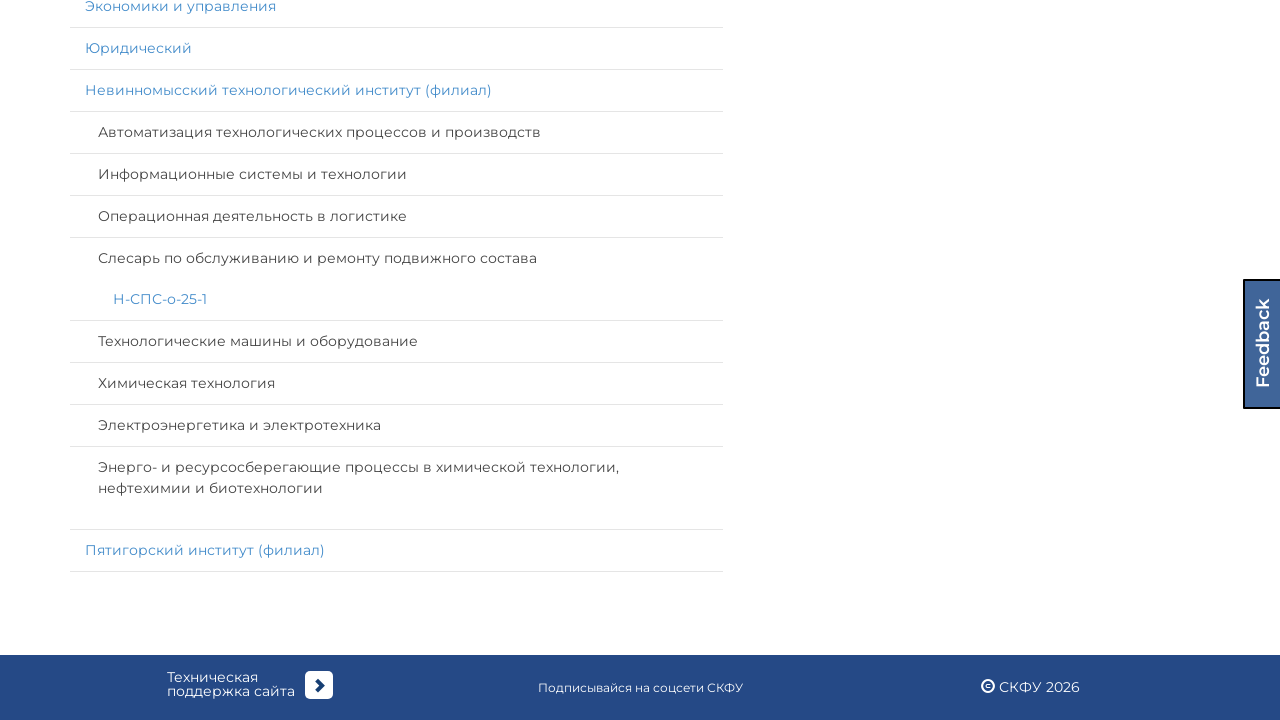

Clicked speciality panel 5 in institute 16 to expand at (396, 341) on xpath=//div[@id='page']/div[@id='select-group']/div[@class='col-lg-7 col-md-6']/
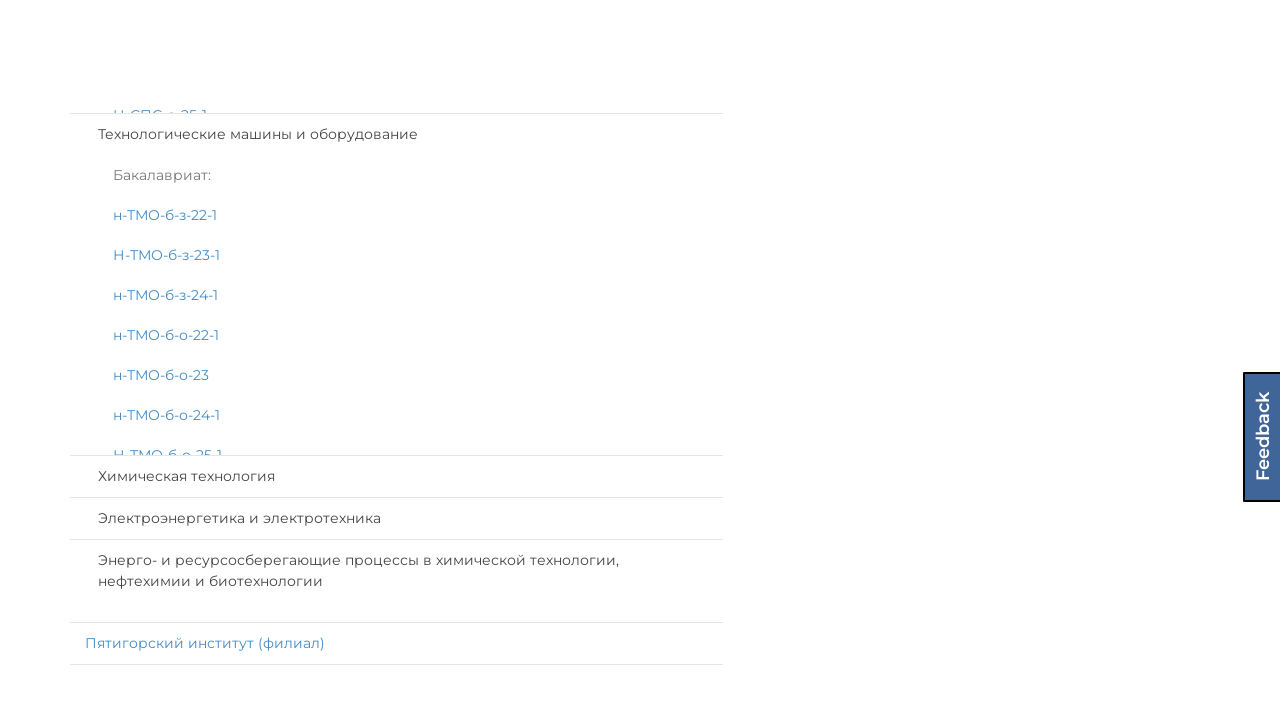

Waited for speciality panel 5 expansion animation
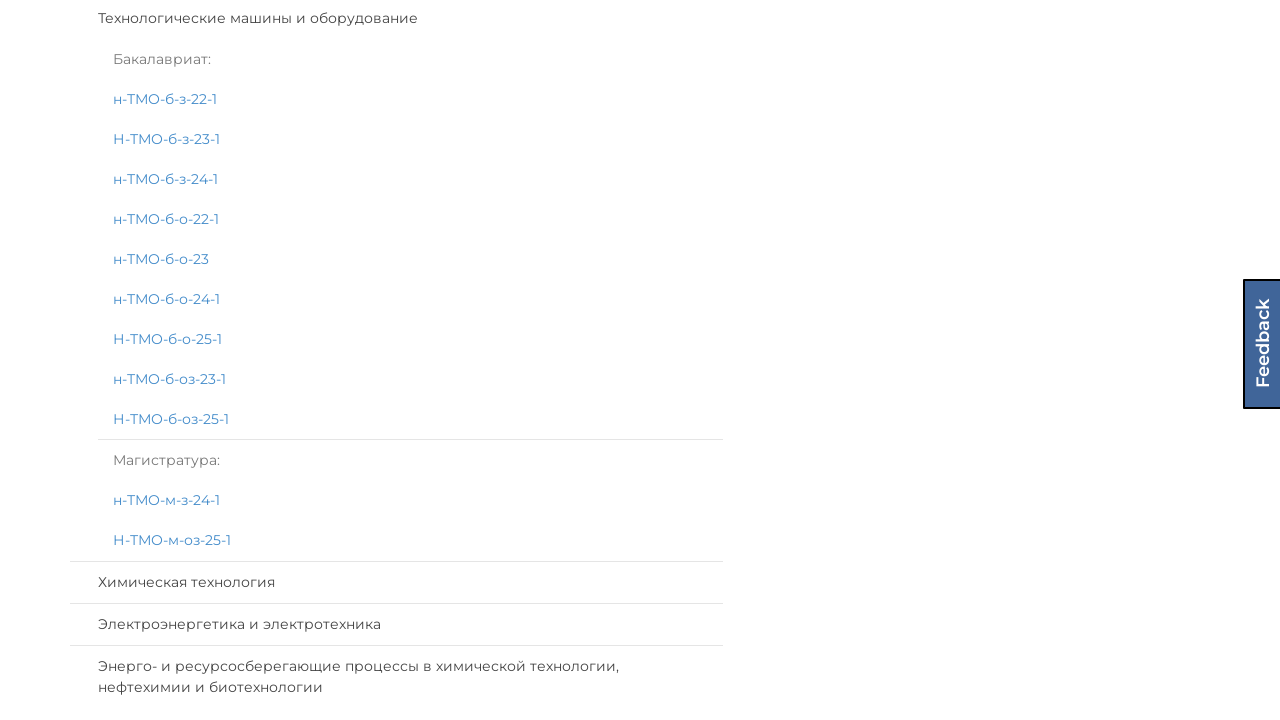

Clicked speciality panel 6 in institute 16 to expand at (396, 582) on xpath=//div[@id='page']/div[@id='select-group']/div[@class='col-lg-7 col-md-6']/
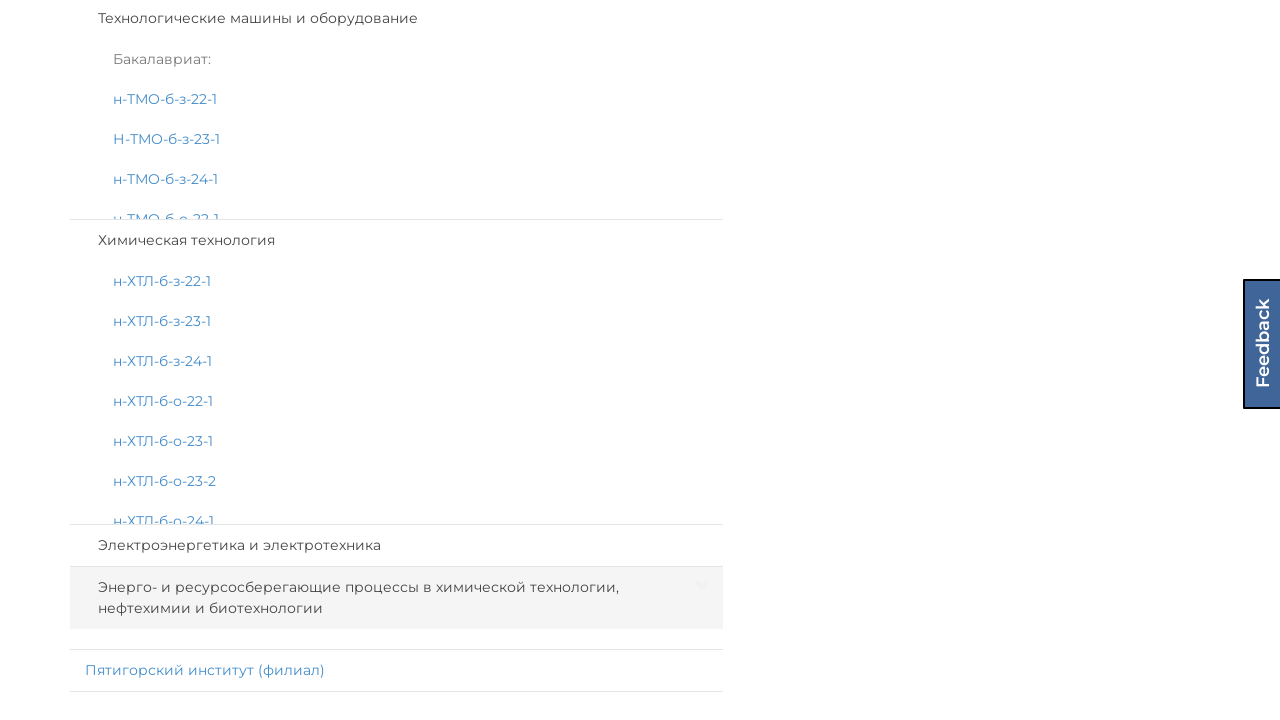

Waited for speciality panel 6 expansion animation
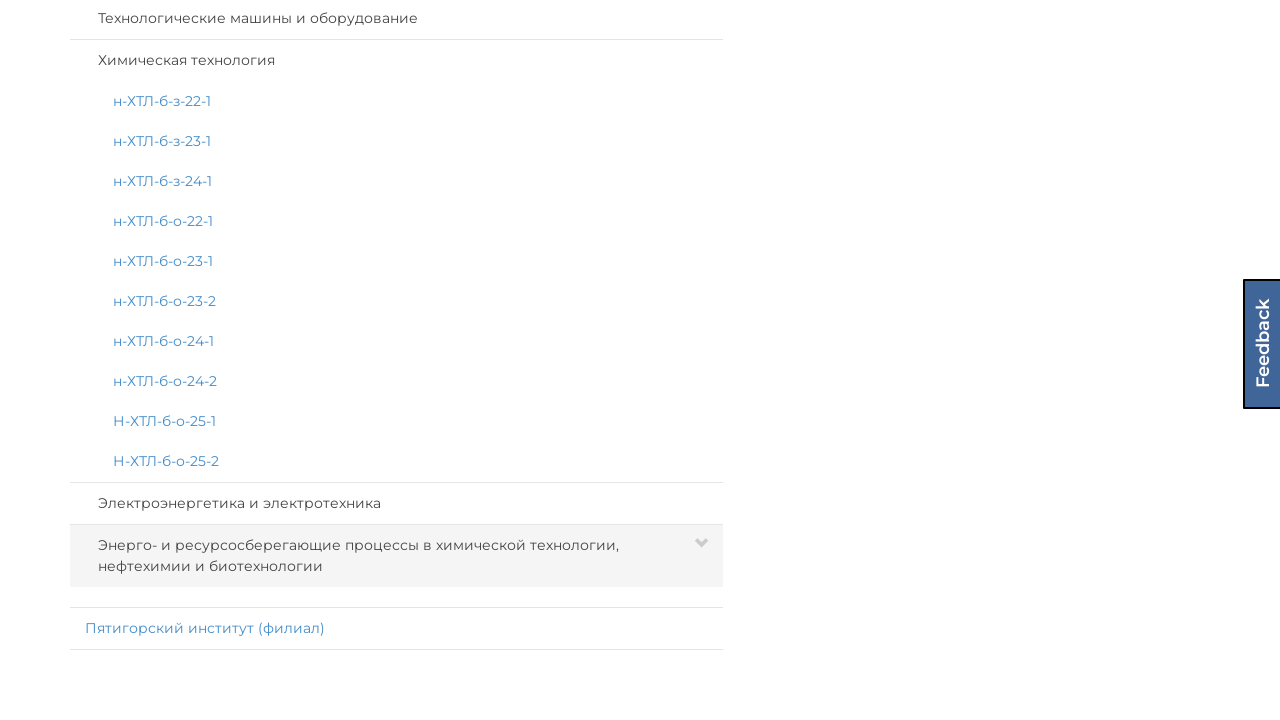

Clicked speciality panel 7 in institute 16 to expand at (396, 503) on xpath=//div[@id='page']/div[@id='select-group']/div[@class='col-lg-7 col-md-6']/
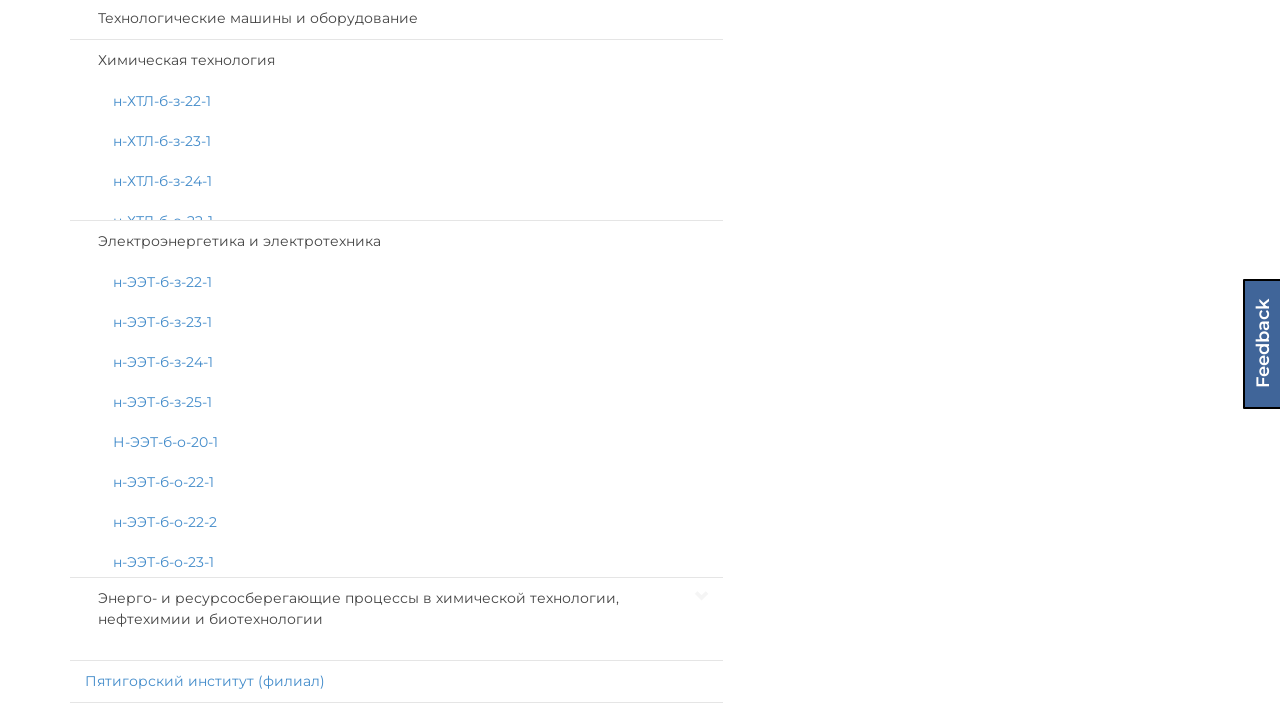

Waited for speciality panel 7 expansion animation
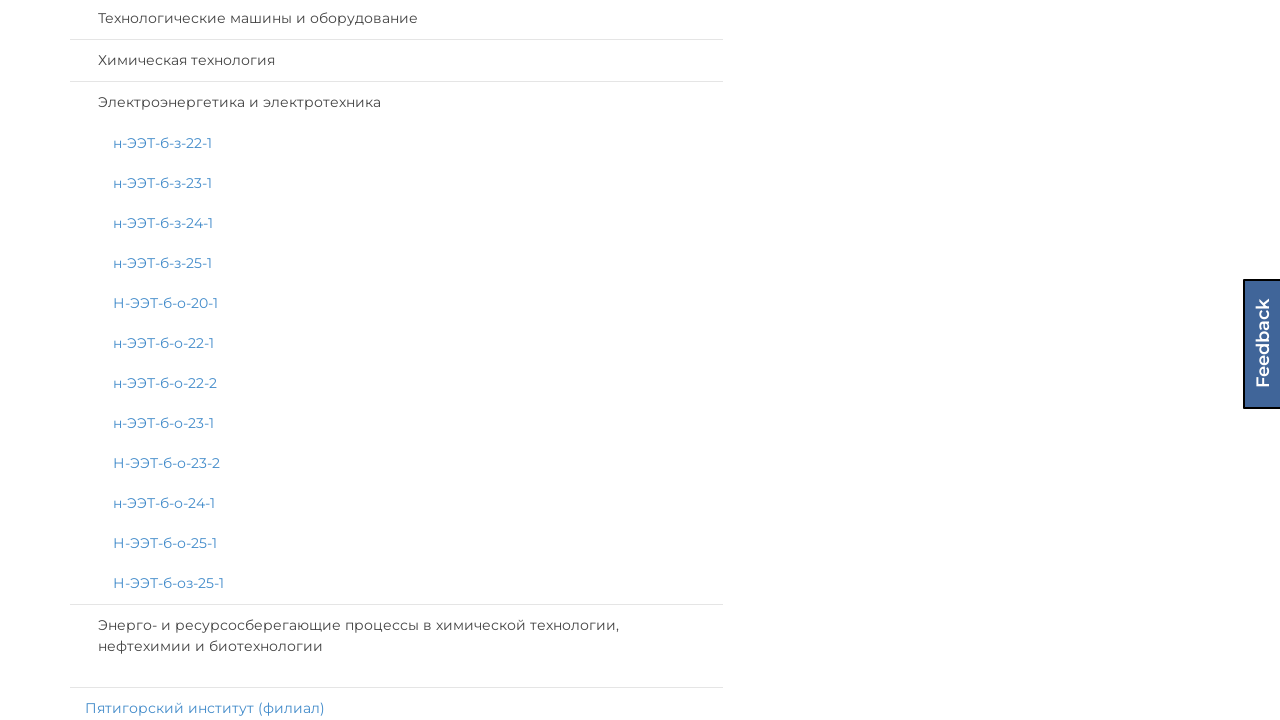

Clicked speciality panel 8 in institute 16 to expand at (396, 636) on xpath=//div[@id='page']/div[@id='select-group']/div[@class='col-lg-7 col-md-6']/
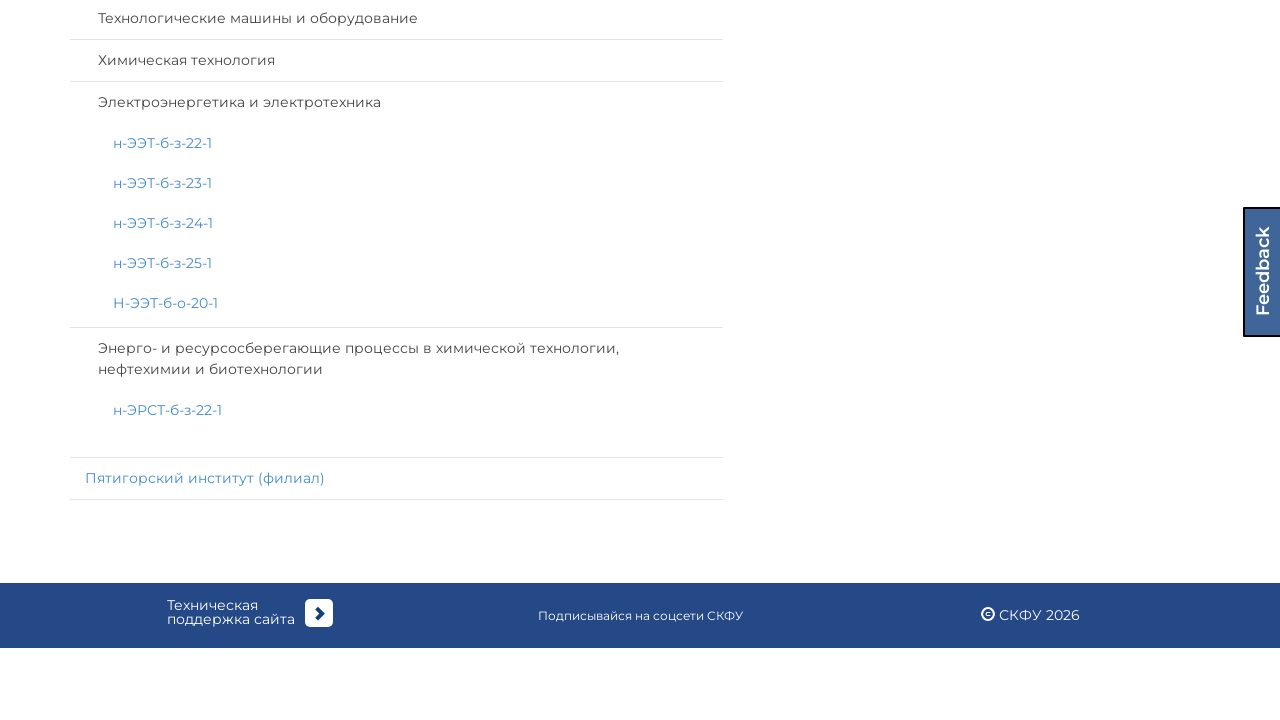

Waited for speciality panel 8 expansion animation
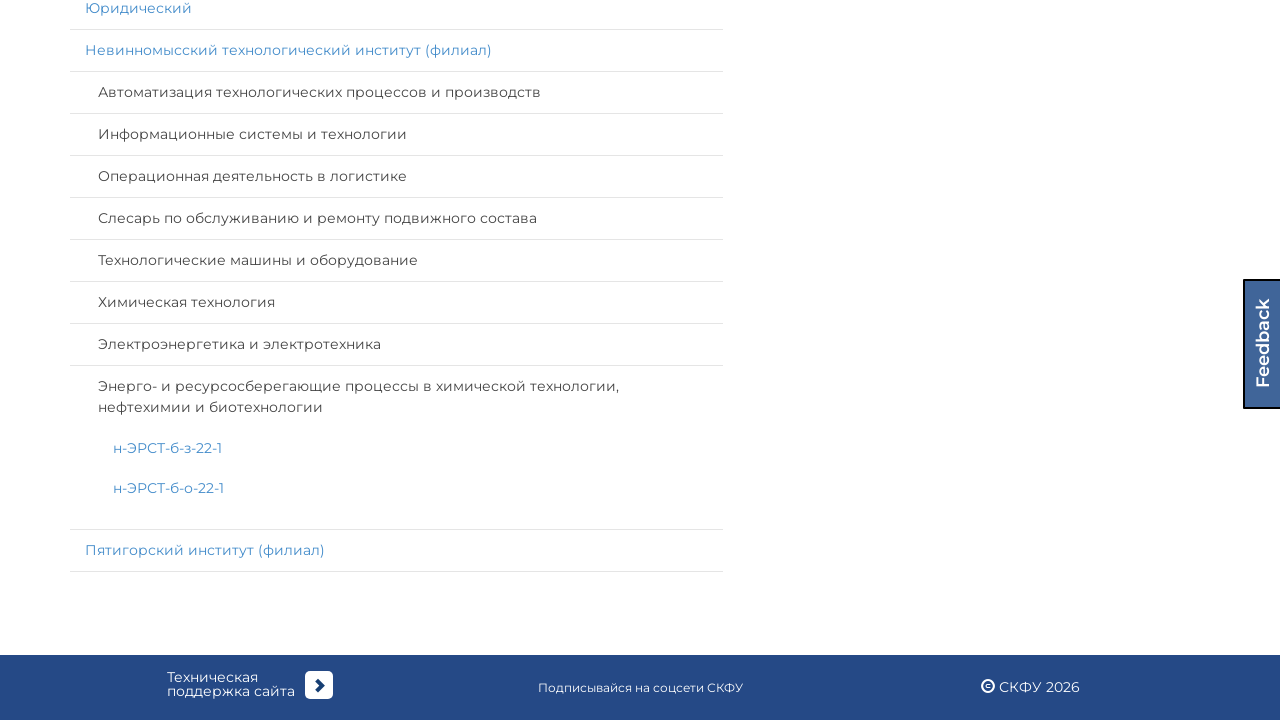

Clicked institute panel 17 to expand at (396, 551) on xpath=//div[@id='page']/div[@id='select-group']/div[@class='col-lg-7 col-md-6']/
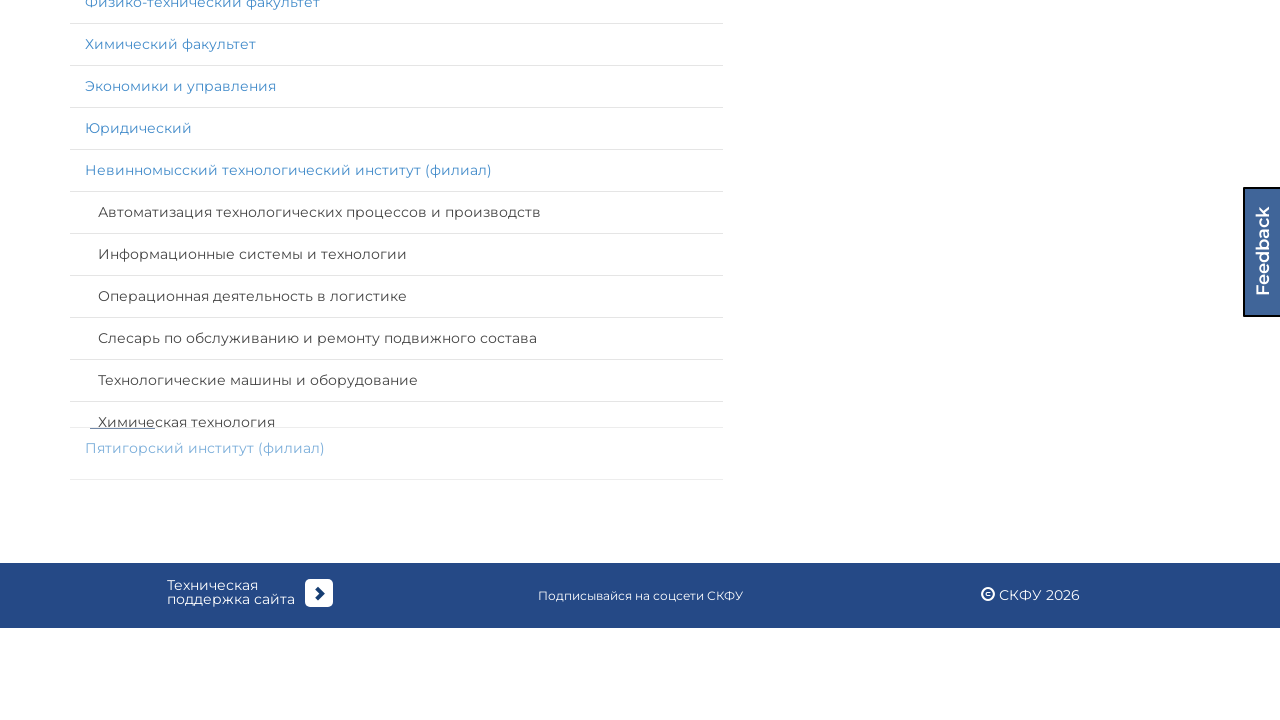

Waited for institute panel 17 expansion animation
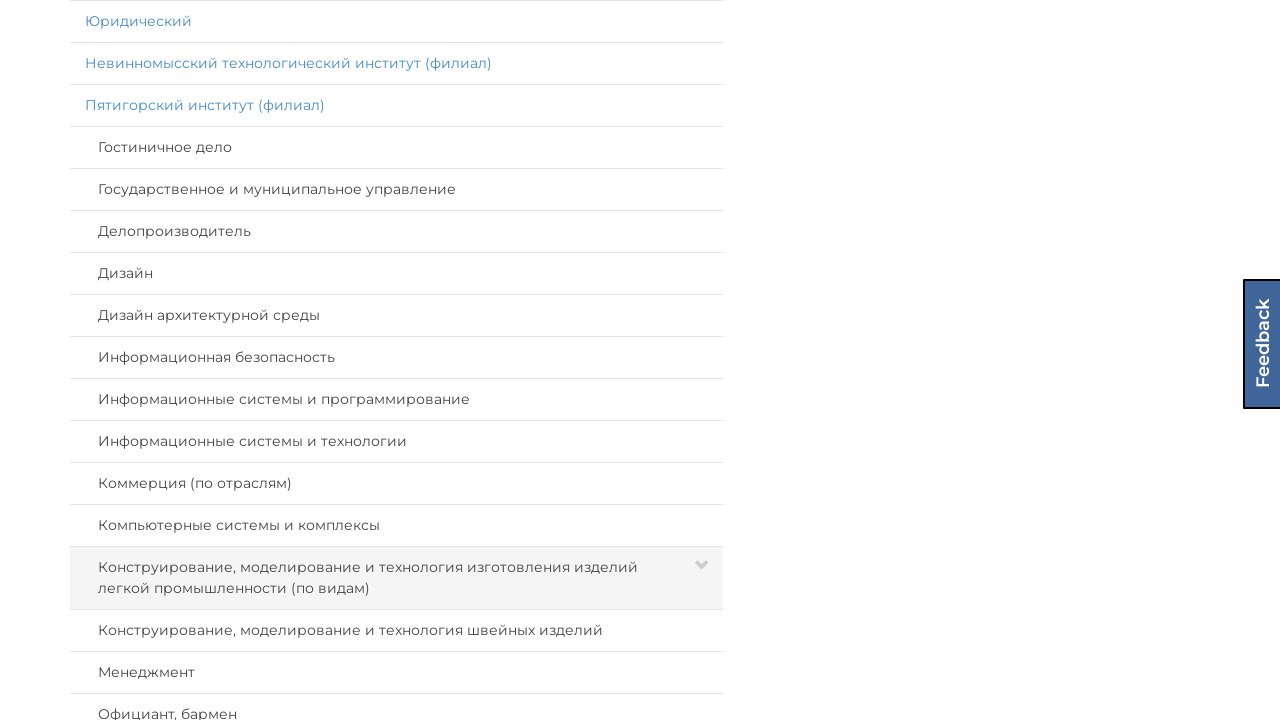

Located speciality panels within institute 17
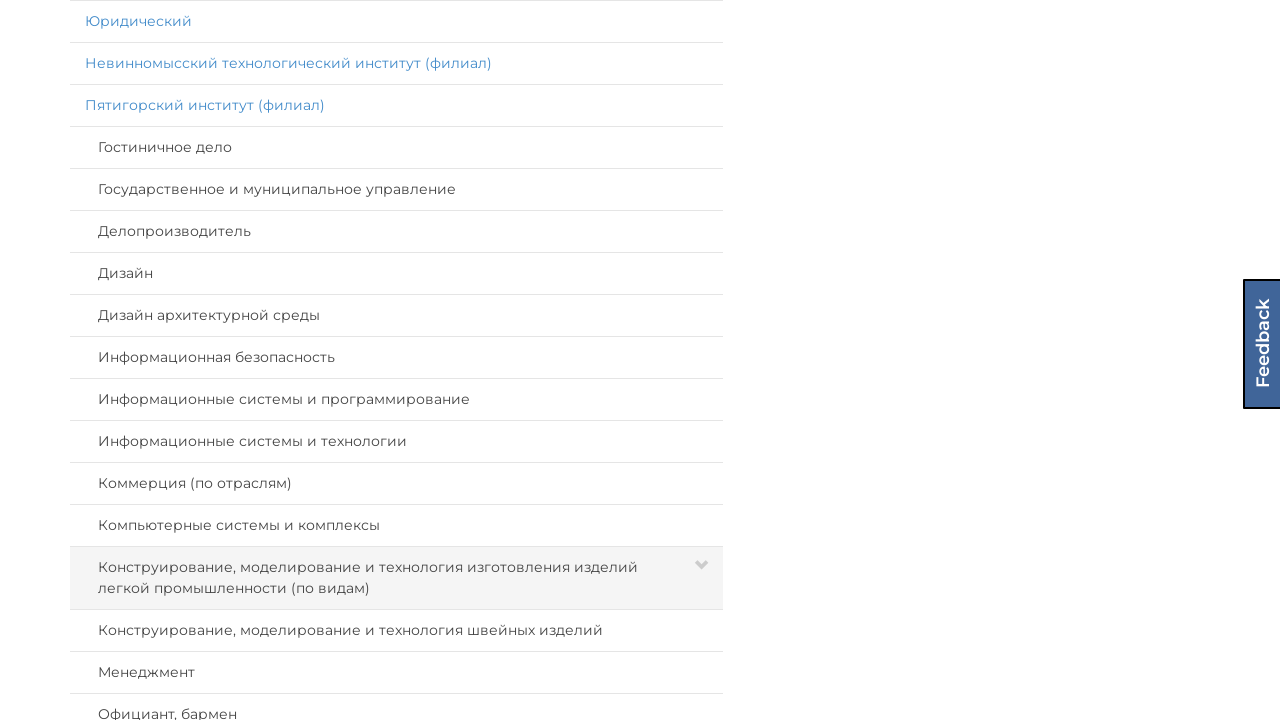

Found 34 speciality panels in institute 17
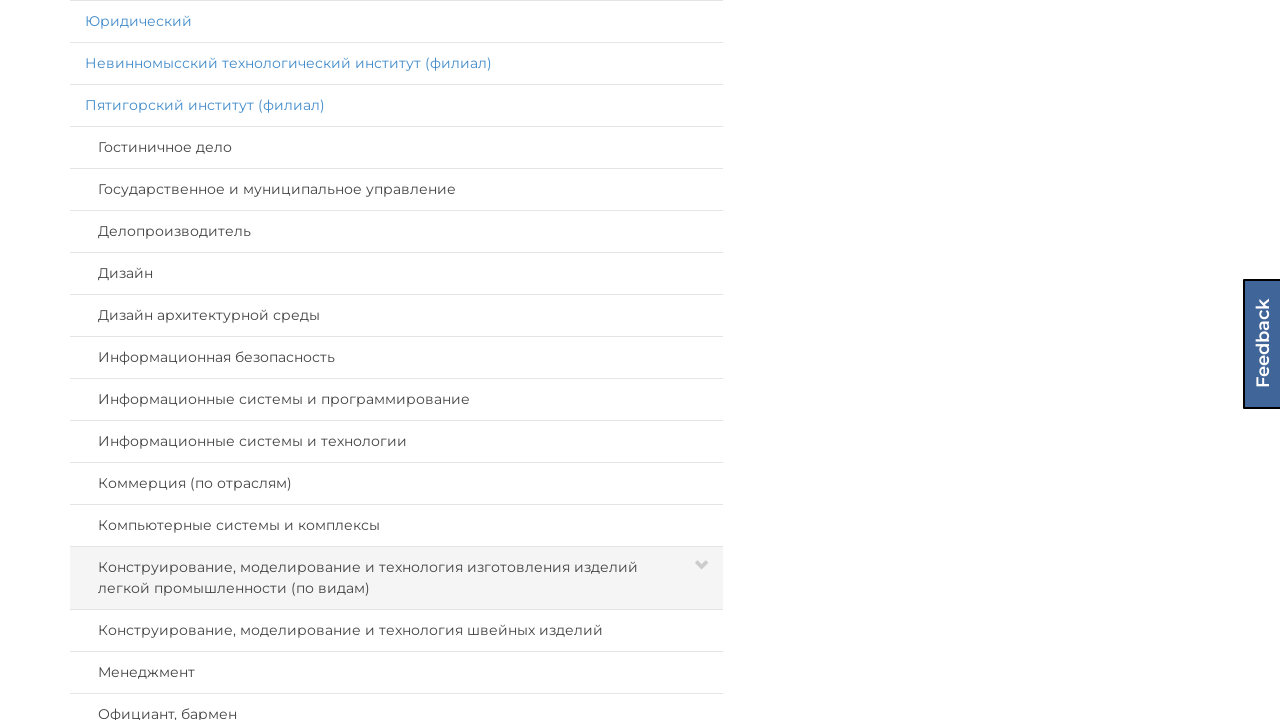

Clicked speciality panel 1 in institute 17 to expand at (396, 147) on xpath=//div[@id='page']/div[@id='select-group']/div[@class='col-lg-7 col-md-6']/
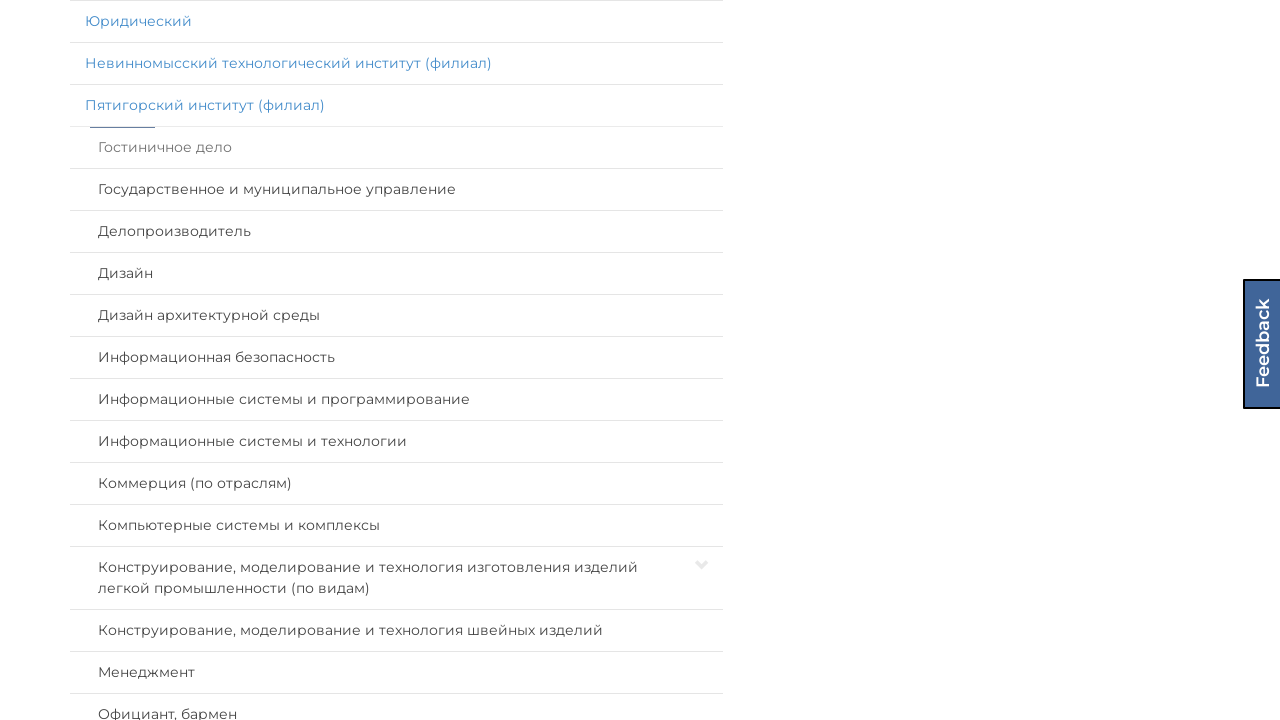

Waited for speciality panel 1 expansion animation
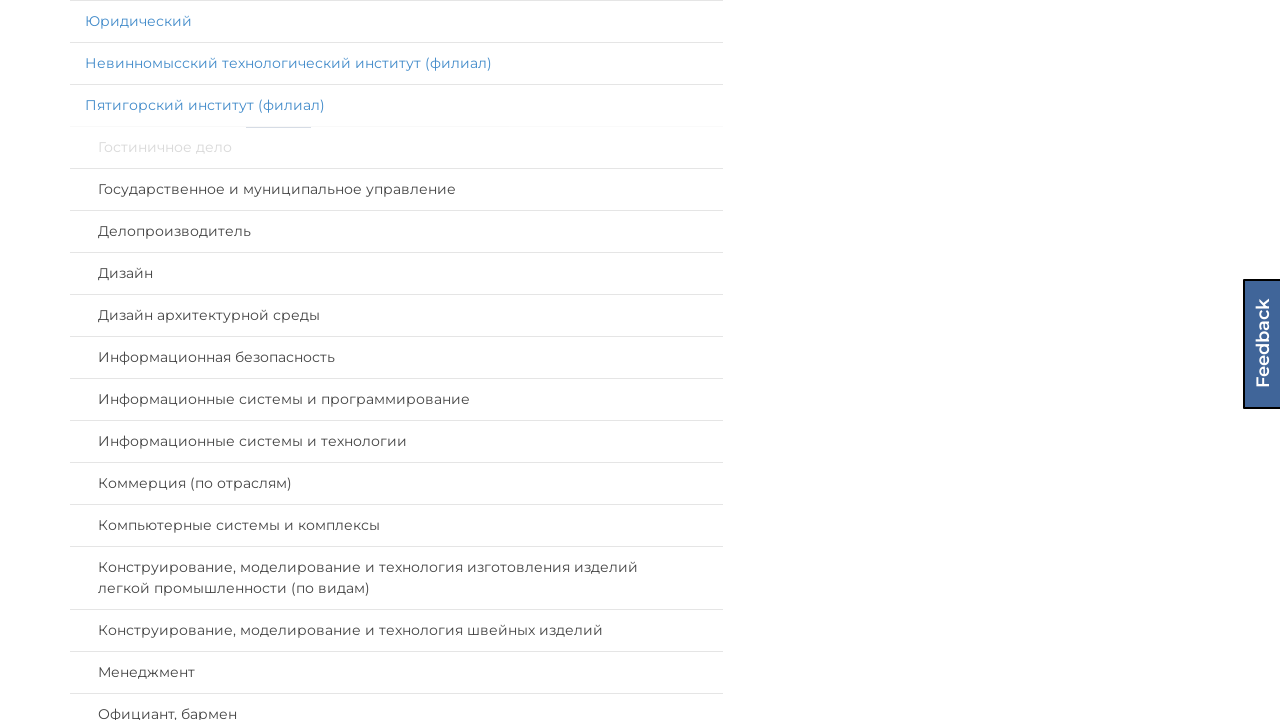

Clicked speciality panel 2 in institute 17 to expand at (396, 231) on xpath=//div[@id='page']/div[@id='select-group']/div[@class='col-lg-7 col-md-6']/
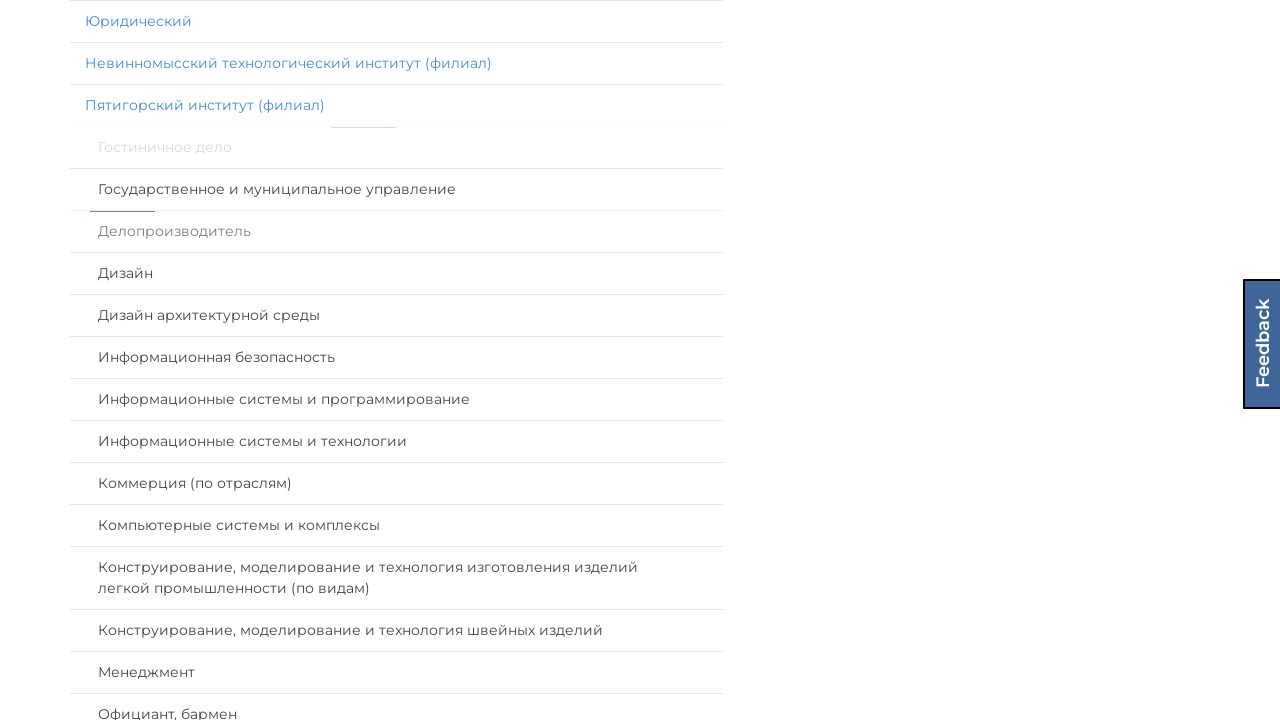

Waited for speciality panel 2 expansion animation
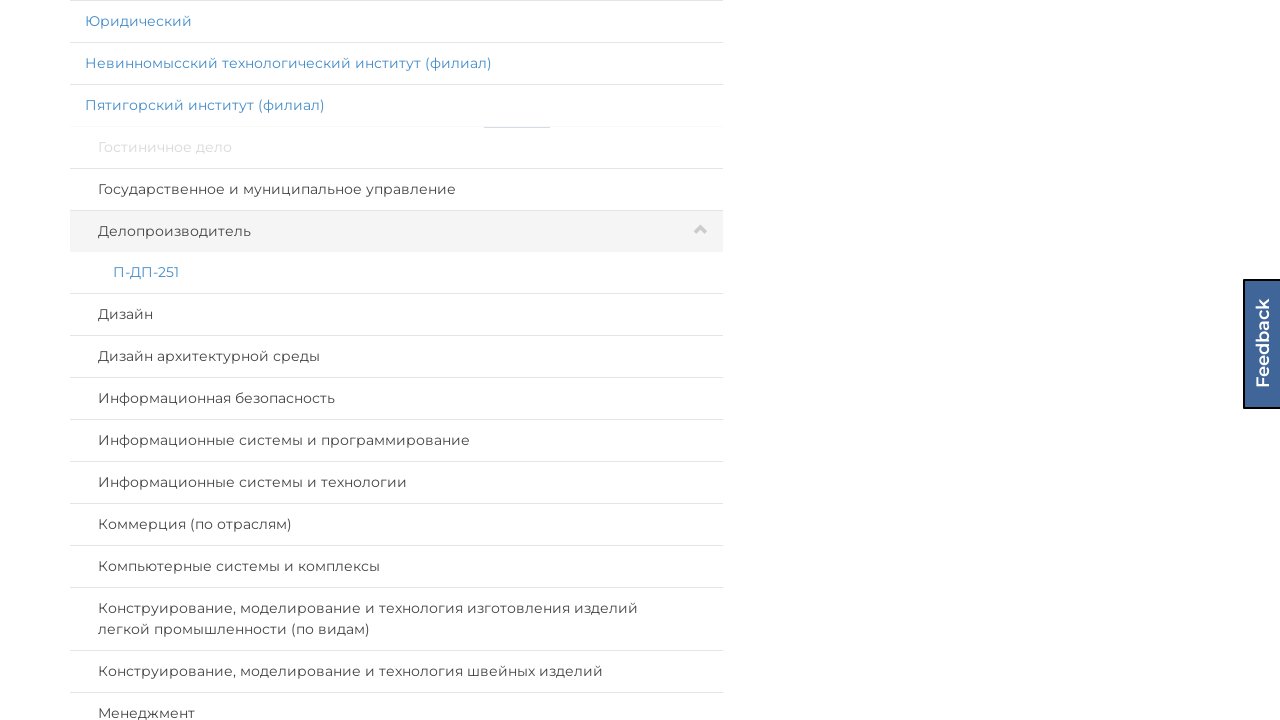

Clicked speciality panel 3 in institute 17 to expand at (396, 314) on xpath=//div[@id='page']/div[@id='select-group']/div[@class='col-lg-7 col-md-6']/
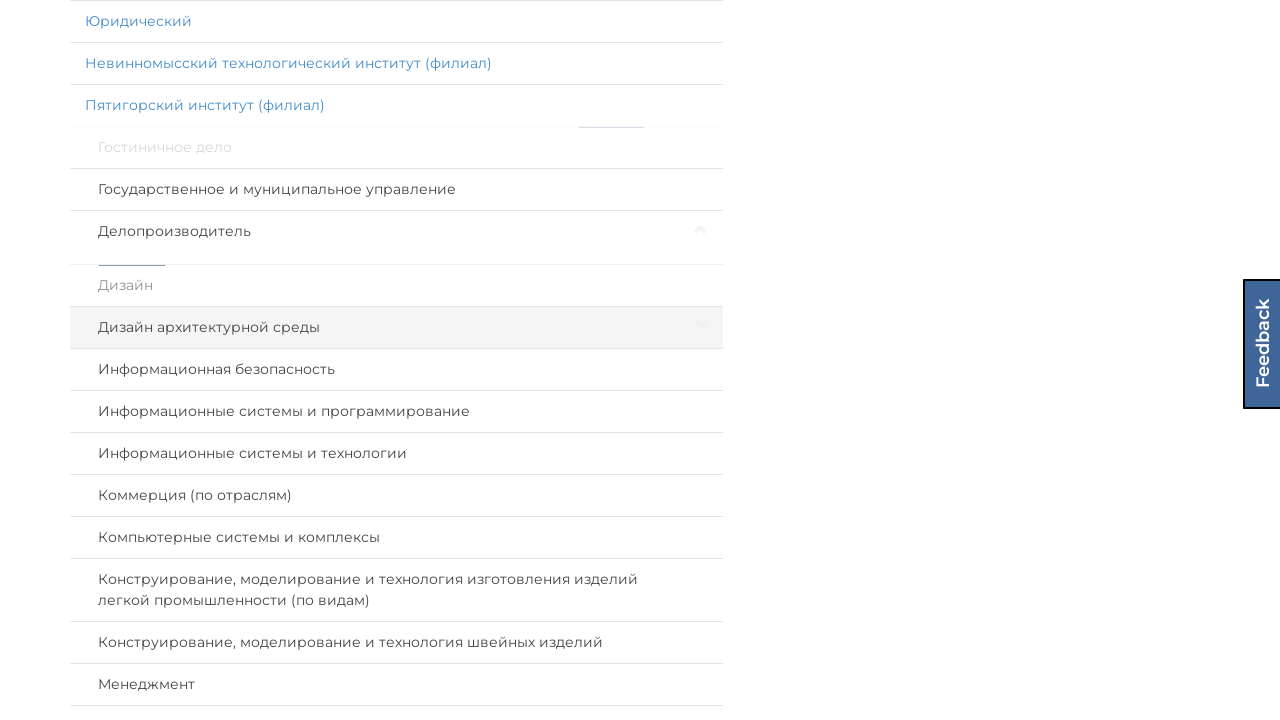

Waited for speciality panel 3 expansion animation
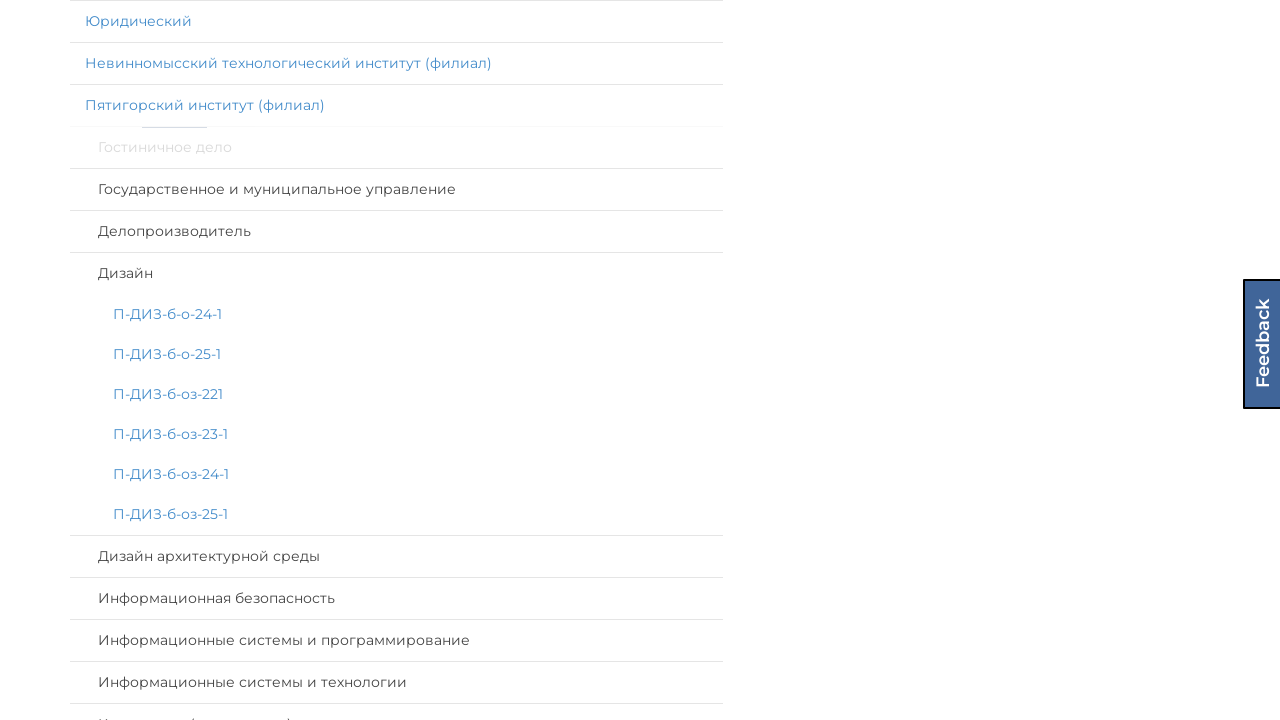

Clicked speciality panel 4 in institute 17 to expand at (396, 556) on xpath=//div[@id='page']/div[@id='select-group']/div[@class='col-lg-7 col-md-6']/
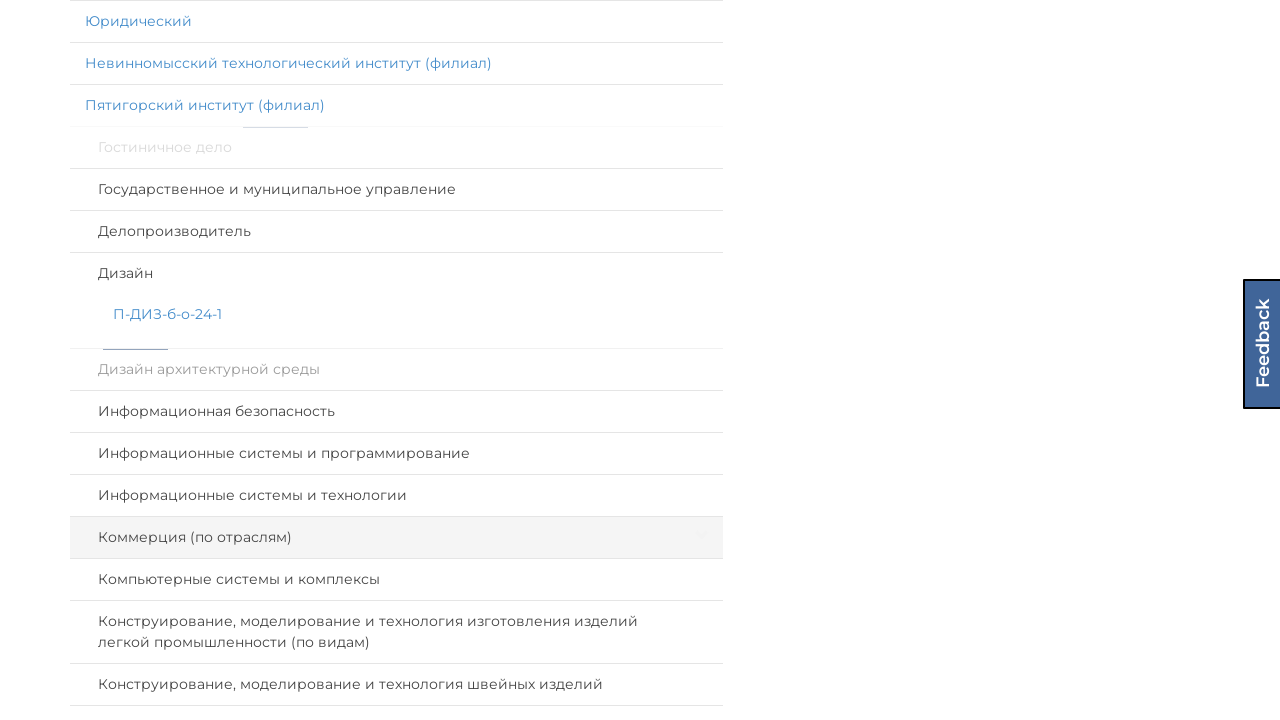

Waited for speciality panel 4 expansion animation
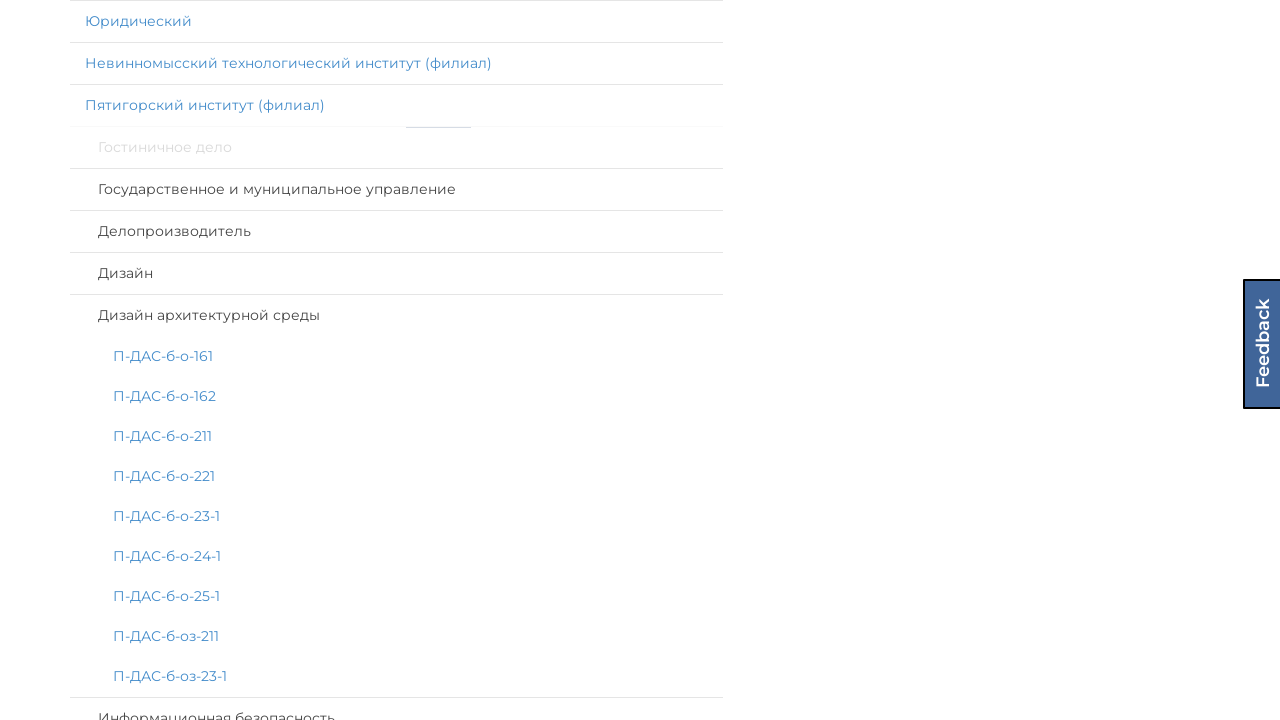

Clicked speciality panel 5 in institute 17 to expand at (396, 699) on xpath=//div[@id='page']/div[@id='select-group']/div[@class='col-lg-7 col-md-6']/
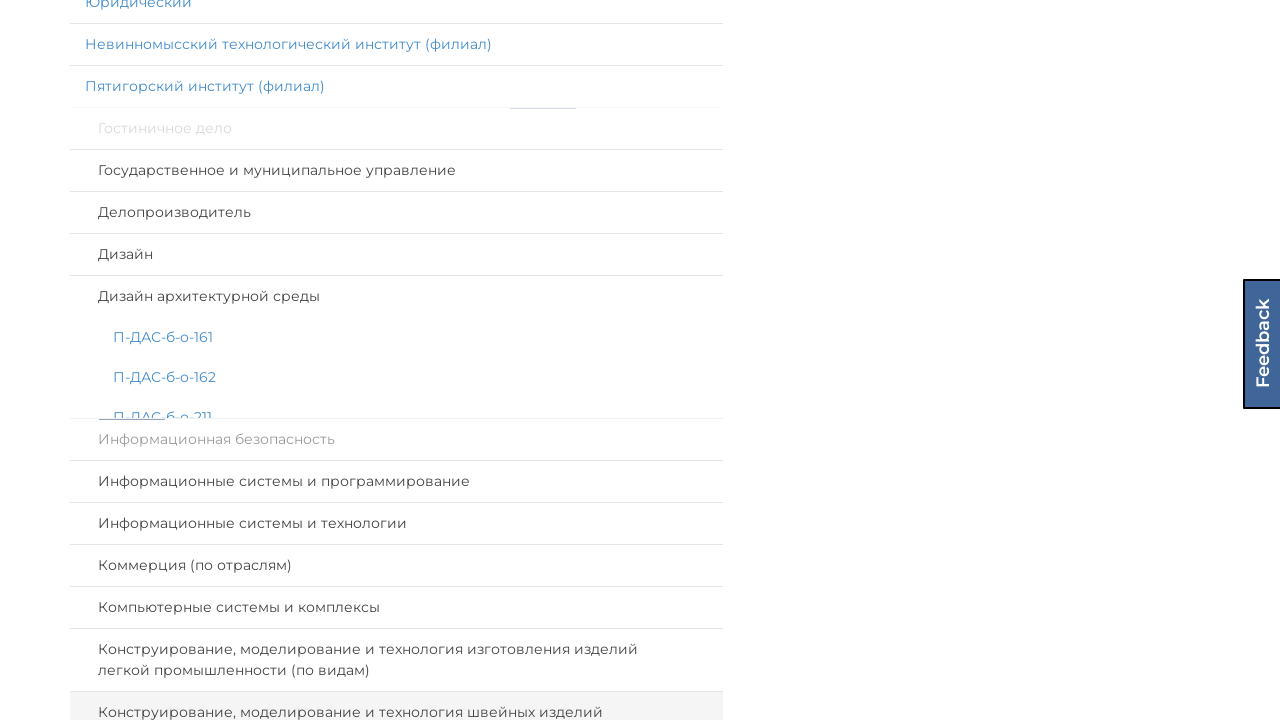

Waited for speciality panel 5 expansion animation
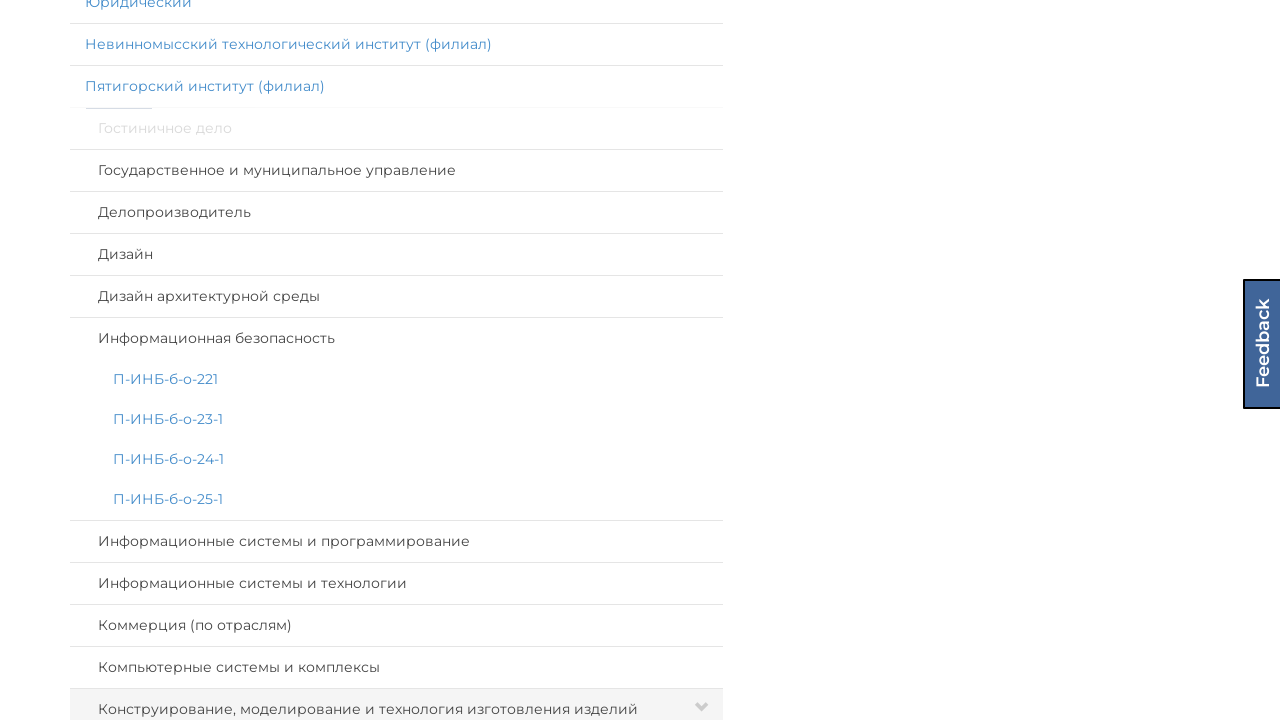

Clicked speciality panel 6 in institute 17 to expand at (396, 541) on xpath=//div[@id='page']/div[@id='select-group']/div[@class='col-lg-7 col-md-6']/
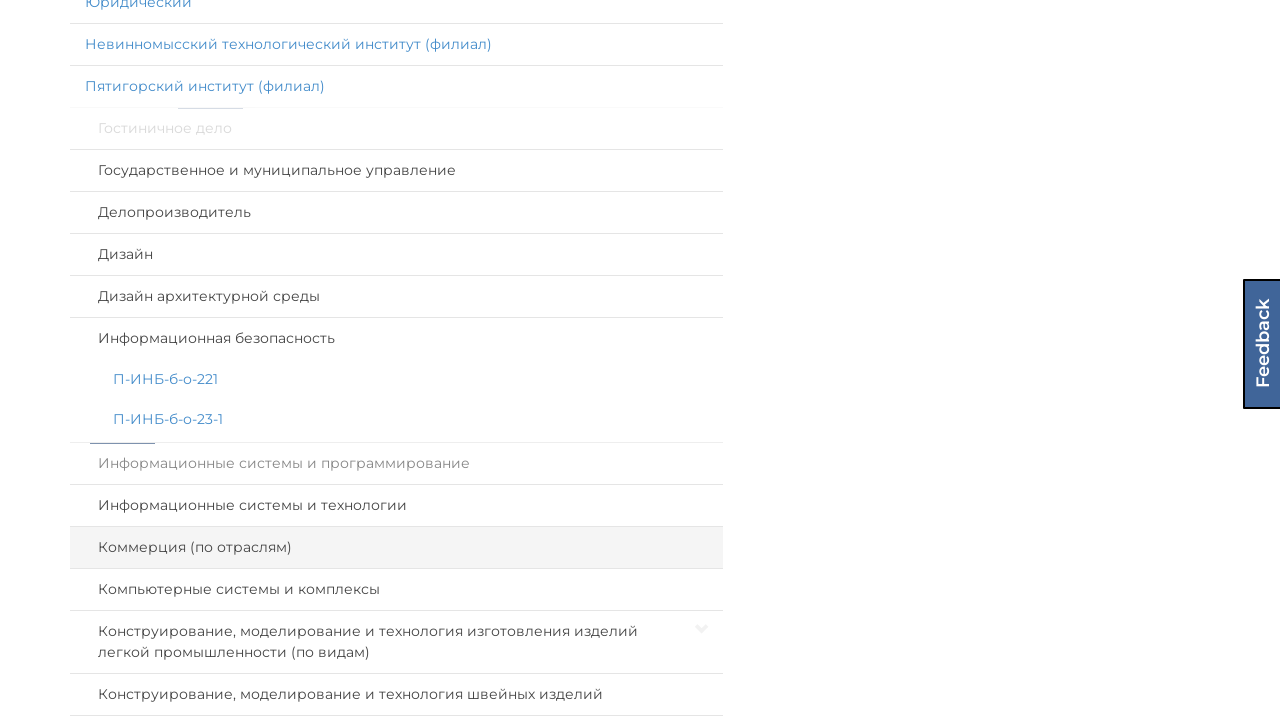

Waited for speciality panel 6 expansion animation
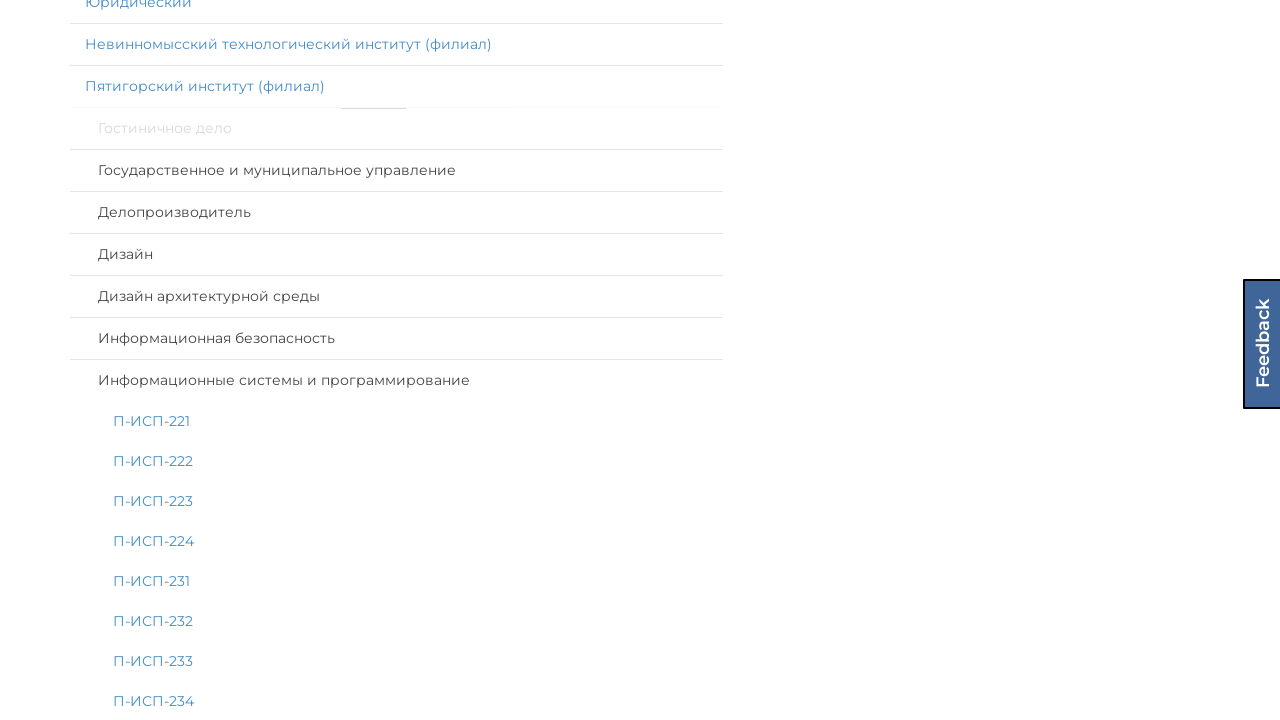

Clicked speciality panel 7 in institute 17 to expand at (396, 360) on xpath=//div[@id='page']/div[@id='select-group']/div[@class='col-lg-7 col-md-6']/
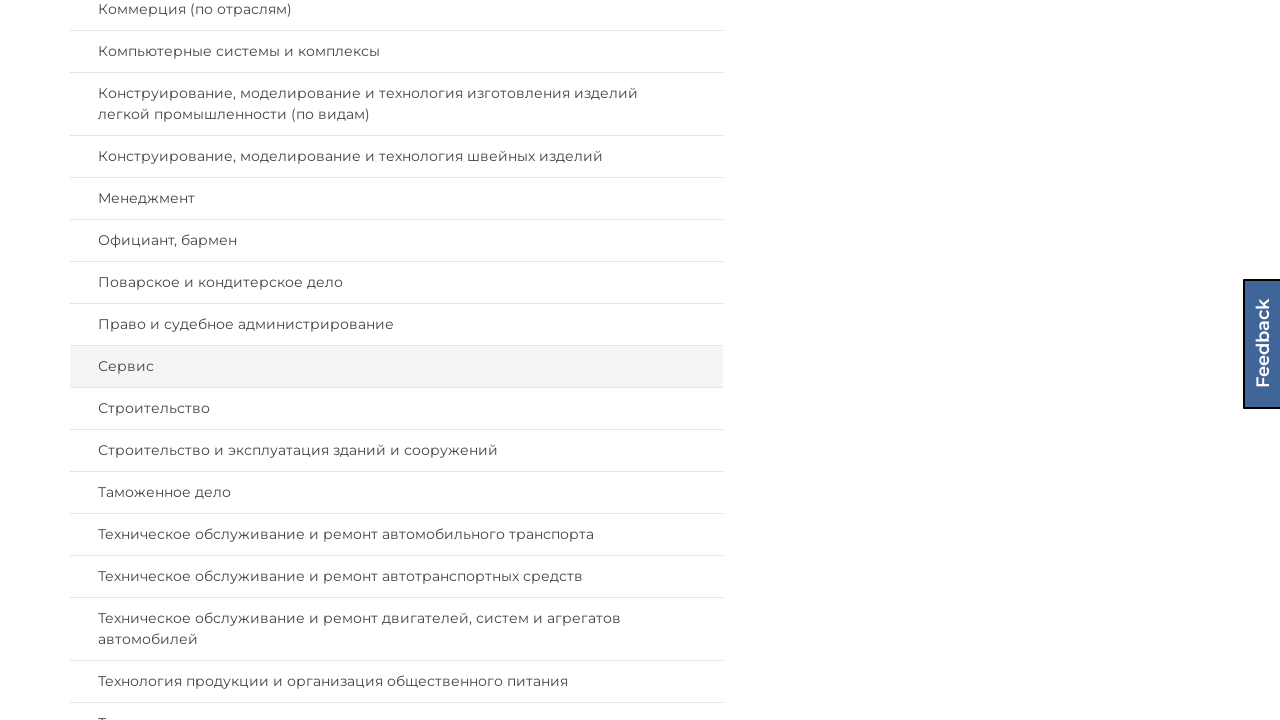

Waited for speciality panel 7 expansion animation
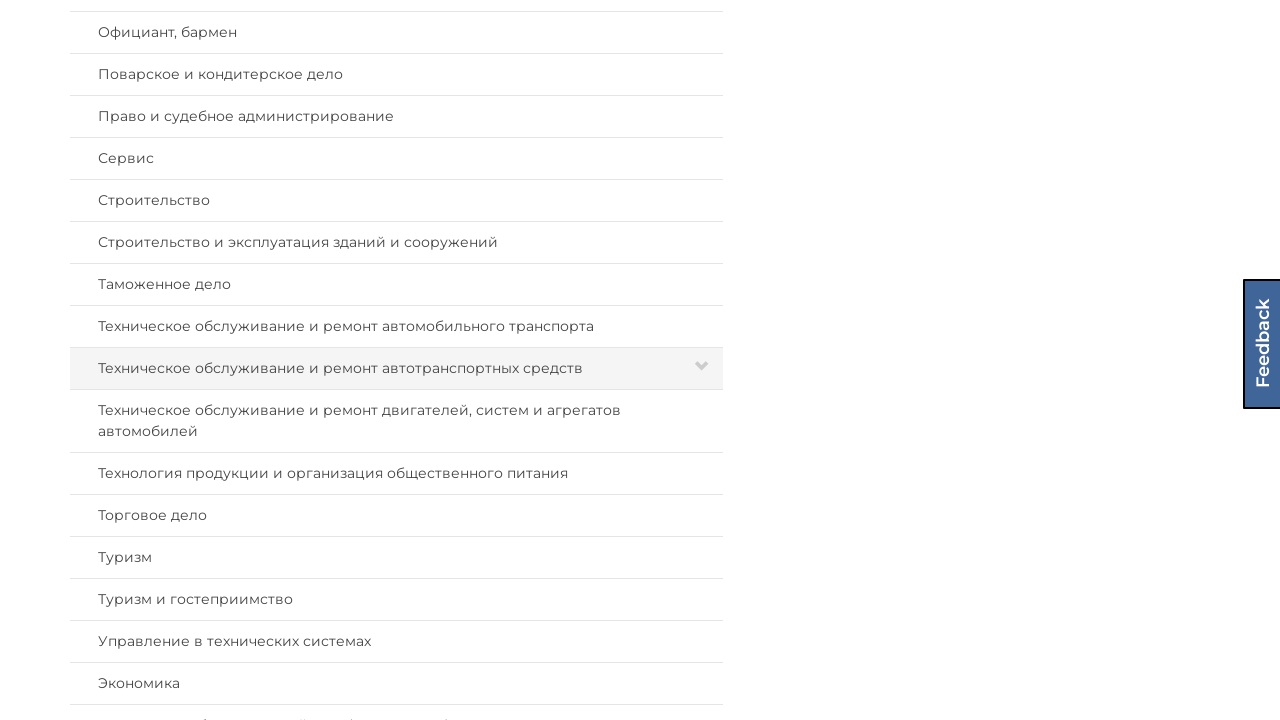

Clicked speciality panel 8 in institute 17 to expand at (396, 360) on xpath=//div[@id='page']/div[@id='select-group']/div[@class='col-lg-7 col-md-6']/
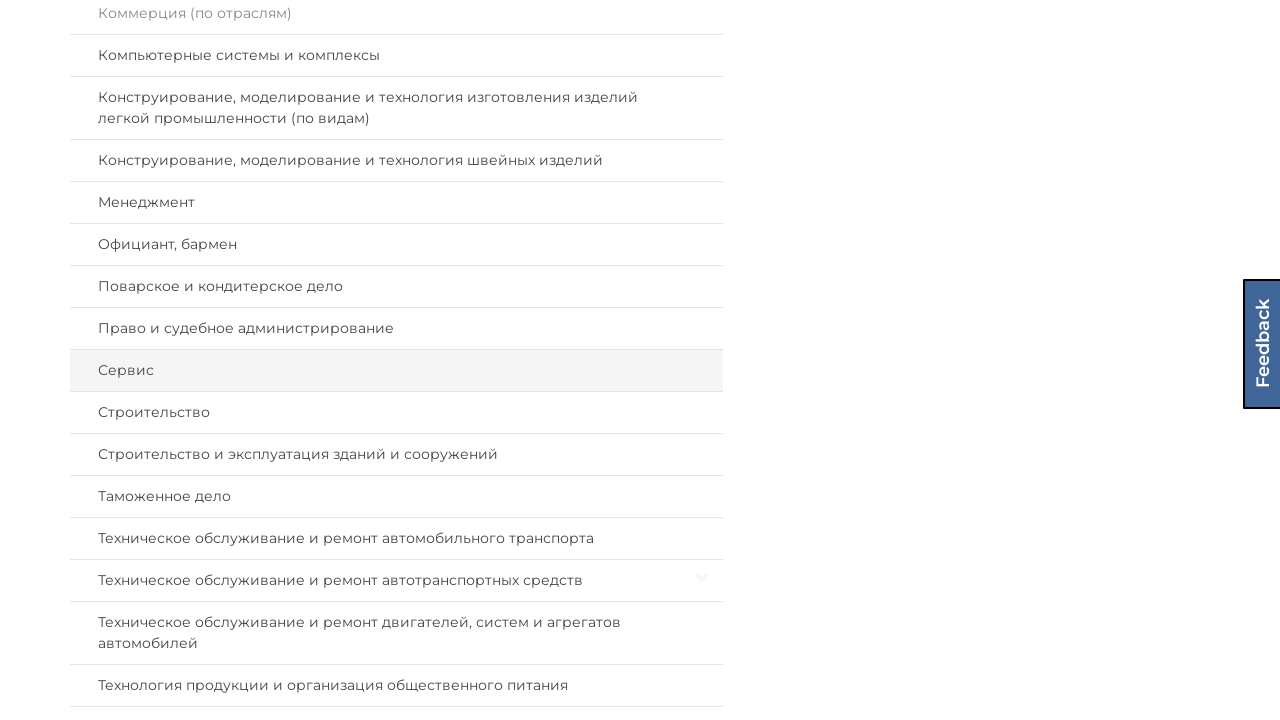

Waited for speciality panel 8 expansion animation
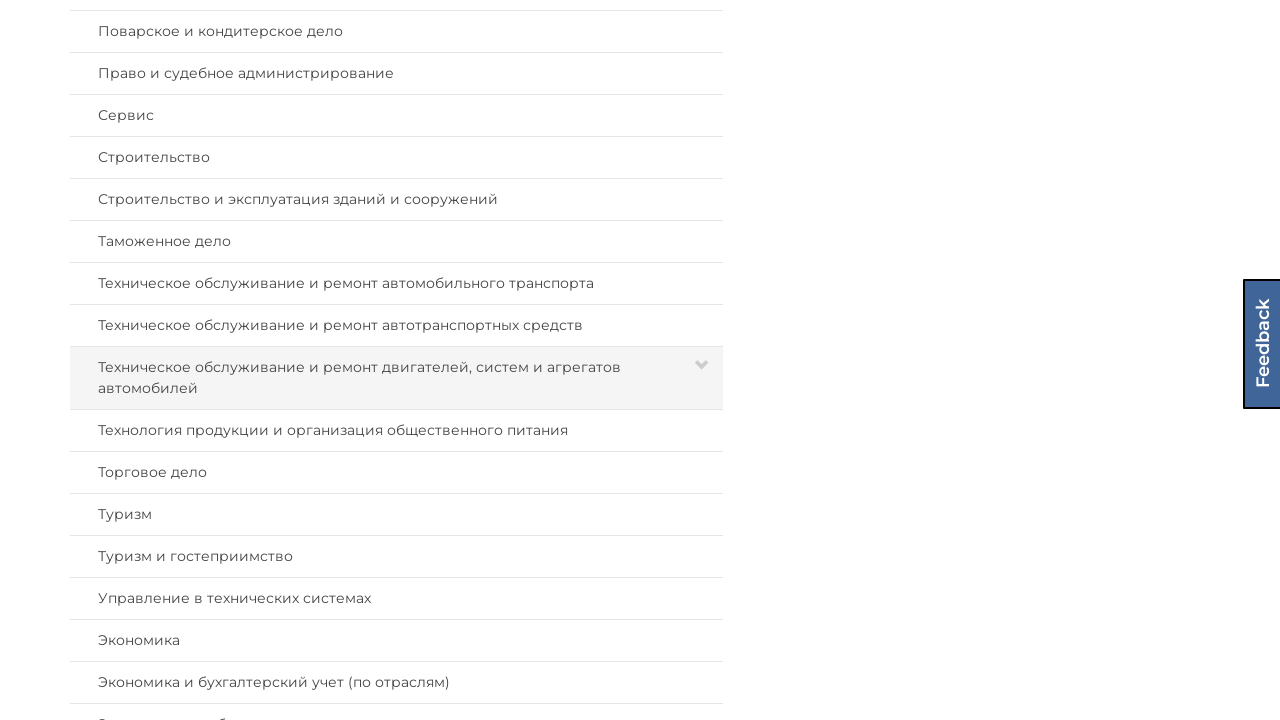

Clicked speciality panel 9 in institute 17 to expand at (396, 361) on xpath=//div[@id='page']/div[@id='select-group']/div[@class='col-lg-7 col-md-6']/
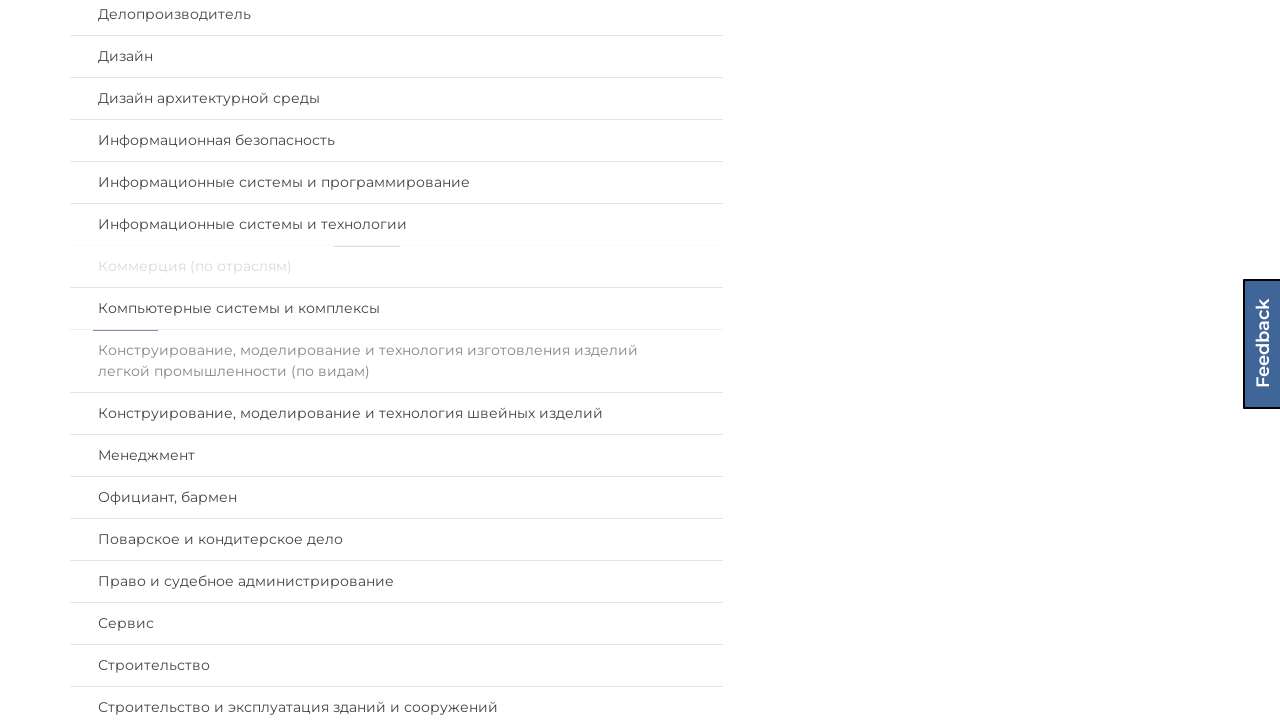

Waited for speciality panel 9 expansion animation
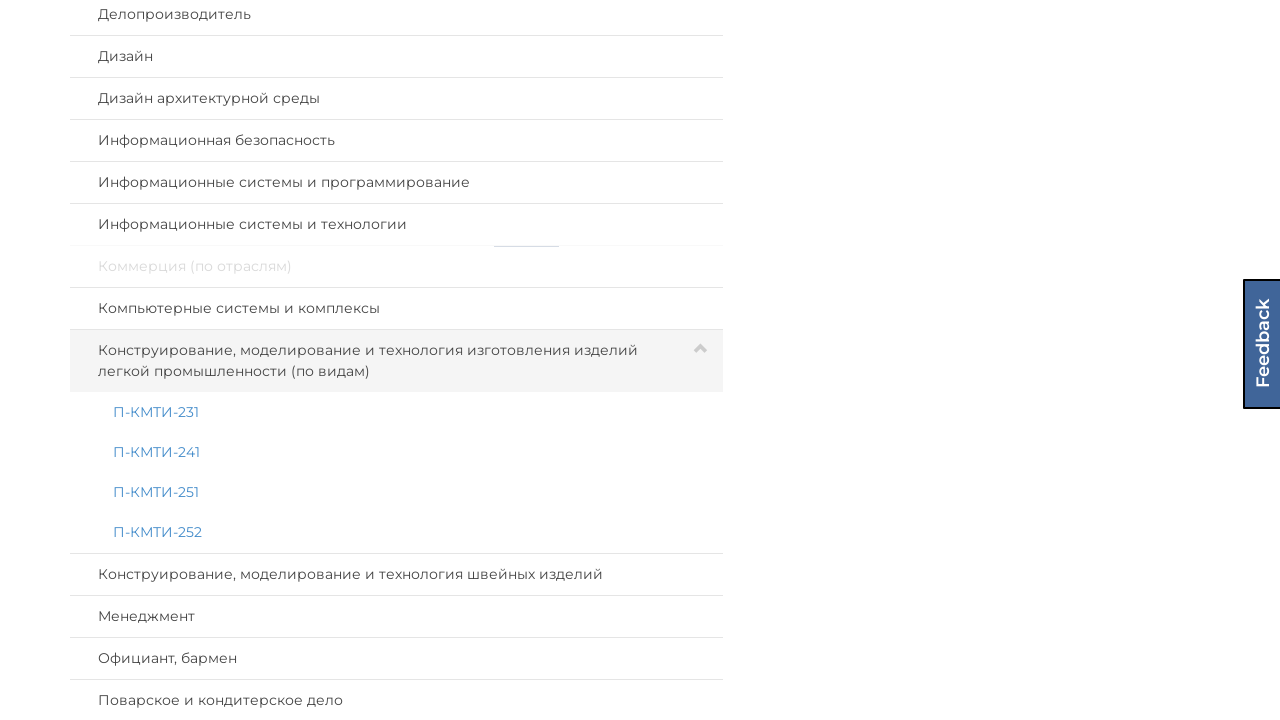

Clicked speciality panel 10 in institute 17 to expand at (396, 574) on xpath=//div[@id='page']/div[@id='select-group']/div[@class='col-lg-7 col-md-6']/
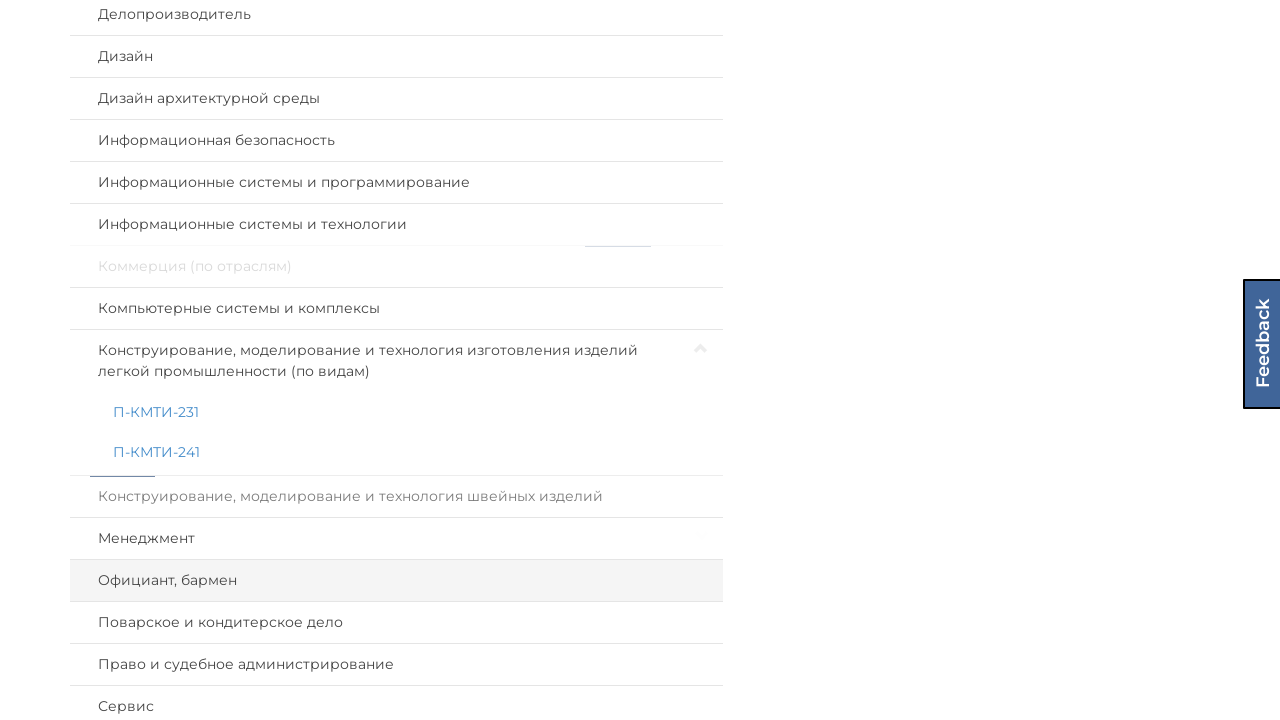

Waited for speciality panel 10 expansion animation
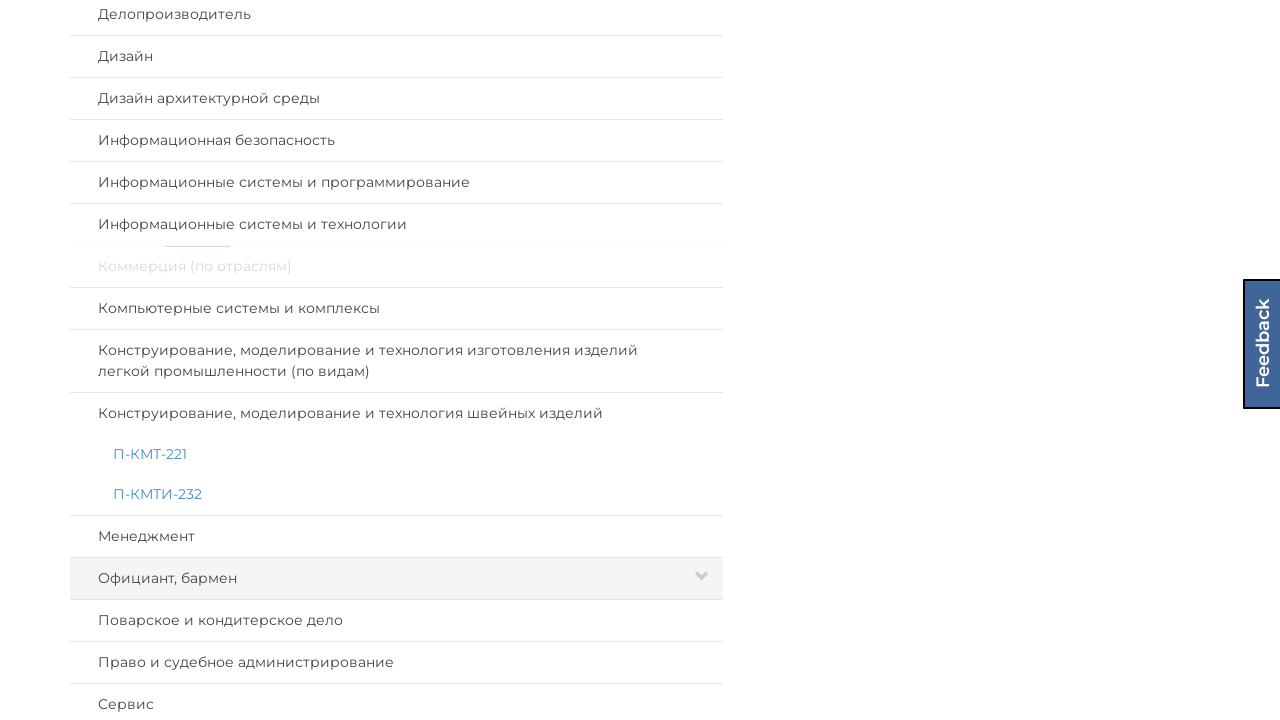

Clicked speciality panel 11 in institute 17 to expand at (396, 536) on xpath=//div[@id='page']/div[@id='select-group']/div[@class='col-lg-7 col-md-6']/
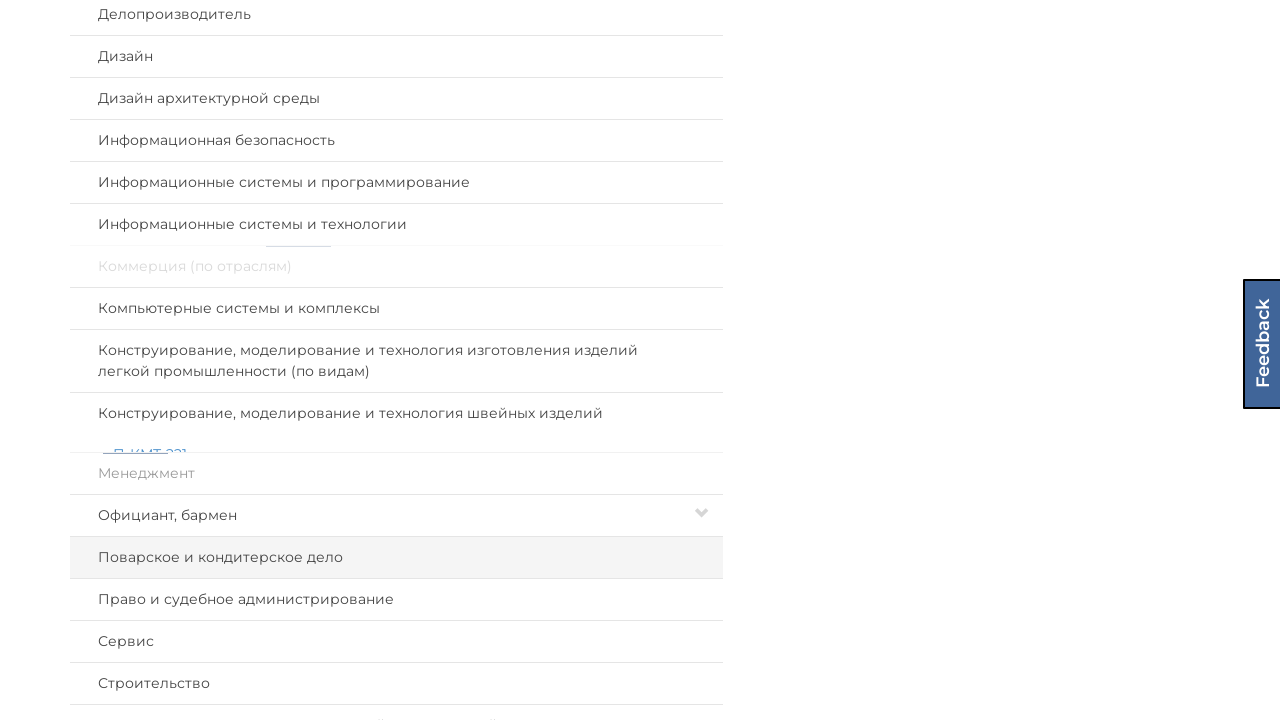

Waited for speciality panel 11 expansion animation
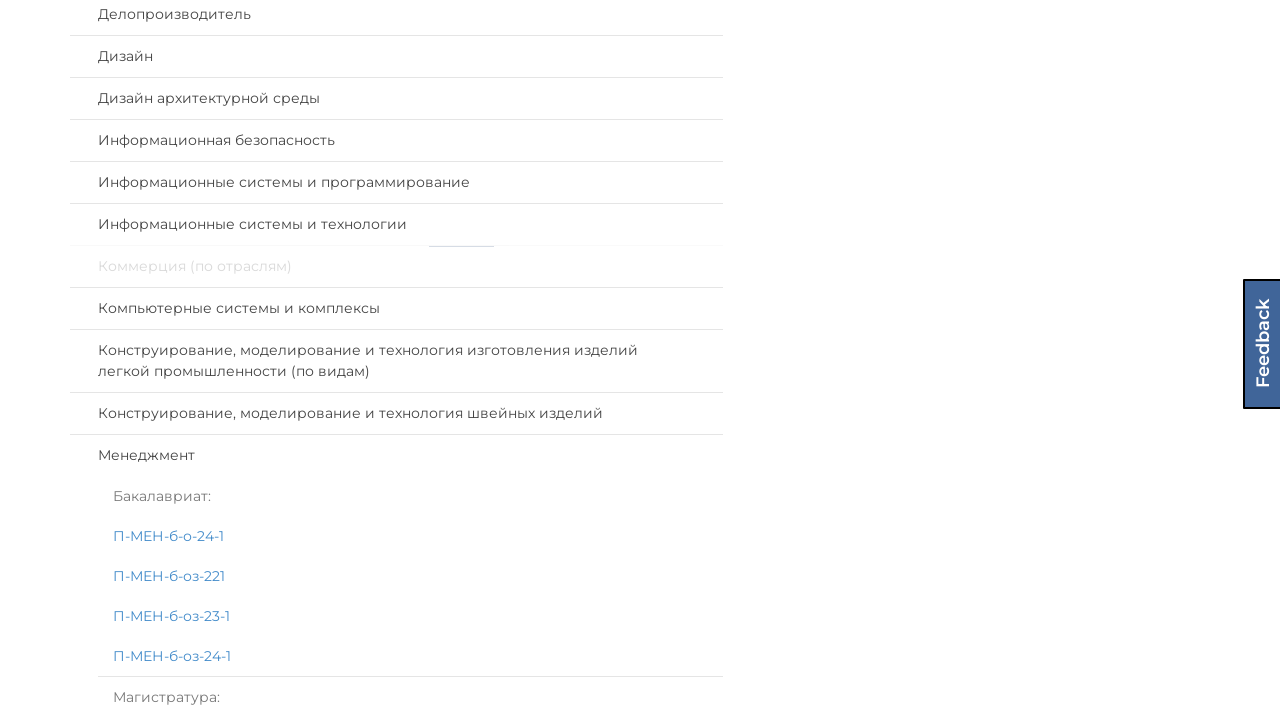

Clicked speciality panel 12 in institute 17 to expand at (396, 360) on xpath=//div[@id='page']/div[@id='select-group']/div[@class='col-lg-7 col-md-6']/
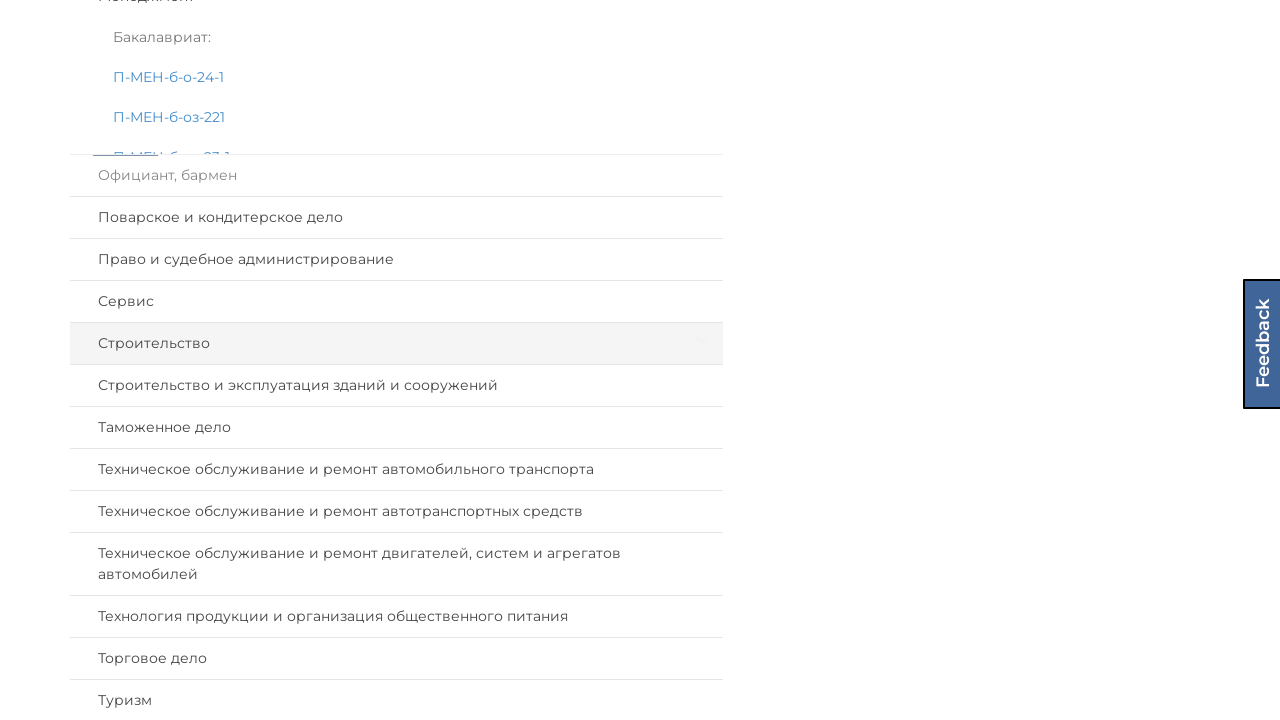

Waited for speciality panel 12 expansion animation
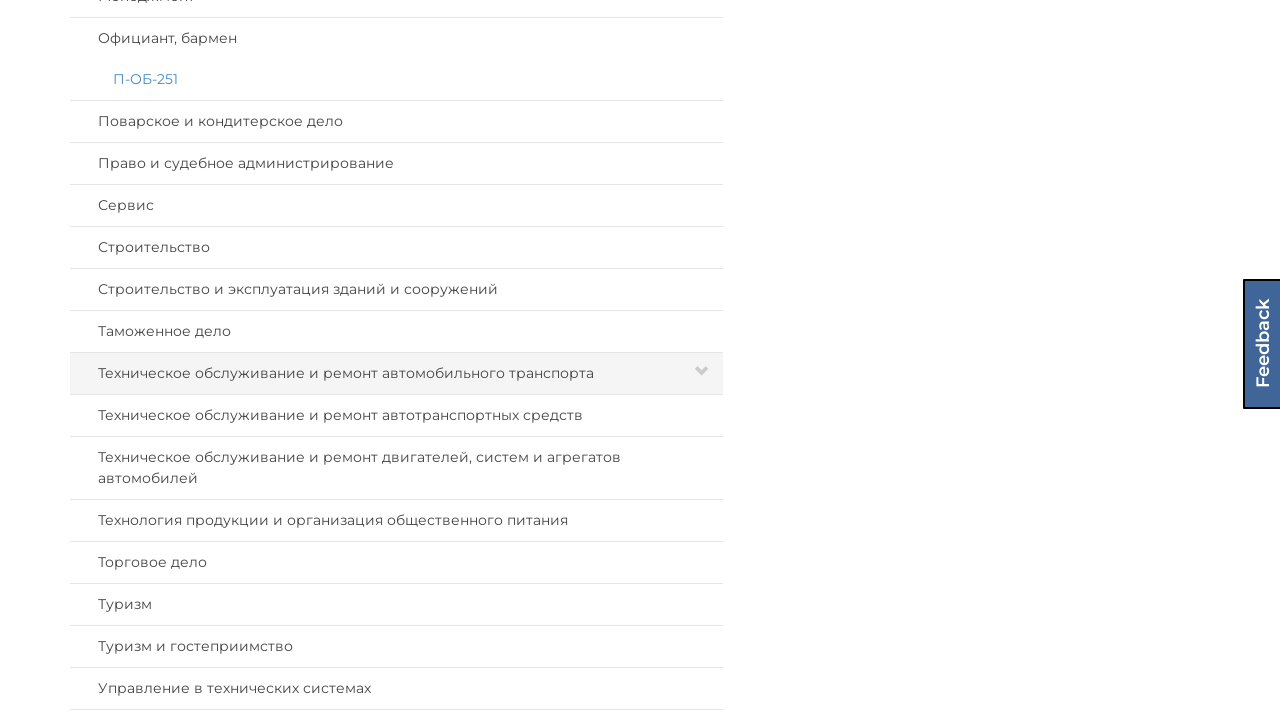

Clicked speciality panel 13 in institute 17 to expand at (396, 121) on xpath=//div[@id='page']/div[@id='select-group']/div[@class='col-lg-7 col-md-6']/
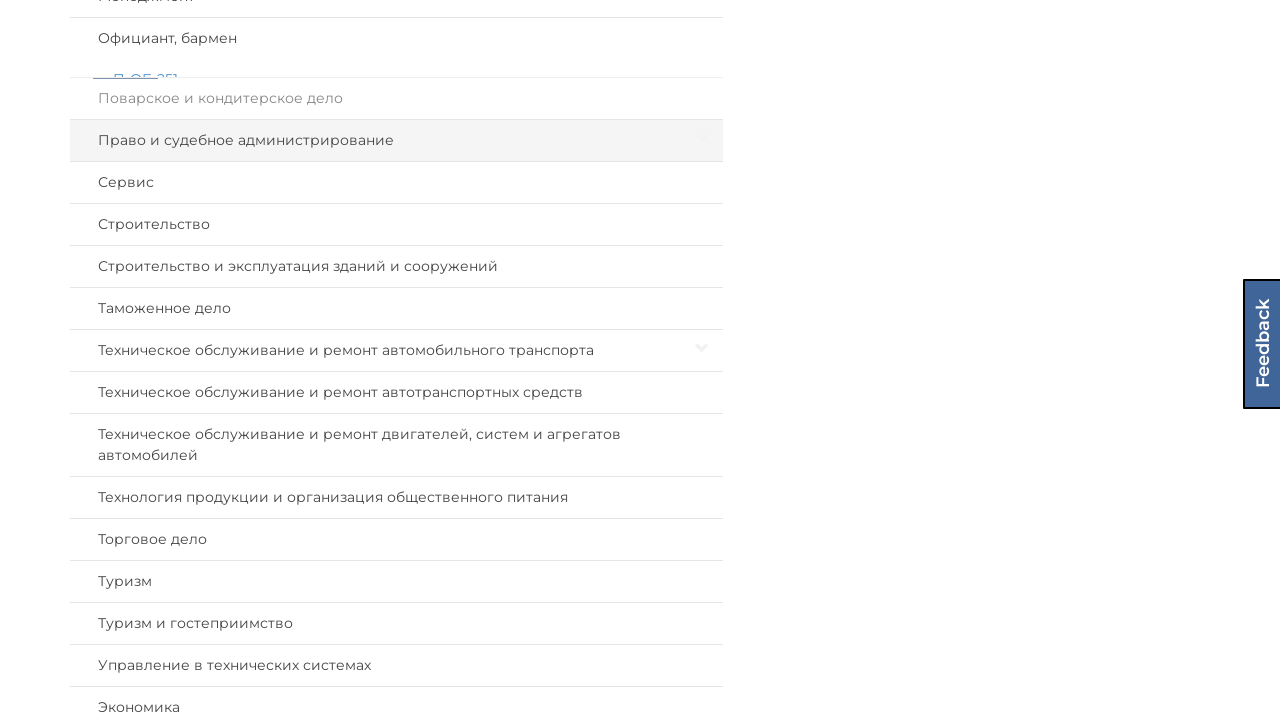

Waited for speciality panel 13 expansion animation
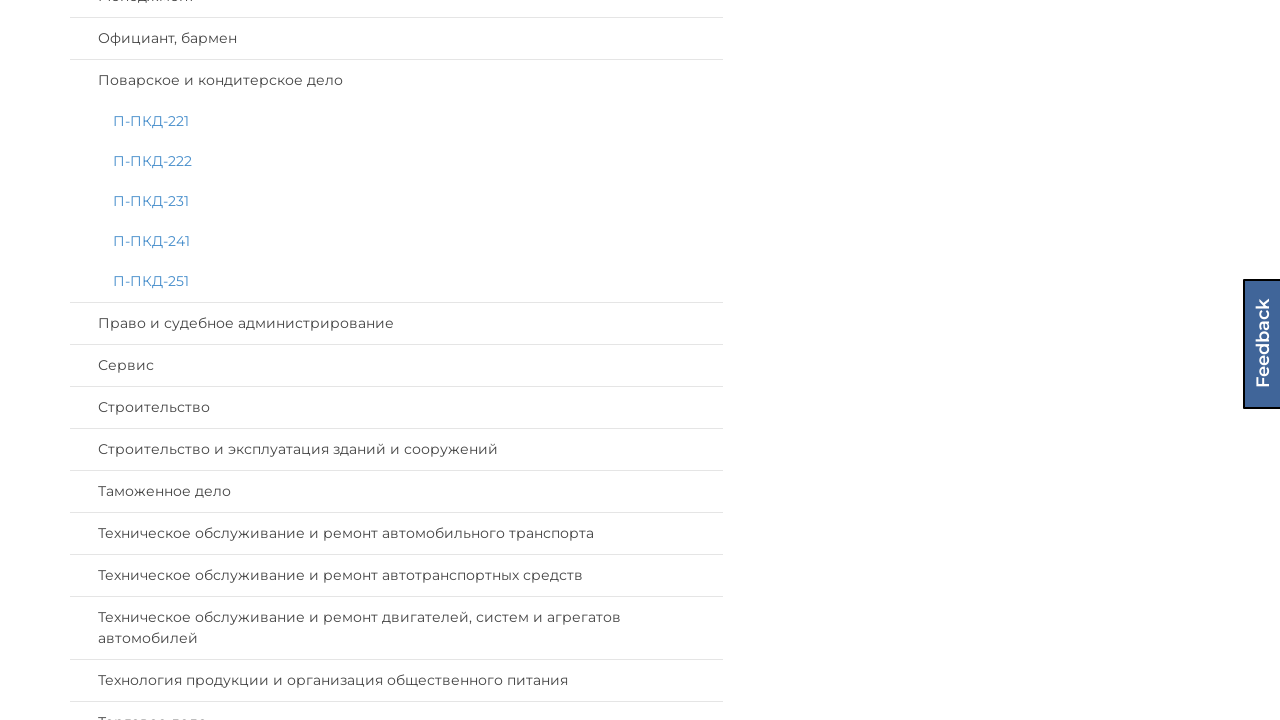

Clicked speciality panel 14 in institute 17 to expand at (396, 323) on xpath=//div[@id='page']/div[@id='select-group']/div[@class='col-lg-7 col-md-6']/
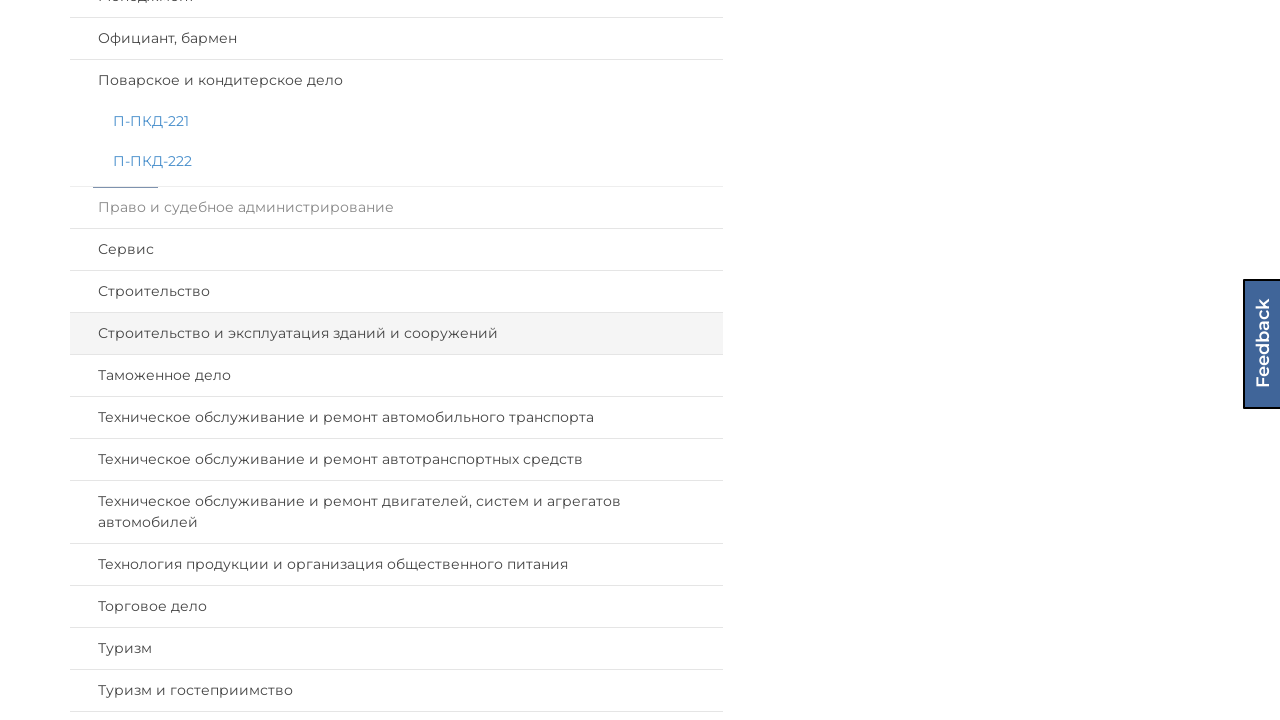

Waited for speciality panel 14 expansion animation
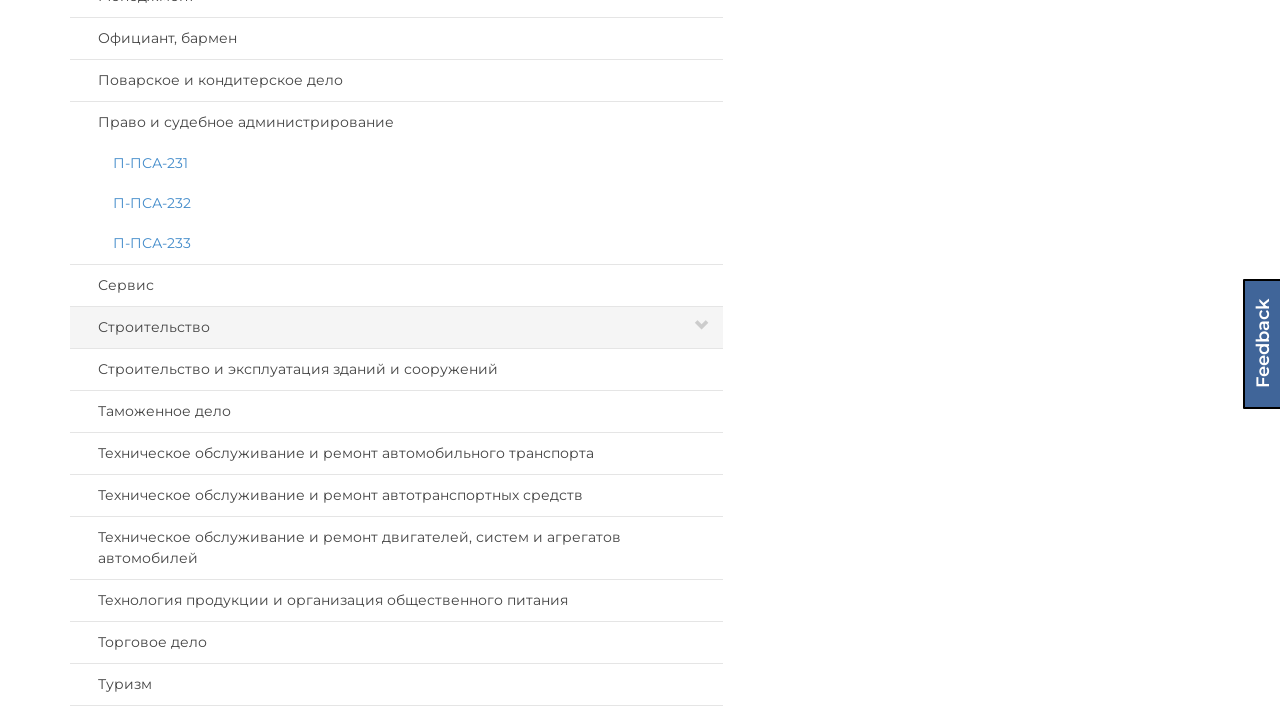

Clicked speciality panel 15 in institute 17 to expand at (396, 285) on xpath=//div[@id='page']/div[@id='select-group']/div[@class='col-lg-7 col-md-6']/
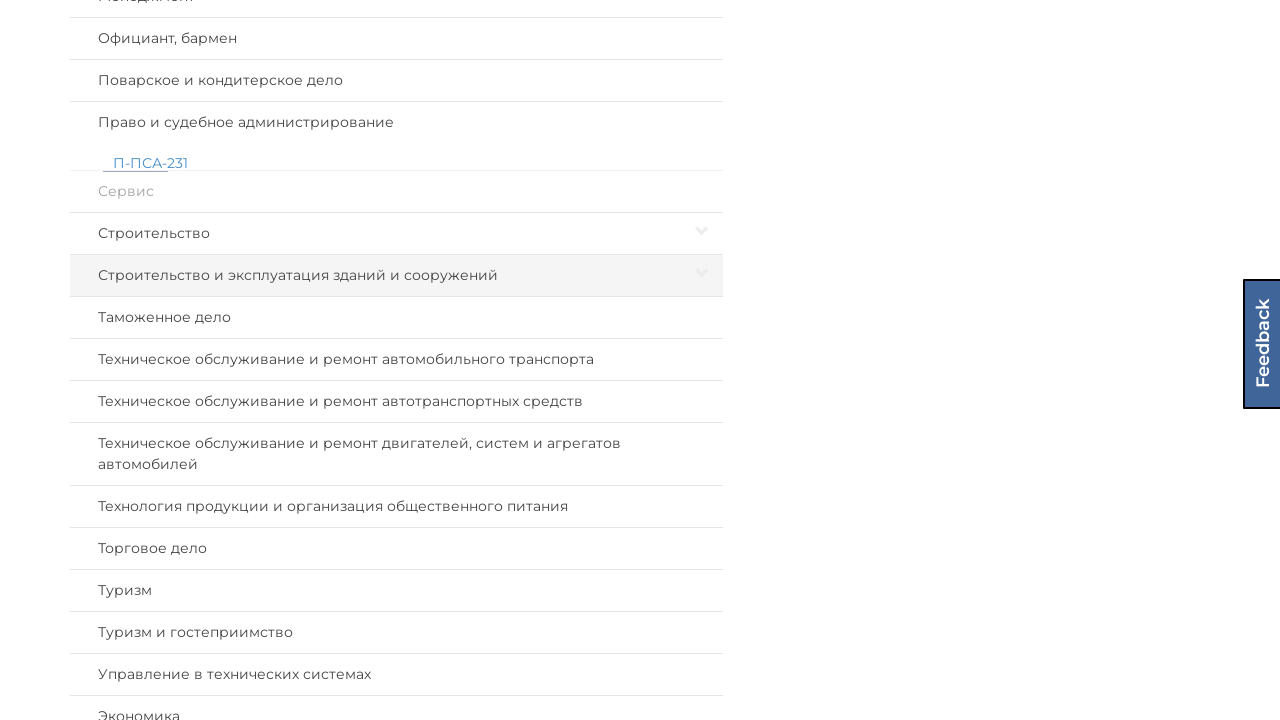

Waited for speciality panel 15 expansion animation
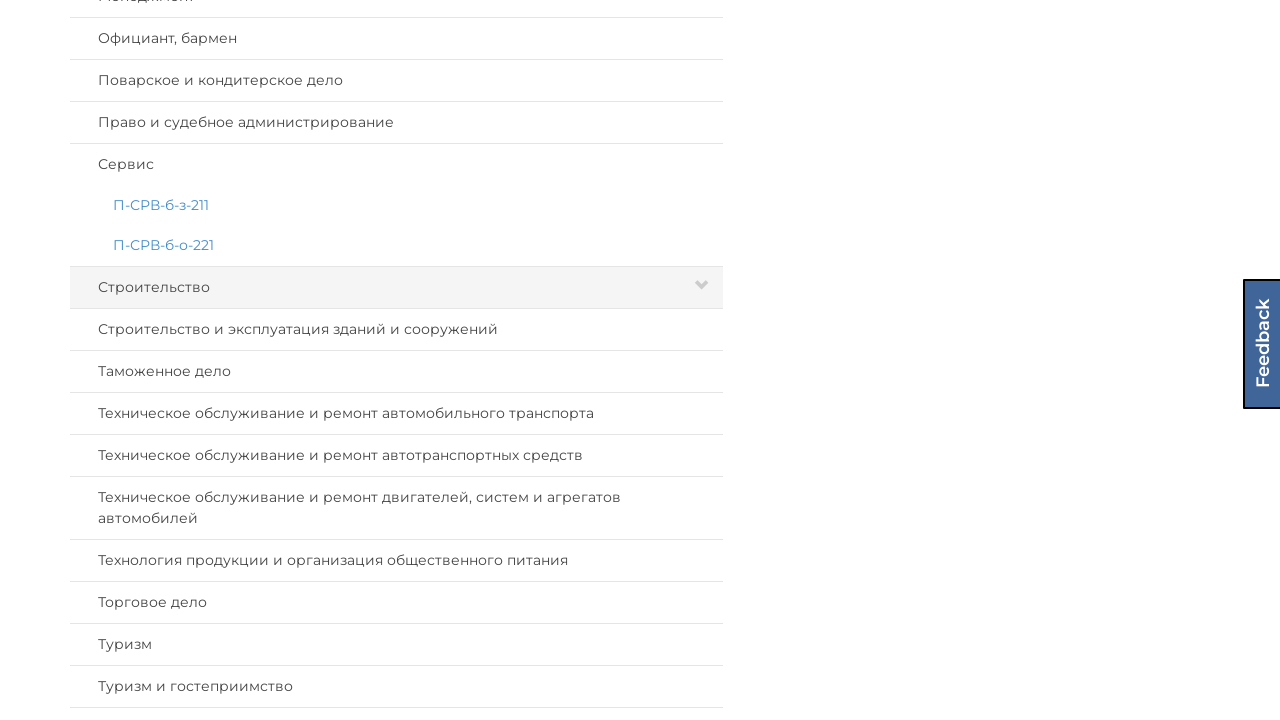

Clicked speciality panel 16 in institute 17 to expand at (396, 287) on xpath=//div[@id='page']/div[@id='select-group']/div[@class='col-lg-7 col-md-6']/
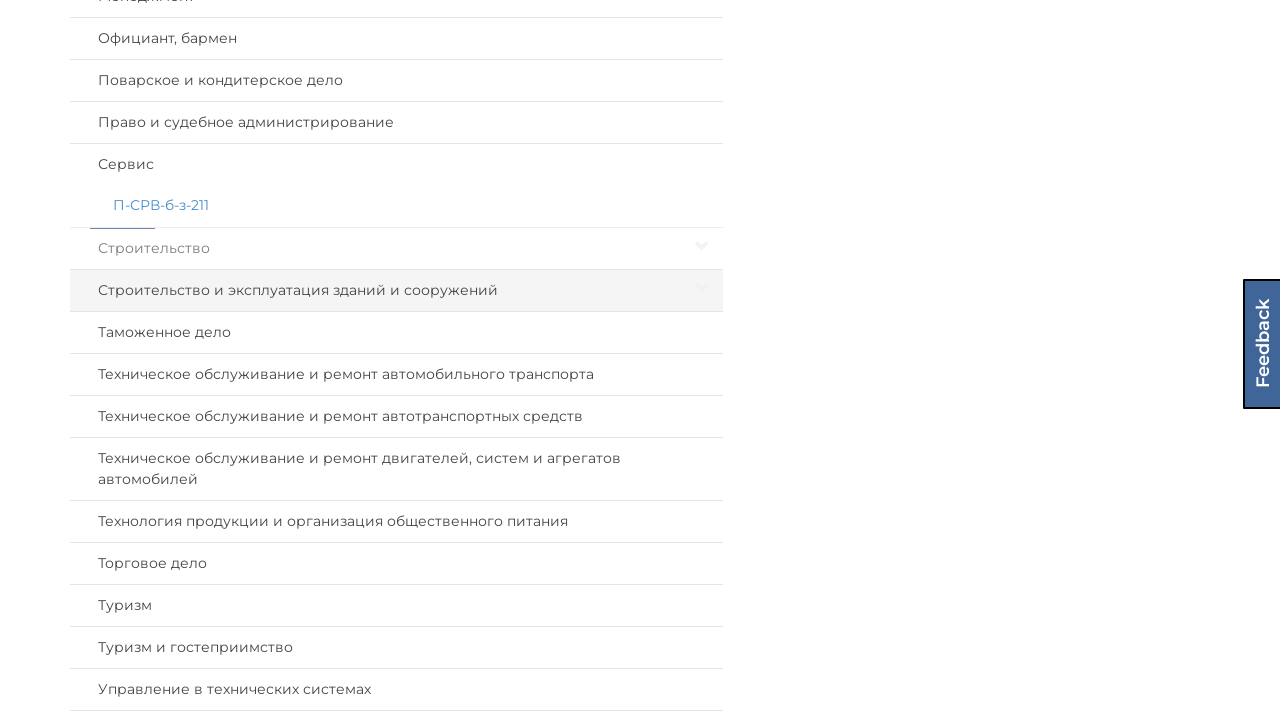

Waited for speciality panel 16 expansion animation
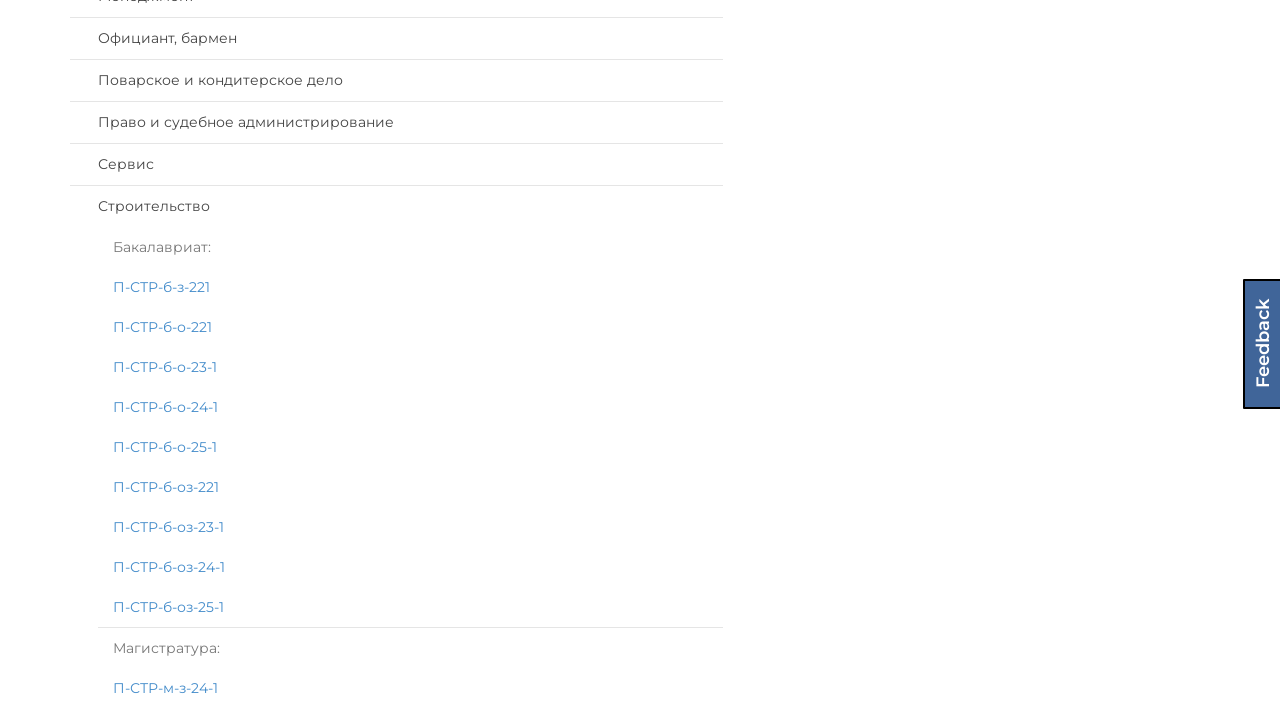

Clicked speciality panel 17 in institute 17 to expand at (396, 360) on xpath=//div[@id='page']/div[@id='select-group']/div[@class='col-lg-7 col-md-6']/
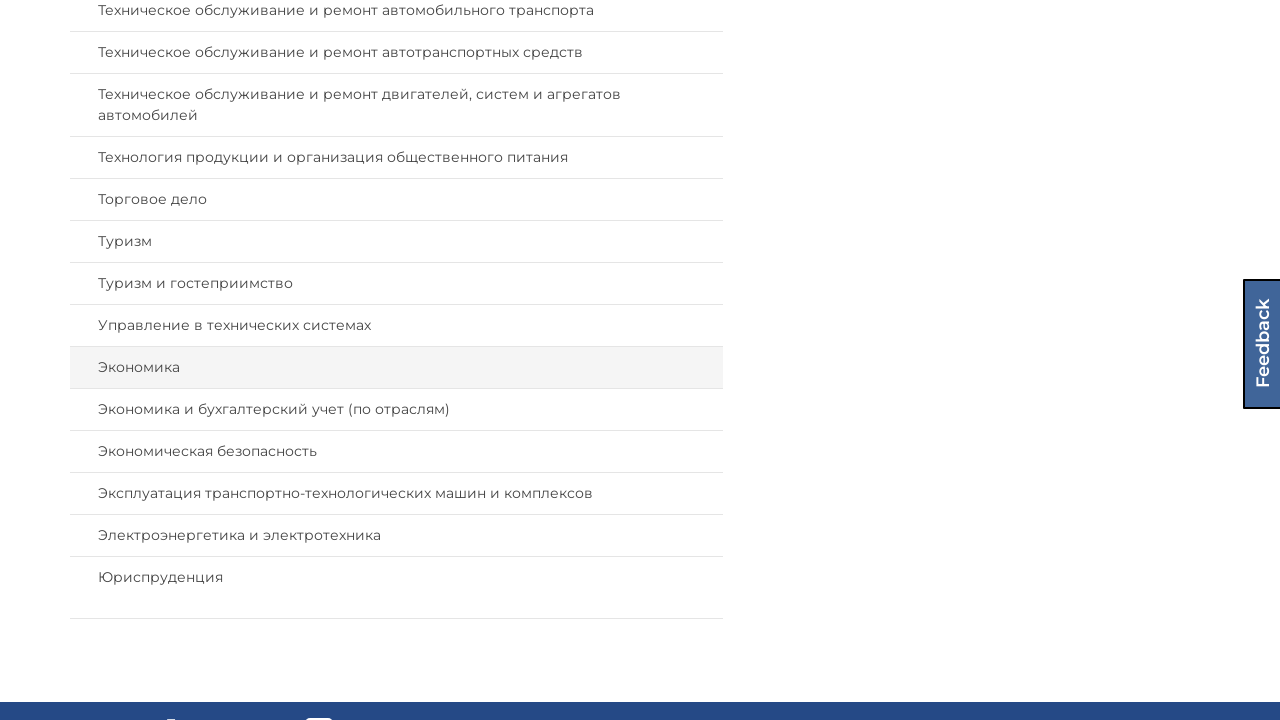

Waited for speciality panel 17 expansion animation
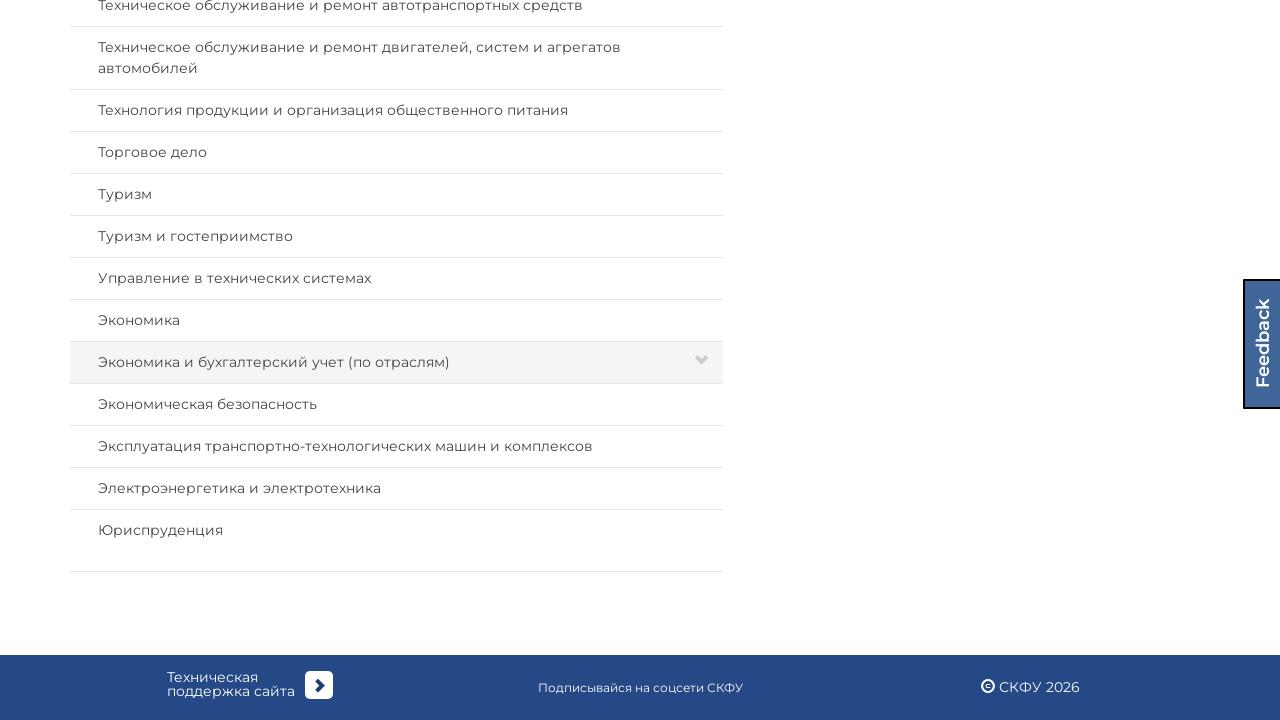

Clicked speciality panel 18 in institute 17 to expand at (396, 360) on xpath=//div[@id='page']/div[@id='select-group']/div[@class='col-lg-7 col-md-6']/
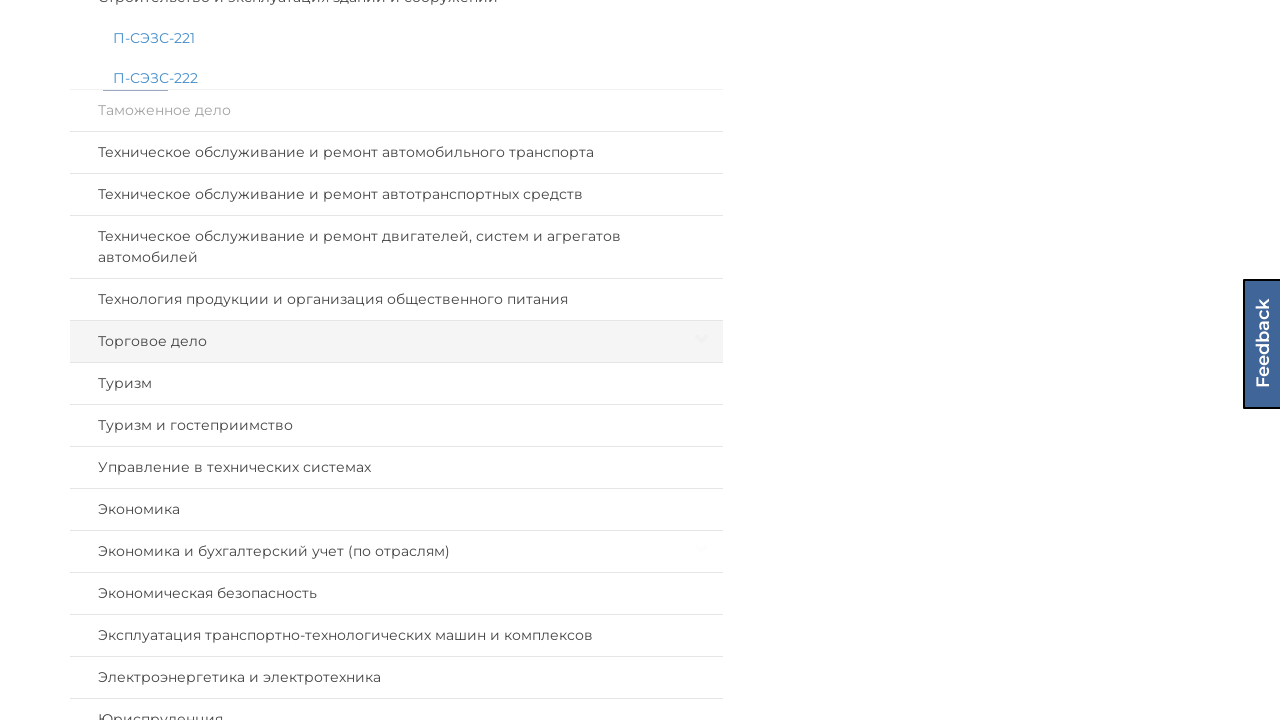

Waited for speciality panel 18 expansion animation
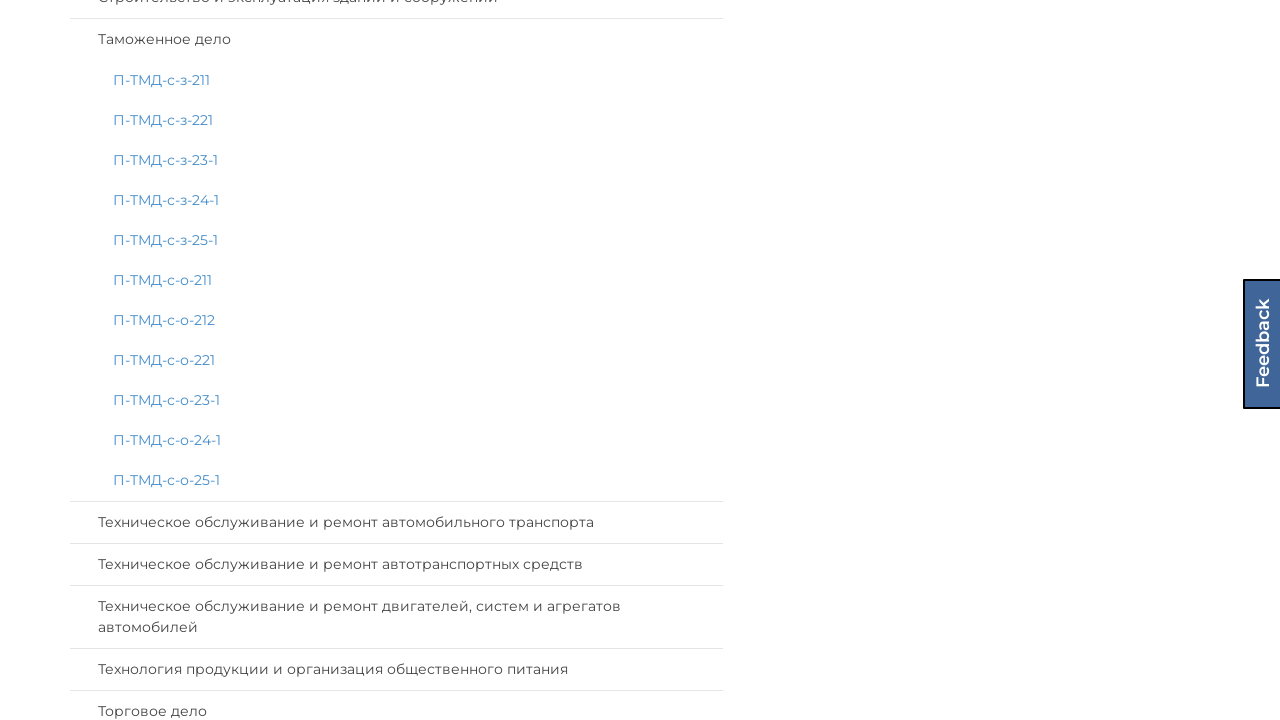

Clicked speciality panel 19 in institute 17 to expand at (396, 522) on xpath=//div[@id='page']/div[@id='select-group']/div[@class='col-lg-7 col-md-6']/
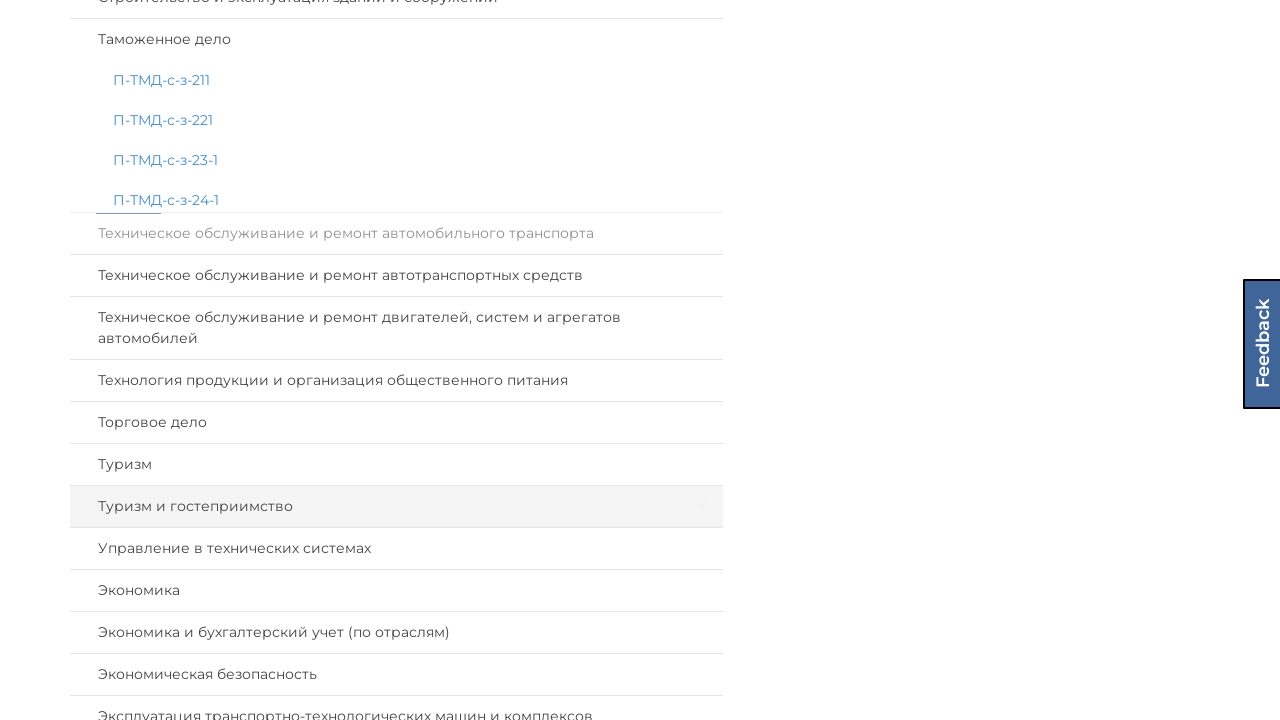

Waited for speciality panel 19 expansion animation
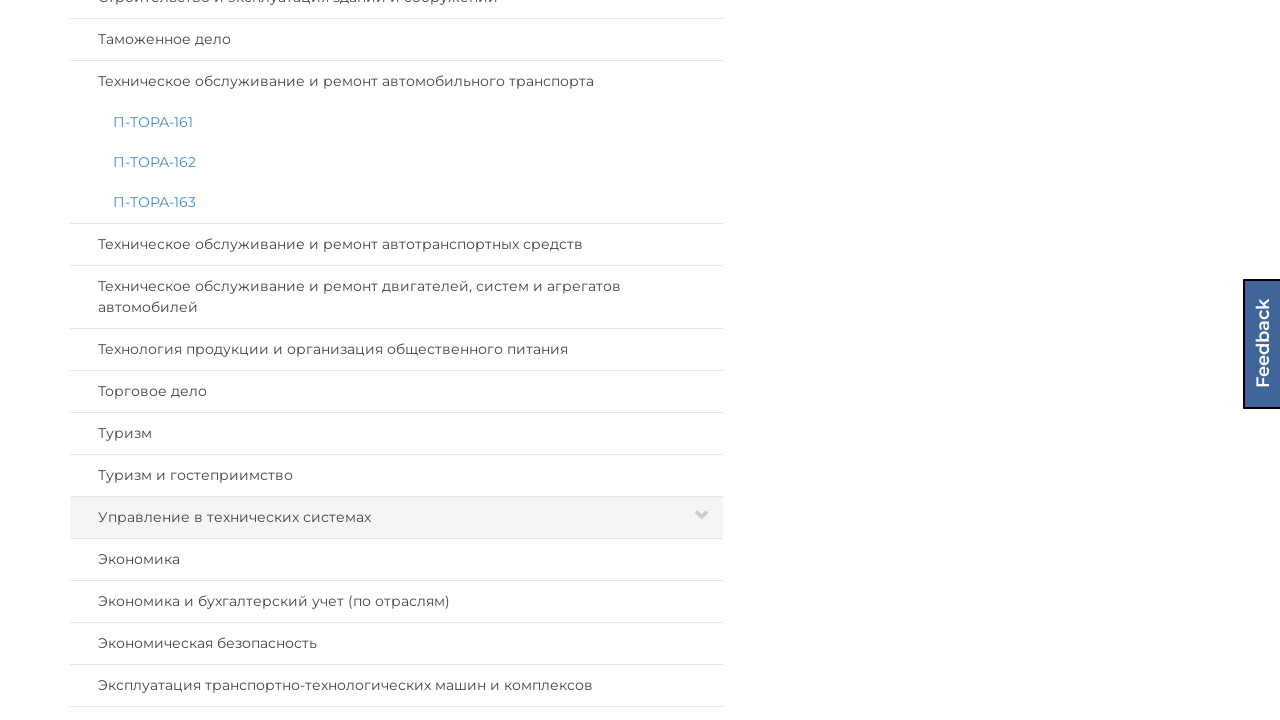

Clicked speciality panel 20 in institute 17 to expand at (396, 244) on xpath=//div[@id='page']/div[@id='select-group']/div[@class='col-lg-7 col-md-6']/
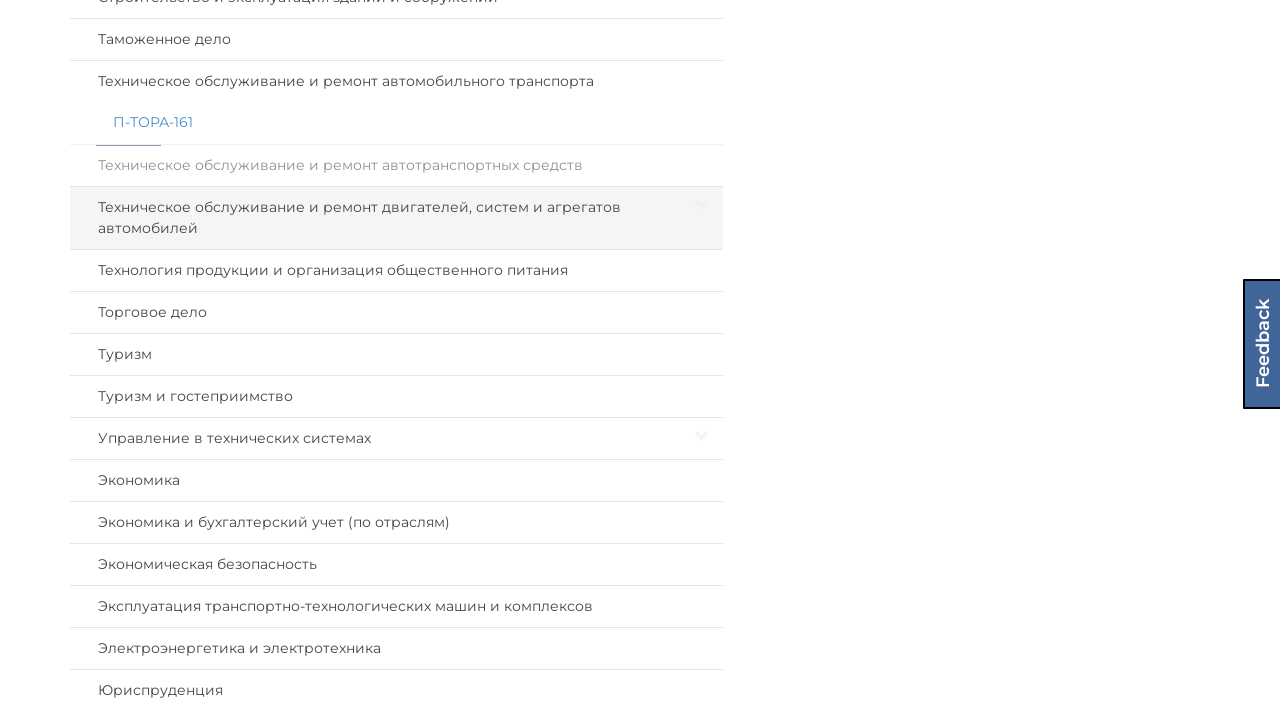

Waited for speciality panel 20 expansion animation
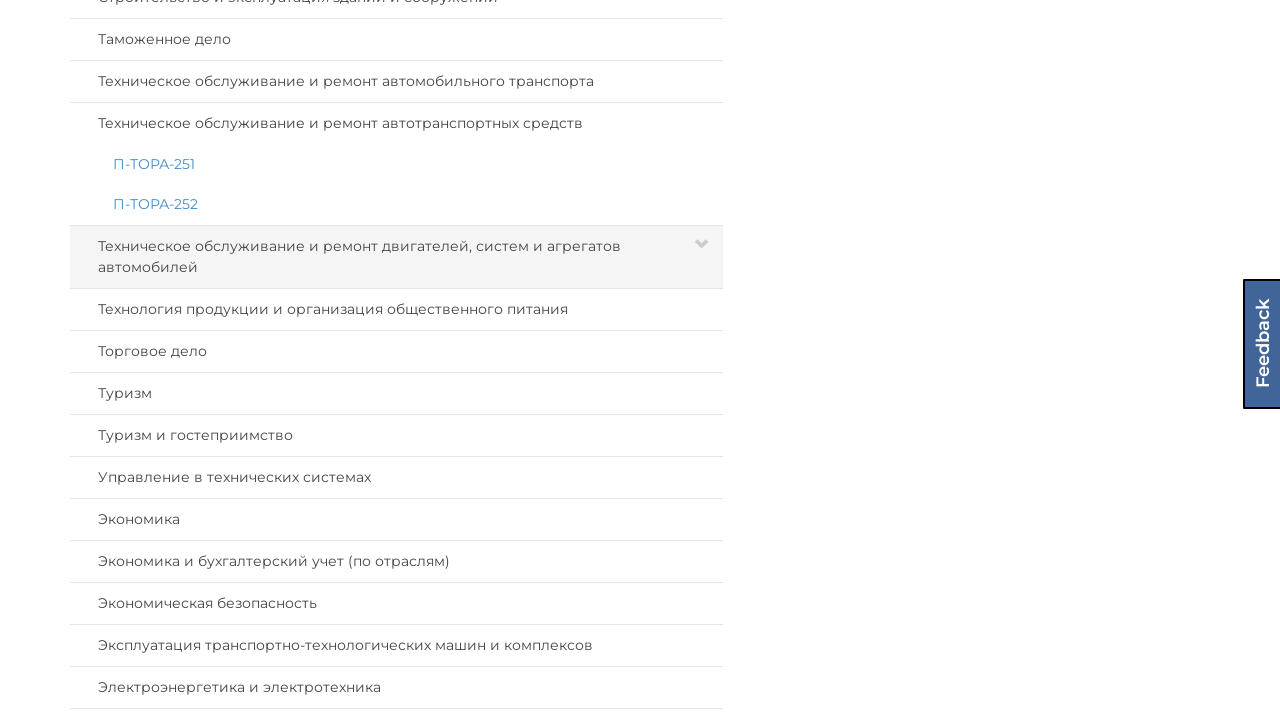

Clicked speciality panel 21 in institute 17 to expand at (396, 257) on xpath=//div[@id='page']/div[@id='select-group']/div[@class='col-lg-7 col-md-6']/
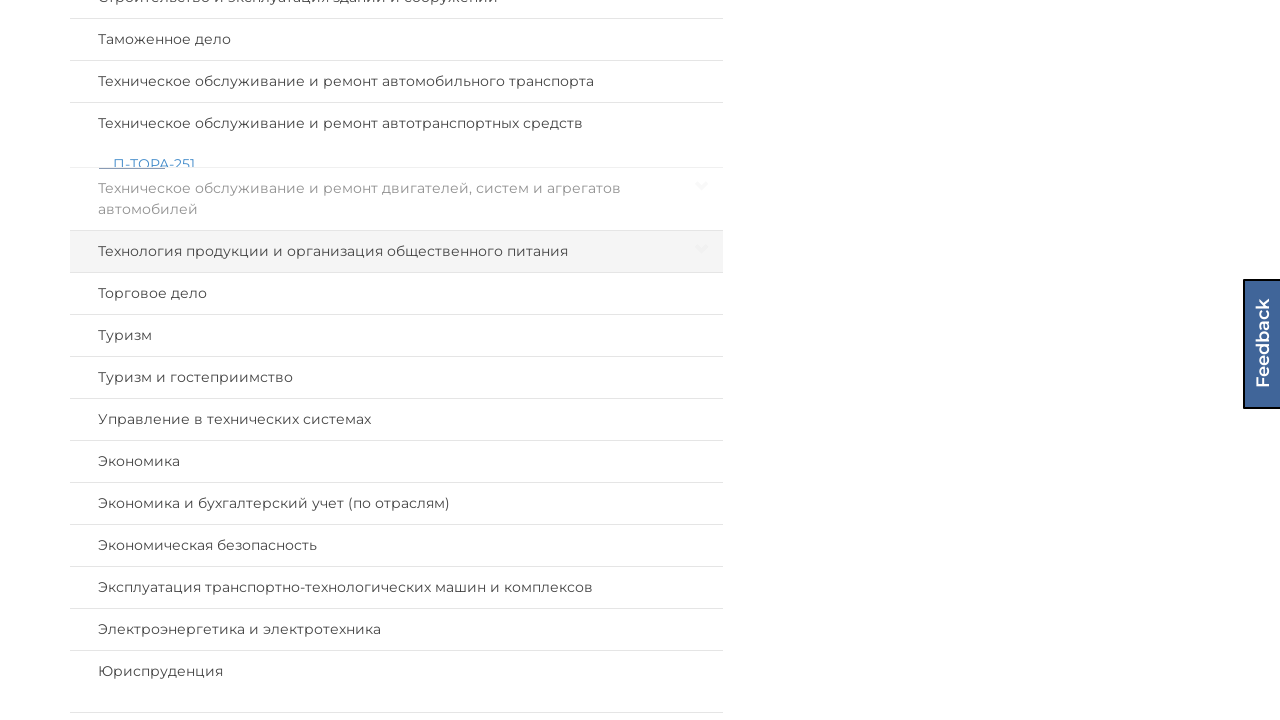

Waited for speciality panel 21 expansion animation
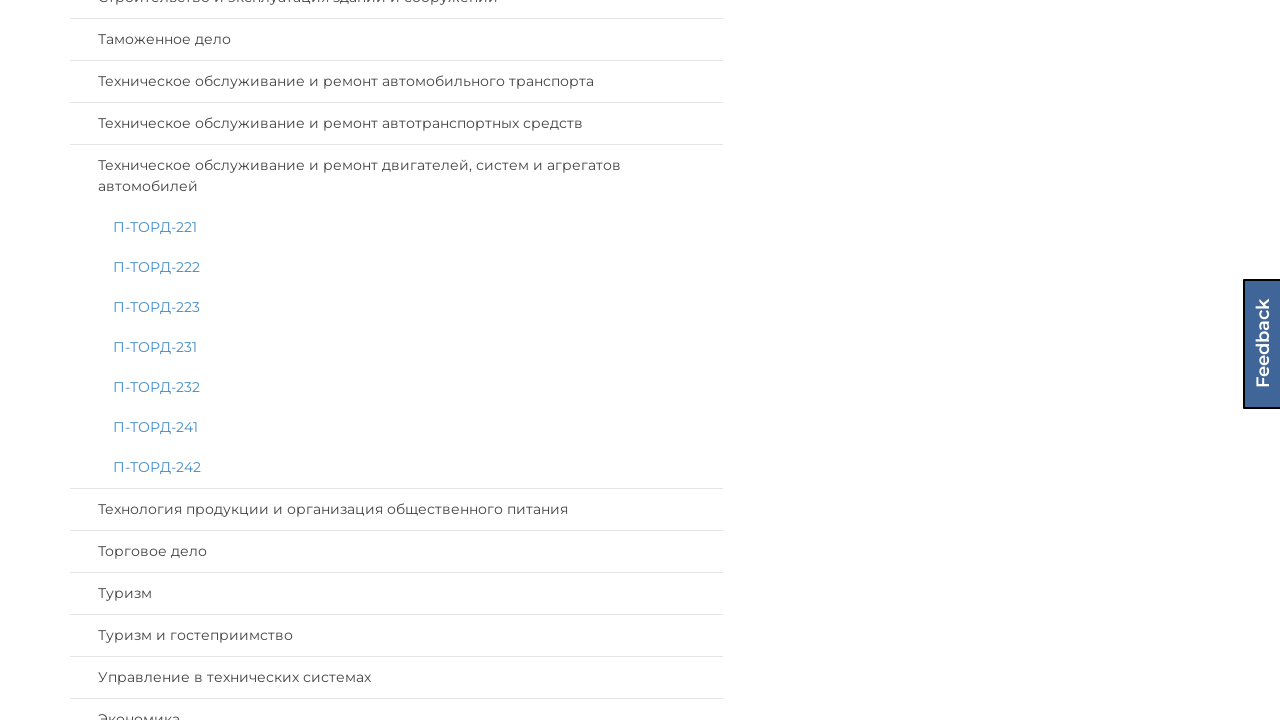

Clicked speciality panel 22 in institute 17 to expand at (396, 509) on xpath=//div[@id='page']/div[@id='select-group']/div[@class='col-lg-7 col-md-6']/
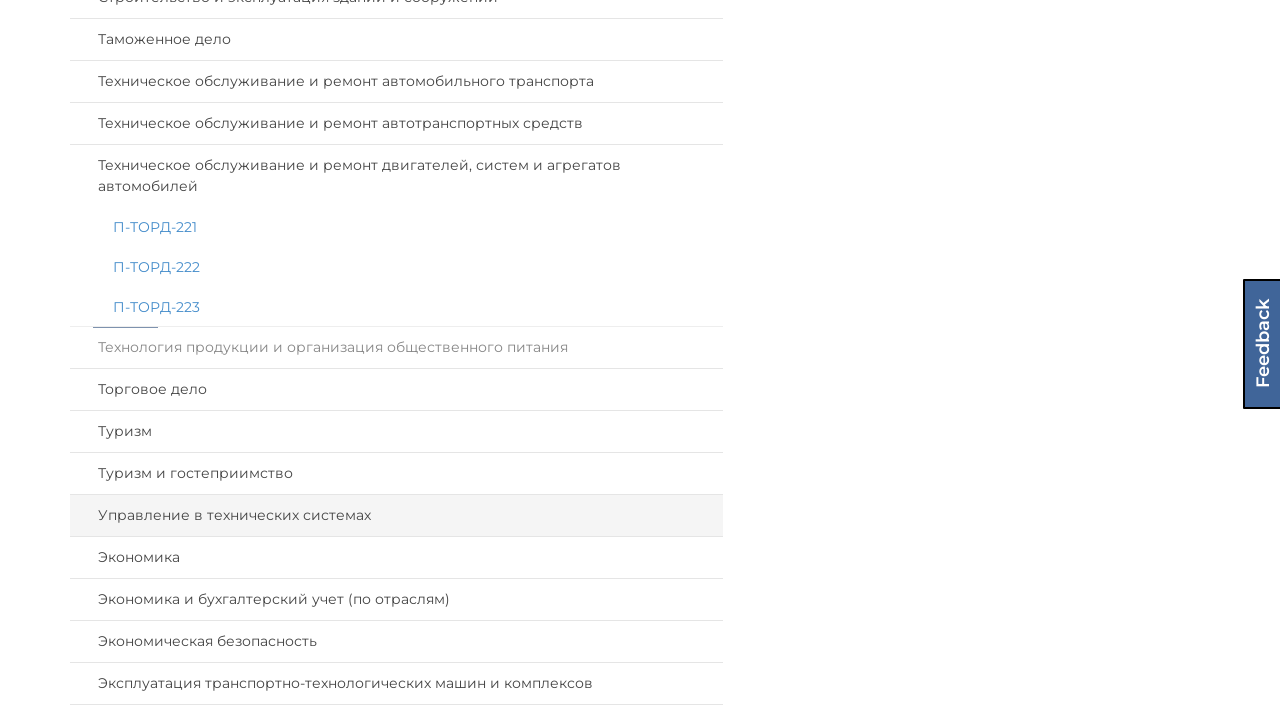

Waited for speciality panel 22 expansion animation
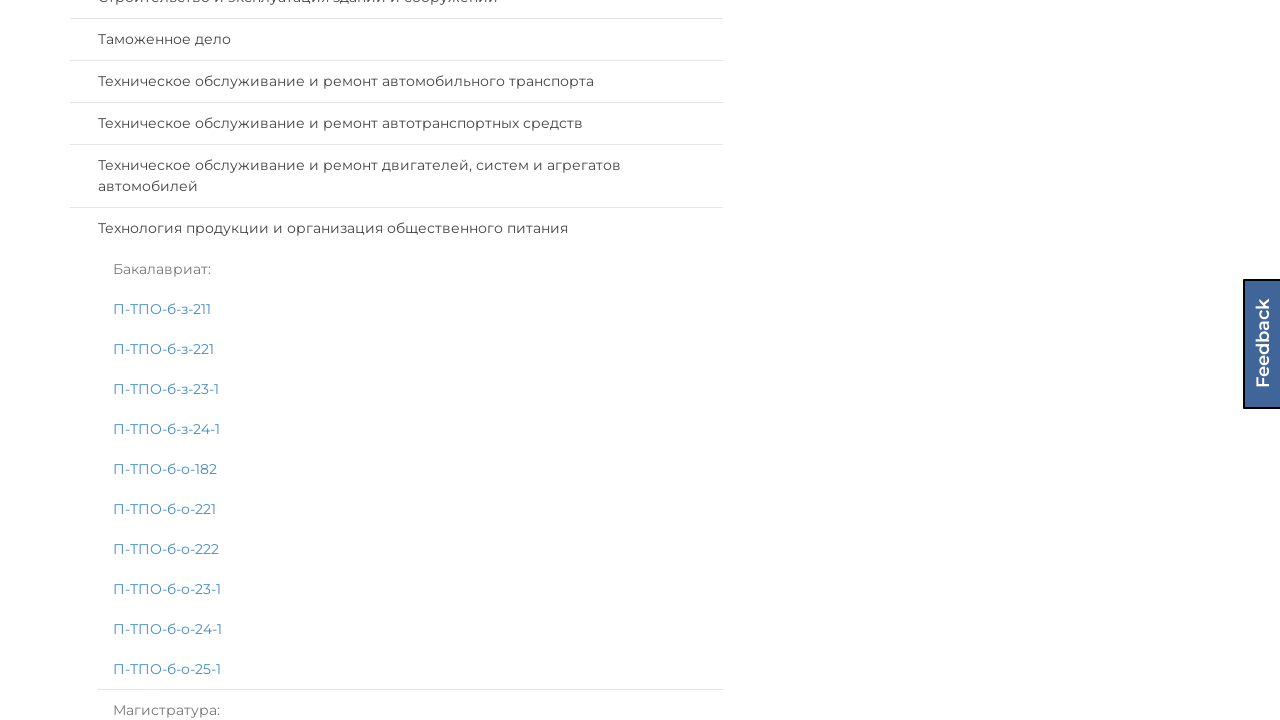

Clicked speciality panel 23 in institute 17 to expand at (396, 360) on xpath=//div[@id='page']/div[@id='select-group']/div[@class='col-lg-7 col-md-6']/
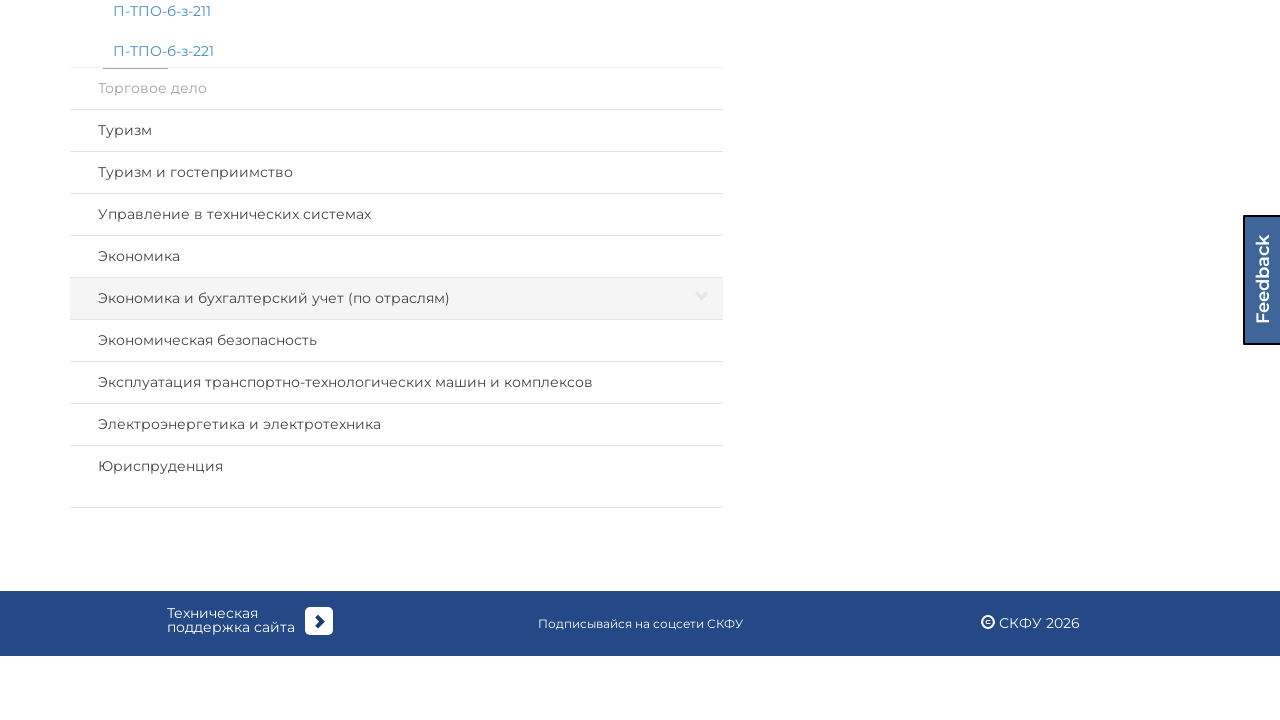

Waited for speciality panel 23 expansion animation
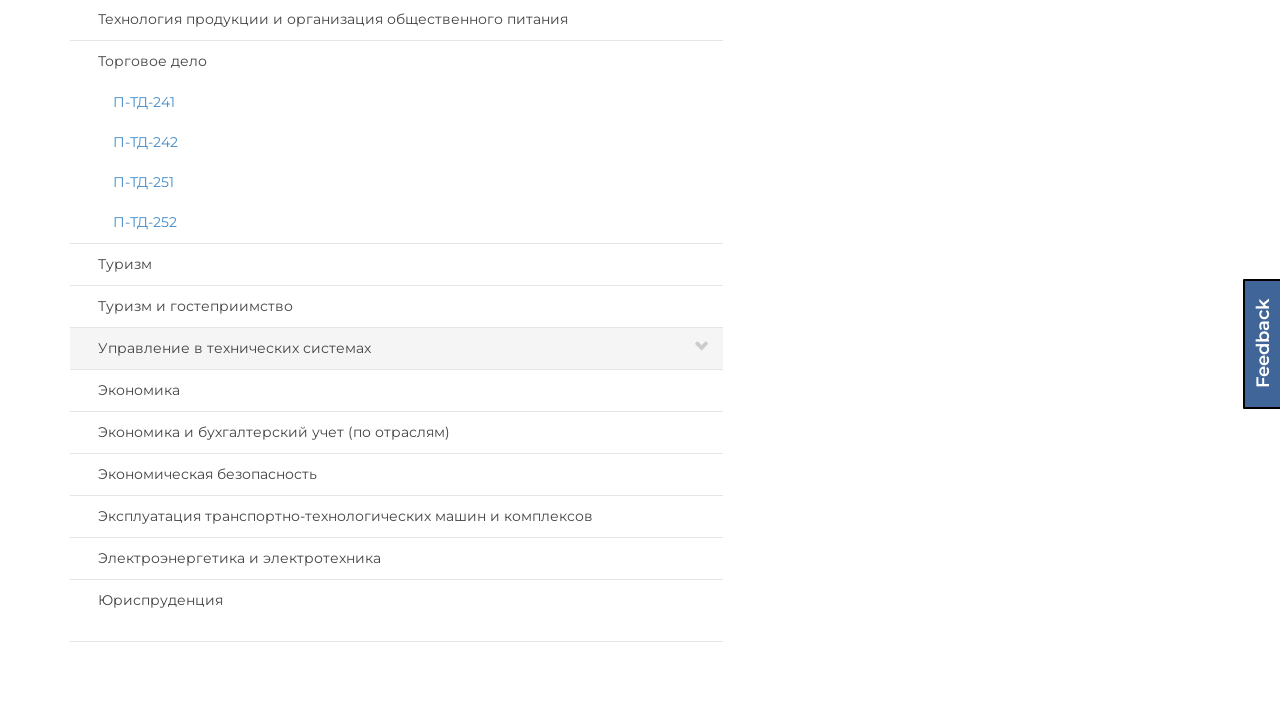

Clicked speciality panel 24 in institute 17 to expand at (396, 264) on xpath=//div[@id='page']/div[@id='select-group']/div[@class='col-lg-7 col-md-6']/
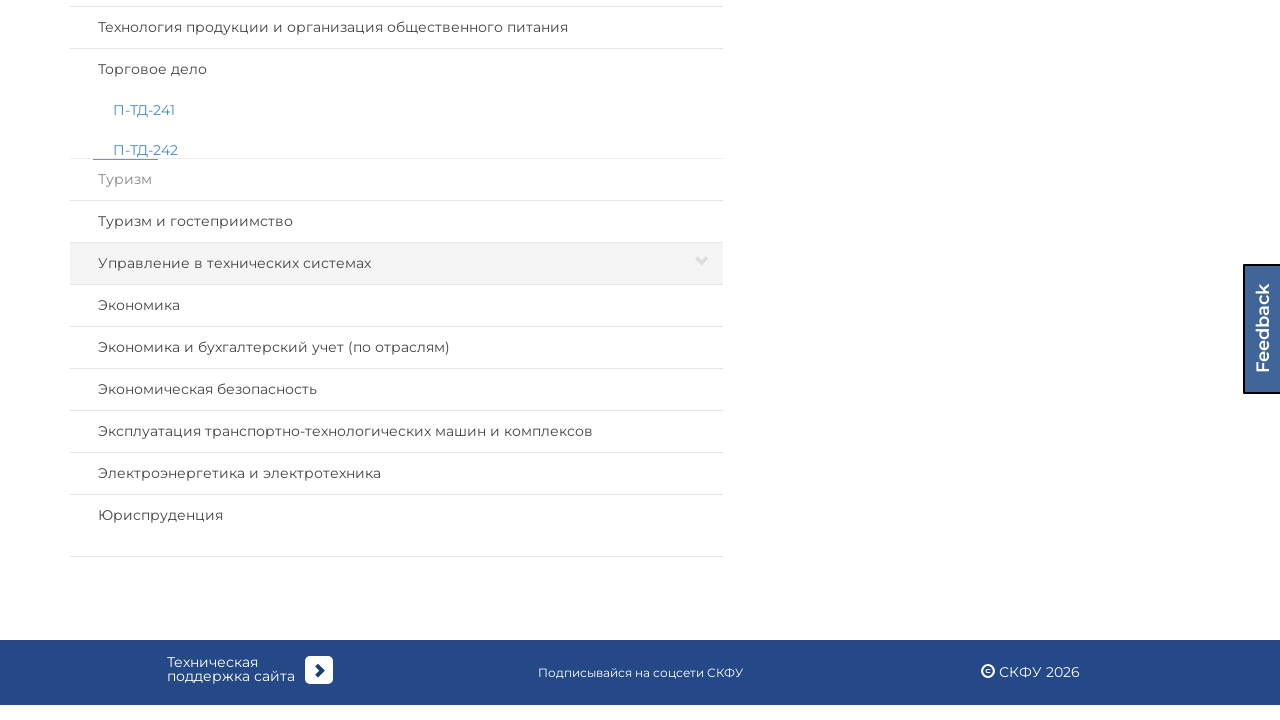

Waited for speciality panel 24 expansion animation
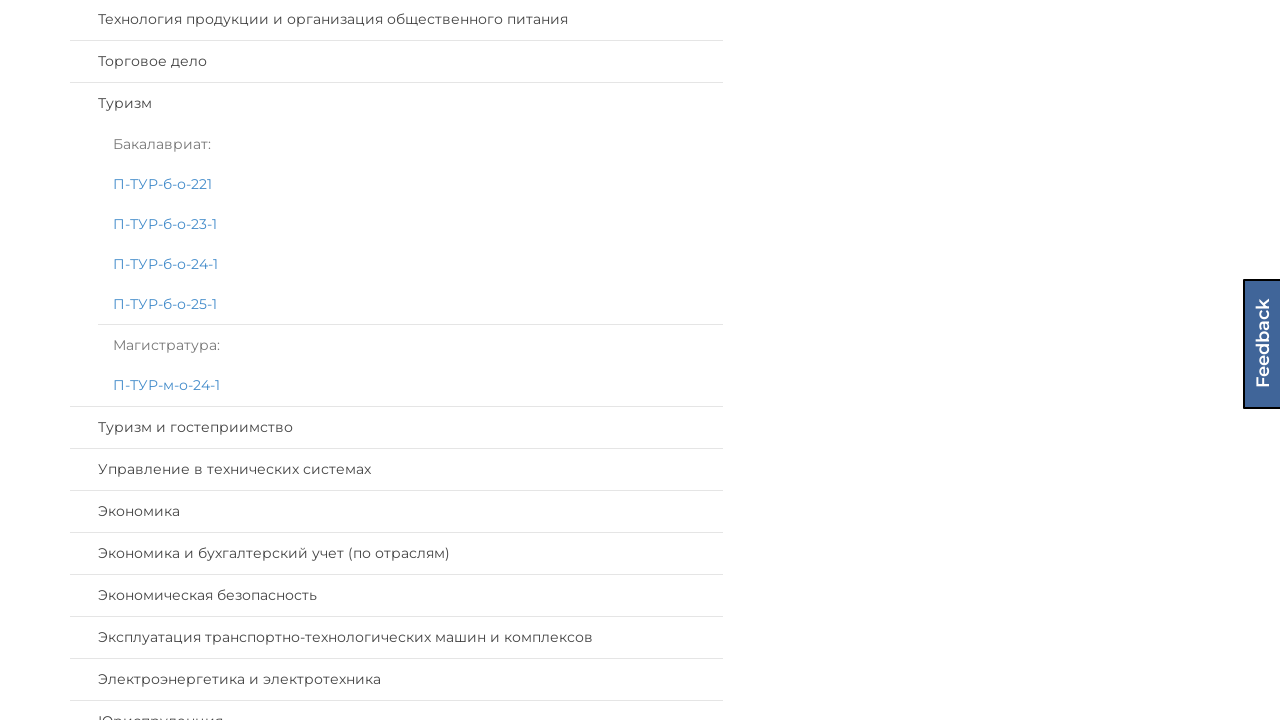

Clicked speciality panel 25 in institute 17 to expand at (396, 427) on xpath=//div[@id='page']/div[@id='select-group']/div[@class='col-lg-7 col-md-6']/
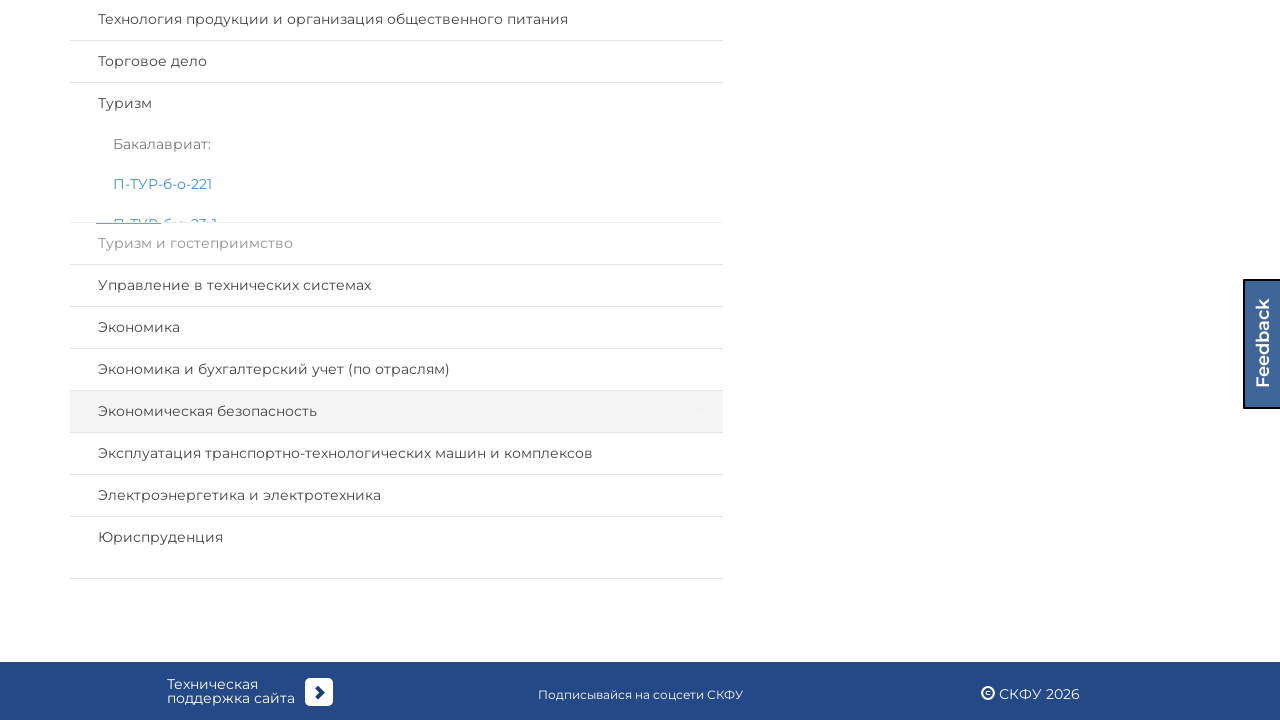

Waited for speciality panel 25 expansion animation
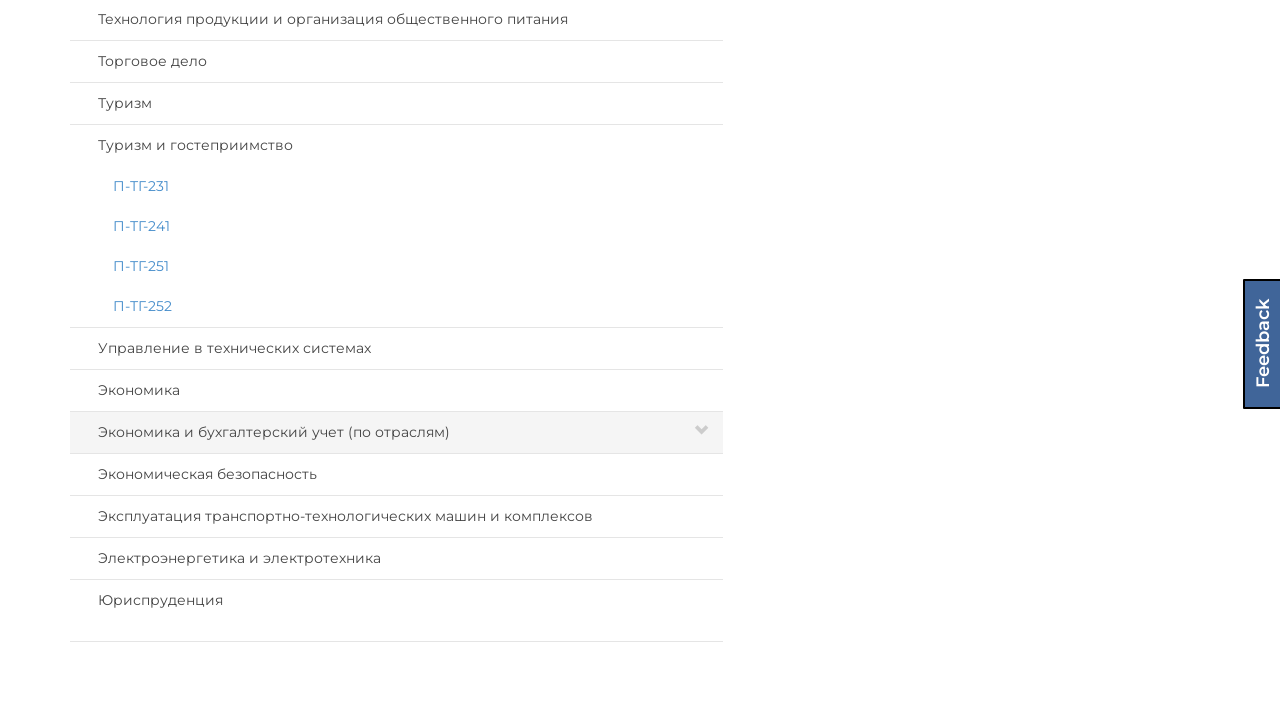

Clicked speciality panel 26 in institute 17 to expand at (396, 348) on xpath=//div[@id='page']/div[@id='select-group']/div[@class='col-lg-7 col-md-6']/
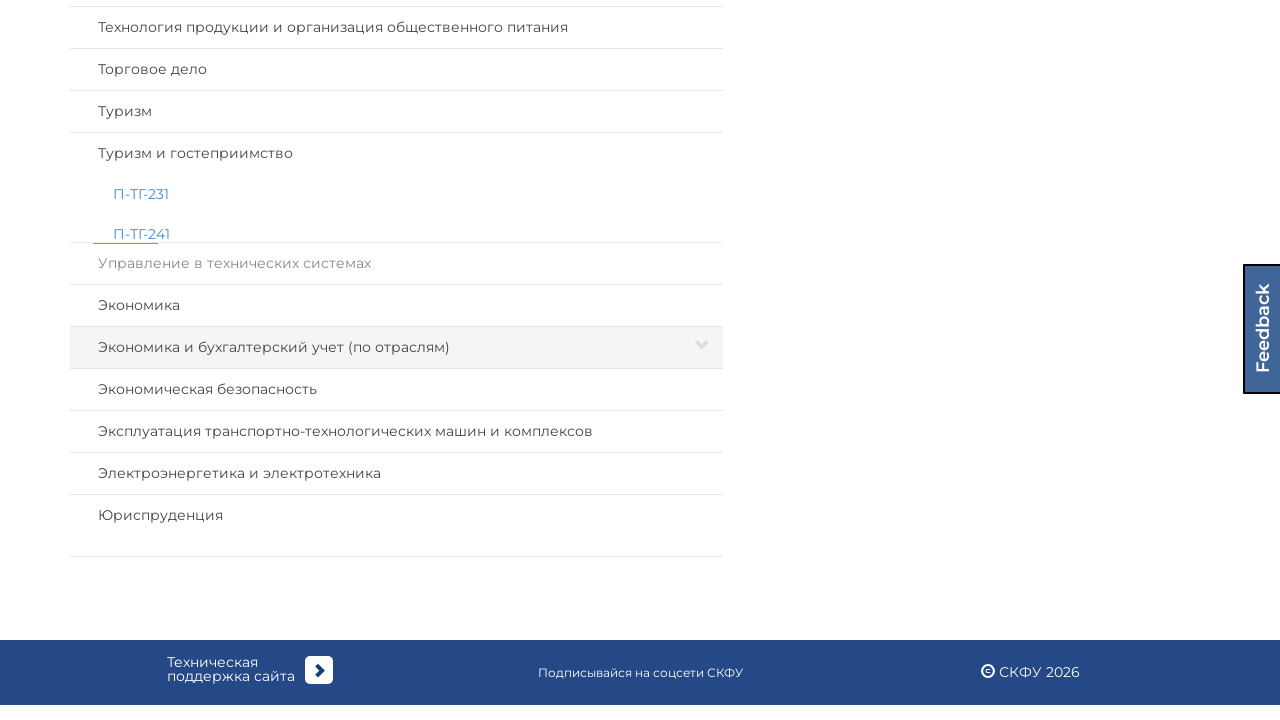

Waited for speciality panel 26 expansion animation
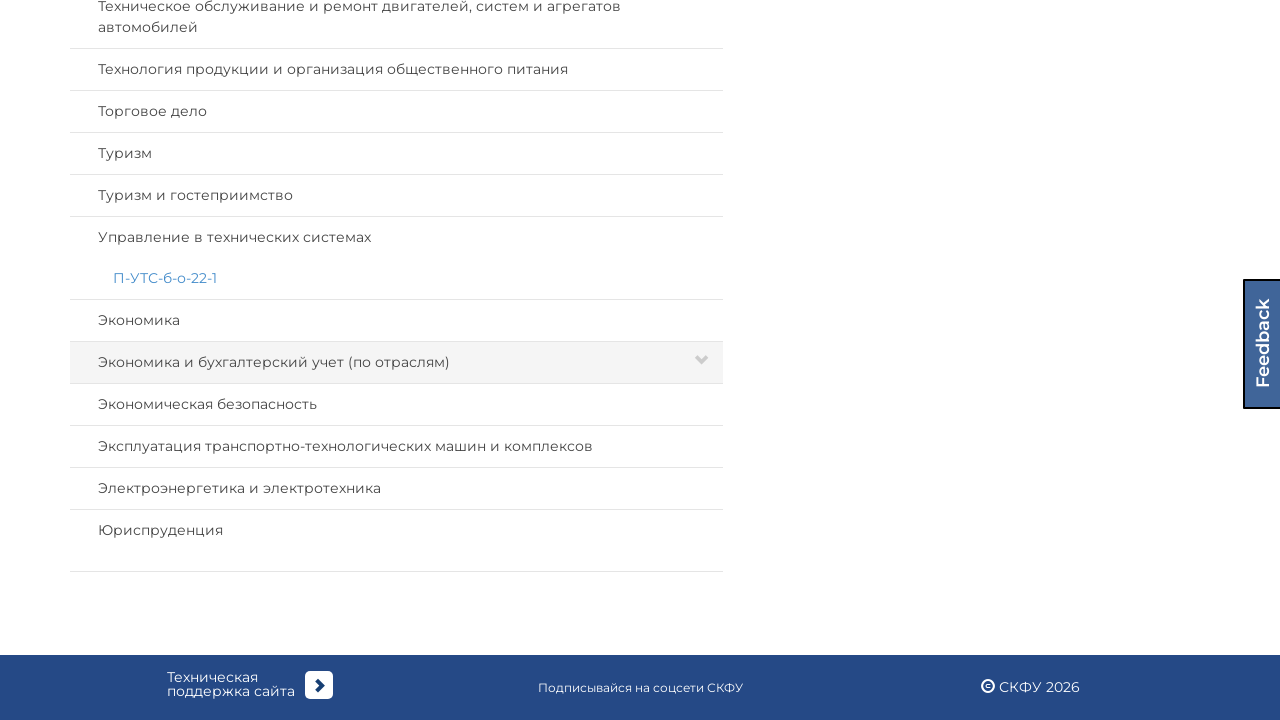

Clicked speciality panel 27 in institute 17 to expand at (396, 320) on xpath=//div[@id='page']/div[@id='select-group']/div[@class='col-lg-7 col-md-6']/
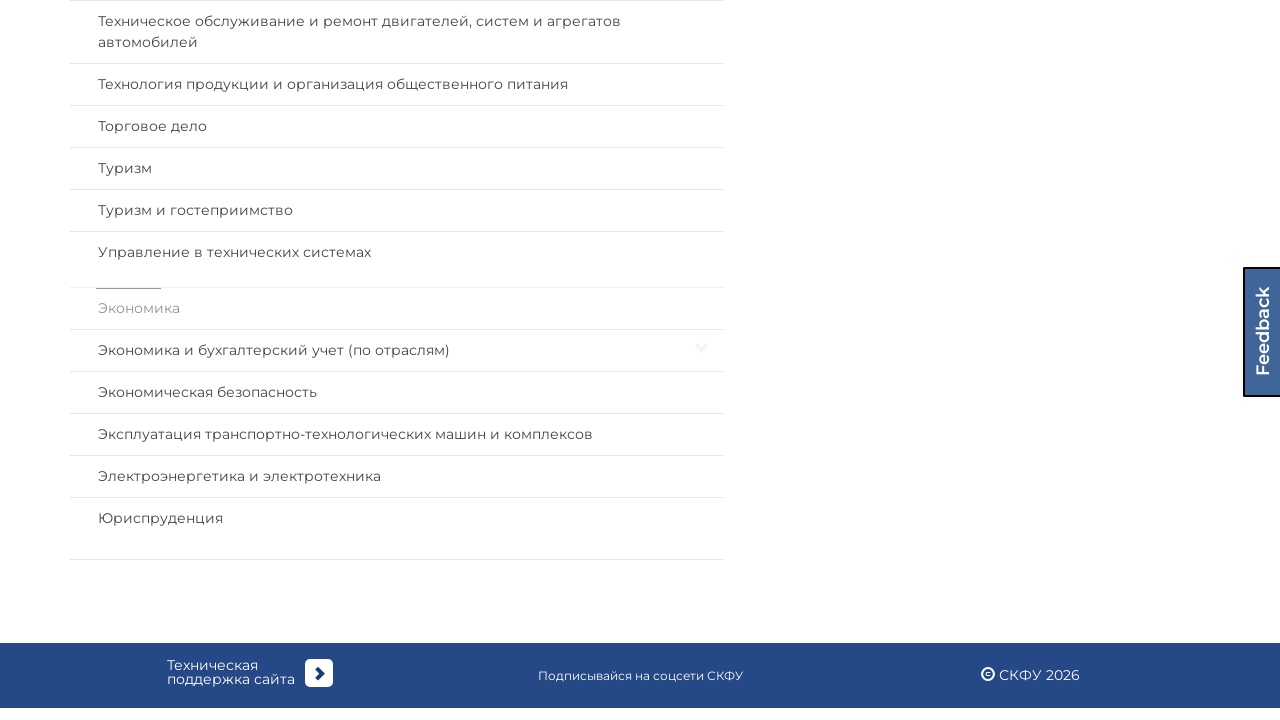

Waited for speciality panel 27 expansion animation
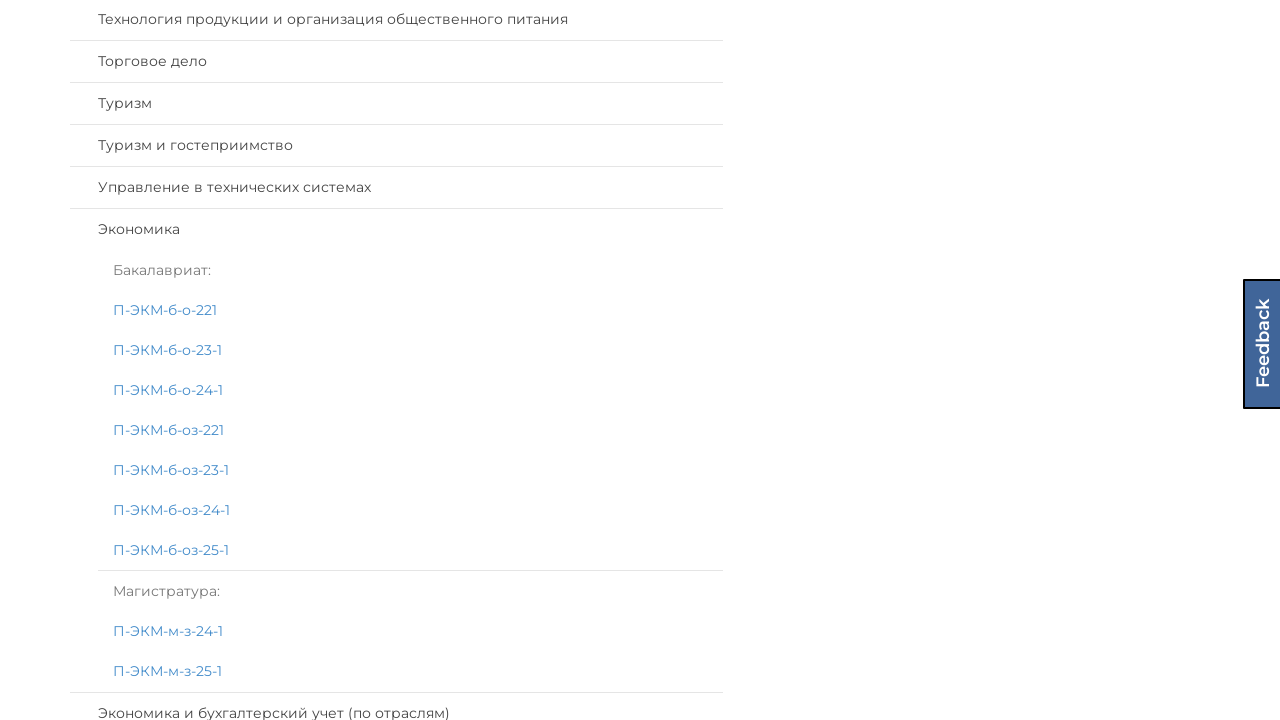

Clicked speciality panel 28 in institute 17 to expand at (396, 699) on xpath=//div[@id='page']/div[@id='select-group']/div[@class='col-lg-7 col-md-6']/
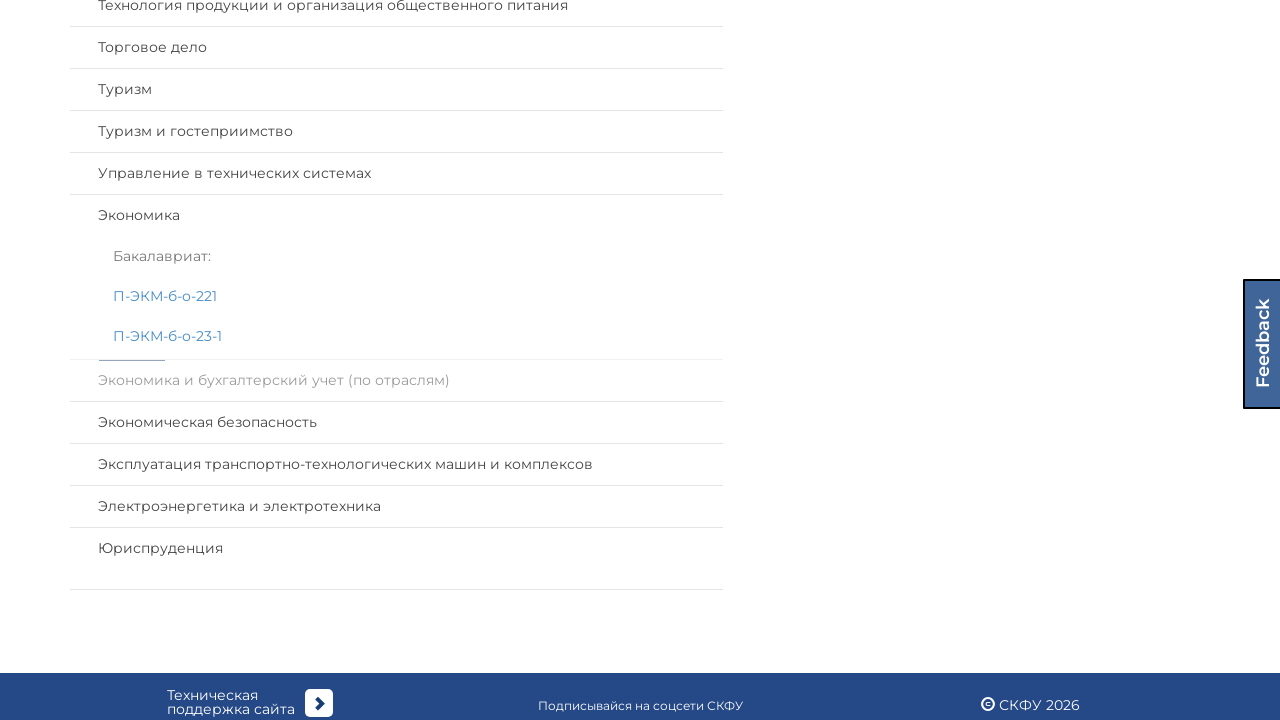

Waited for speciality panel 28 expansion animation
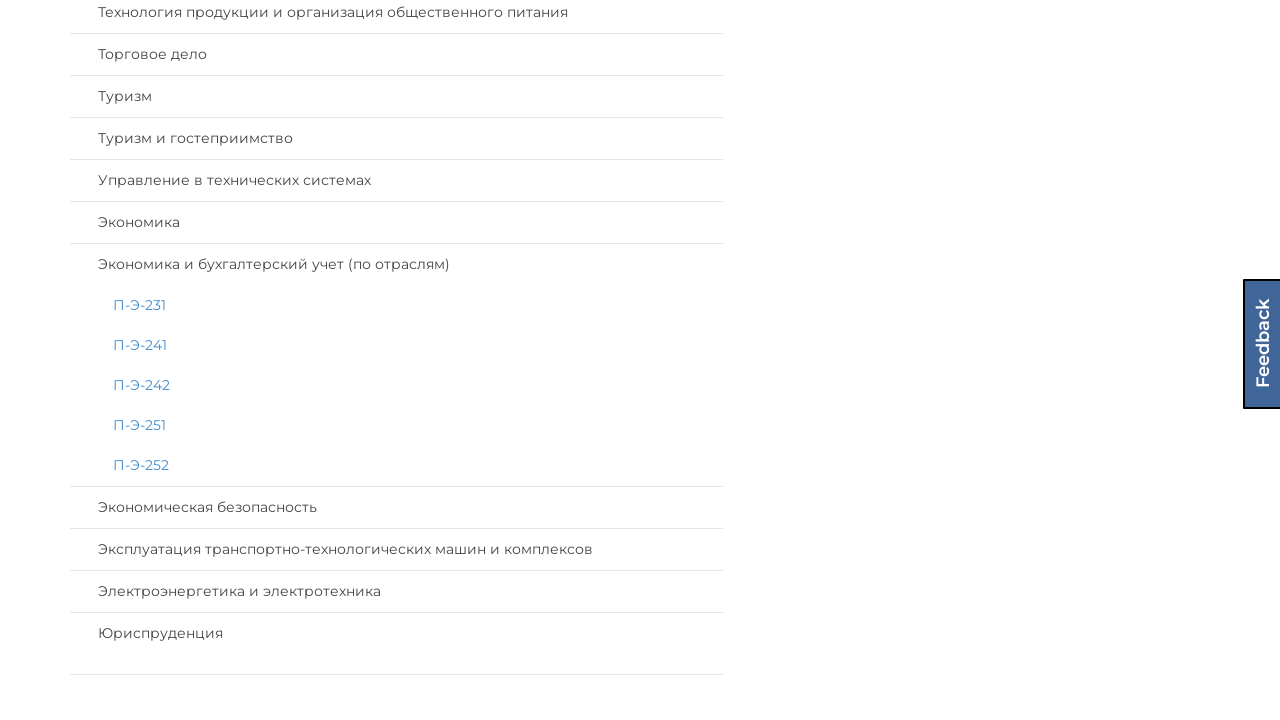

Clicked speciality panel 29 in institute 17 to expand at (396, 507) on xpath=//div[@id='page']/div[@id='select-group']/div[@class='col-lg-7 col-md-6']/
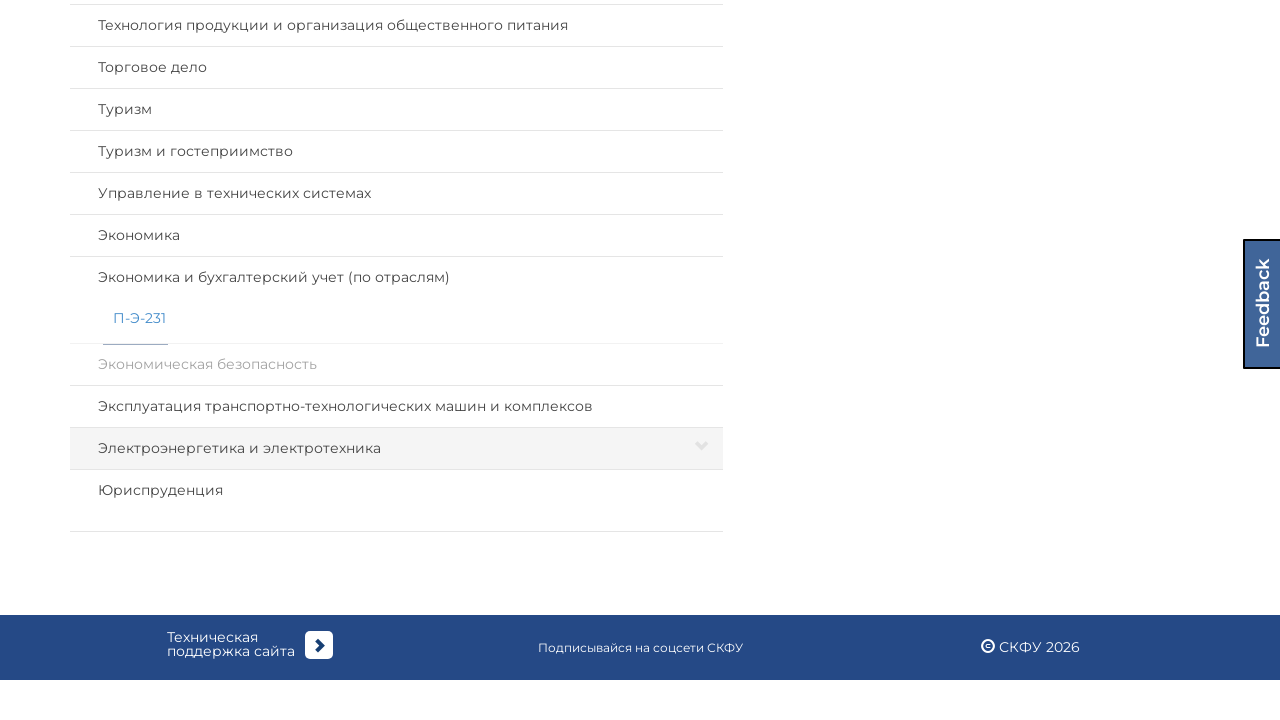

Waited for speciality panel 29 expansion animation
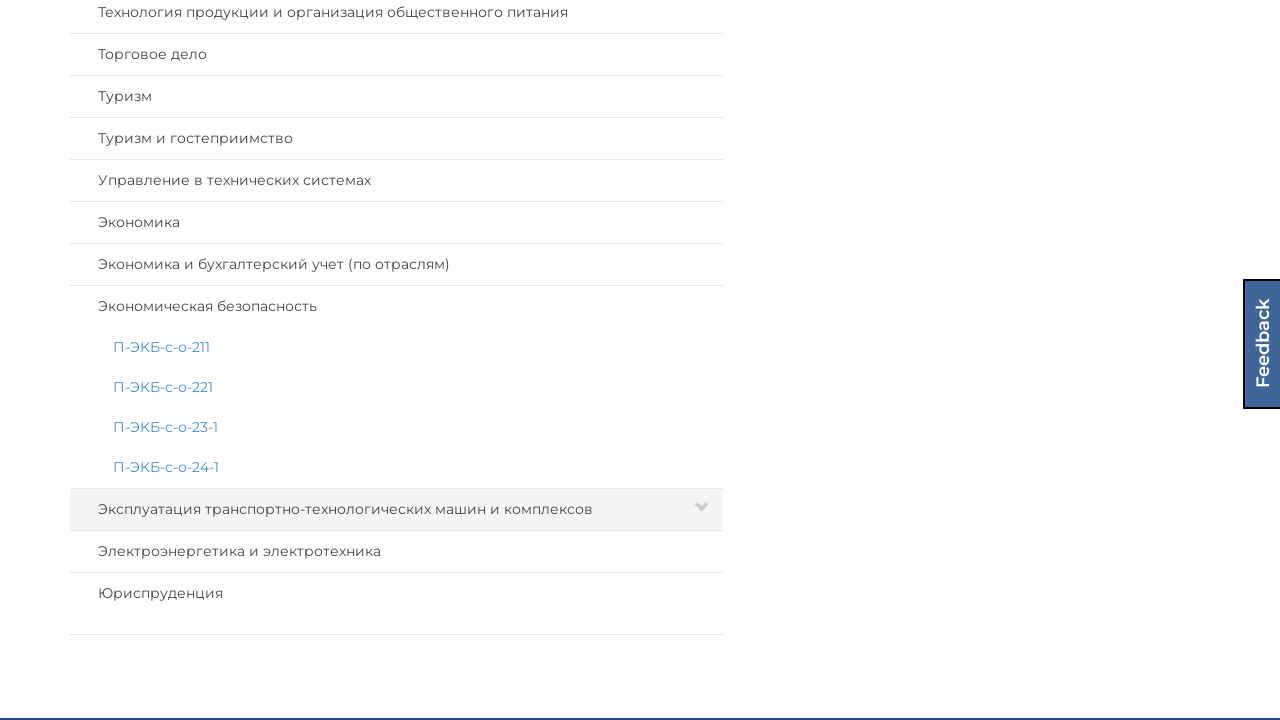

Clicked speciality panel 30 in institute 17 to expand at (396, 387) on xpath=//div[@id='page']/div[@id='select-group']/div[@class='col-lg-7 col-md-6']/
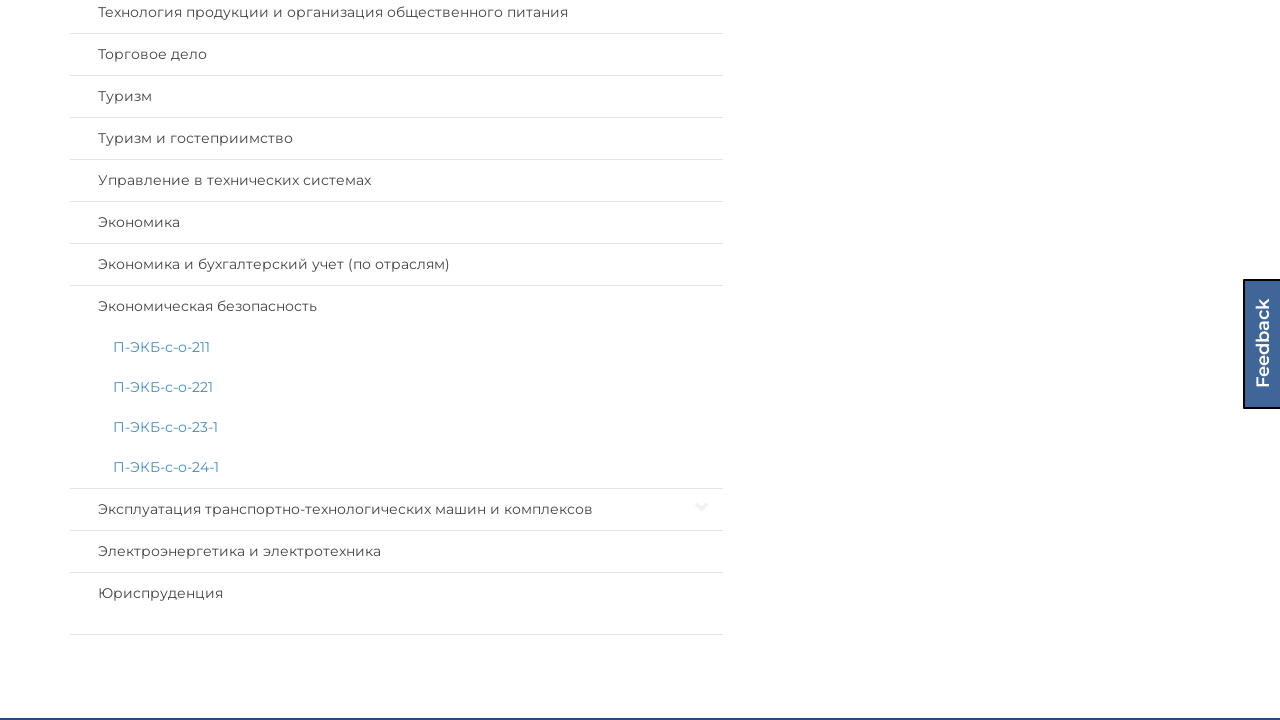

Waited for speciality panel 30 expansion animation
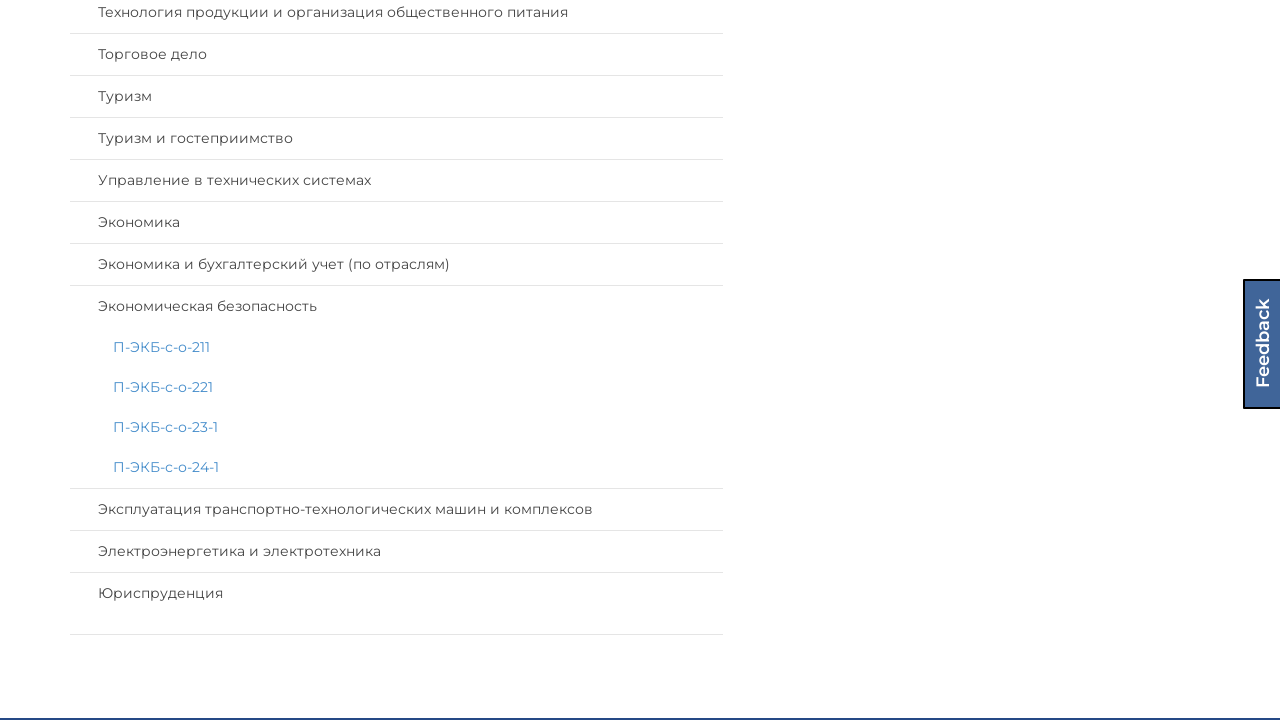

Clicked speciality panel 31 in institute 17 to expand at (396, 509) on xpath=//div[@id='page']/div[@id='select-group']/div[@class='col-lg-7 col-md-6']/
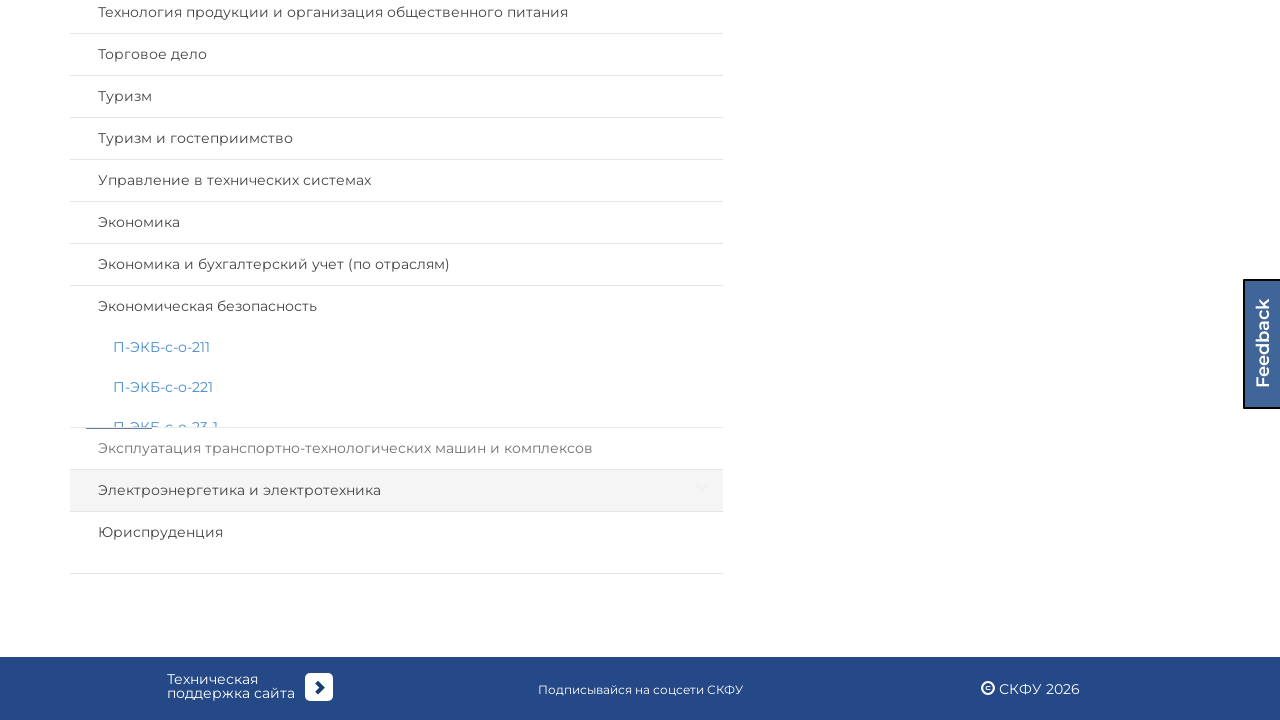

Waited for speciality panel 31 expansion animation
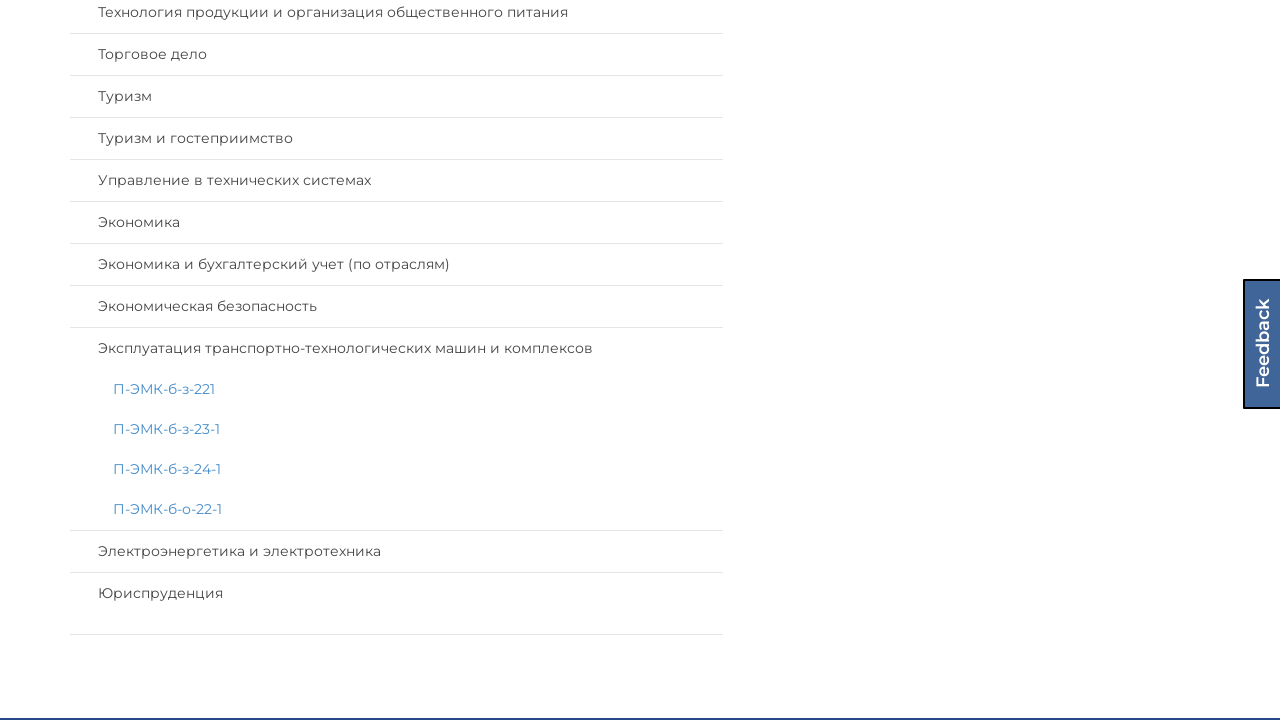

Clicked speciality panel 32 in institute 17 to expand at (396, 551) on xpath=//div[@id='page']/div[@id='select-group']/div[@class='col-lg-7 col-md-6']/
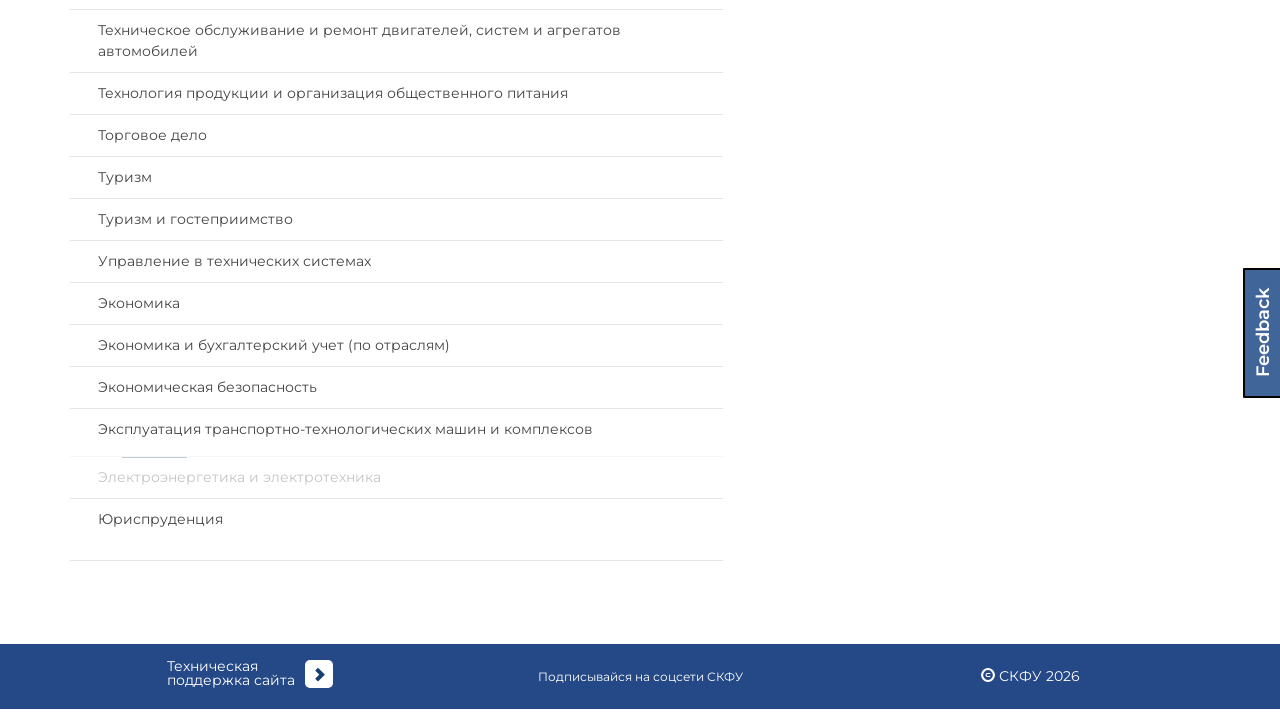

Waited for speciality panel 32 expansion animation
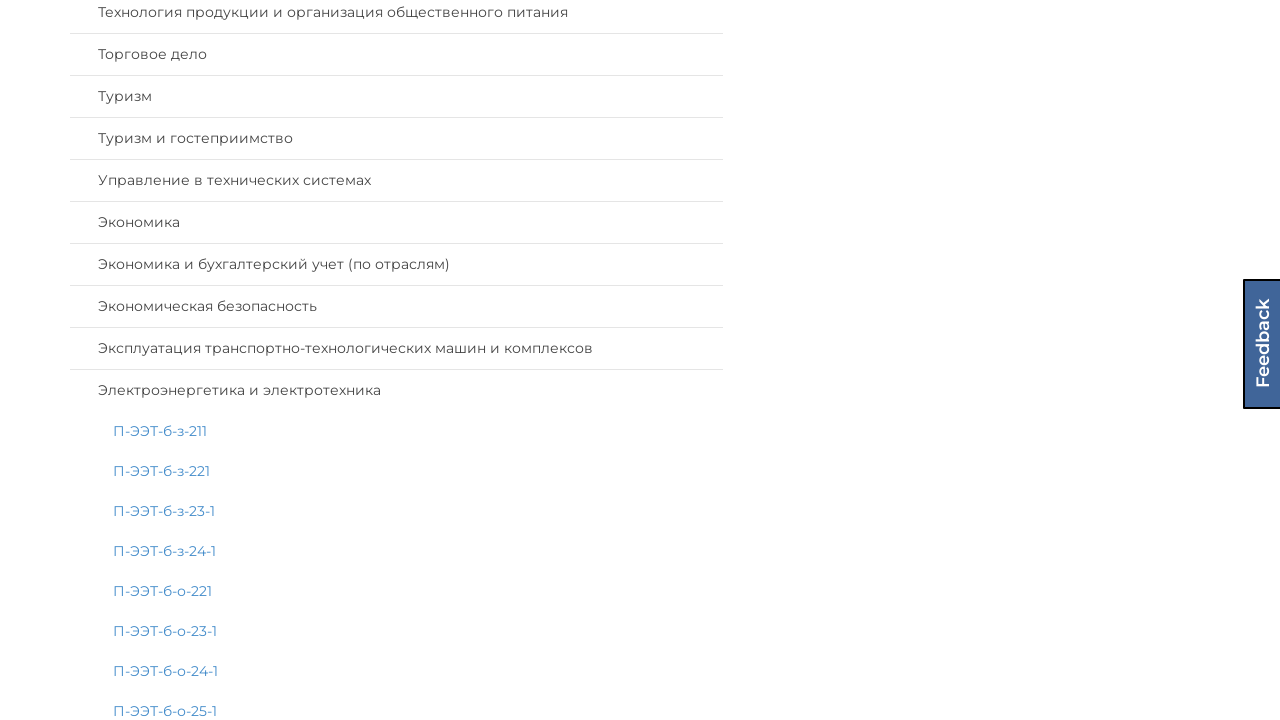

Clicked speciality panel 33 in institute 17 to expand at (396, 530) on xpath=//div[@id='page']/div[@id='select-group']/div[@class='col-lg-7 col-md-6']/
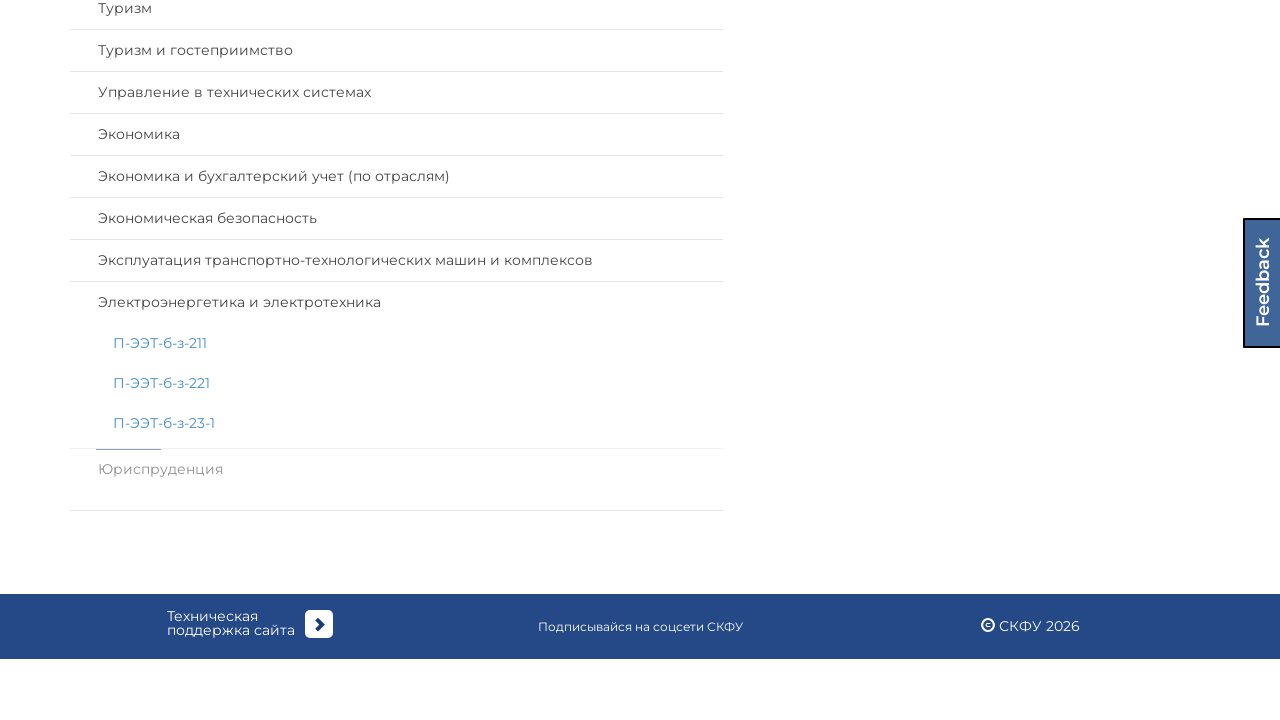

Waited for speciality panel 33 expansion animation
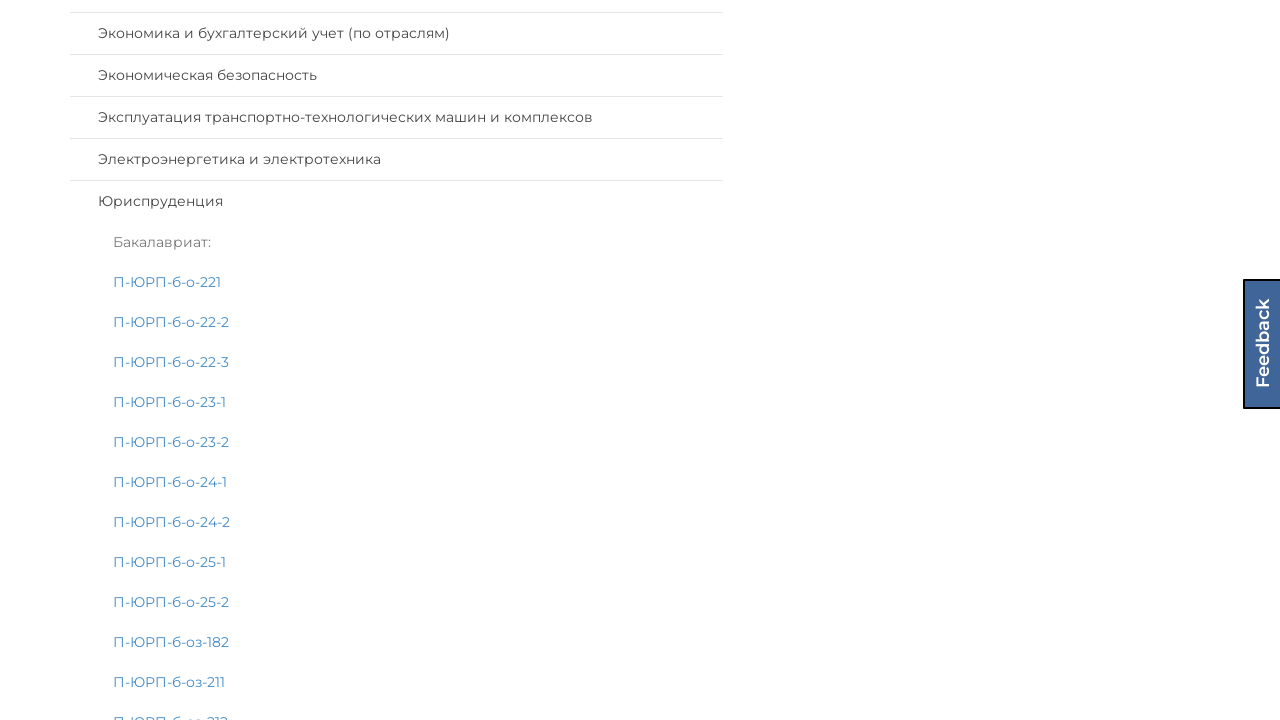

Waited for all panels to fully load with groups visible
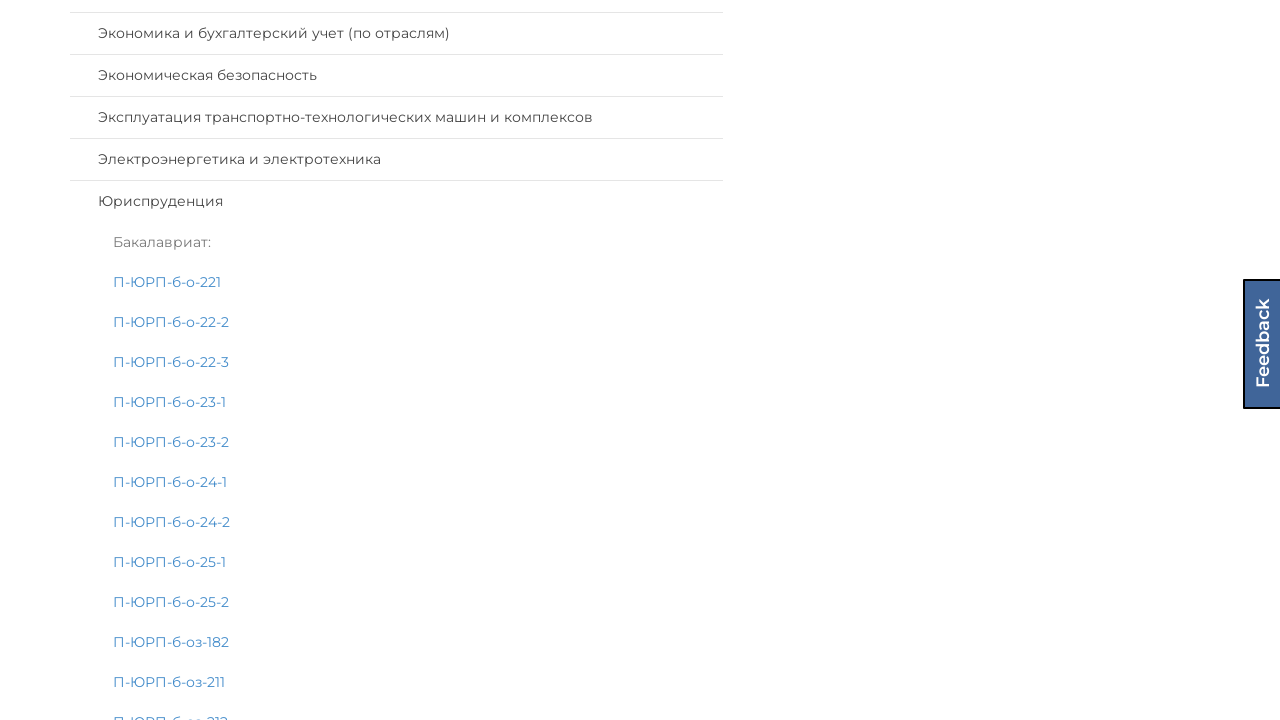

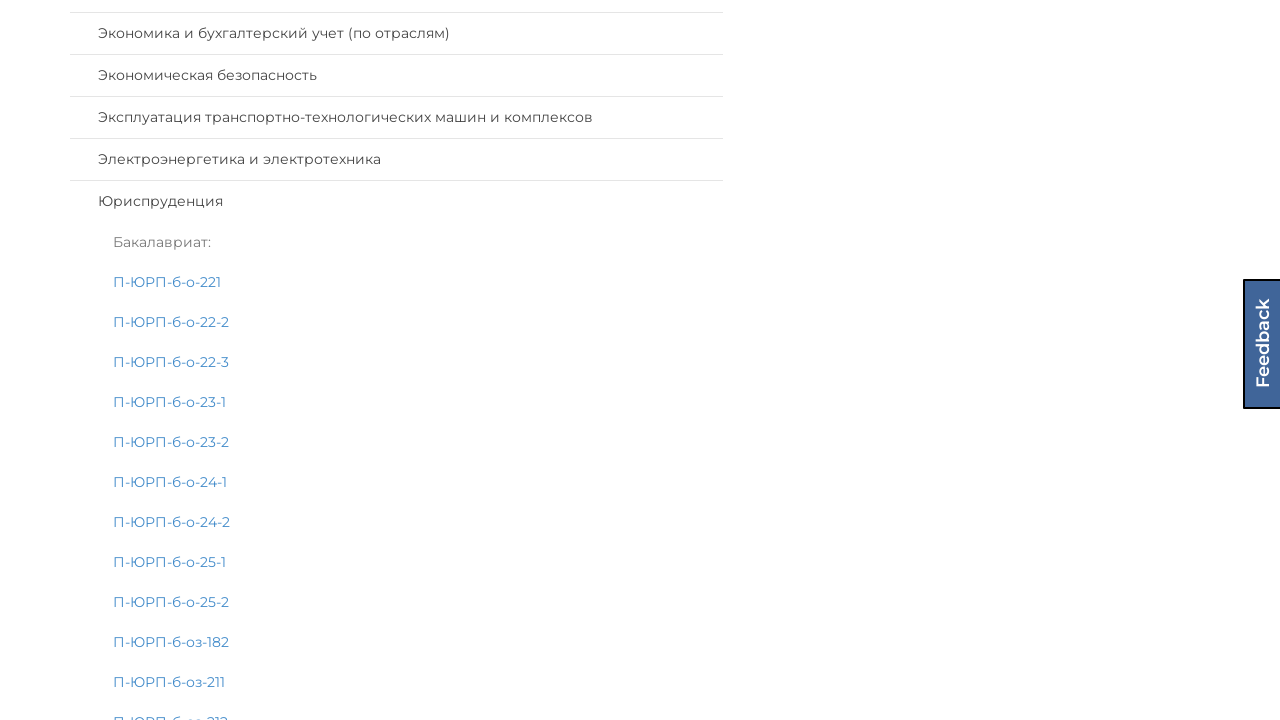